Tests scrolling through a React Virtualized List component by clicking on an item and then pressing the ArrowDown key repeatedly to scroll through the list.

Starting URL: https://bvaughn.github.io/react-virtualized/#/components/List

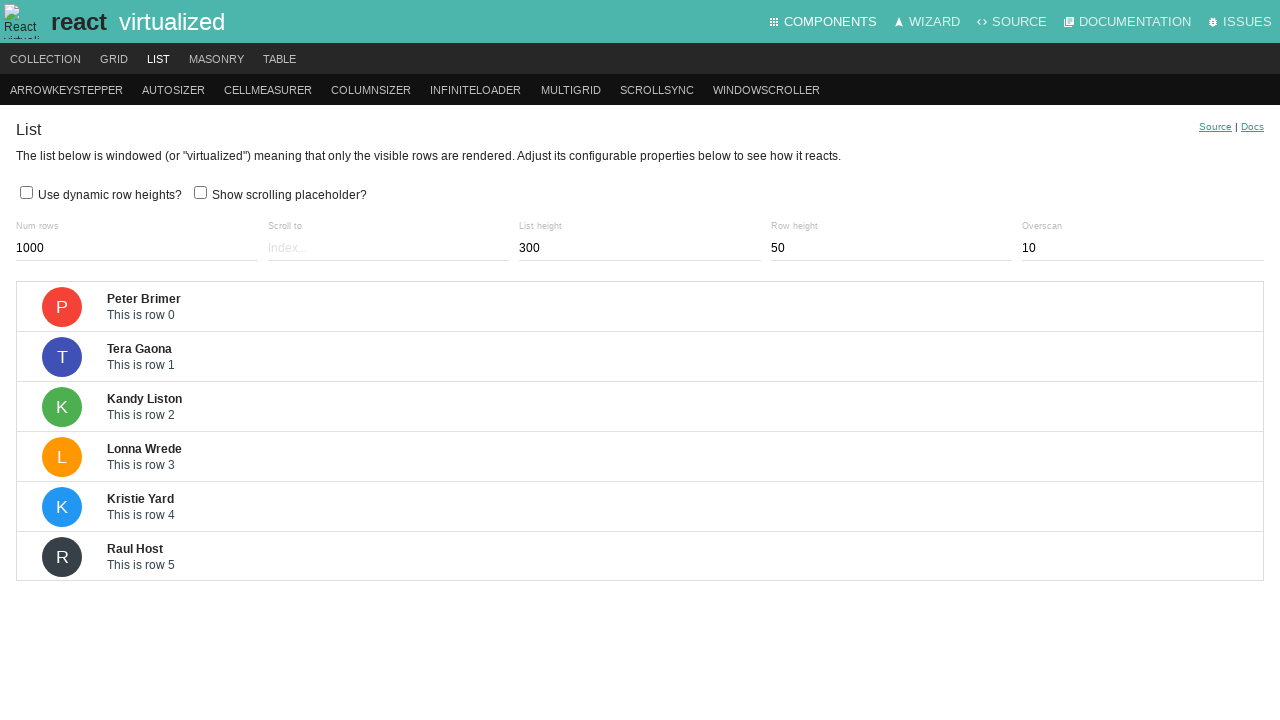

Clicked on 'Peter Brimer' list item at (144, 298) on text="Peter Brimer"
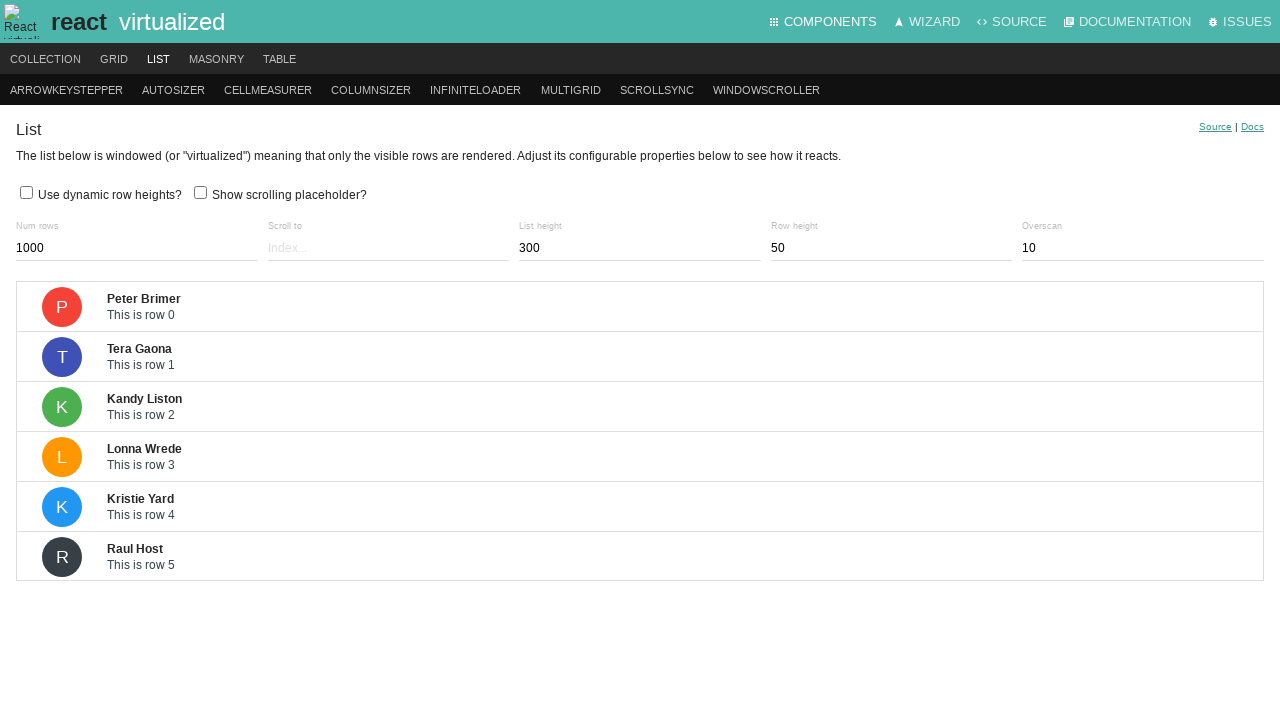

Pressed ArrowDown key to scroll virtualized list (iteration 1/200) on .ReactVirtualized__Grid__innerScrollContainer
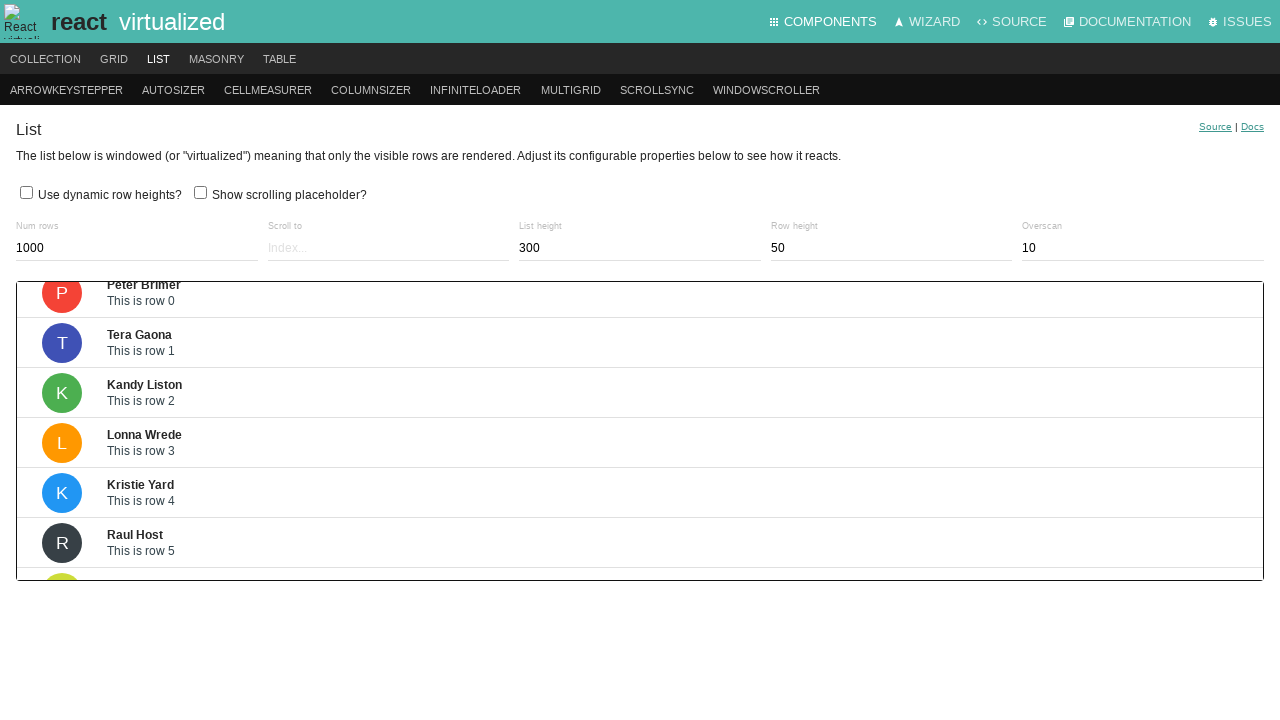

Waited 200ms for scroll animation
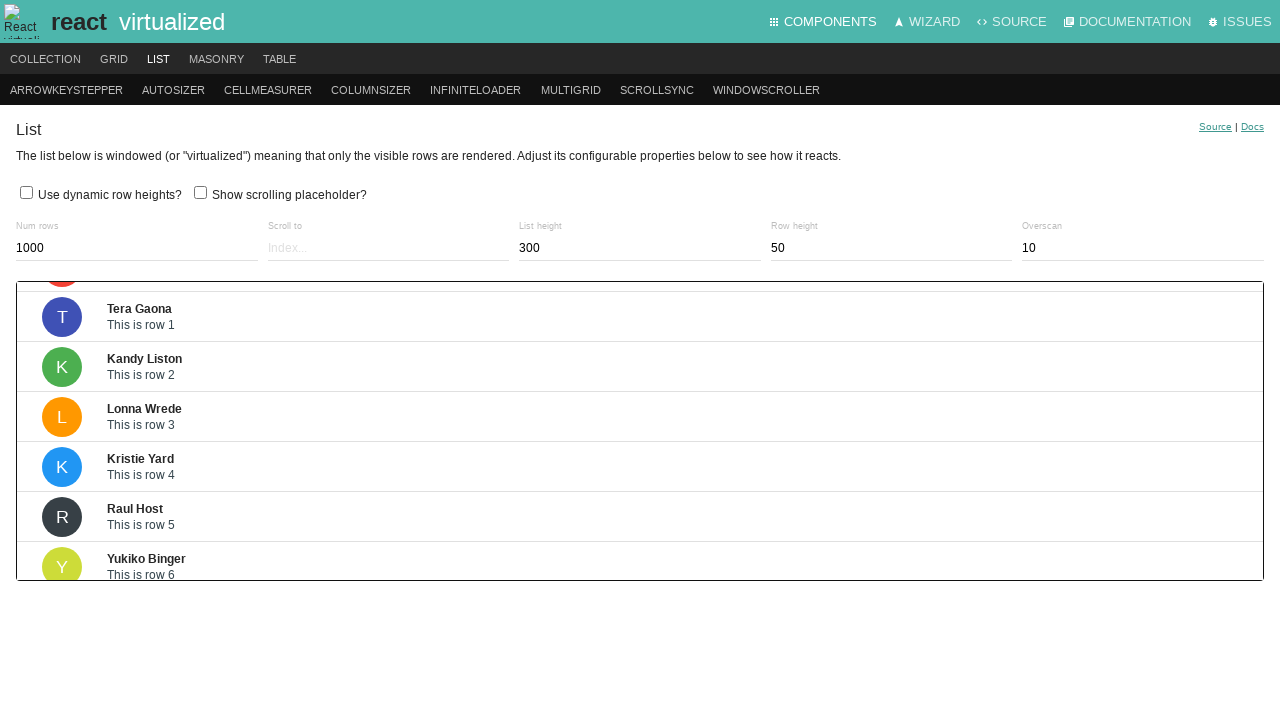

Pressed ArrowDown key to scroll virtualized list (iteration 2/200) on .ReactVirtualized__Grid__innerScrollContainer
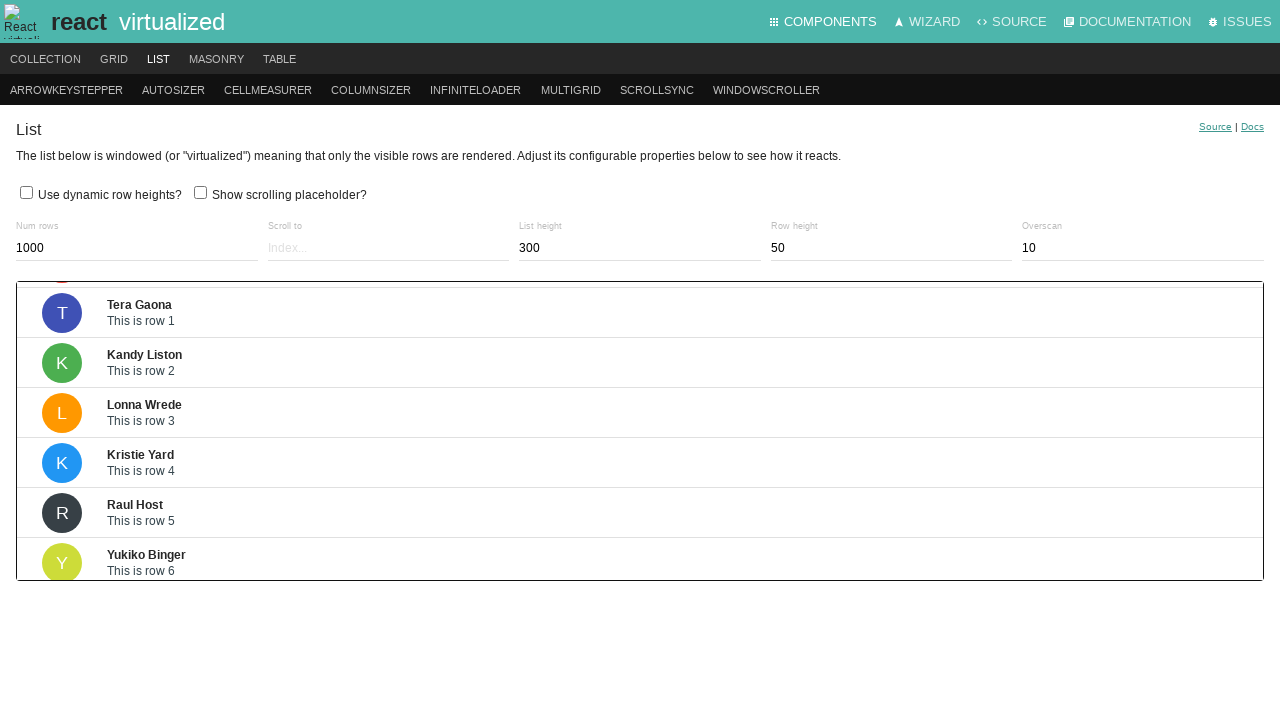

Waited 200ms for scroll animation
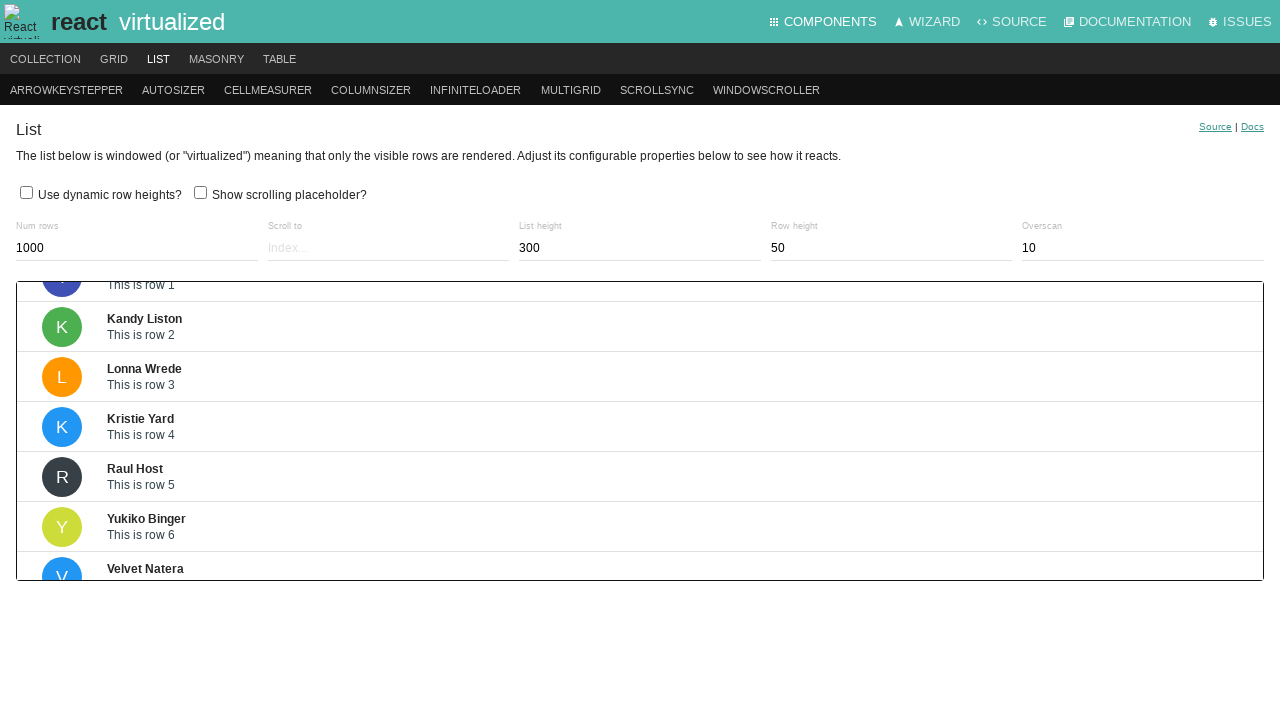

Pressed ArrowDown key to scroll virtualized list (iteration 3/200) on .ReactVirtualized__Grid__innerScrollContainer
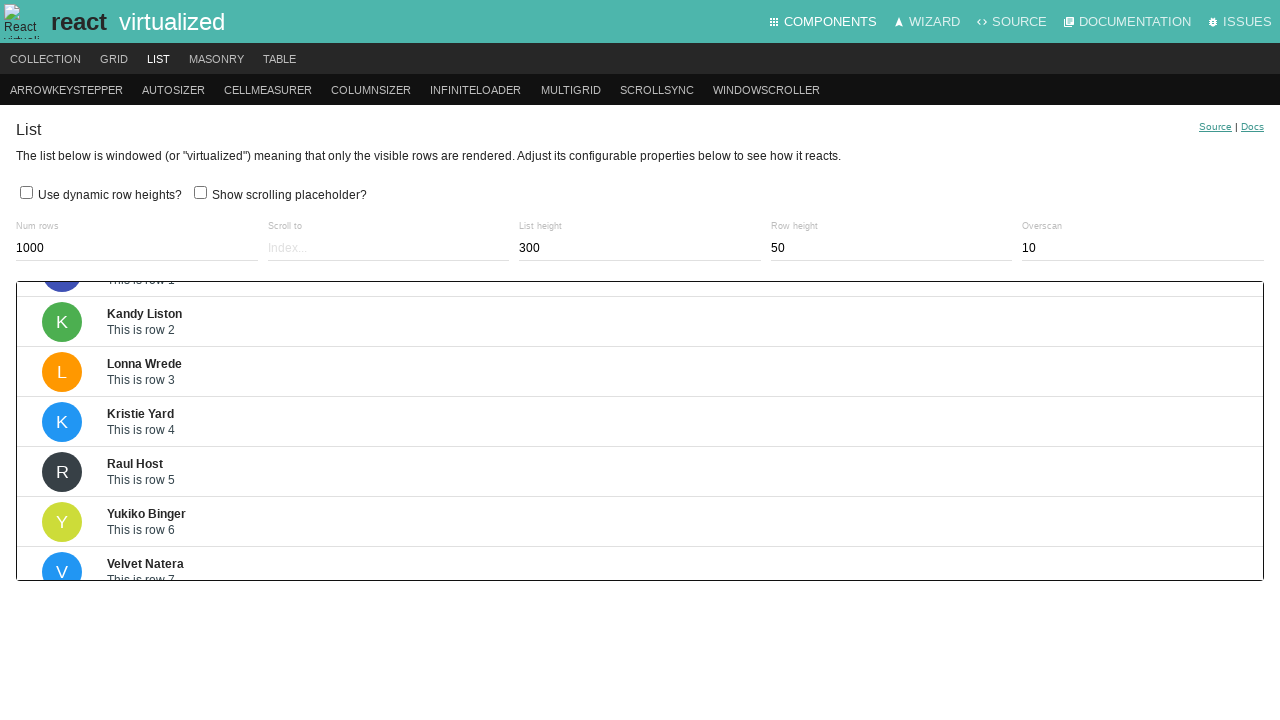

Waited 200ms for scroll animation
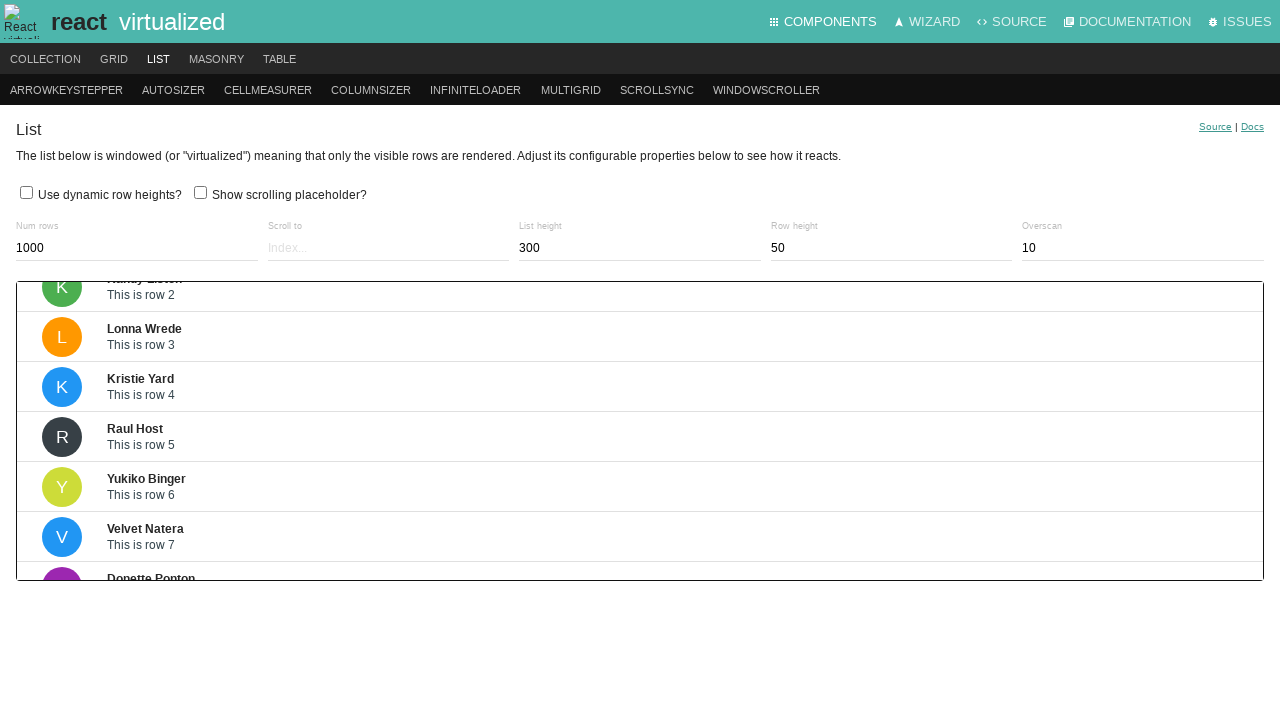

Pressed ArrowDown key to scroll virtualized list (iteration 4/200) on .ReactVirtualized__Grid__innerScrollContainer
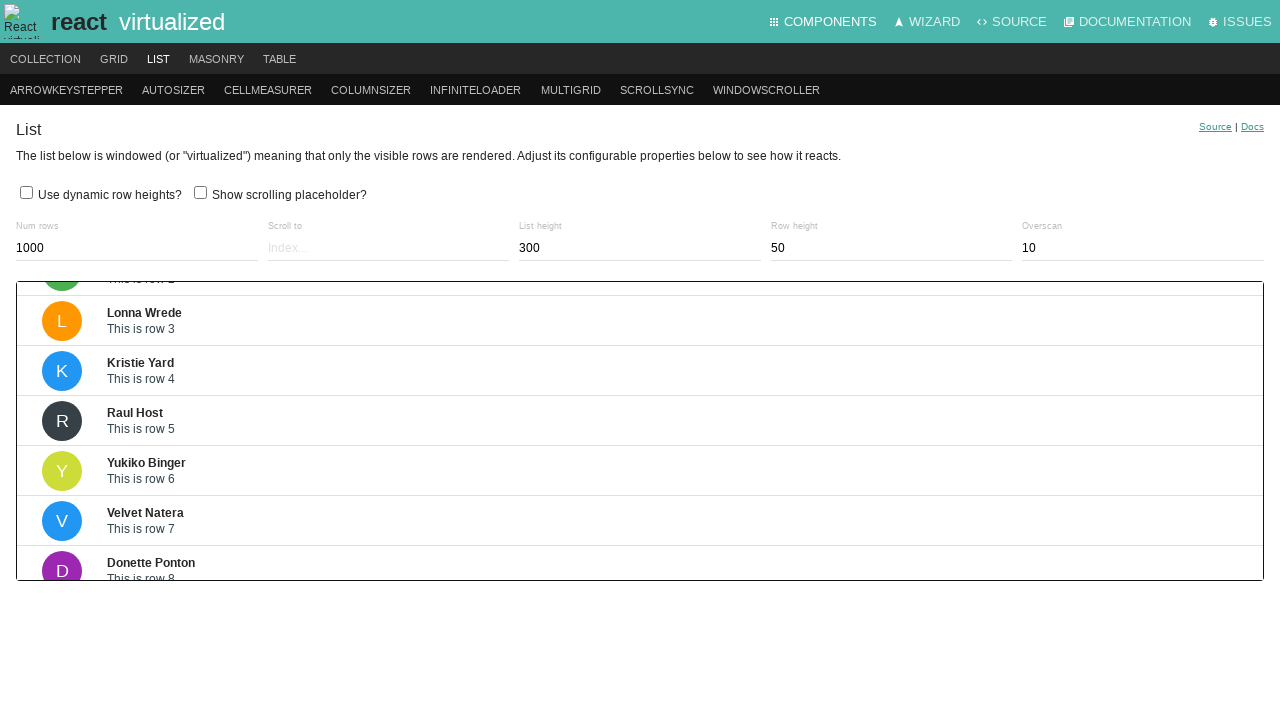

Waited 200ms for scroll animation
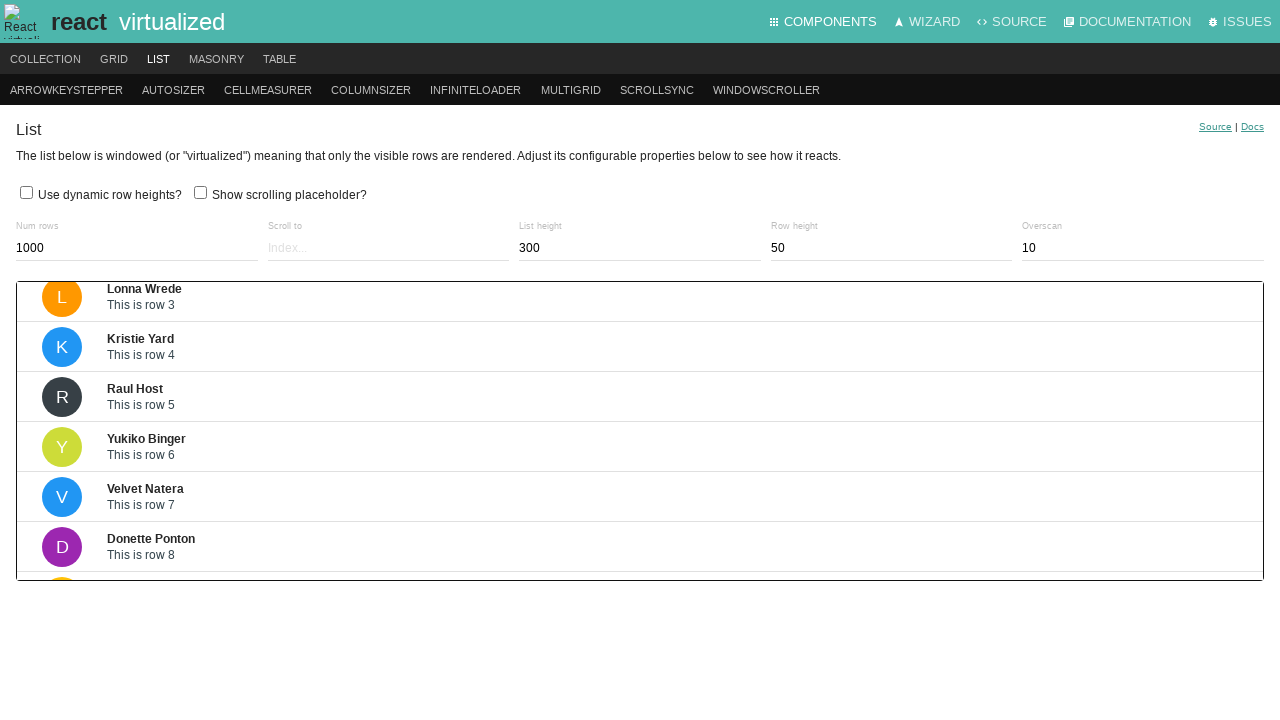

Pressed ArrowDown key to scroll virtualized list (iteration 5/200) on .ReactVirtualized__Grid__innerScrollContainer
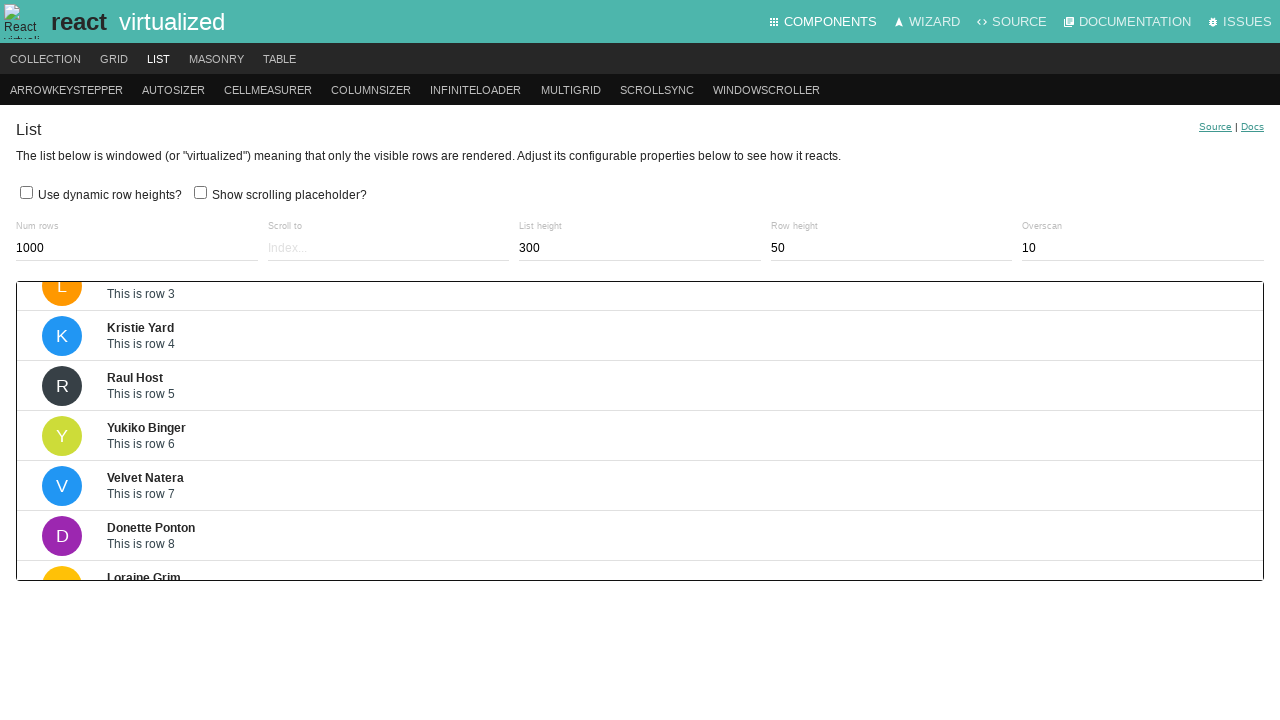

Waited 200ms for scroll animation
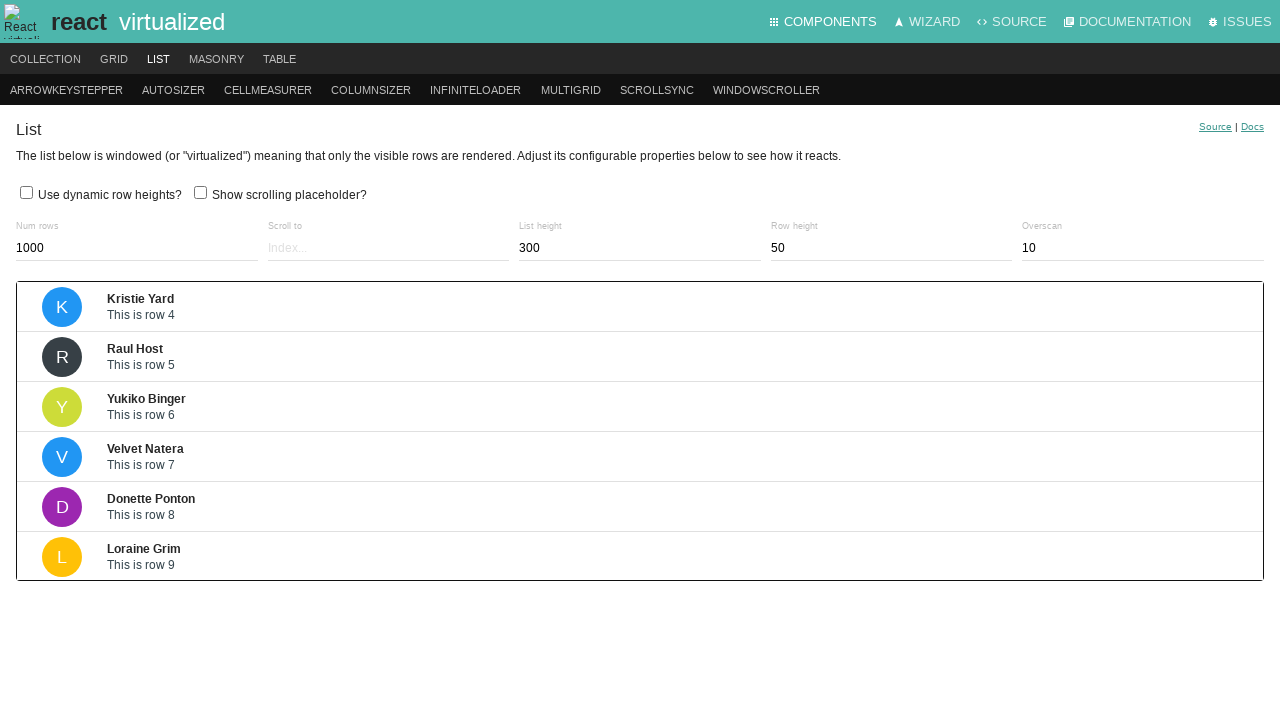

Pressed ArrowDown key to scroll virtualized list (iteration 6/200) on .ReactVirtualized__Grid__innerScrollContainer
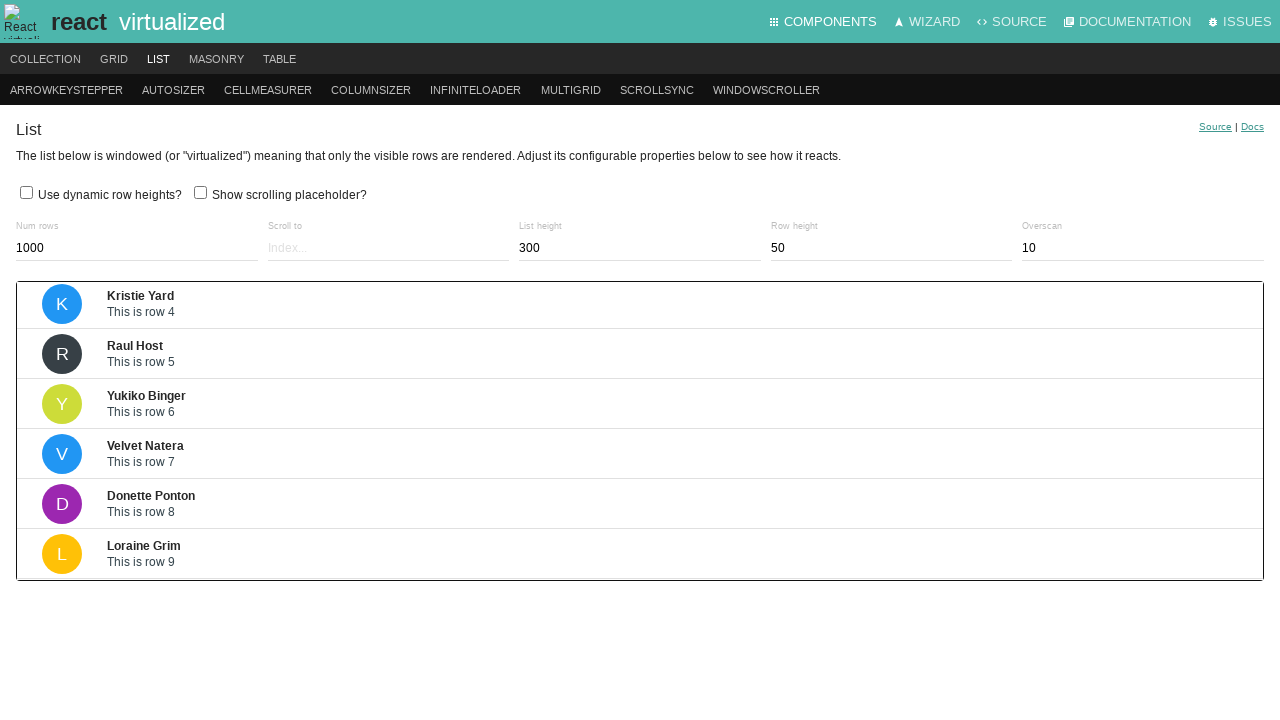

Waited 200ms for scroll animation
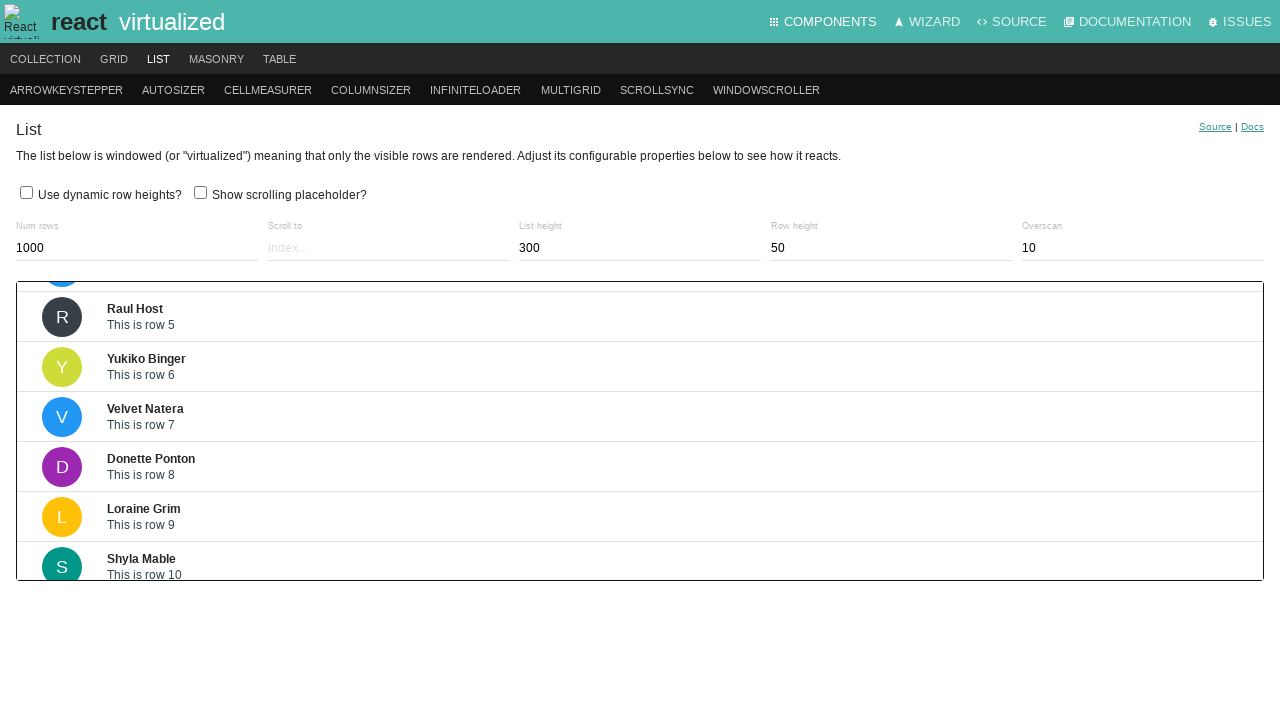

Pressed ArrowDown key to scroll virtualized list (iteration 7/200) on .ReactVirtualized__Grid__innerScrollContainer
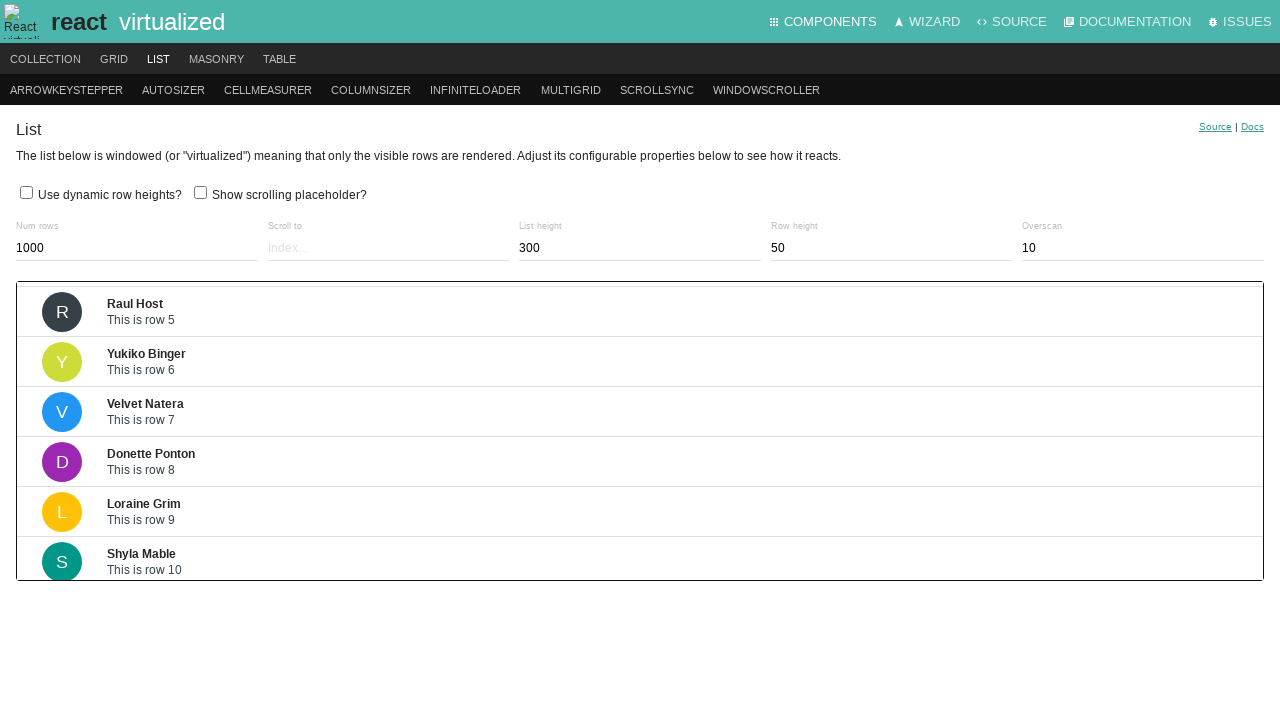

Waited 200ms for scroll animation
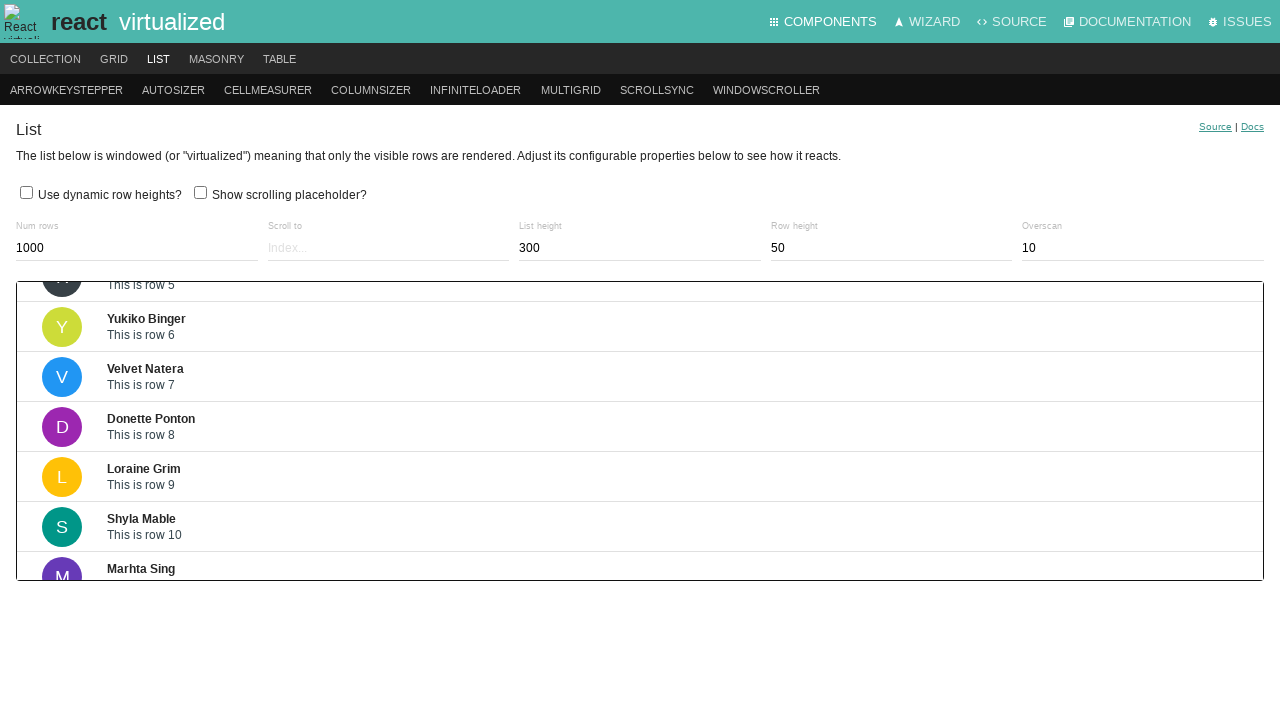

Pressed ArrowDown key to scroll virtualized list (iteration 8/200) on .ReactVirtualized__Grid__innerScrollContainer
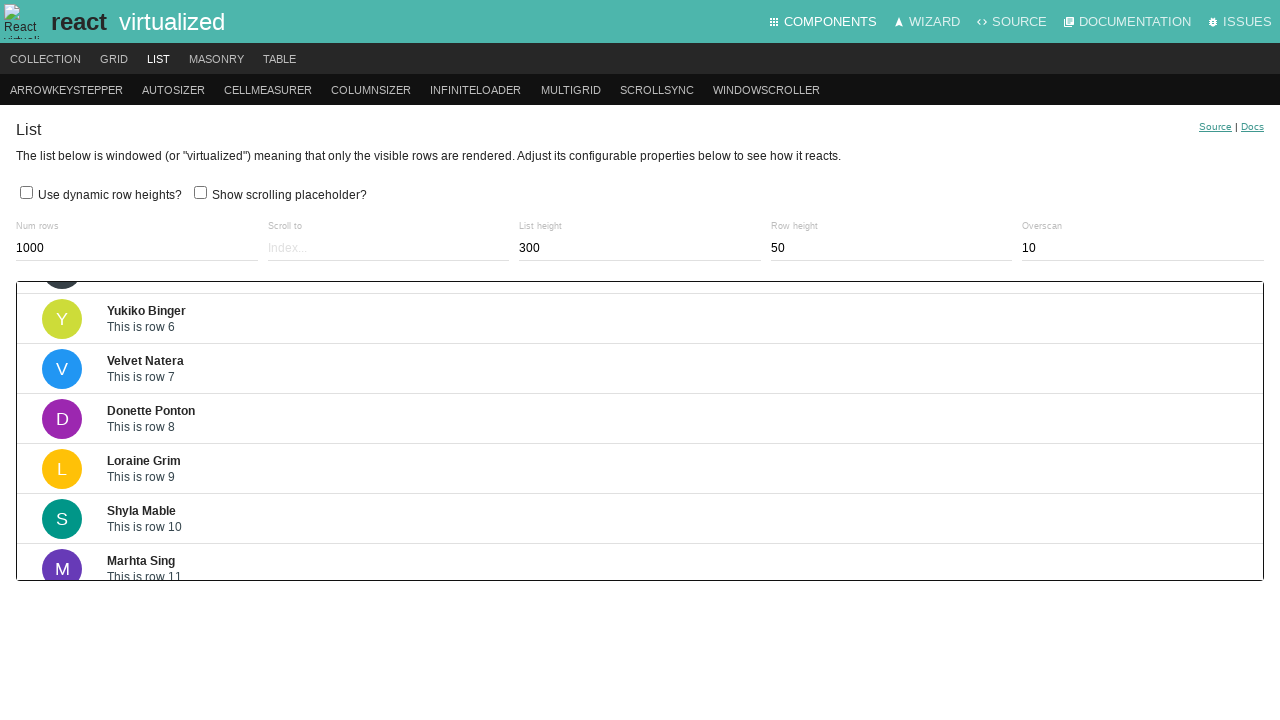

Waited 200ms for scroll animation
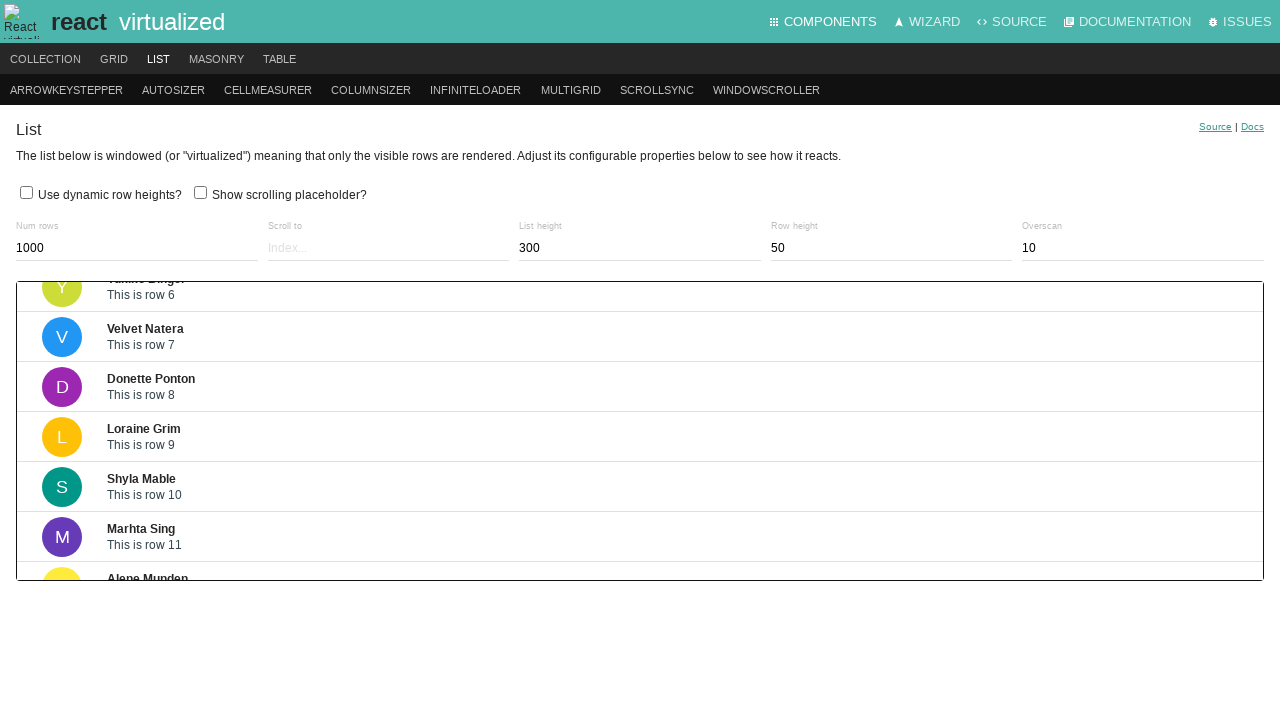

Pressed ArrowDown key to scroll virtualized list (iteration 9/200) on .ReactVirtualized__Grid__innerScrollContainer
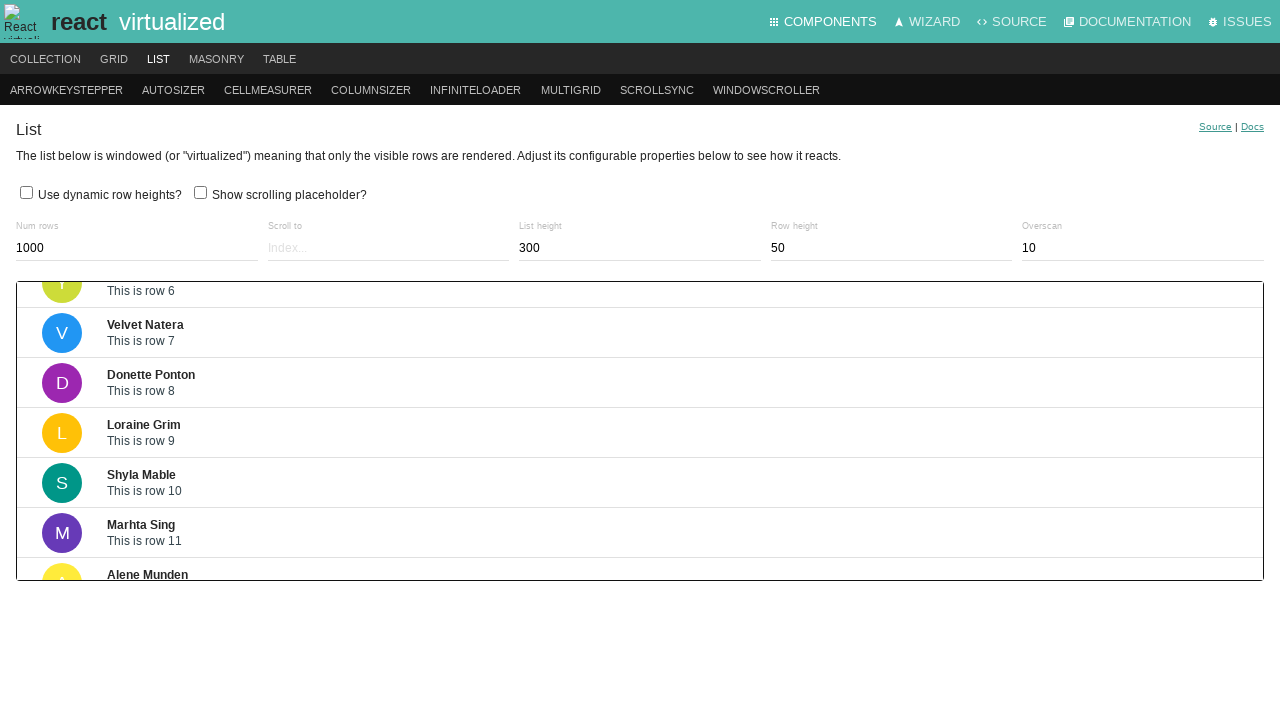

Waited 200ms for scroll animation
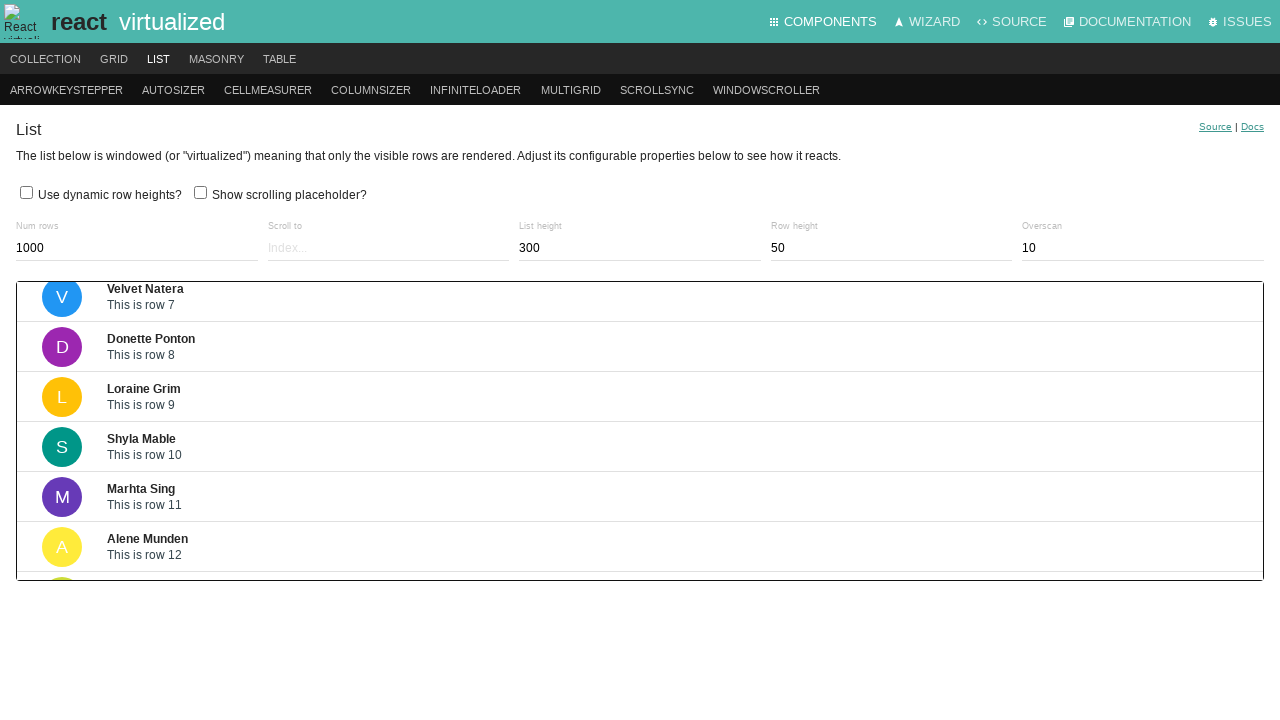

Pressed ArrowDown key to scroll virtualized list (iteration 10/200) on .ReactVirtualized__Grid__innerScrollContainer
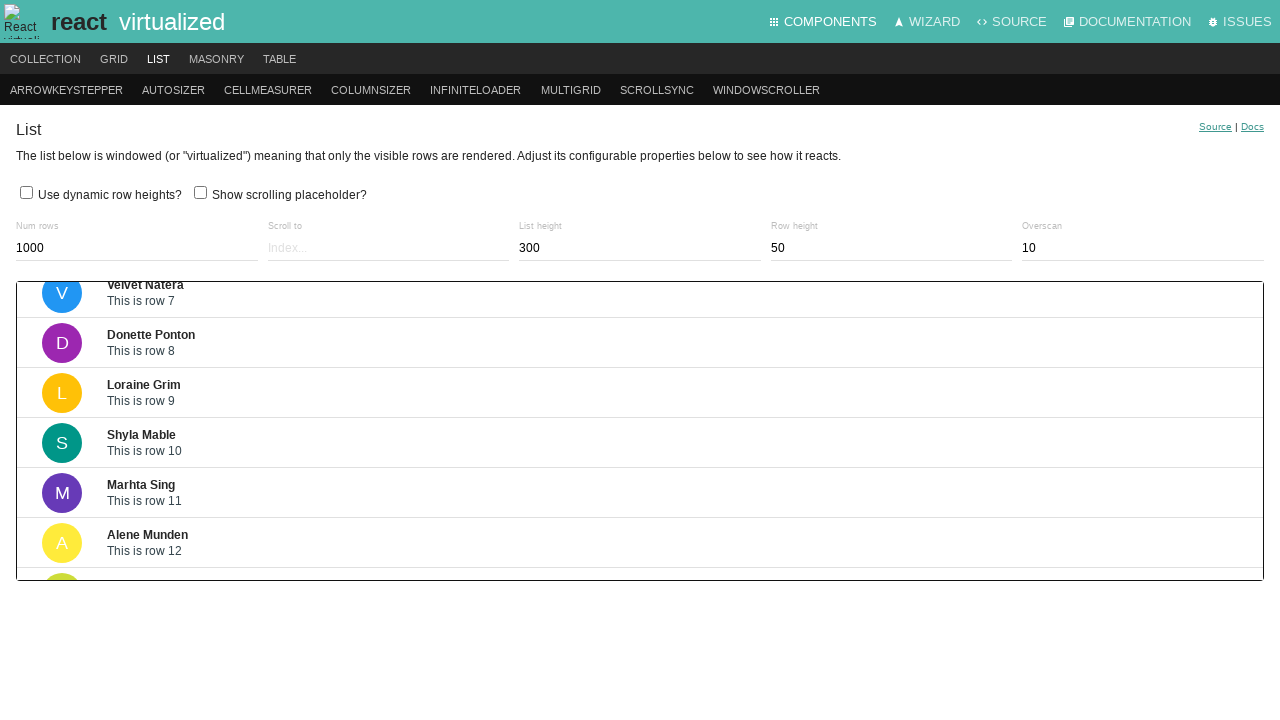

Waited 200ms for scroll animation
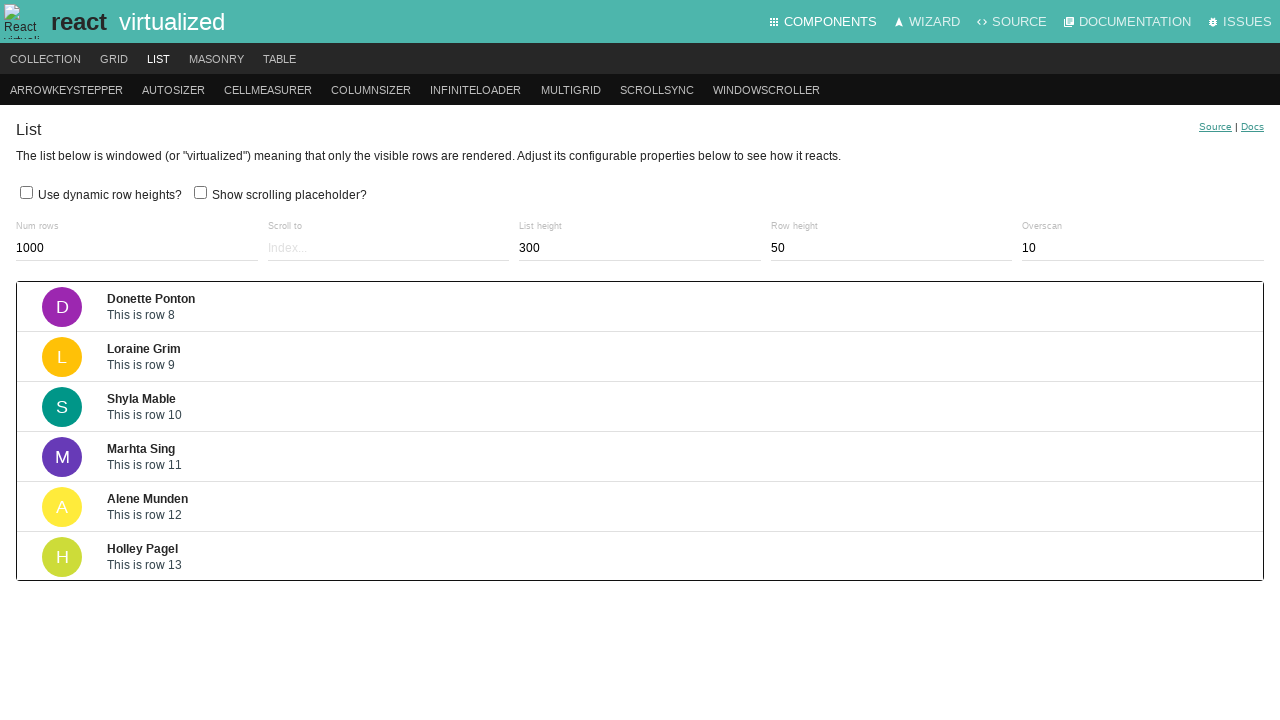

Pressed ArrowDown key to scroll virtualized list (iteration 11/200) on .ReactVirtualized__Grid__innerScrollContainer
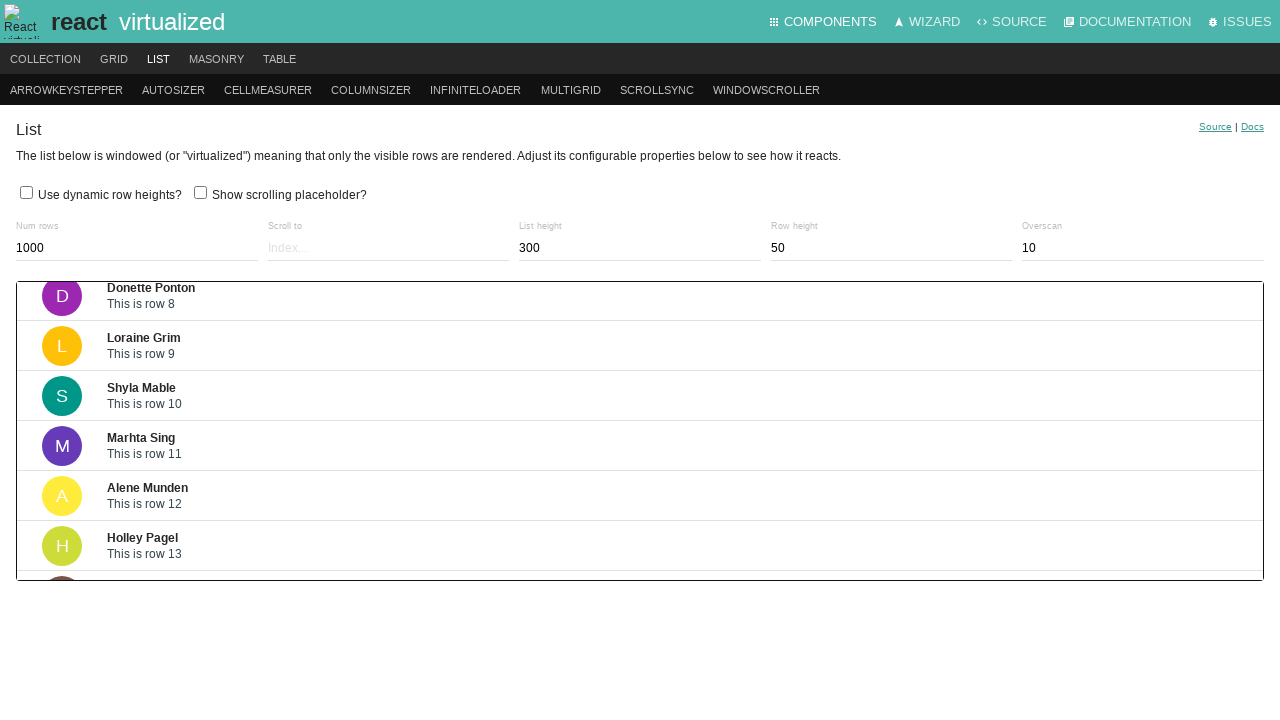

Waited 200ms for scroll animation
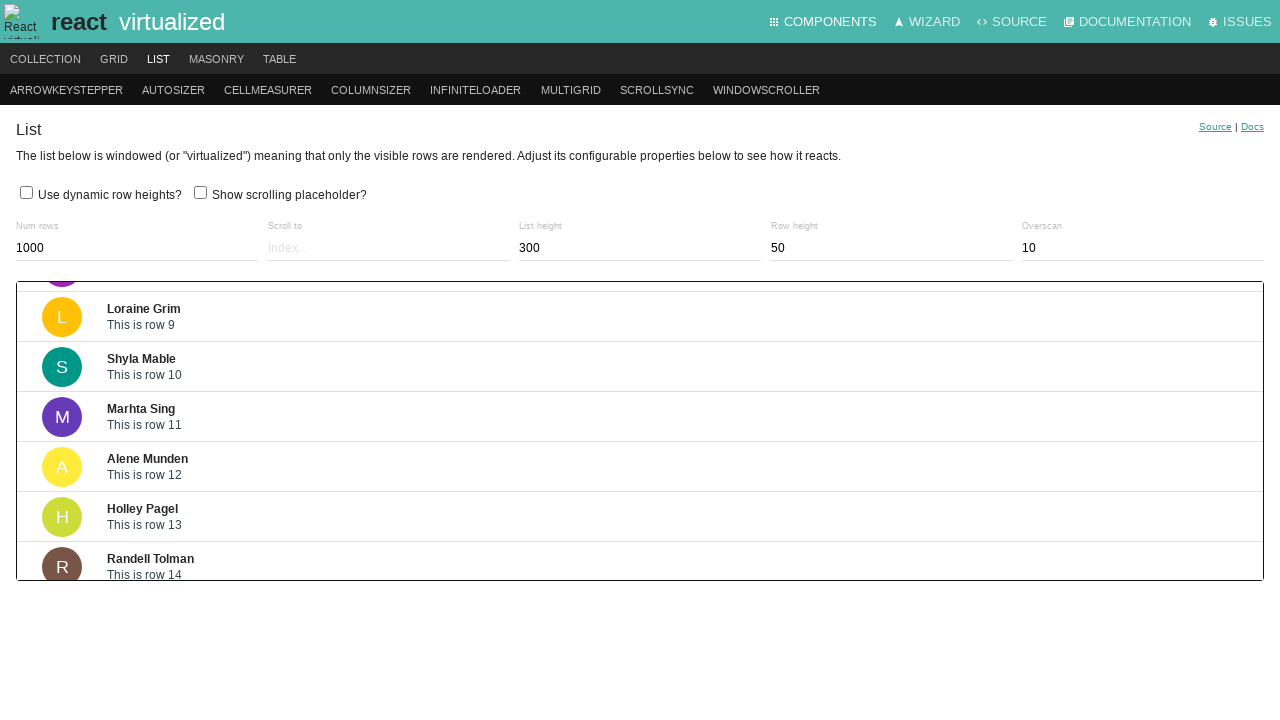

Pressed ArrowDown key to scroll virtualized list (iteration 12/200) on .ReactVirtualized__Grid__innerScrollContainer
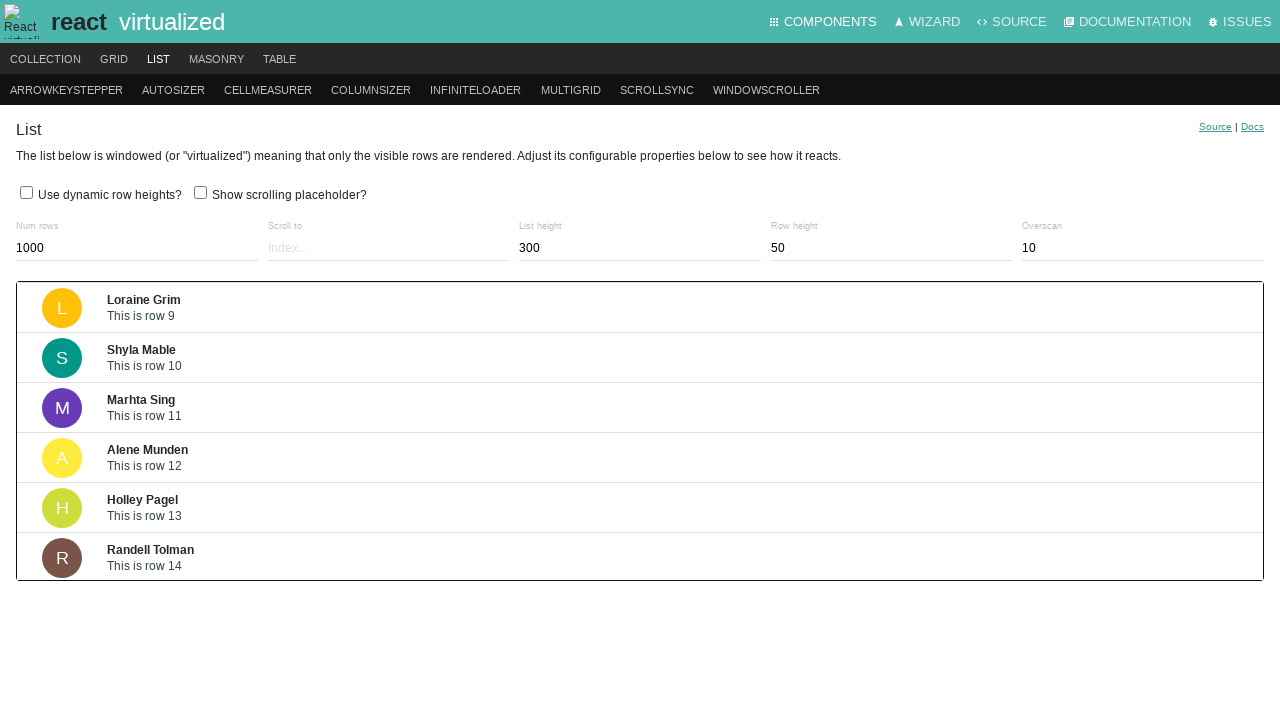

Waited 200ms for scroll animation
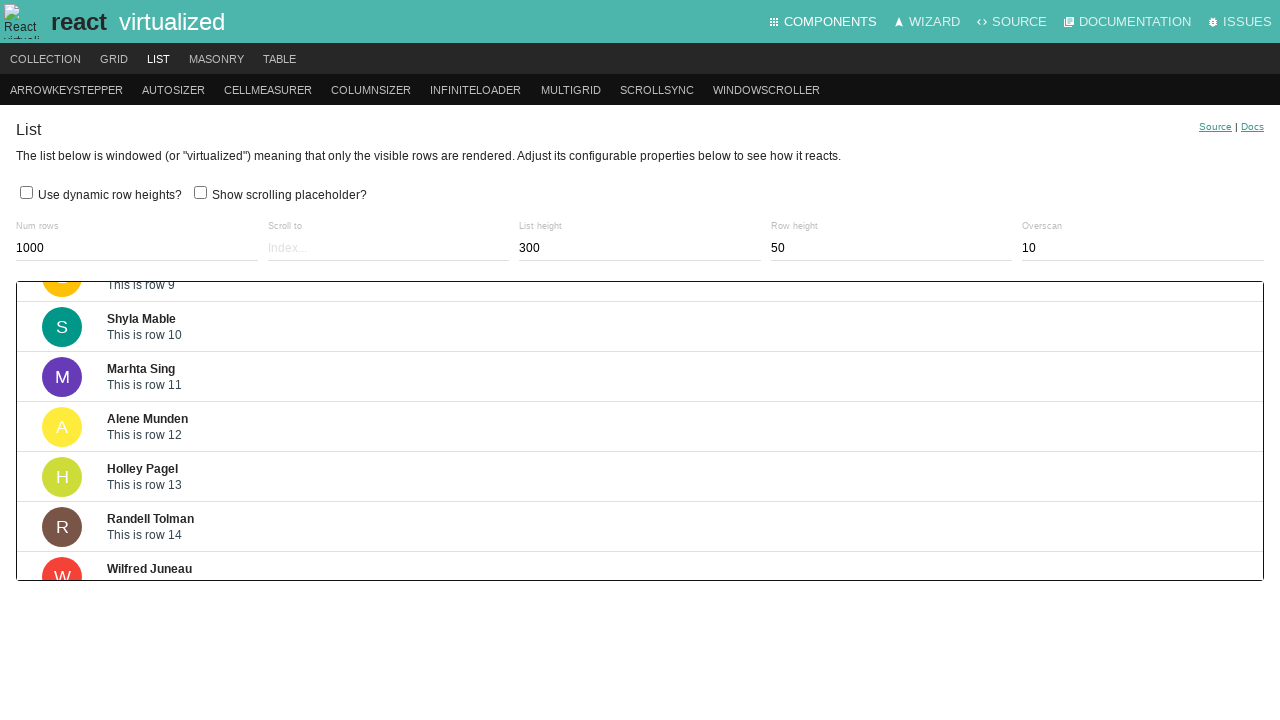

Pressed ArrowDown key to scroll virtualized list (iteration 13/200) on .ReactVirtualized__Grid__innerScrollContainer
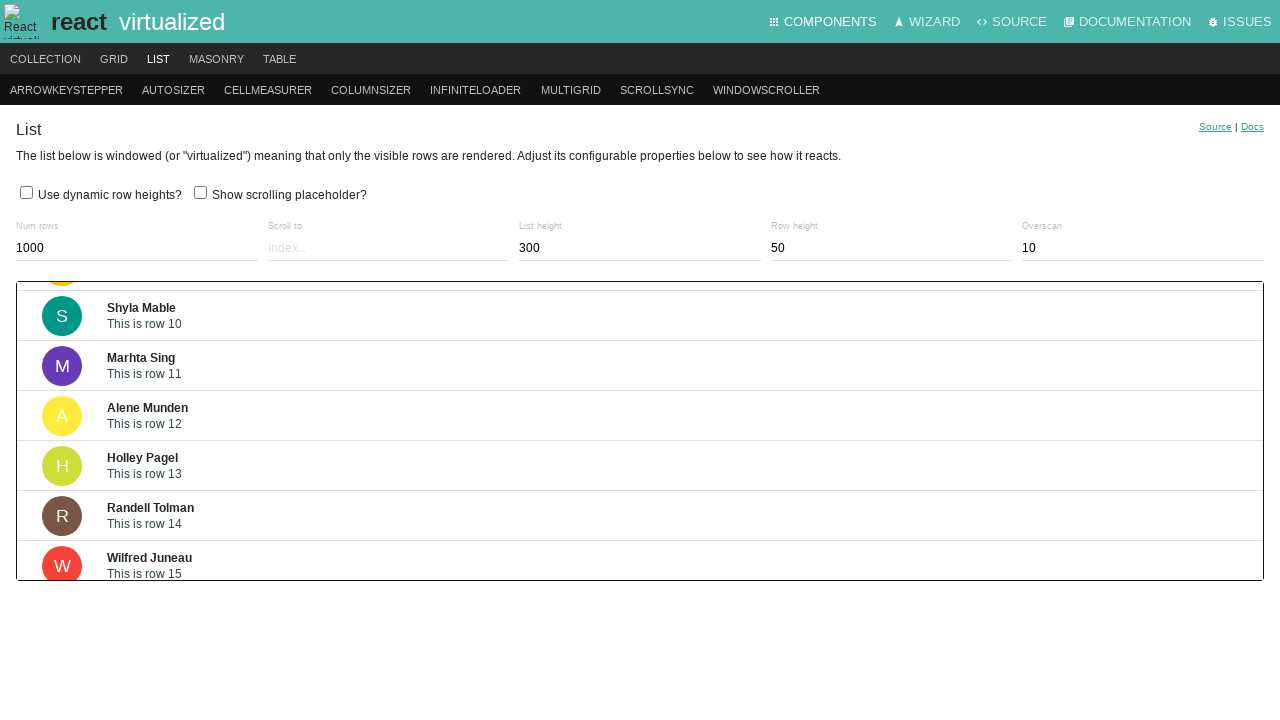

Waited 200ms for scroll animation
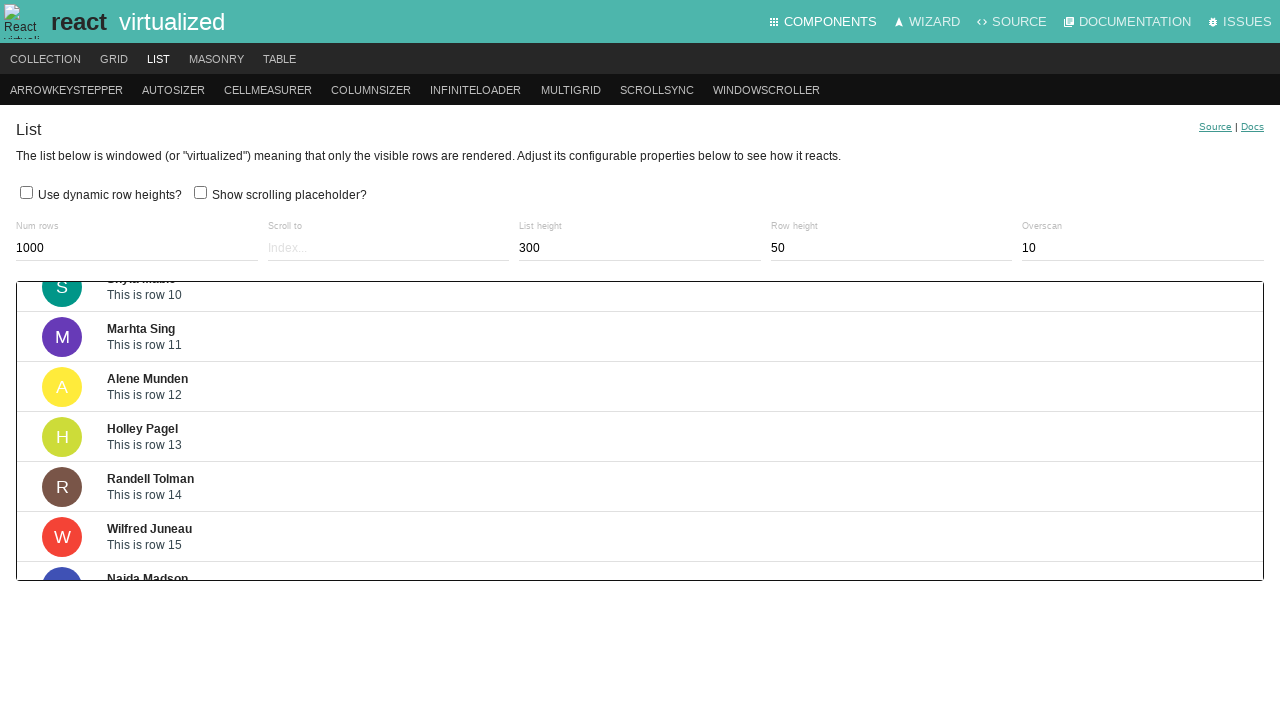

Pressed ArrowDown key to scroll virtualized list (iteration 14/200) on .ReactVirtualized__Grid__innerScrollContainer
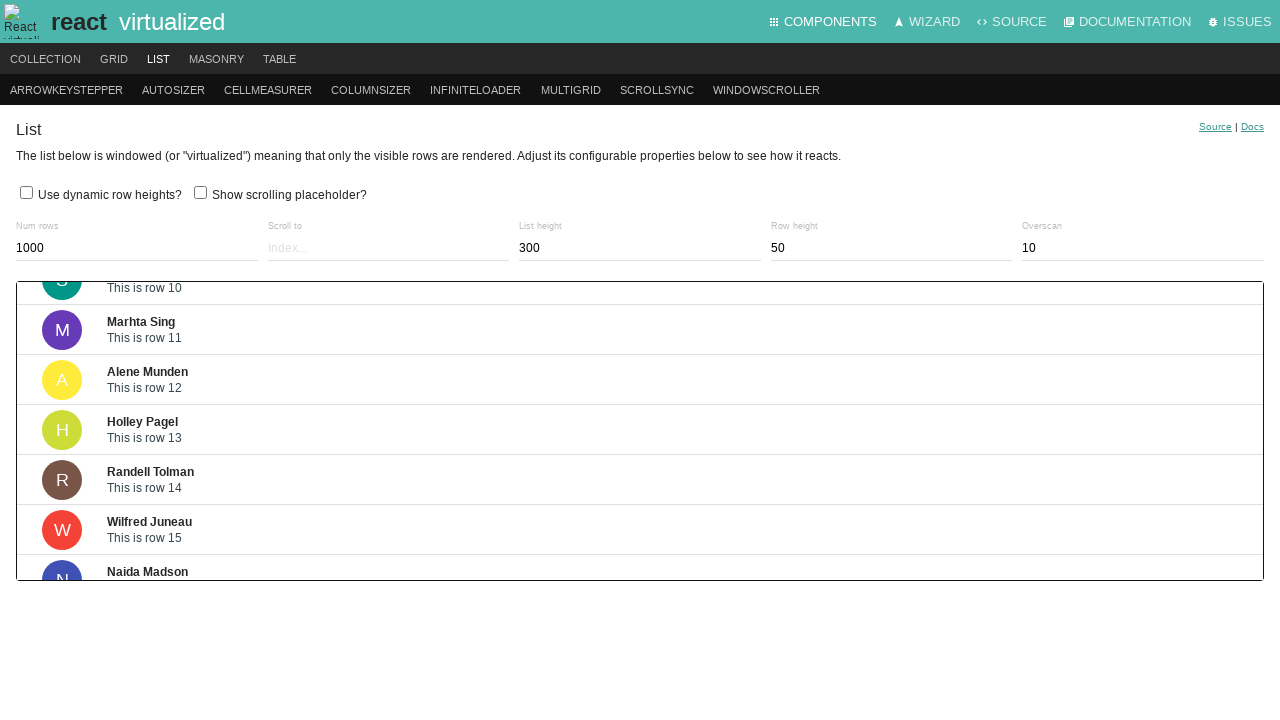

Waited 200ms for scroll animation
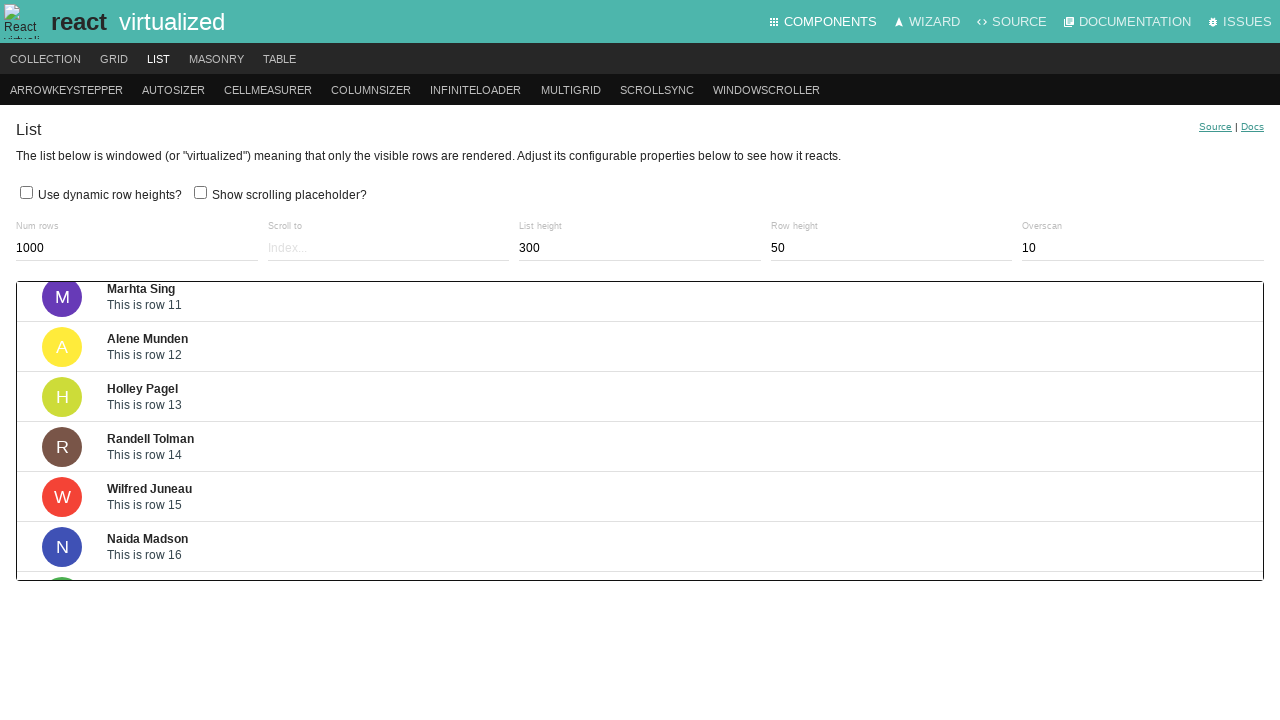

Pressed ArrowDown key to scroll virtualized list (iteration 15/200) on .ReactVirtualized__Grid__innerScrollContainer
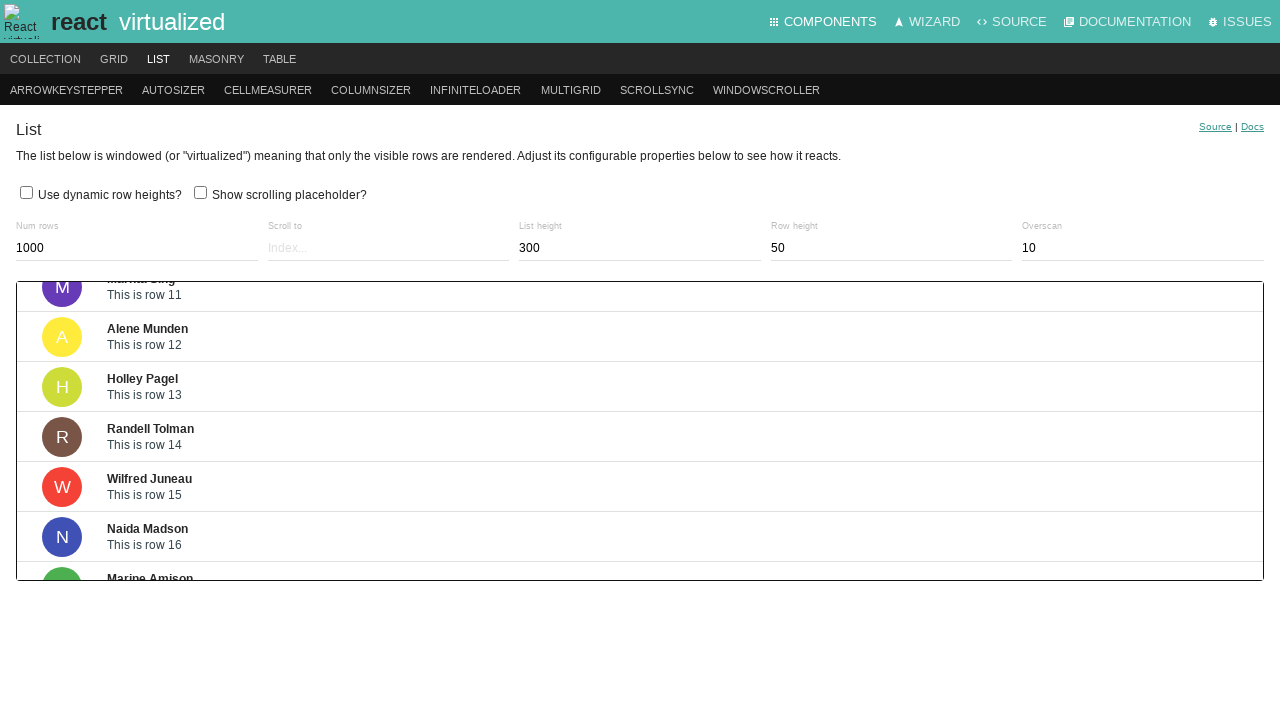

Waited 200ms for scroll animation
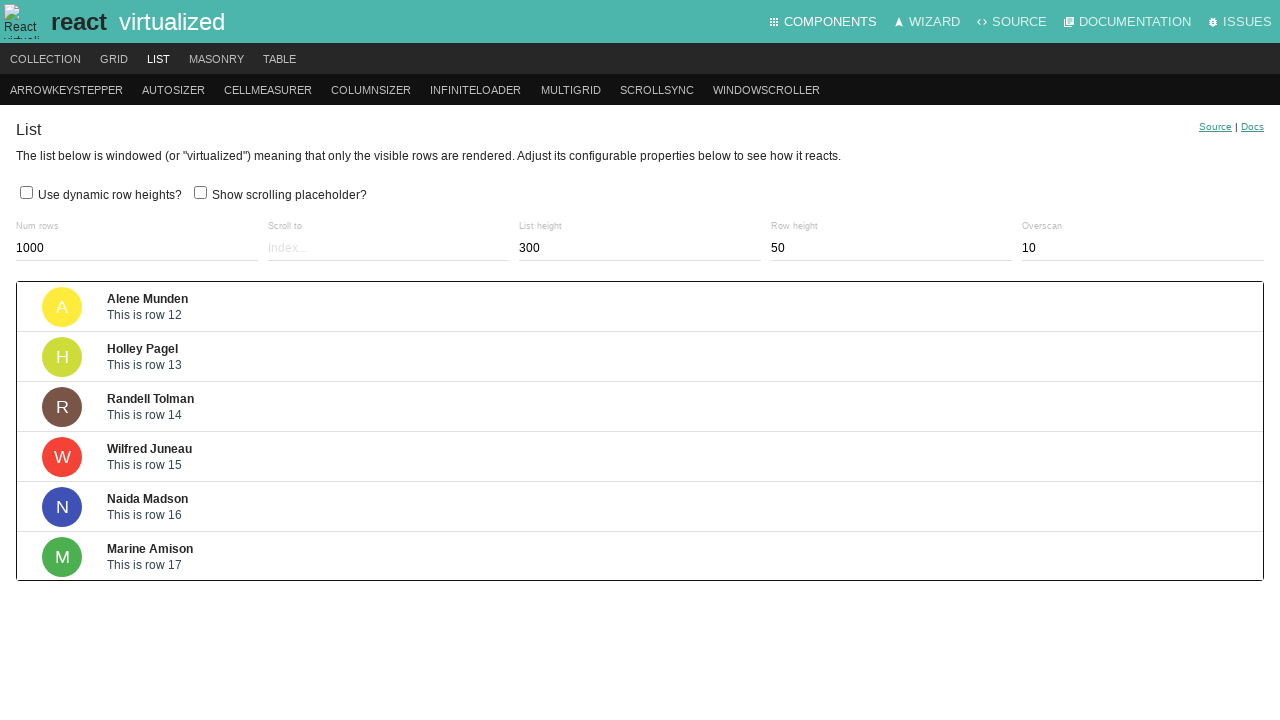

Pressed ArrowDown key to scroll virtualized list (iteration 16/200) on .ReactVirtualized__Grid__innerScrollContainer
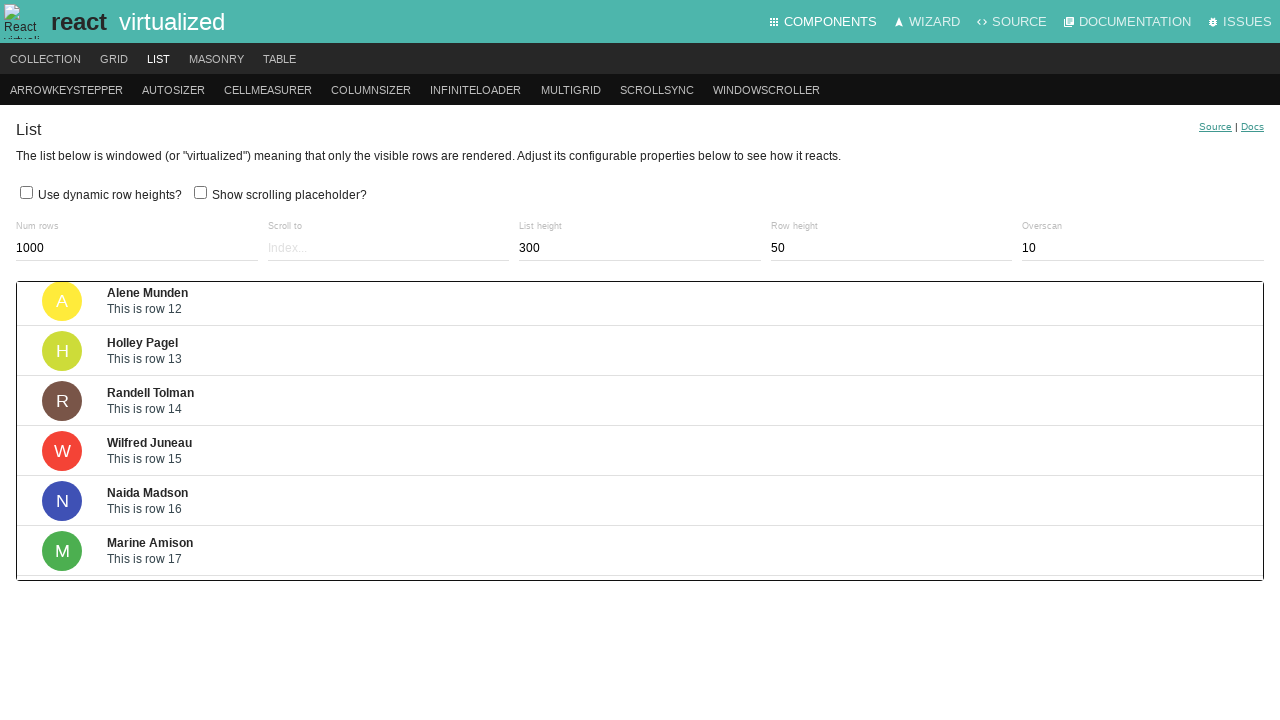

Waited 200ms for scroll animation
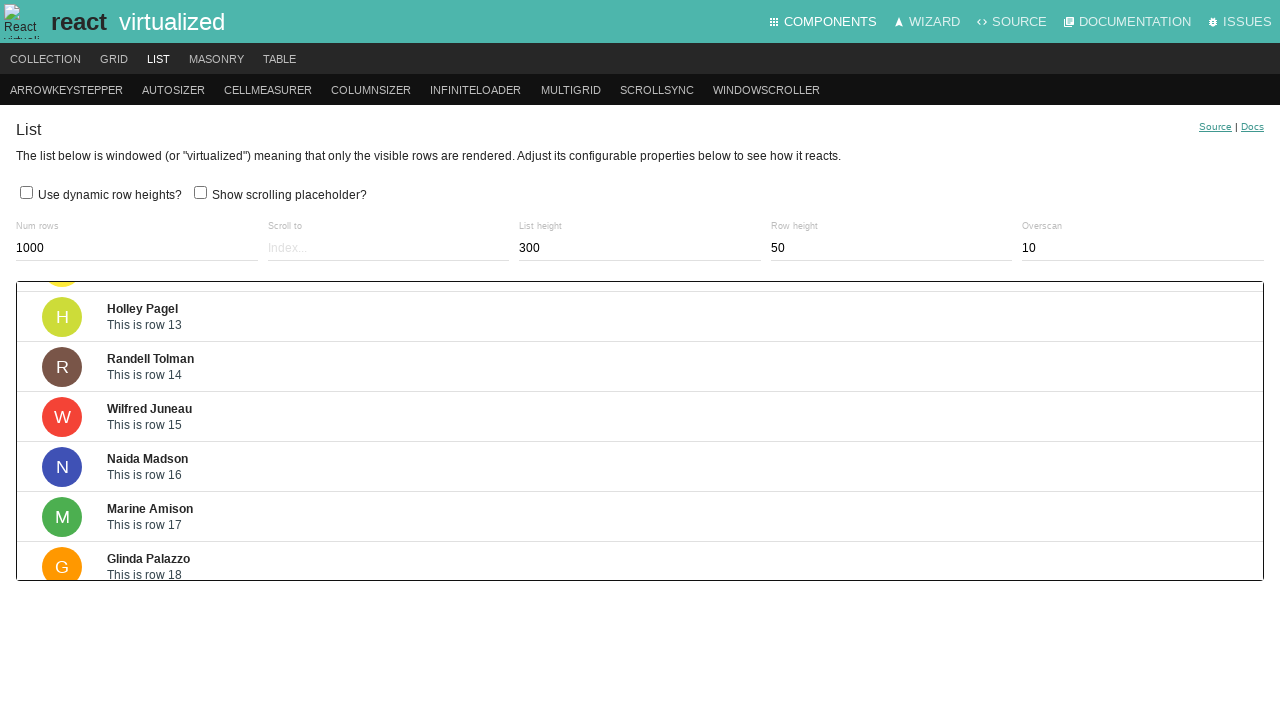

Pressed ArrowDown key to scroll virtualized list (iteration 17/200) on .ReactVirtualized__Grid__innerScrollContainer
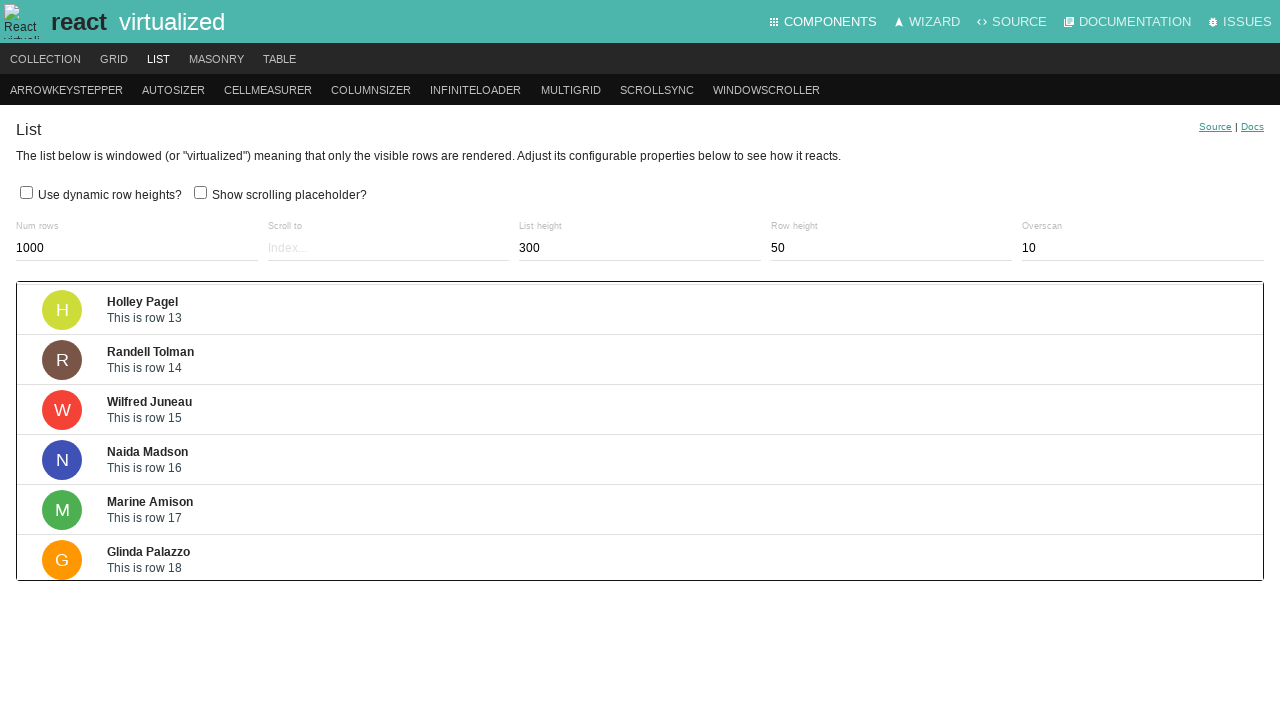

Waited 200ms for scroll animation
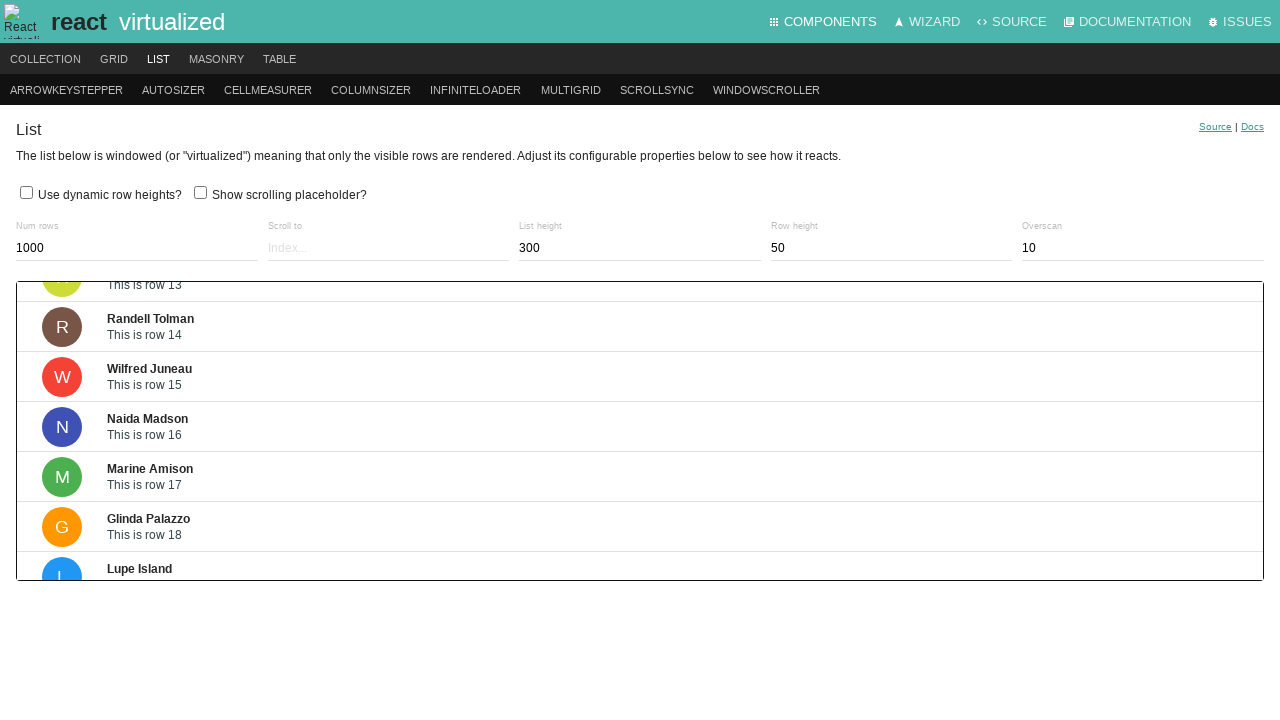

Pressed ArrowDown key to scroll virtualized list (iteration 18/200) on .ReactVirtualized__Grid__innerScrollContainer
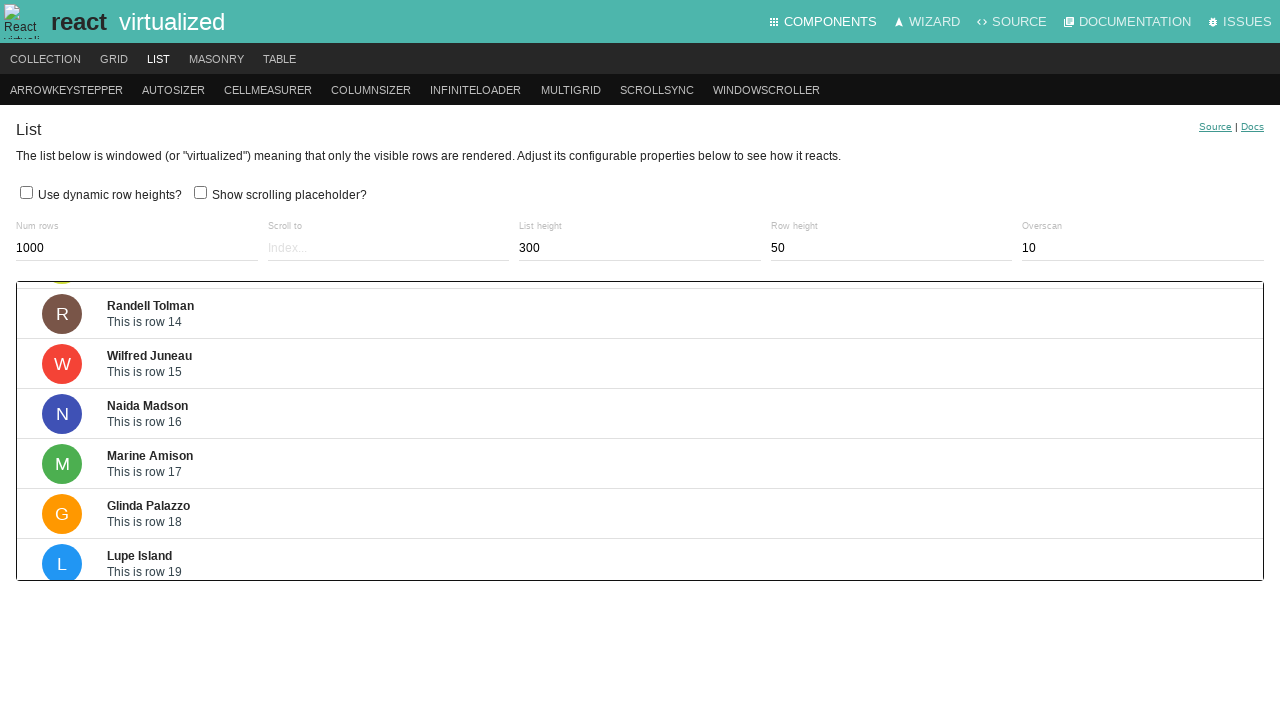

Waited 200ms for scroll animation
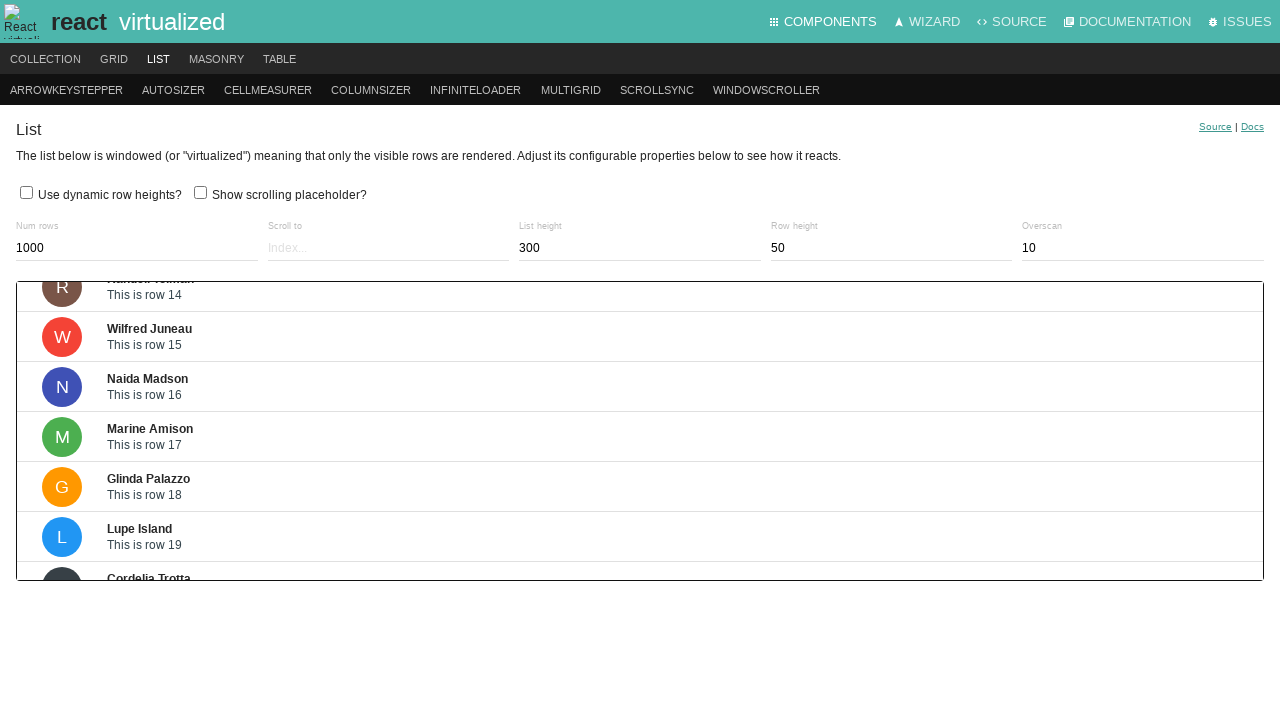

Pressed ArrowDown key to scroll virtualized list (iteration 19/200) on .ReactVirtualized__Grid__innerScrollContainer
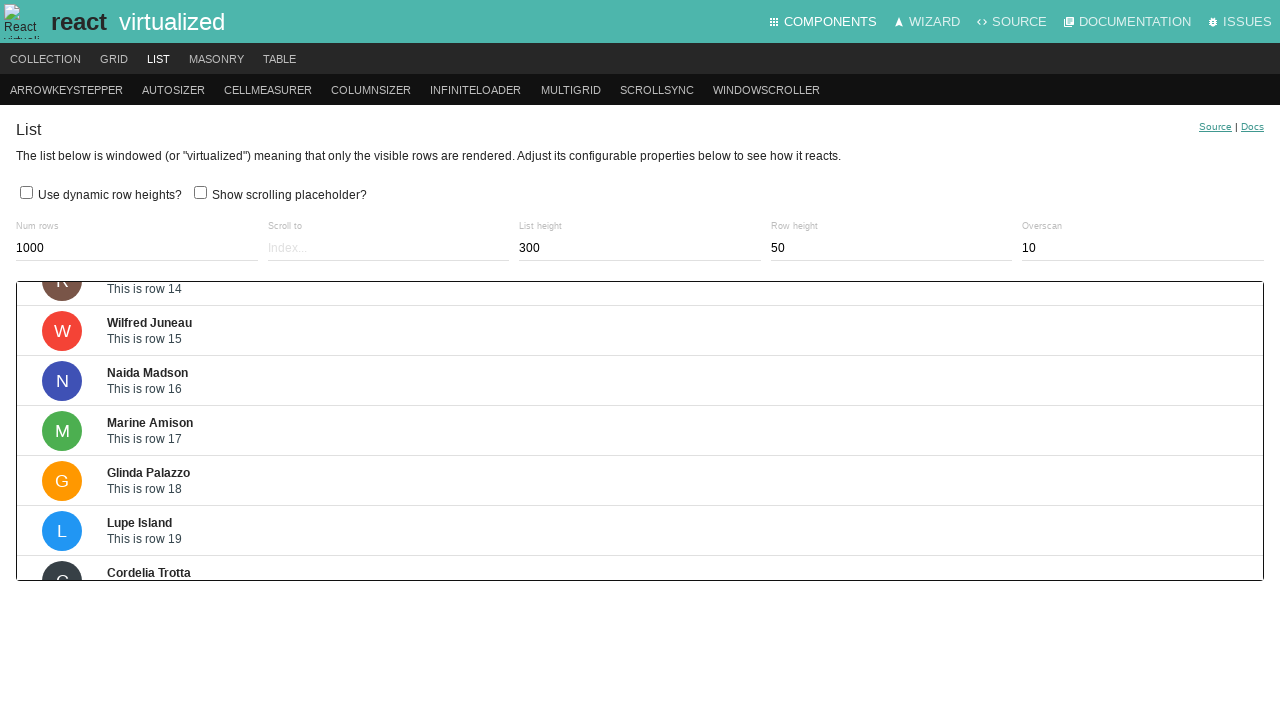

Waited 200ms for scroll animation
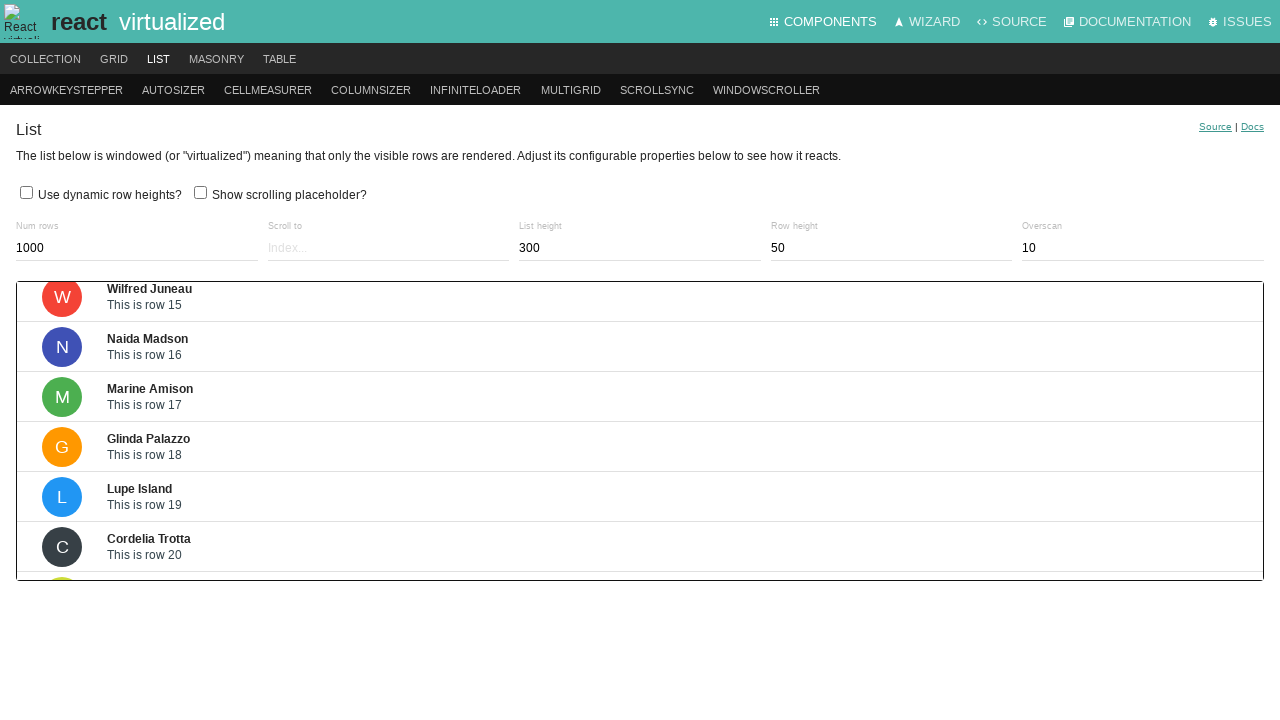

Pressed ArrowDown key to scroll virtualized list (iteration 20/200) on .ReactVirtualized__Grid__innerScrollContainer
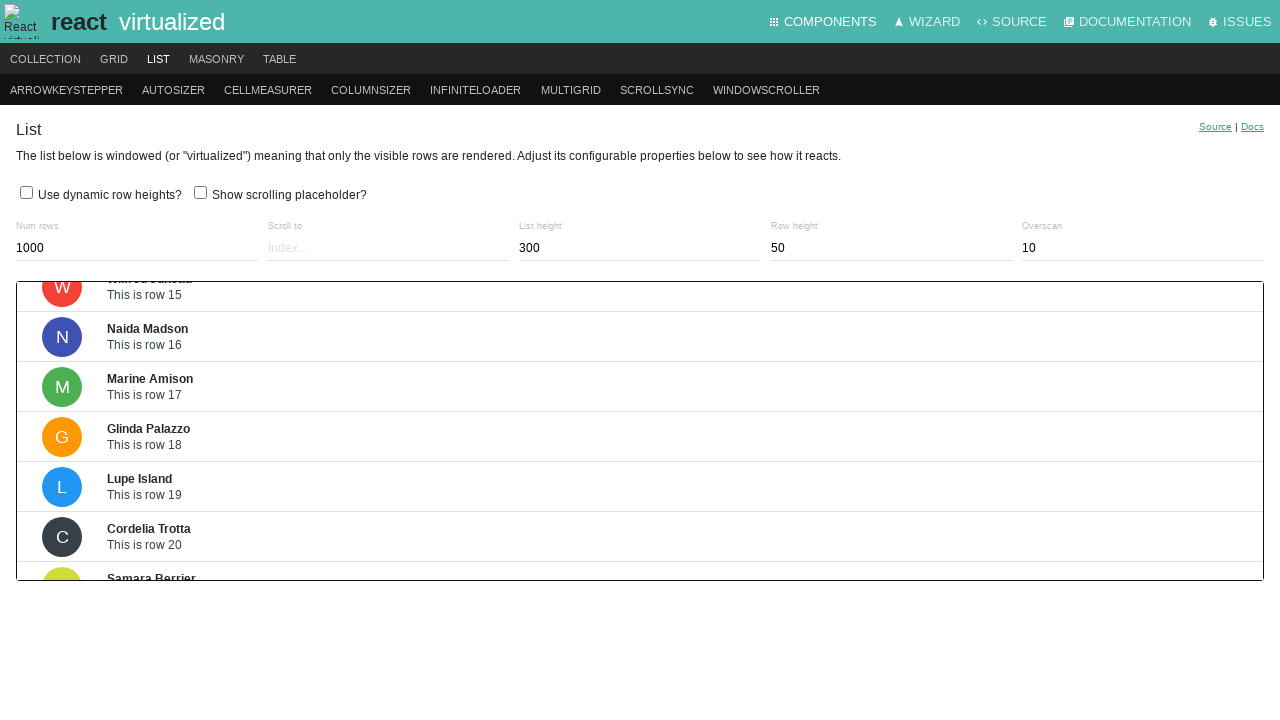

Waited 200ms for scroll animation
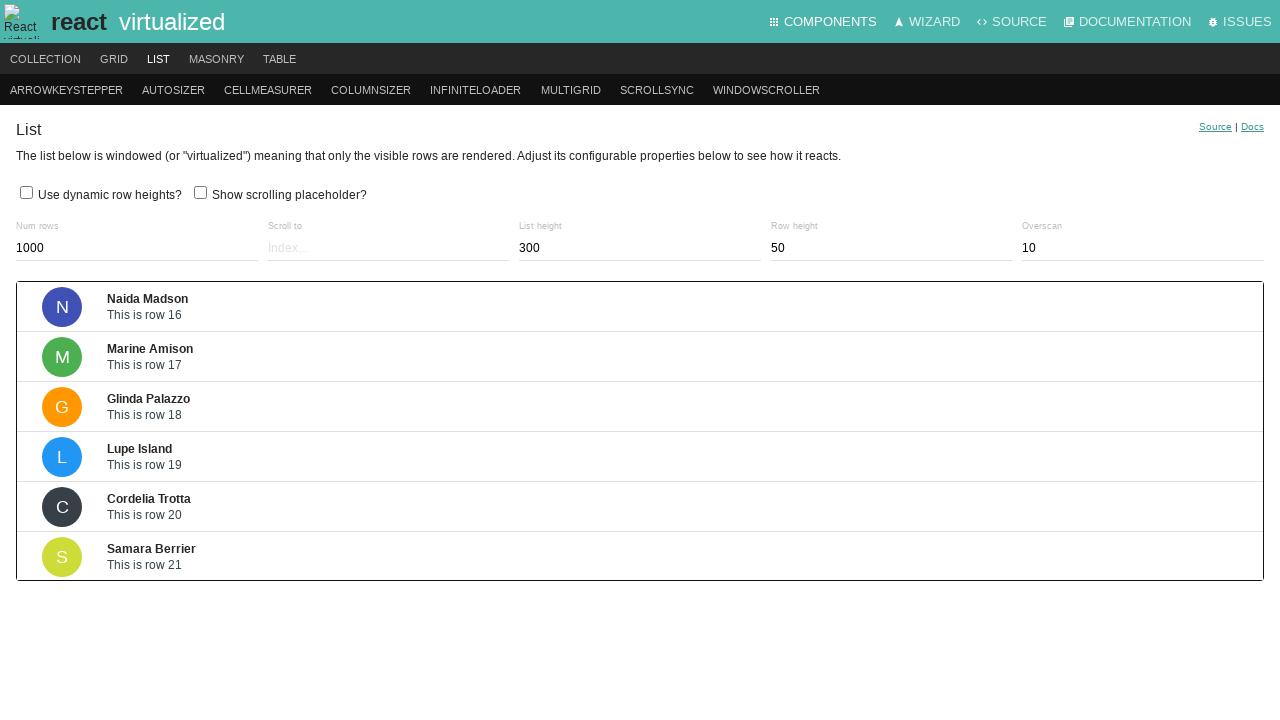

Pressed ArrowDown key to scroll virtualized list (iteration 21/200) on .ReactVirtualized__Grid__innerScrollContainer
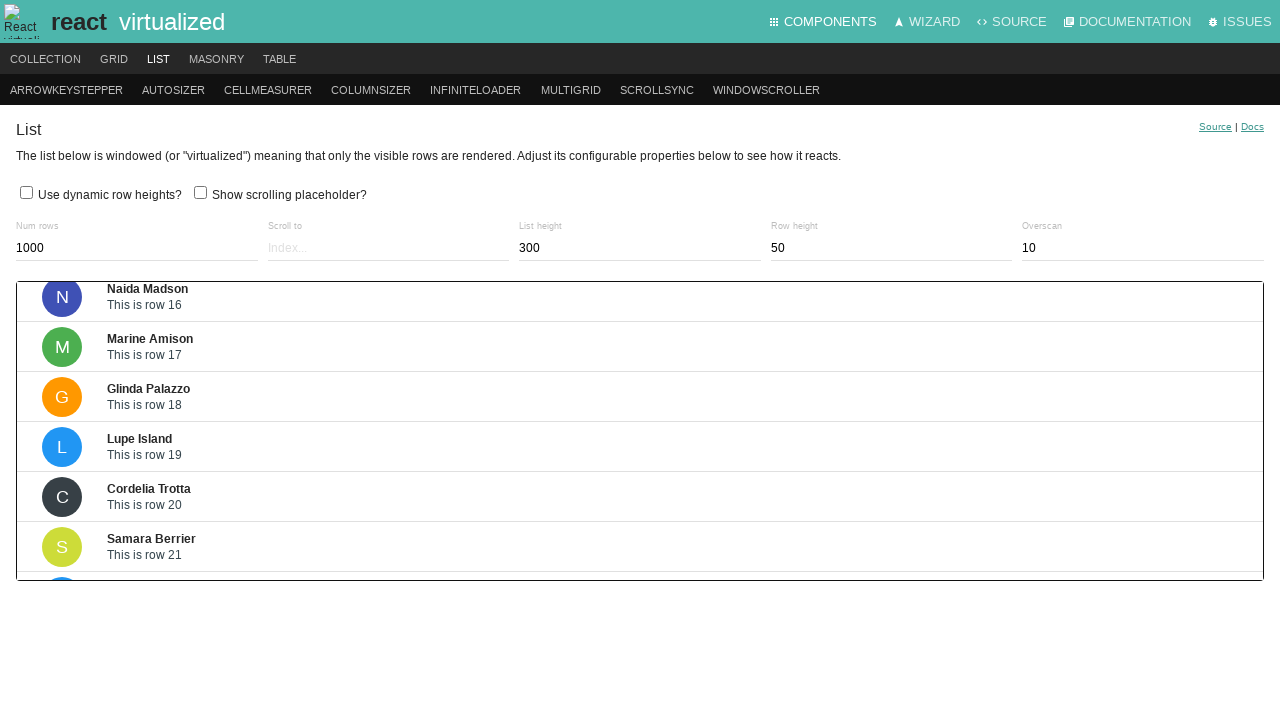

Waited 200ms for scroll animation
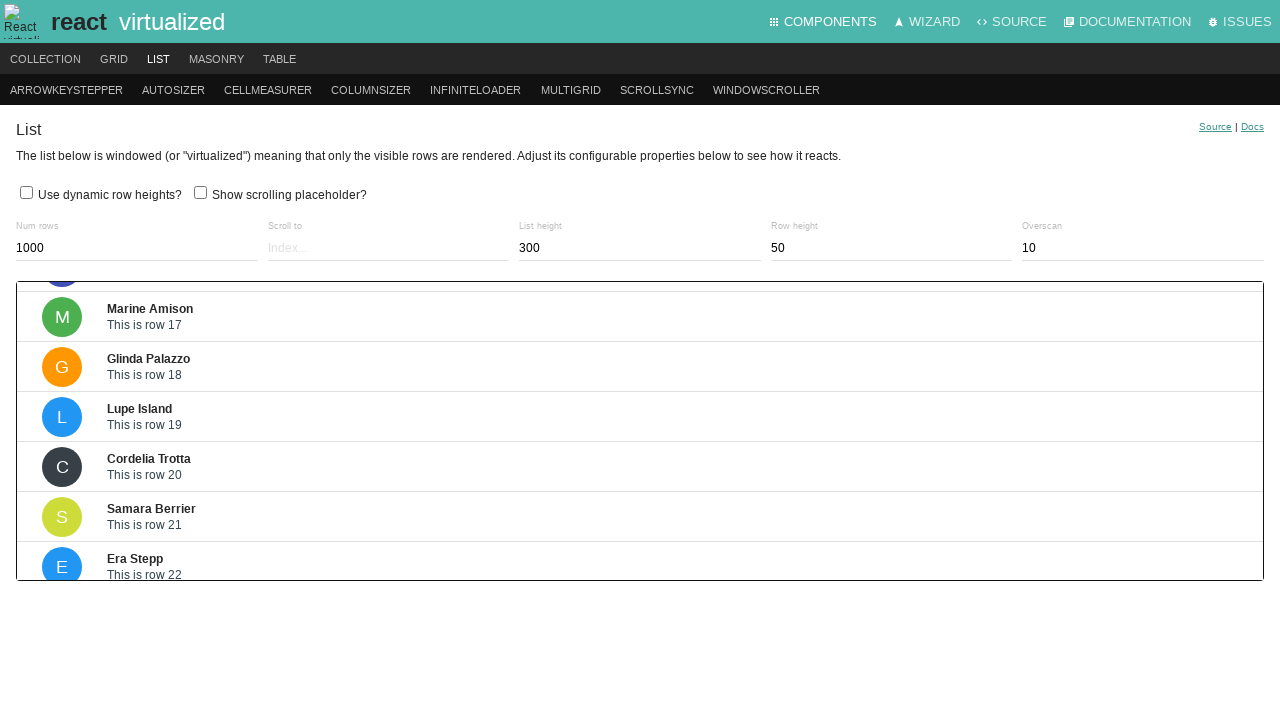

Pressed ArrowDown key to scroll virtualized list (iteration 22/200) on .ReactVirtualized__Grid__innerScrollContainer
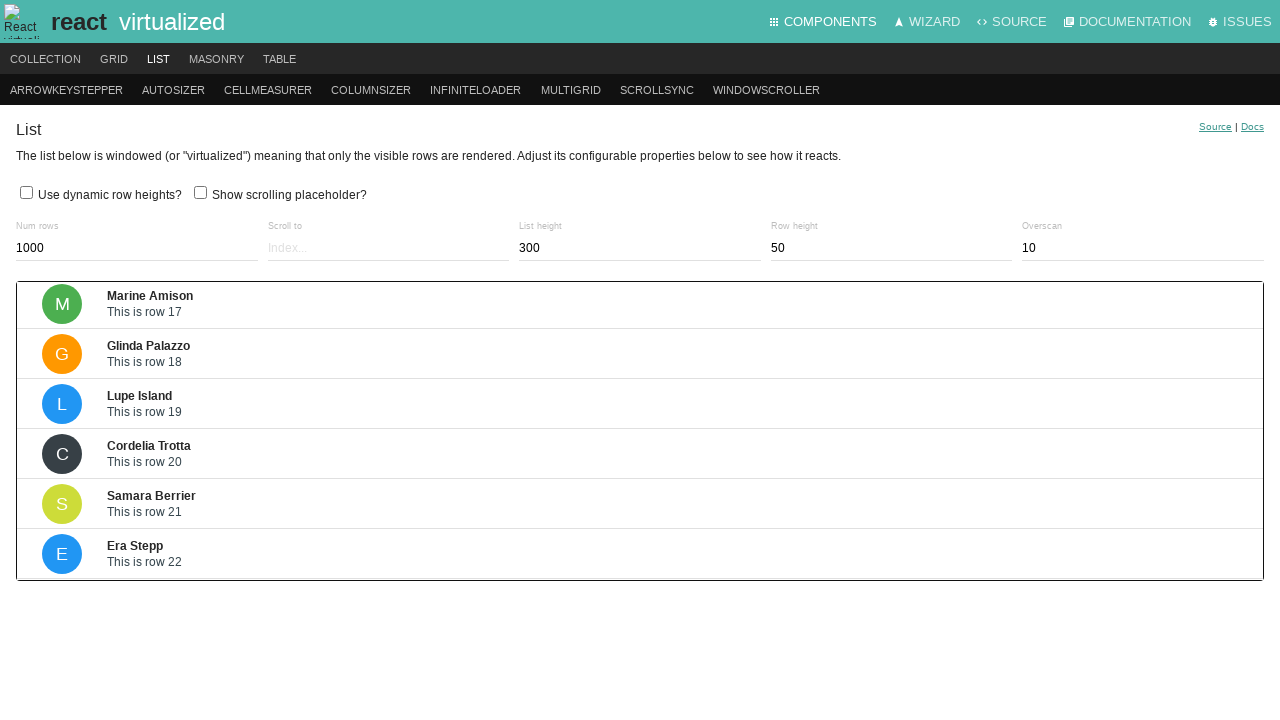

Waited 200ms for scroll animation
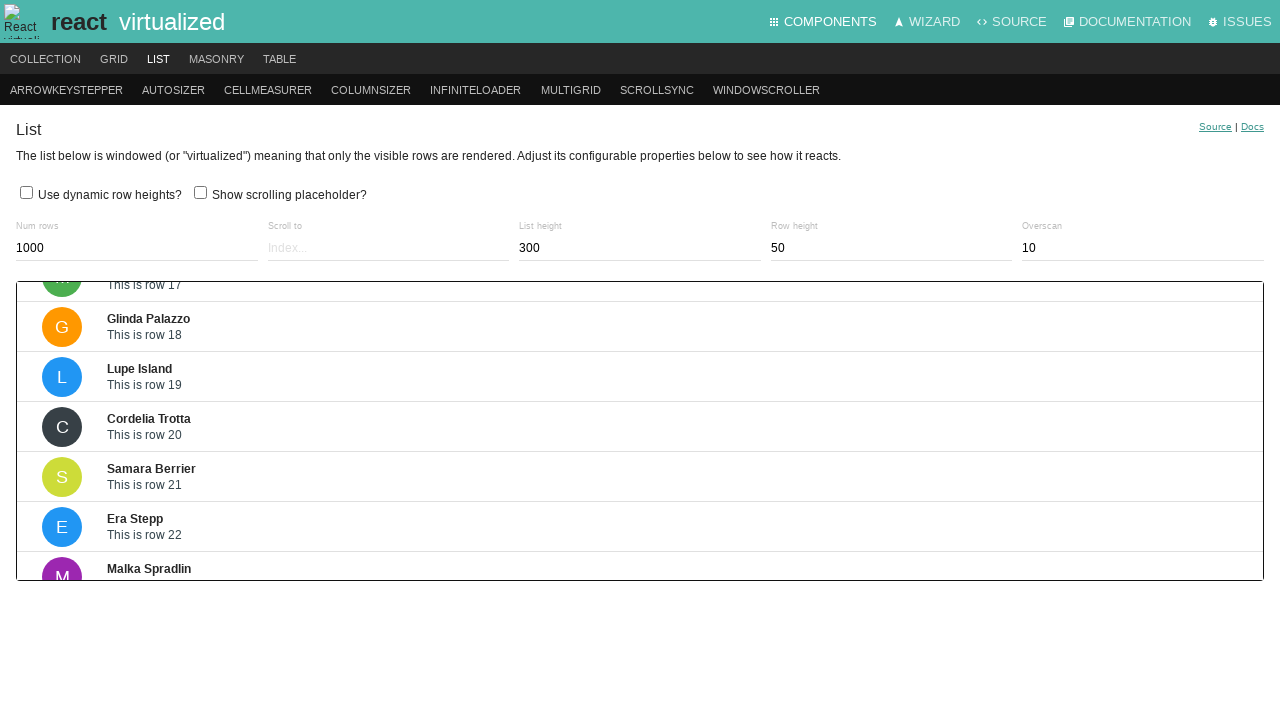

Pressed ArrowDown key to scroll virtualized list (iteration 23/200) on .ReactVirtualized__Grid__innerScrollContainer
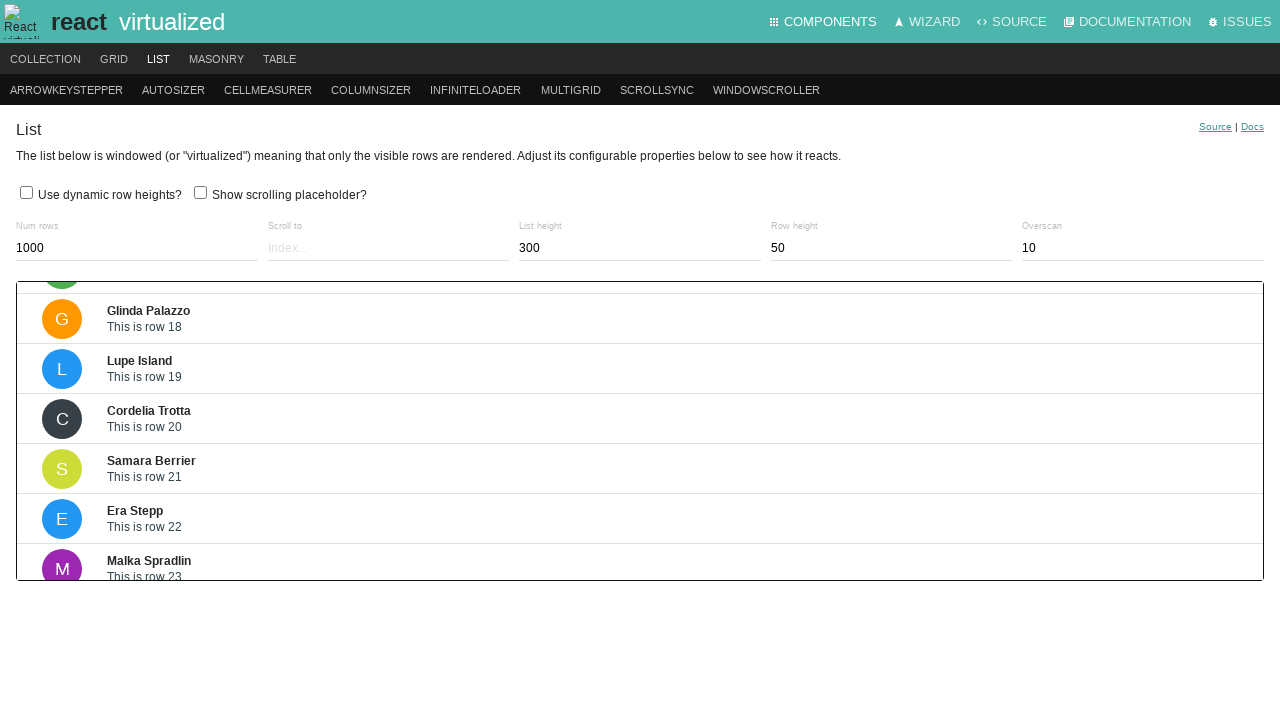

Waited 200ms for scroll animation
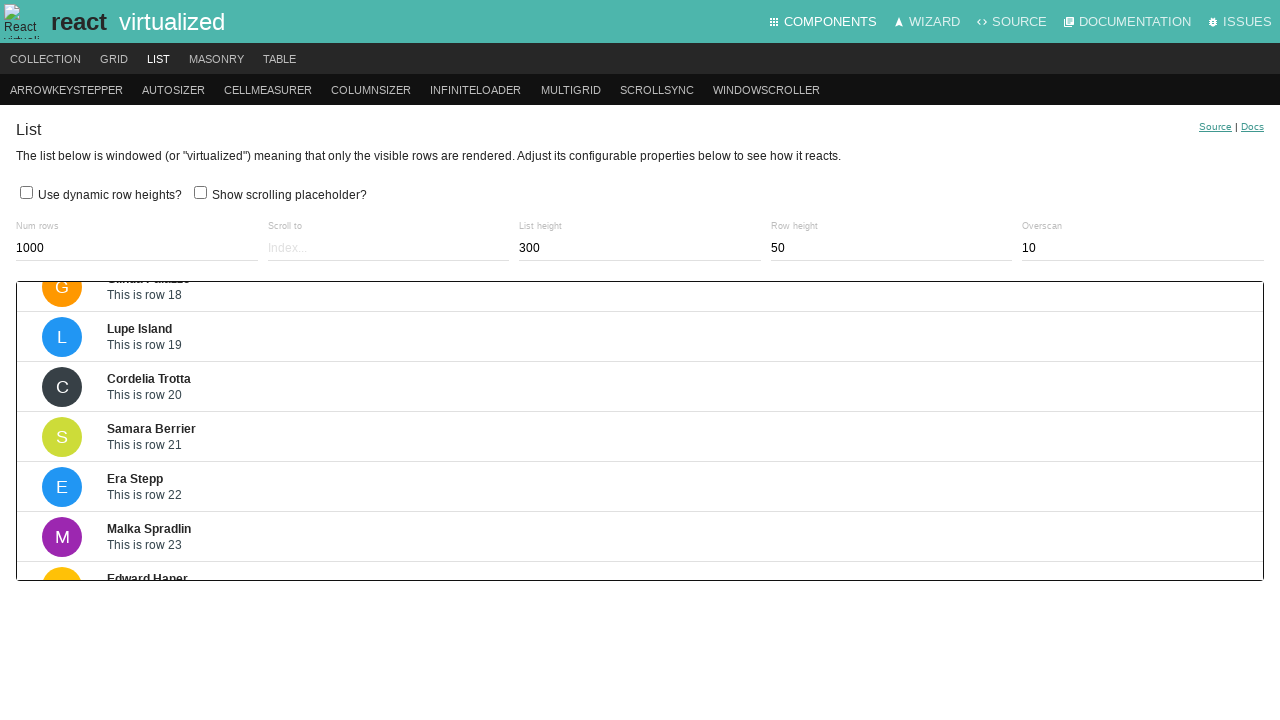

Pressed ArrowDown key to scroll virtualized list (iteration 24/200) on .ReactVirtualized__Grid__innerScrollContainer
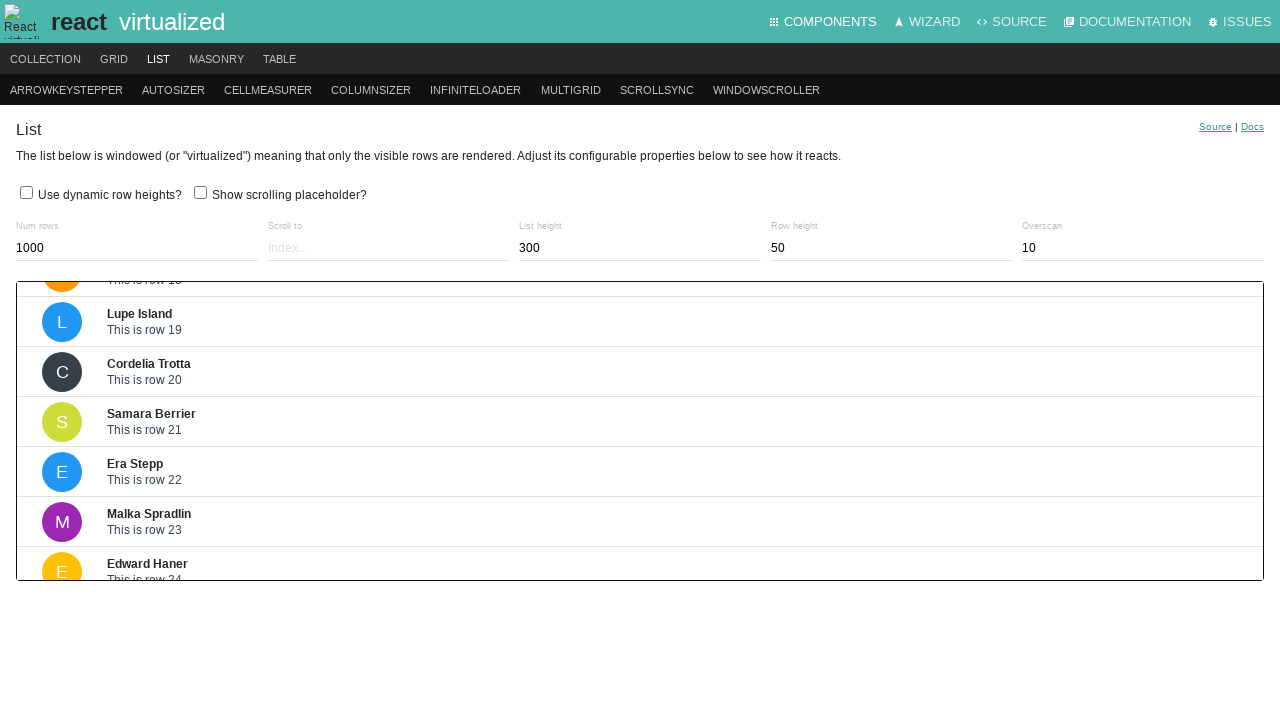

Waited 200ms for scroll animation
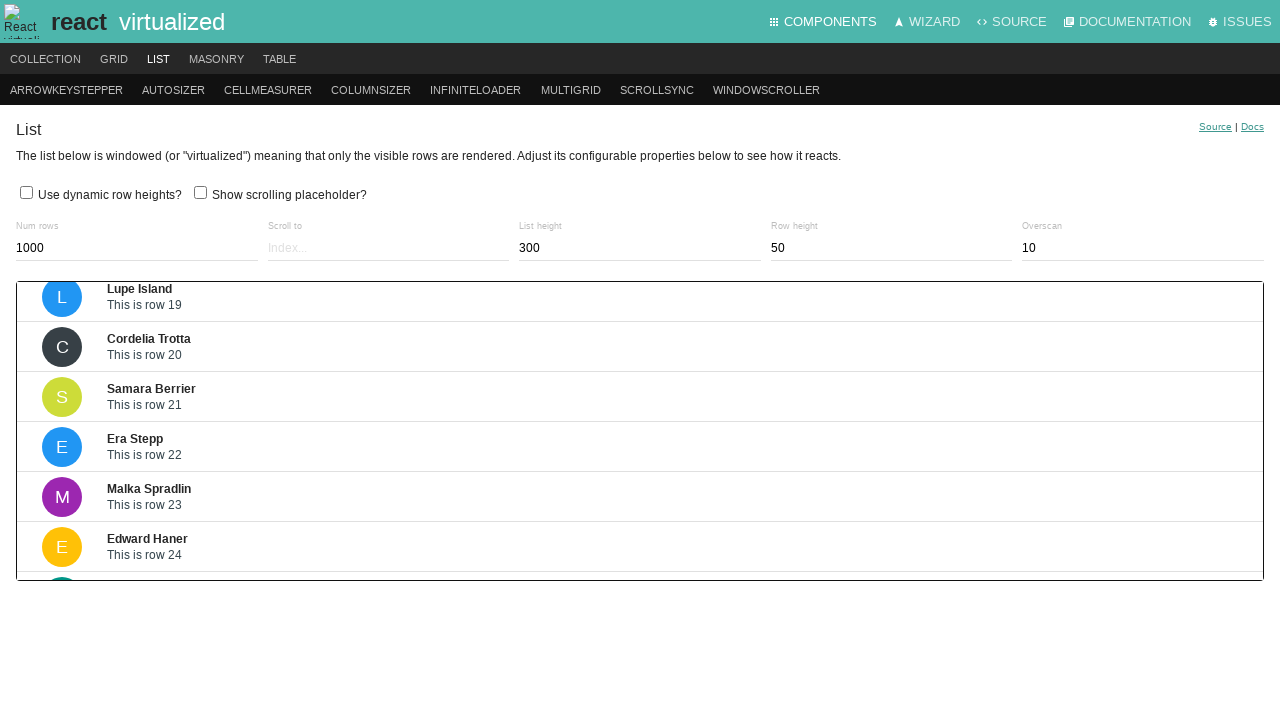

Pressed ArrowDown key to scroll virtualized list (iteration 25/200) on .ReactVirtualized__Grid__innerScrollContainer
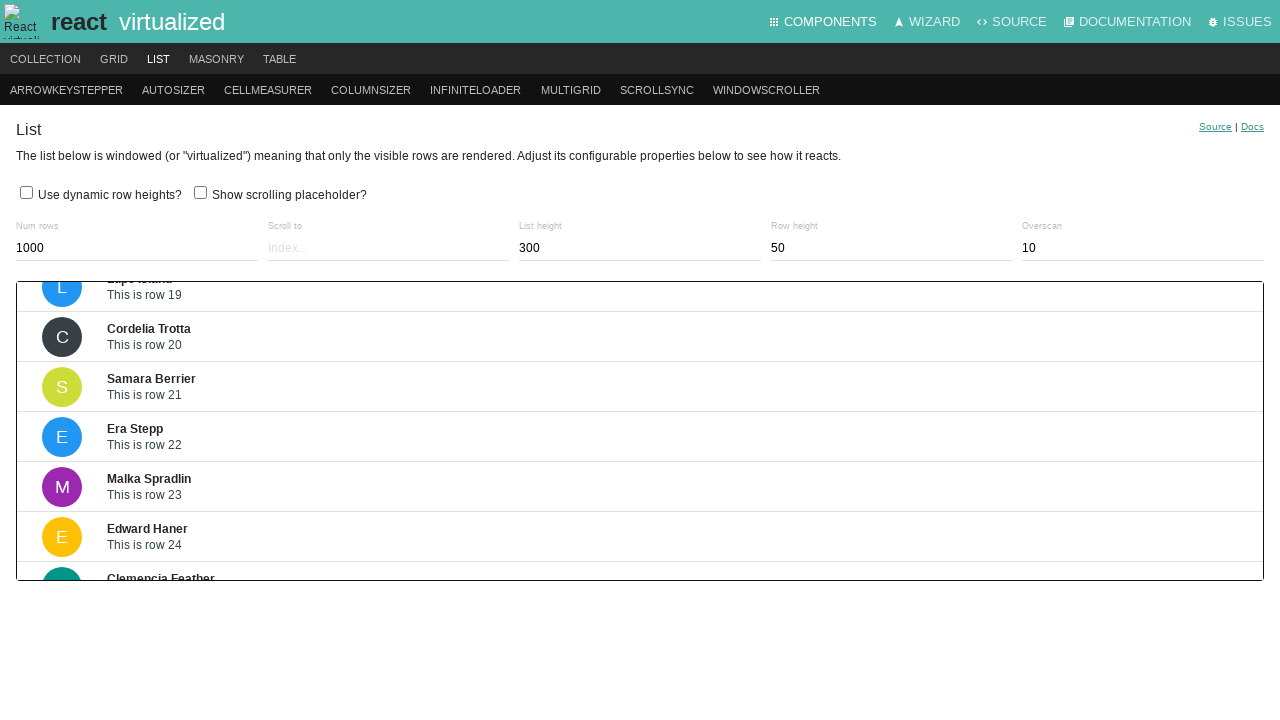

Waited 200ms for scroll animation
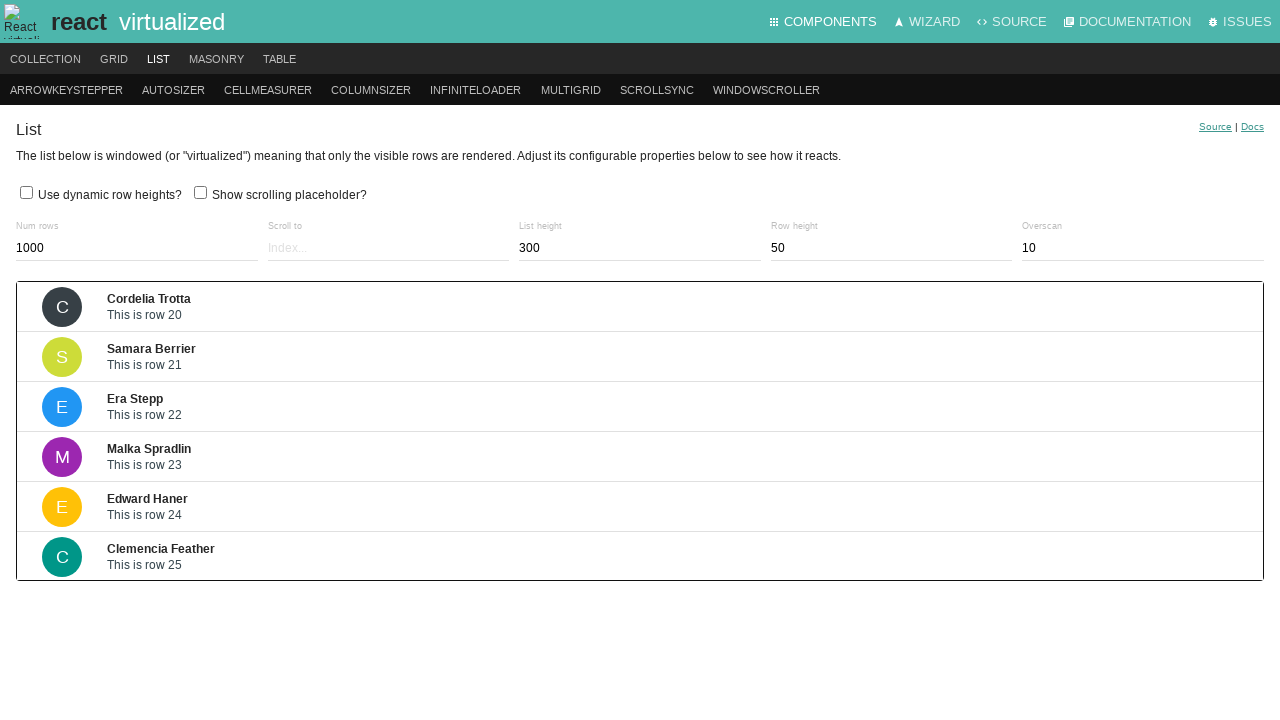

Pressed ArrowDown key to scroll virtualized list (iteration 26/200) on .ReactVirtualized__Grid__innerScrollContainer
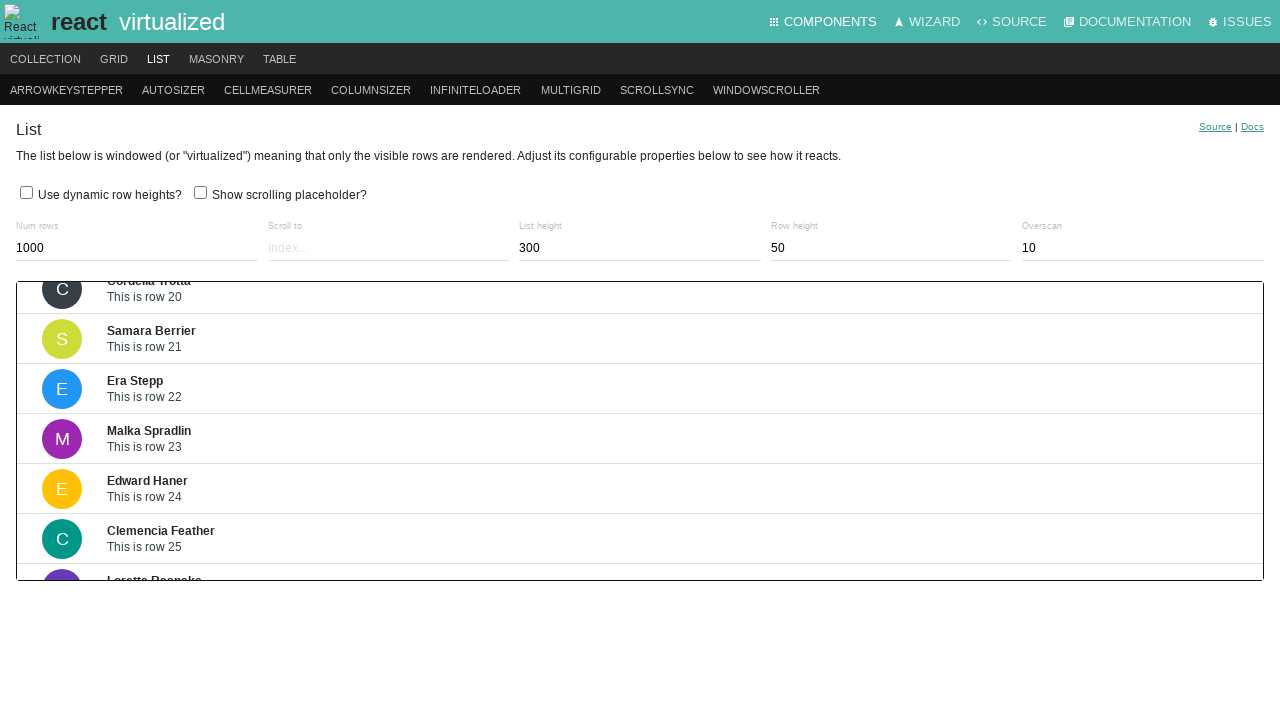

Waited 200ms for scroll animation
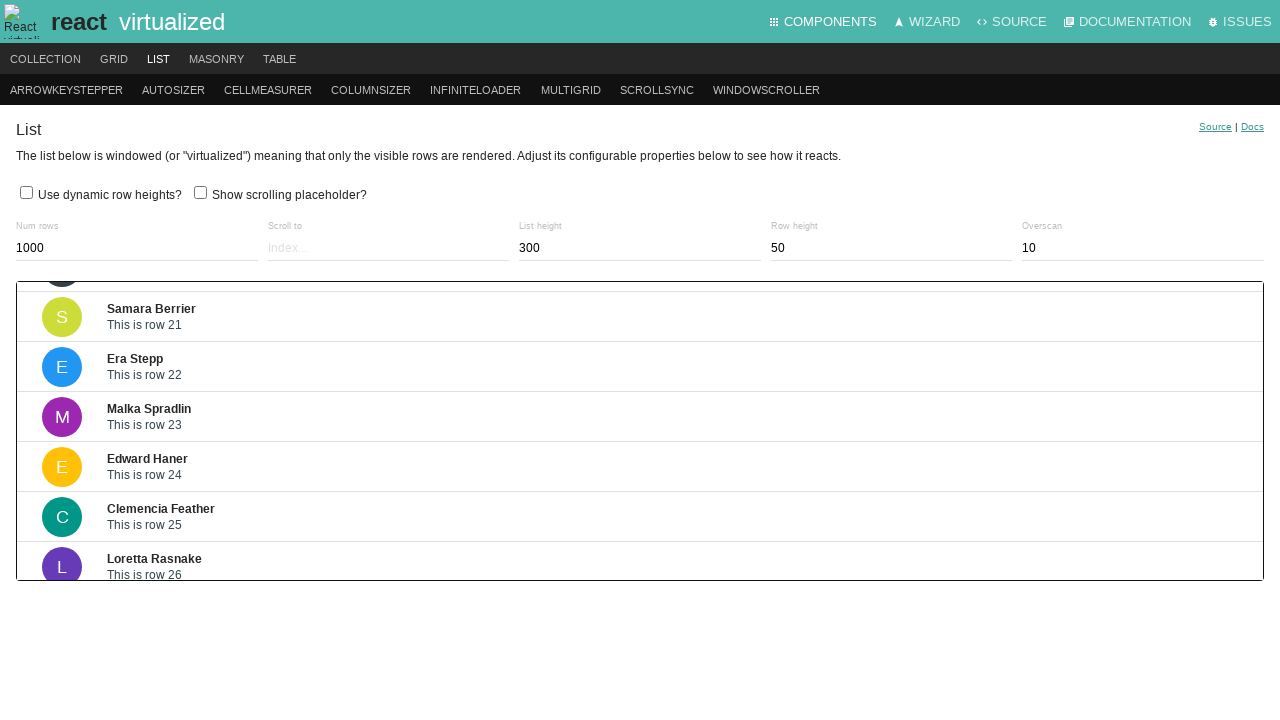

Pressed ArrowDown key to scroll virtualized list (iteration 27/200) on .ReactVirtualized__Grid__innerScrollContainer
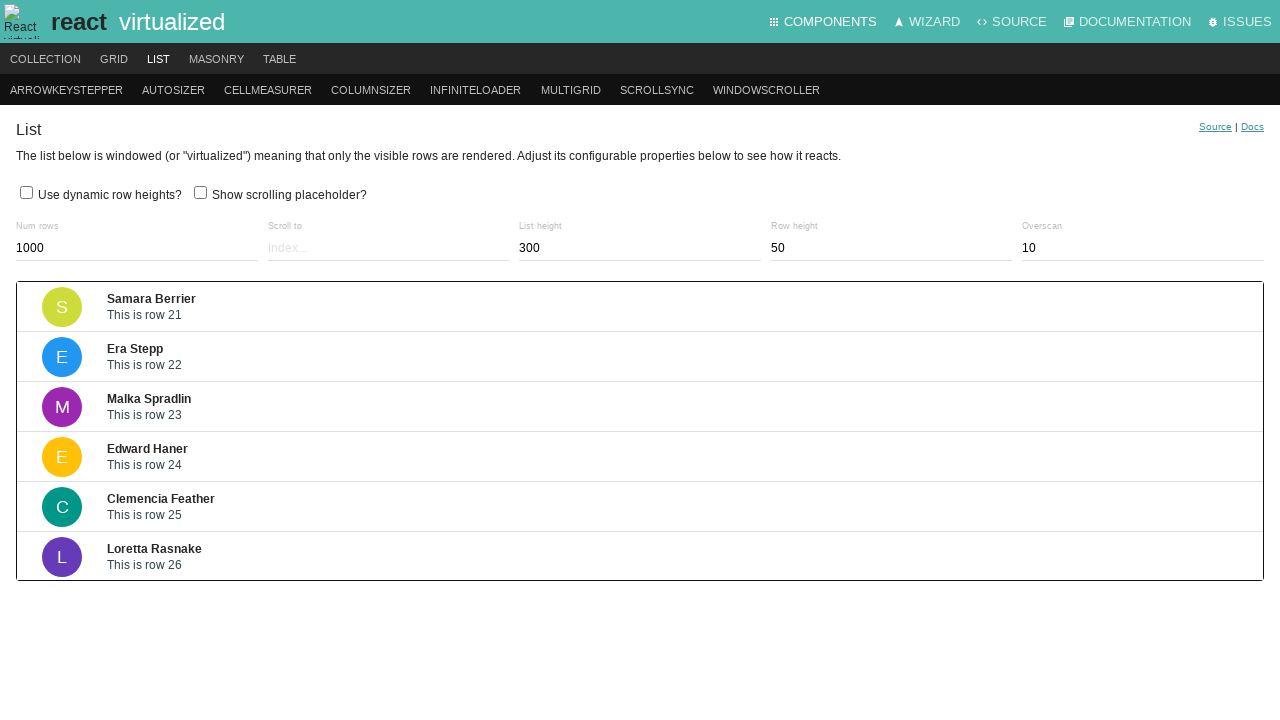

Waited 200ms for scroll animation
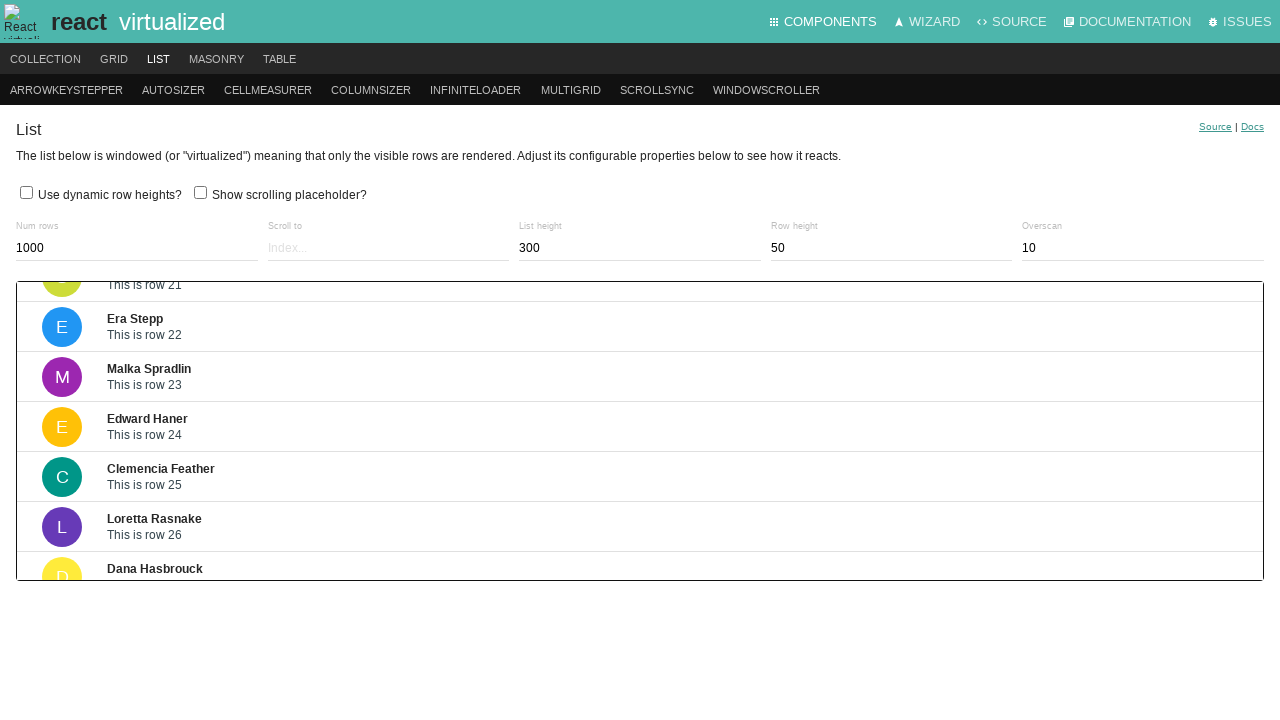

Pressed ArrowDown key to scroll virtualized list (iteration 28/200) on .ReactVirtualized__Grid__innerScrollContainer
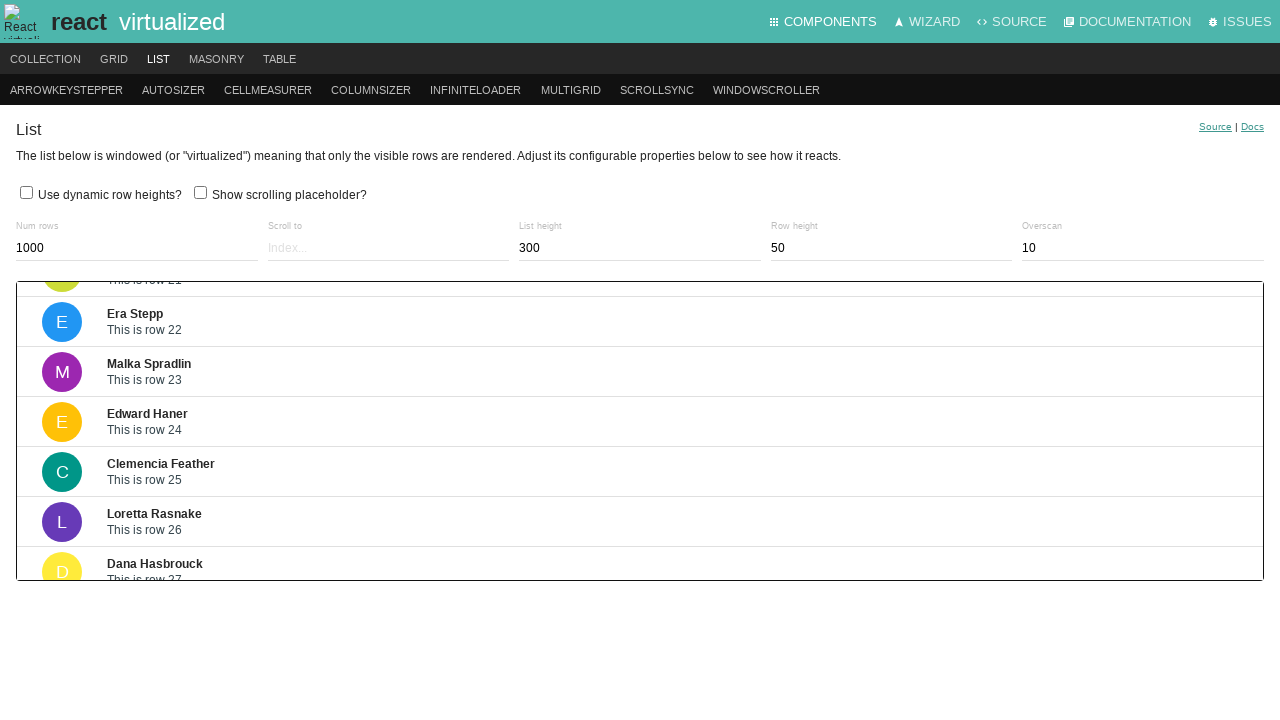

Waited 200ms for scroll animation
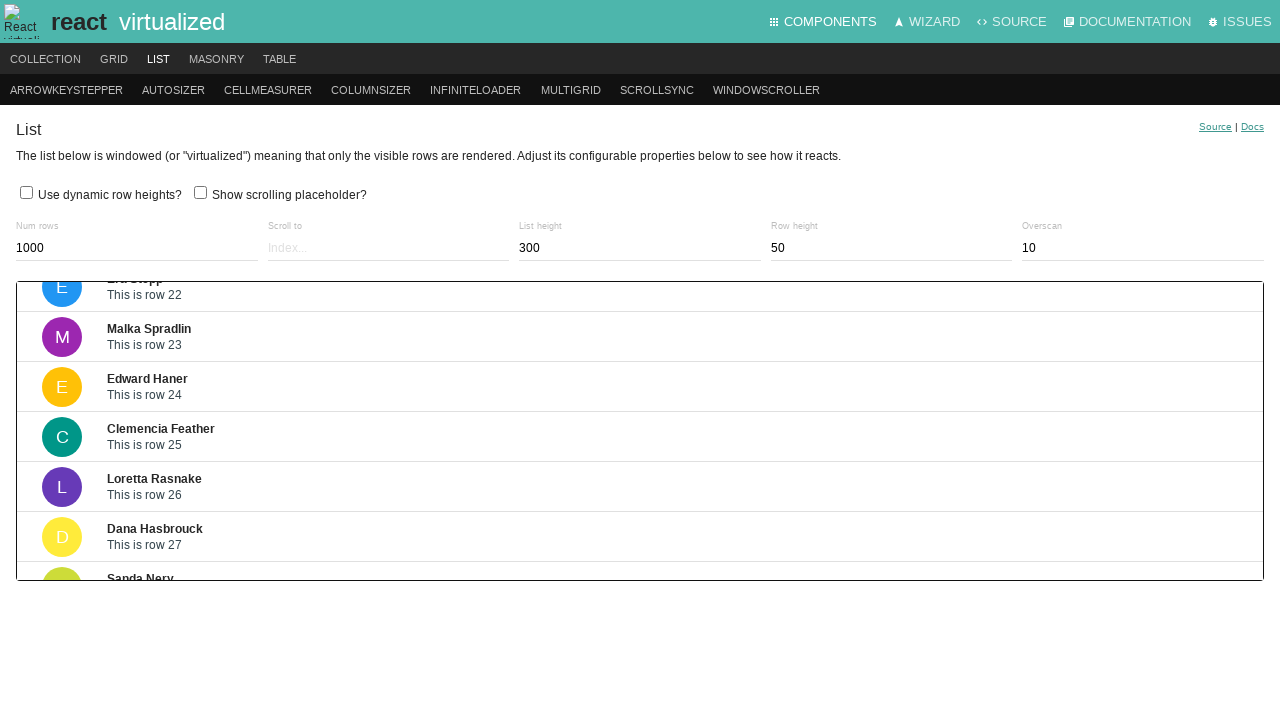

Pressed ArrowDown key to scroll virtualized list (iteration 29/200) on .ReactVirtualized__Grid__innerScrollContainer
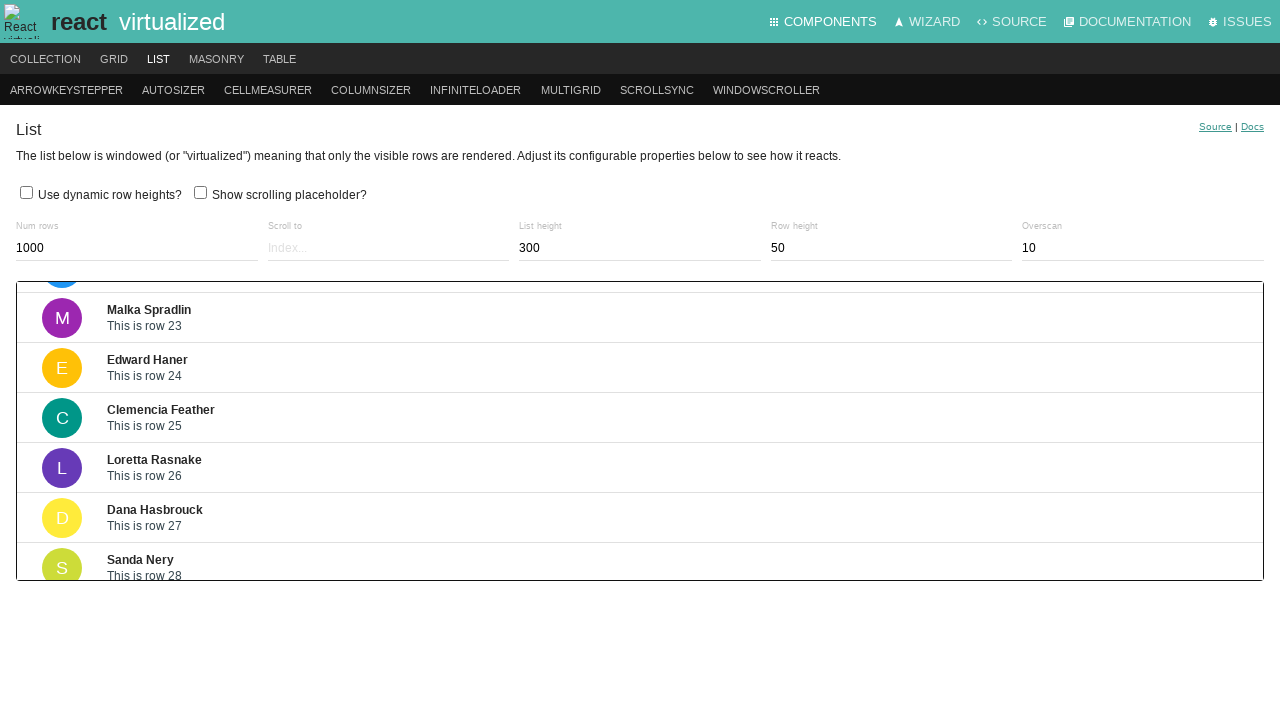

Waited 200ms for scroll animation
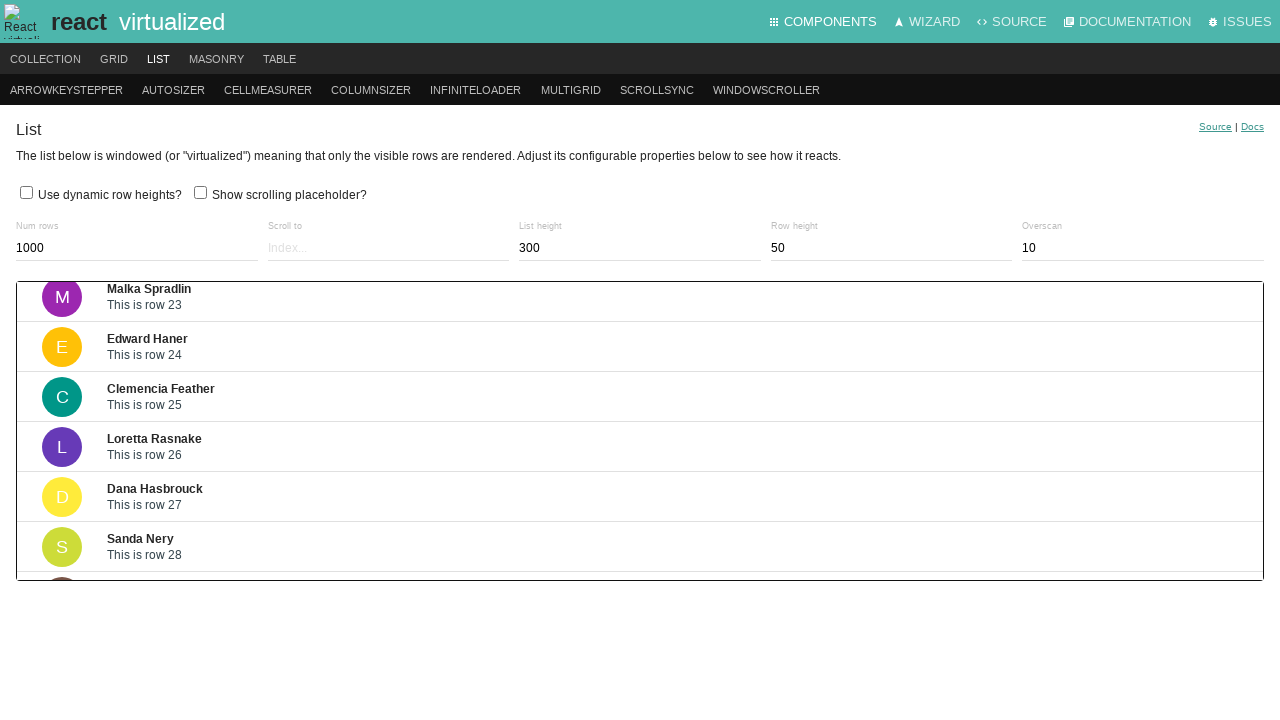

Pressed ArrowDown key to scroll virtualized list (iteration 30/200) on .ReactVirtualized__Grid__innerScrollContainer
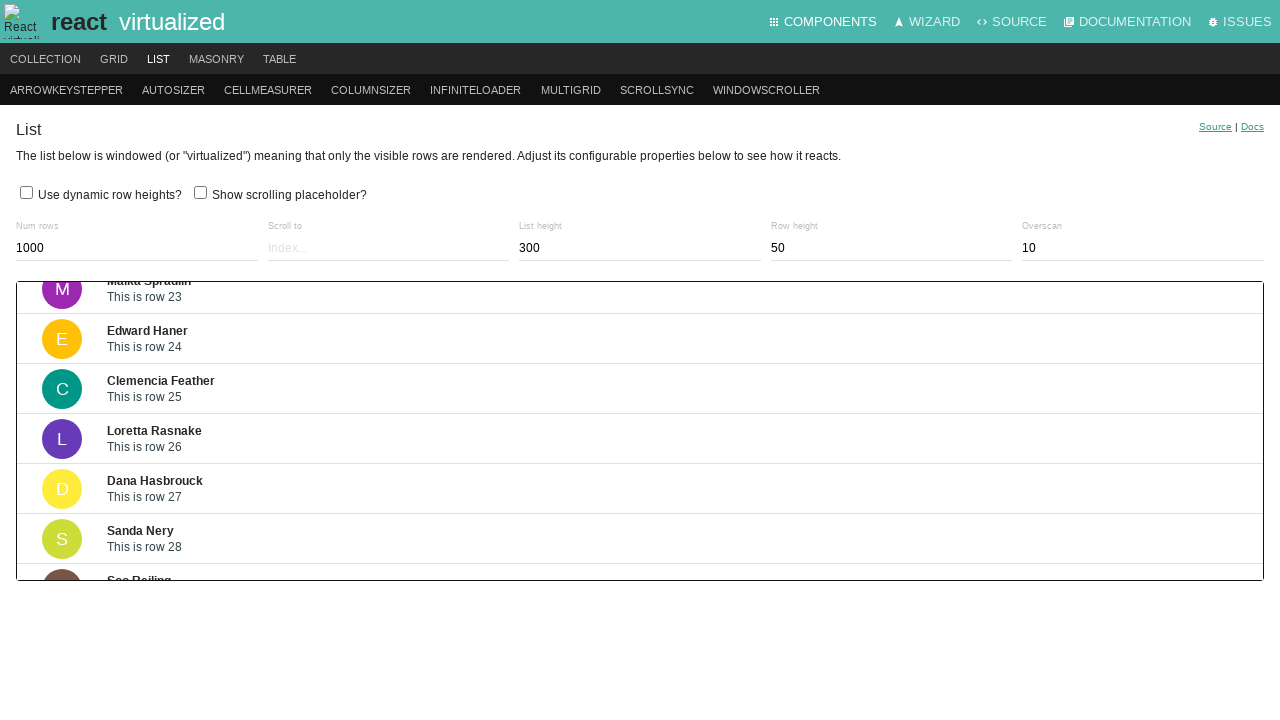

Waited 200ms for scroll animation
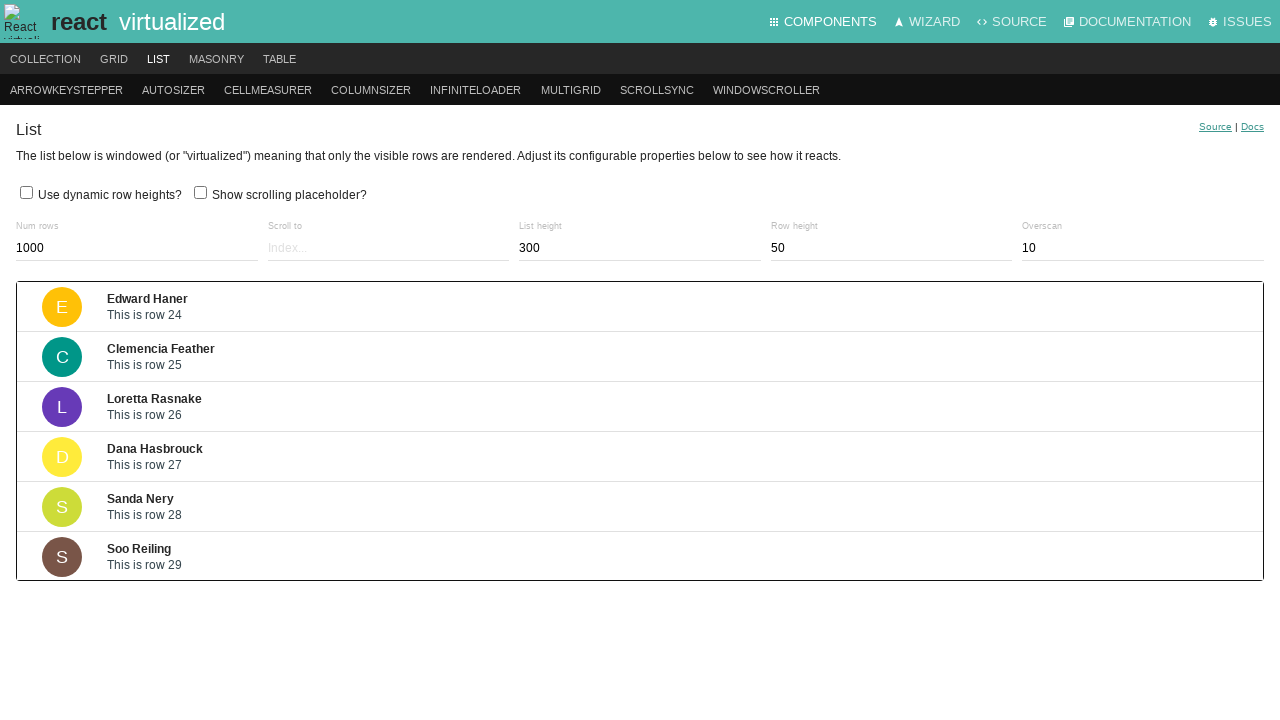

Pressed ArrowDown key to scroll virtualized list (iteration 31/200) on .ReactVirtualized__Grid__innerScrollContainer
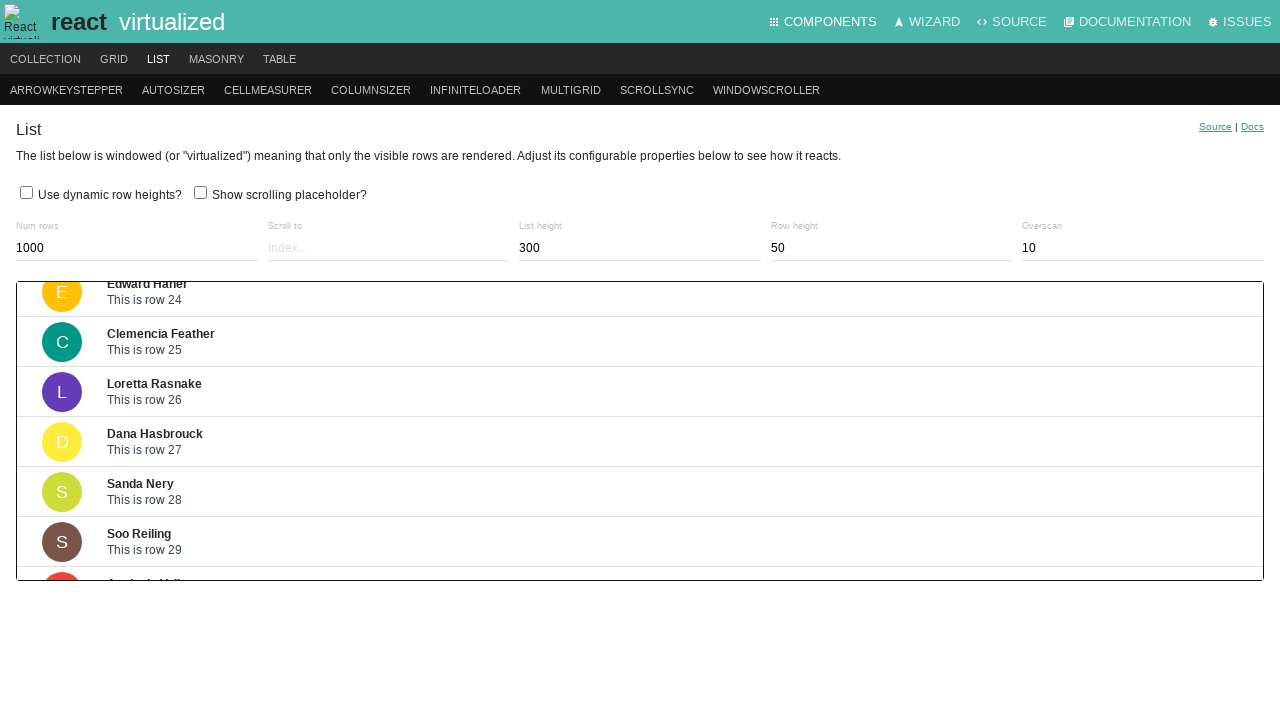

Waited 200ms for scroll animation
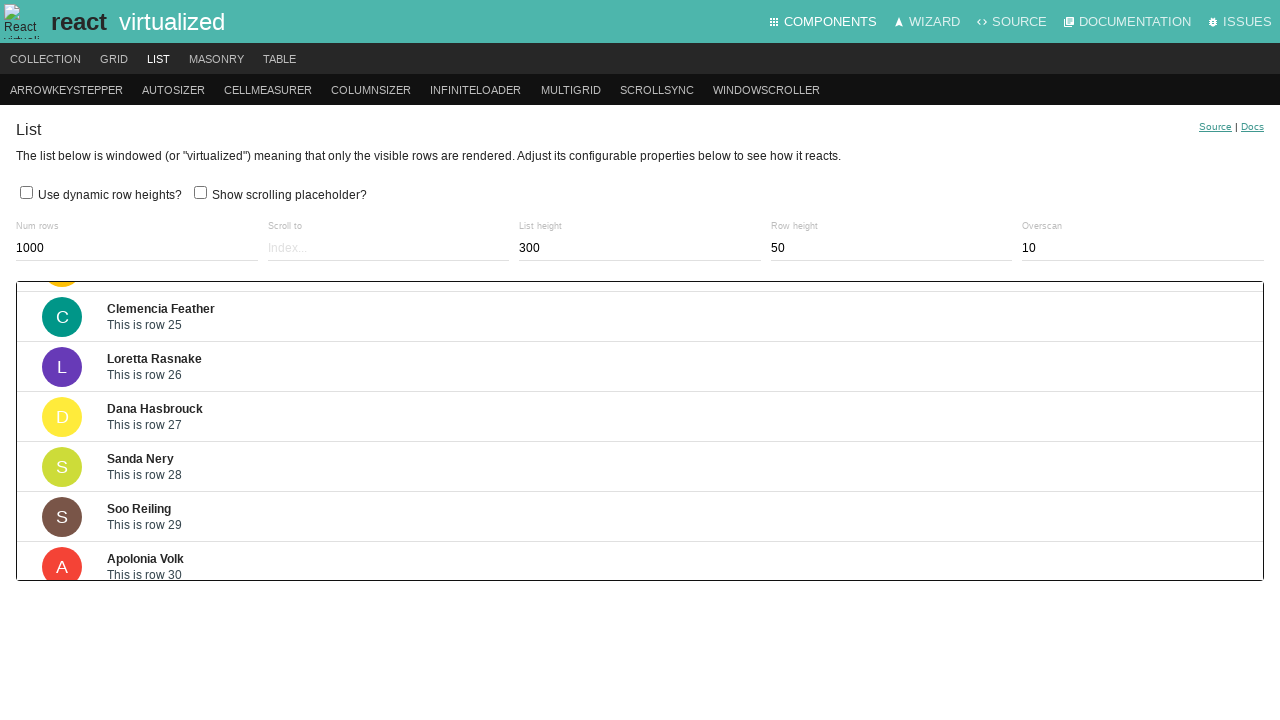

Pressed ArrowDown key to scroll virtualized list (iteration 32/200) on .ReactVirtualized__Grid__innerScrollContainer
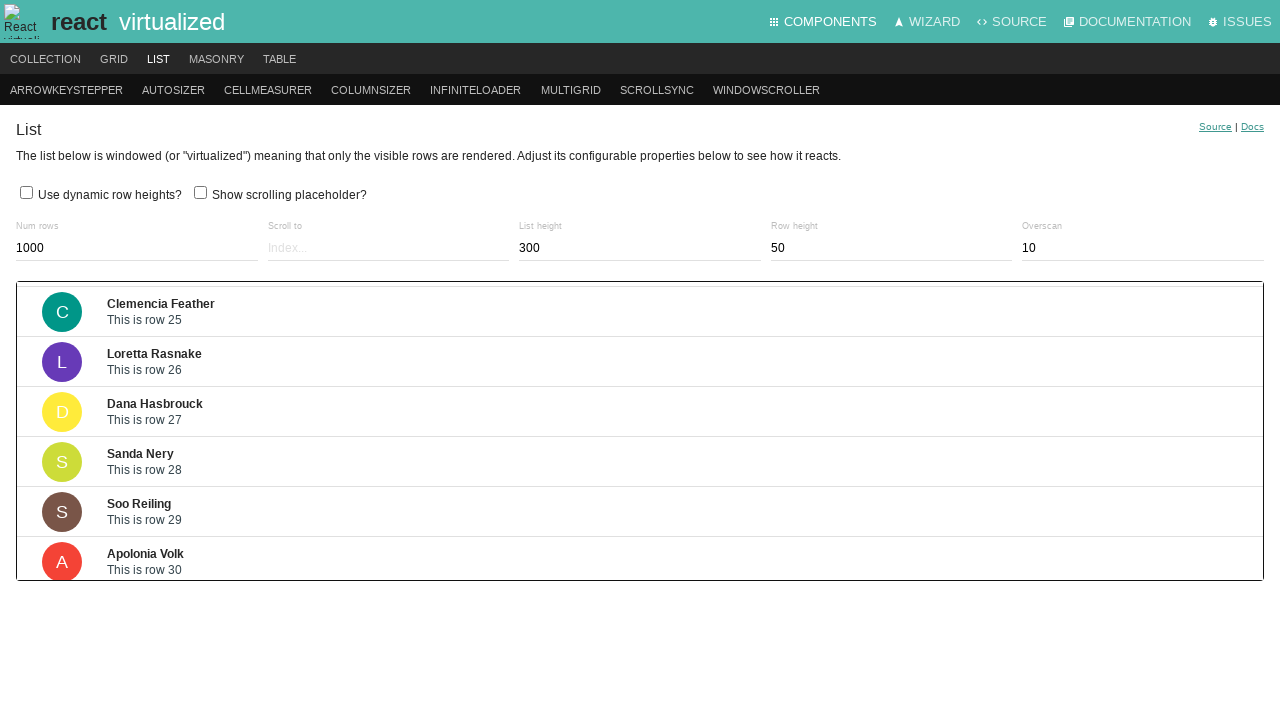

Waited 200ms for scroll animation
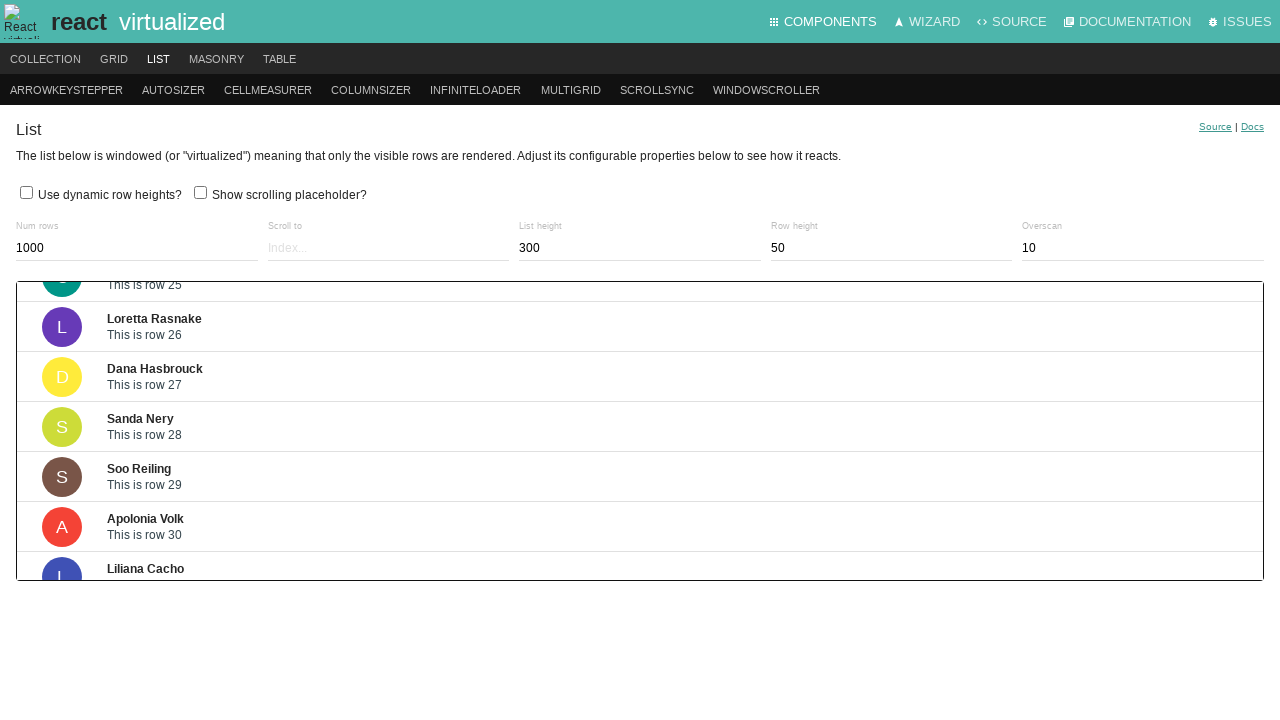

Pressed ArrowDown key to scroll virtualized list (iteration 33/200) on .ReactVirtualized__Grid__innerScrollContainer
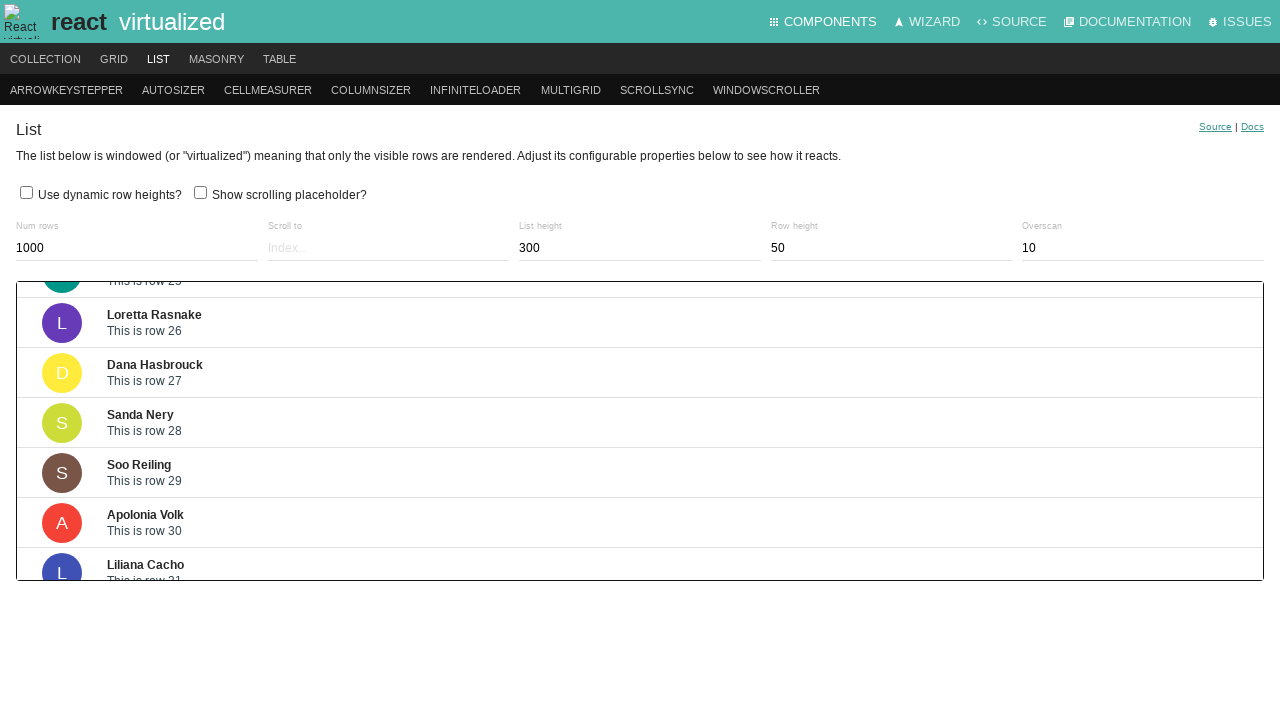

Waited 200ms for scroll animation
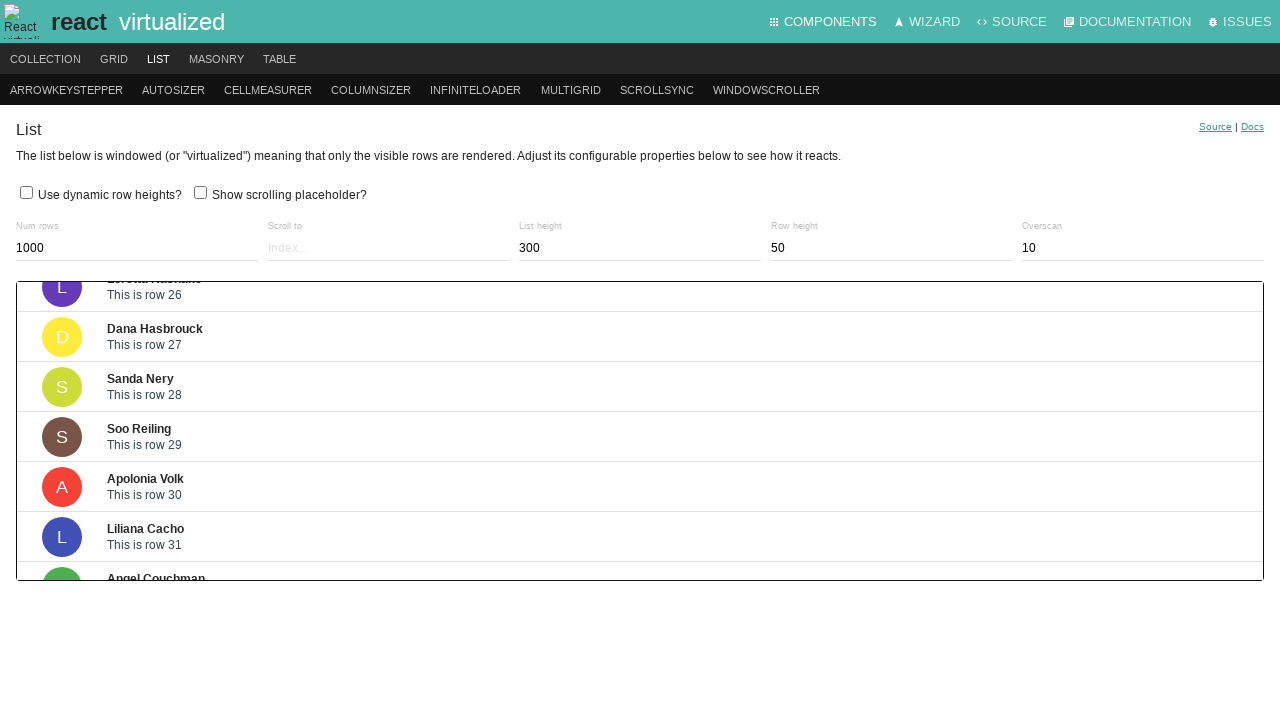

Pressed ArrowDown key to scroll virtualized list (iteration 34/200) on .ReactVirtualized__Grid__innerScrollContainer
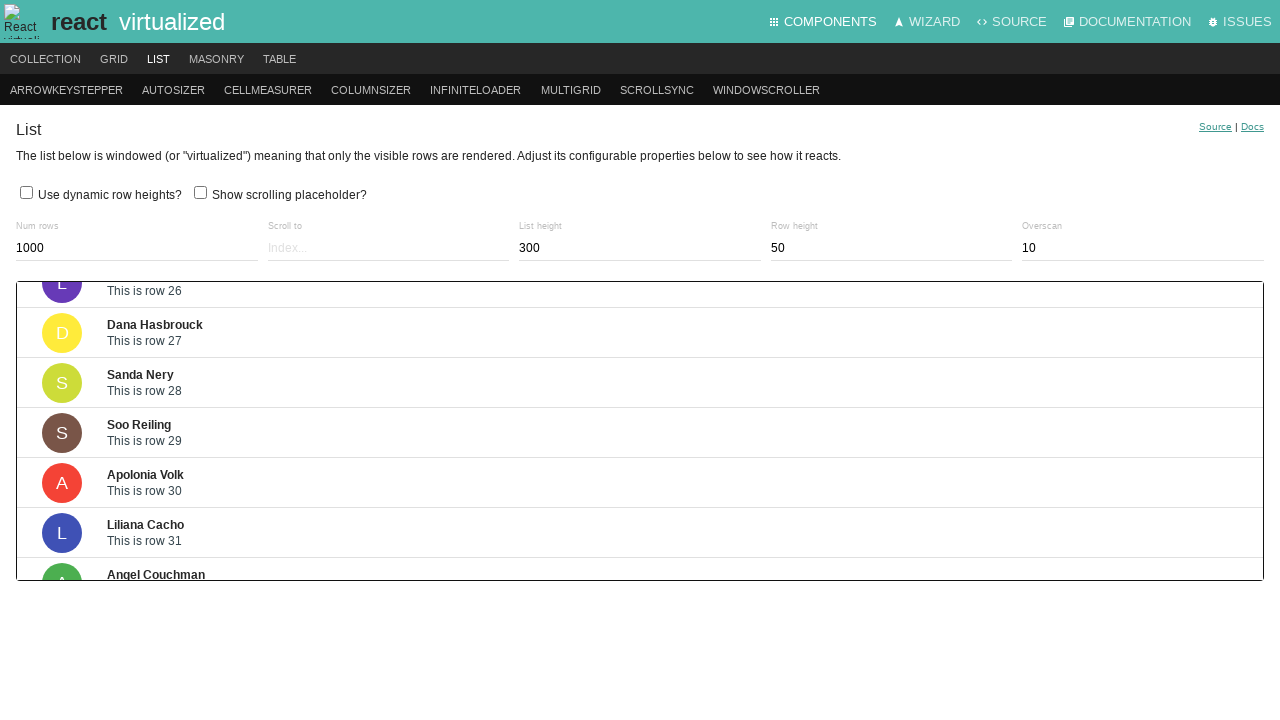

Waited 200ms for scroll animation
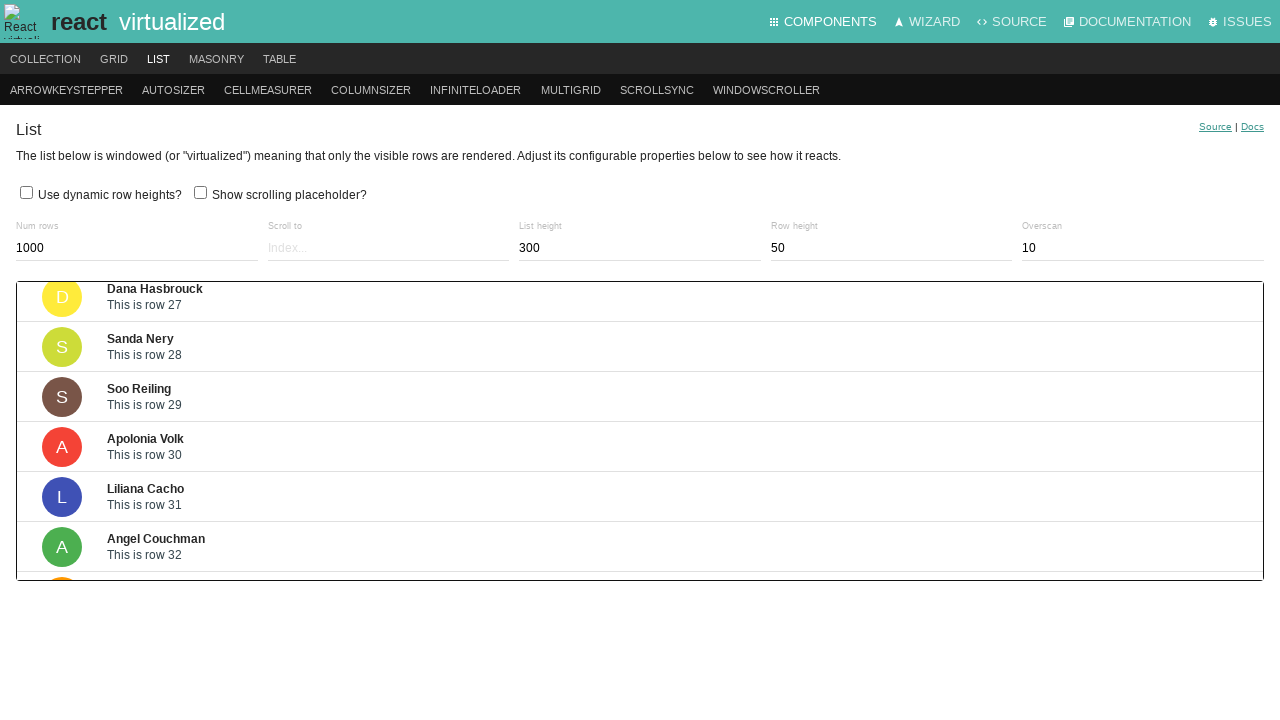

Pressed ArrowDown key to scroll virtualized list (iteration 35/200) on .ReactVirtualized__Grid__innerScrollContainer
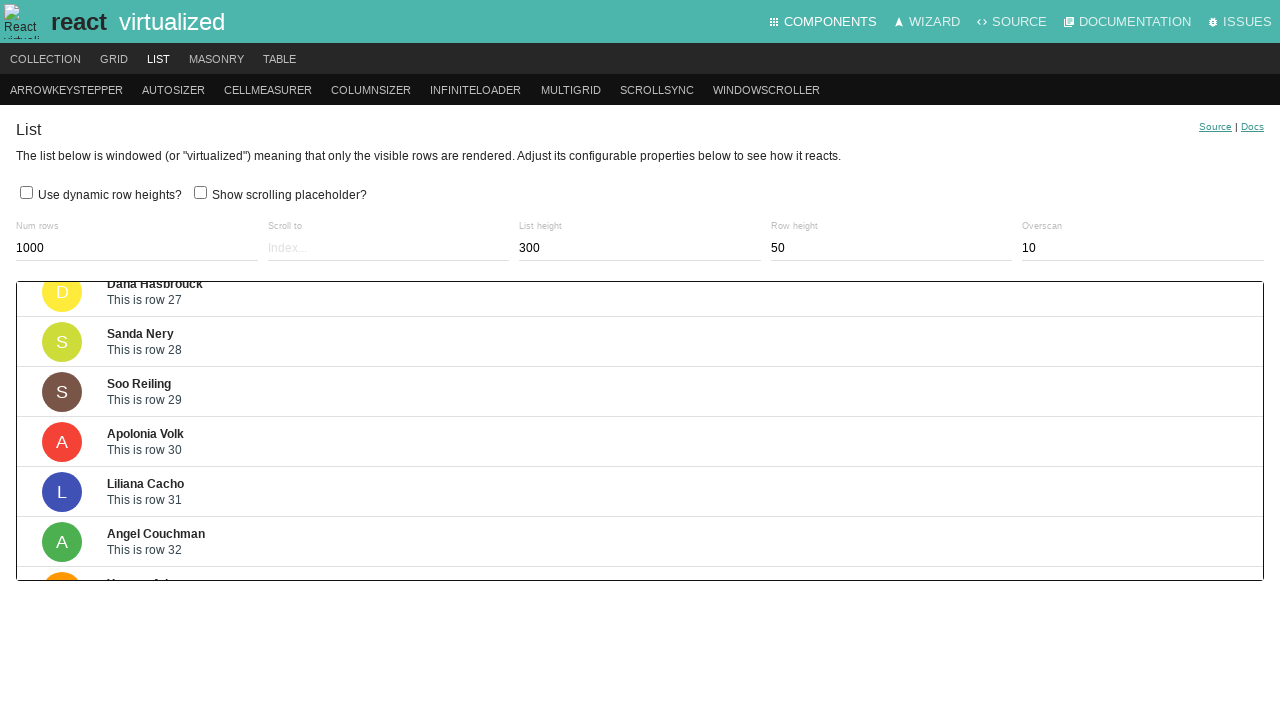

Waited 200ms for scroll animation
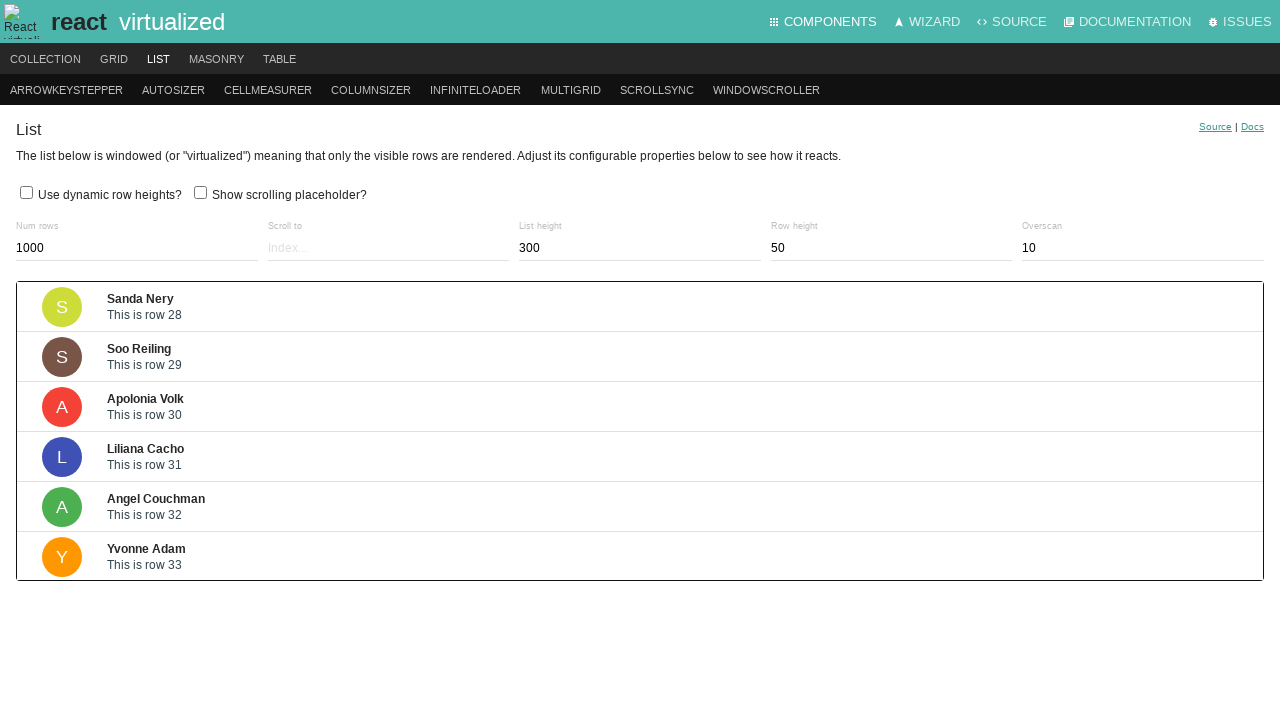

Pressed ArrowDown key to scroll virtualized list (iteration 36/200) on .ReactVirtualized__Grid__innerScrollContainer
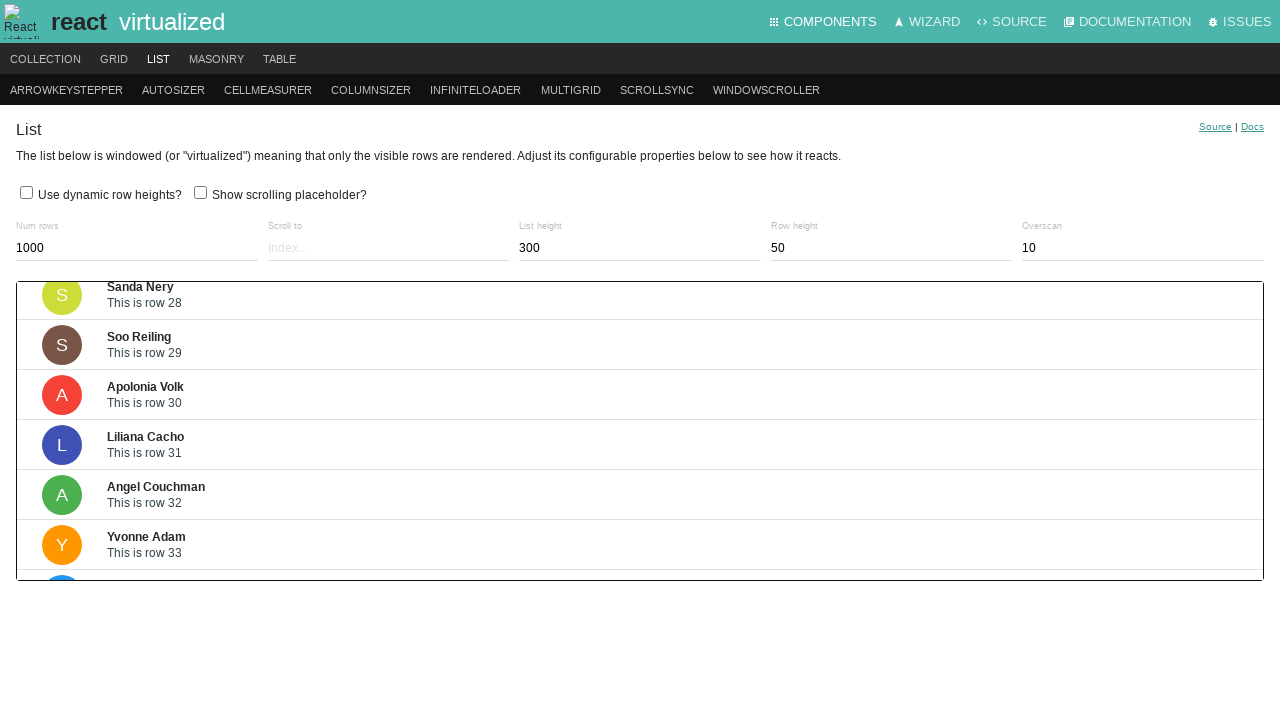

Waited 200ms for scroll animation
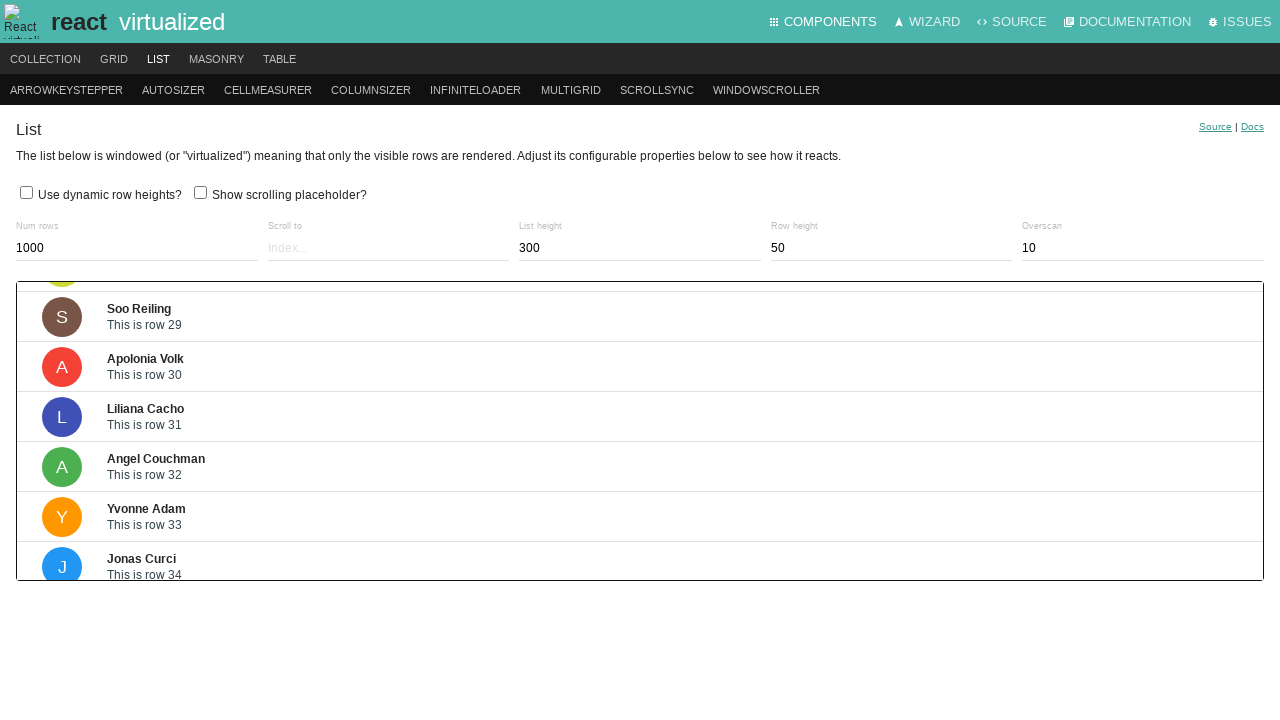

Pressed ArrowDown key to scroll virtualized list (iteration 37/200) on .ReactVirtualized__Grid__innerScrollContainer
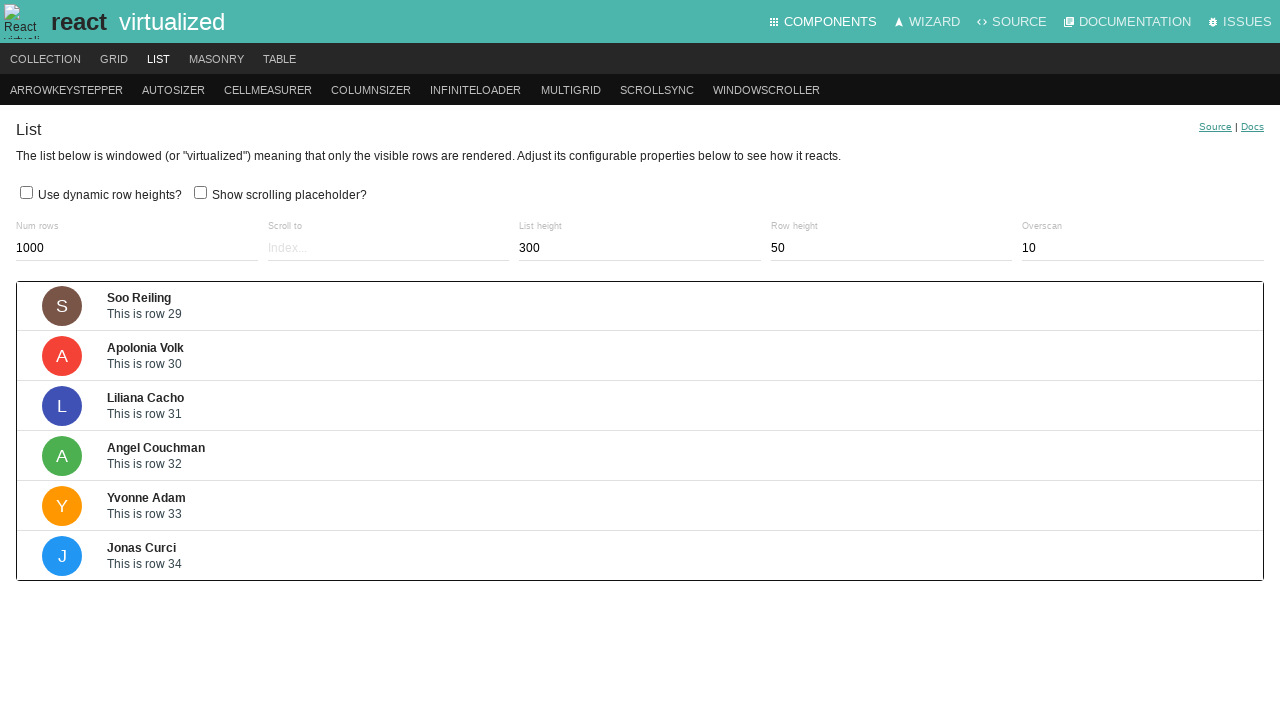

Waited 200ms for scroll animation
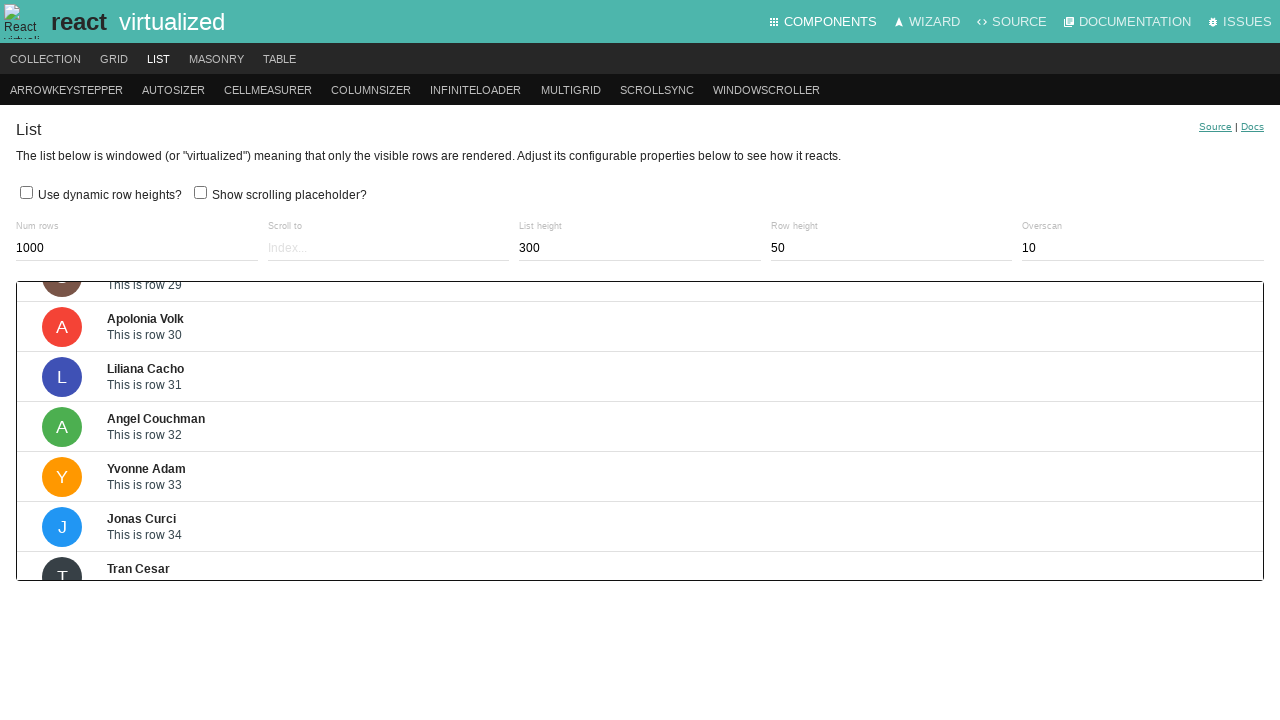

Pressed ArrowDown key to scroll virtualized list (iteration 38/200) on .ReactVirtualized__Grid__innerScrollContainer
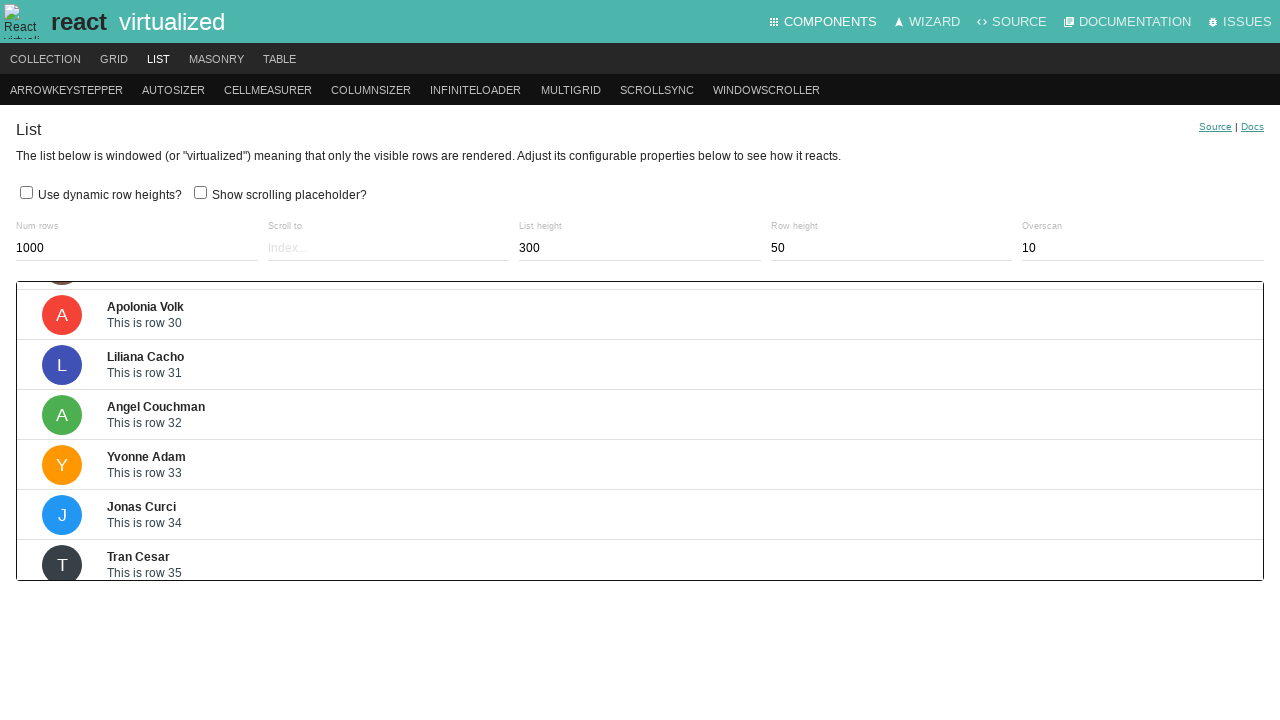

Waited 200ms for scroll animation
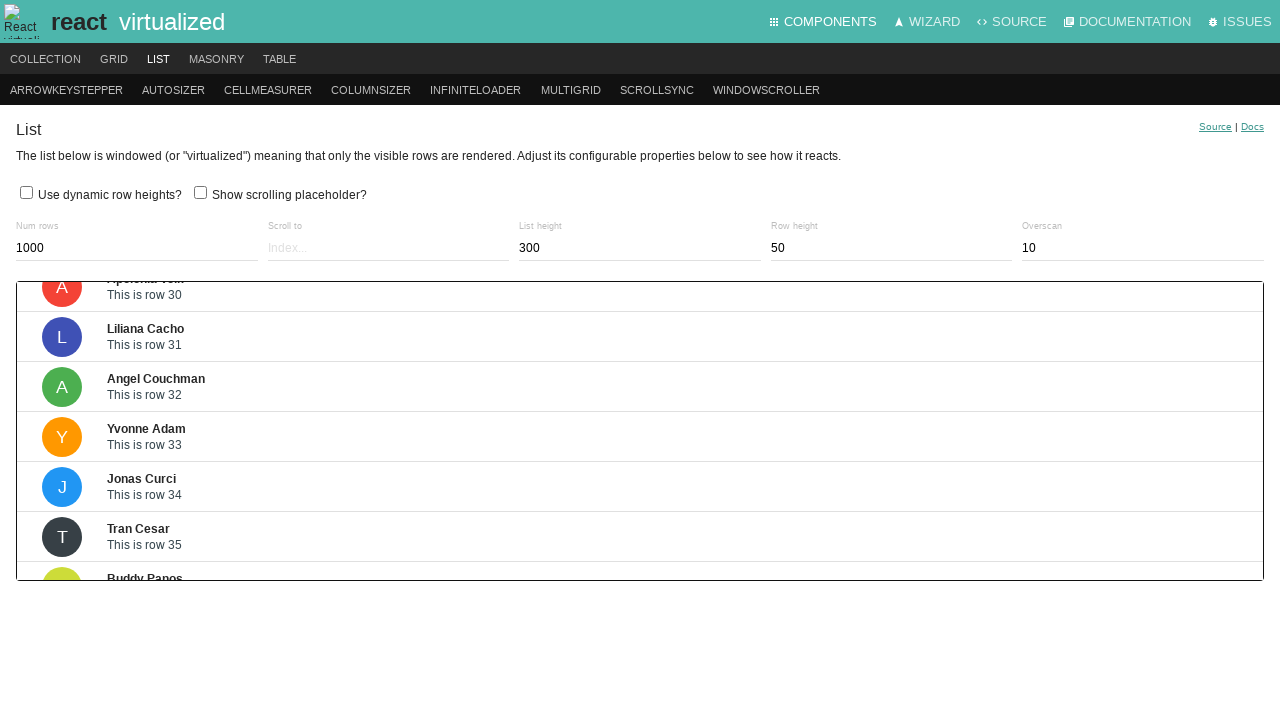

Pressed ArrowDown key to scroll virtualized list (iteration 39/200) on .ReactVirtualized__Grid__innerScrollContainer
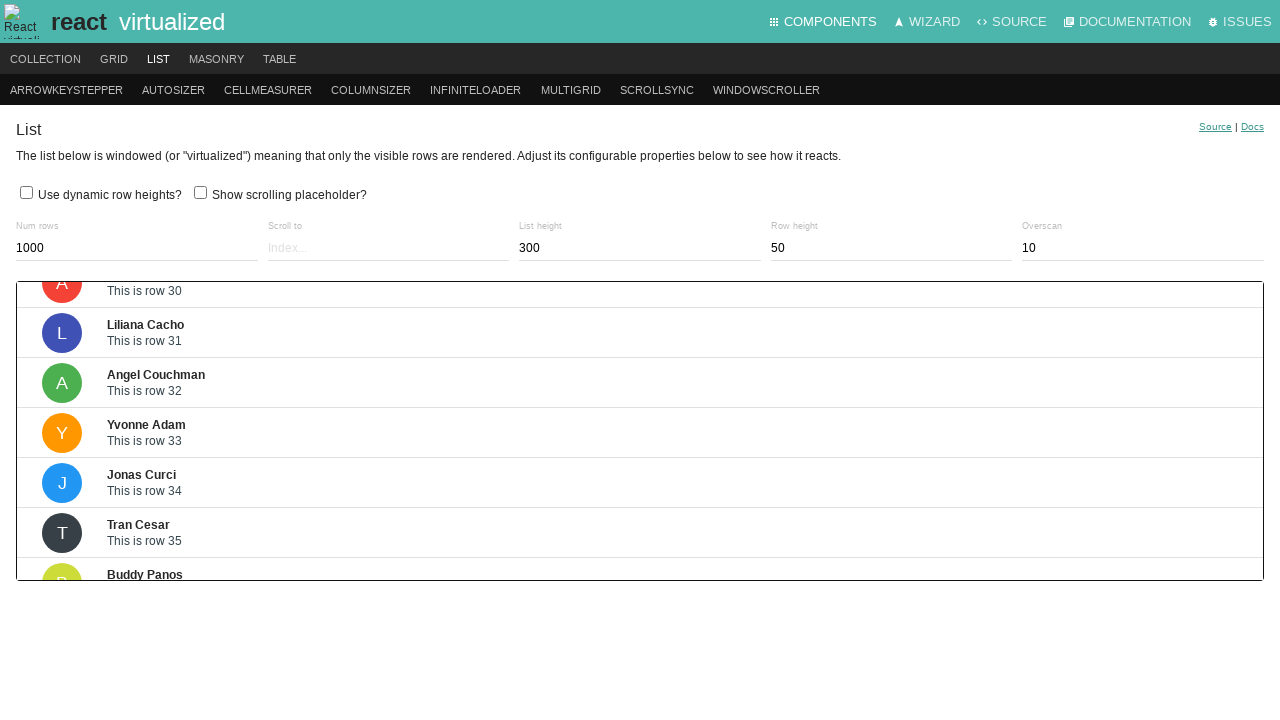

Waited 200ms for scroll animation
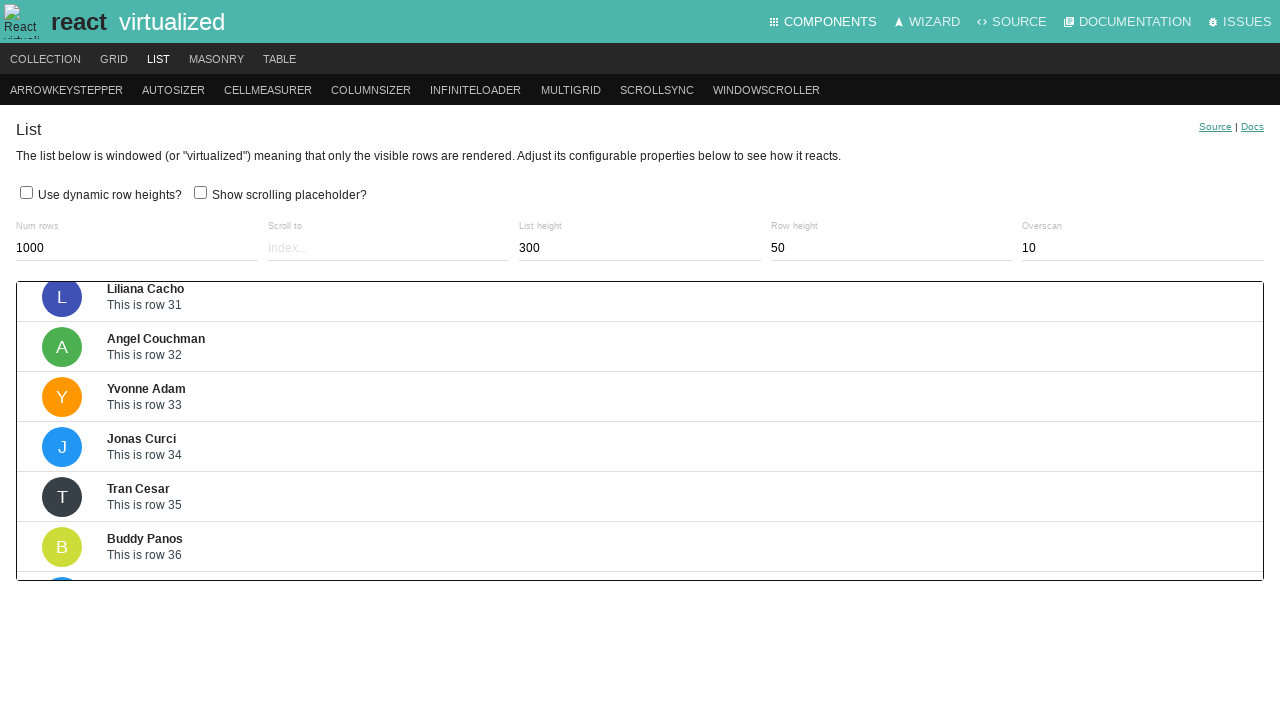

Pressed ArrowDown key to scroll virtualized list (iteration 40/200) on .ReactVirtualized__Grid__innerScrollContainer
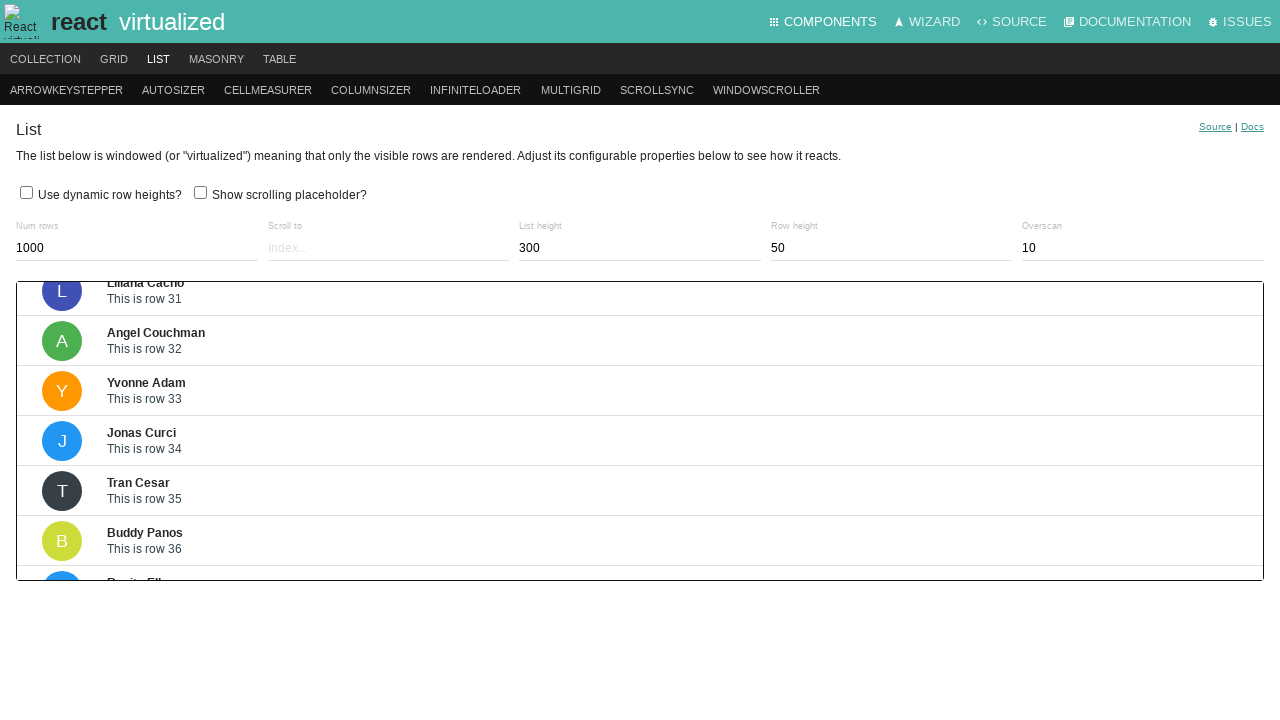

Waited 200ms for scroll animation
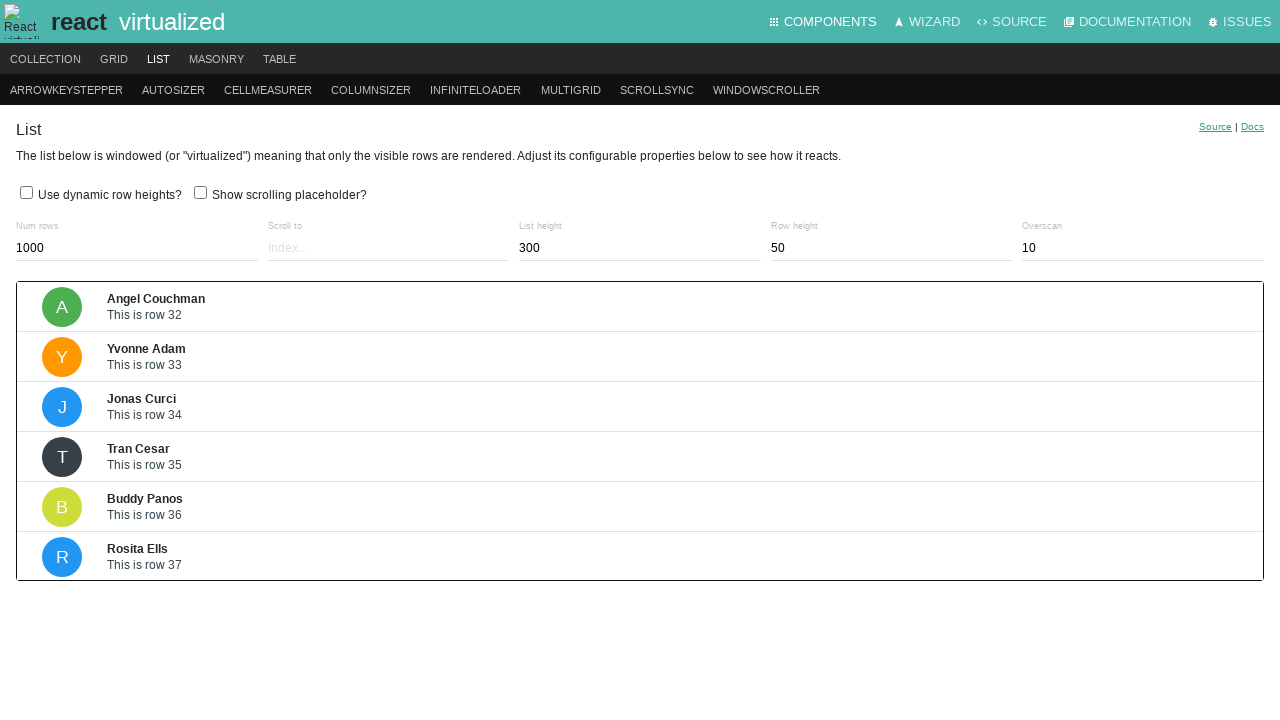

Pressed ArrowDown key to scroll virtualized list (iteration 41/200) on .ReactVirtualized__Grid__innerScrollContainer
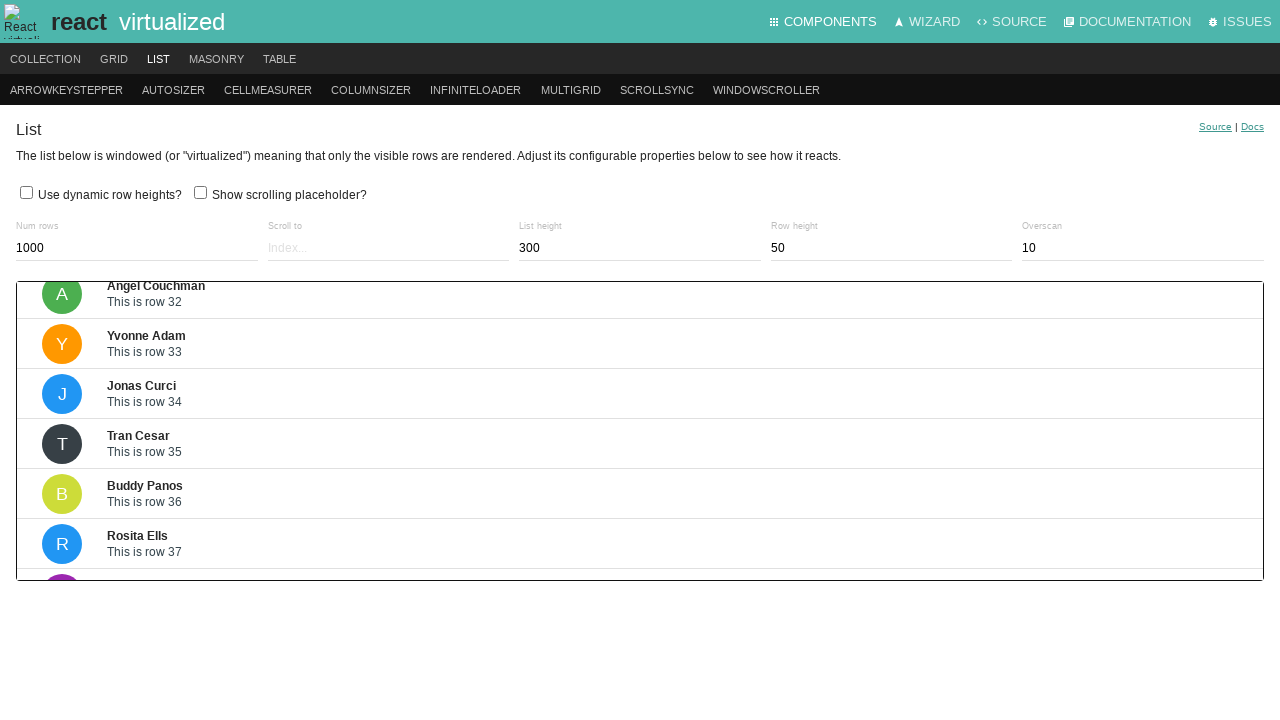

Waited 200ms for scroll animation
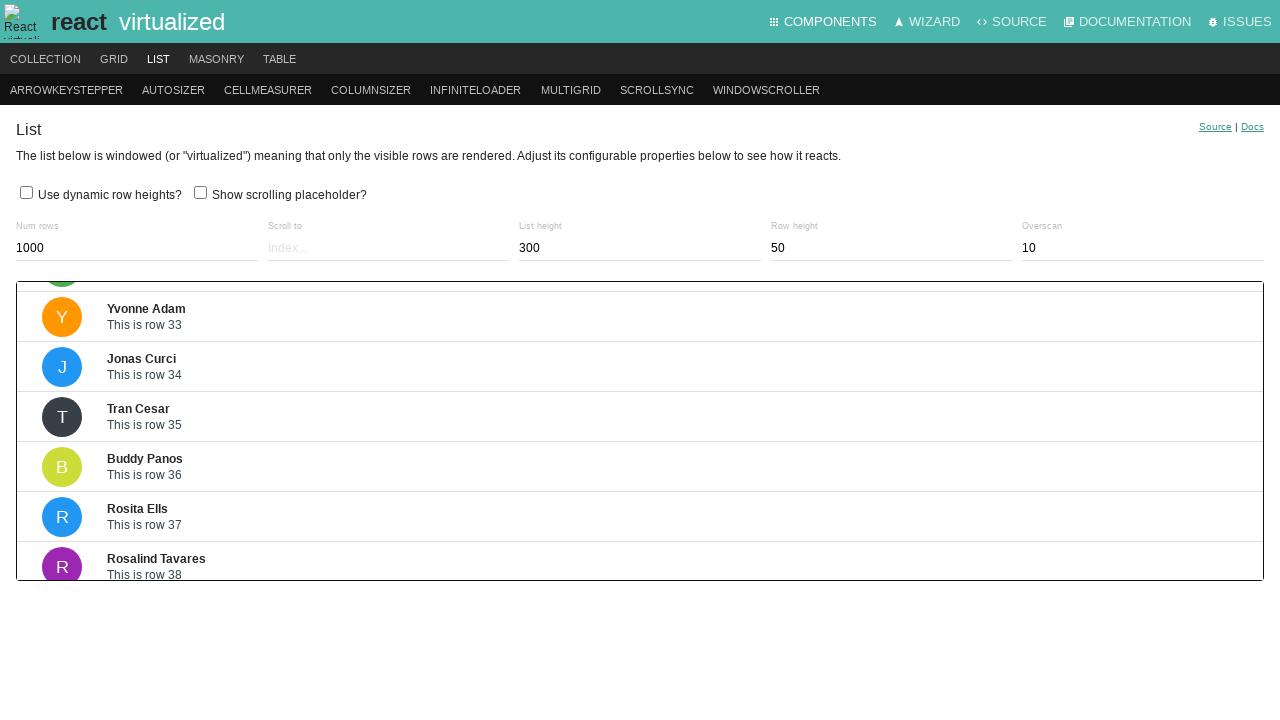

Pressed ArrowDown key to scroll virtualized list (iteration 42/200) on .ReactVirtualized__Grid__innerScrollContainer
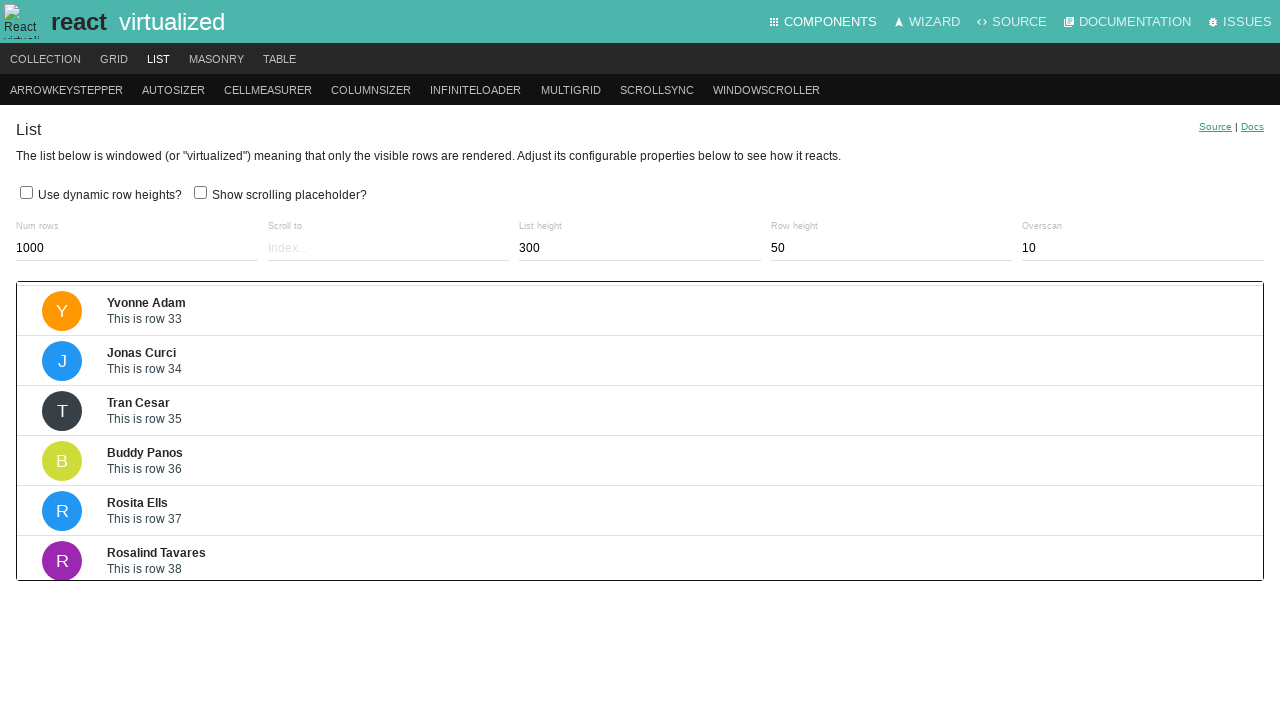

Waited 200ms for scroll animation
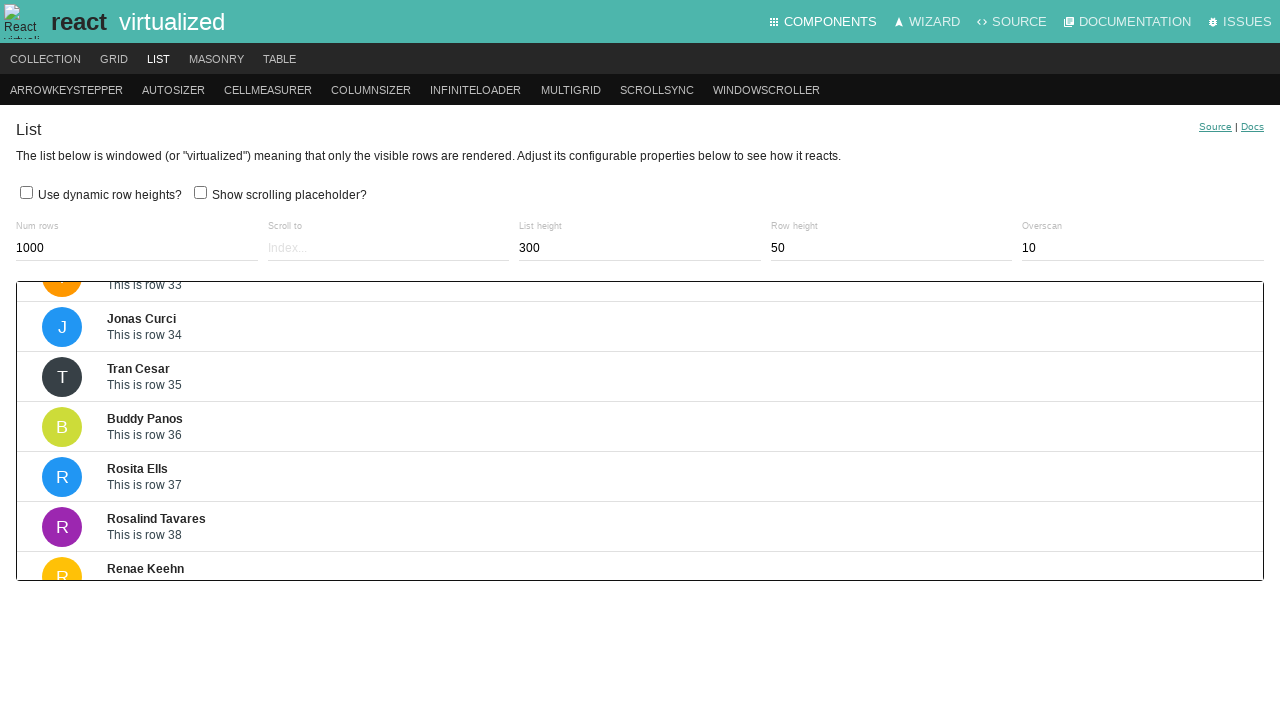

Pressed ArrowDown key to scroll virtualized list (iteration 43/200) on .ReactVirtualized__Grid__innerScrollContainer
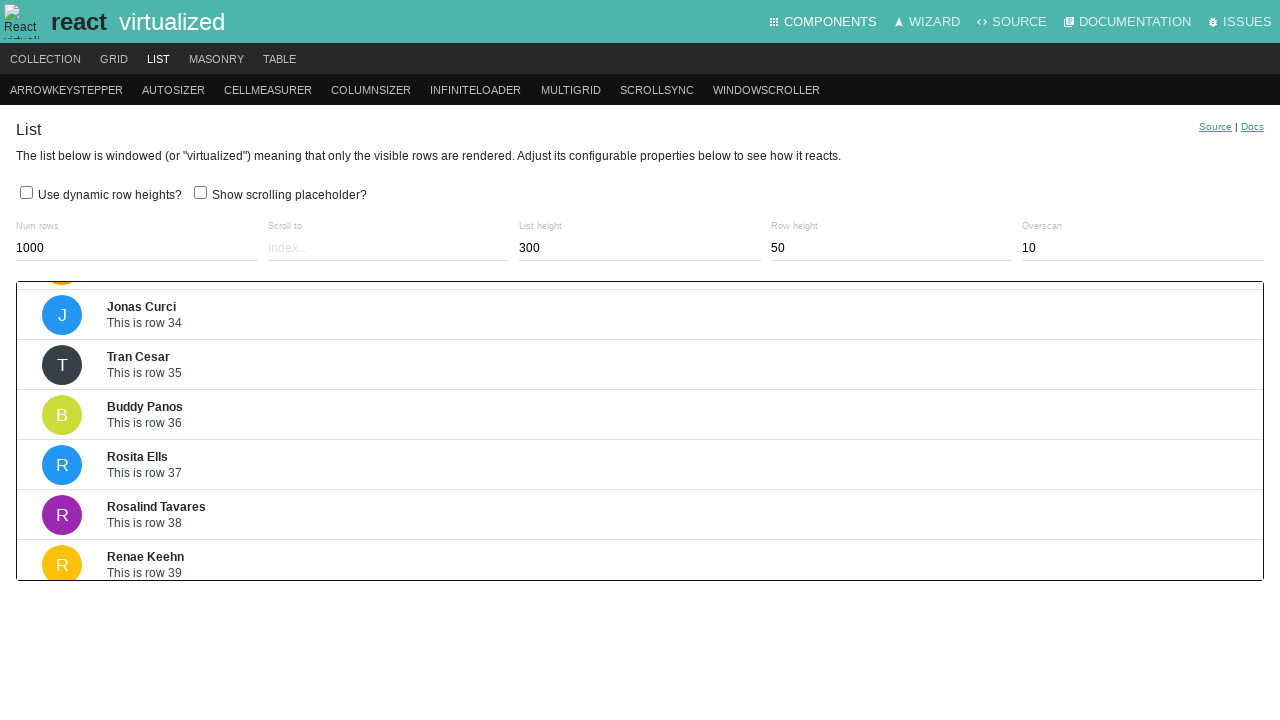

Waited 200ms for scroll animation
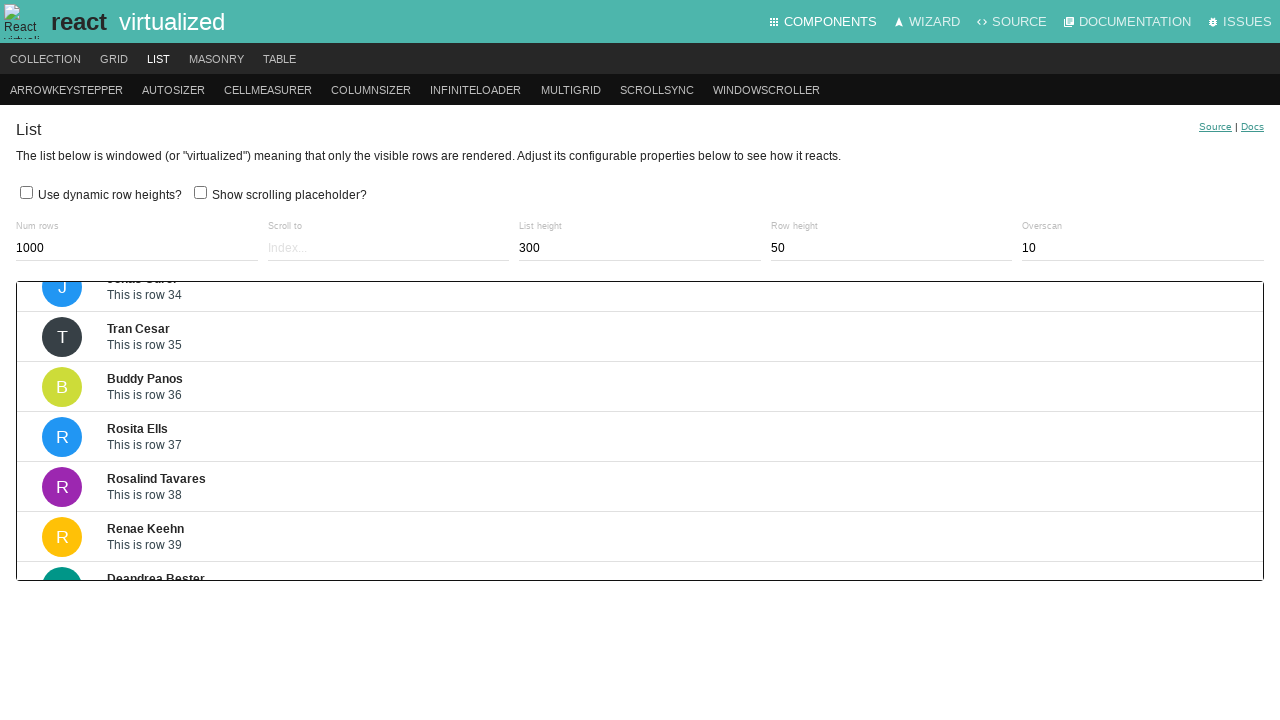

Pressed ArrowDown key to scroll virtualized list (iteration 44/200) on .ReactVirtualized__Grid__innerScrollContainer
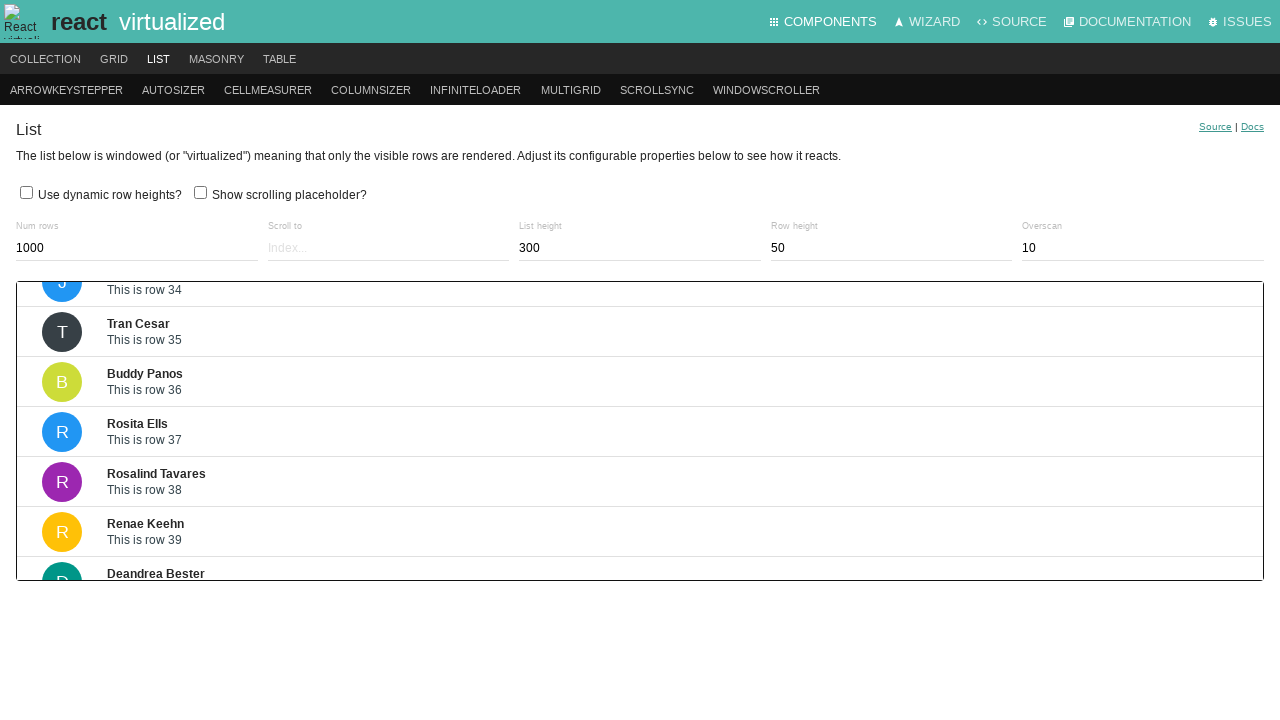

Waited 200ms for scroll animation
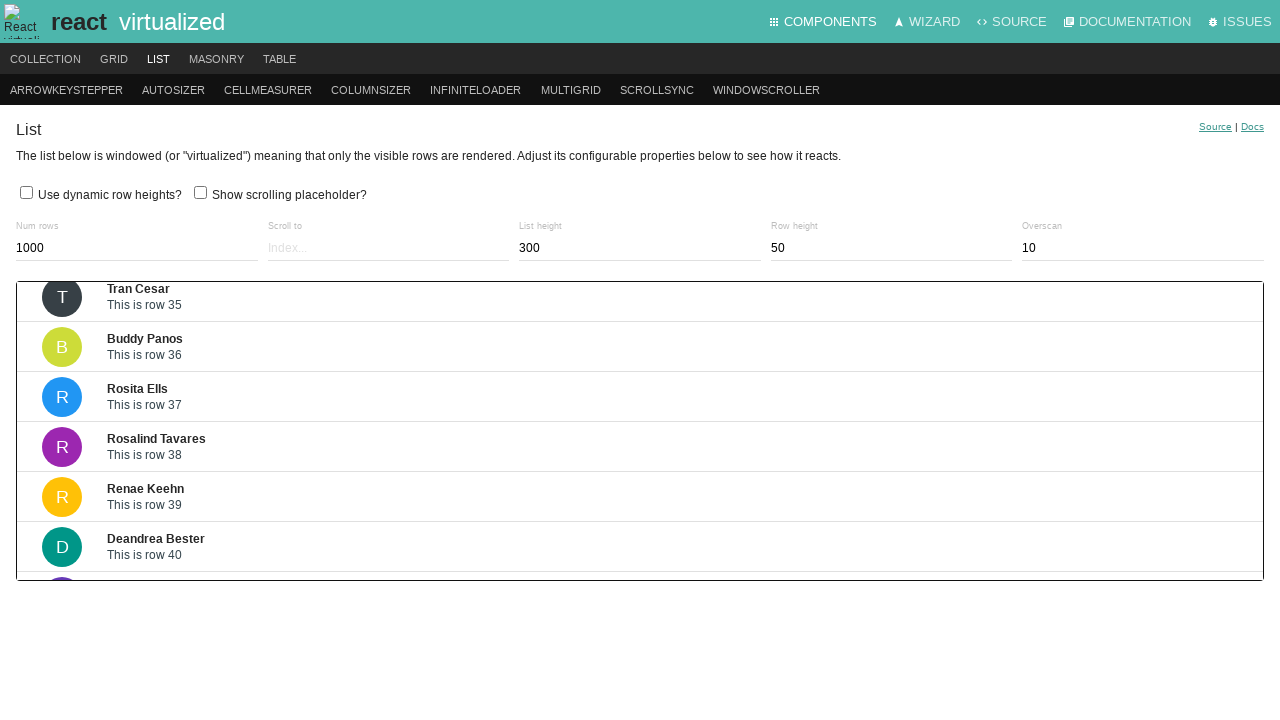

Pressed ArrowDown key to scroll virtualized list (iteration 45/200) on .ReactVirtualized__Grid__innerScrollContainer
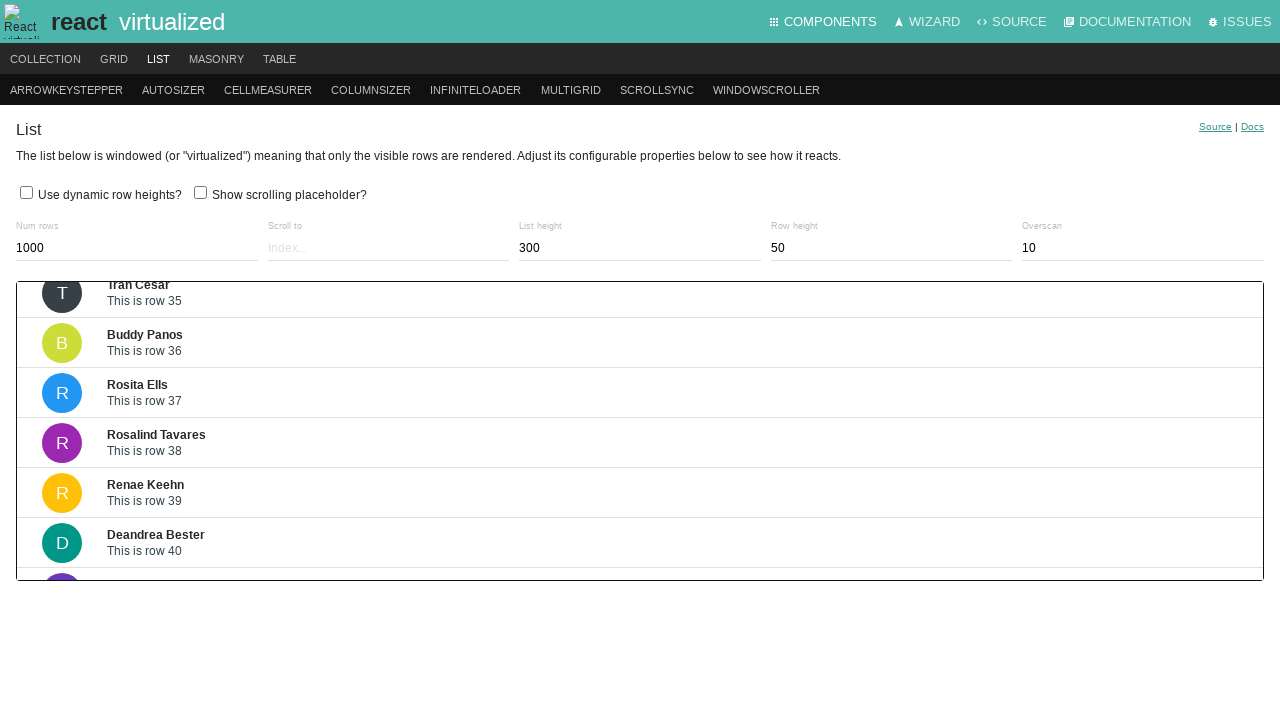

Waited 200ms for scroll animation
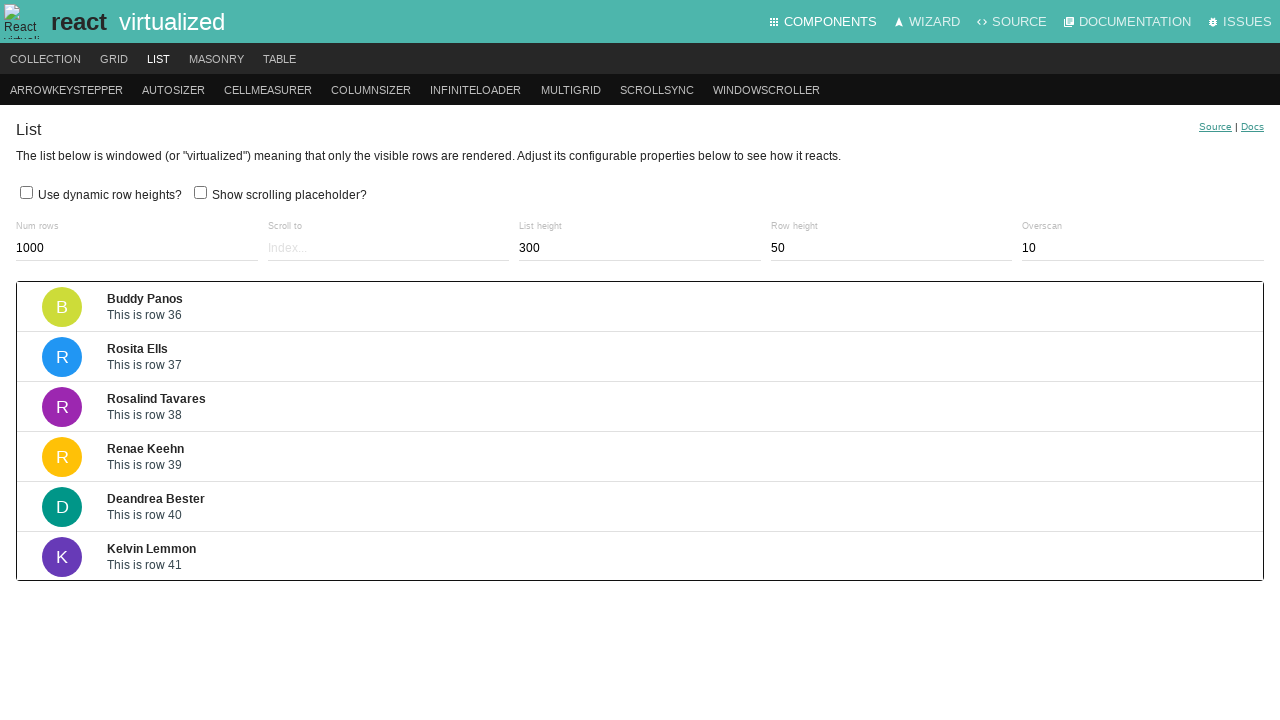

Pressed ArrowDown key to scroll virtualized list (iteration 46/200) on .ReactVirtualized__Grid__innerScrollContainer
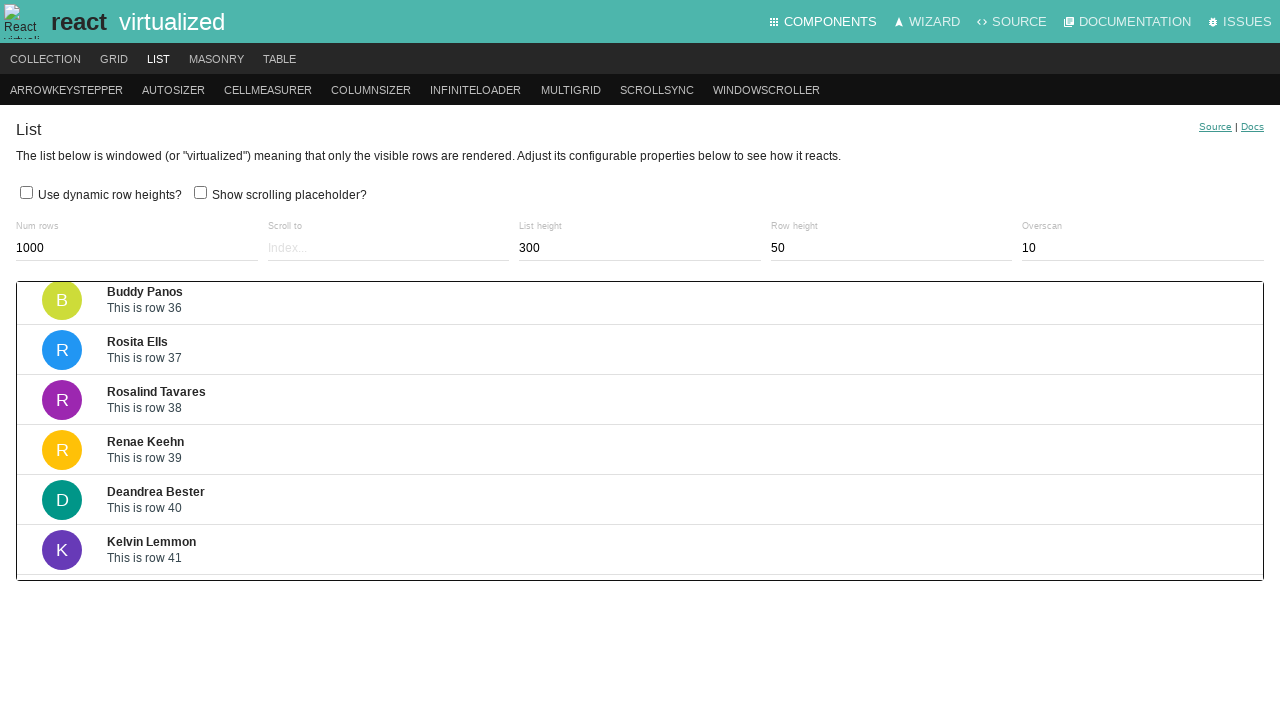

Waited 200ms for scroll animation
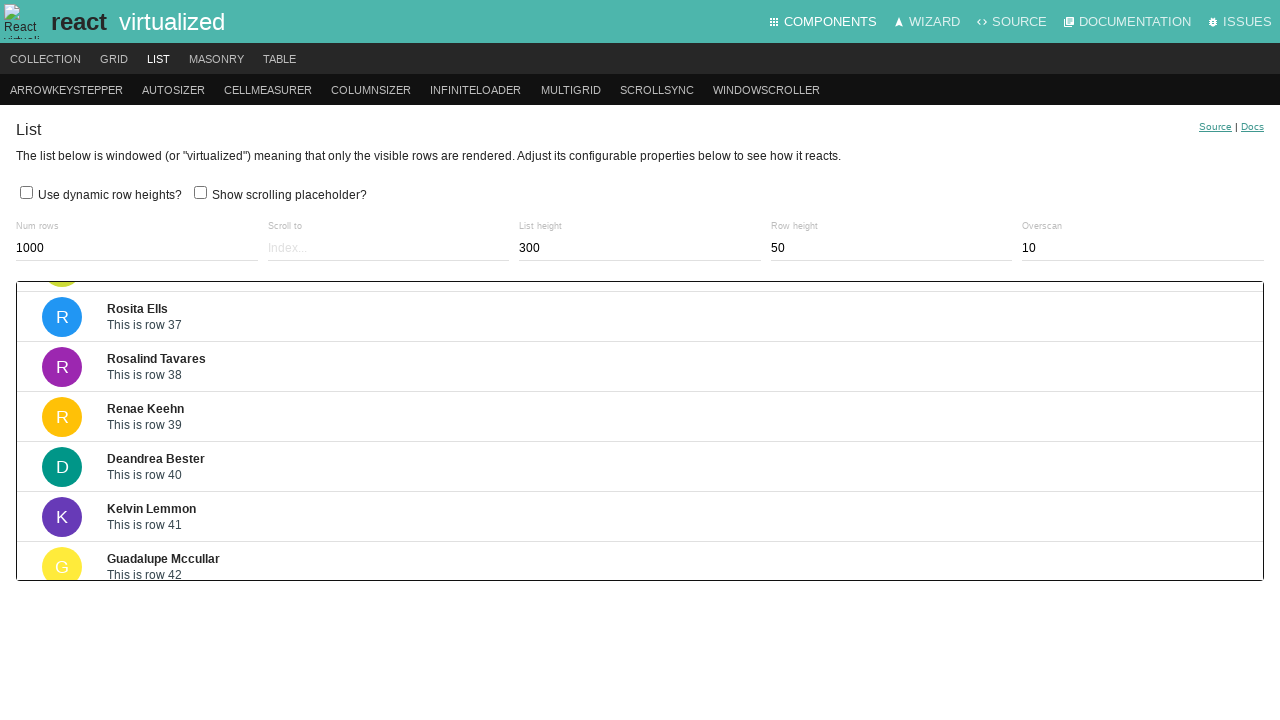

Pressed ArrowDown key to scroll virtualized list (iteration 47/200) on .ReactVirtualized__Grid__innerScrollContainer
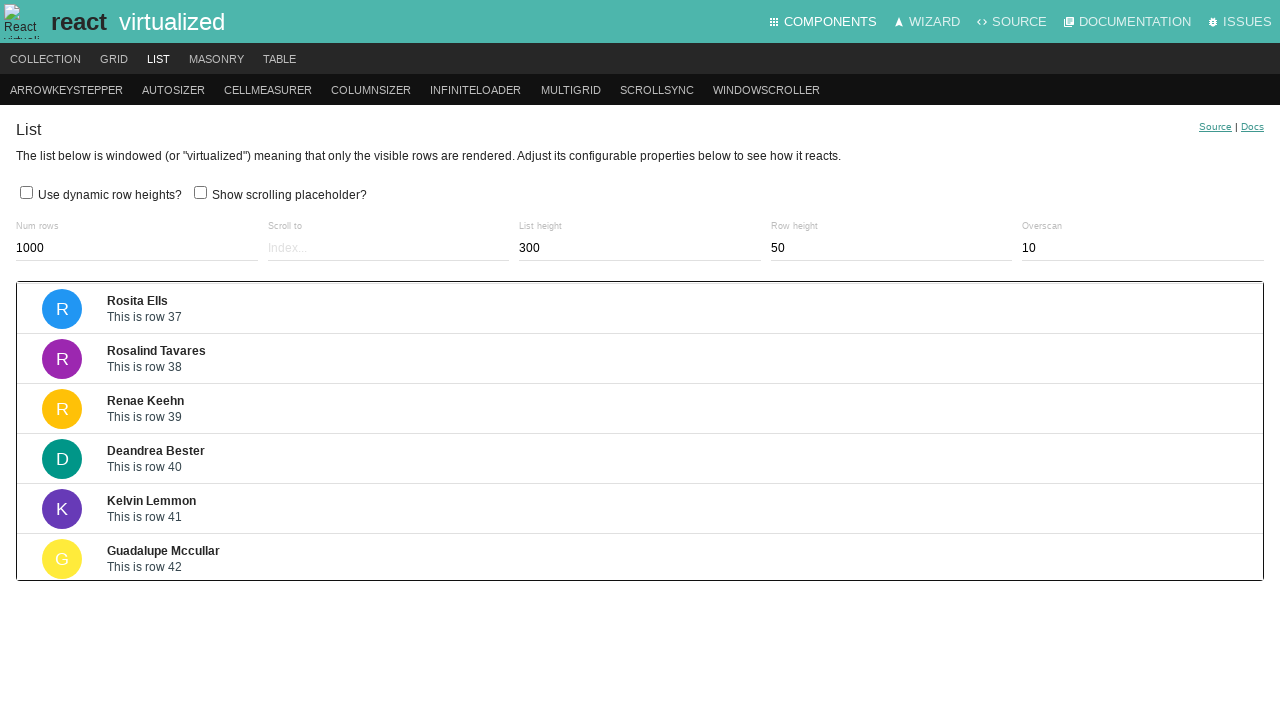

Waited 200ms for scroll animation
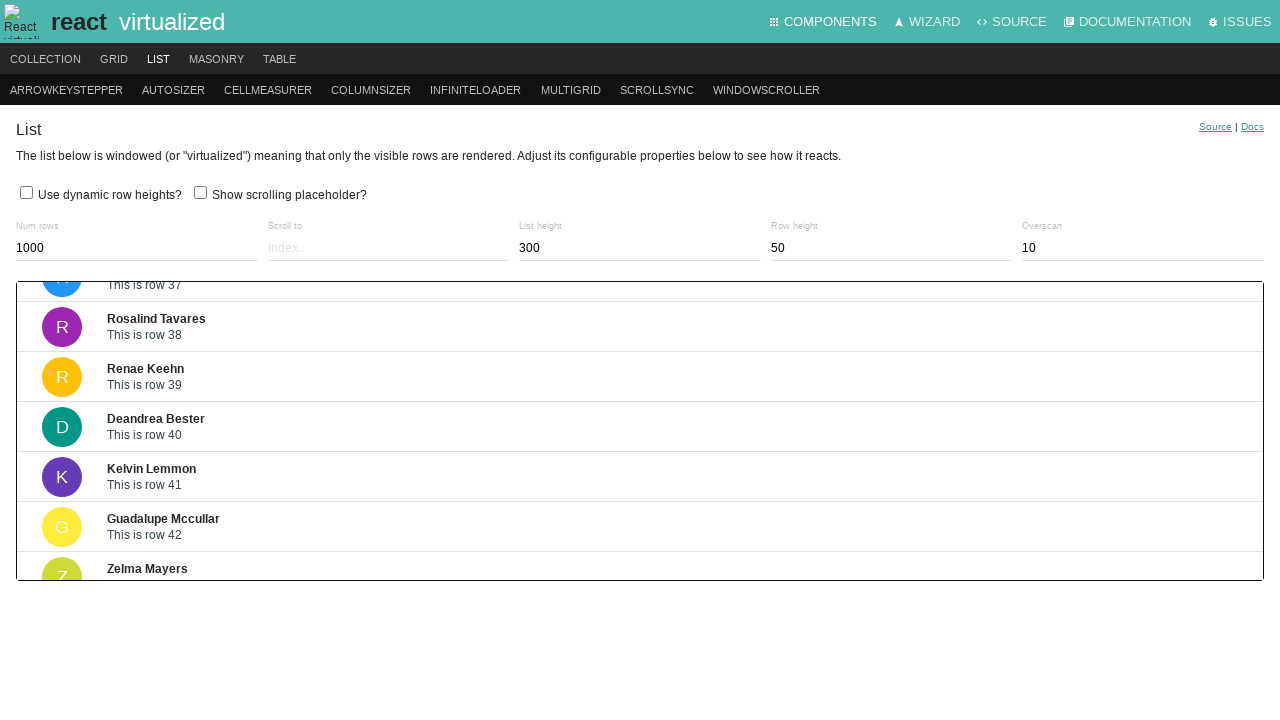

Pressed ArrowDown key to scroll virtualized list (iteration 48/200) on .ReactVirtualized__Grid__innerScrollContainer
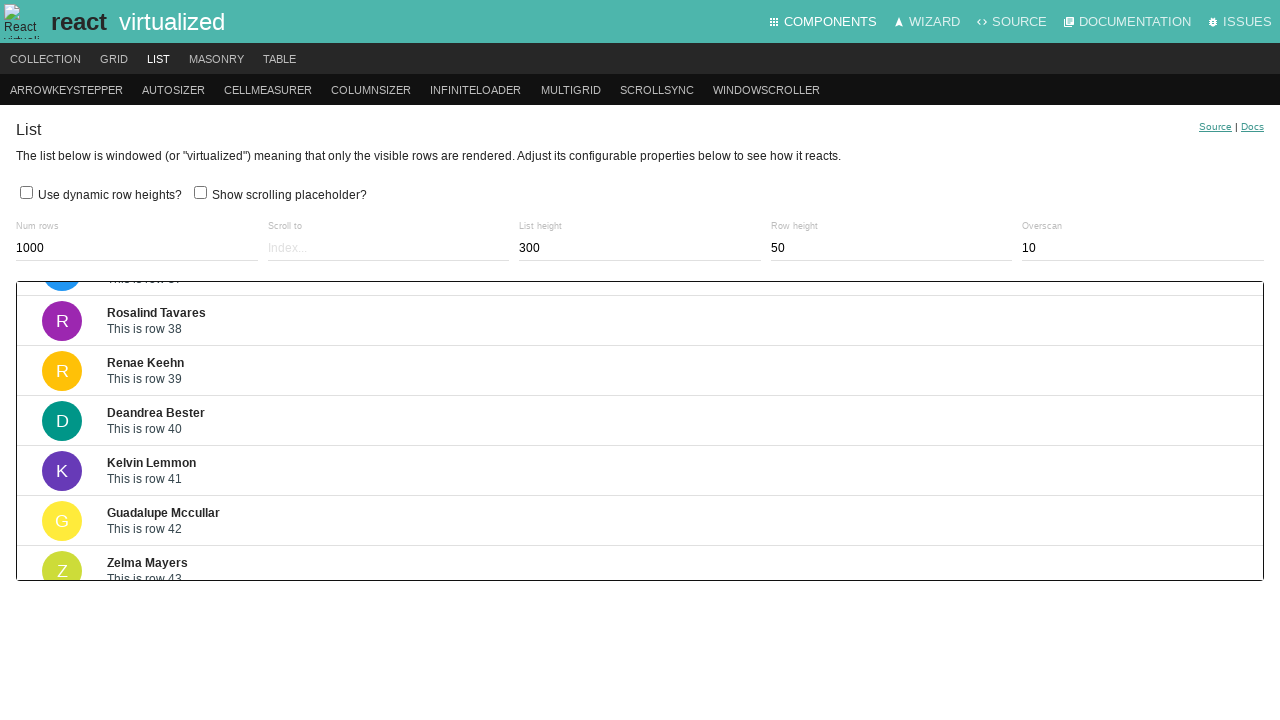

Waited 200ms for scroll animation
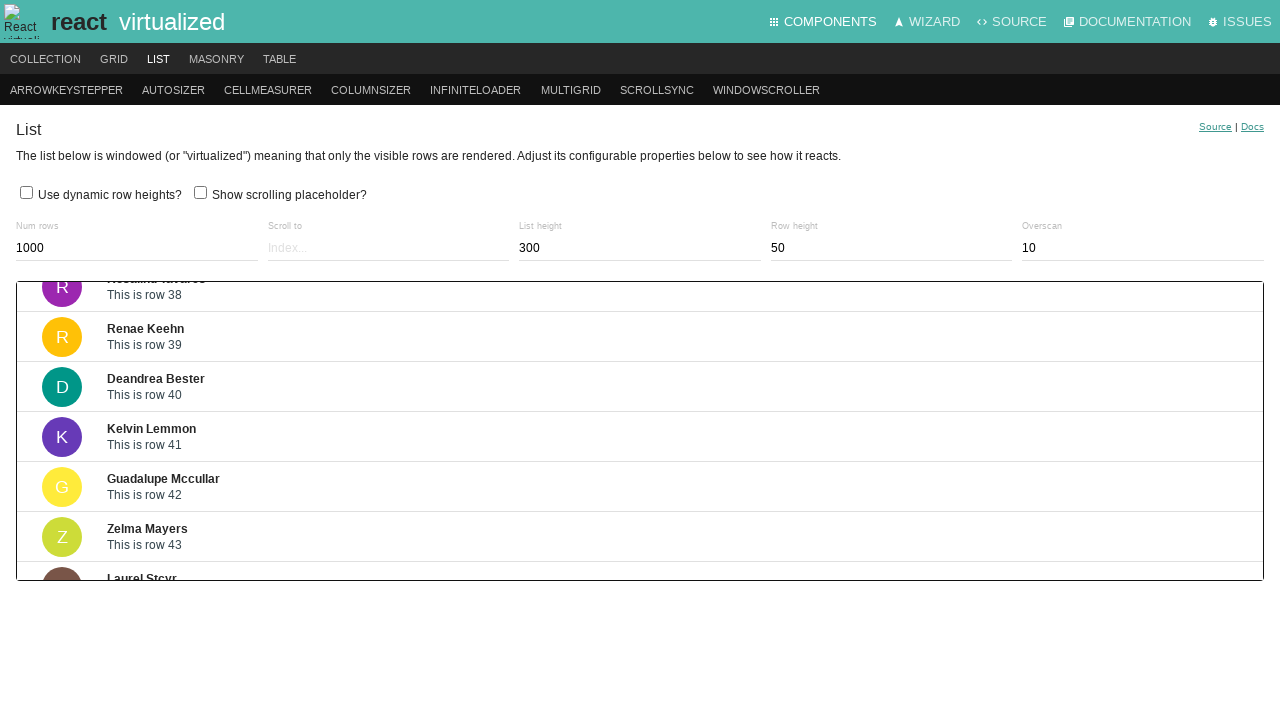

Pressed ArrowDown key to scroll virtualized list (iteration 49/200) on .ReactVirtualized__Grid__innerScrollContainer
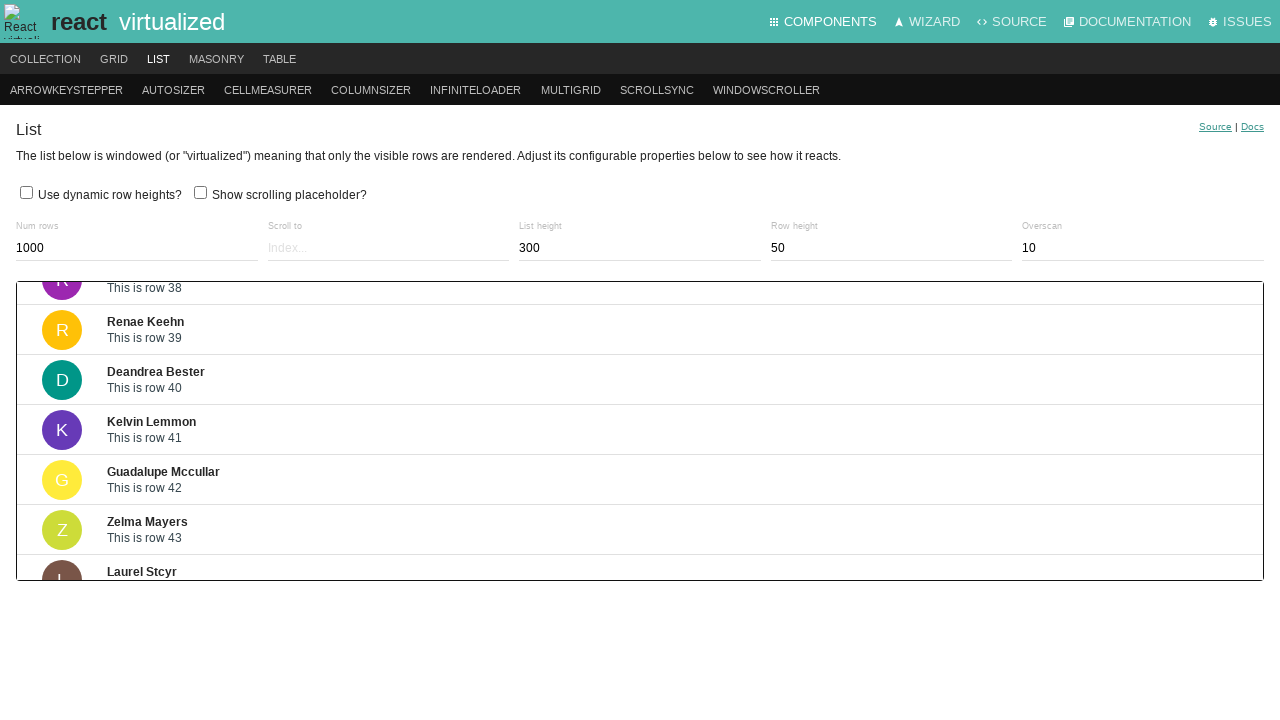

Waited 200ms for scroll animation
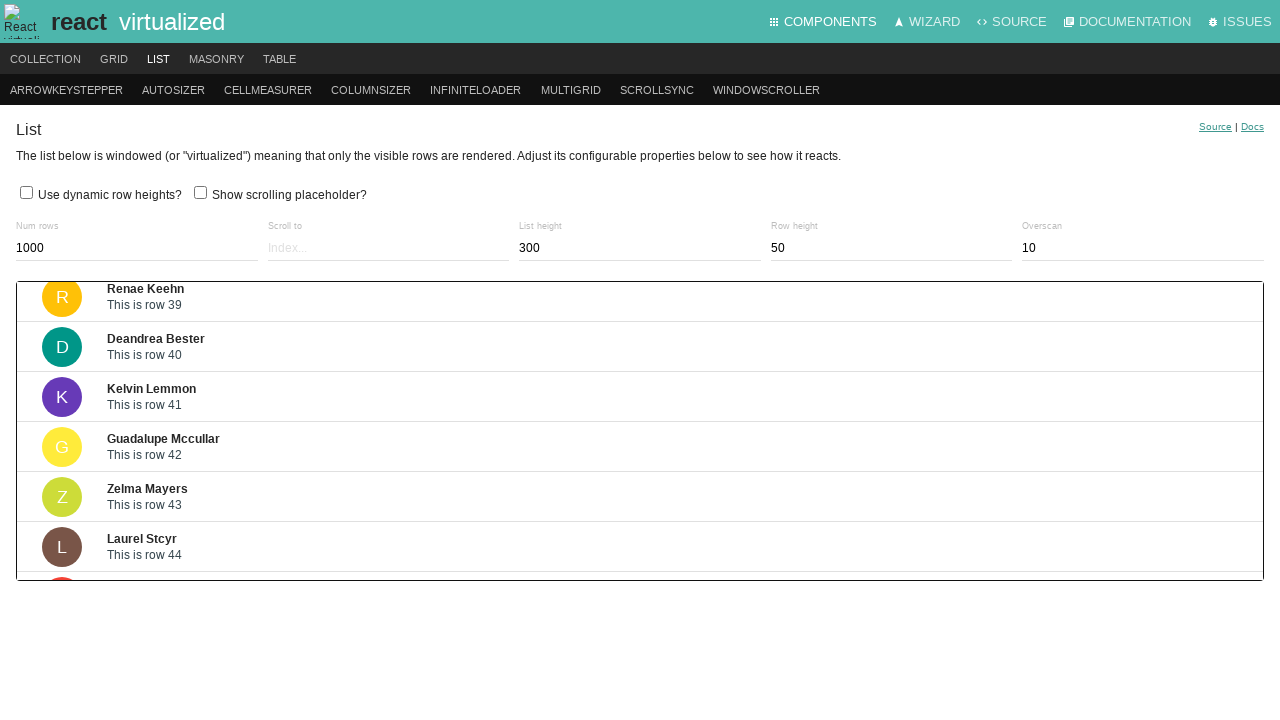

Pressed ArrowDown key to scroll virtualized list (iteration 50/200) on .ReactVirtualized__Grid__innerScrollContainer
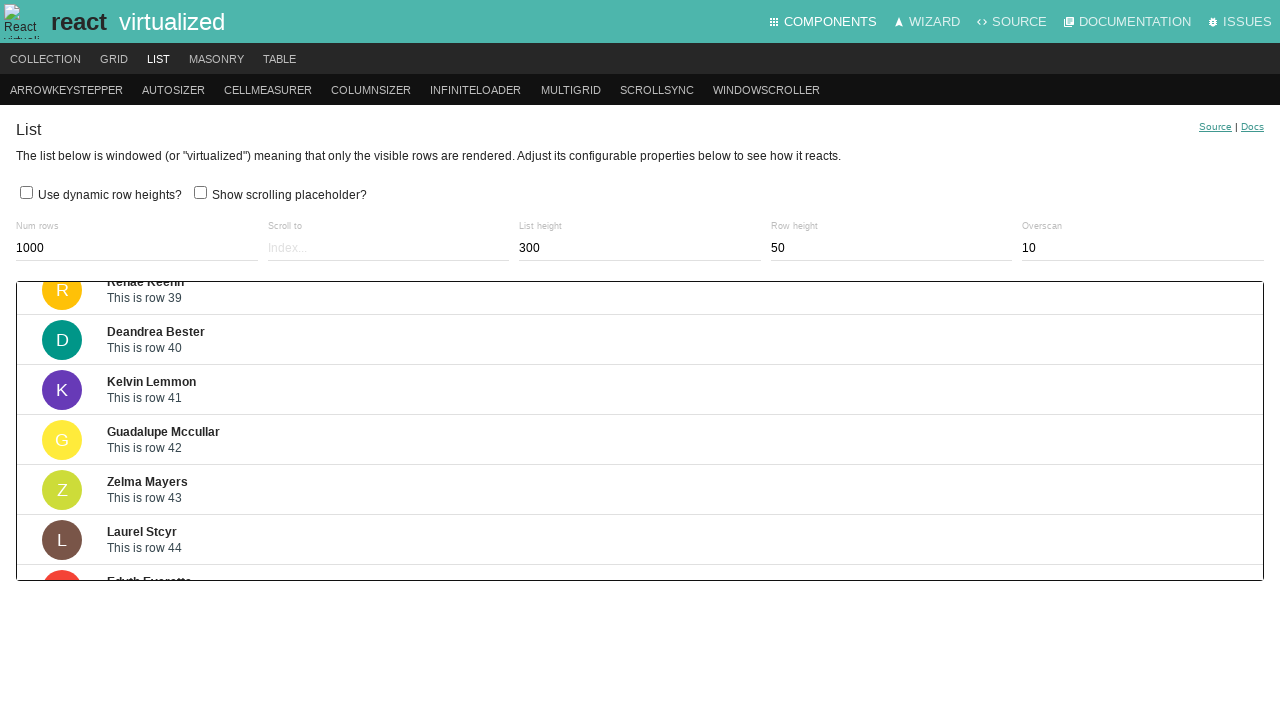

Waited 200ms for scroll animation
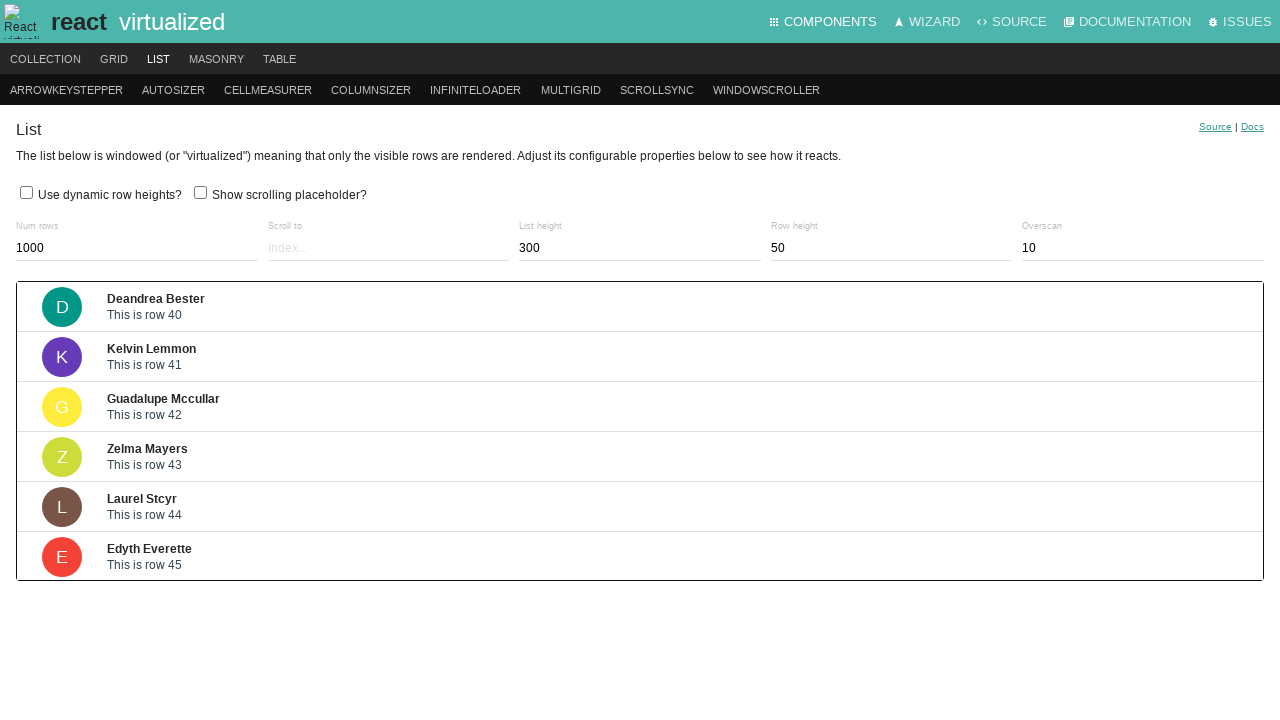

Pressed ArrowDown key to scroll virtualized list (iteration 51/200) on .ReactVirtualized__Grid__innerScrollContainer
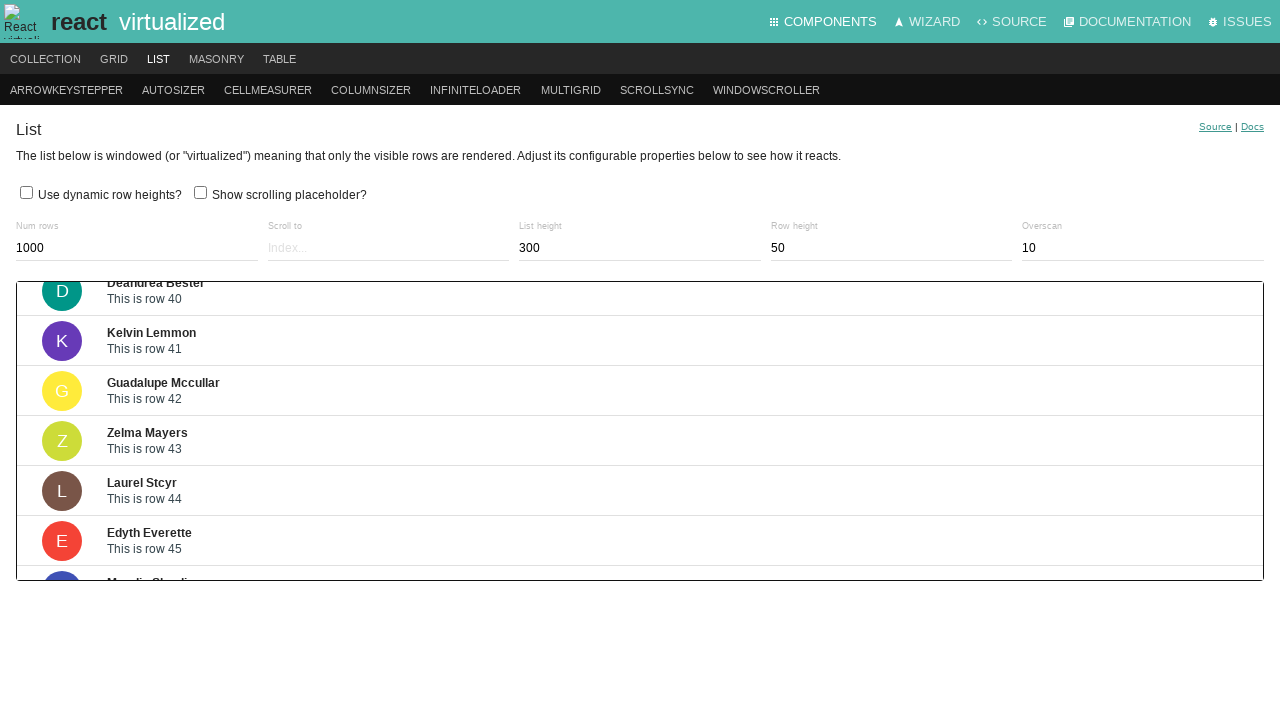

Waited 200ms for scroll animation
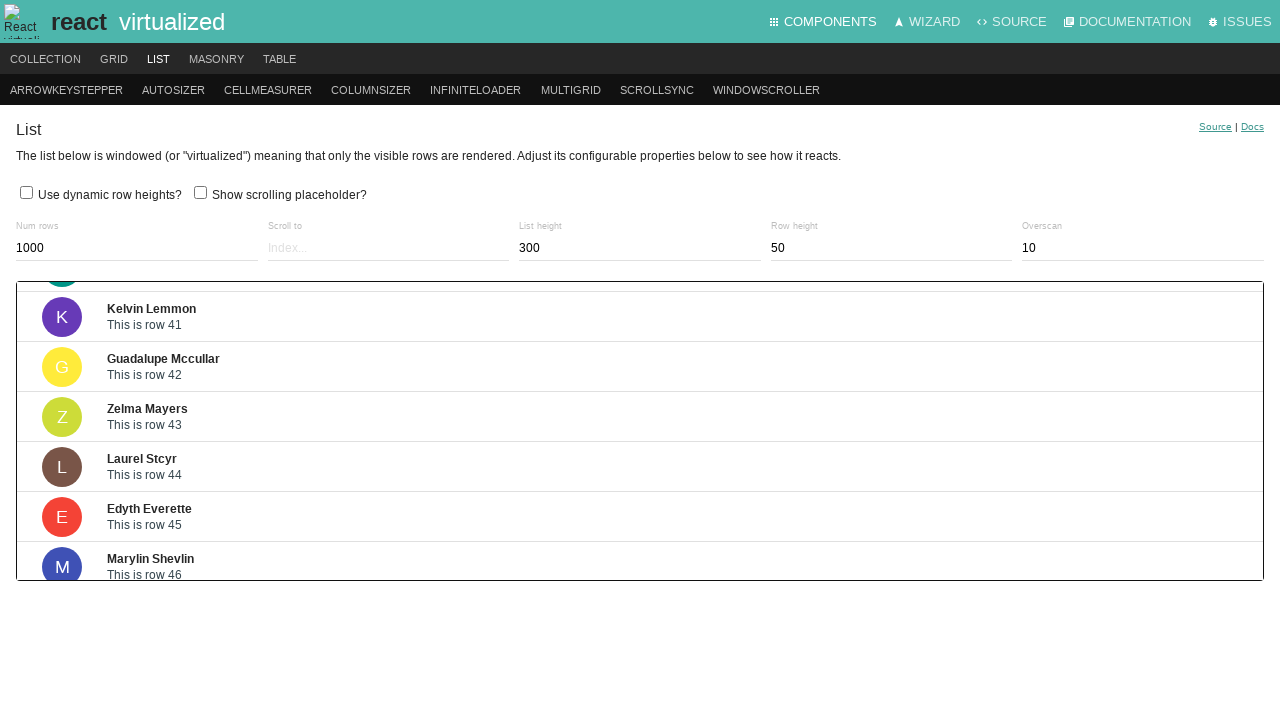

Pressed ArrowDown key to scroll virtualized list (iteration 52/200) on .ReactVirtualized__Grid__innerScrollContainer
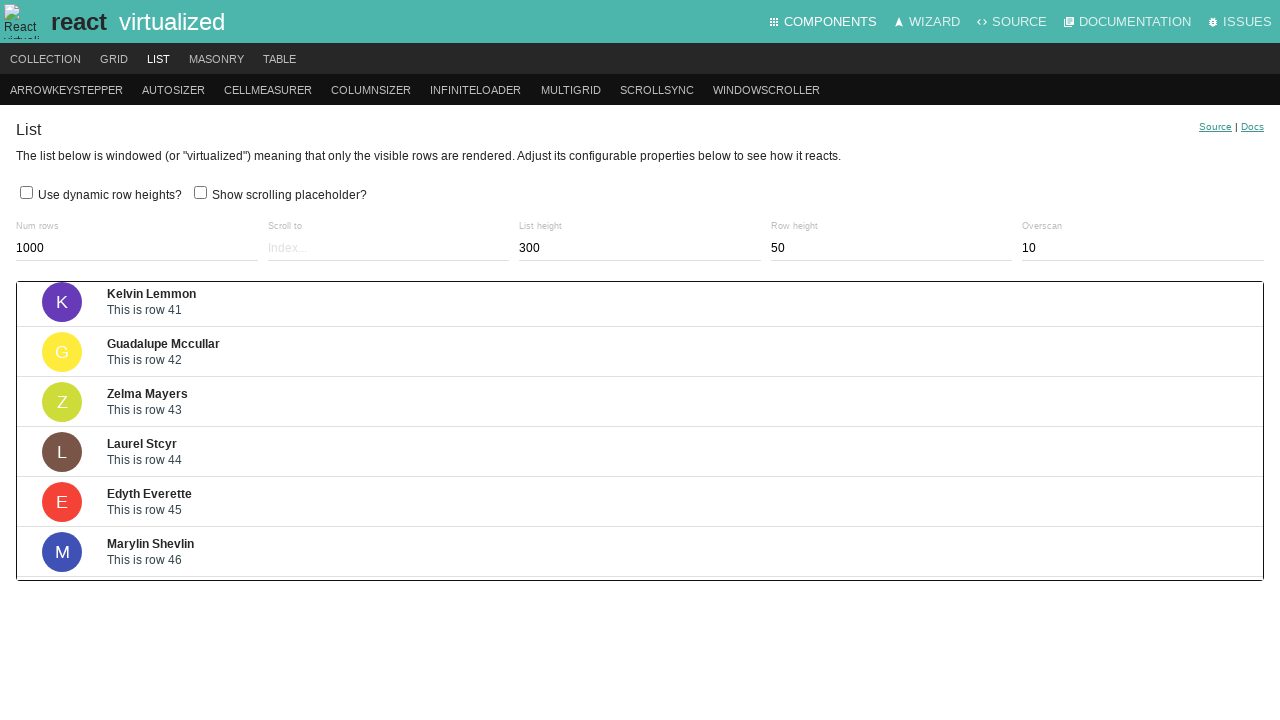

Waited 200ms for scroll animation
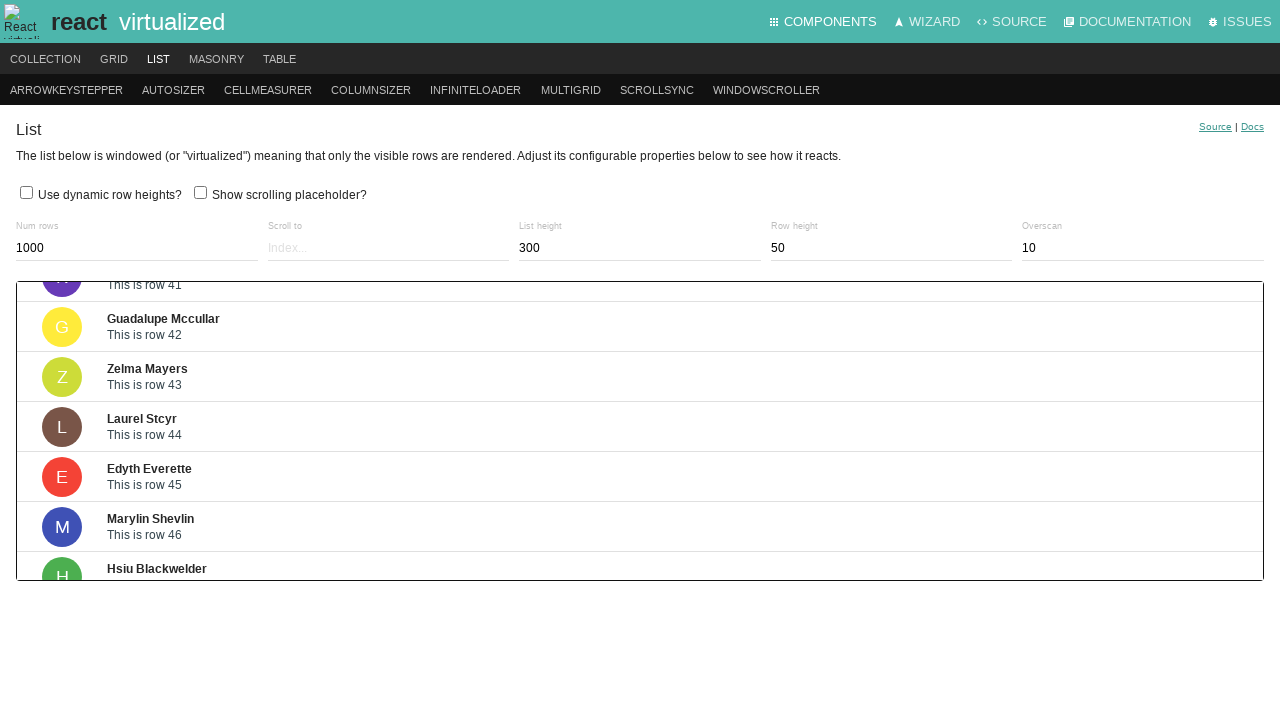

Pressed ArrowDown key to scroll virtualized list (iteration 53/200) on .ReactVirtualized__Grid__innerScrollContainer
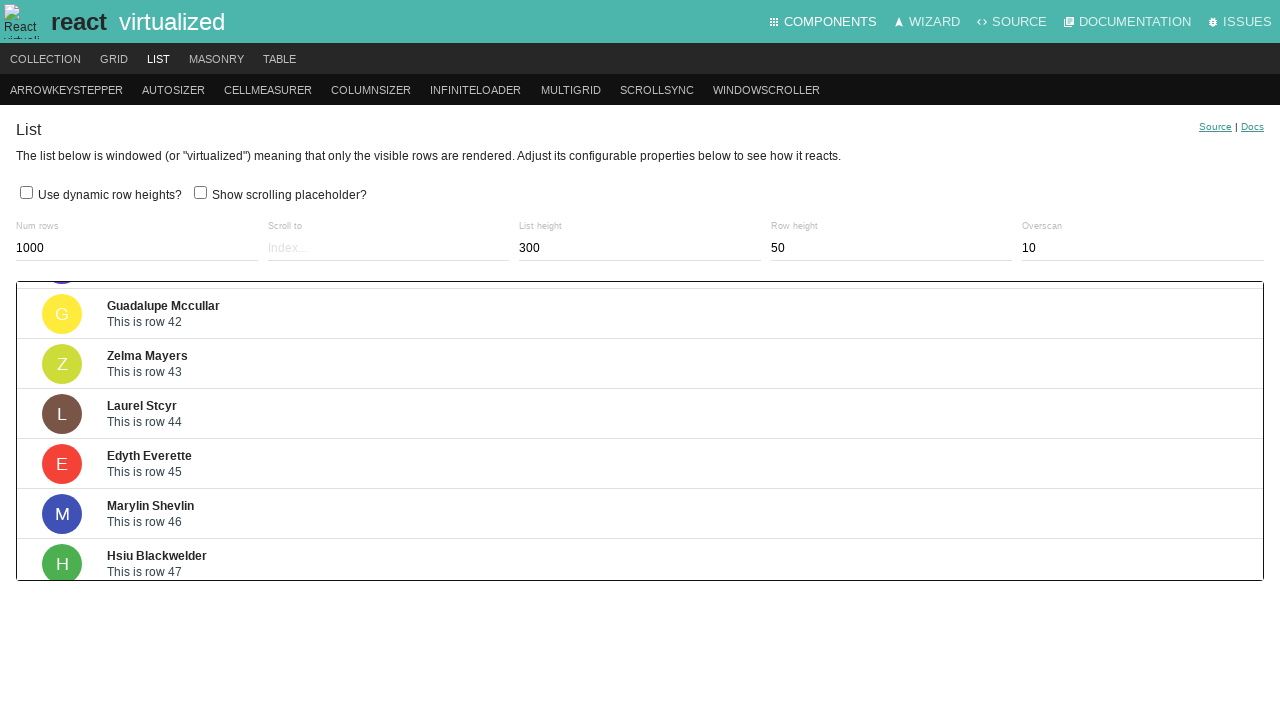

Waited 200ms for scroll animation
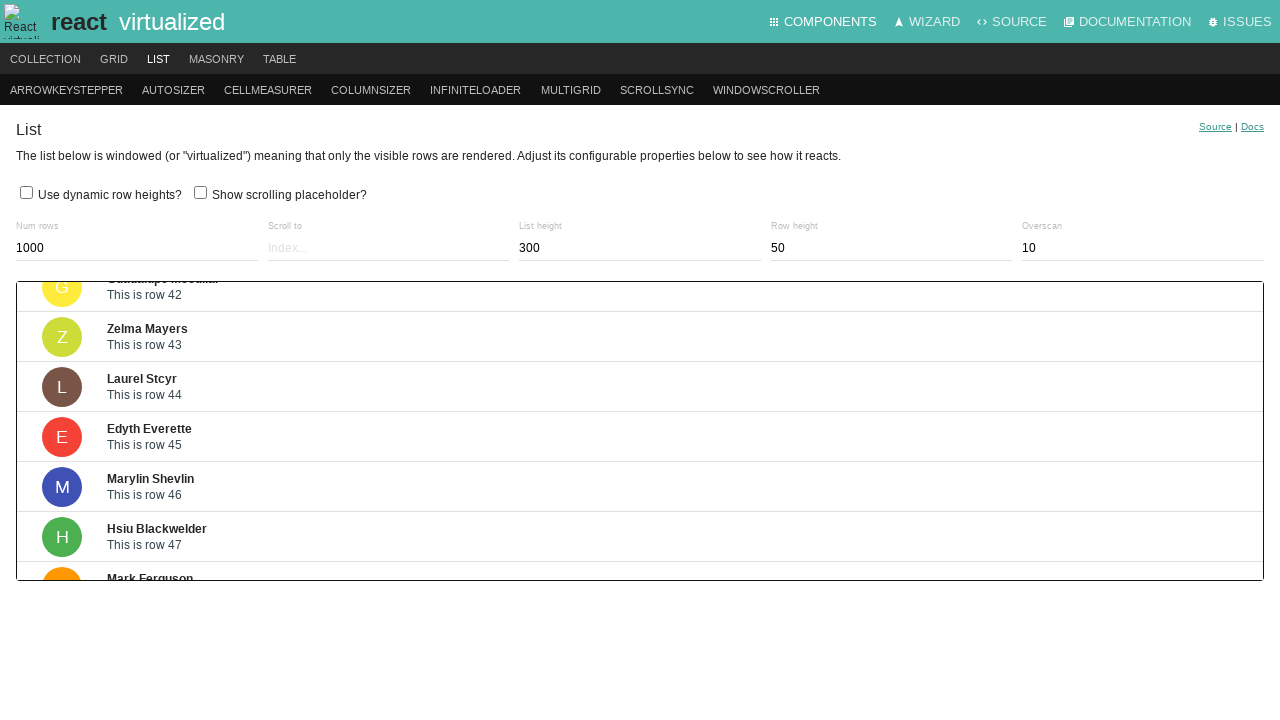

Pressed ArrowDown key to scroll virtualized list (iteration 54/200) on .ReactVirtualized__Grid__innerScrollContainer
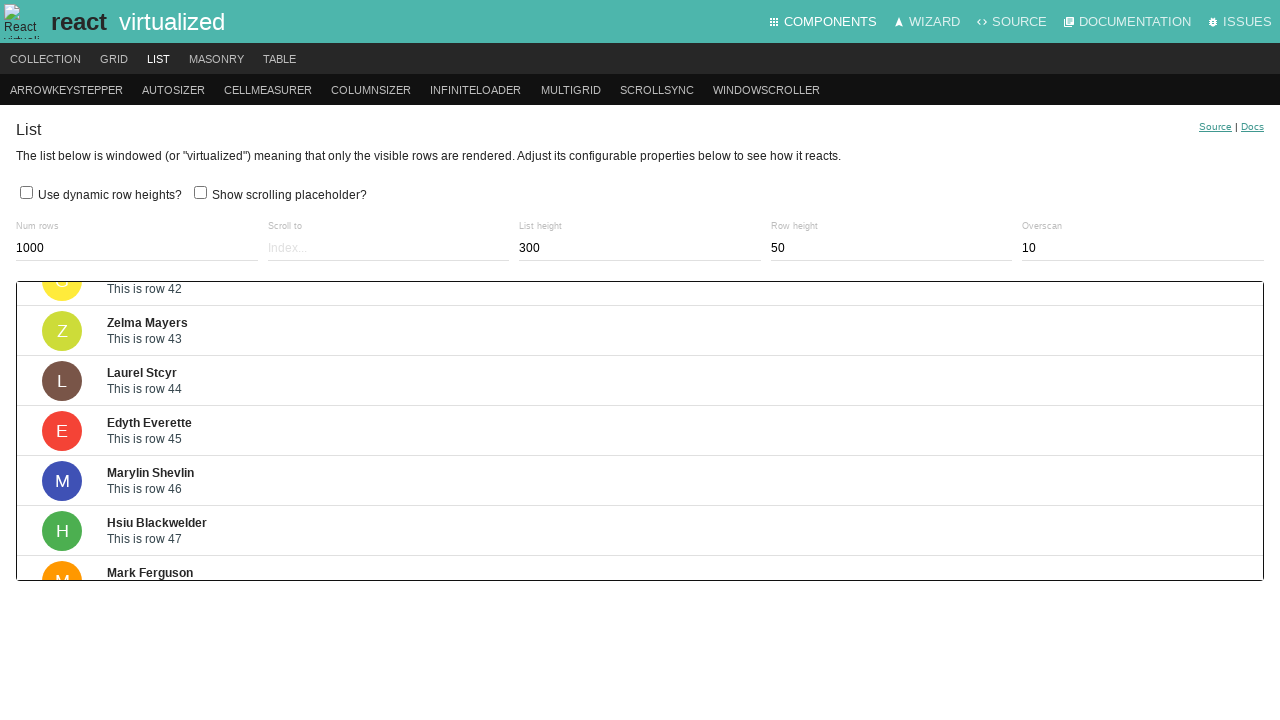

Waited 200ms for scroll animation
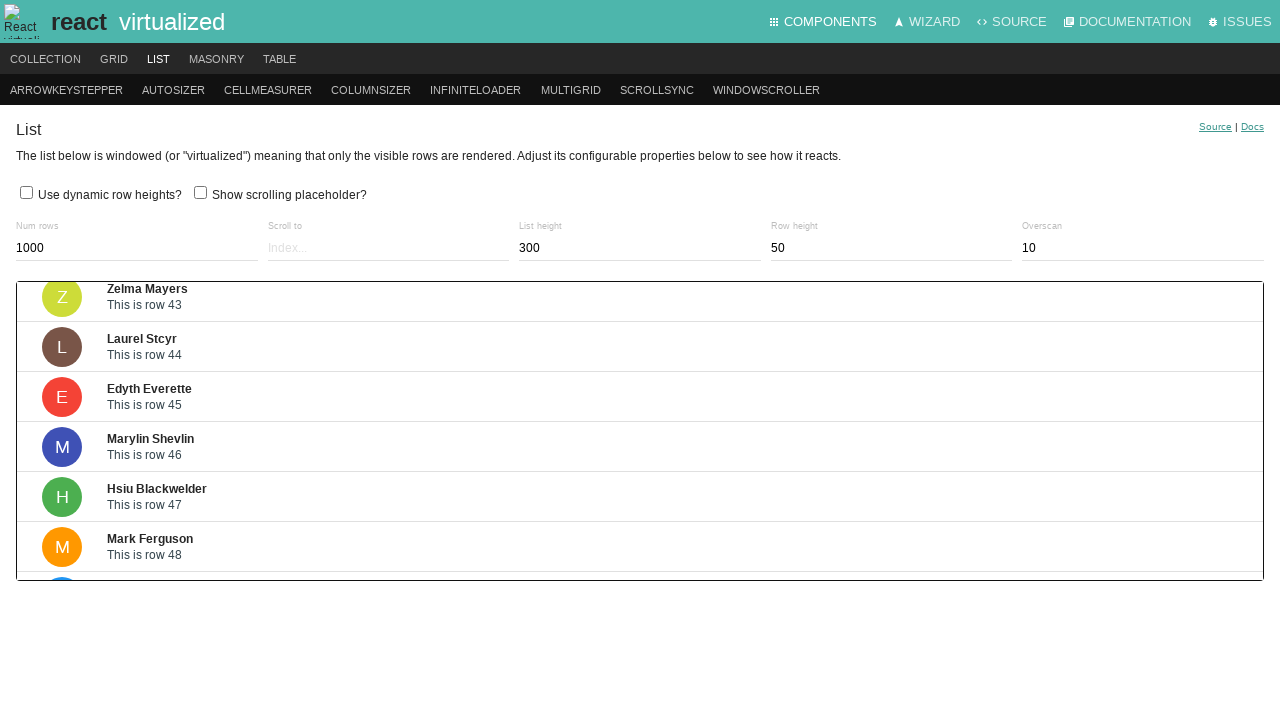

Pressed ArrowDown key to scroll virtualized list (iteration 55/200) on .ReactVirtualized__Grid__innerScrollContainer
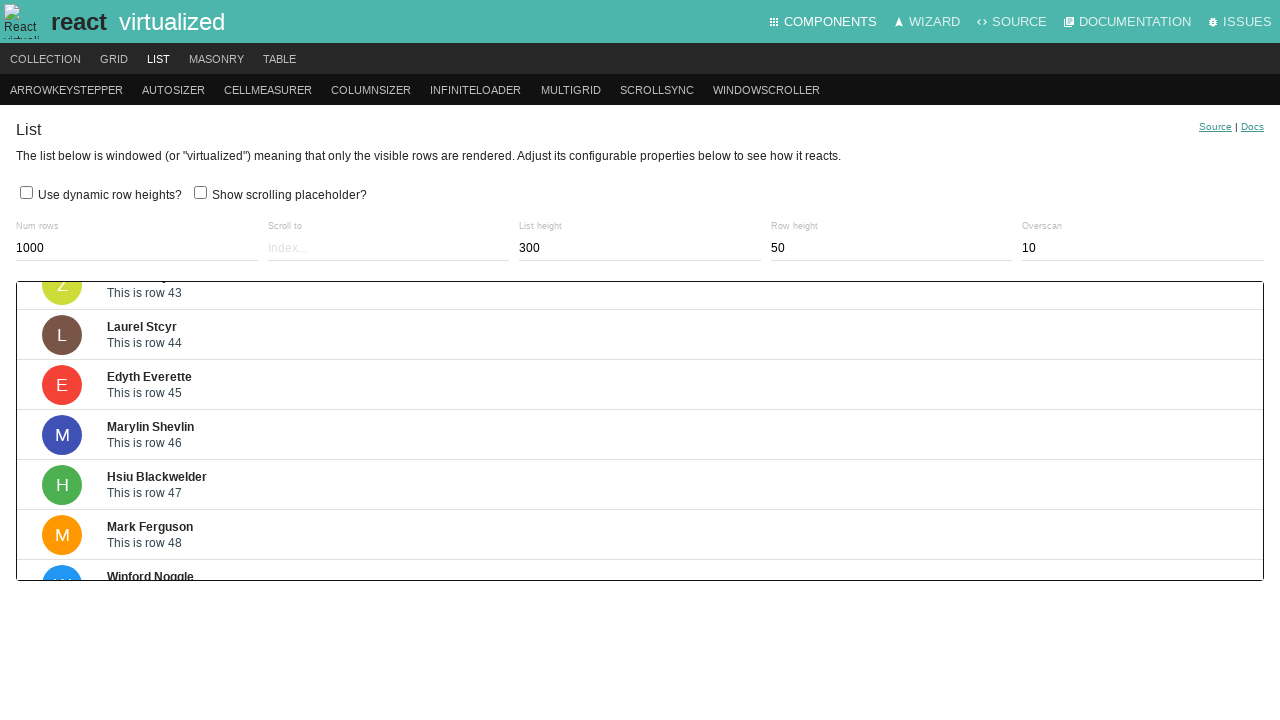

Waited 200ms for scroll animation
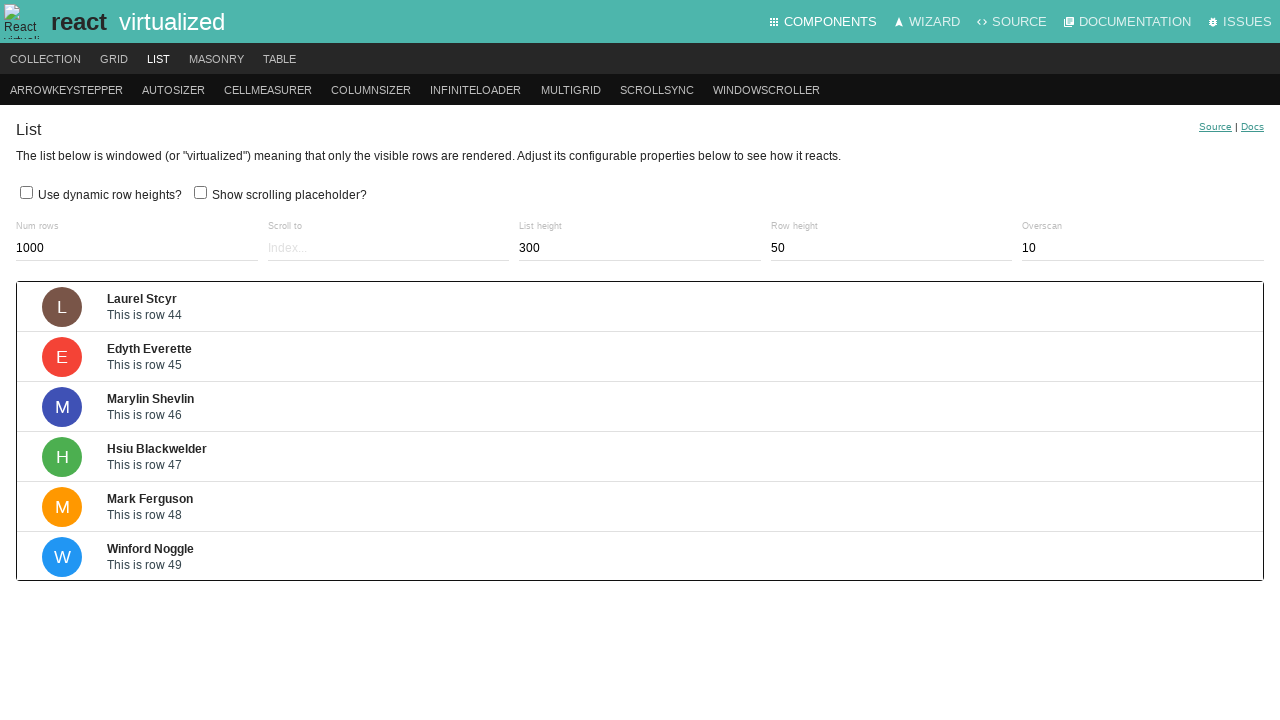

Pressed ArrowDown key to scroll virtualized list (iteration 56/200) on .ReactVirtualized__Grid__innerScrollContainer
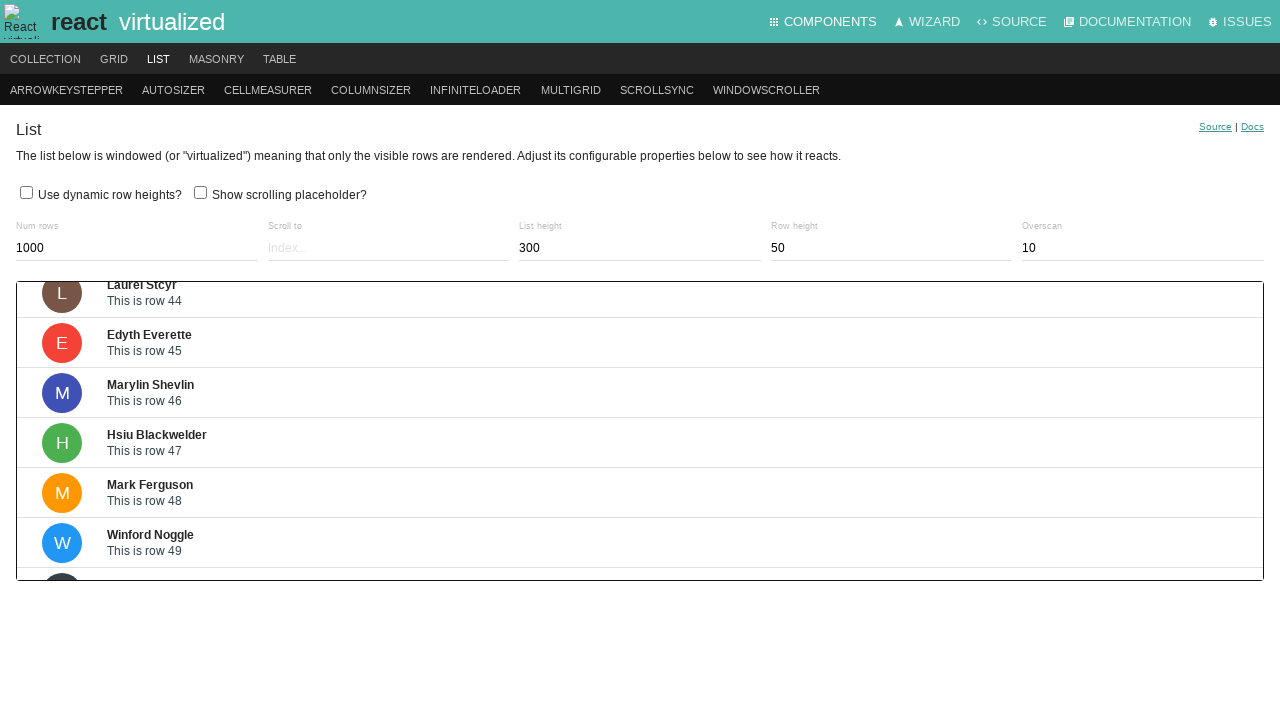

Waited 200ms for scroll animation
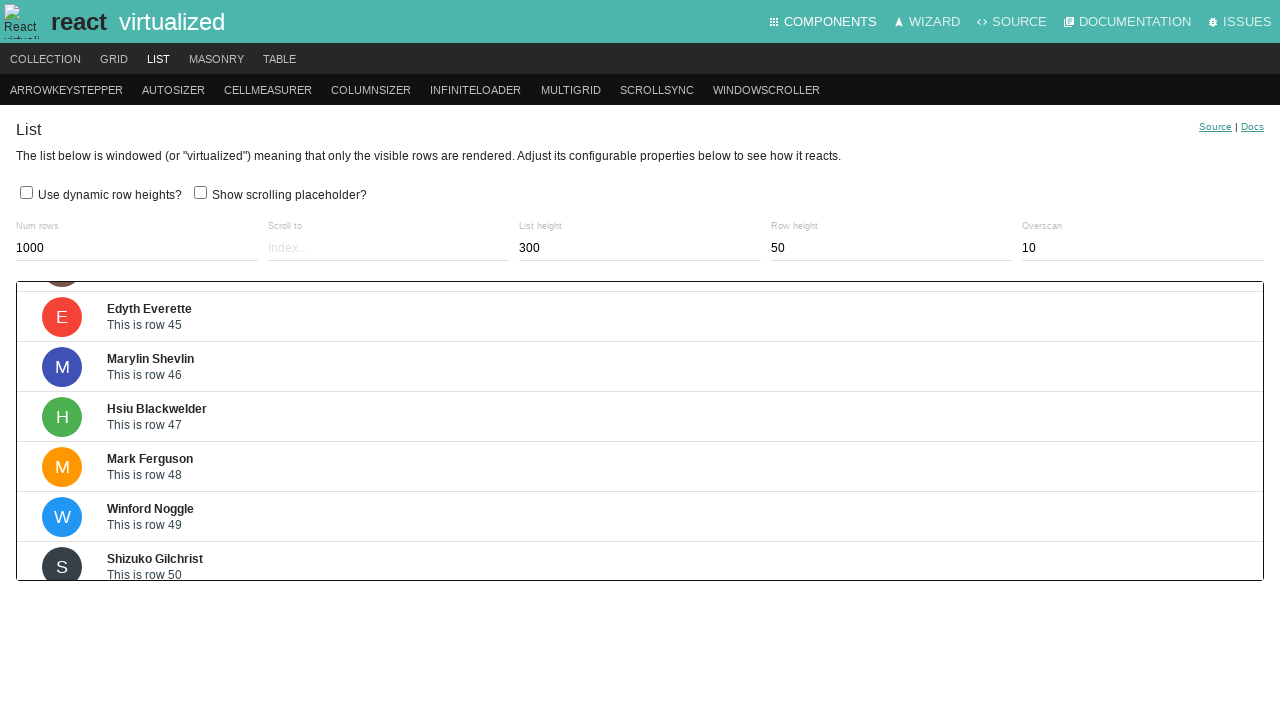

Pressed ArrowDown key to scroll virtualized list (iteration 57/200) on .ReactVirtualized__Grid__innerScrollContainer
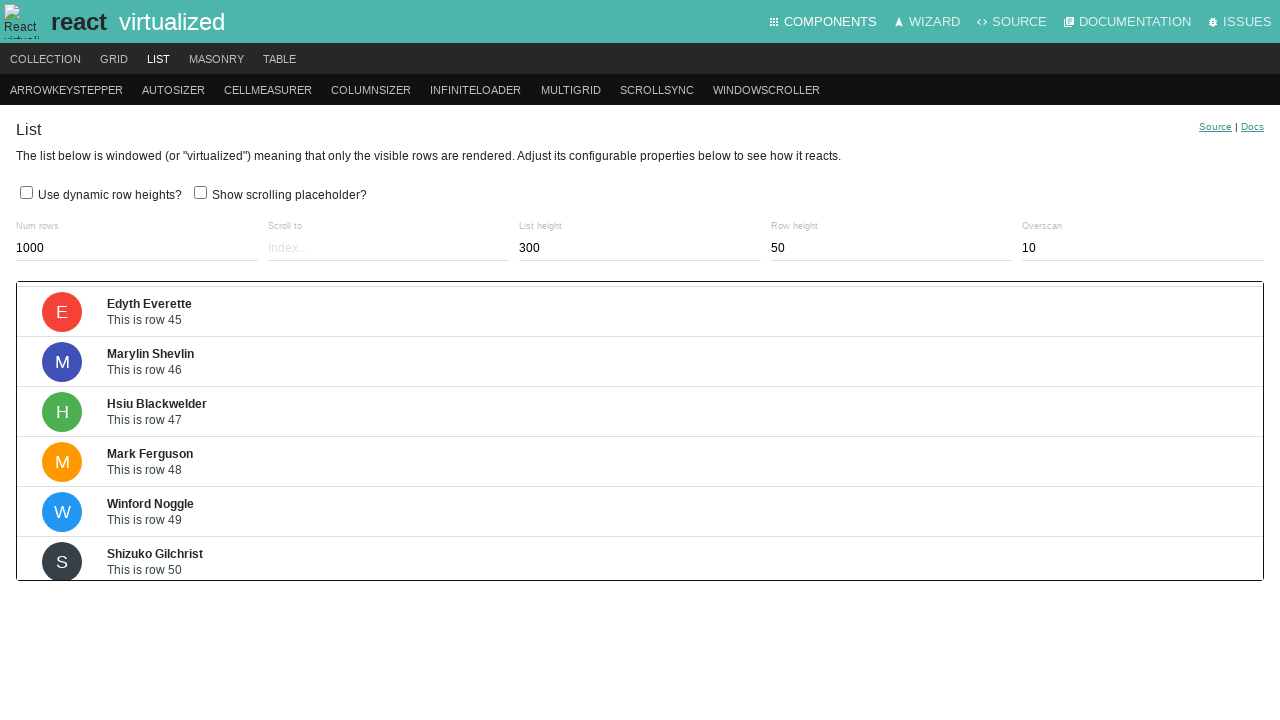

Waited 200ms for scroll animation
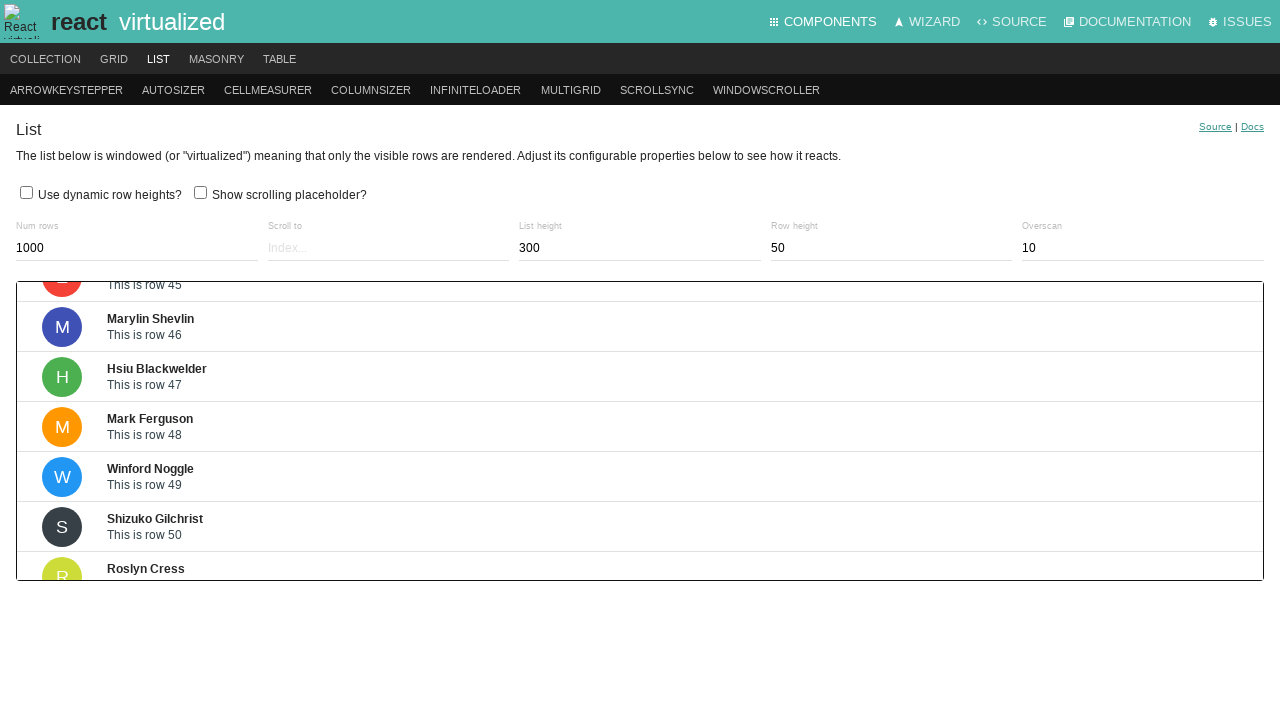

Pressed ArrowDown key to scroll virtualized list (iteration 58/200) on .ReactVirtualized__Grid__innerScrollContainer
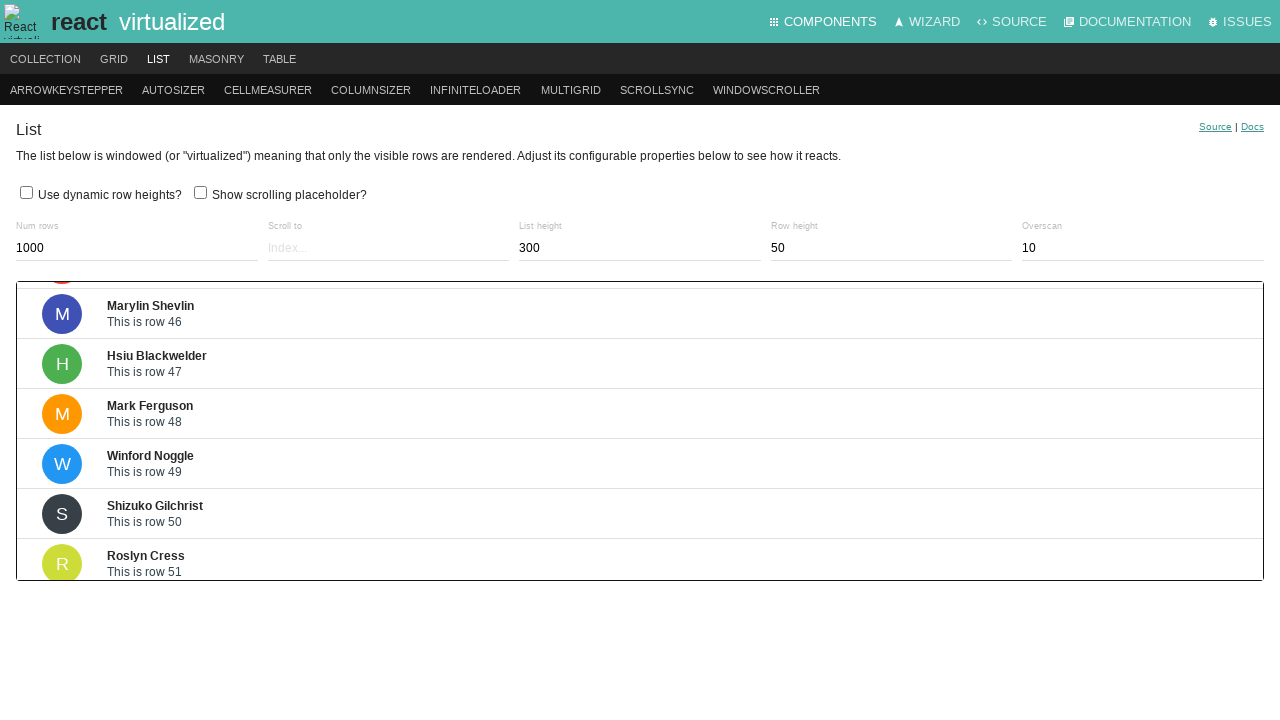

Waited 200ms for scroll animation
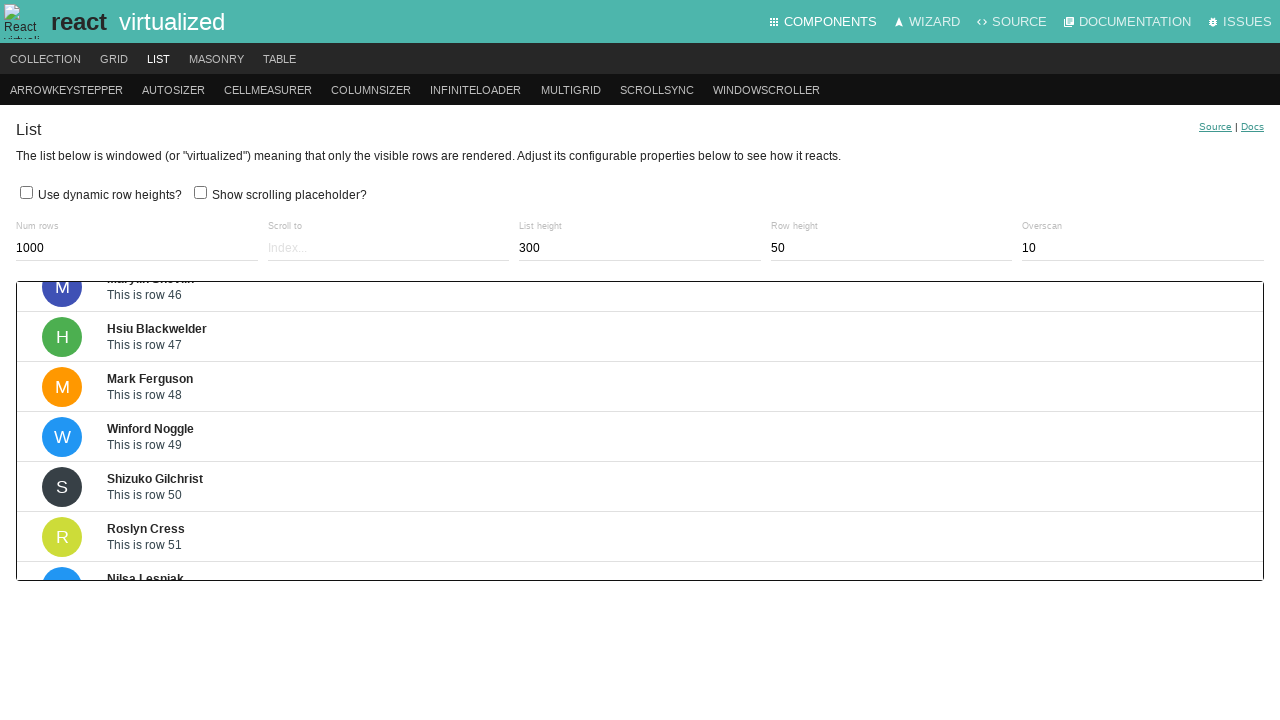

Pressed ArrowDown key to scroll virtualized list (iteration 59/200) on .ReactVirtualized__Grid__innerScrollContainer
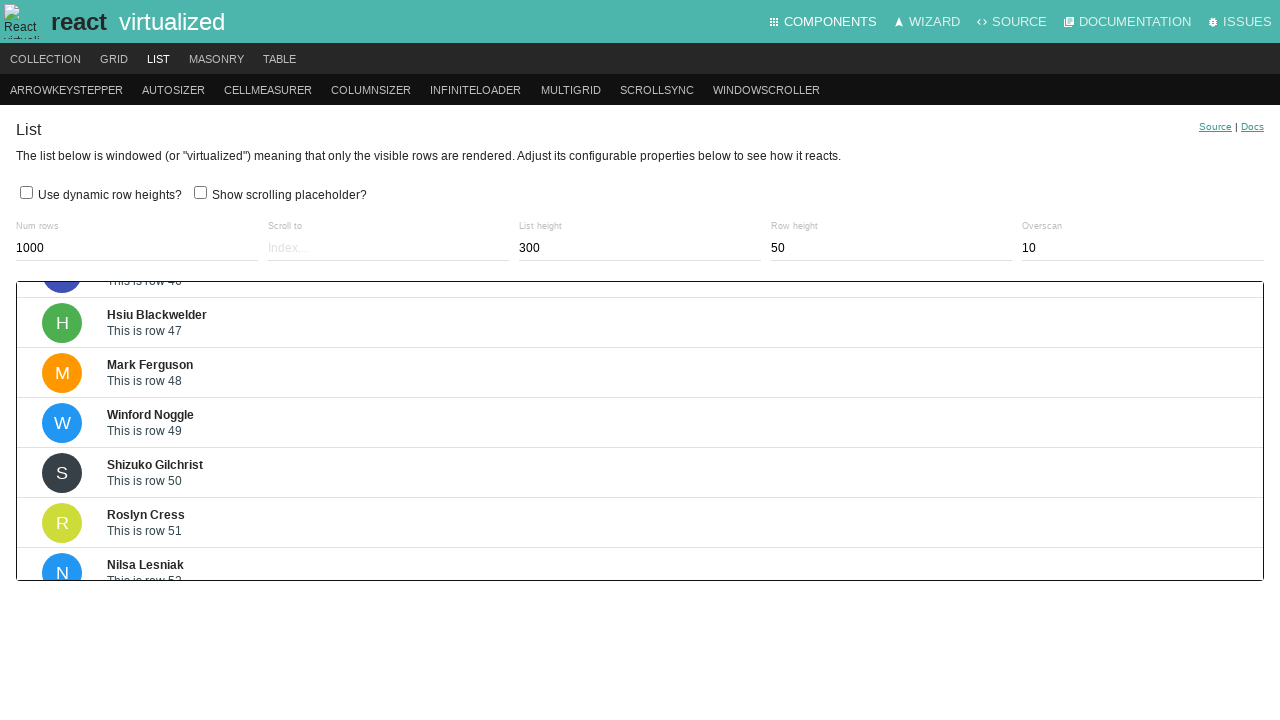

Waited 200ms for scroll animation
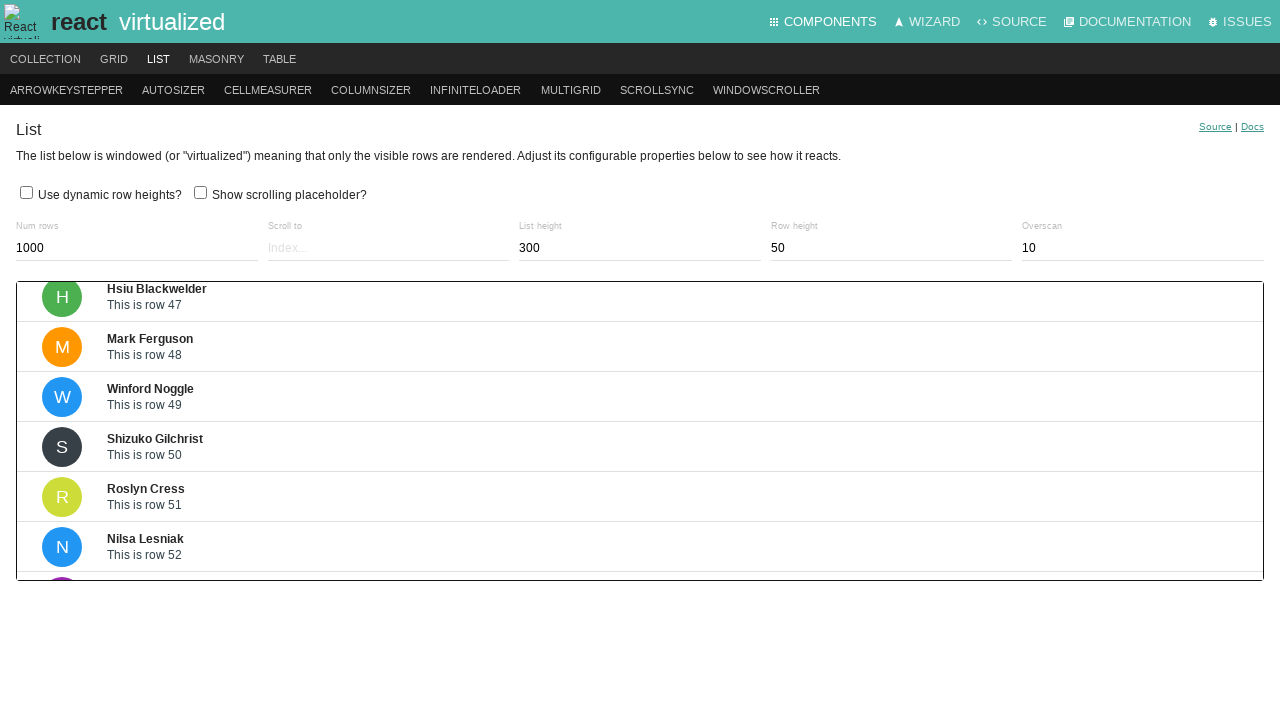

Pressed ArrowDown key to scroll virtualized list (iteration 60/200) on .ReactVirtualized__Grid__innerScrollContainer
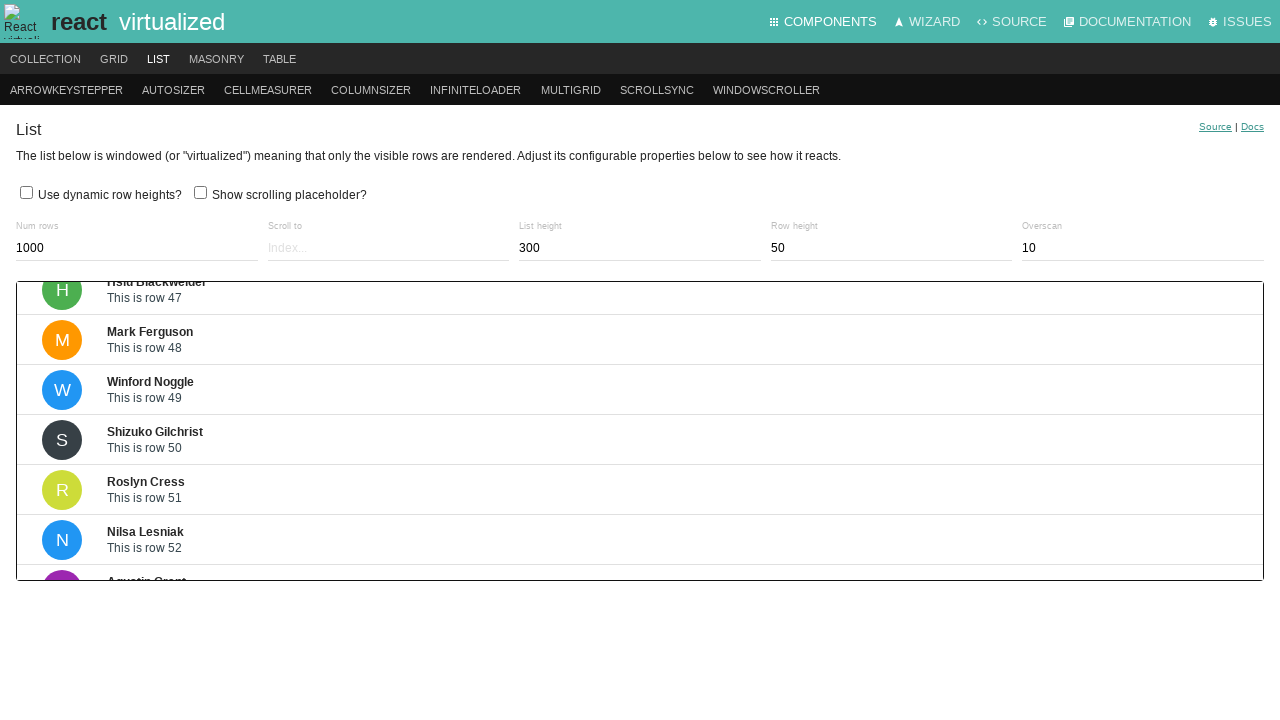

Waited 200ms for scroll animation
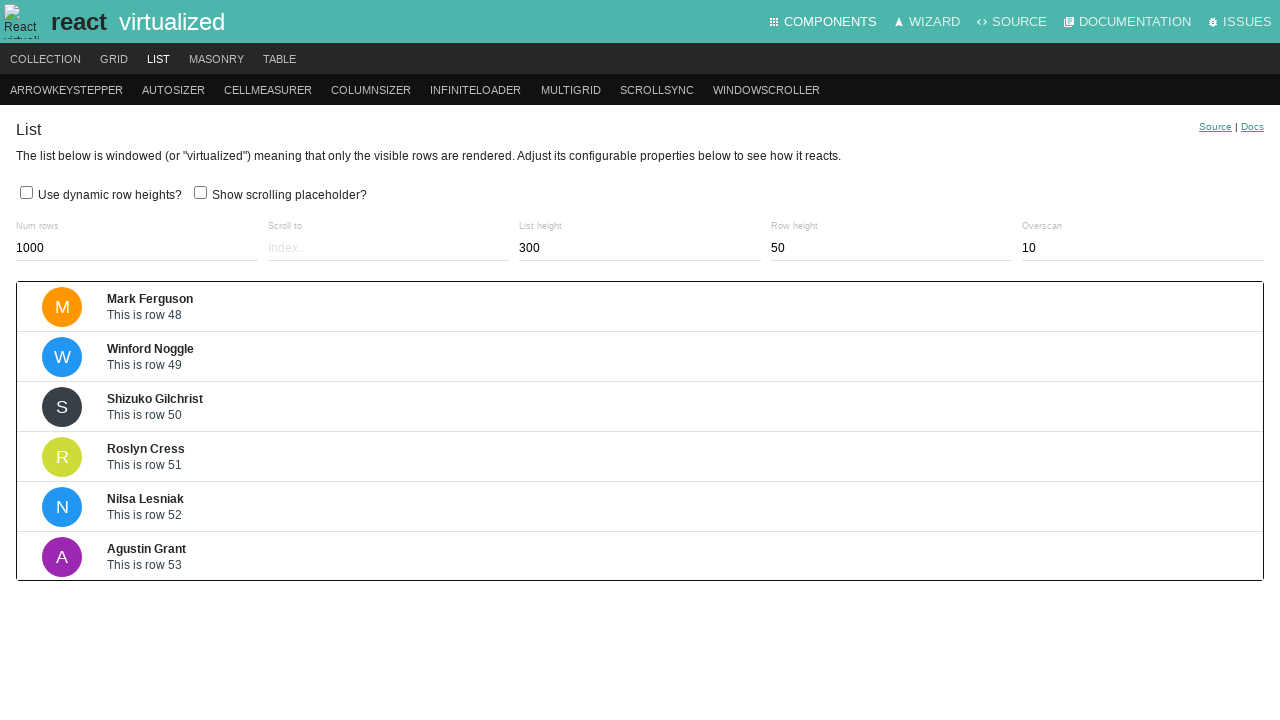

Pressed ArrowDown key to scroll virtualized list (iteration 61/200) on .ReactVirtualized__Grid__innerScrollContainer
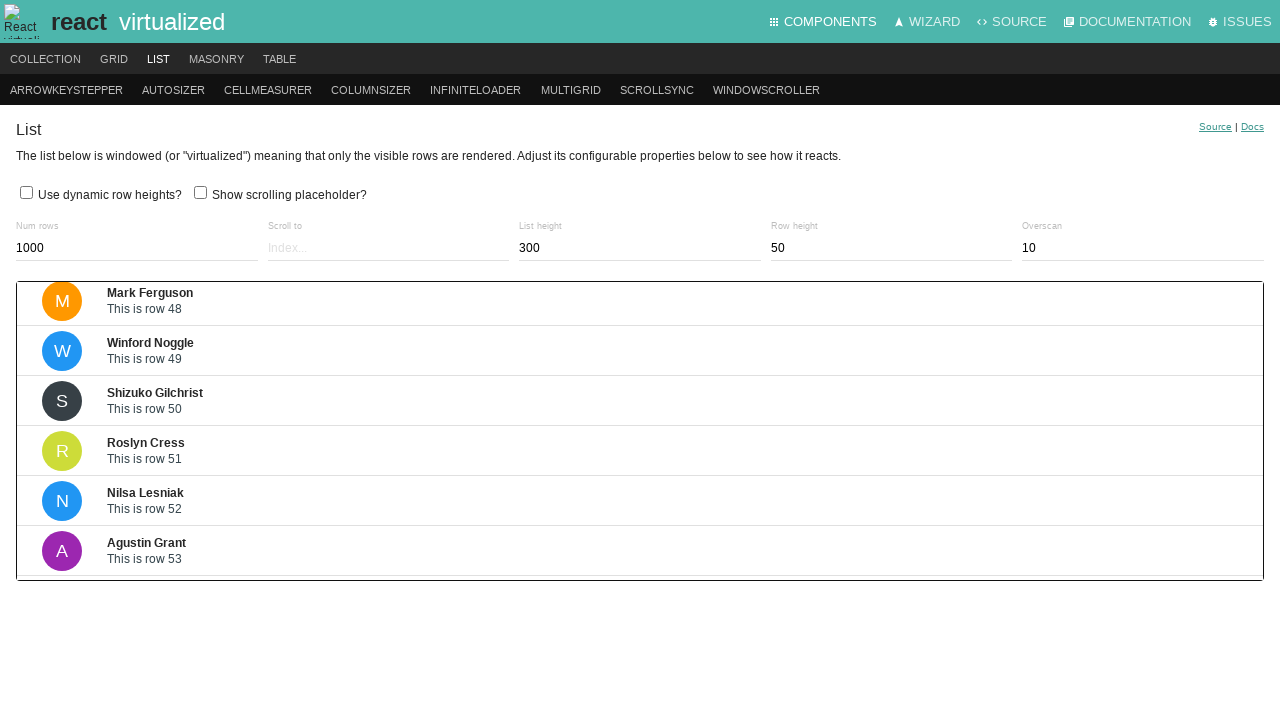

Waited 200ms for scroll animation
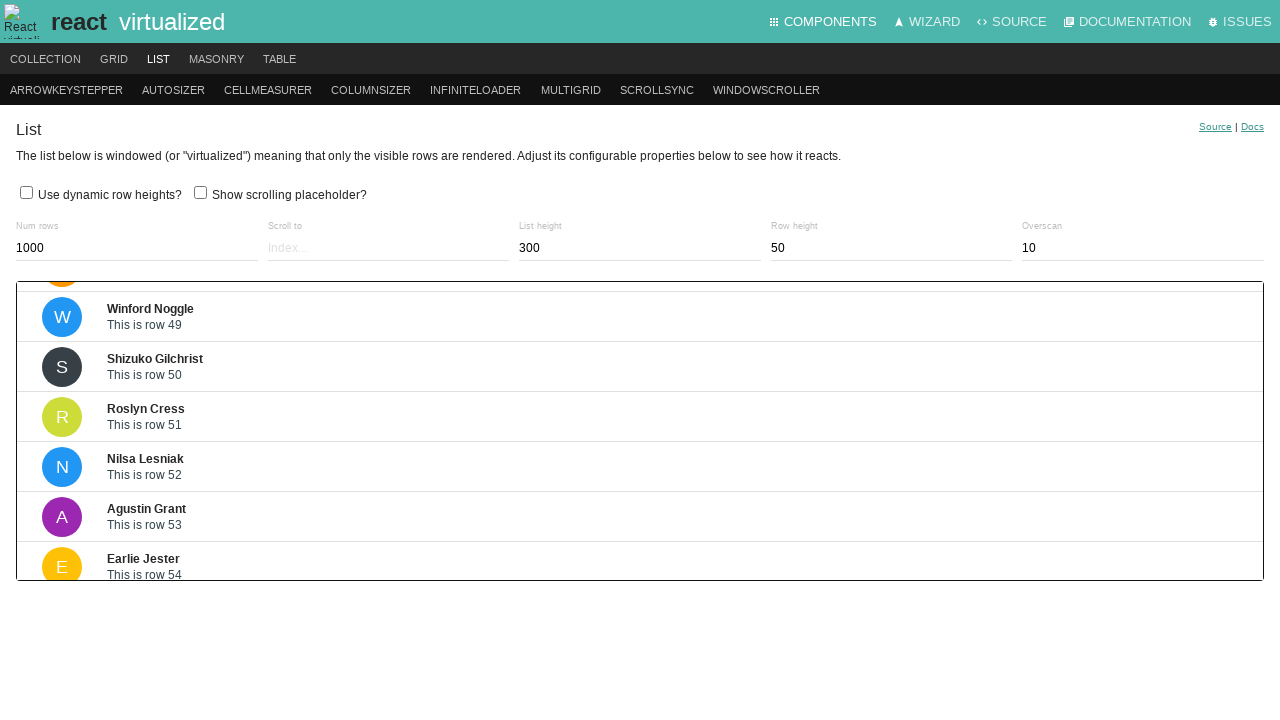

Pressed ArrowDown key to scroll virtualized list (iteration 62/200) on .ReactVirtualized__Grid__innerScrollContainer
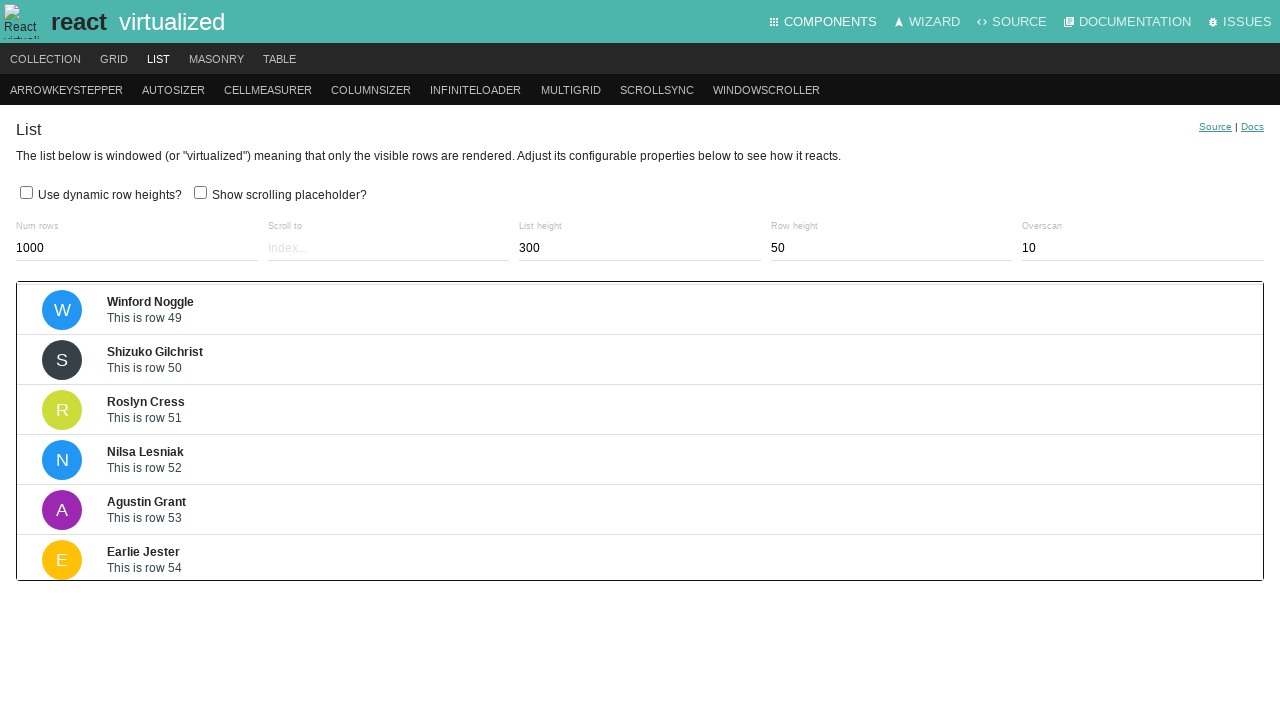

Waited 200ms for scroll animation
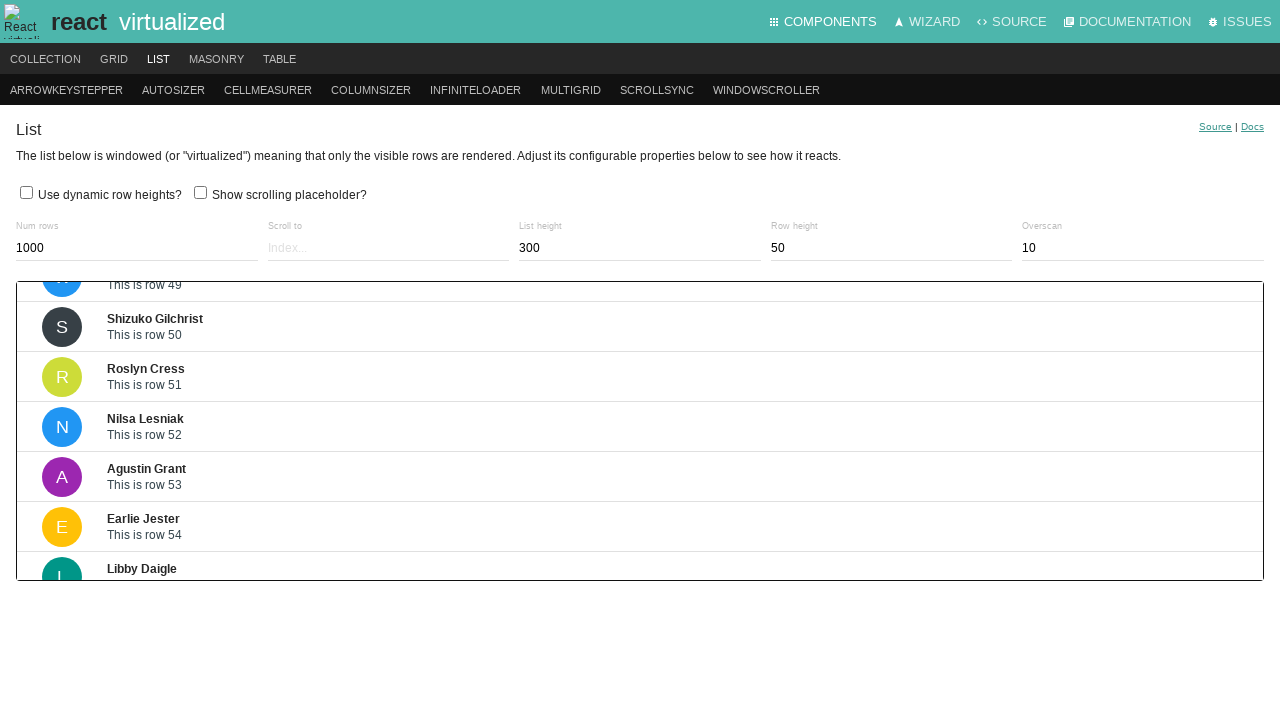

Pressed ArrowDown key to scroll virtualized list (iteration 63/200) on .ReactVirtualized__Grid__innerScrollContainer
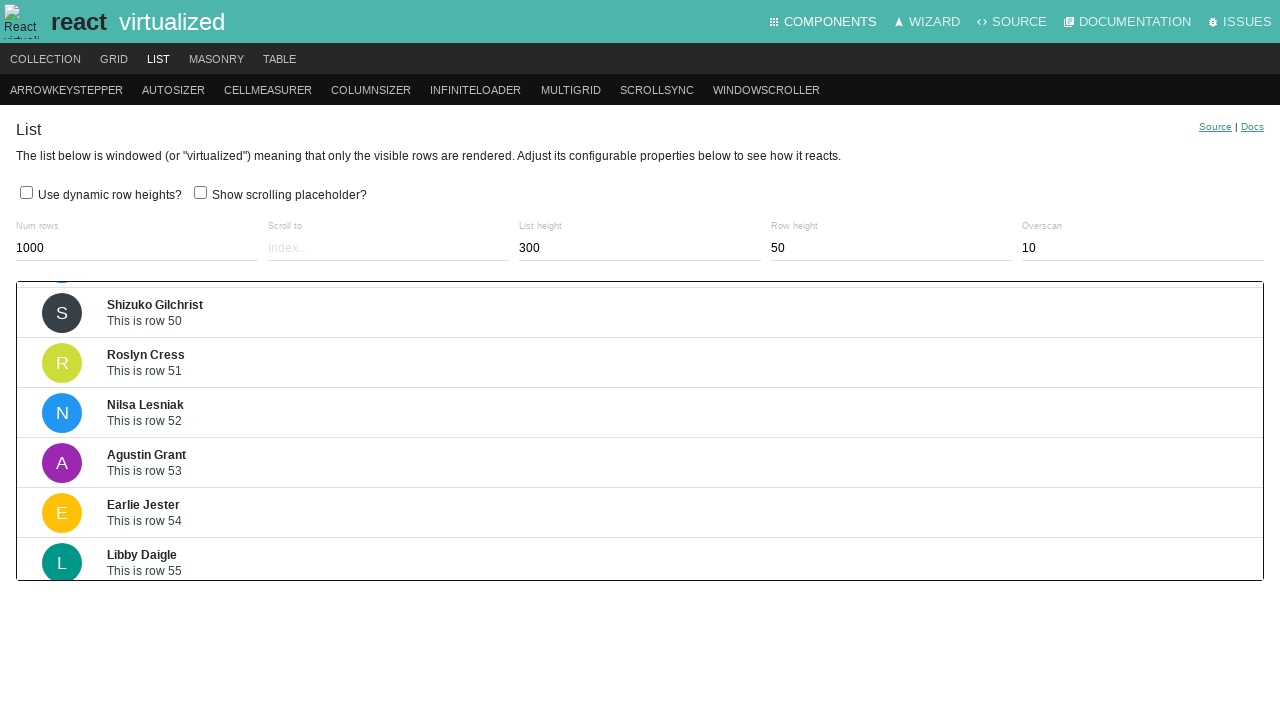

Waited 200ms for scroll animation
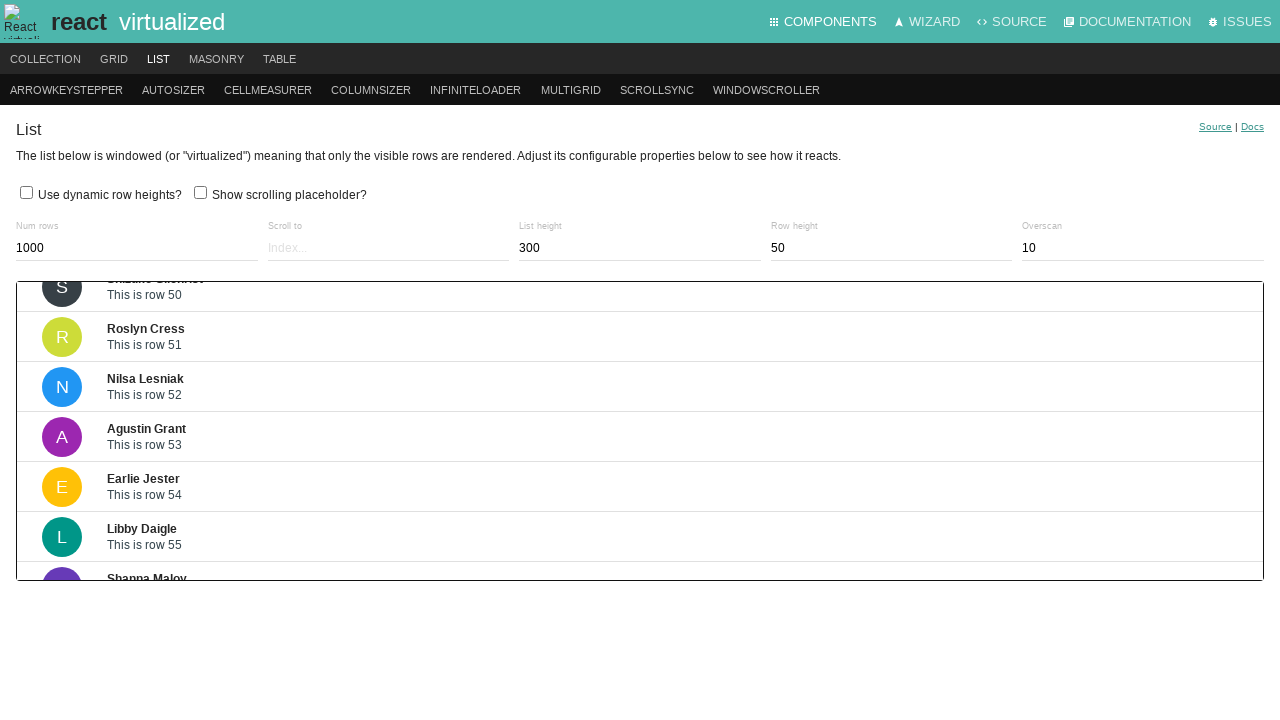

Pressed ArrowDown key to scroll virtualized list (iteration 64/200) on .ReactVirtualized__Grid__innerScrollContainer
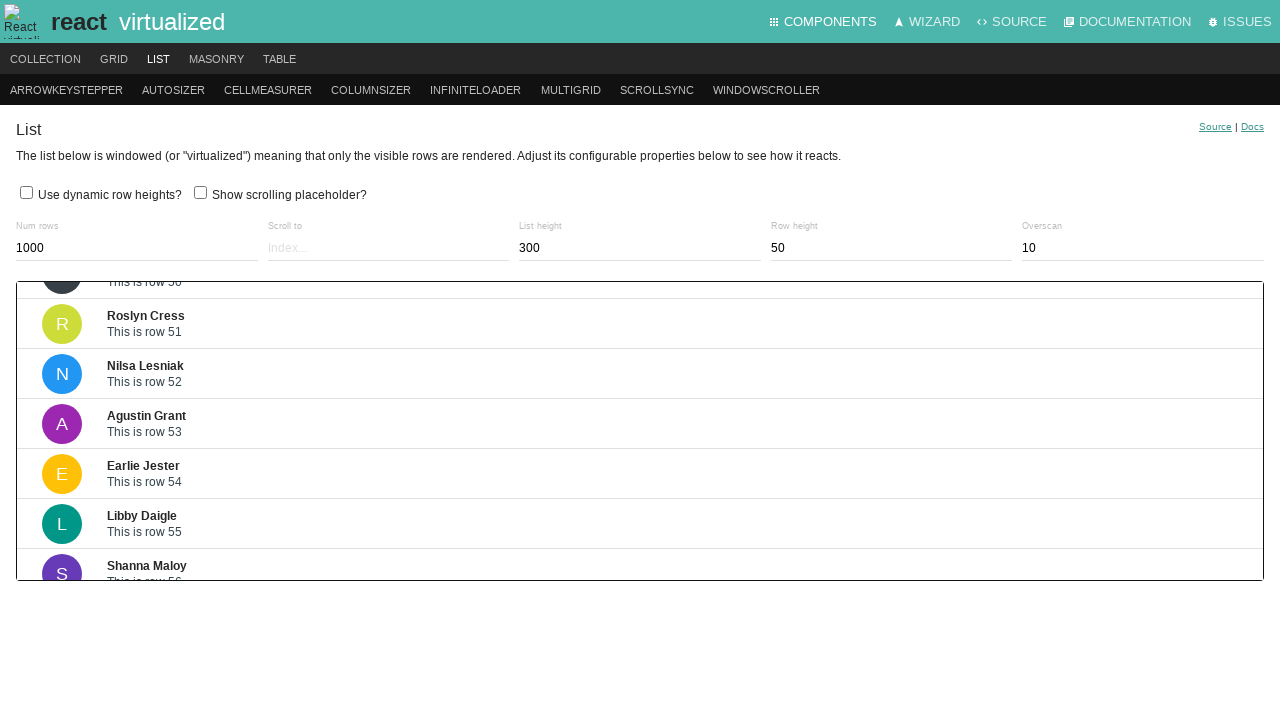

Waited 200ms for scroll animation
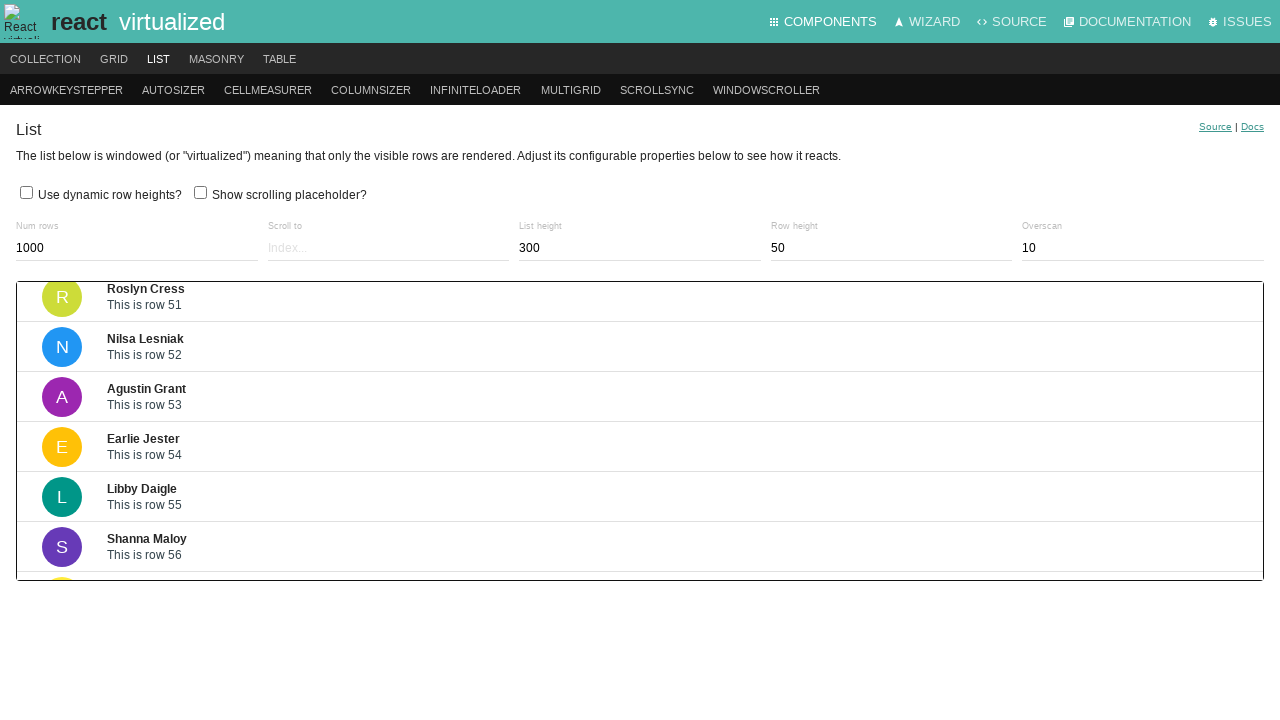

Pressed ArrowDown key to scroll virtualized list (iteration 65/200) on .ReactVirtualized__Grid__innerScrollContainer
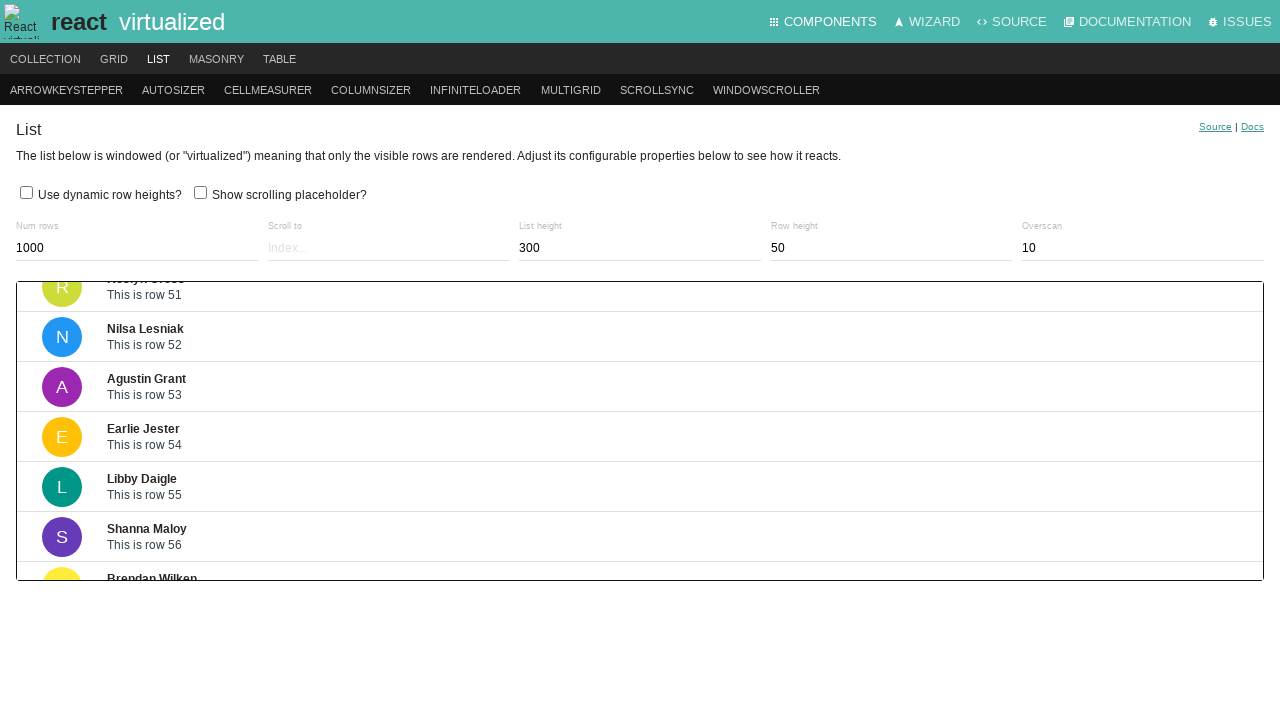

Waited 200ms for scroll animation
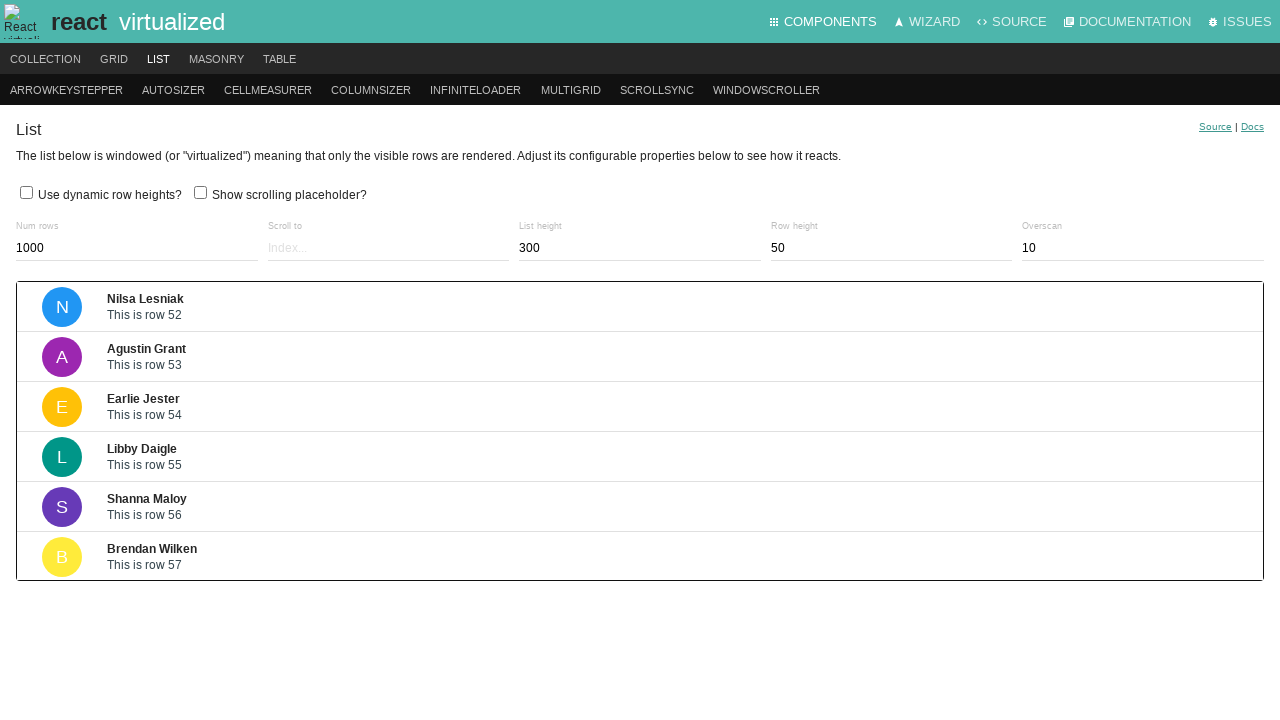

Pressed ArrowDown key to scroll virtualized list (iteration 66/200) on .ReactVirtualized__Grid__innerScrollContainer
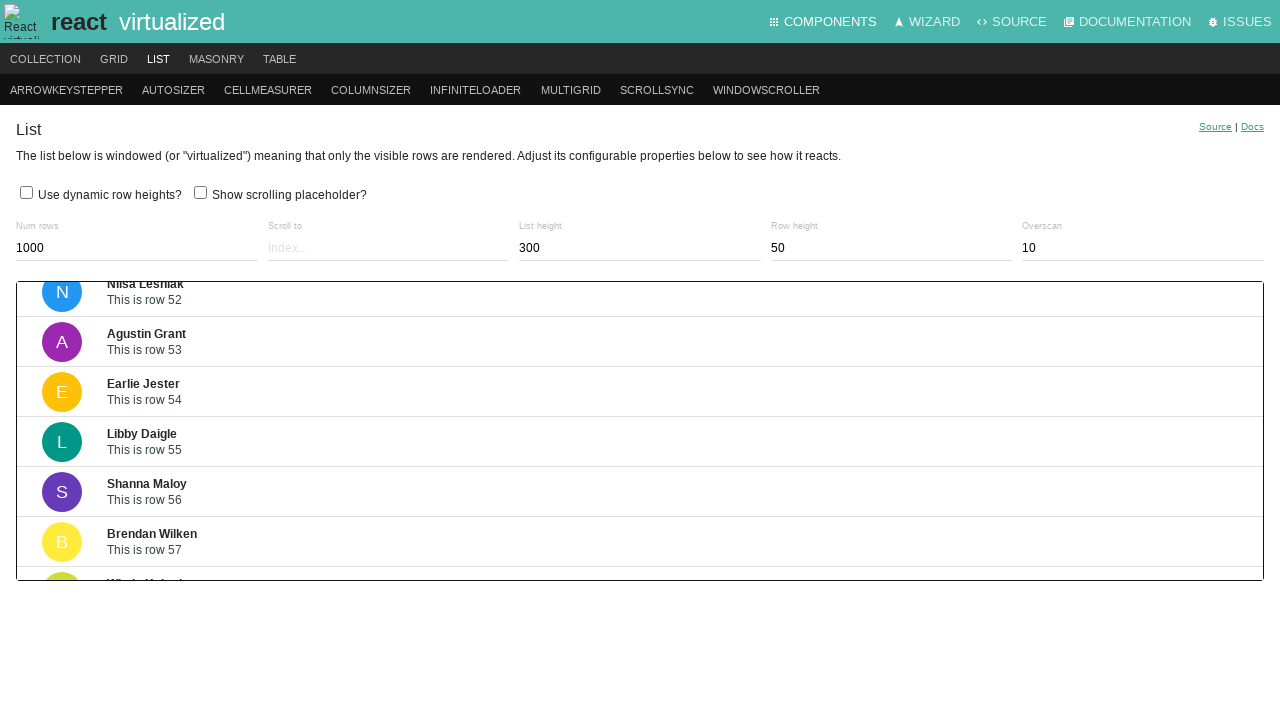

Waited 200ms for scroll animation
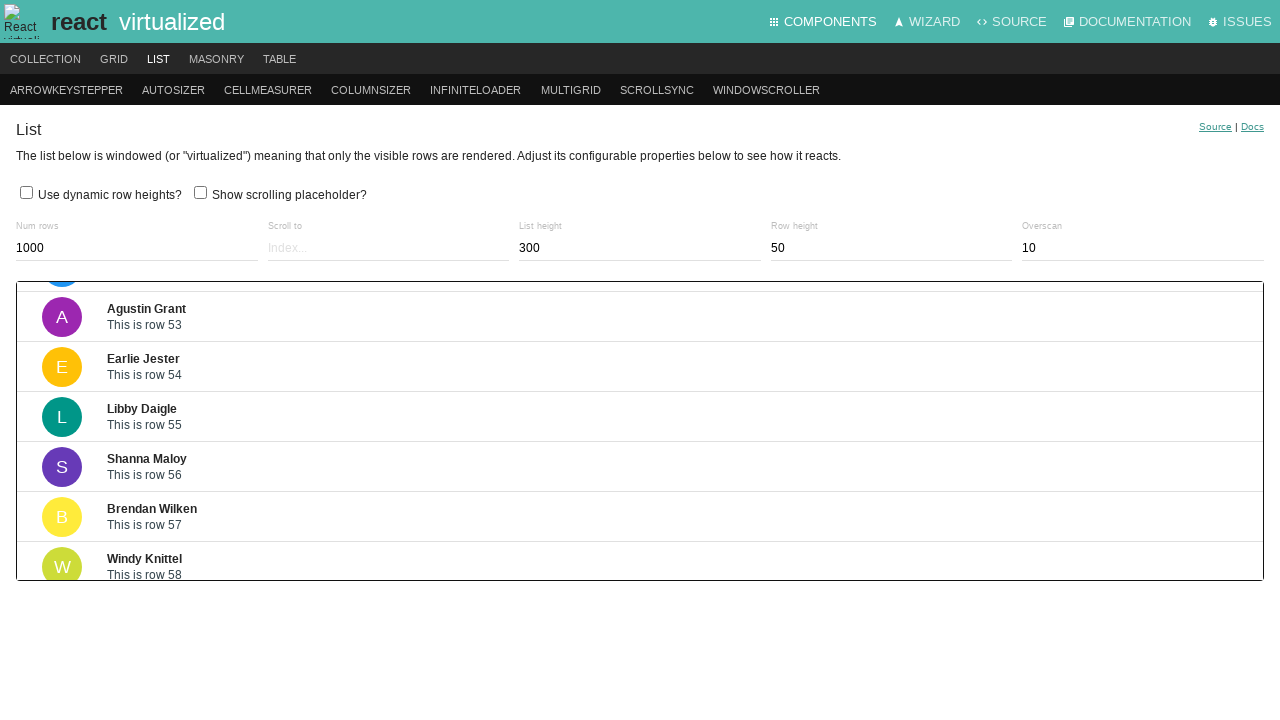

Pressed ArrowDown key to scroll virtualized list (iteration 67/200) on .ReactVirtualized__Grid__innerScrollContainer
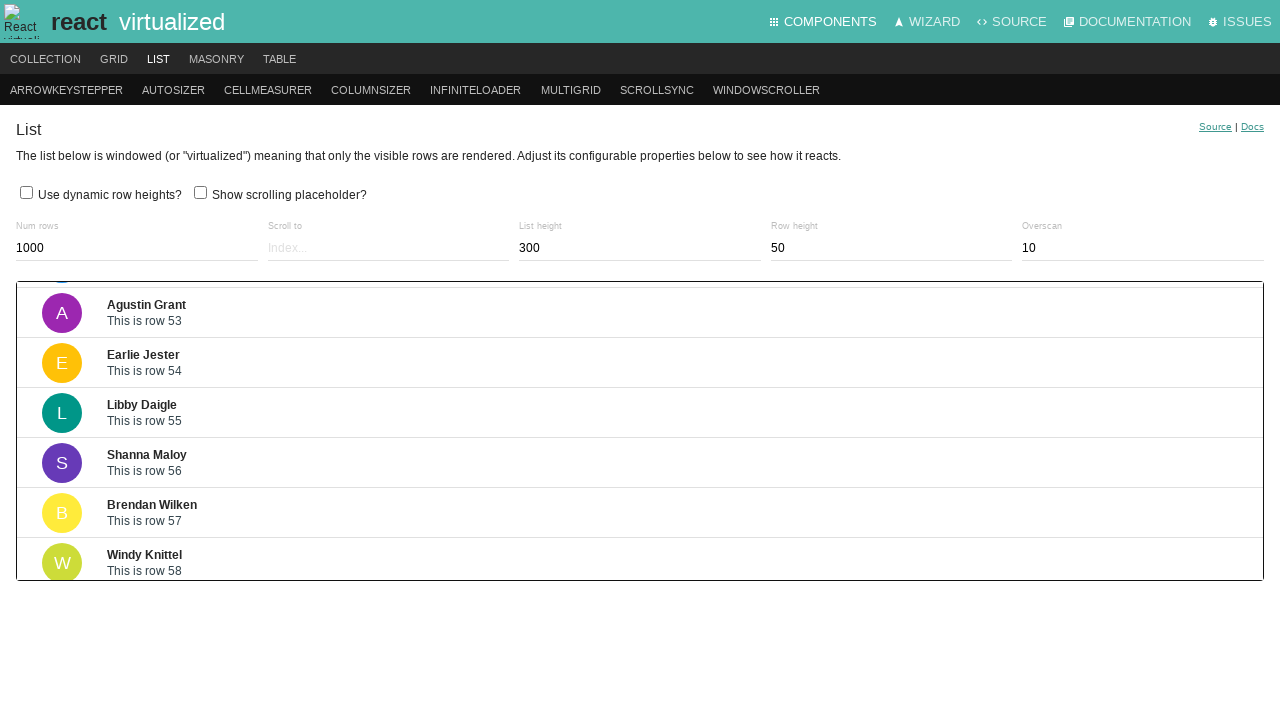

Waited 200ms for scroll animation
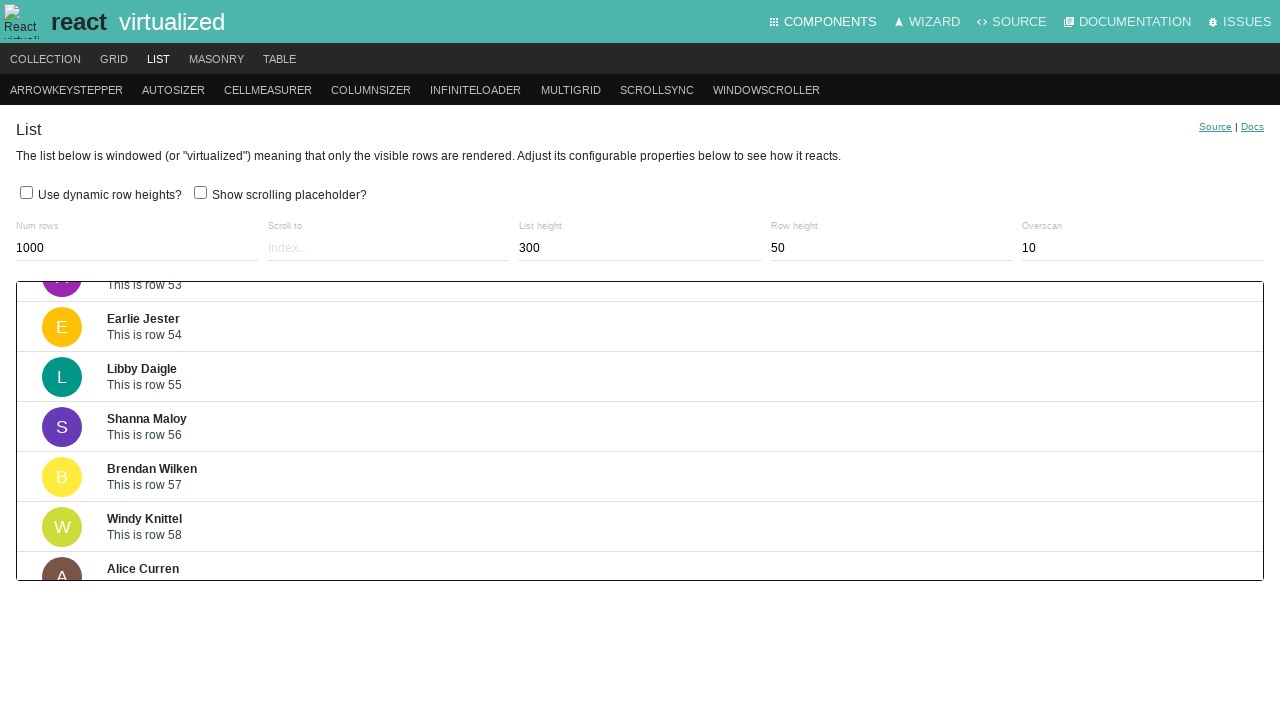

Pressed ArrowDown key to scroll virtualized list (iteration 68/200) on .ReactVirtualized__Grid__innerScrollContainer
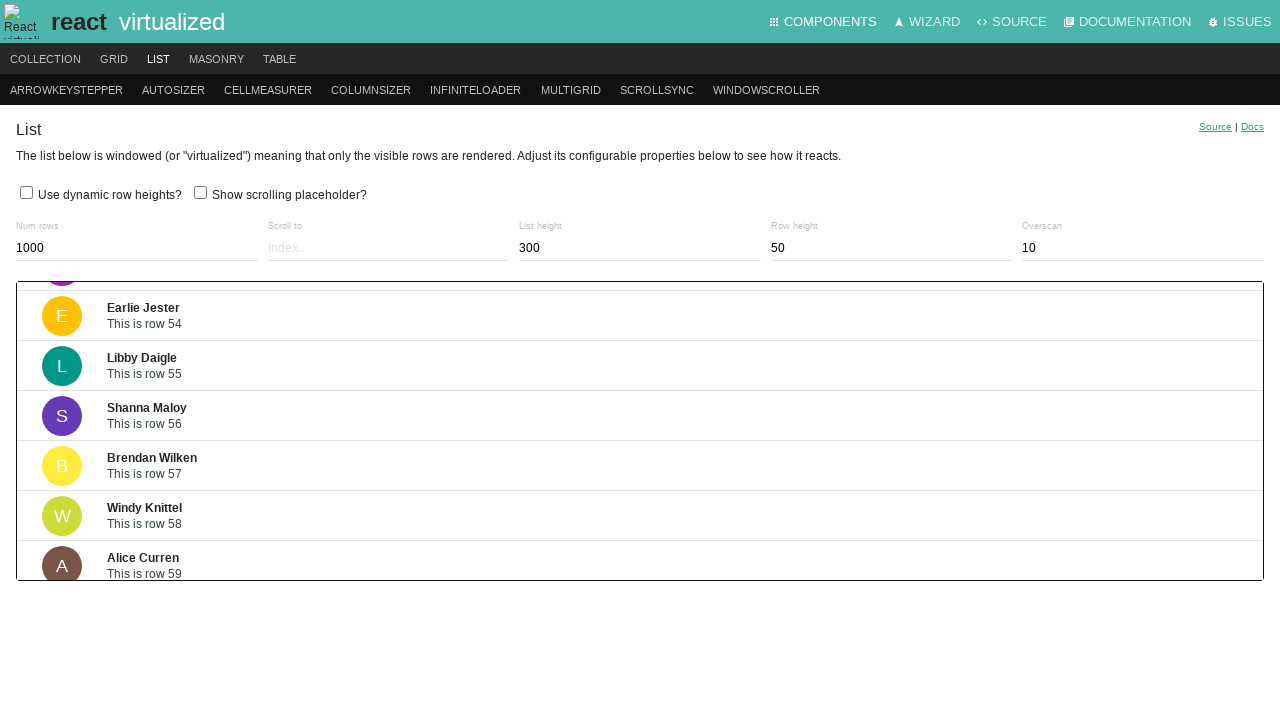

Waited 200ms for scroll animation
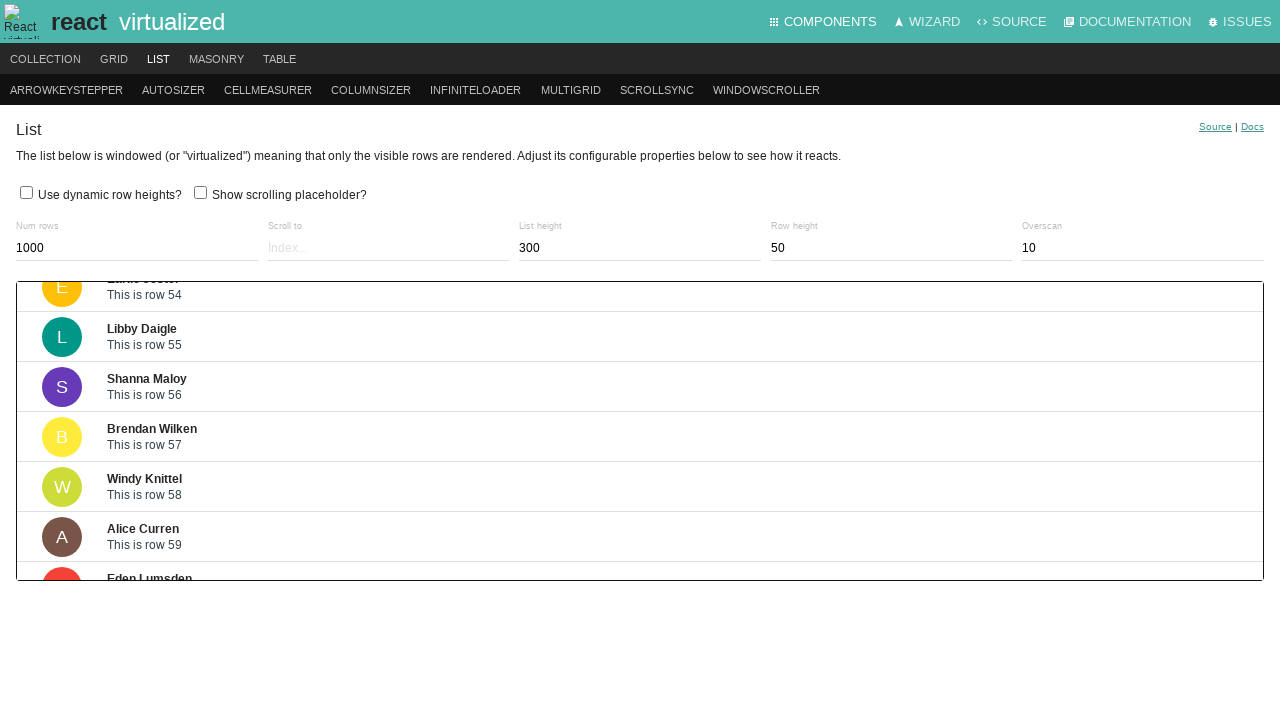

Pressed ArrowDown key to scroll virtualized list (iteration 69/200) on .ReactVirtualized__Grid__innerScrollContainer
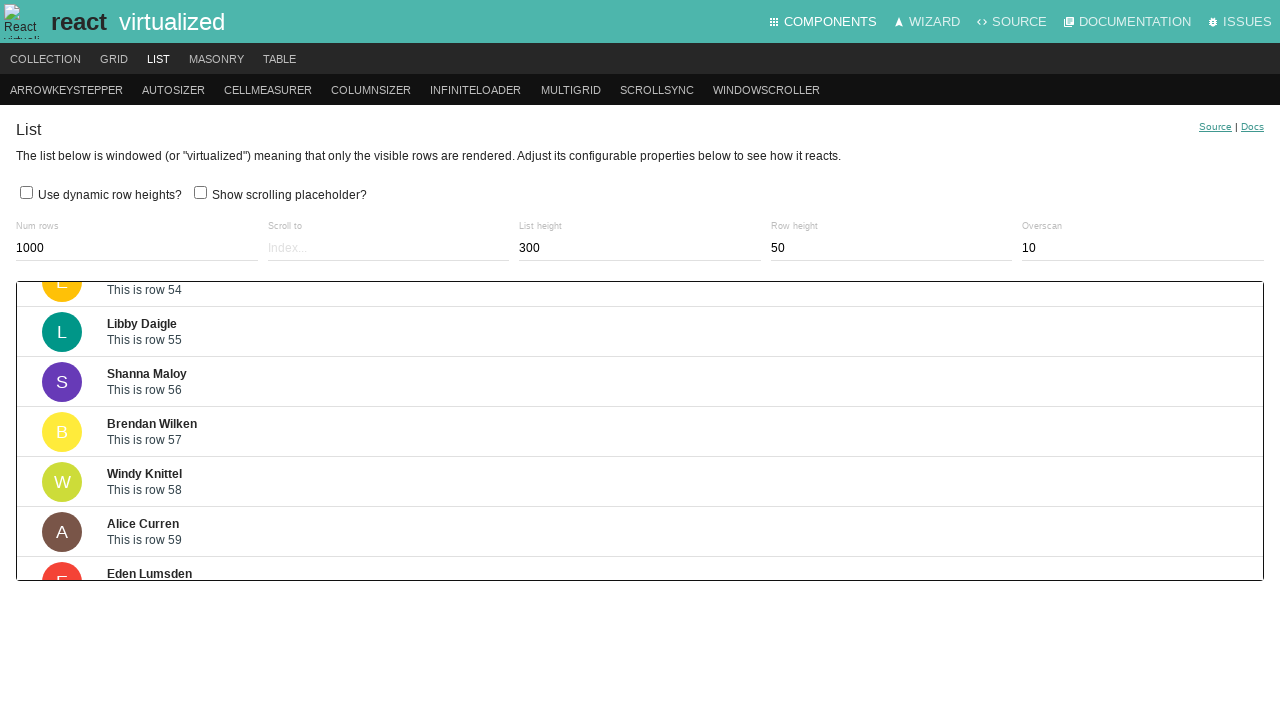

Waited 200ms for scroll animation
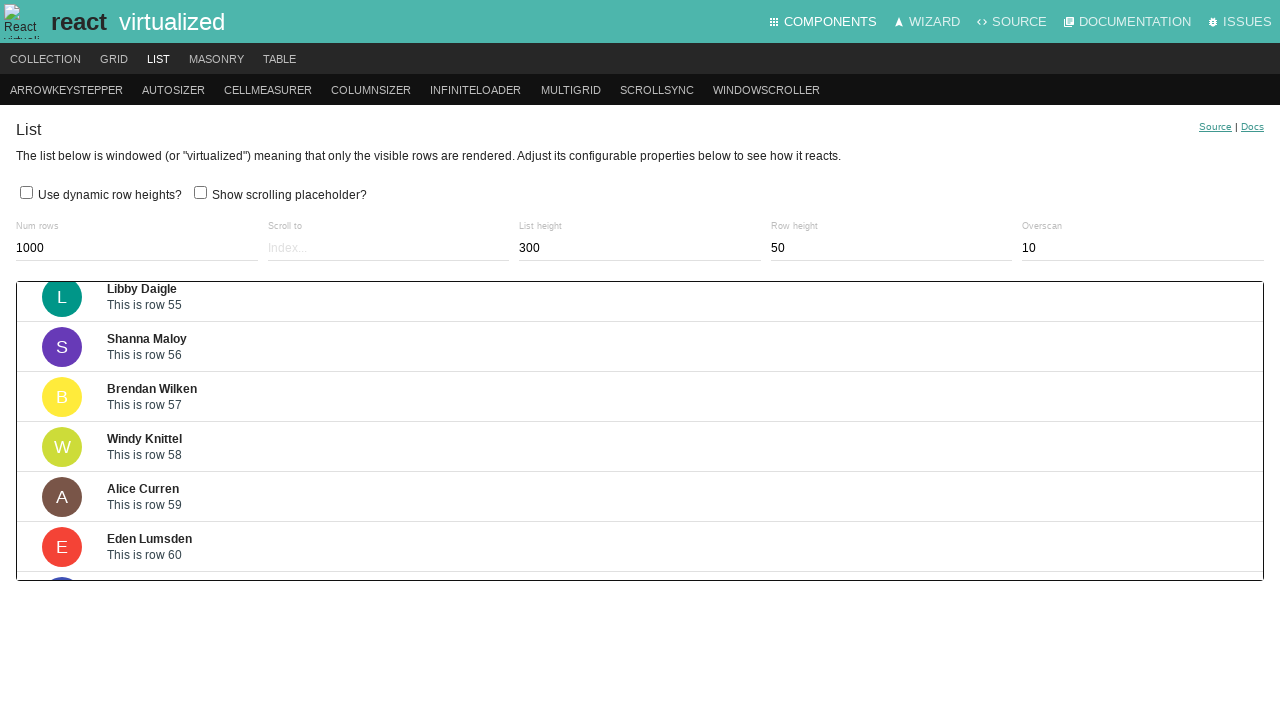

Pressed ArrowDown key to scroll virtualized list (iteration 70/200) on .ReactVirtualized__Grid__innerScrollContainer
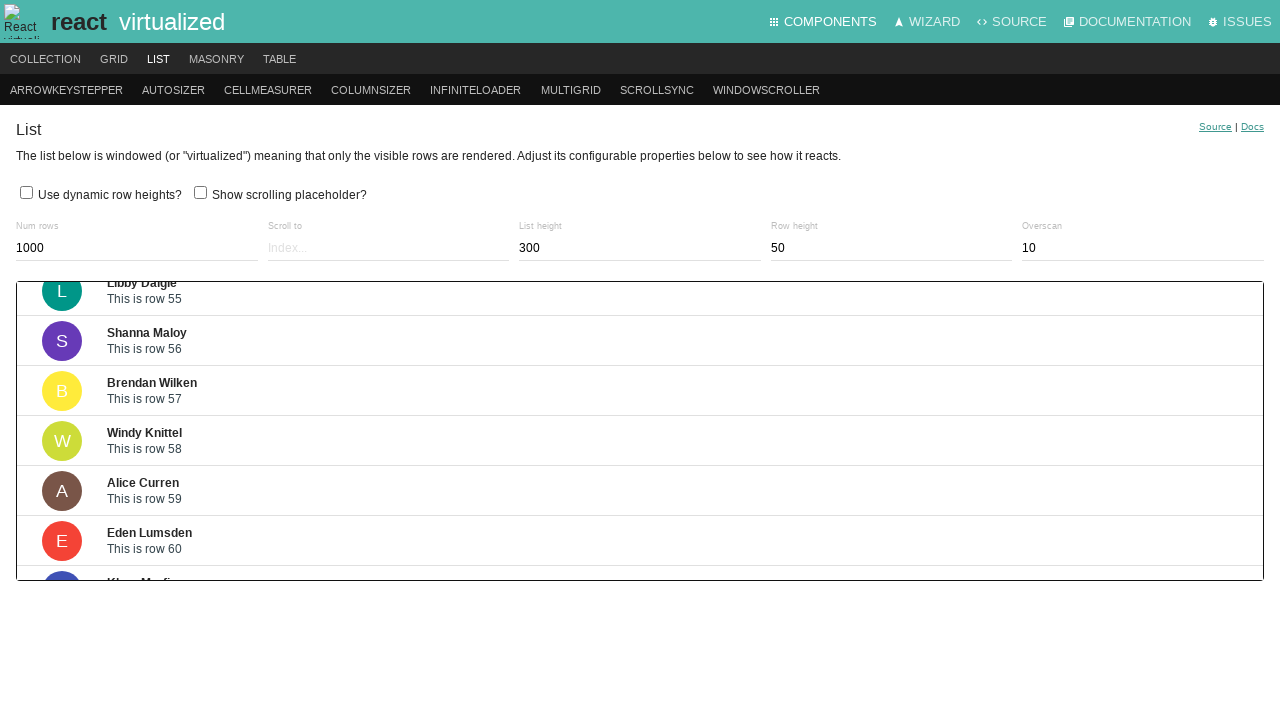

Waited 200ms for scroll animation
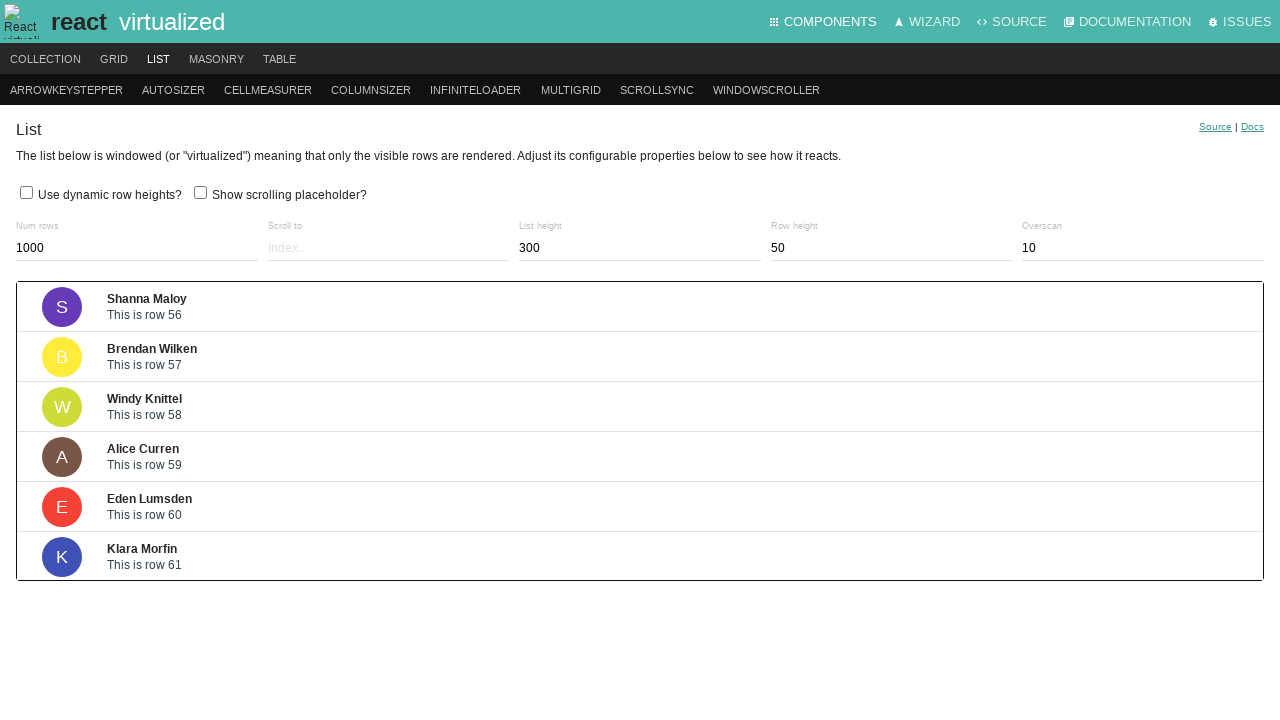

Pressed ArrowDown key to scroll virtualized list (iteration 71/200) on .ReactVirtualized__Grid__innerScrollContainer
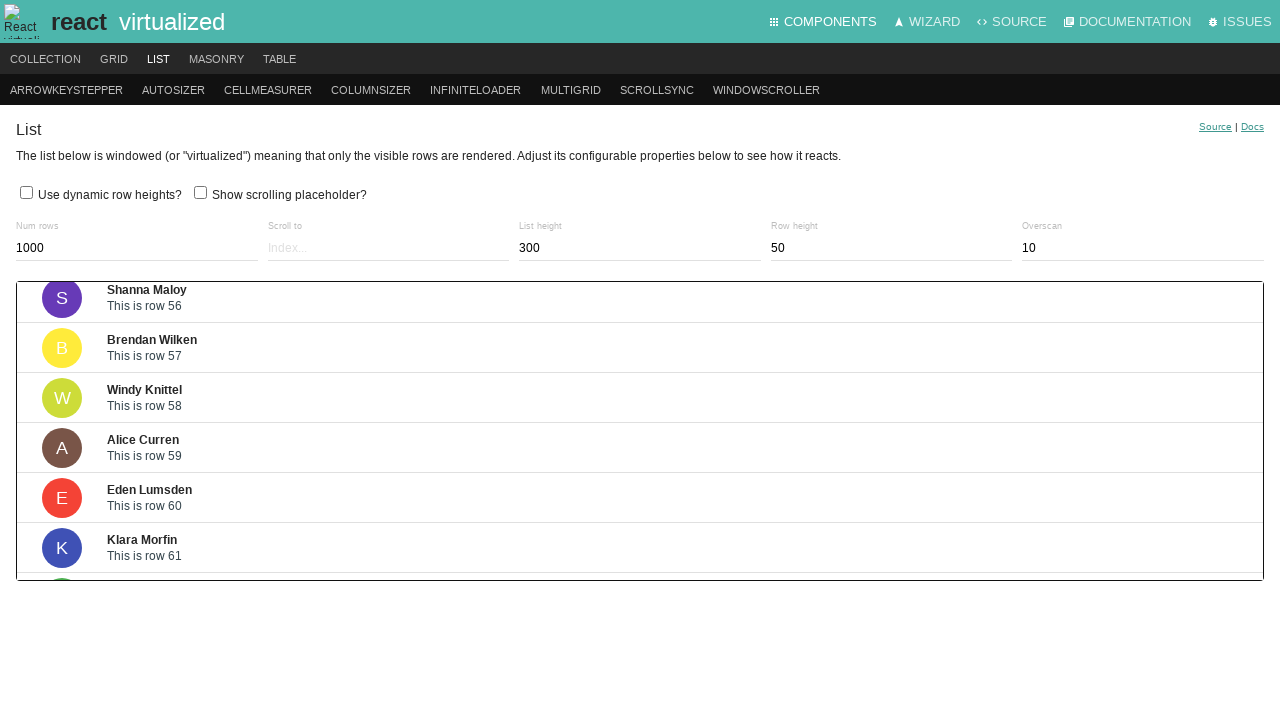

Waited 200ms for scroll animation
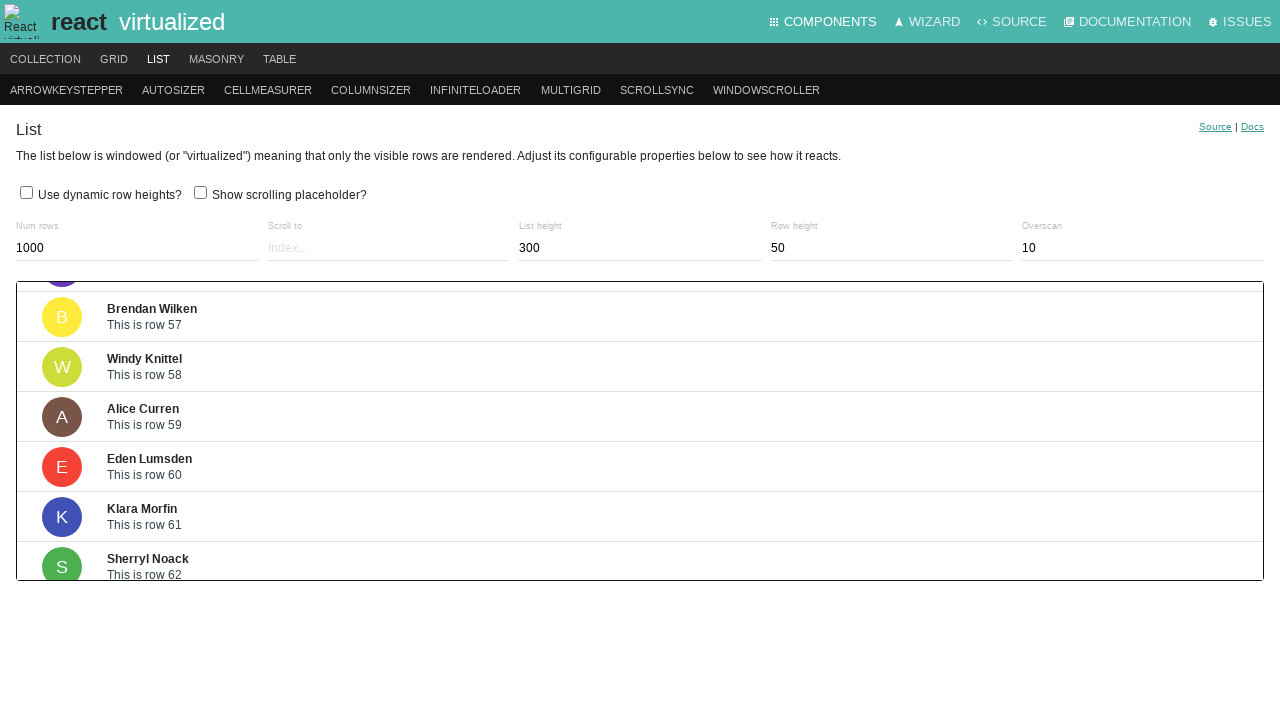

Pressed ArrowDown key to scroll virtualized list (iteration 72/200) on .ReactVirtualized__Grid__innerScrollContainer
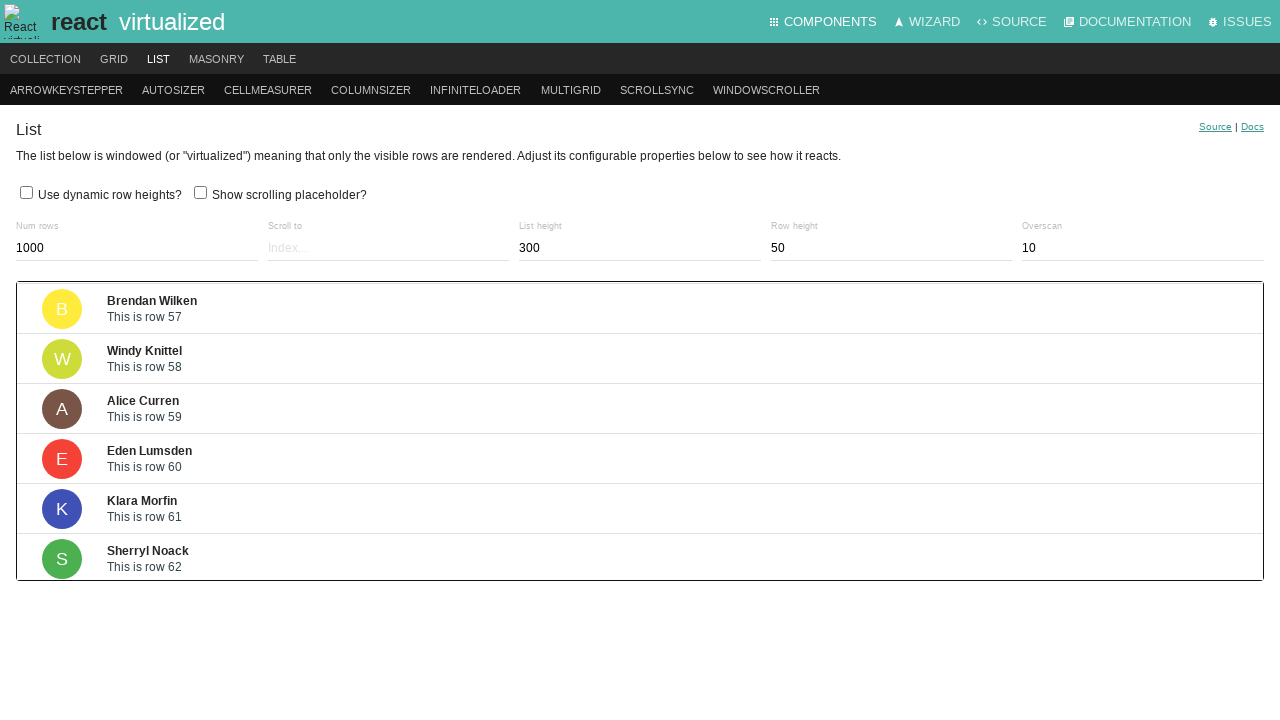

Waited 200ms for scroll animation
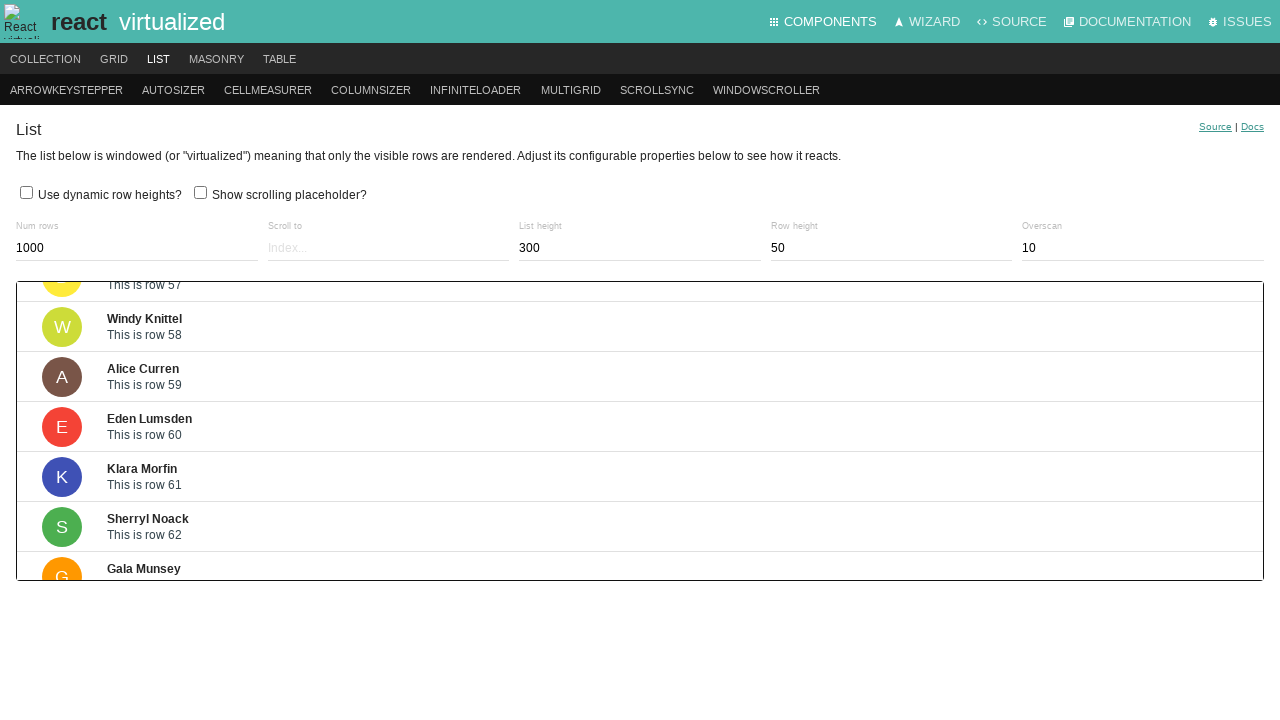

Pressed ArrowDown key to scroll virtualized list (iteration 73/200) on .ReactVirtualized__Grid__innerScrollContainer
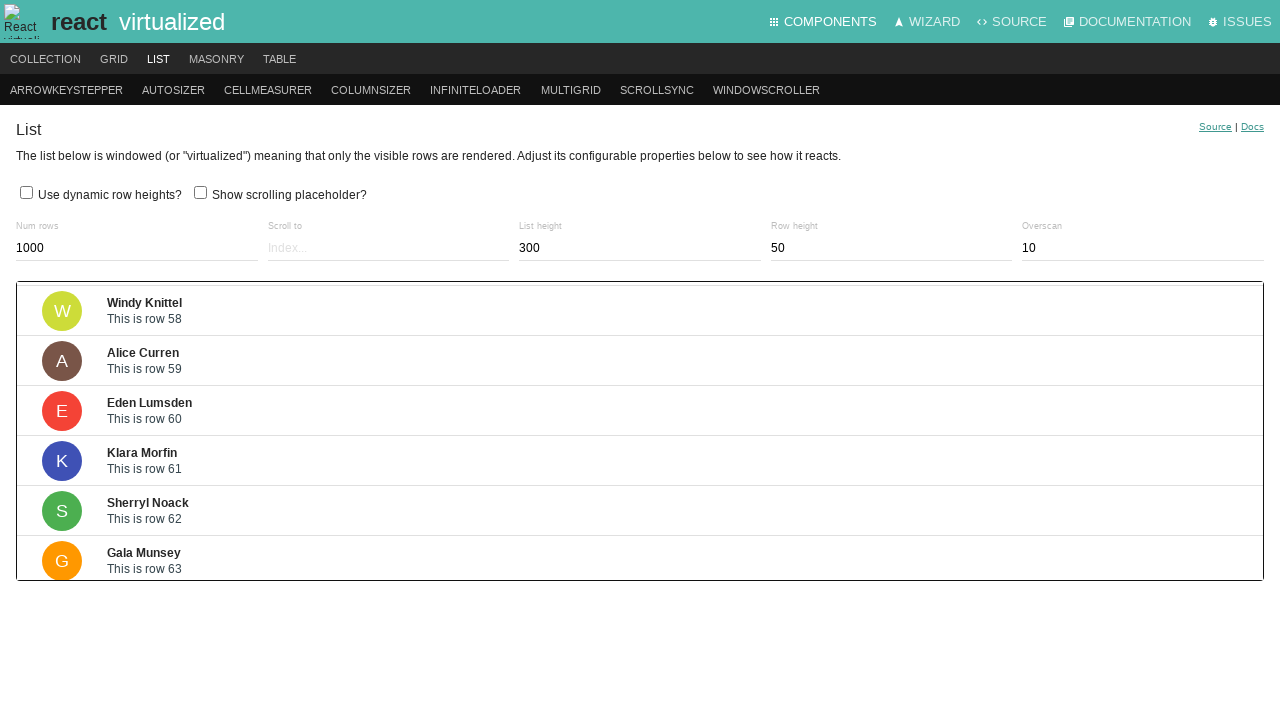

Waited 200ms for scroll animation
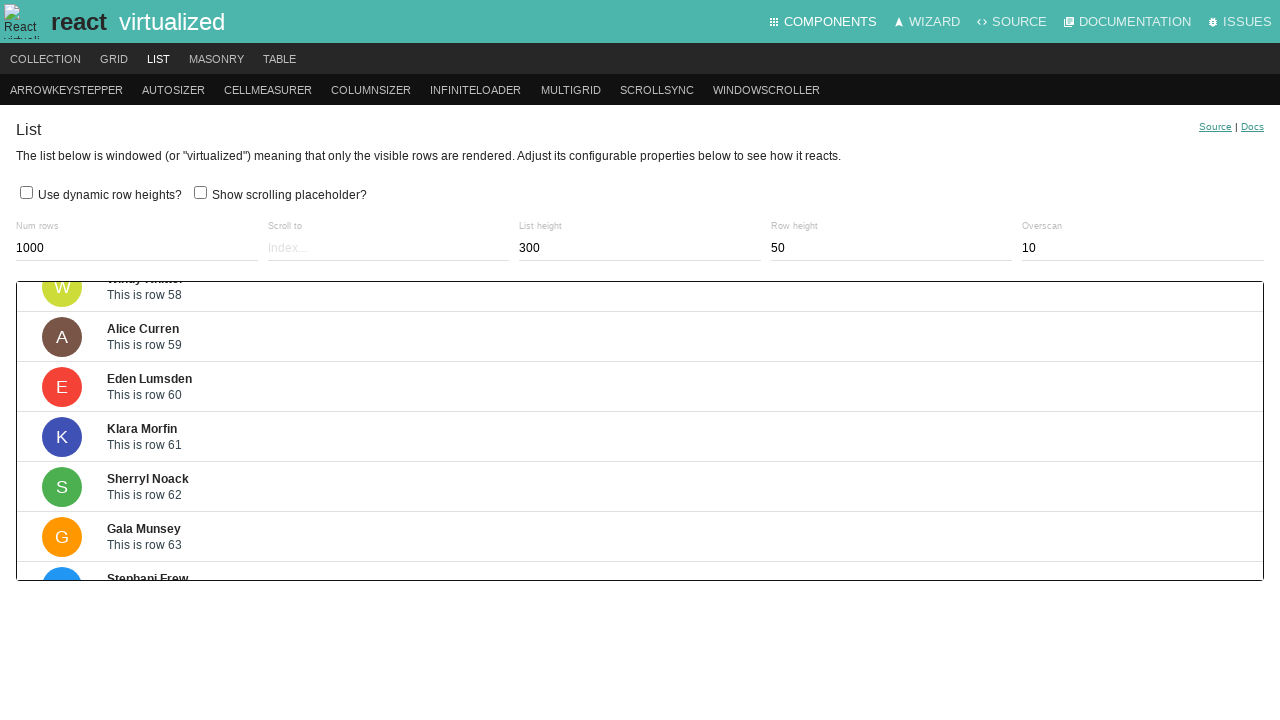

Pressed ArrowDown key to scroll virtualized list (iteration 74/200) on .ReactVirtualized__Grid__innerScrollContainer
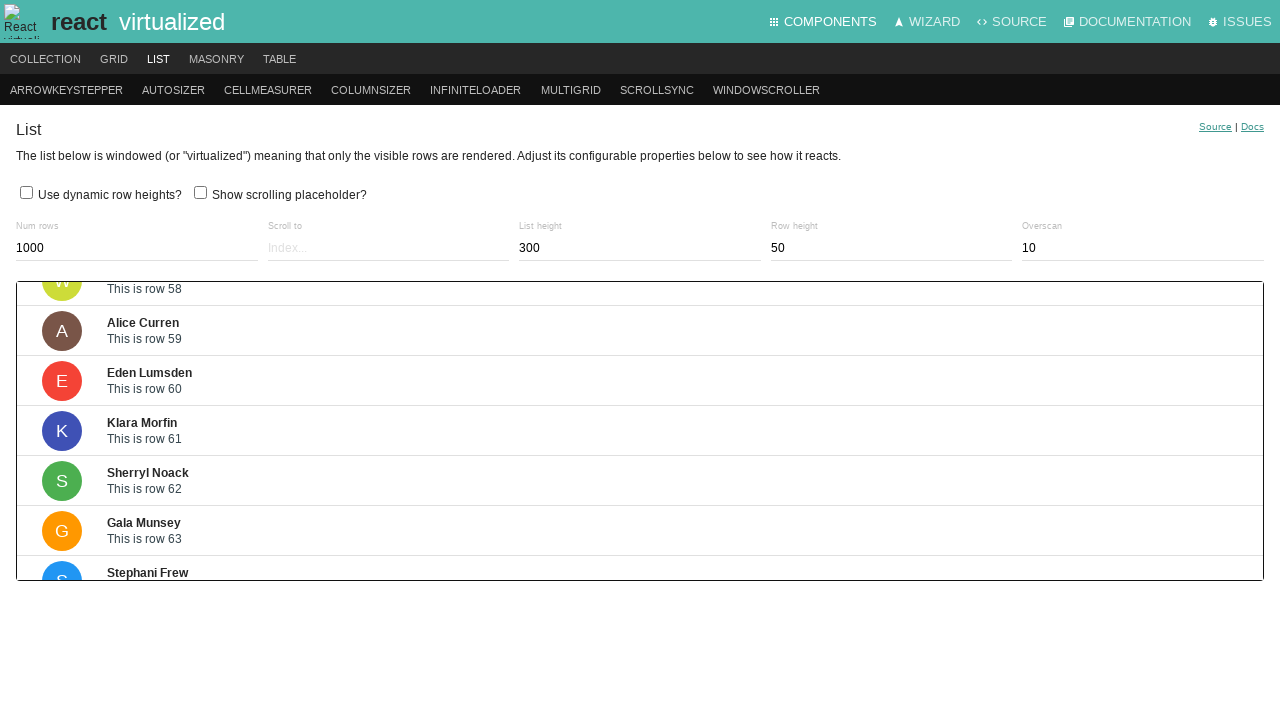

Waited 200ms for scroll animation
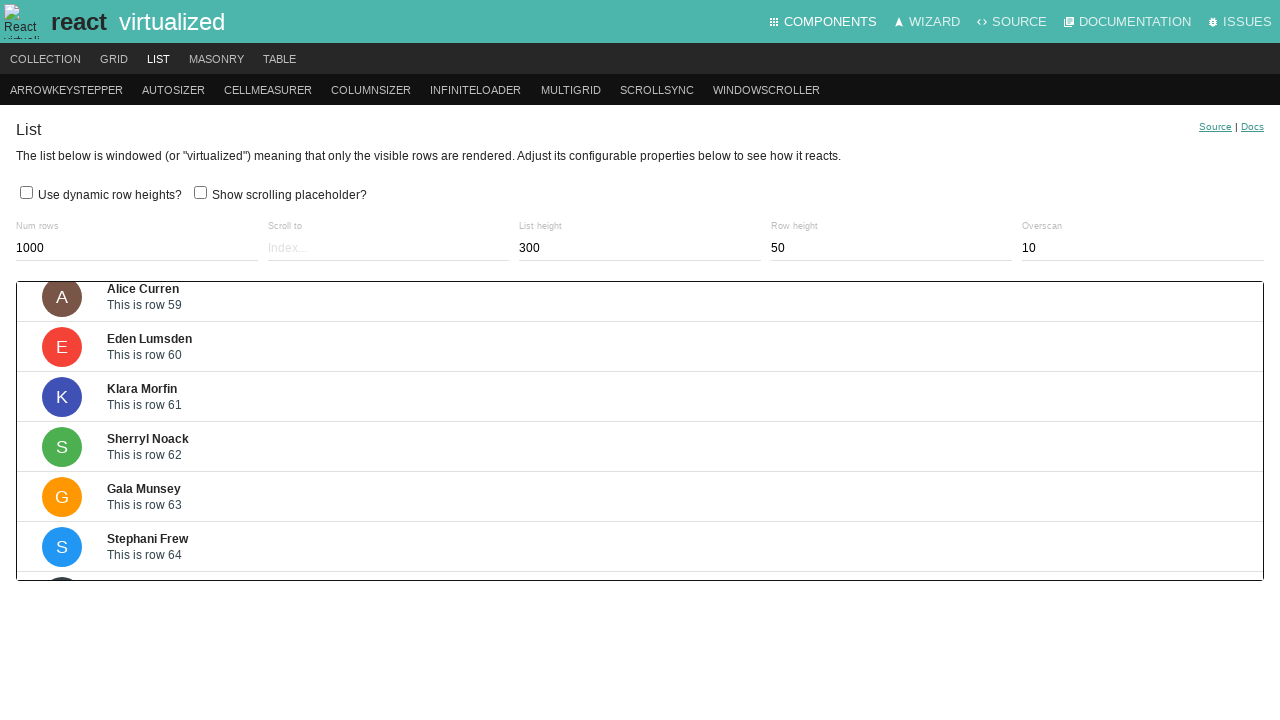

Pressed ArrowDown key to scroll virtualized list (iteration 75/200) on .ReactVirtualized__Grid__innerScrollContainer
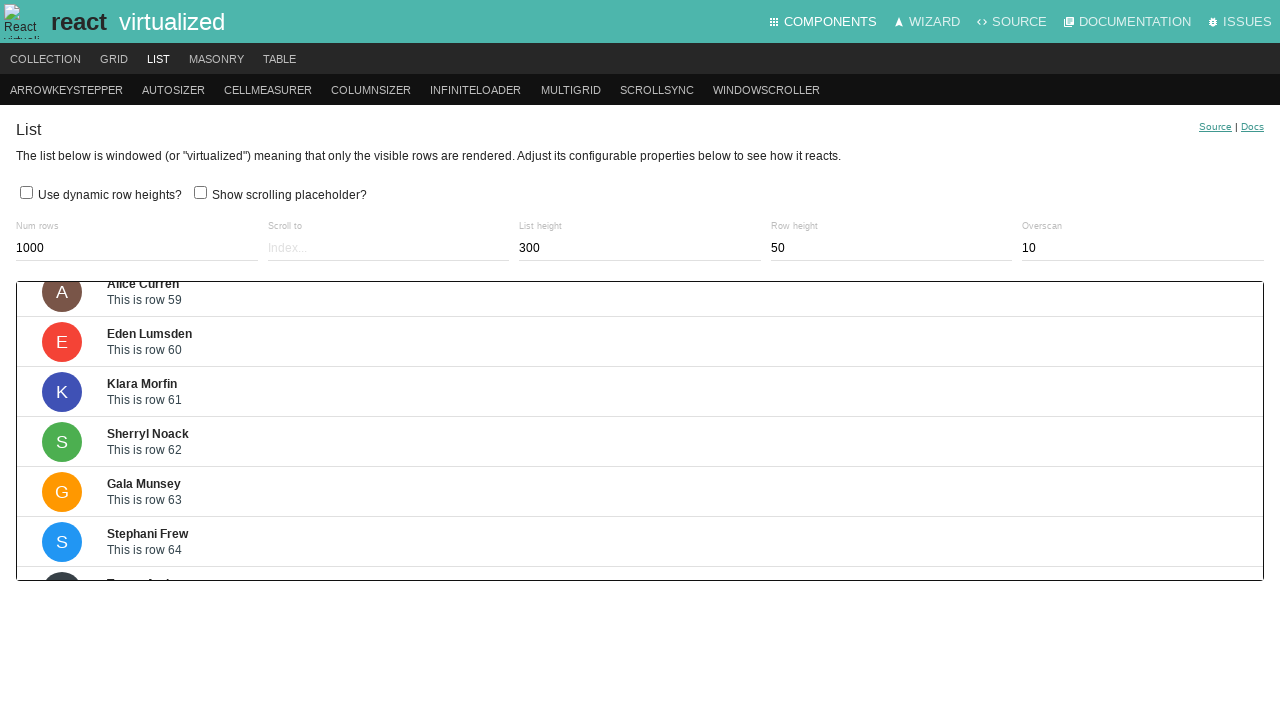

Waited 200ms for scroll animation
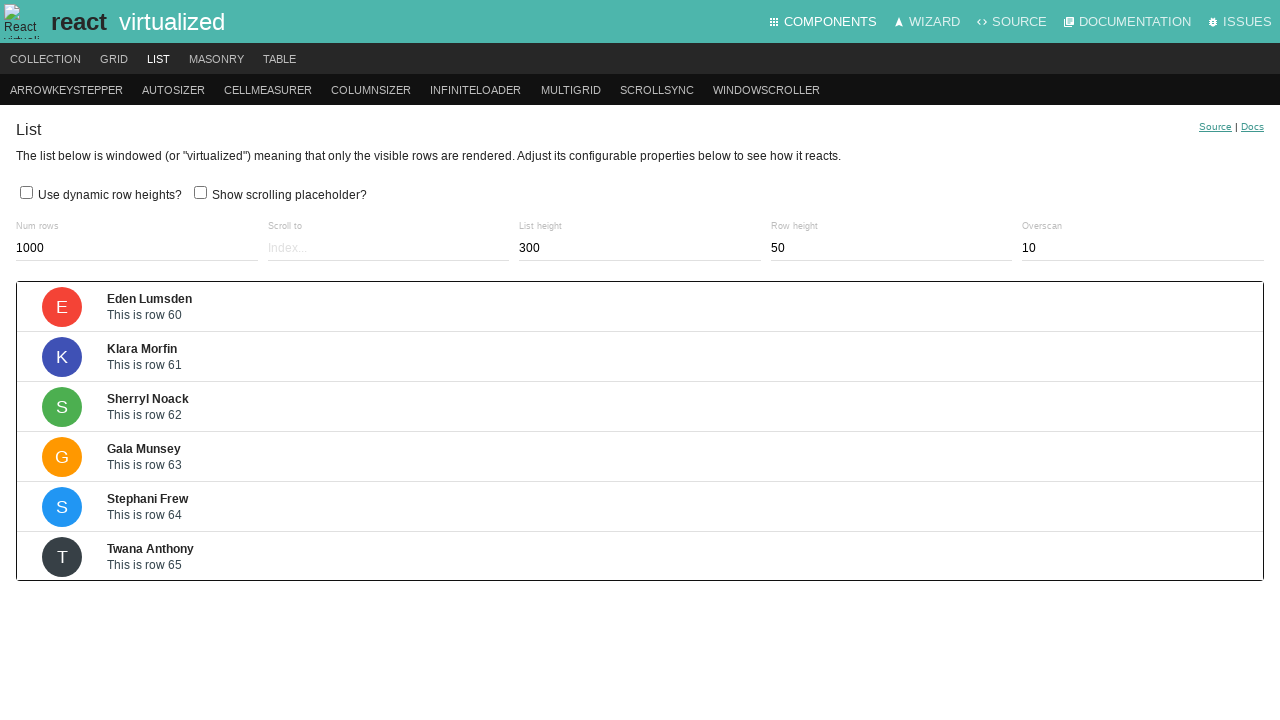

Pressed ArrowDown key to scroll virtualized list (iteration 76/200) on .ReactVirtualized__Grid__innerScrollContainer
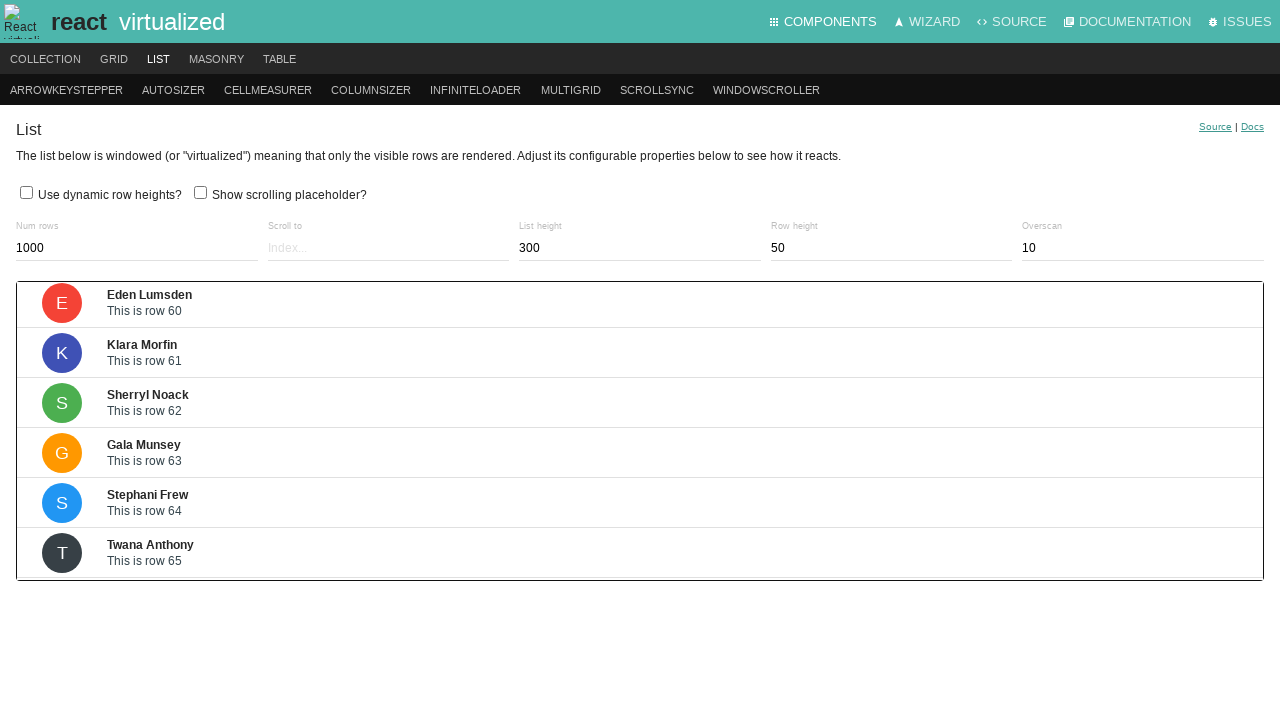

Waited 200ms for scroll animation
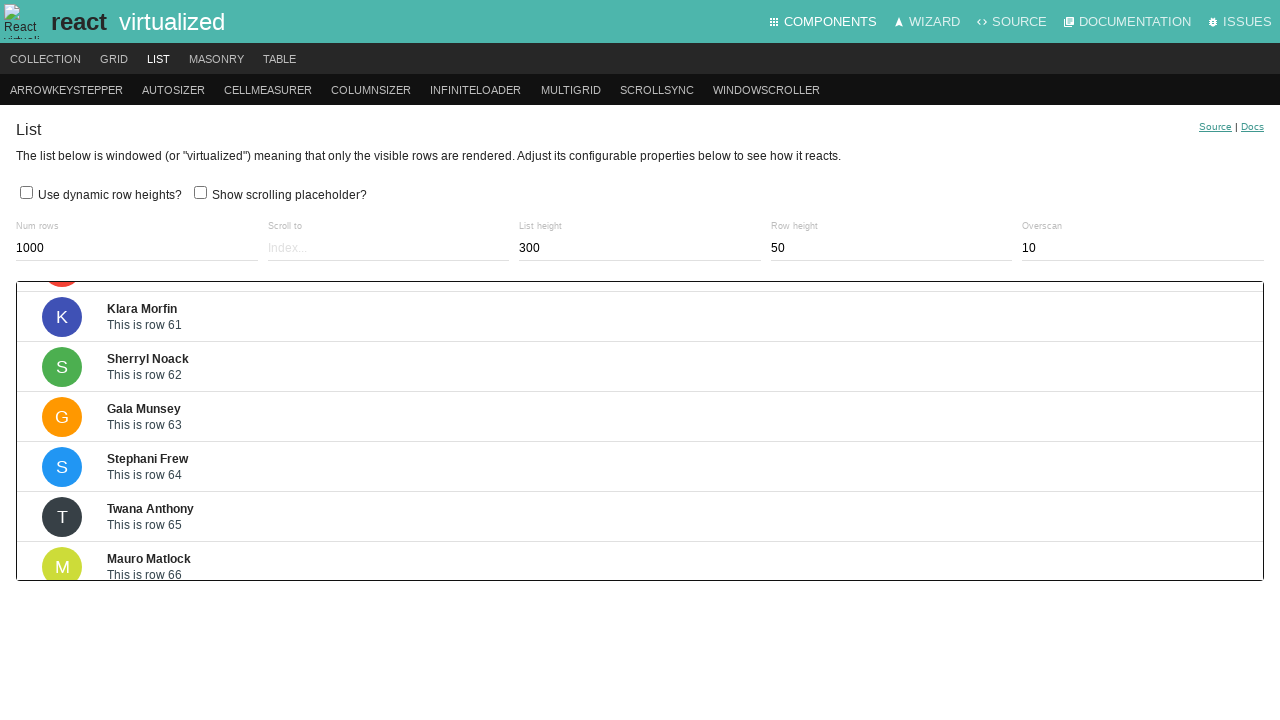

Pressed ArrowDown key to scroll virtualized list (iteration 77/200) on .ReactVirtualized__Grid__innerScrollContainer
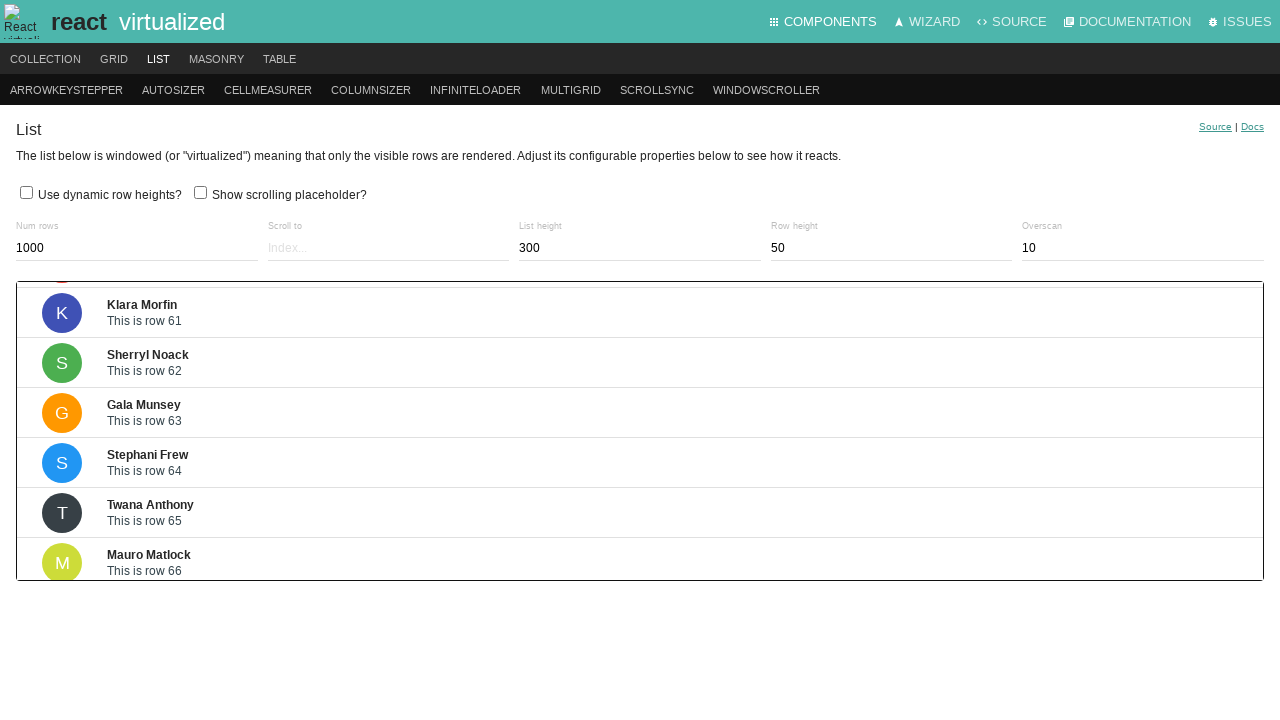

Waited 200ms for scroll animation
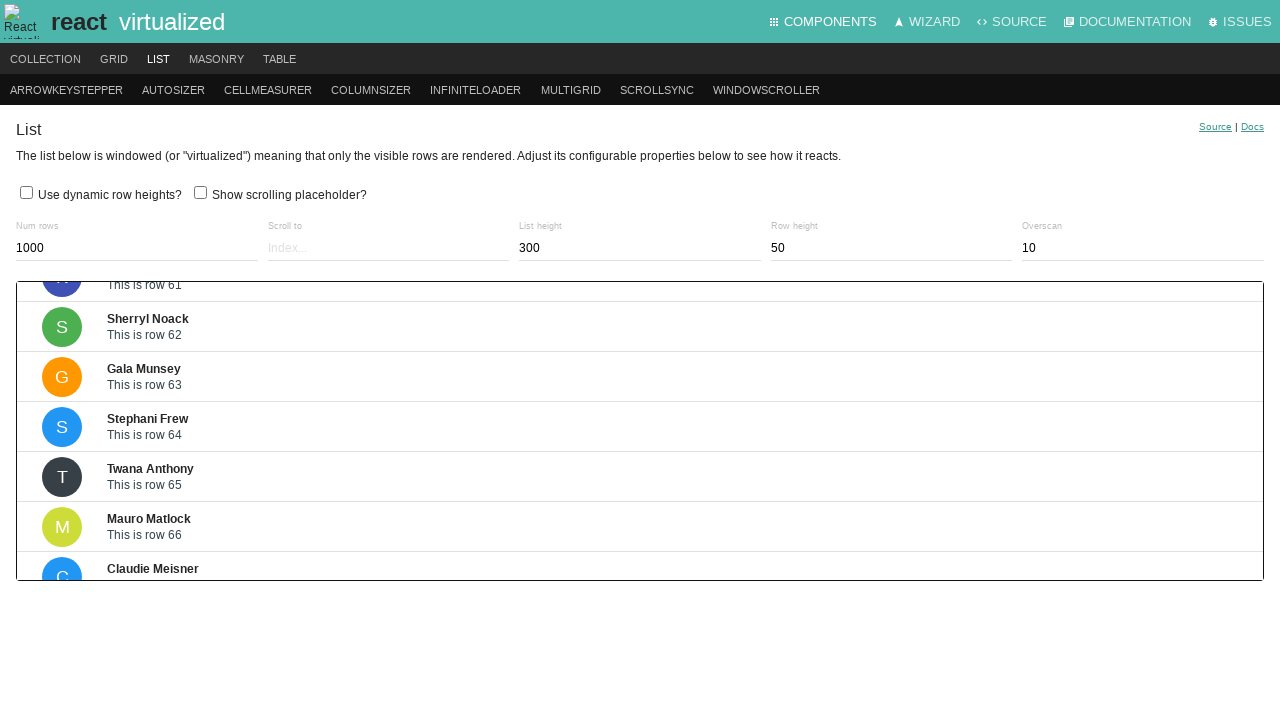

Pressed ArrowDown key to scroll virtualized list (iteration 78/200) on .ReactVirtualized__Grid__innerScrollContainer
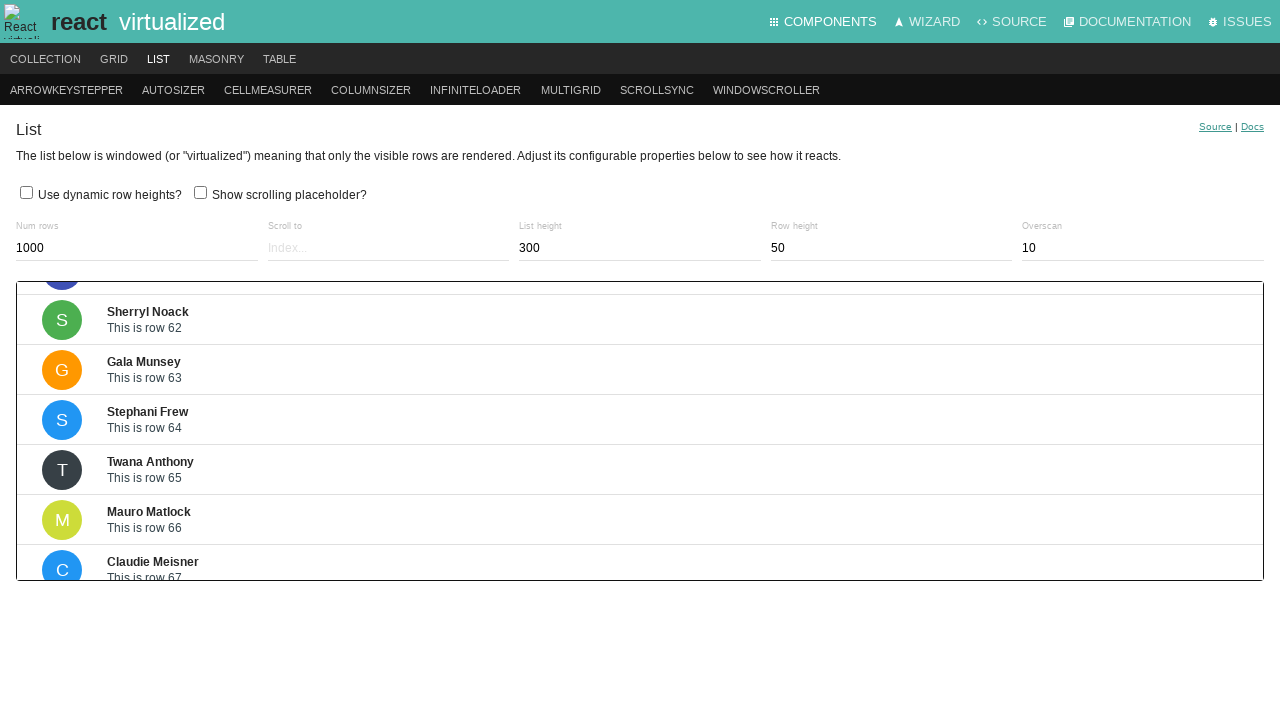

Waited 200ms for scroll animation
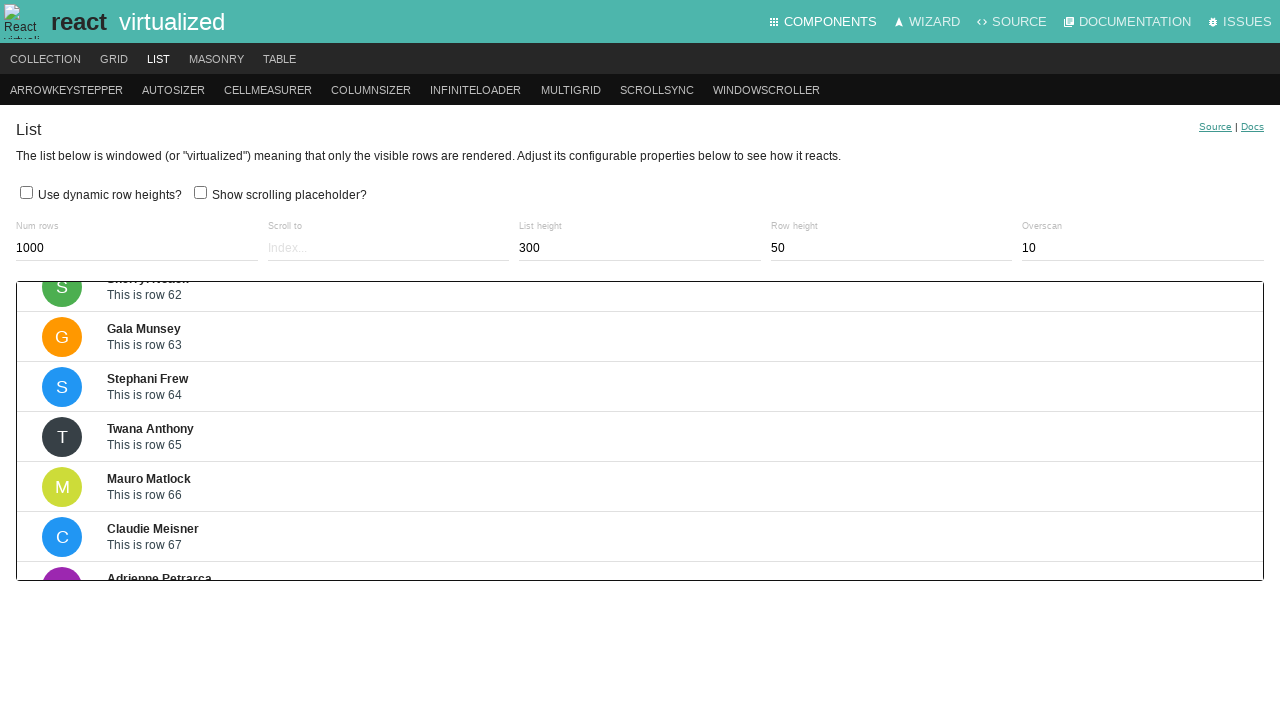

Pressed ArrowDown key to scroll virtualized list (iteration 79/200) on .ReactVirtualized__Grid__innerScrollContainer
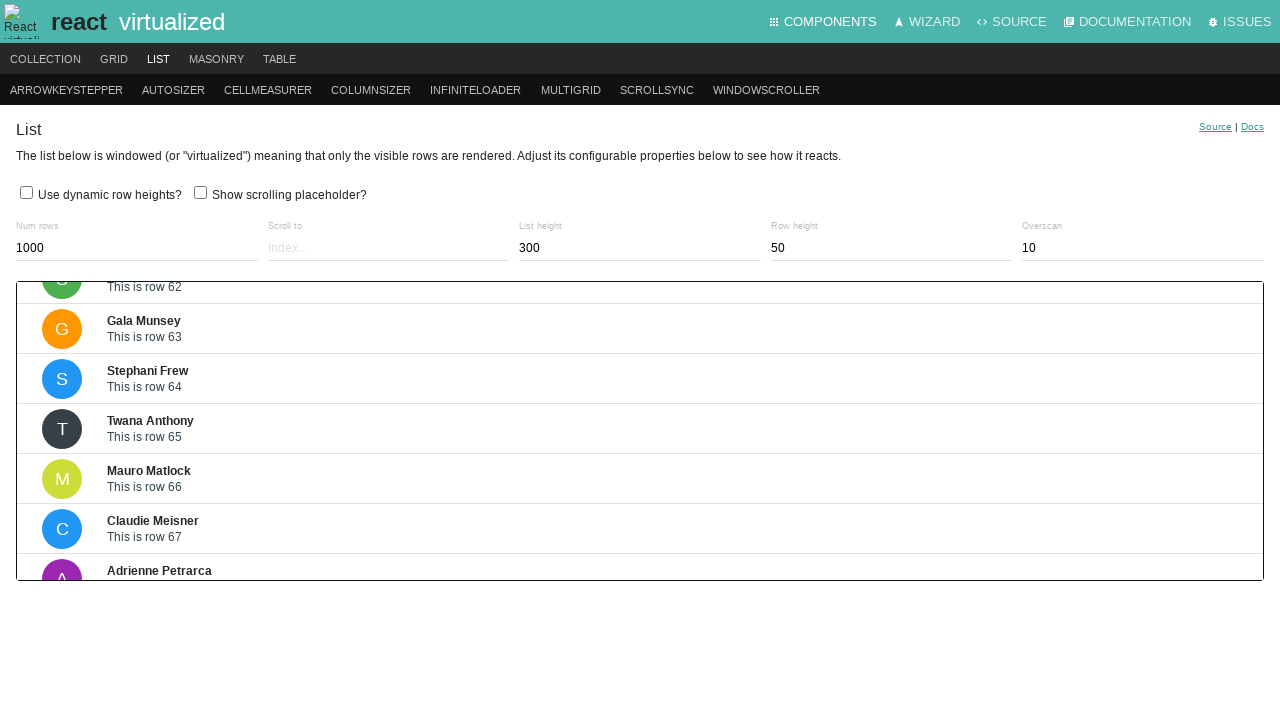

Waited 200ms for scroll animation
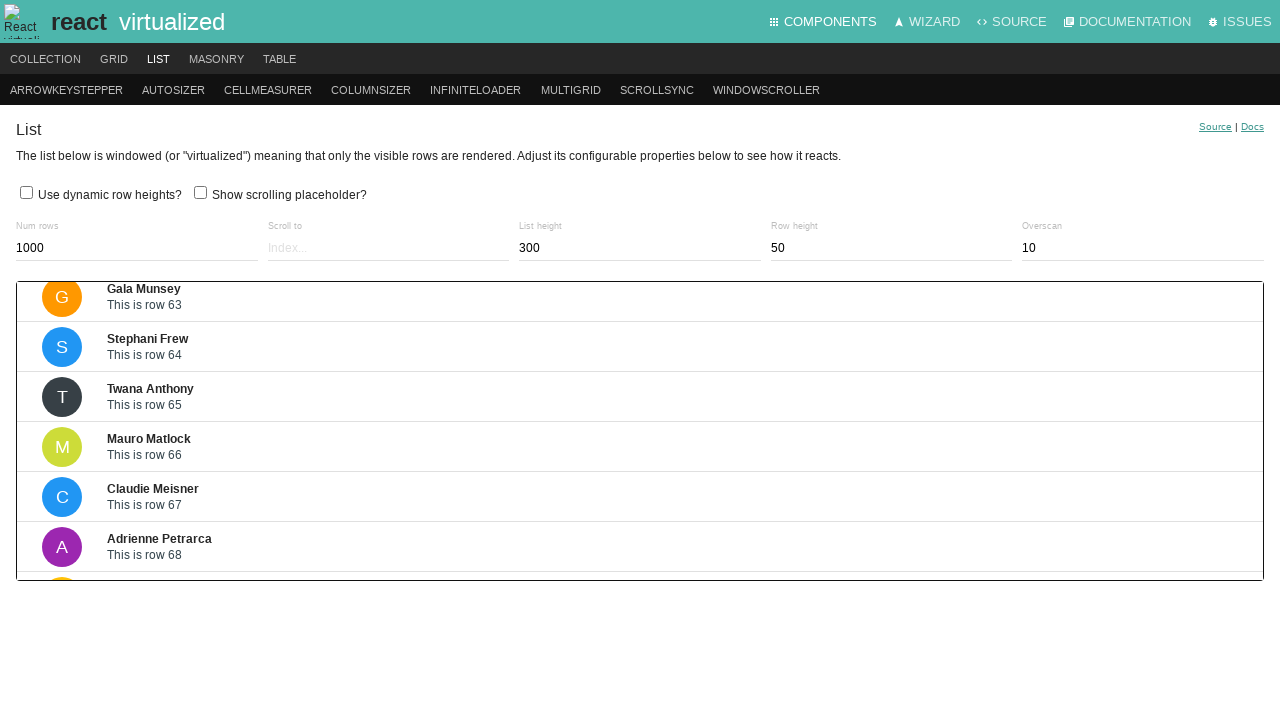

Pressed ArrowDown key to scroll virtualized list (iteration 80/200) on .ReactVirtualized__Grid__innerScrollContainer
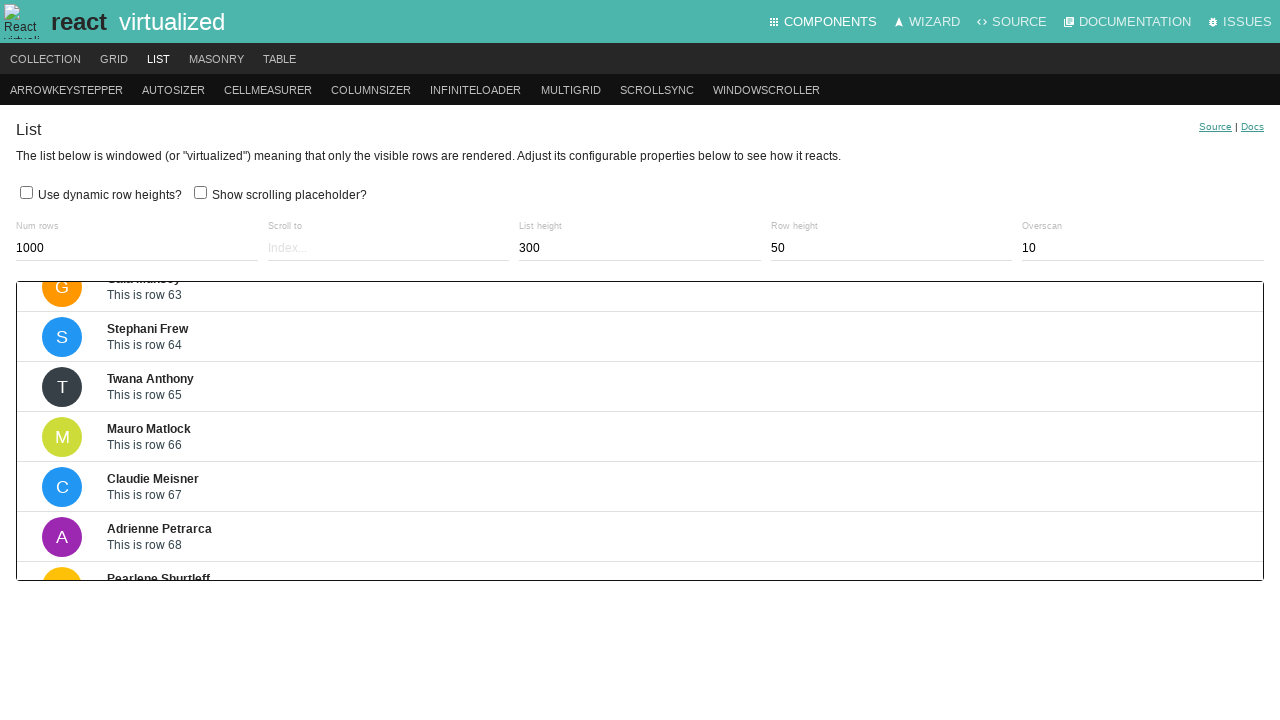

Waited 200ms for scroll animation
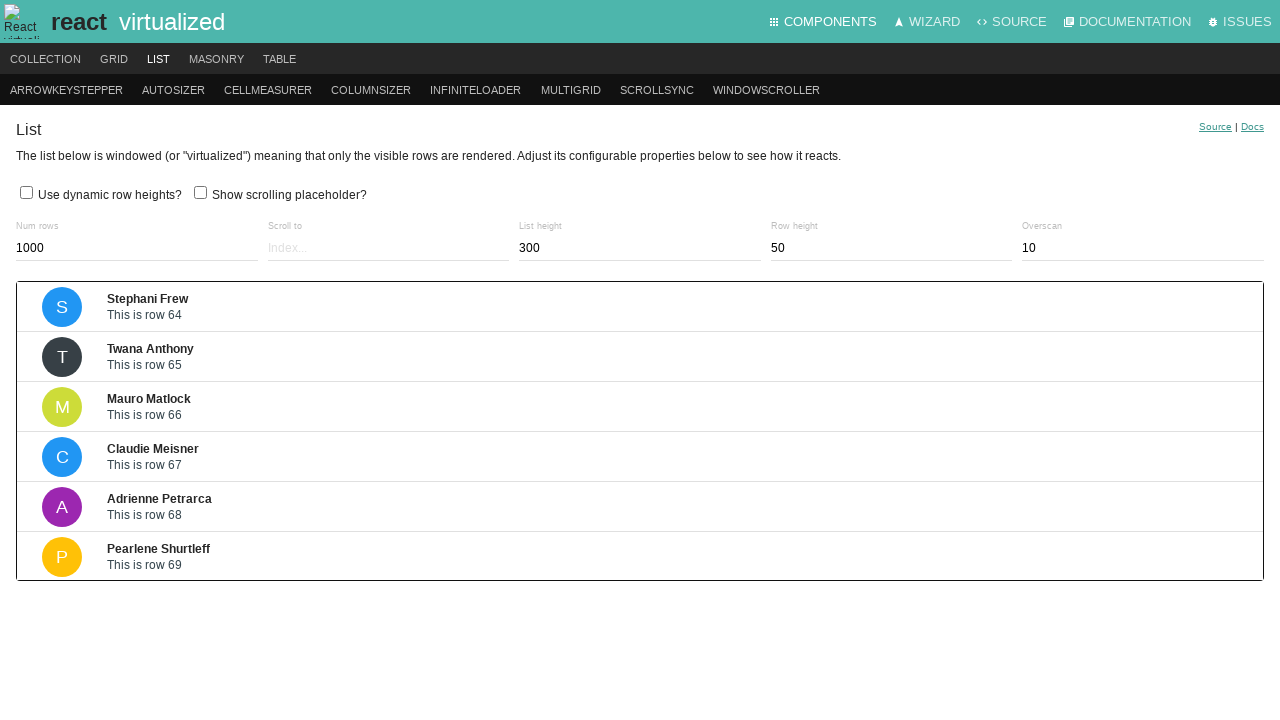

Pressed ArrowDown key to scroll virtualized list (iteration 81/200) on .ReactVirtualized__Grid__innerScrollContainer
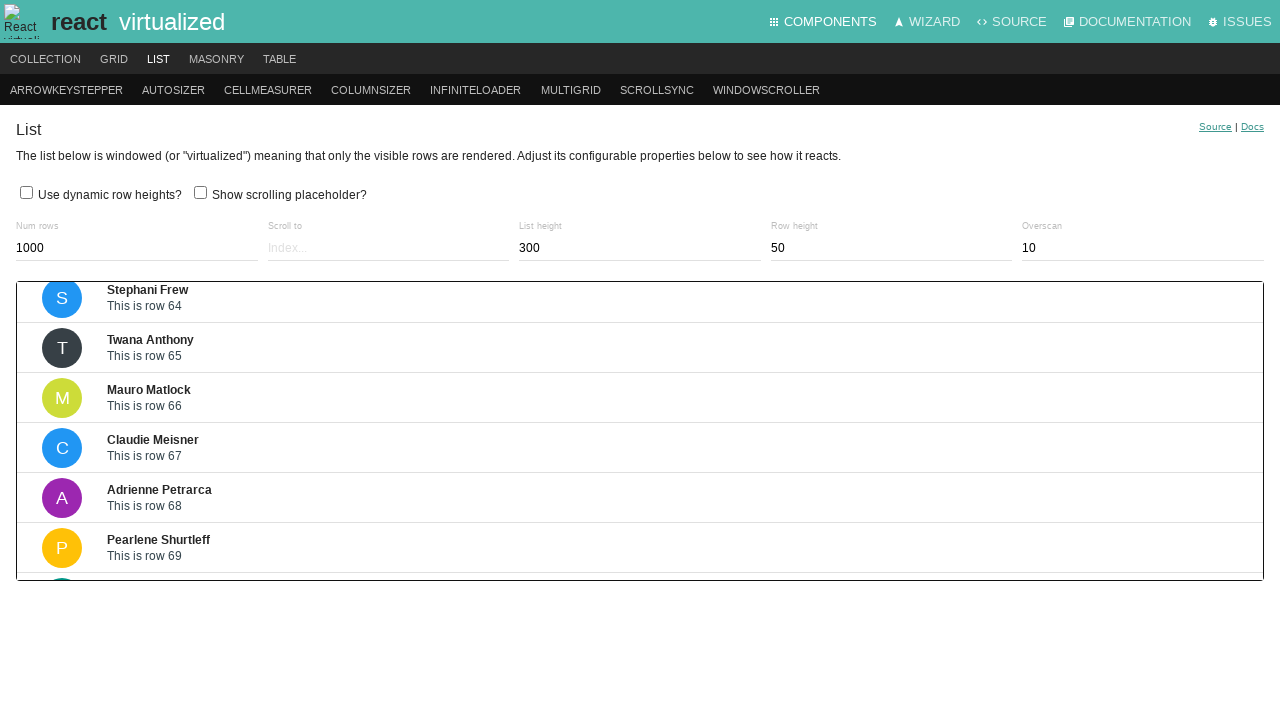

Waited 200ms for scroll animation
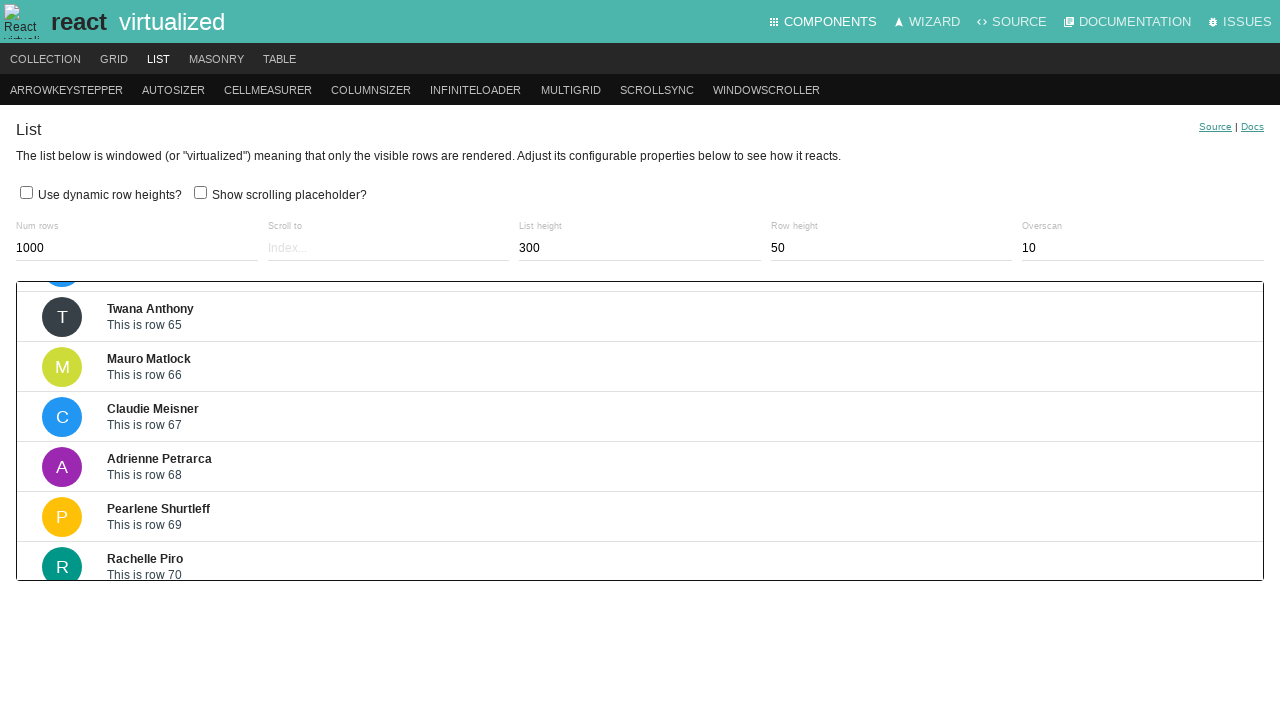

Pressed ArrowDown key to scroll virtualized list (iteration 82/200) on .ReactVirtualized__Grid__innerScrollContainer
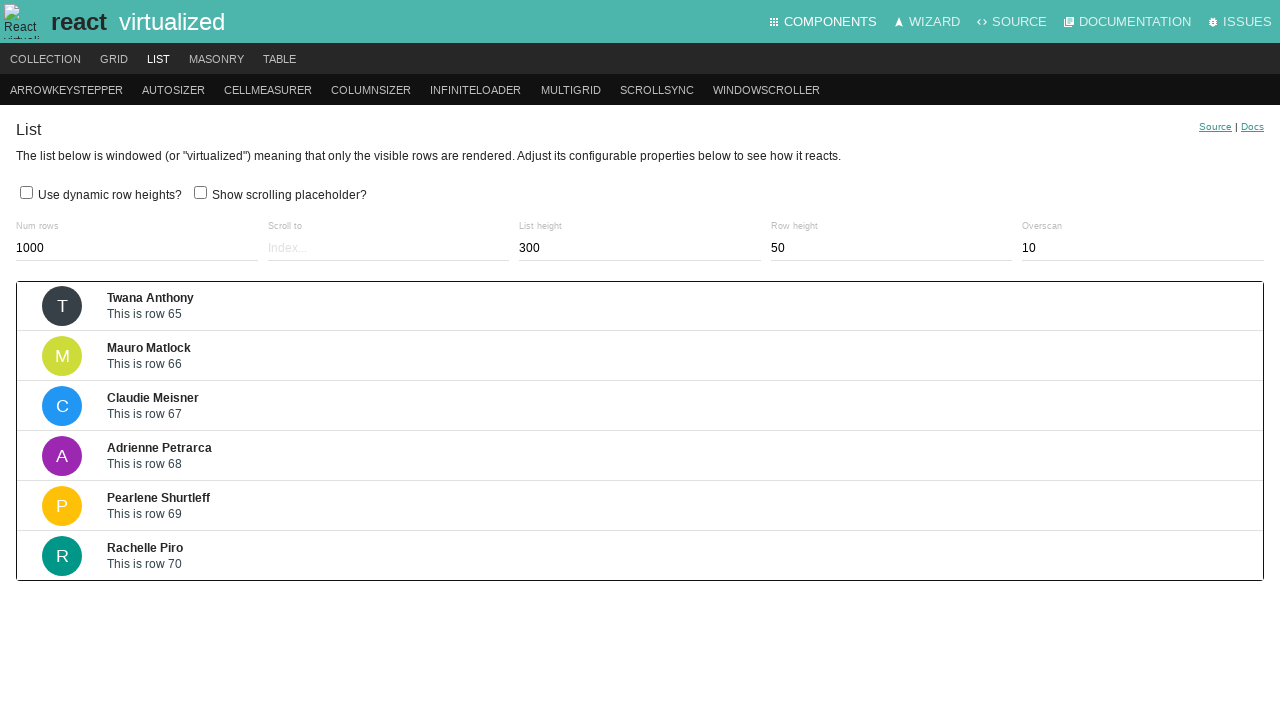

Waited 200ms for scroll animation
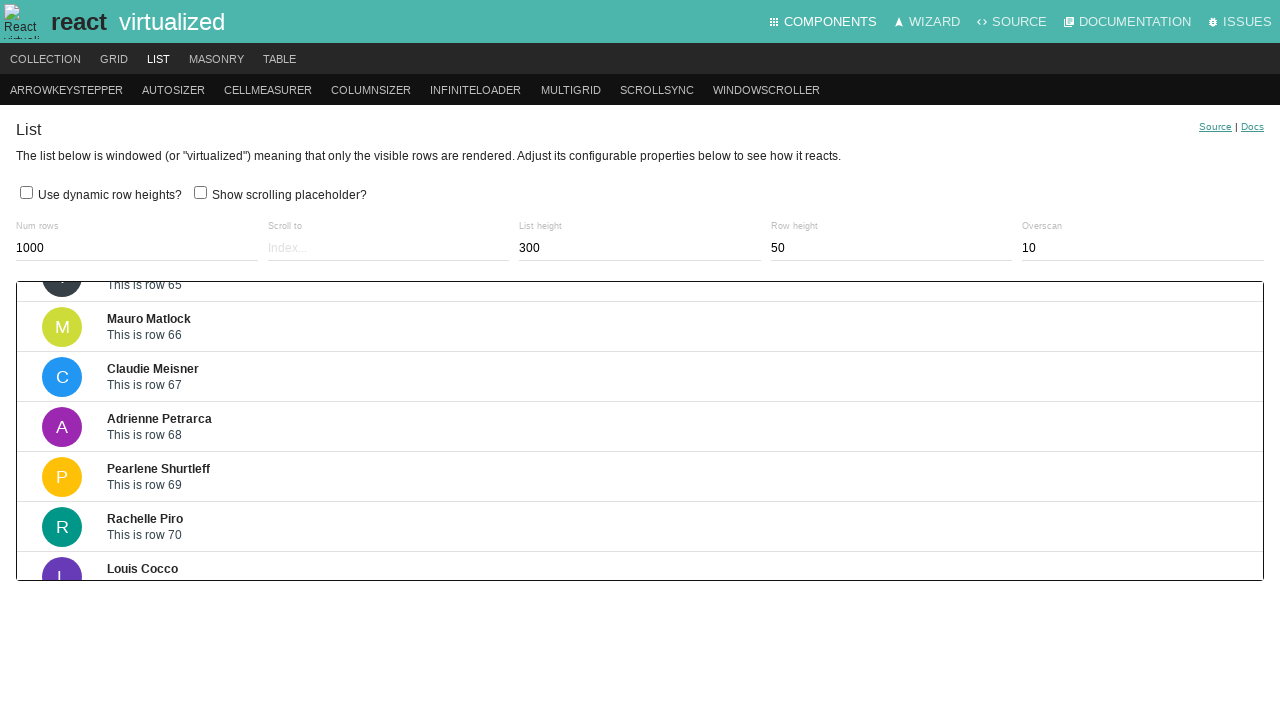

Pressed ArrowDown key to scroll virtualized list (iteration 83/200) on .ReactVirtualized__Grid__innerScrollContainer
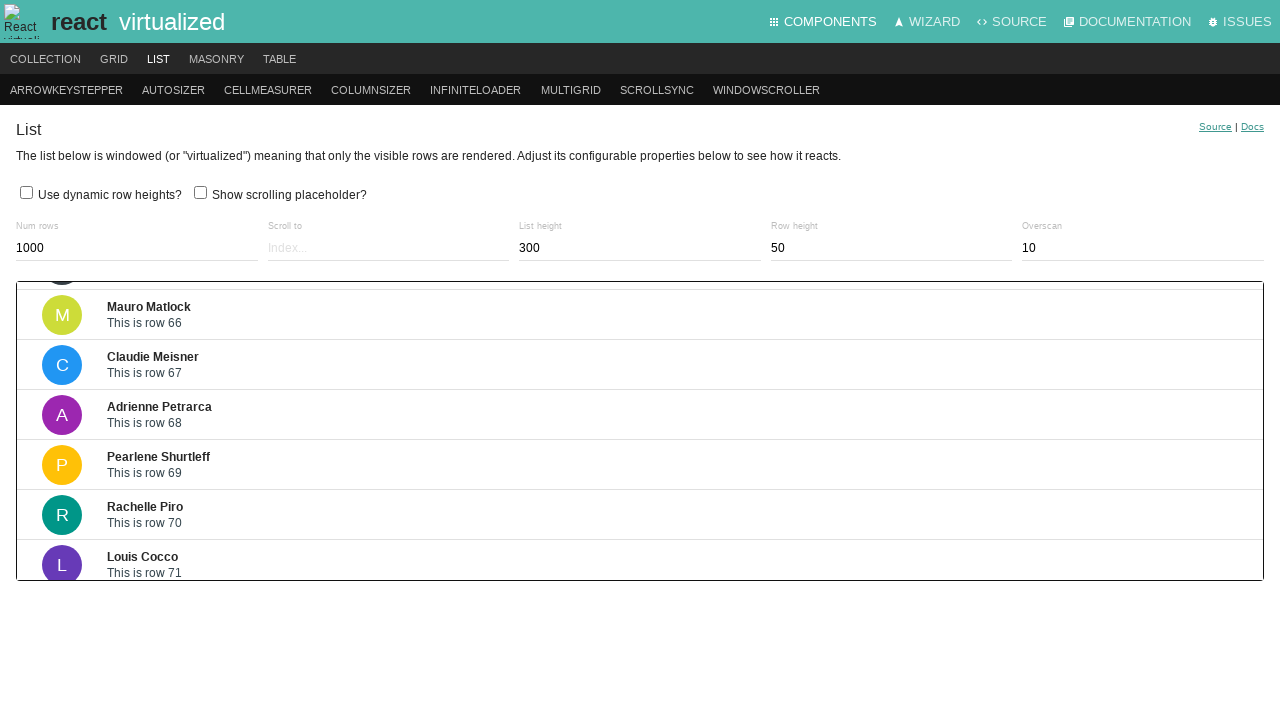

Waited 200ms for scroll animation
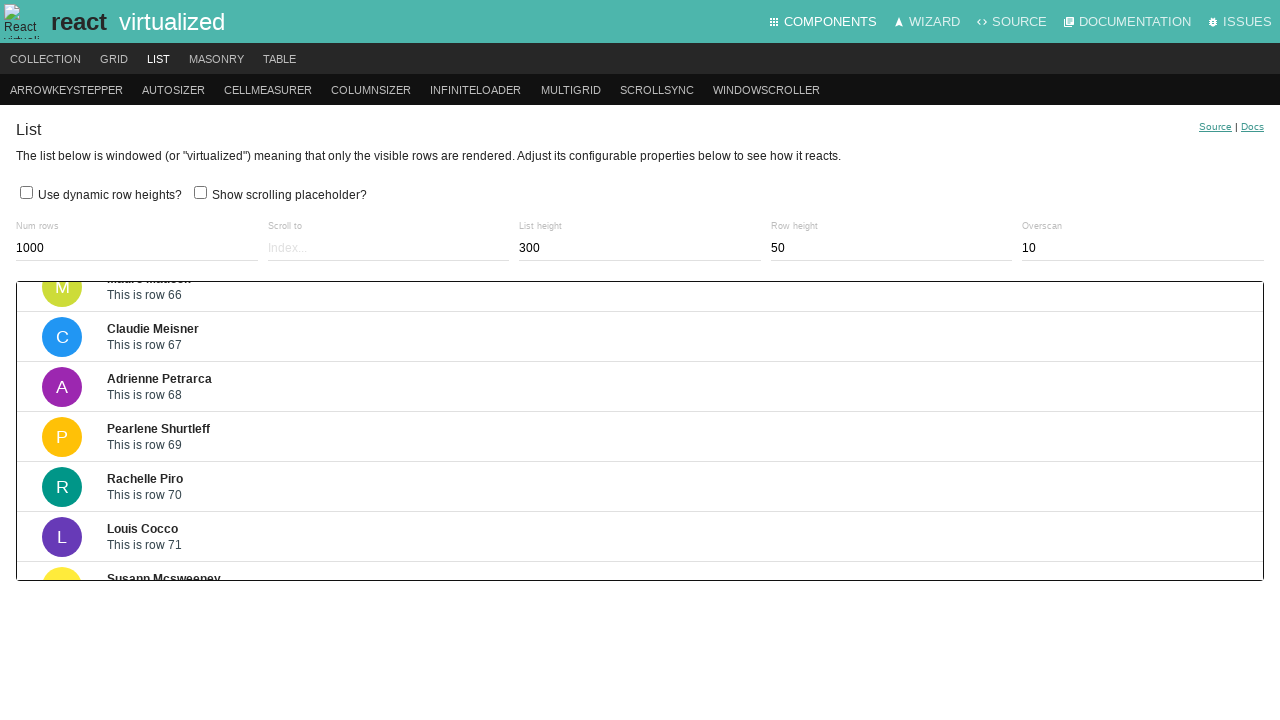

Pressed ArrowDown key to scroll virtualized list (iteration 84/200) on .ReactVirtualized__Grid__innerScrollContainer
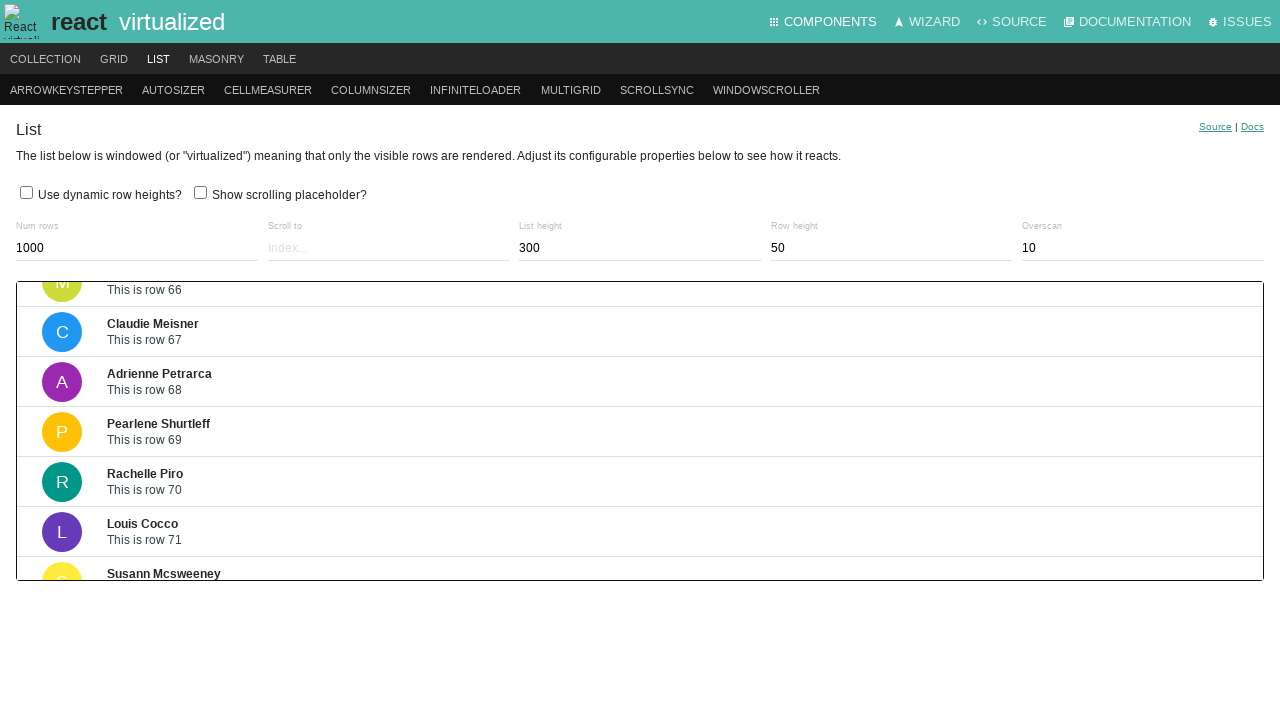

Waited 200ms for scroll animation
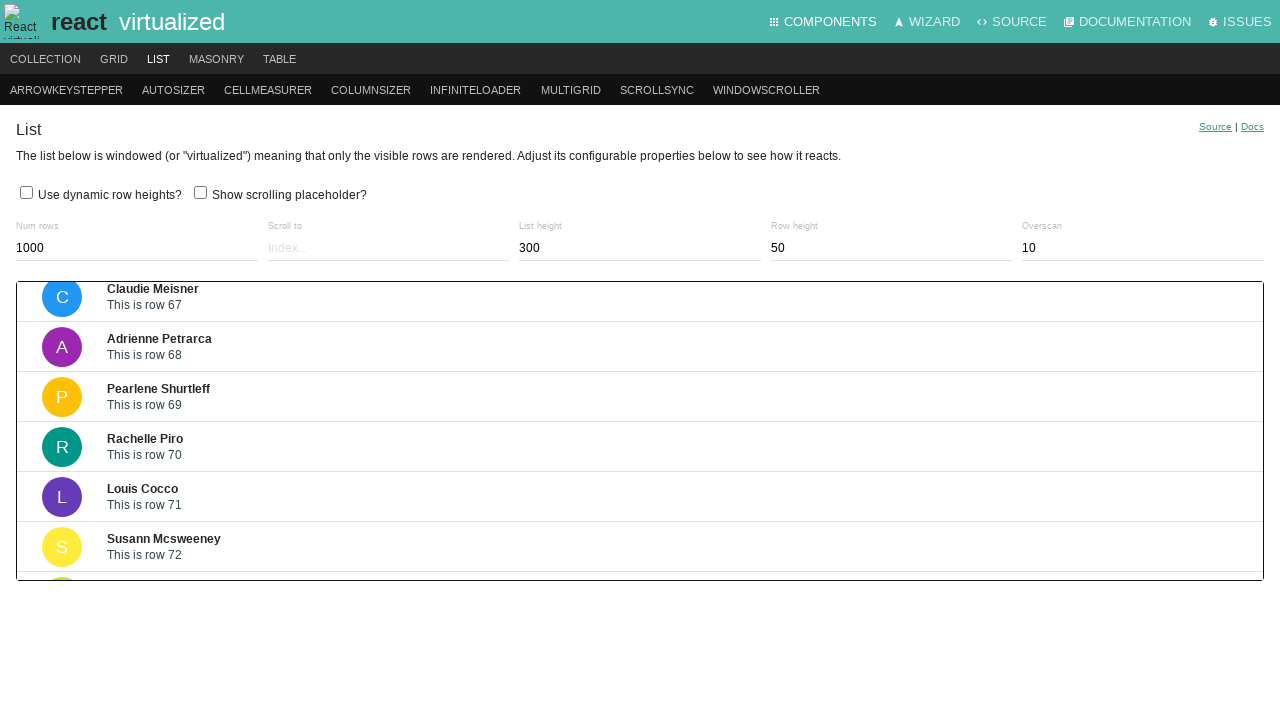

Pressed ArrowDown key to scroll virtualized list (iteration 85/200) on .ReactVirtualized__Grid__innerScrollContainer
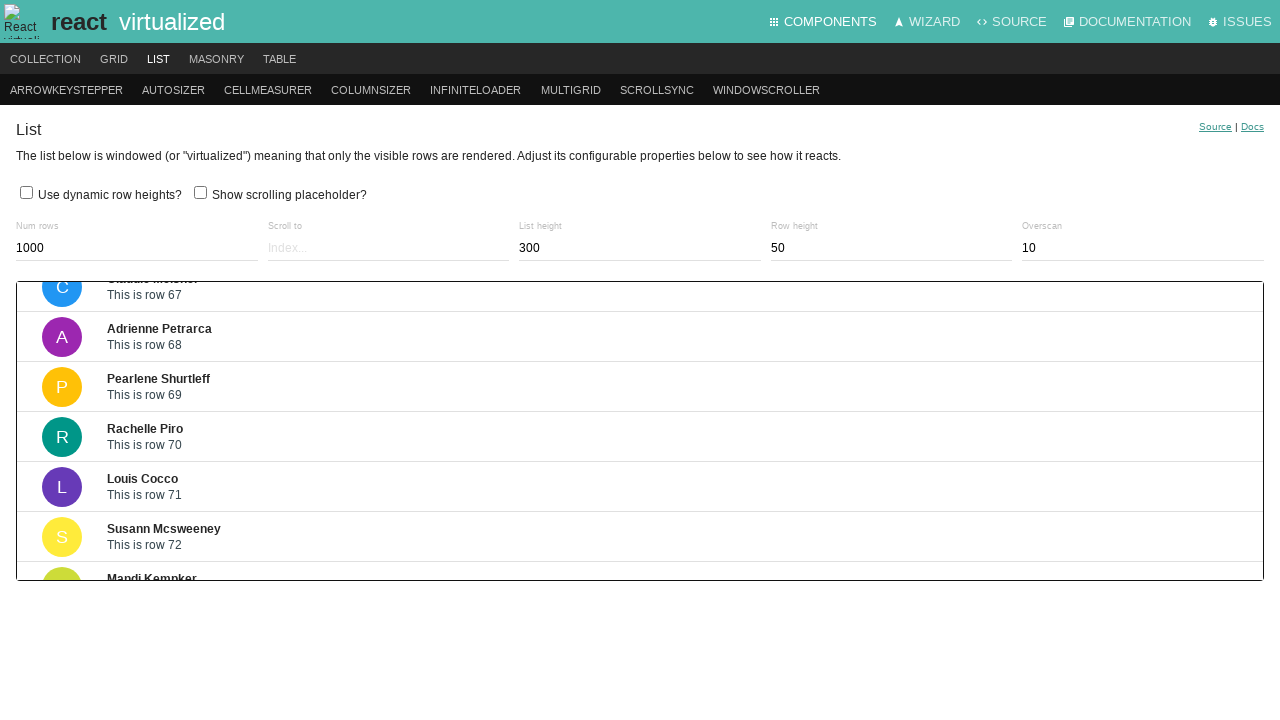

Waited 200ms for scroll animation
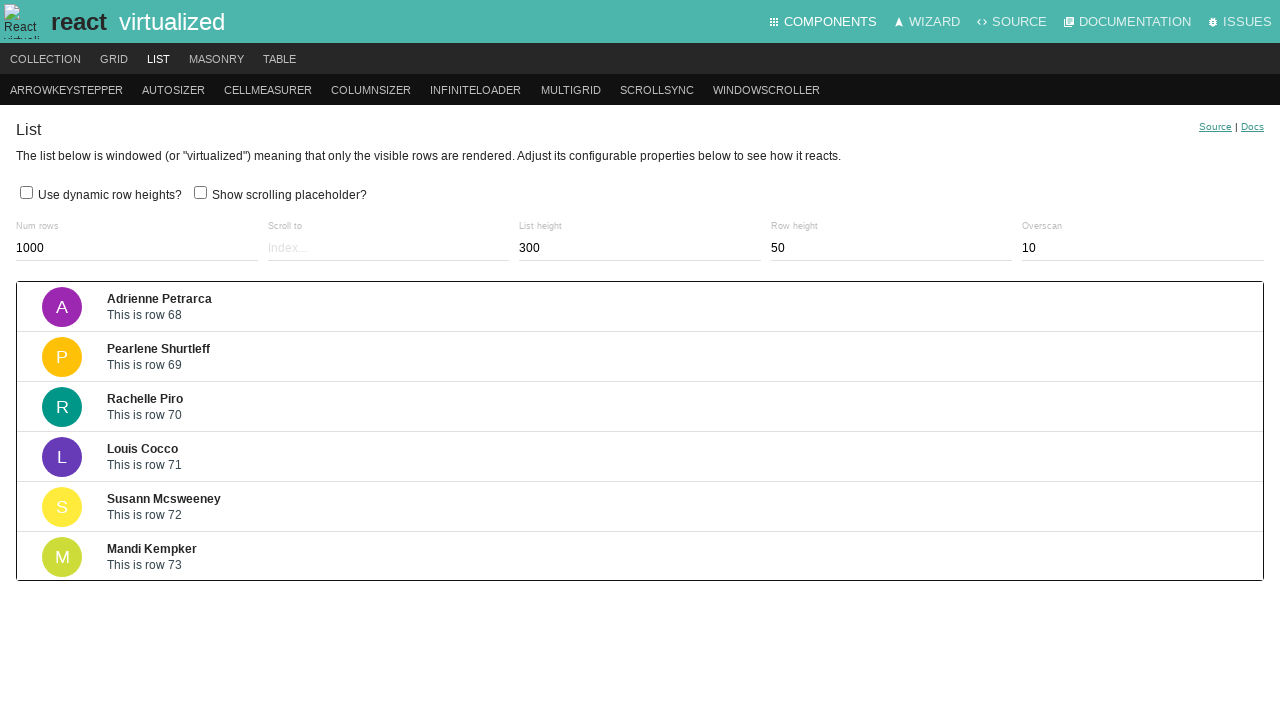

Pressed ArrowDown key to scroll virtualized list (iteration 86/200) on .ReactVirtualized__Grid__innerScrollContainer
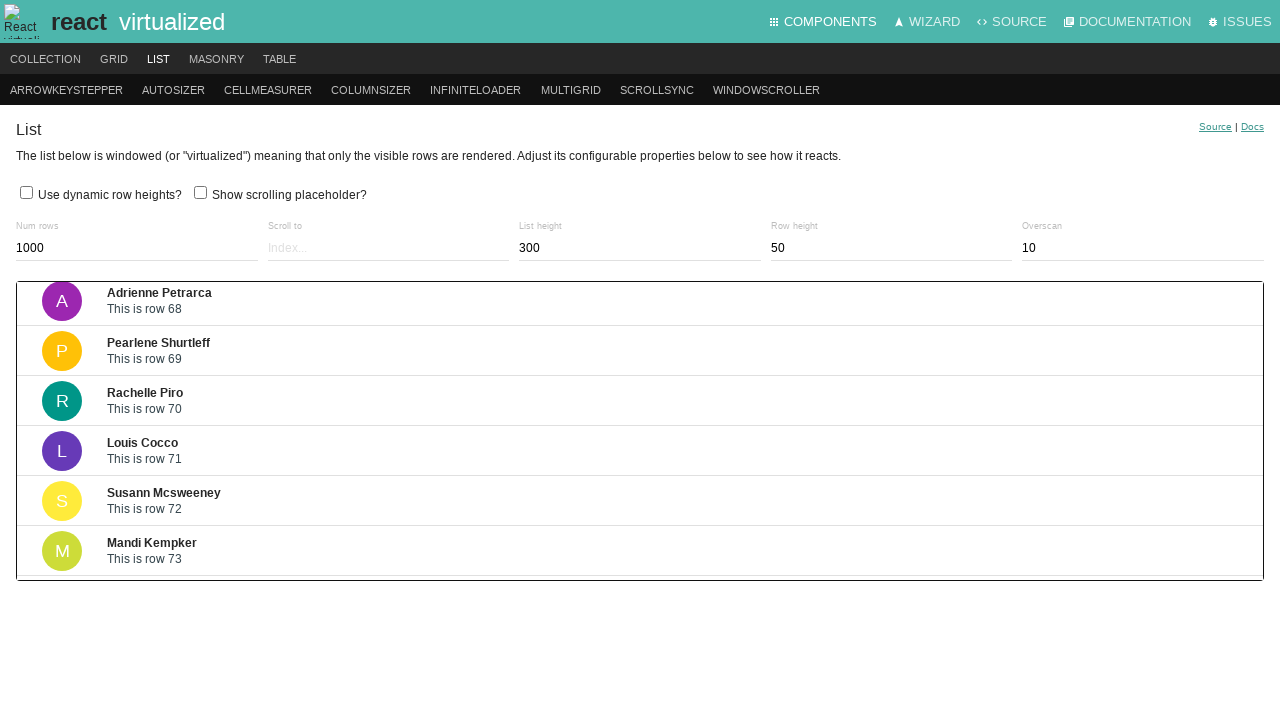

Waited 200ms for scroll animation
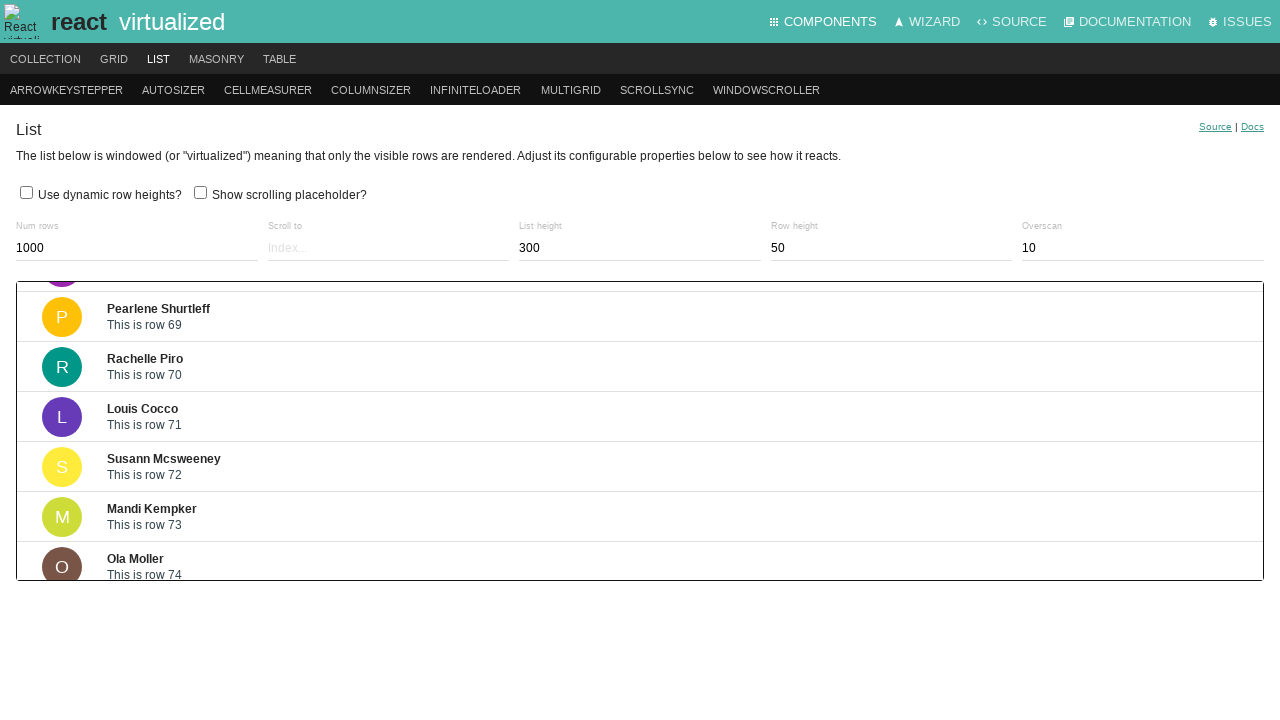

Pressed ArrowDown key to scroll virtualized list (iteration 87/200) on .ReactVirtualized__Grid__innerScrollContainer
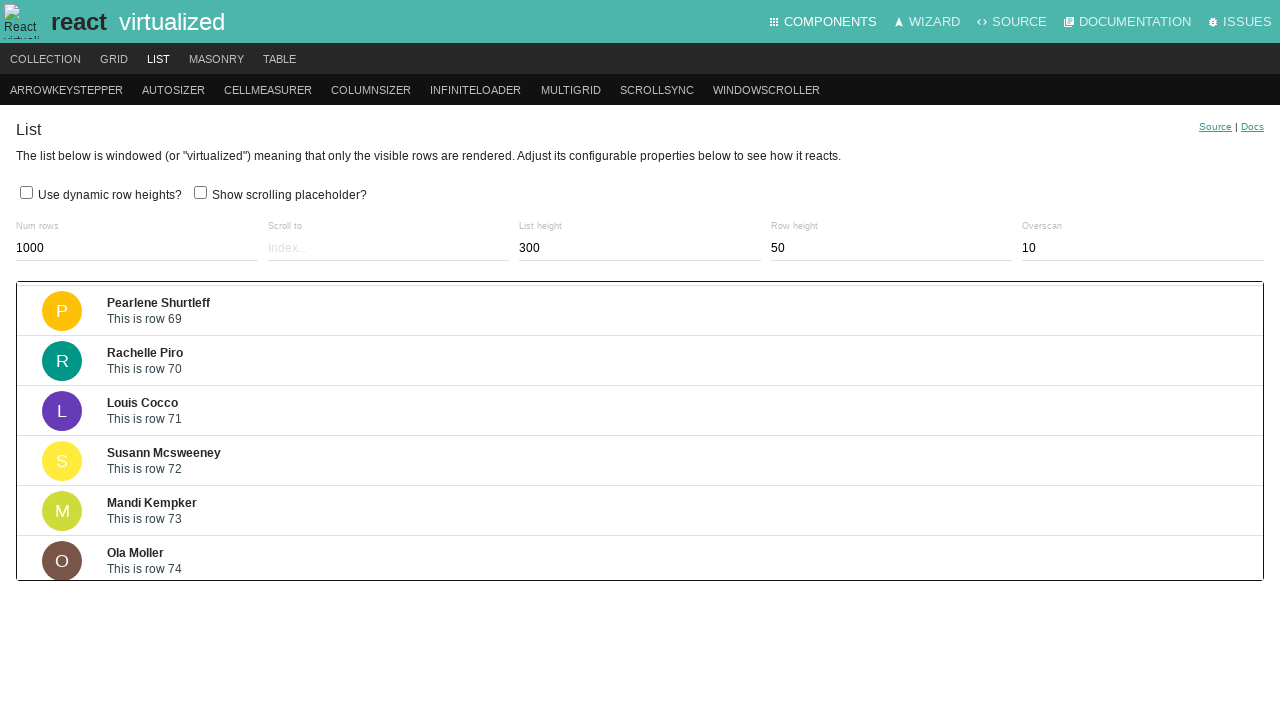

Waited 200ms for scroll animation
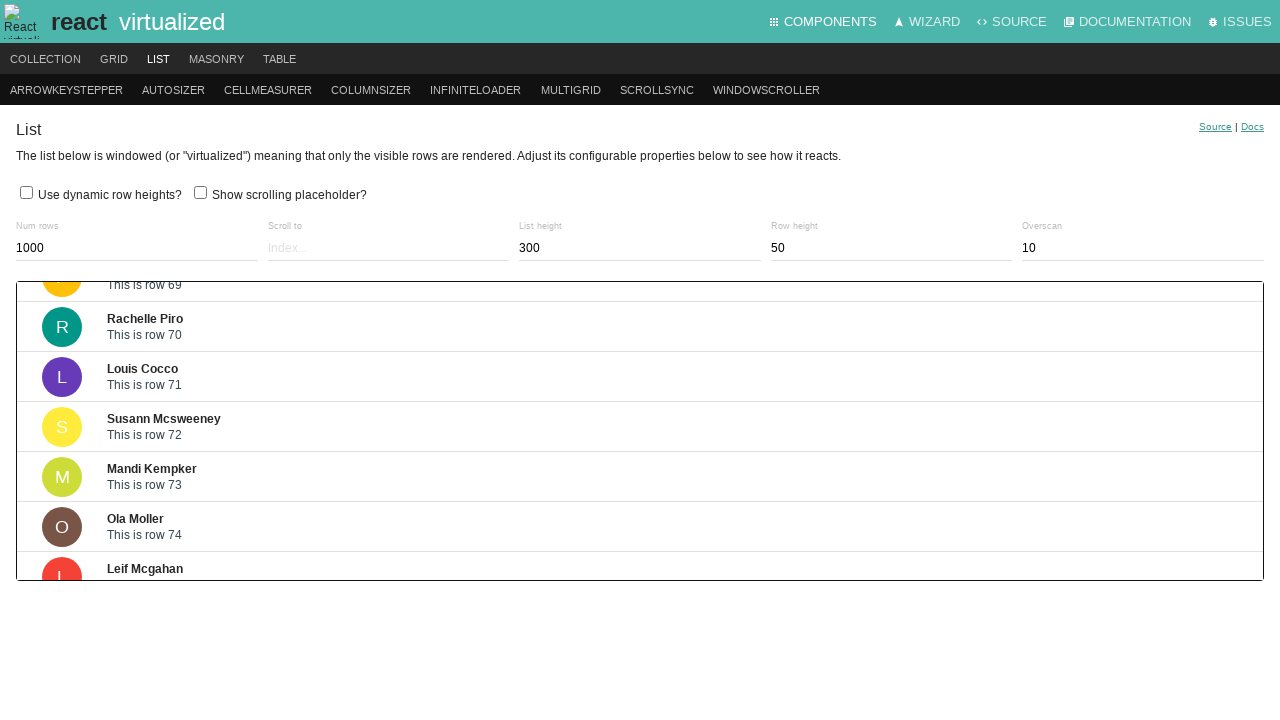

Pressed ArrowDown key to scroll virtualized list (iteration 88/200) on .ReactVirtualized__Grid__innerScrollContainer
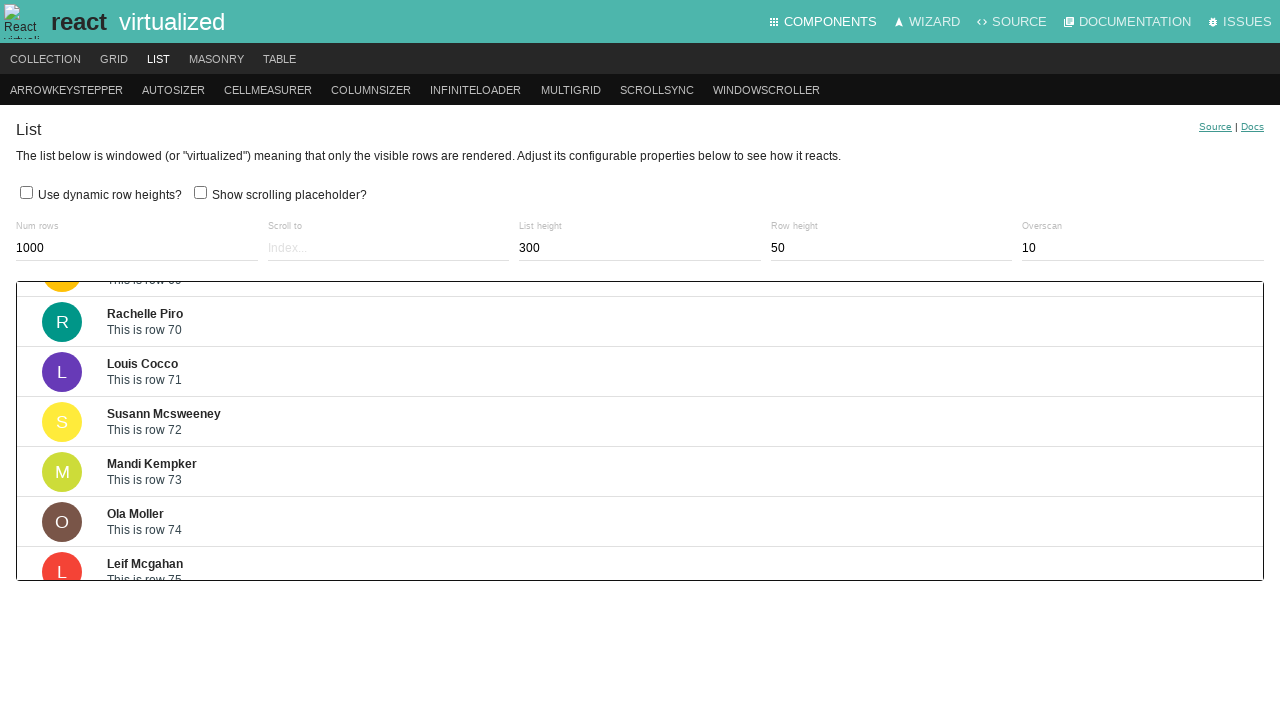

Waited 200ms for scroll animation
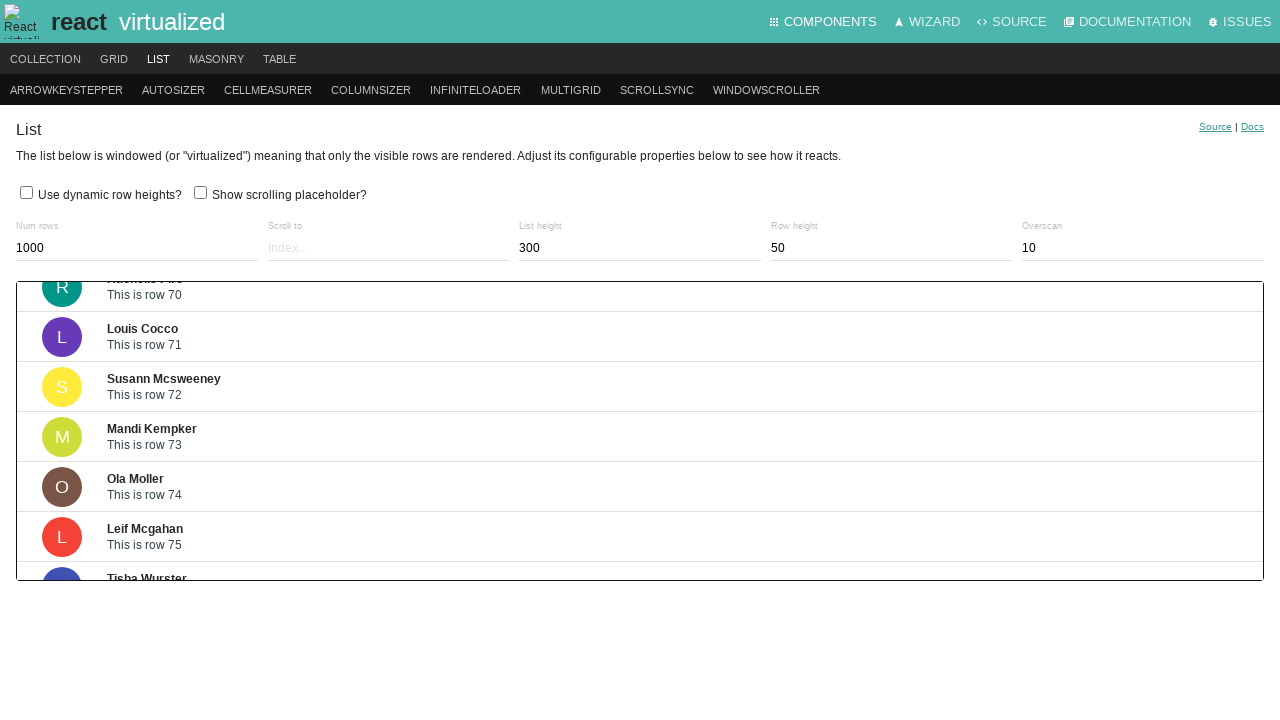

Pressed ArrowDown key to scroll virtualized list (iteration 89/200) on .ReactVirtualized__Grid__innerScrollContainer
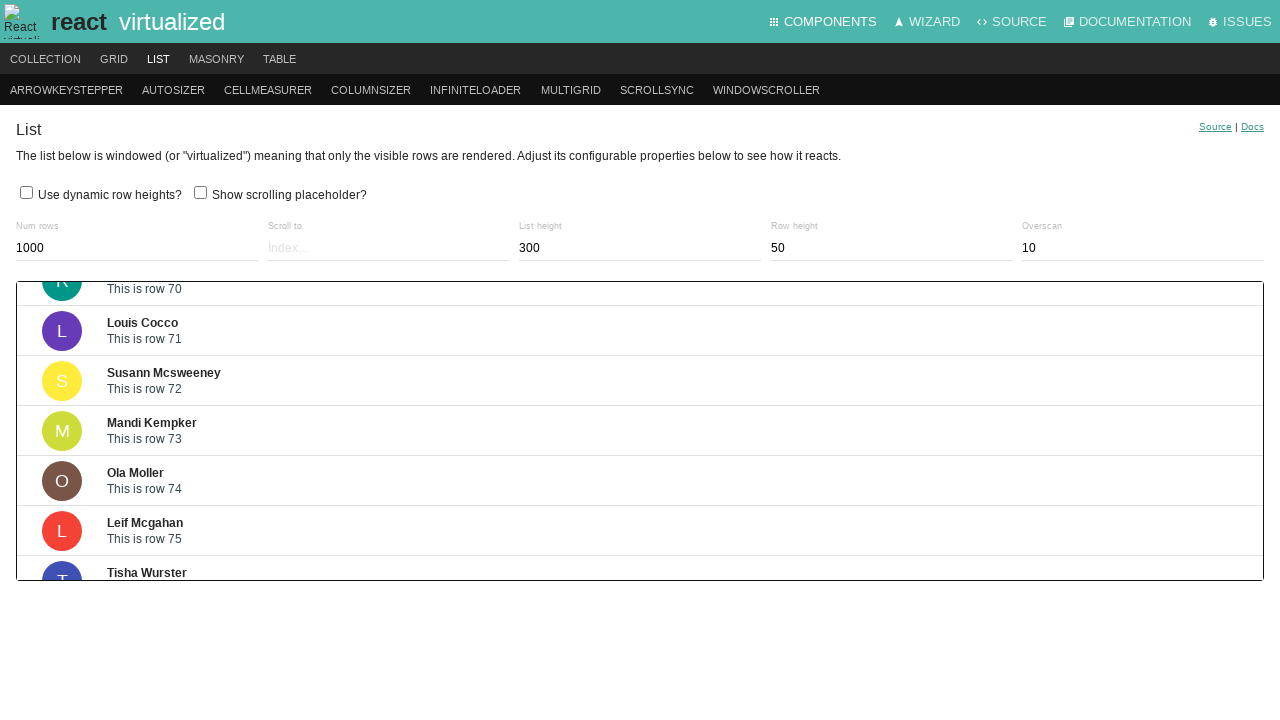

Waited 200ms for scroll animation
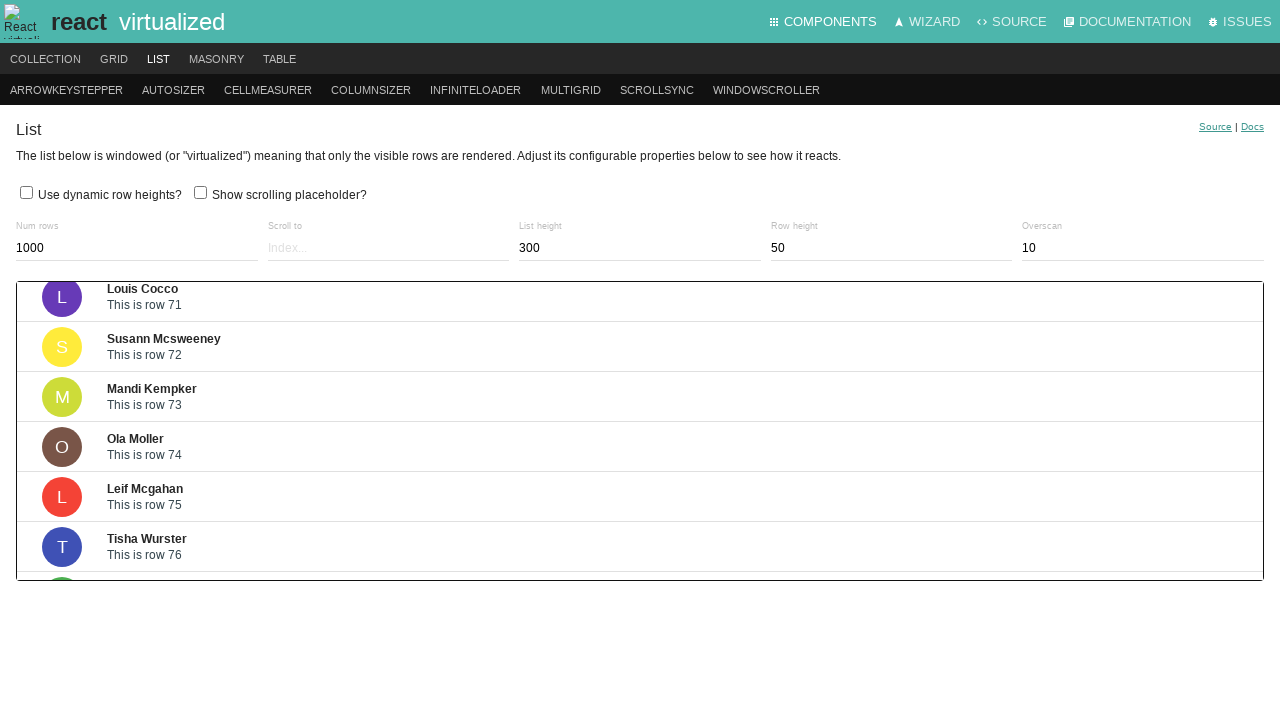

Pressed ArrowDown key to scroll virtualized list (iteration 90/200) on .ReactVirtualized__Grid__innerScrollContainer
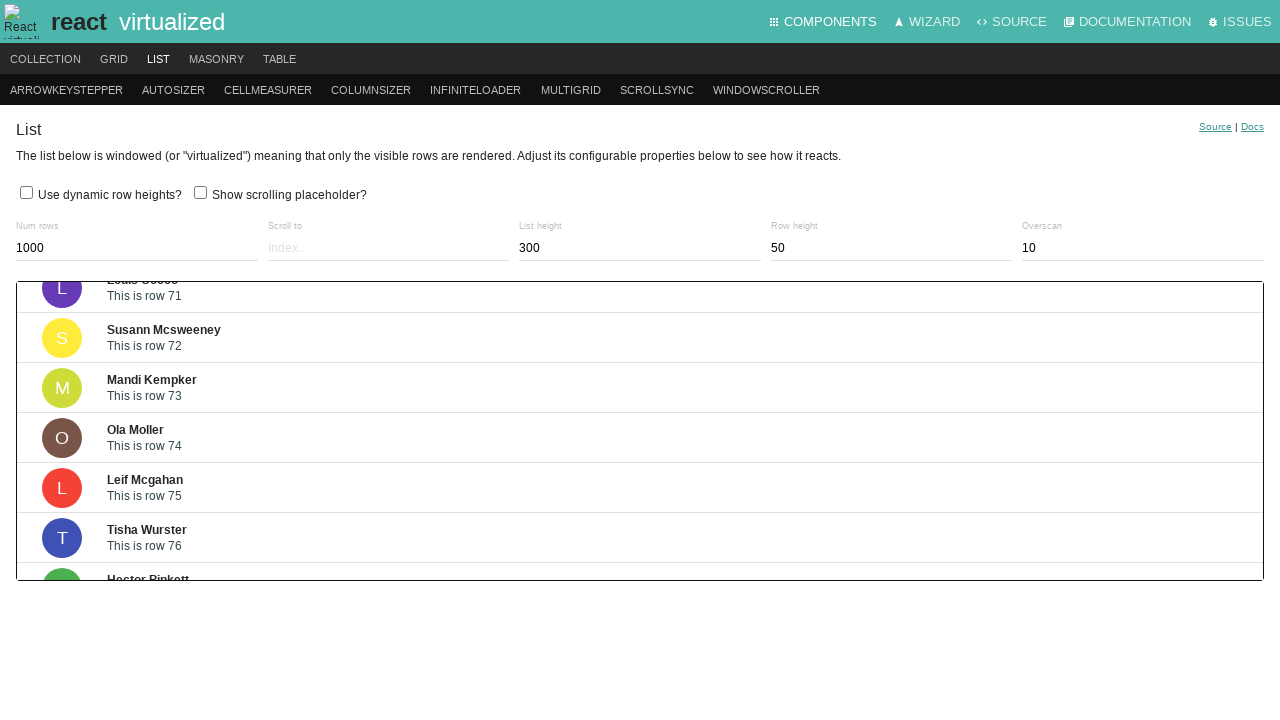

Waited 200ms for scroll animation
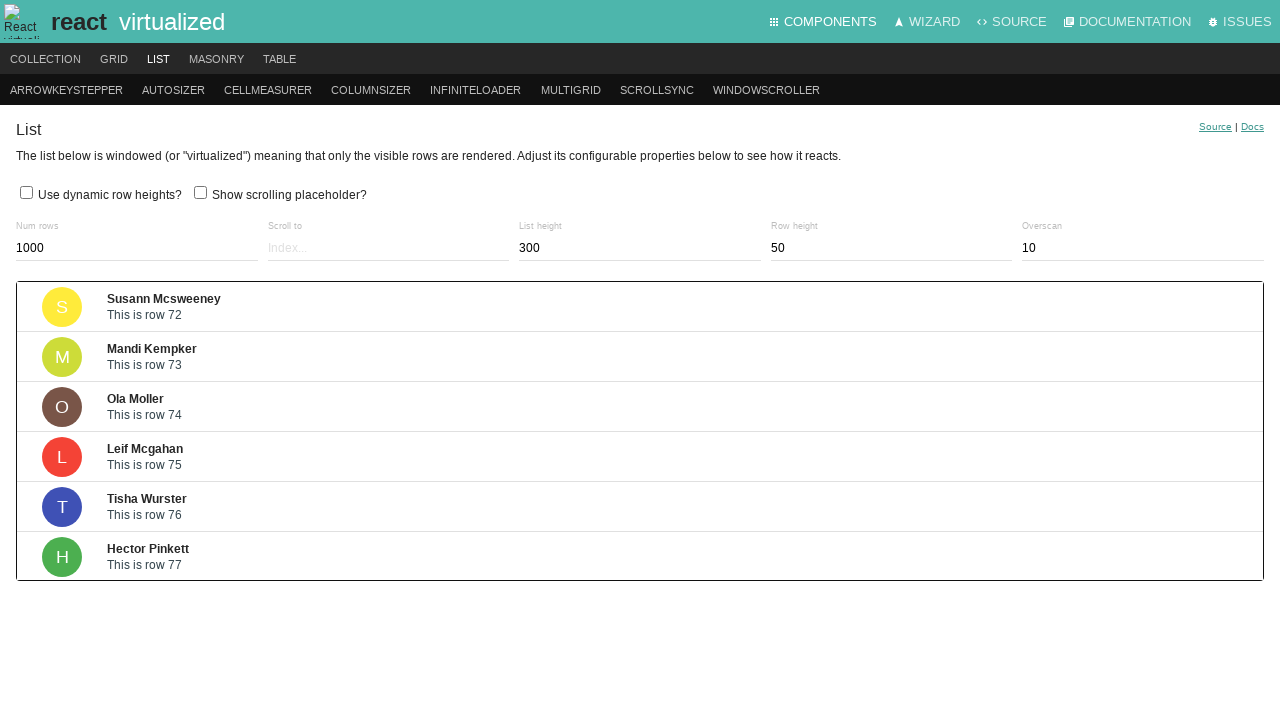

Pressed ArrowDown key to scroll virtualized list (iteration 91/200) on .ReactVirtualized__Grid__innerScrollContainer
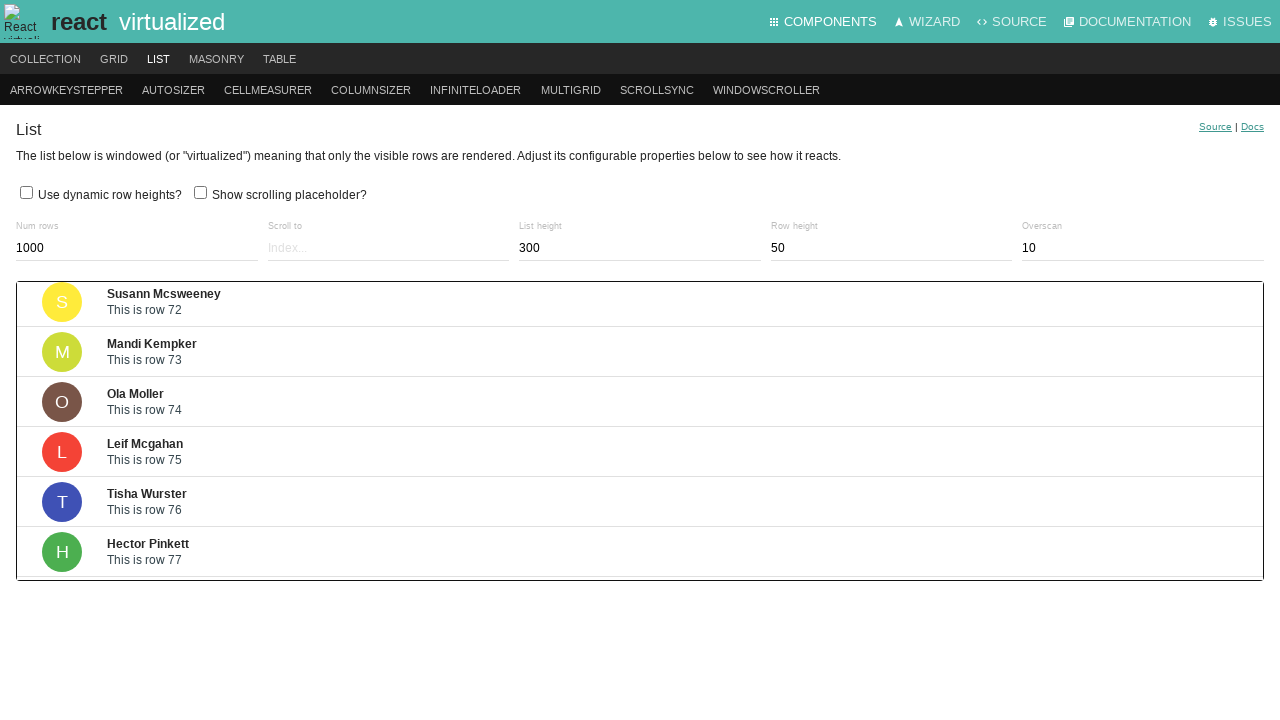

Waited 200ms for scroll animation
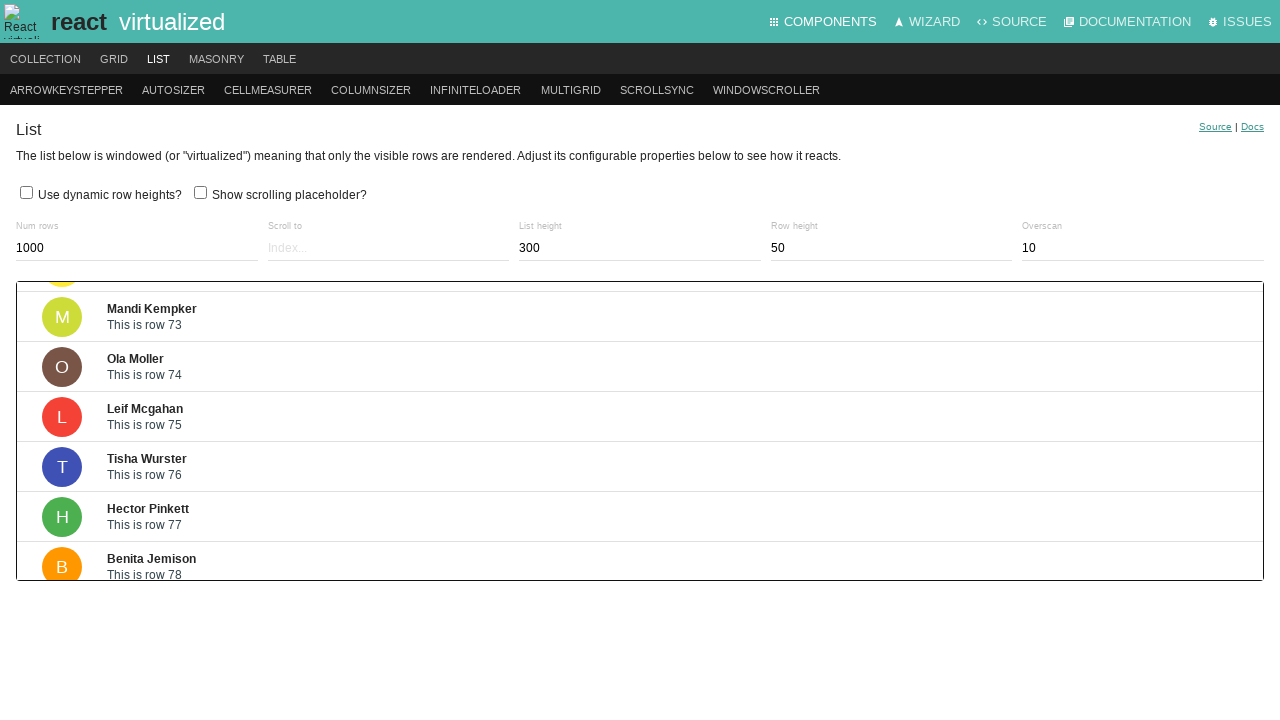

Pressed ArrowDown key to scroll virtualized list (iteration 92/200) on .ReactVirtualized__Grid__innerScrollContainer
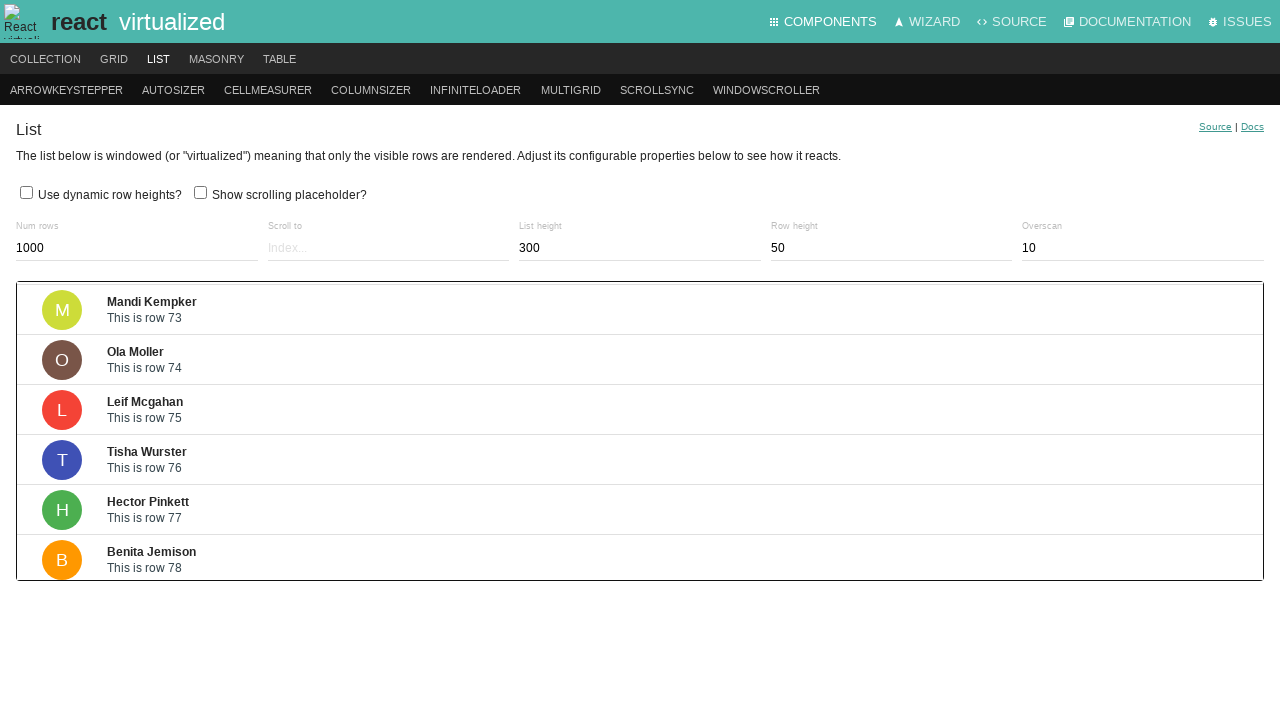

Waited 200ms for scroll animation
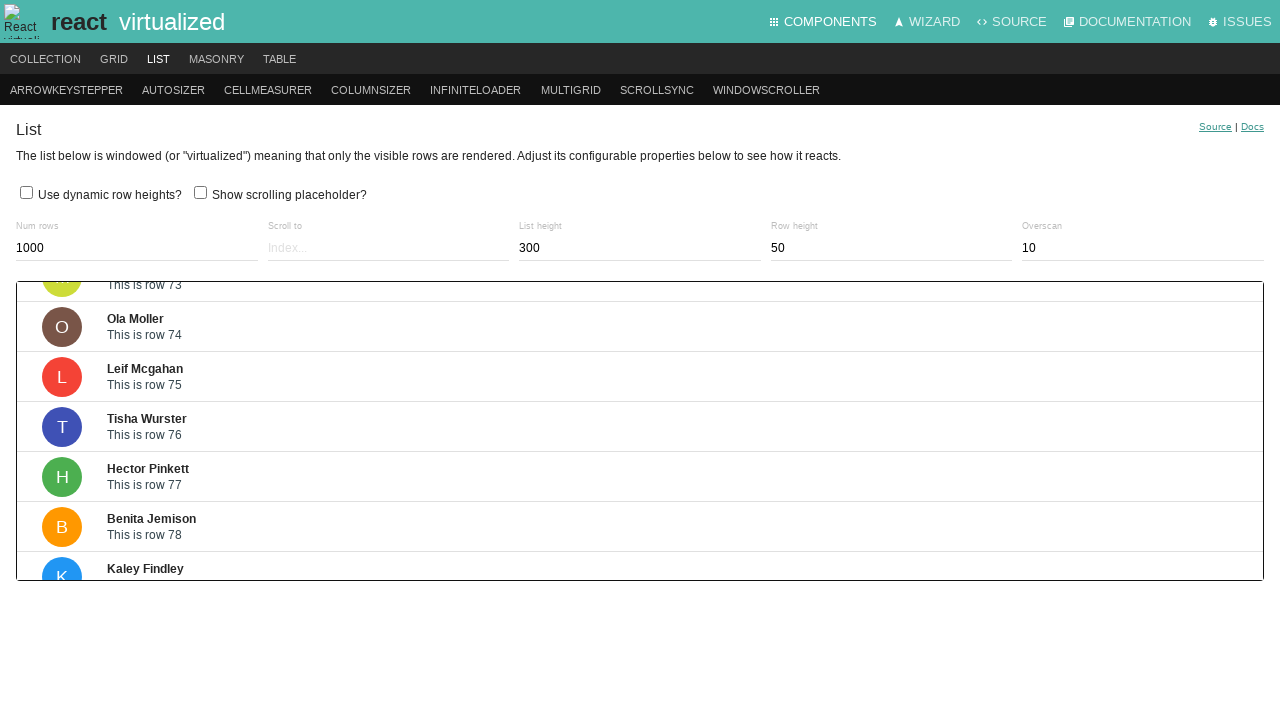

Pressed ArrowDown key to scroll virtualized list (iteration 93/200) on .ReactVirtualized__Grid__innerScrollContainer
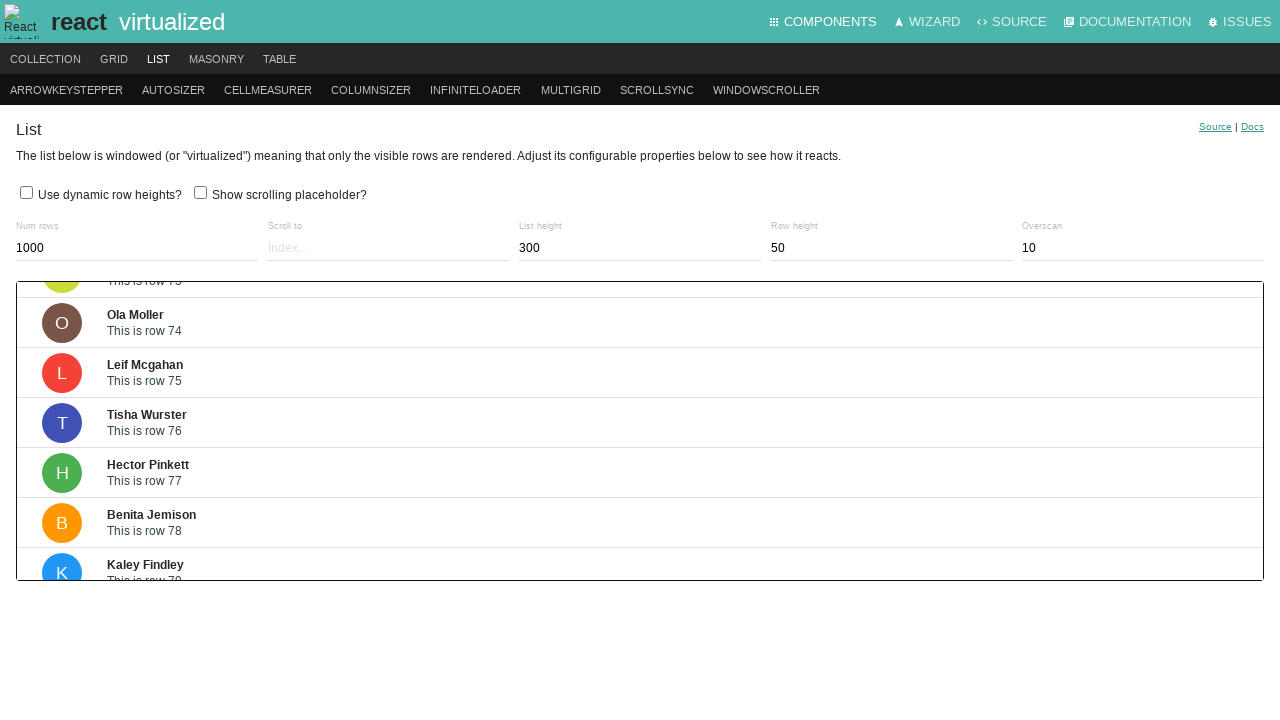

Waited 200ms for scroll animation
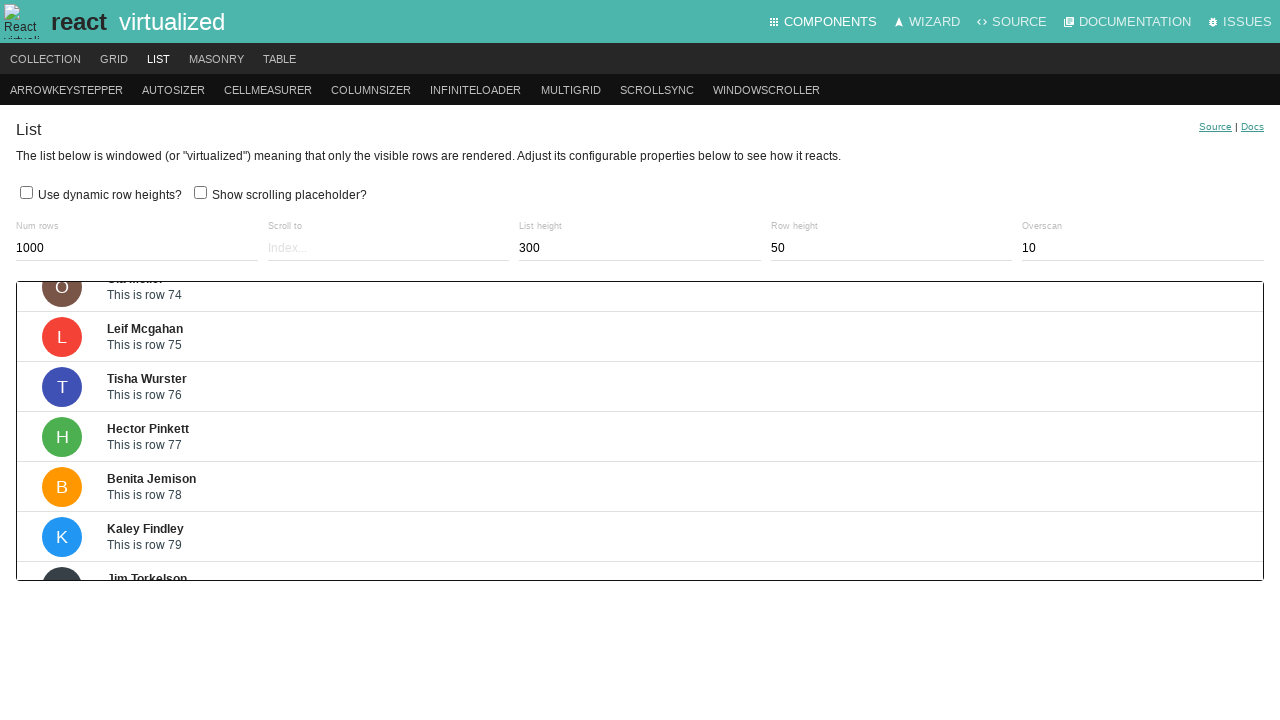

Pressed ArrowDown key to scroll virtualized list (iteration 94/200) on .ReactVirtualized__Grid__innerScrollContainer
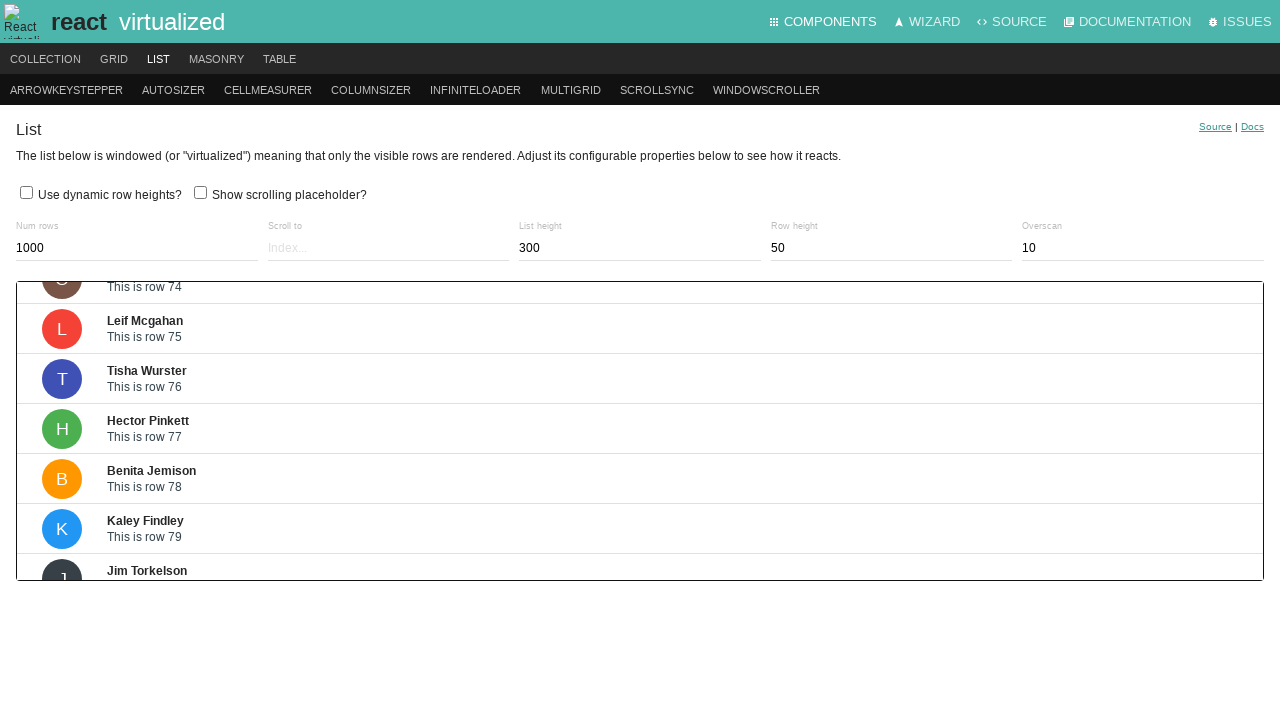

Waited 200ms for scroll animation
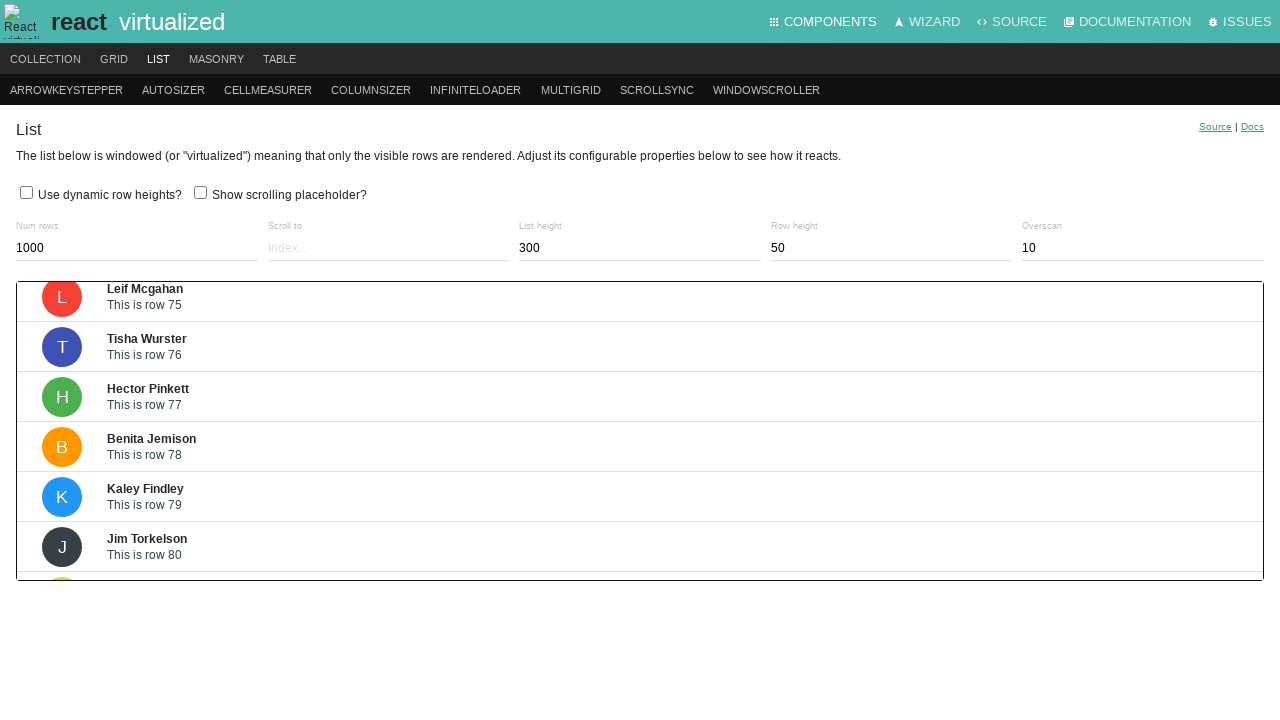

Pressed ArrowDown key to scroll virtualized list (iteration 95/200) on .ReactVirtualized__Grid__innerScrollContainer
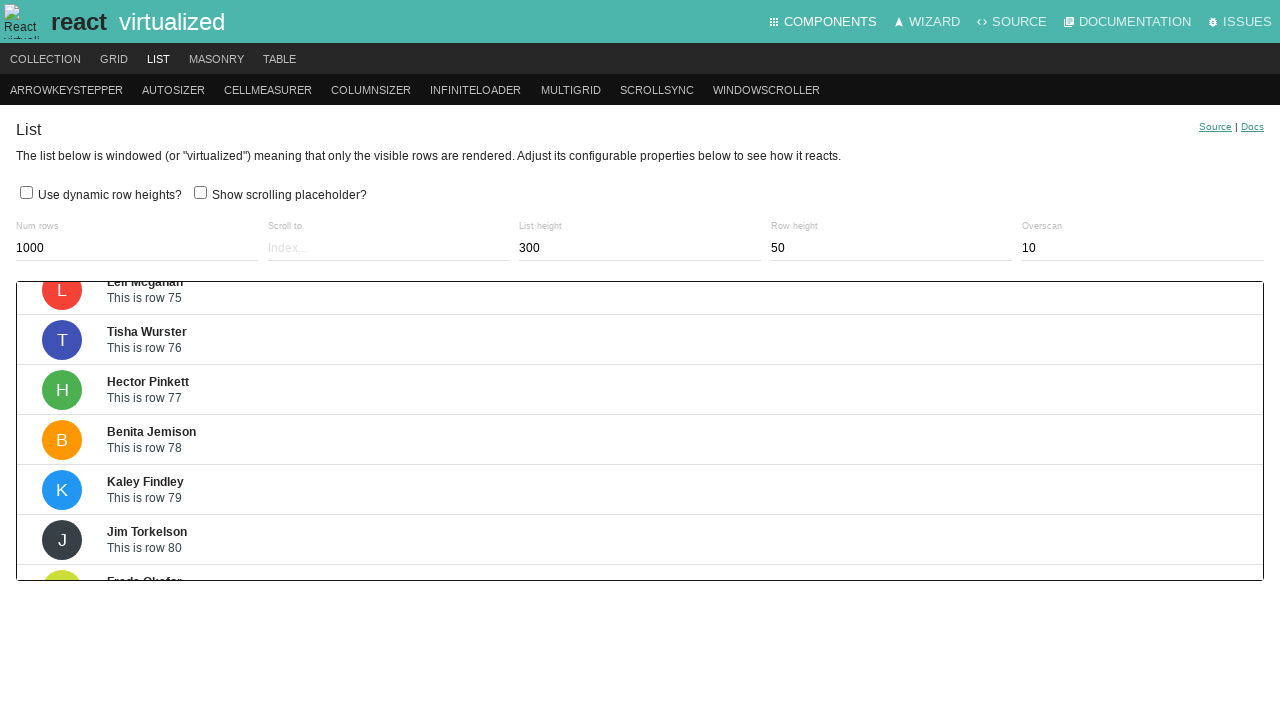

Waited 200ms for scroll animation
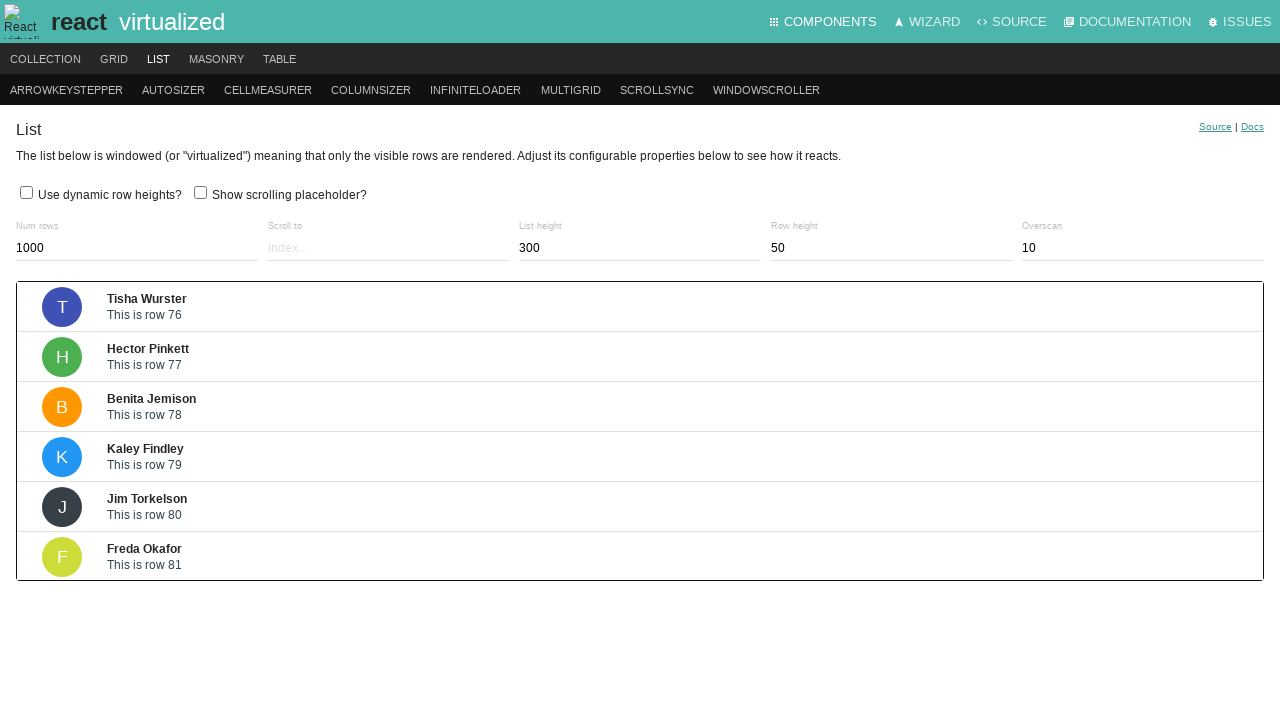

Pressed ArrowDown key to scroll virtualized list (iteration 96/200) on .ReactVirtualized__Grid__innerScrollContainer
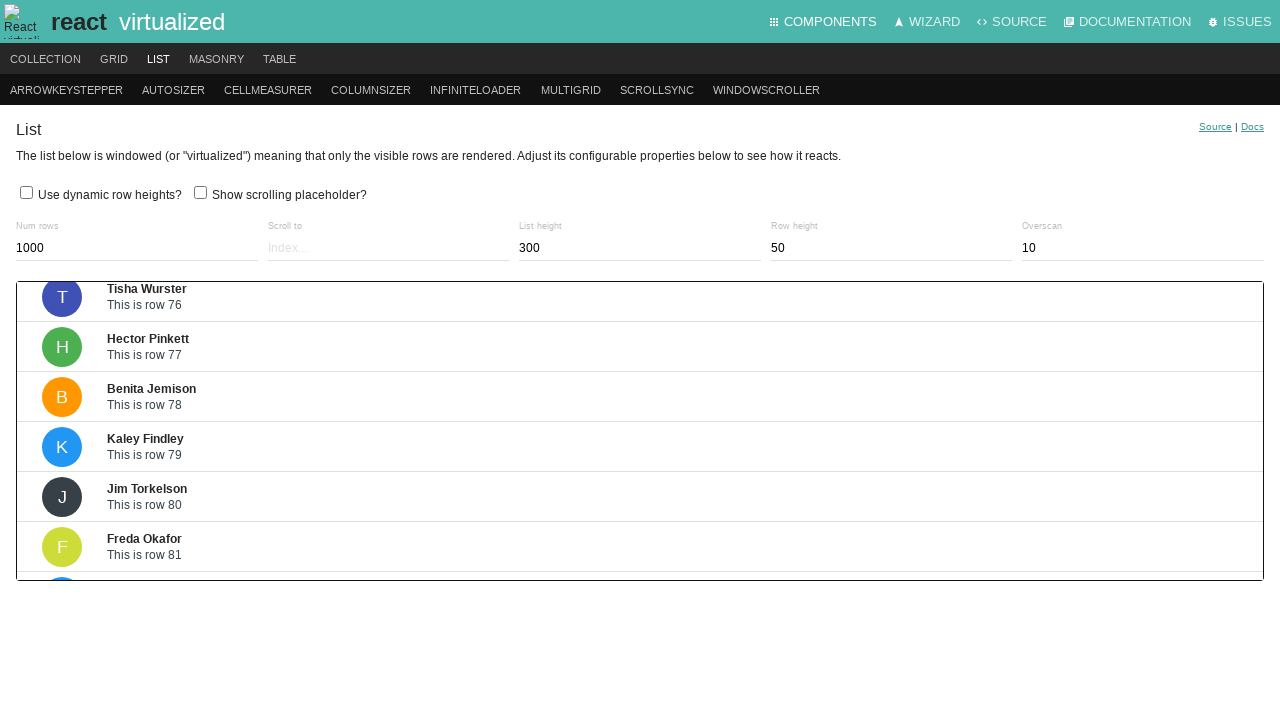

Waited 200ms for scroll animation
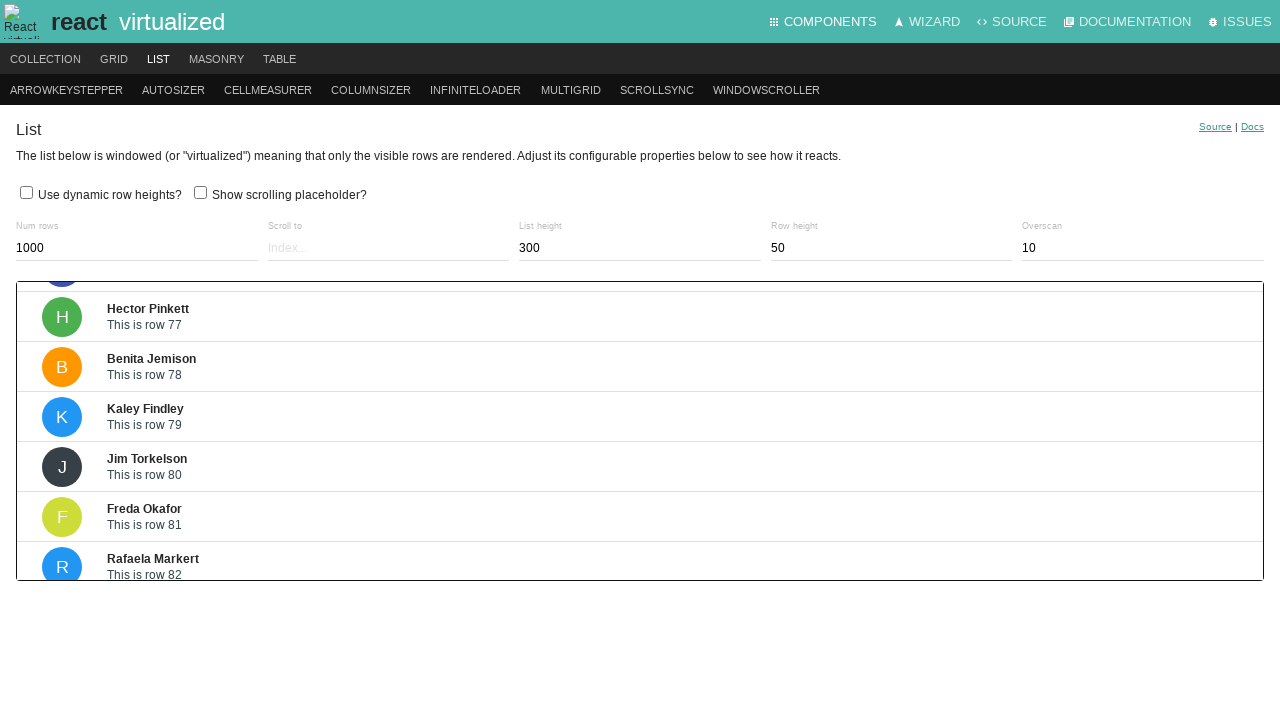

Pressed ArrowDown key to scroll virtualized list (iteration 97/200) on .ReactVirtualized__Grid__innerScrollContainer
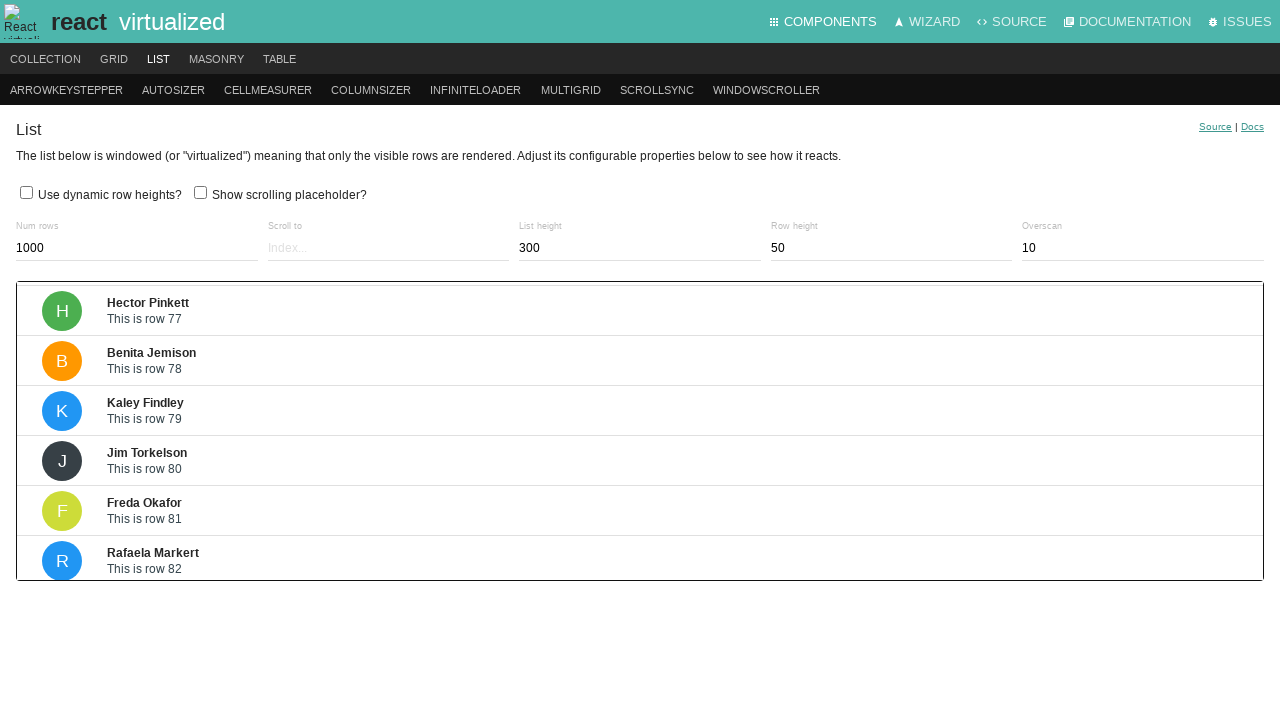

Waited 200ms for scroll animation
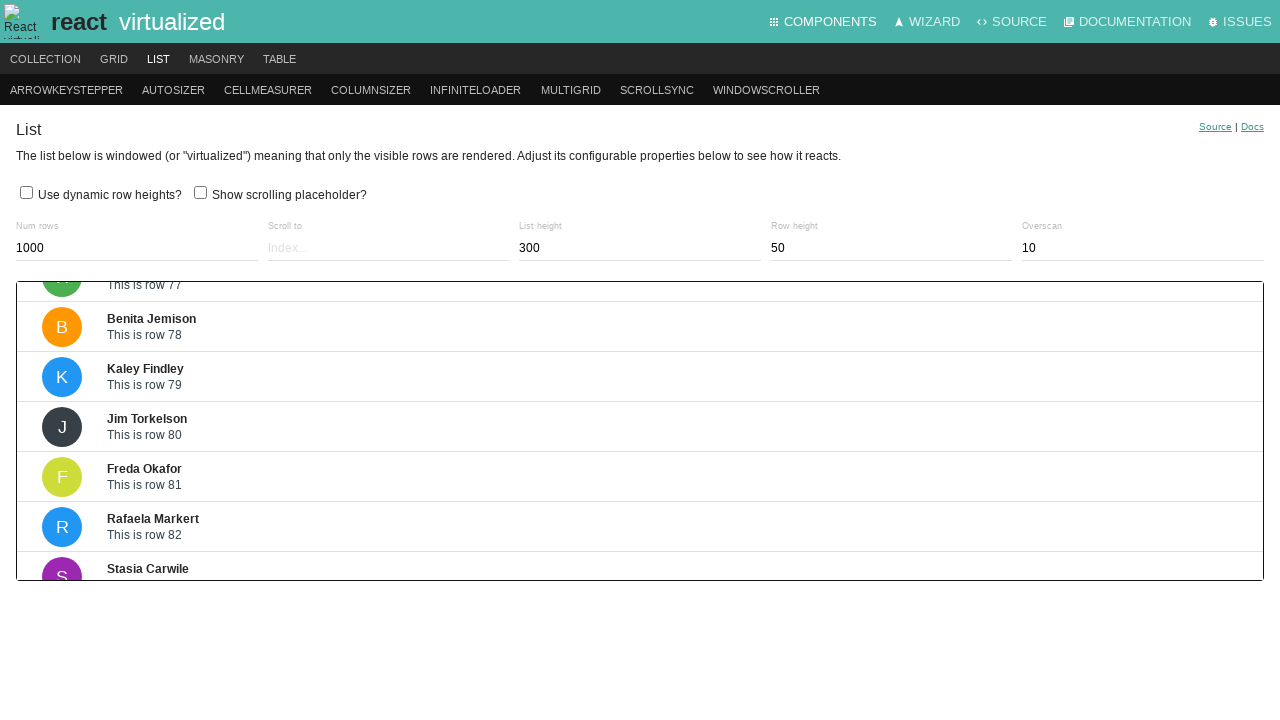

Pressed ArrowDown key to scroll virtualized list (iteration 98/200) on .ReactVirtualized__Grid__innerScrollContainer
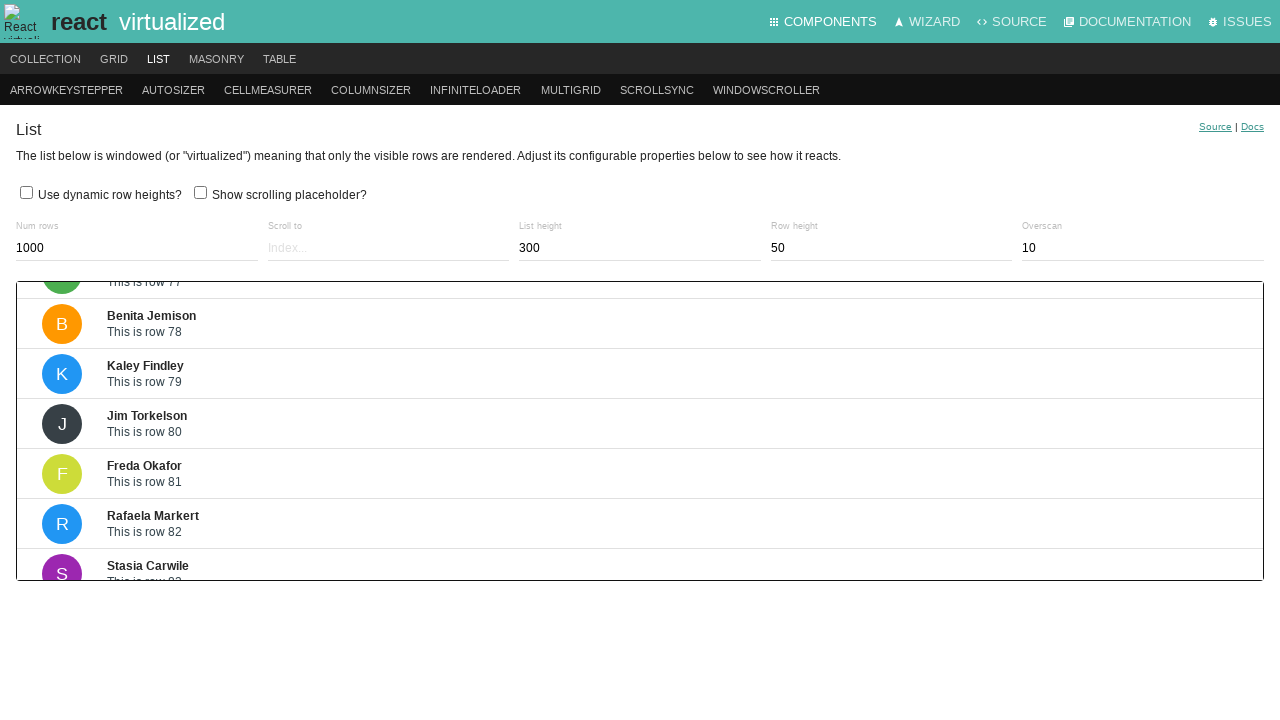

Waited 200ms for scroll animation
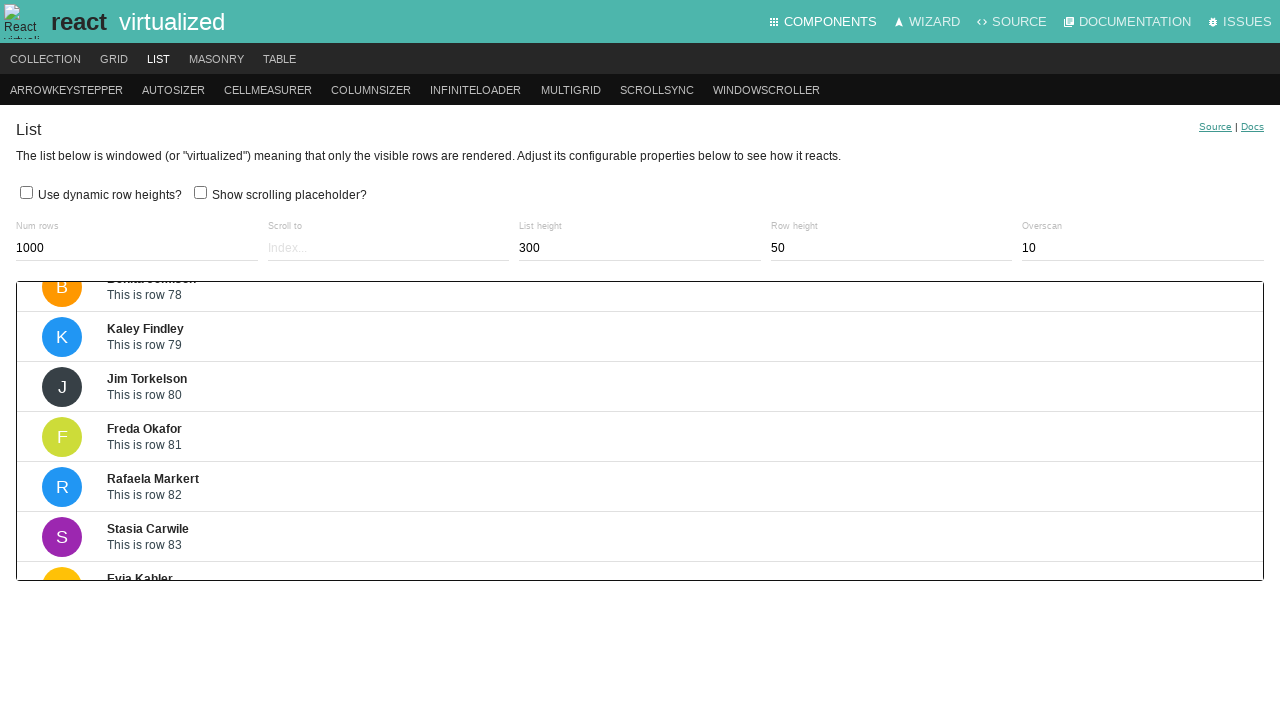

Pressed ArrowDown key to scroll virtualized list (iteration 99/200) on .ReactVirtualized__Grid__innerScrollContainer
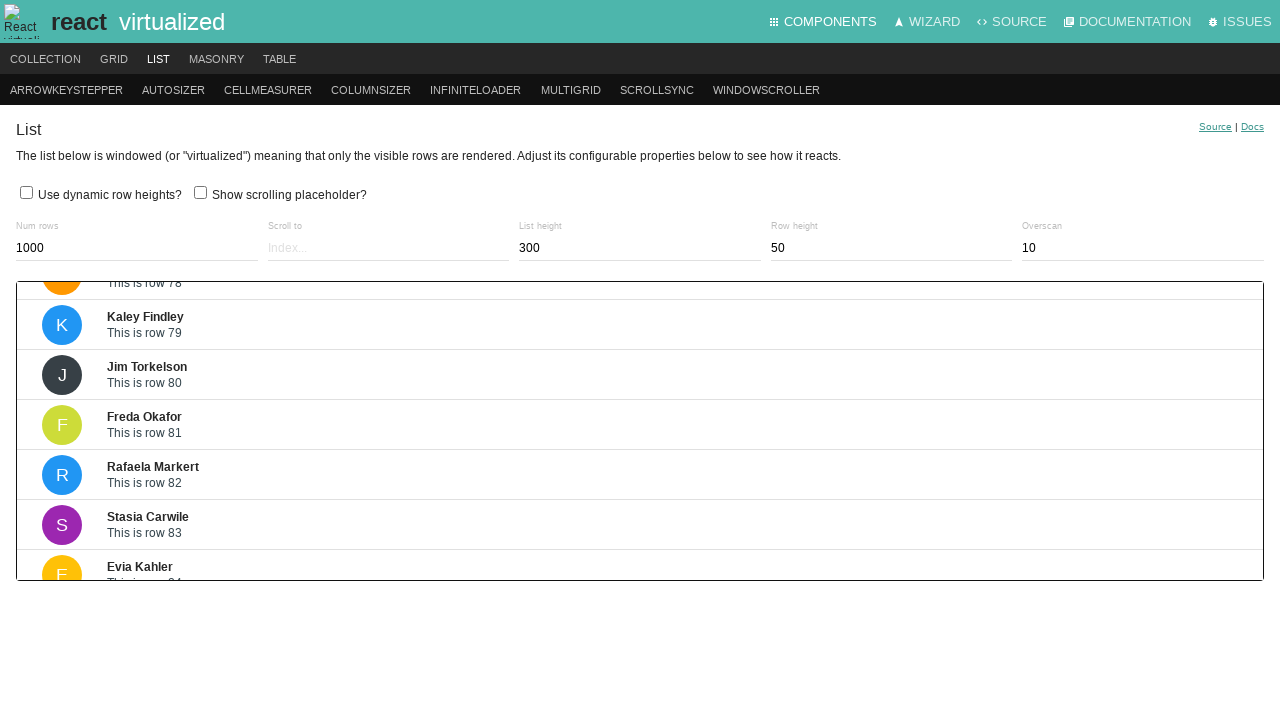

Waited 200ms for scroll animation
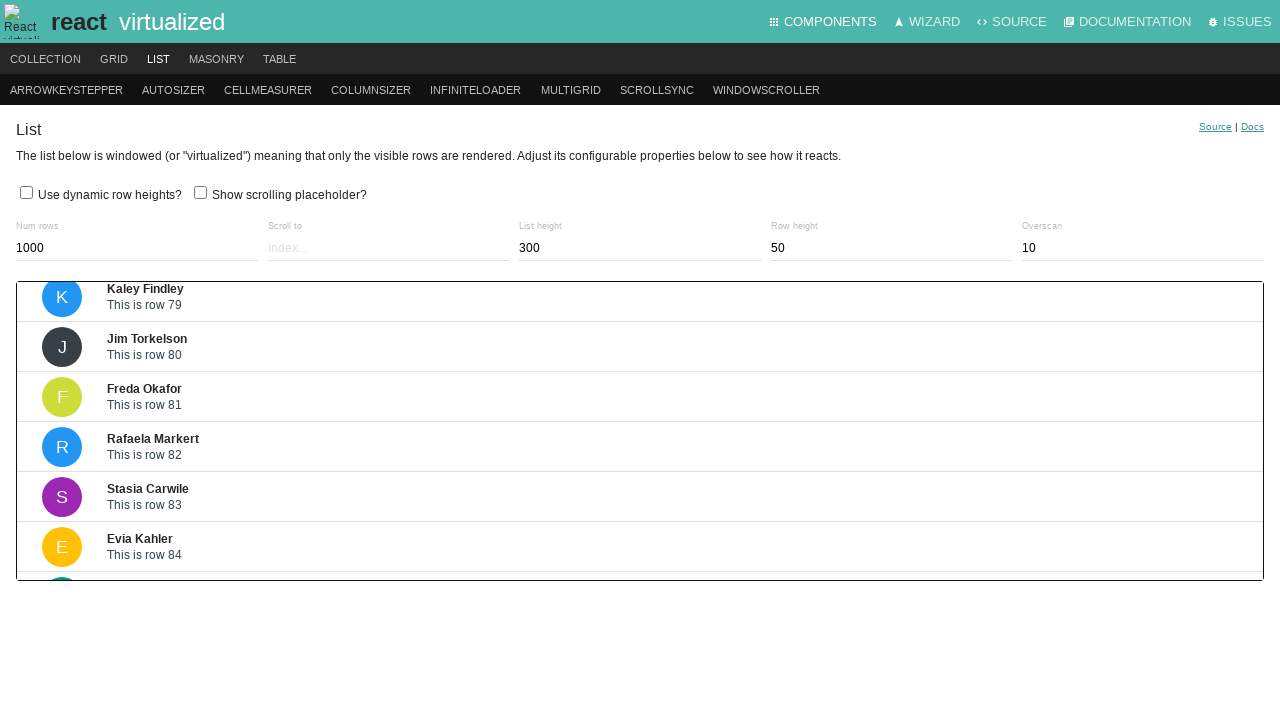

Pressed ArrowDown key to scroll virtualized list (iteration 100/200) on .ReactVirtualized__Grid__innerScrollContainer
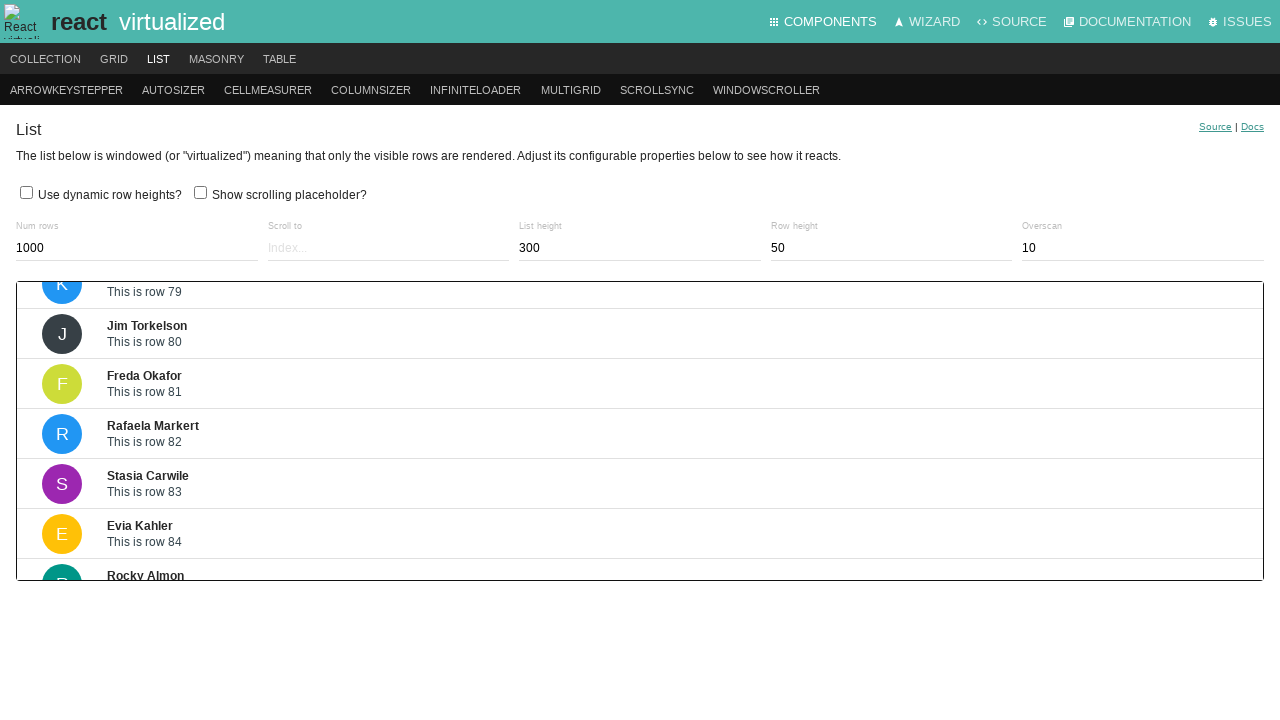

Waited 200ms for scroll animation
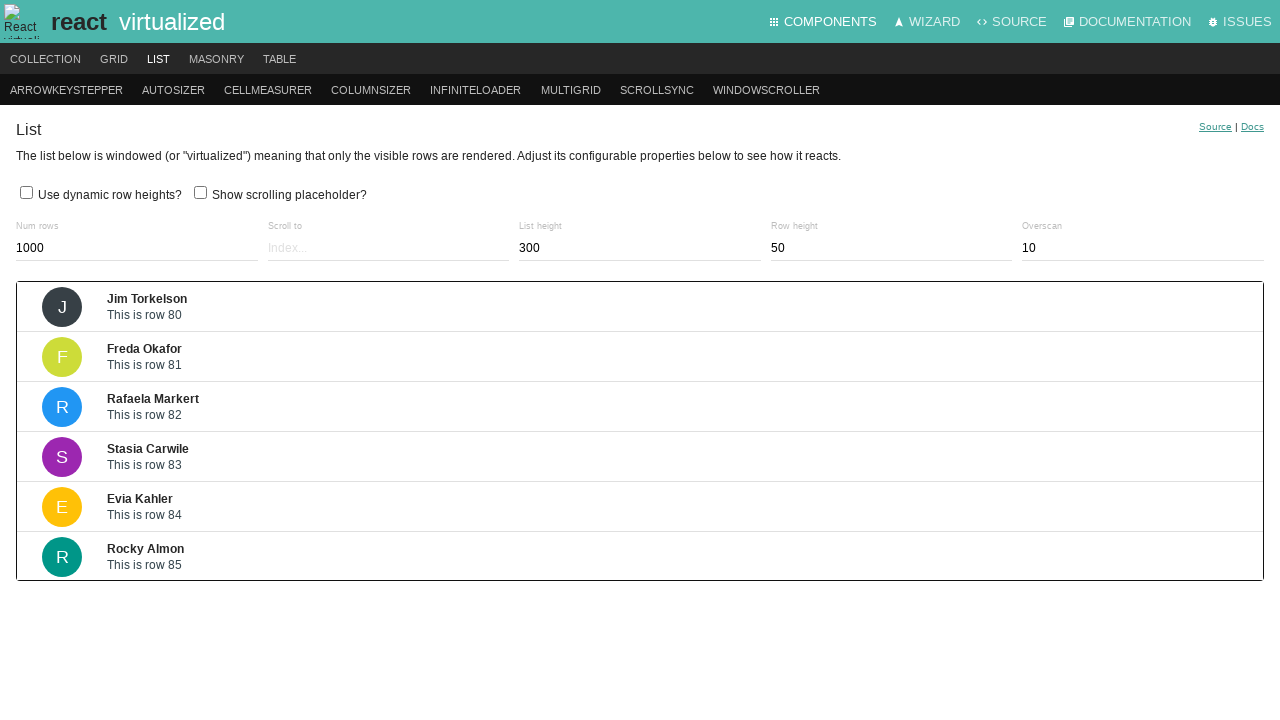

Pressed ArrowDown key to scroll virtualized list (iteration 101/200) on .ReactVirtualized__Grid__innerScrollContainer
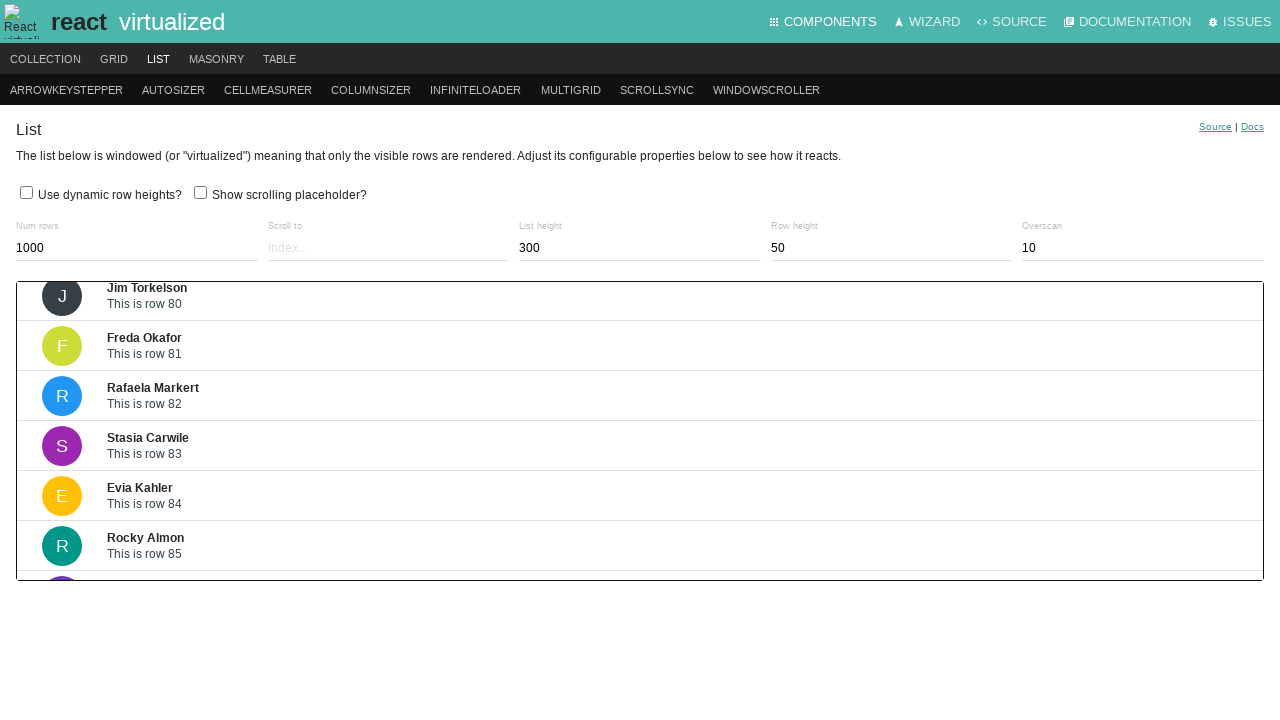

Waited 200ms for scroll animation
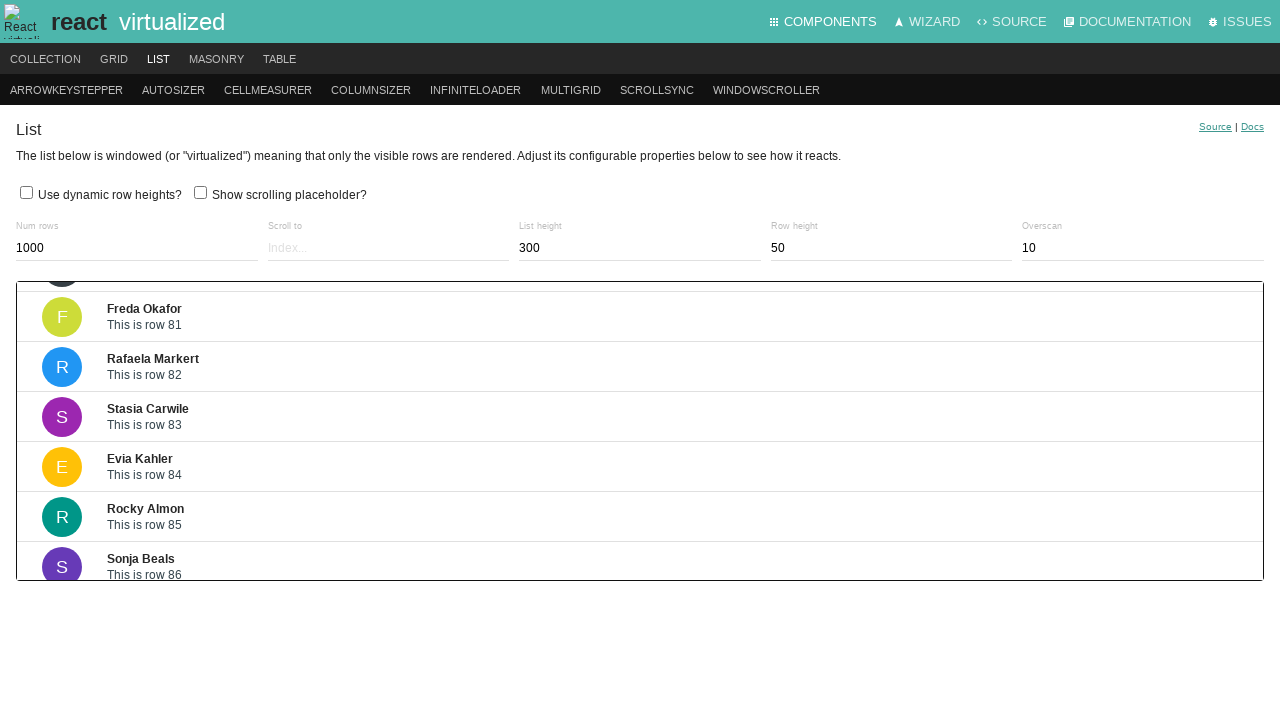

Pressed ArrowDown key to scroll virtualized list (iteration 102/200) on .ReactVirtualized__Grid__innerScrollContainer
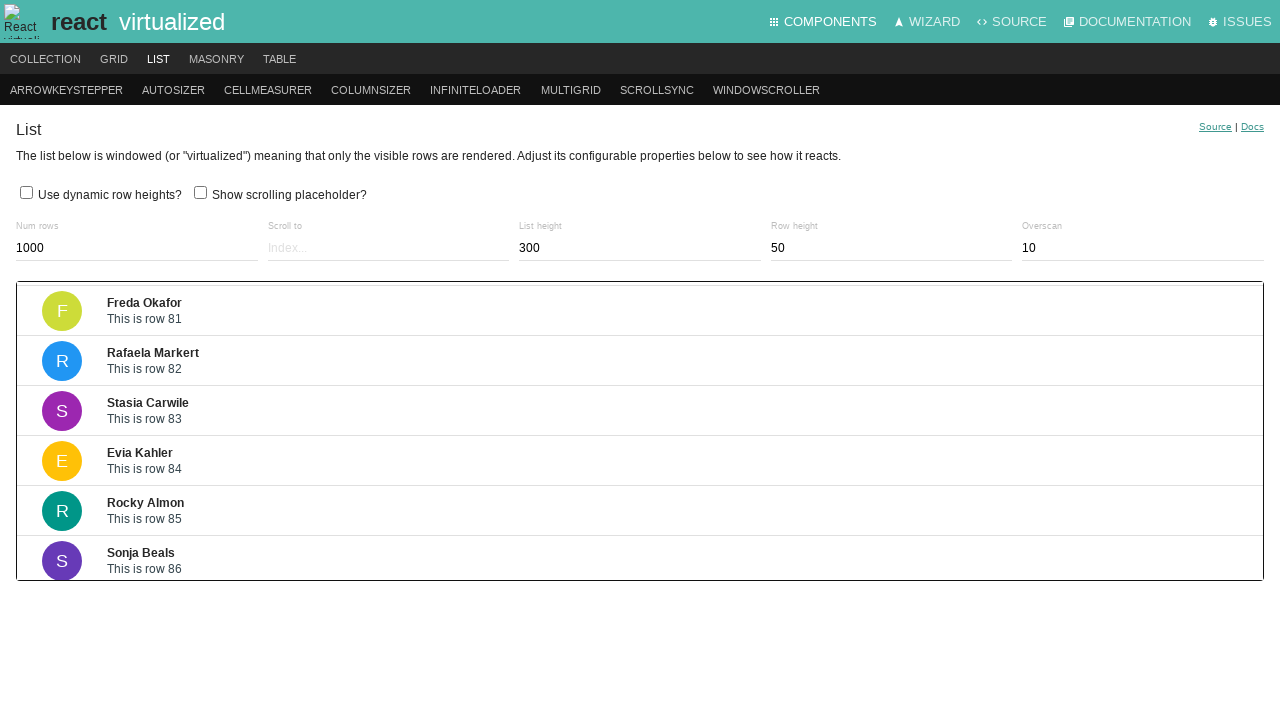

Waited 200ms for scroll animation
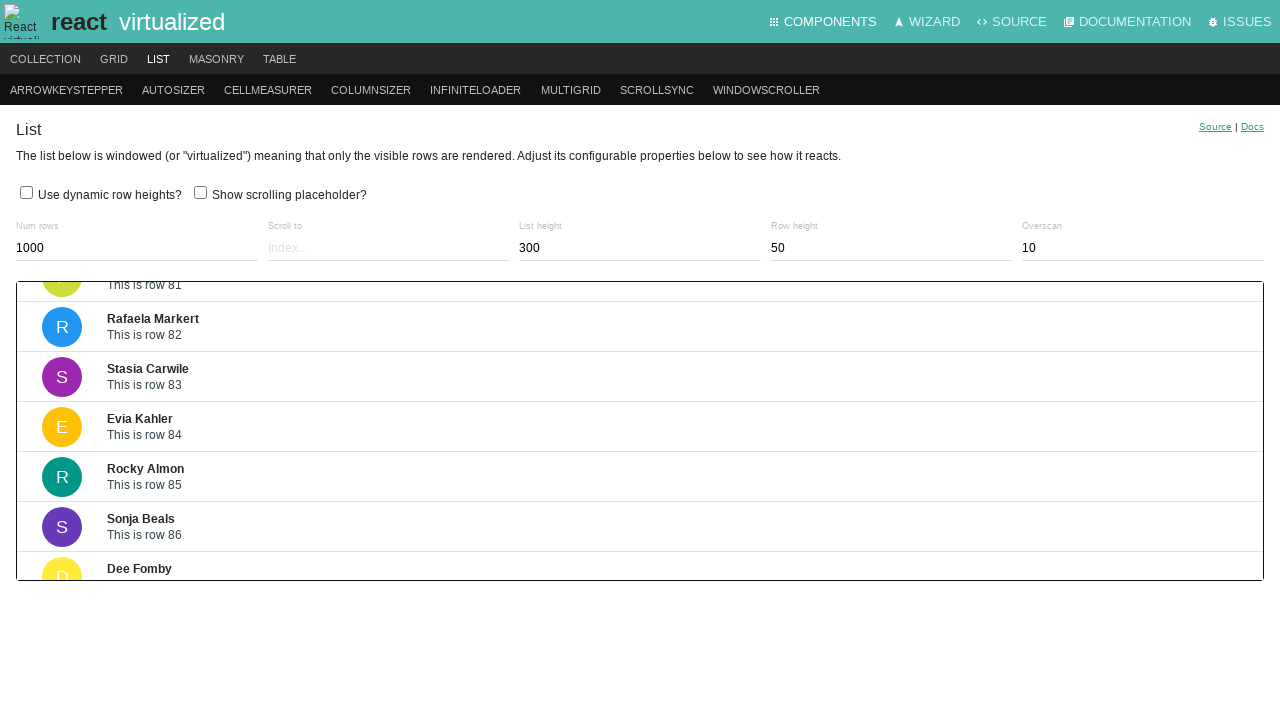

Pressed ArrowDown key to scroll virtualized list (iteration 103/200) on .ReactVirtualized__Grid__innerScrollContainer
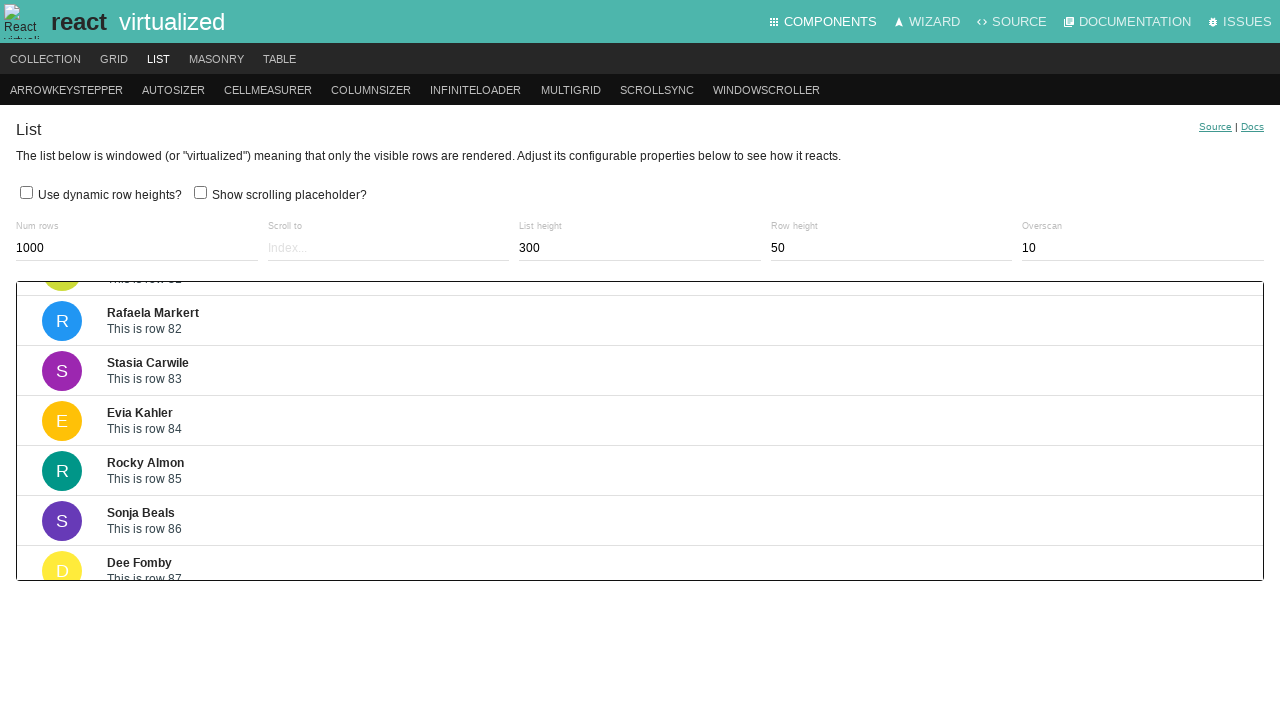

Waited 200ms for scroll animation
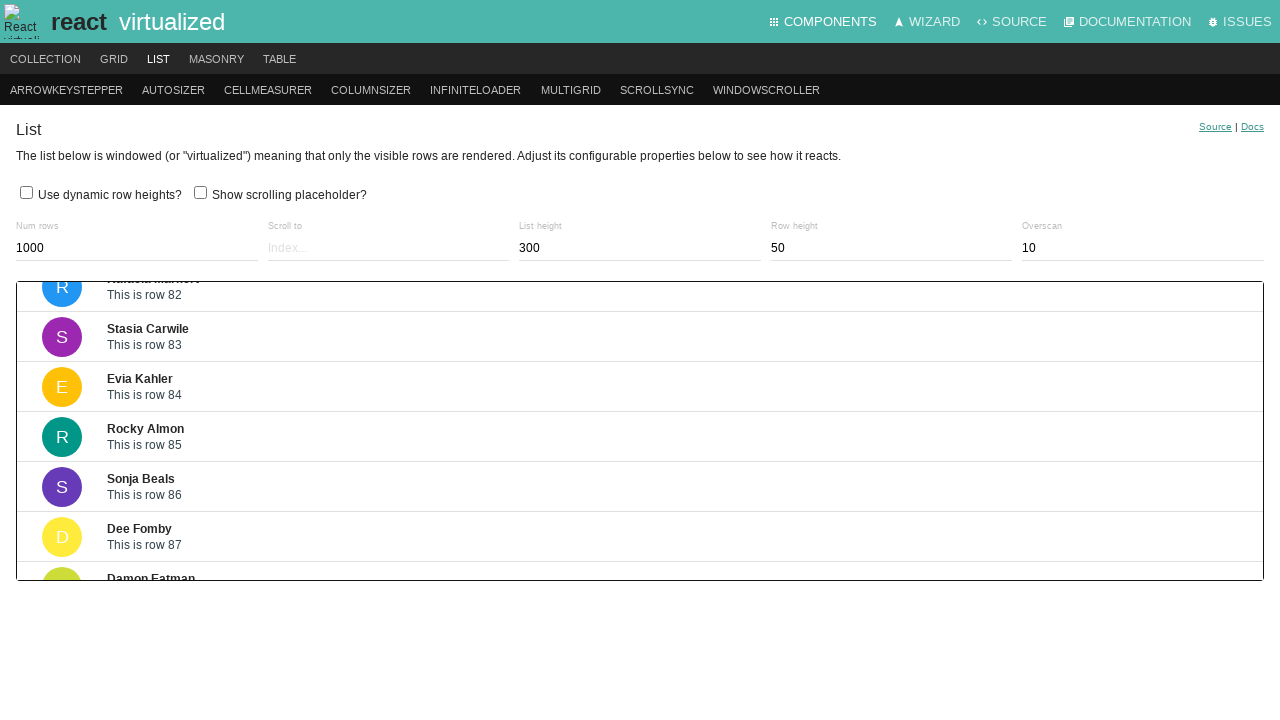

Pressed ArrowDown key to scroll virtualized list (iteration 104/200) on .ReactVirtualized__Grid__innerScrollContainer
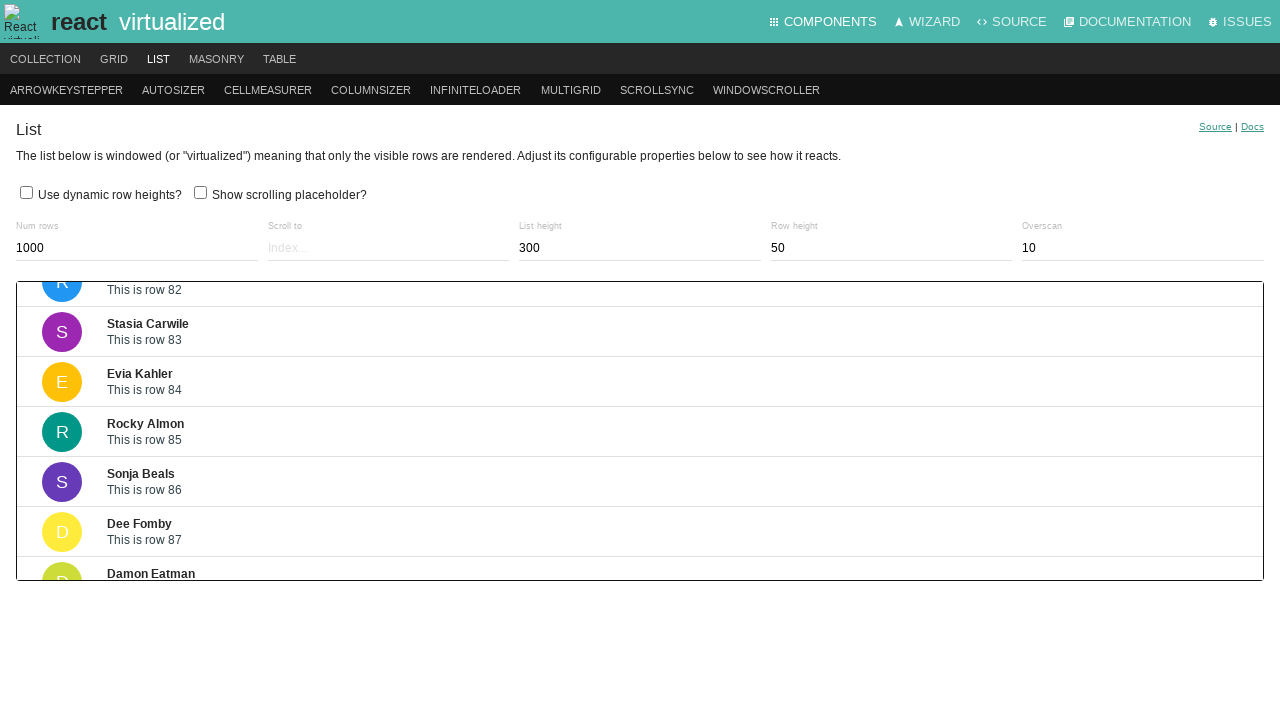

Waited 200ms for scroll animation
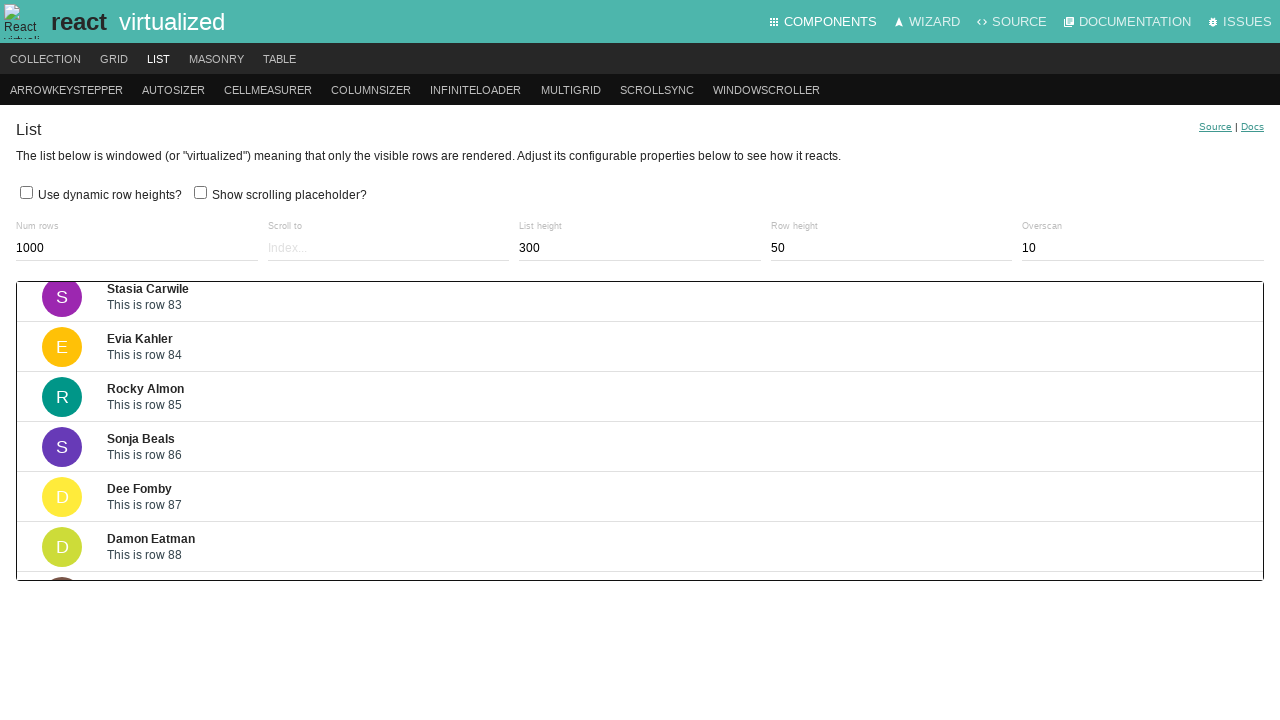

Pressed ArrowDown key to scroll virtualized list (iteration 105/200) on .ReactVirtualized__Grid__innerScrollContainer
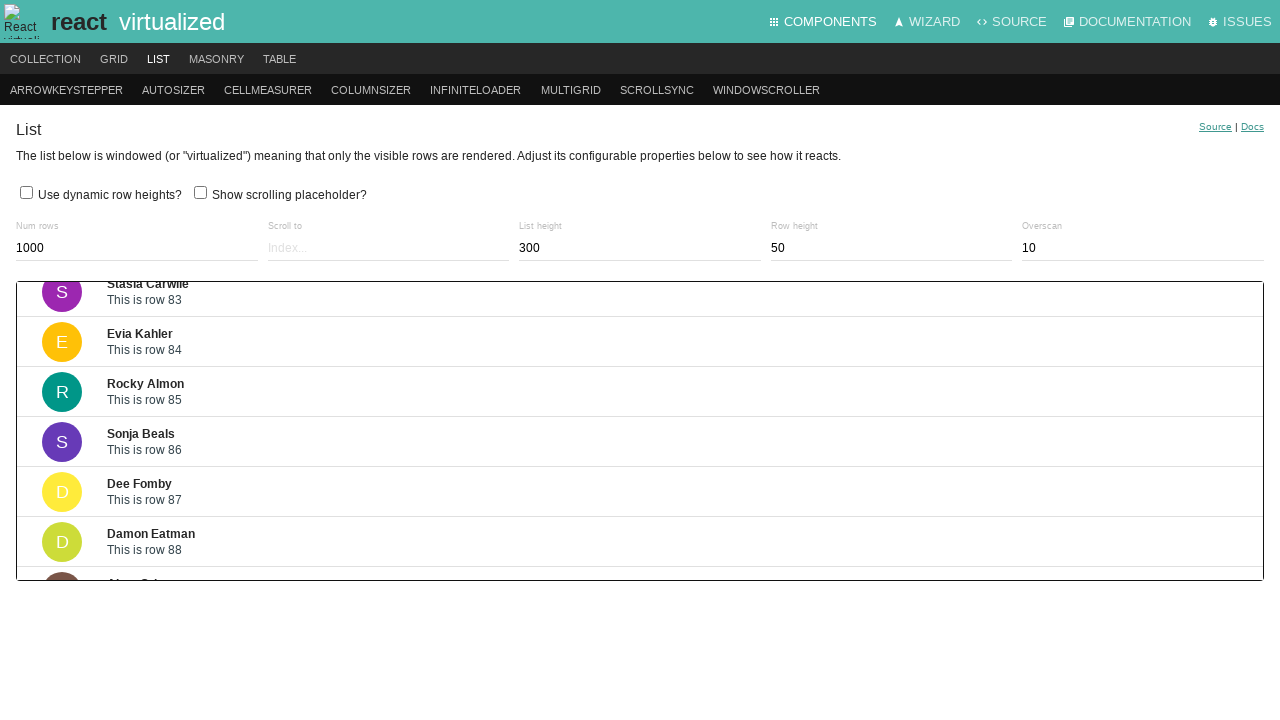

Waited 200ms for scroll animation
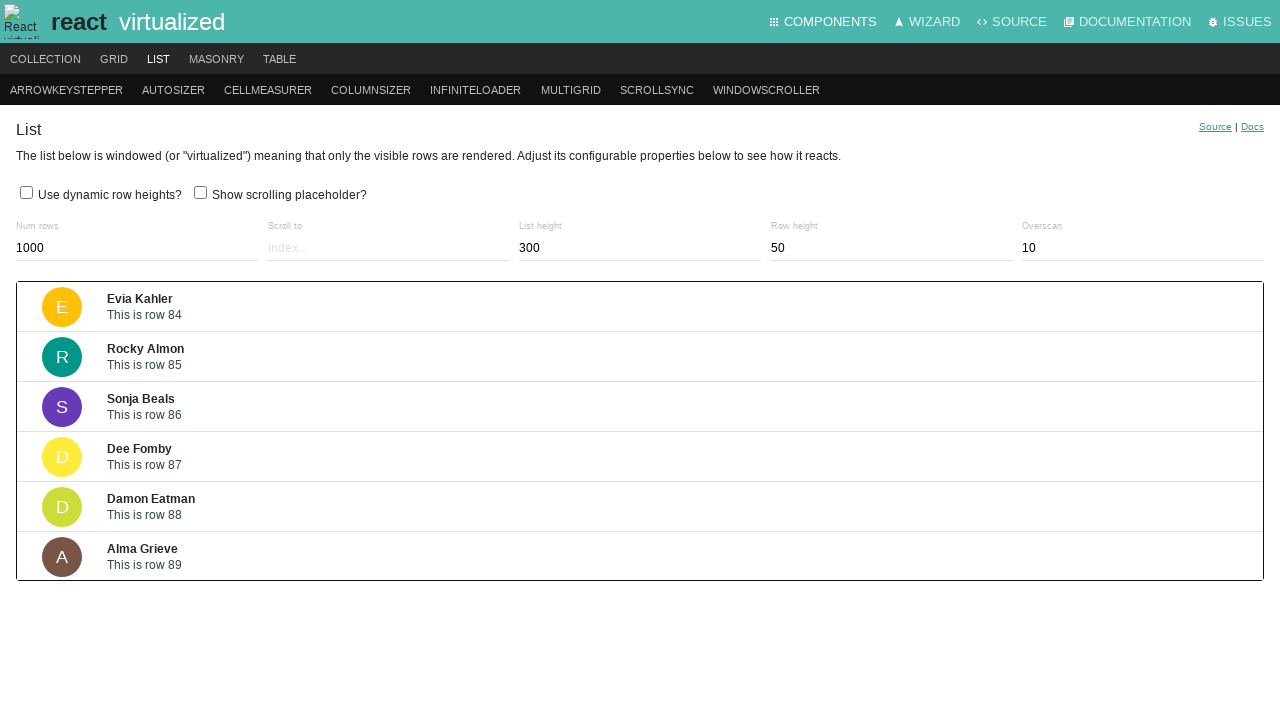

Pressed ArrowDown key to scroll virtualized list (iteration 106/200) on .ReactVirtualized__Grid__innerScrollContainer
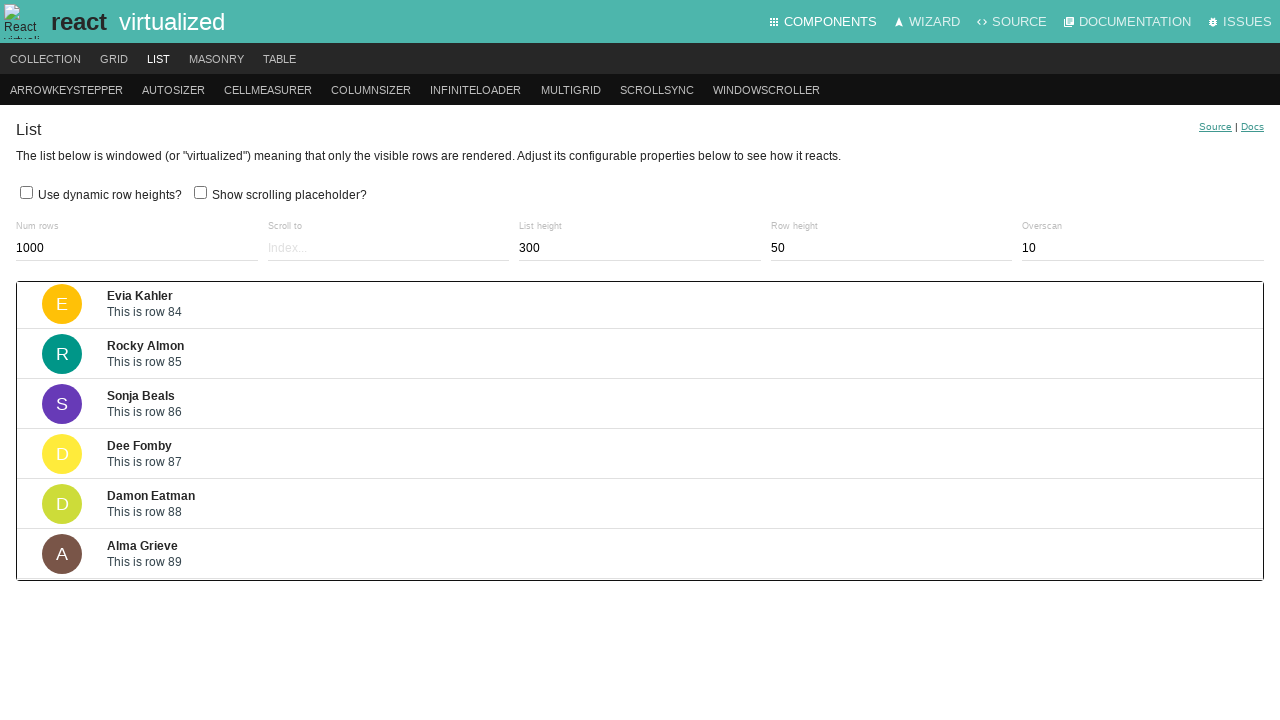

Waited 200ms for scroll animation
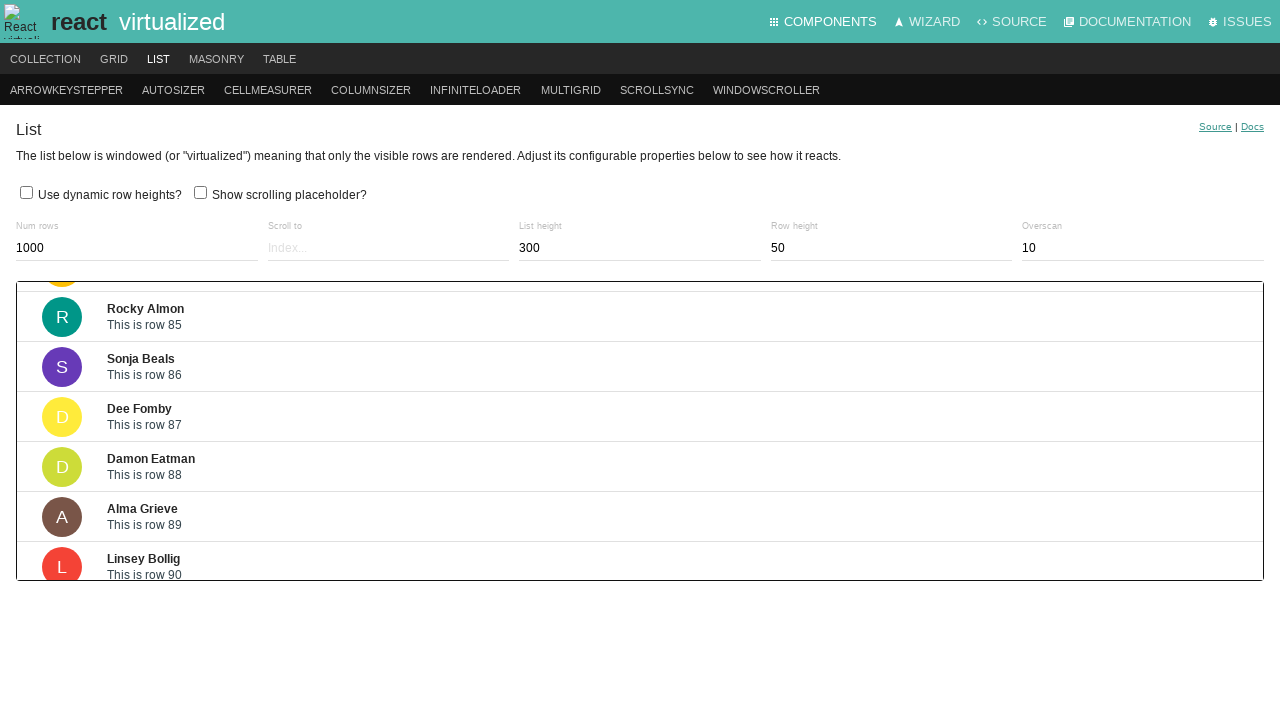

Pressed ArrowDown key to scroll virtualized list (iteration 107/200) on .ReactVirtualized__Grid__innerScrollContainer
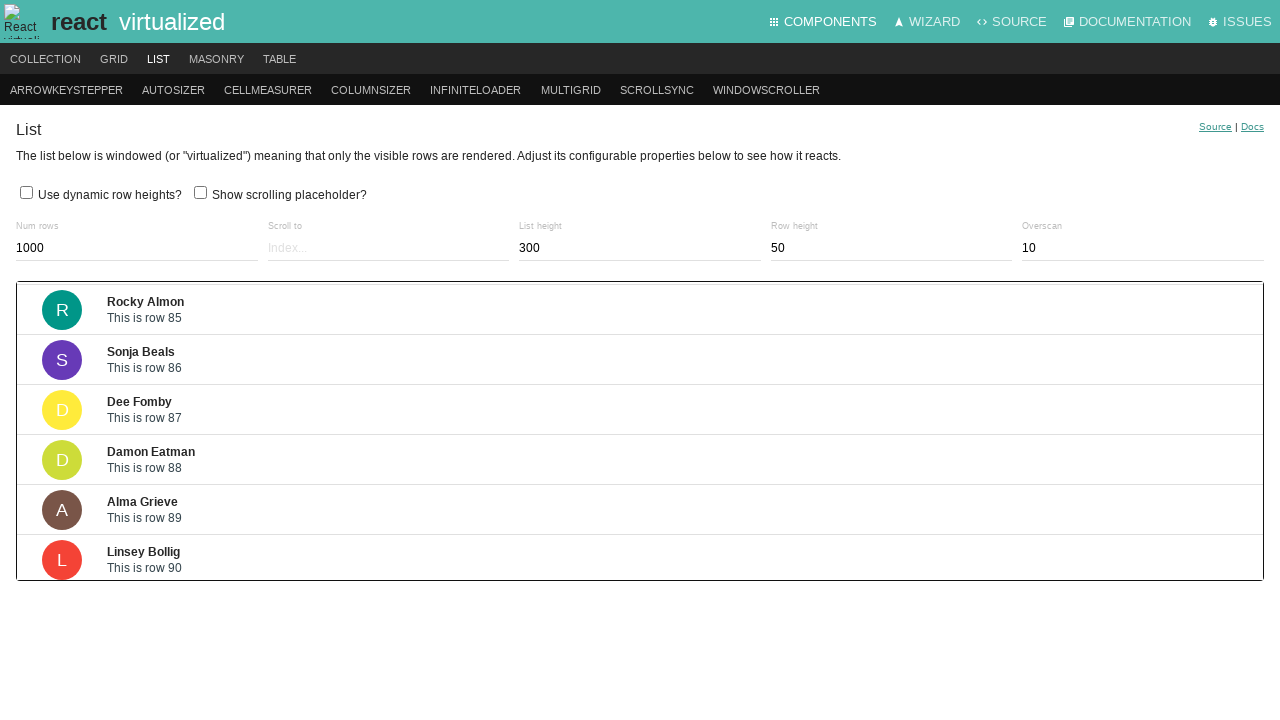

Waited 200ms for scroll animation
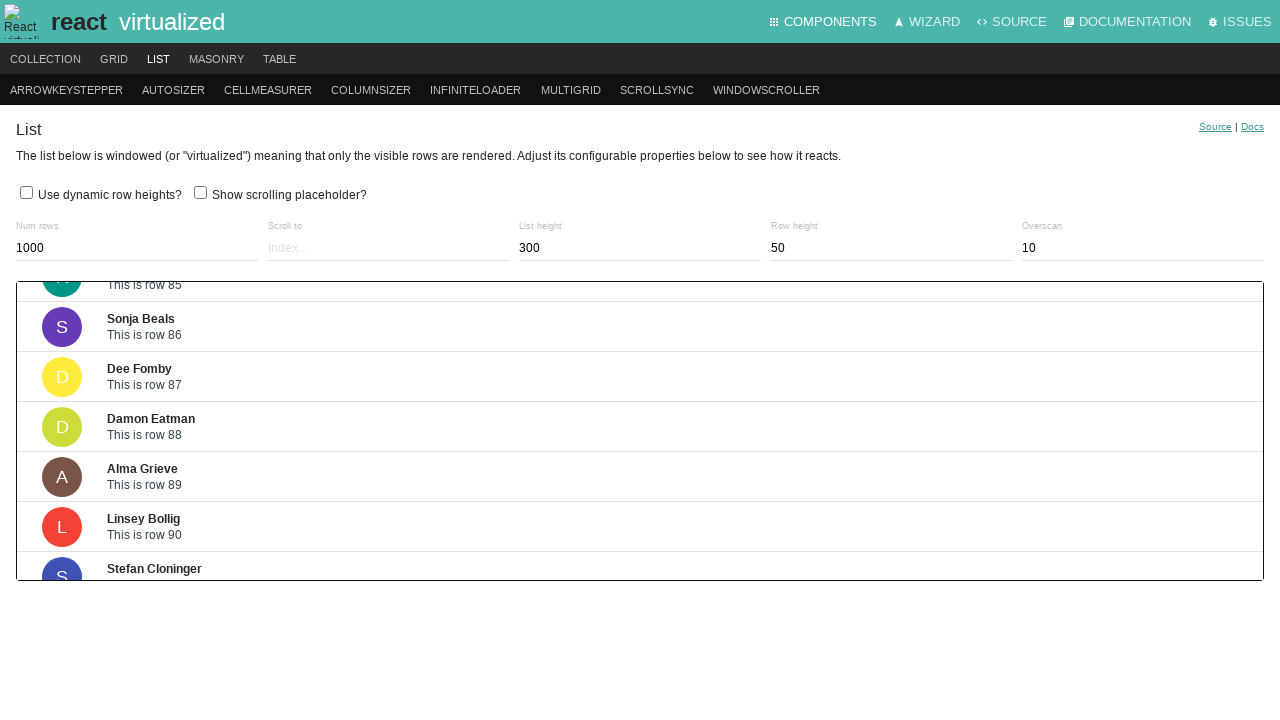

Pressed ArrowDown key to scroll virtualized list (iteration 108/200) on .ReactVirtualized__Grid__innerScrollContainer
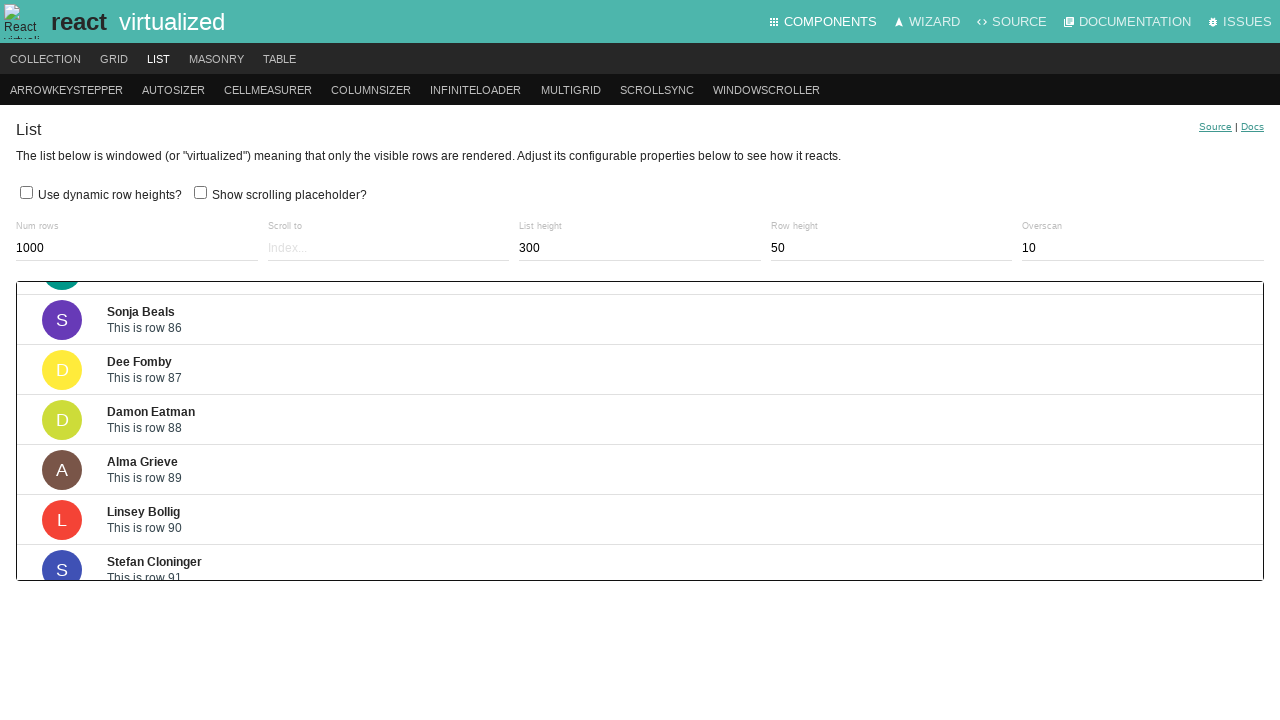

Waited 200ms for scroll animation
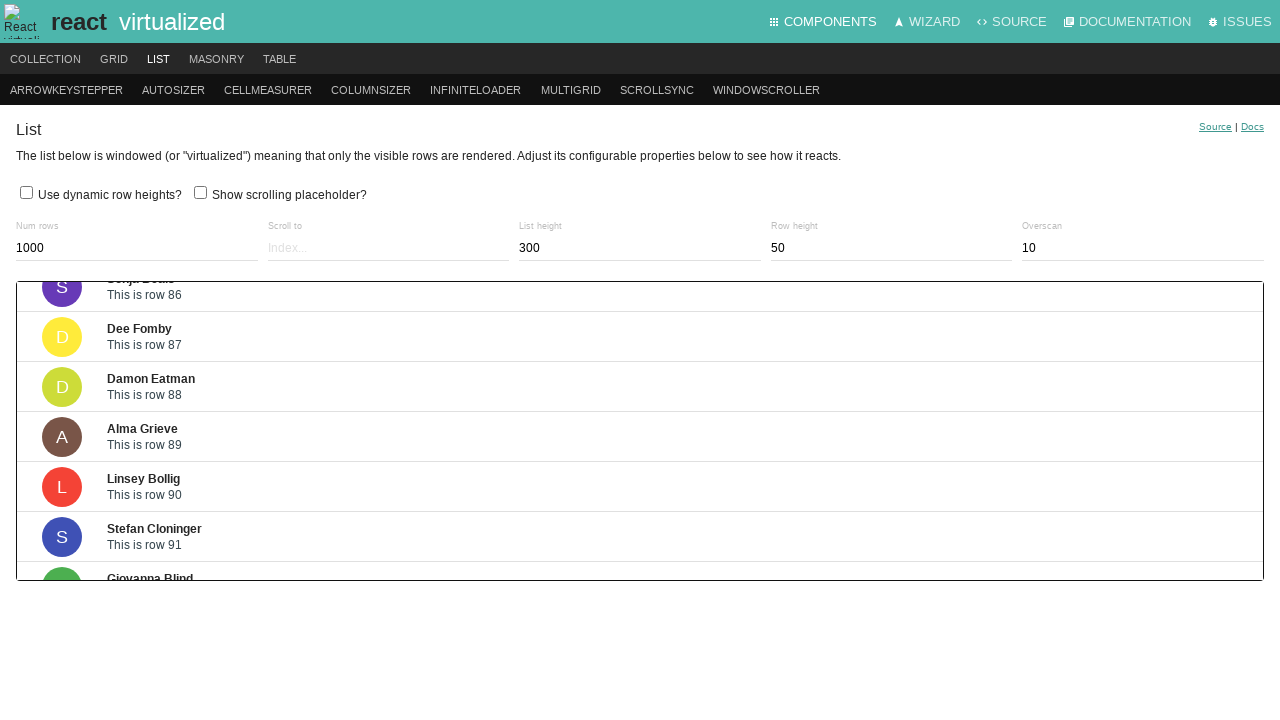

Pressed ArrowDown key to scroll virtualized list (iteration 109/200) on .ReactVirtualized__Grid__innerScrollContainer
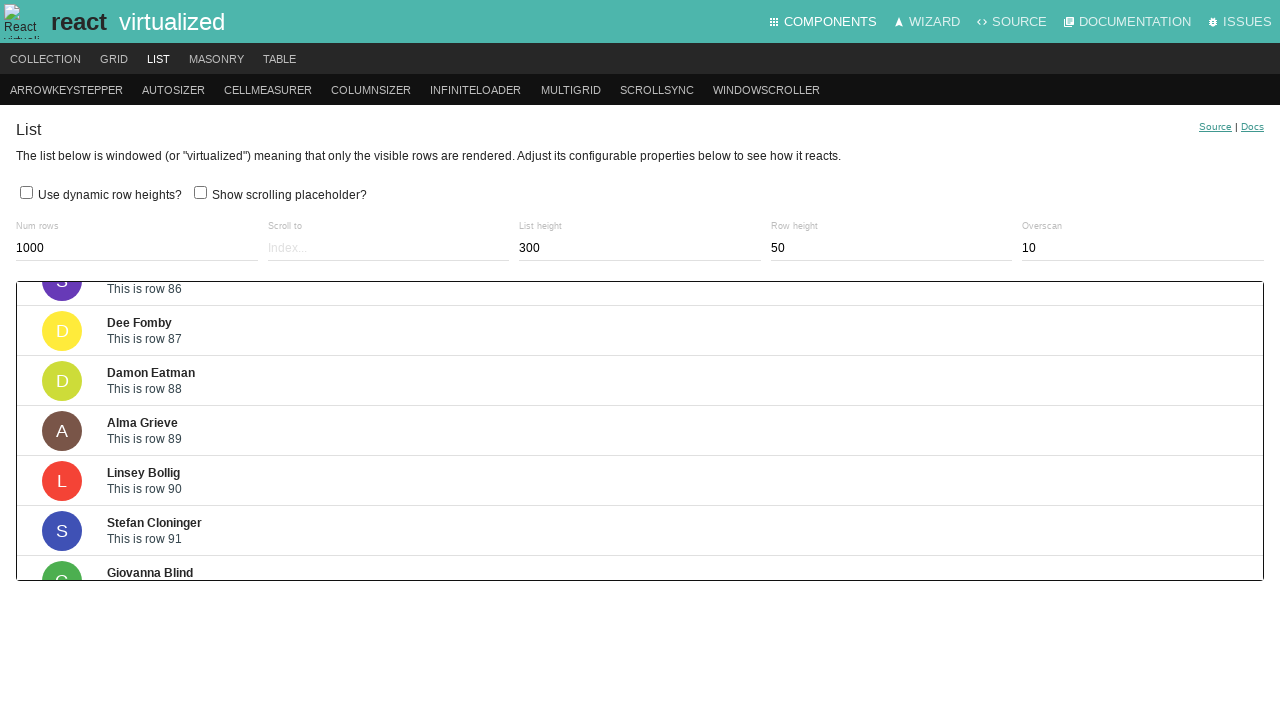

Waited 200ms for scroll animation
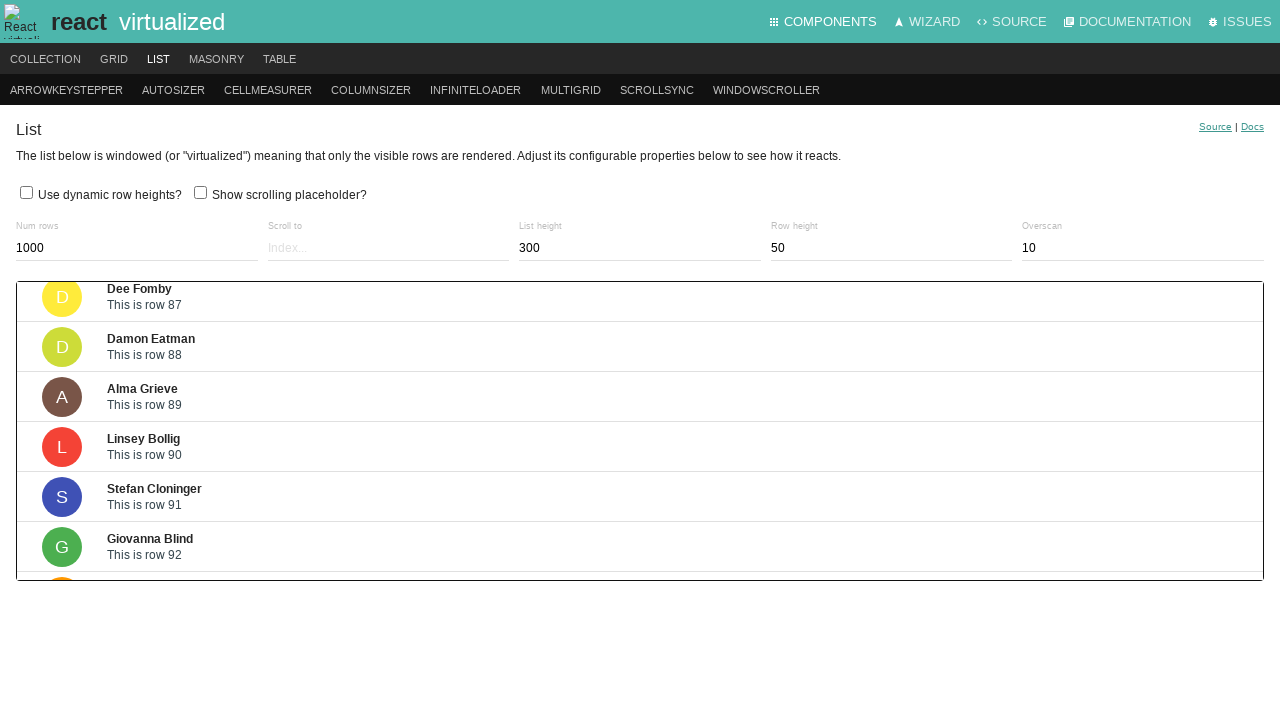

Pressed ArrowDown key to scroll virtualized list (iteration 110/200) on .ReactVirtualized__Grid__innerScrollContainer
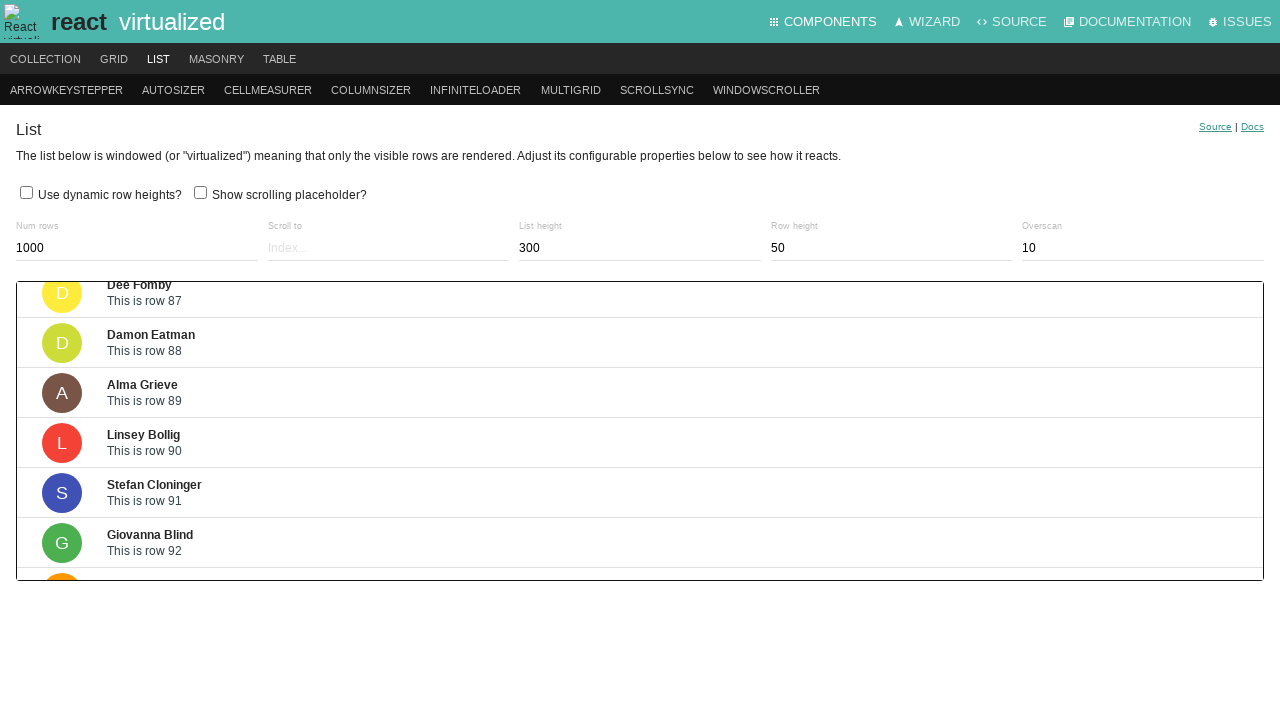

Waited 200ms for scroll animation
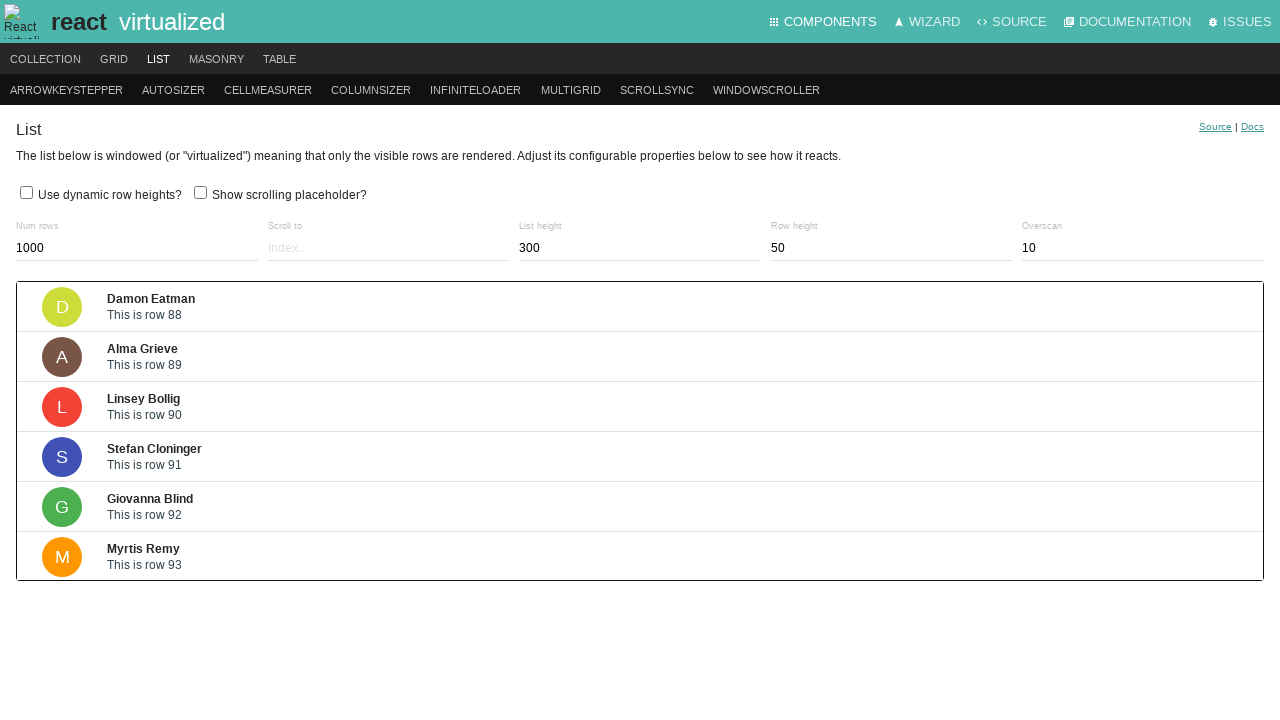

Pressed ArrowDown key to scroll virtualized list (iteration 111/200) on .ReactVirtualized__Grid__innerScrollContainer
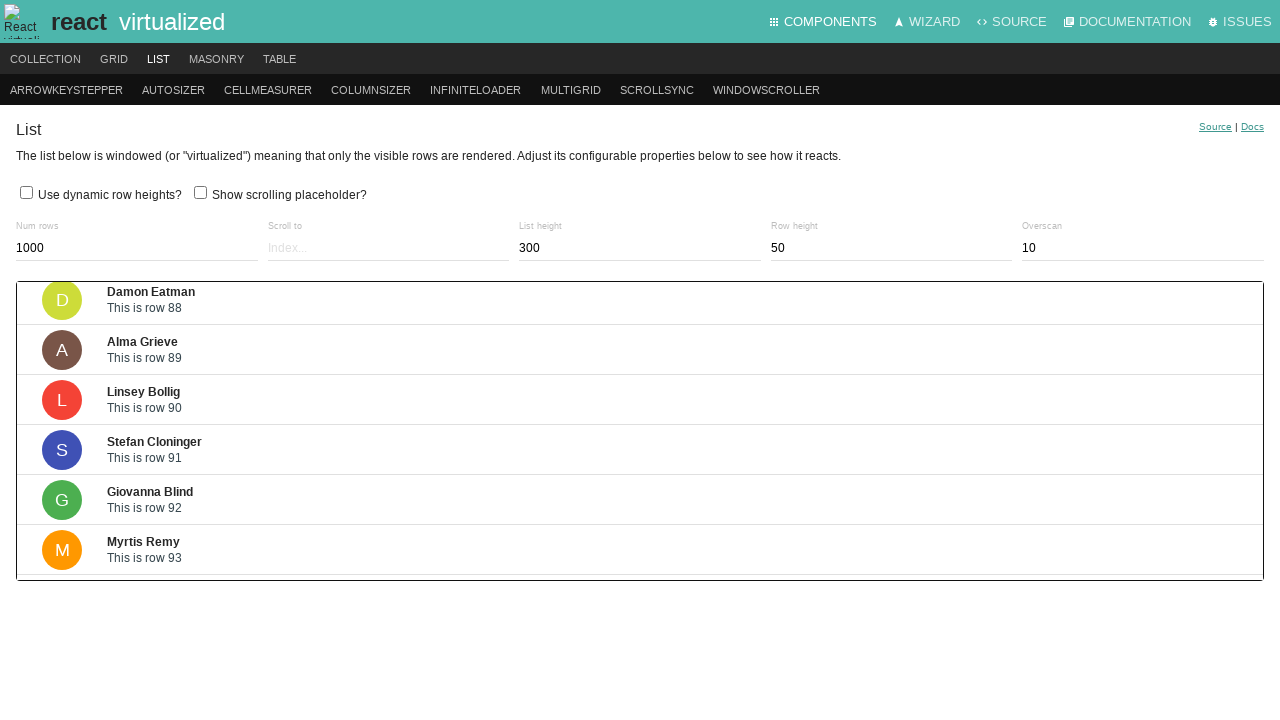

Waited 200ms for scroll animation
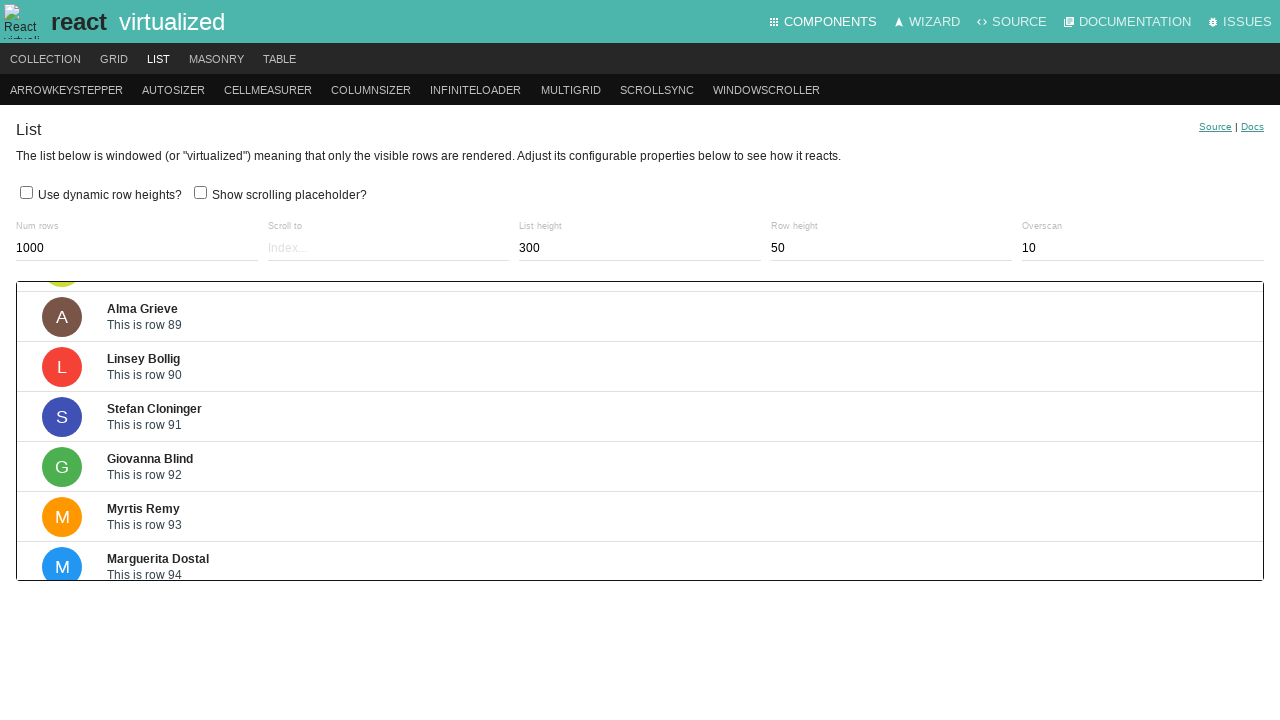

Pressed ArrowDown key to scroll virtualized list (iteration 112/200) on .ReactVirtualized__Grid__innerScrollContainer
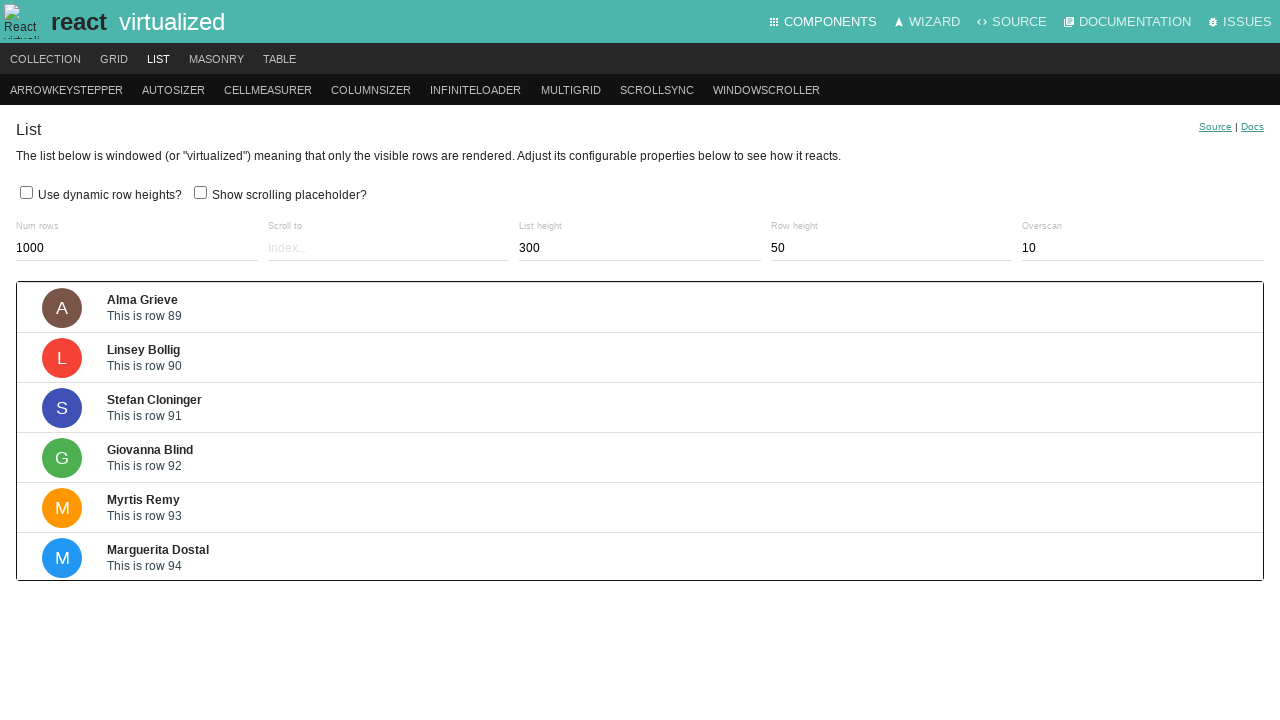

Waited 200ms for scroll animation
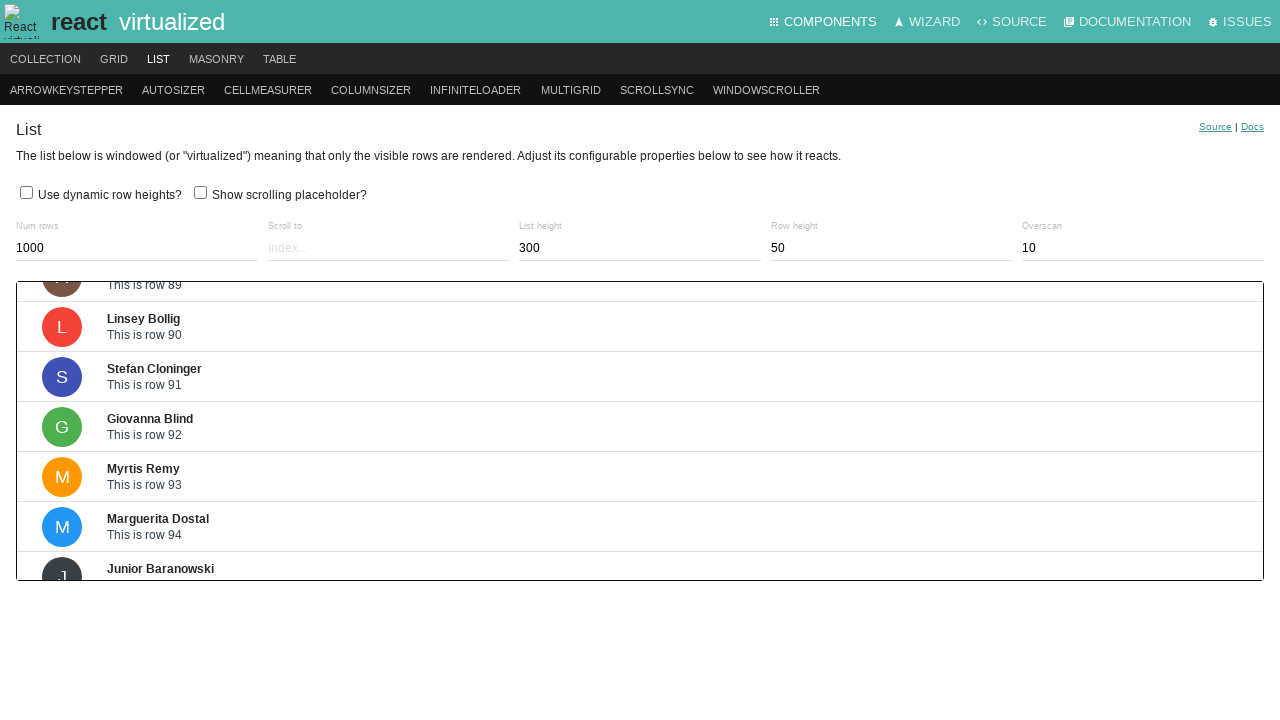

Pressed ArrowDown key to scroll virtualized list (iteration 113/200) on .ReactVirtualized__Grid__innerScrollContainer
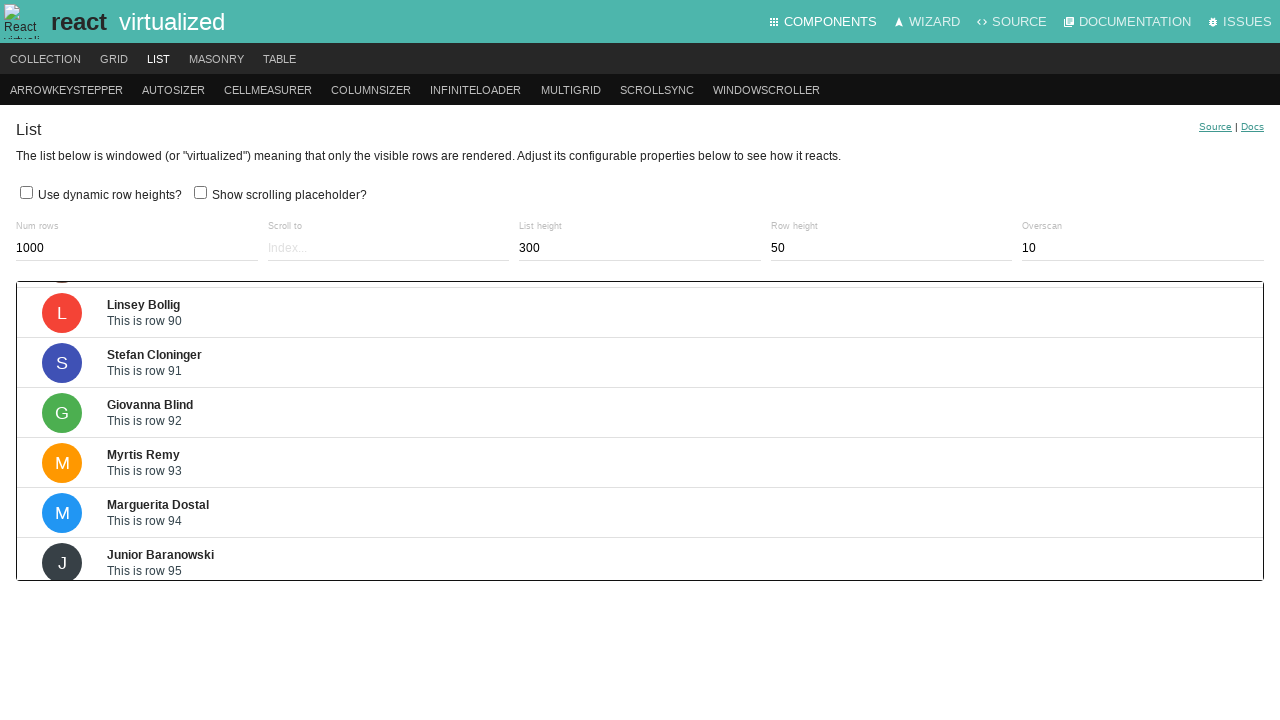

Waited 200ms for scroll animation
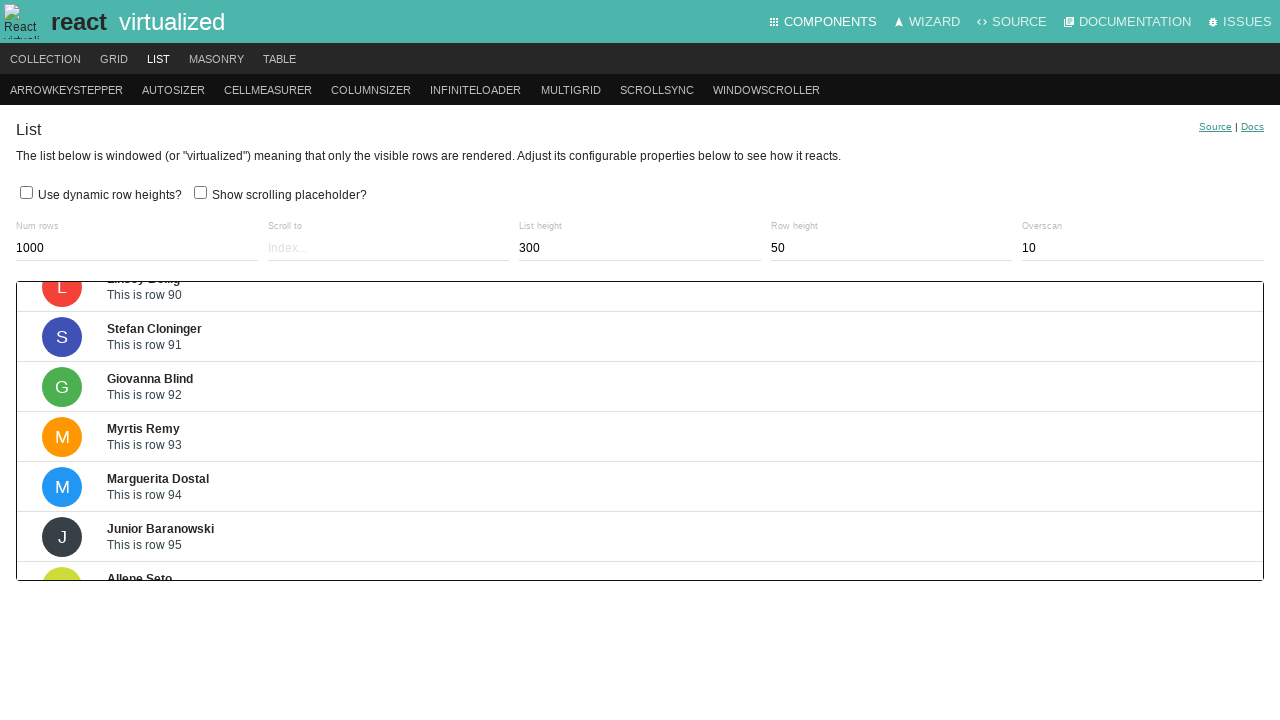

Pressed ArrowDown key to scroll virtualized list (iteration 114/200) on .ReactVirtualized__Grid__innerScrollContainer
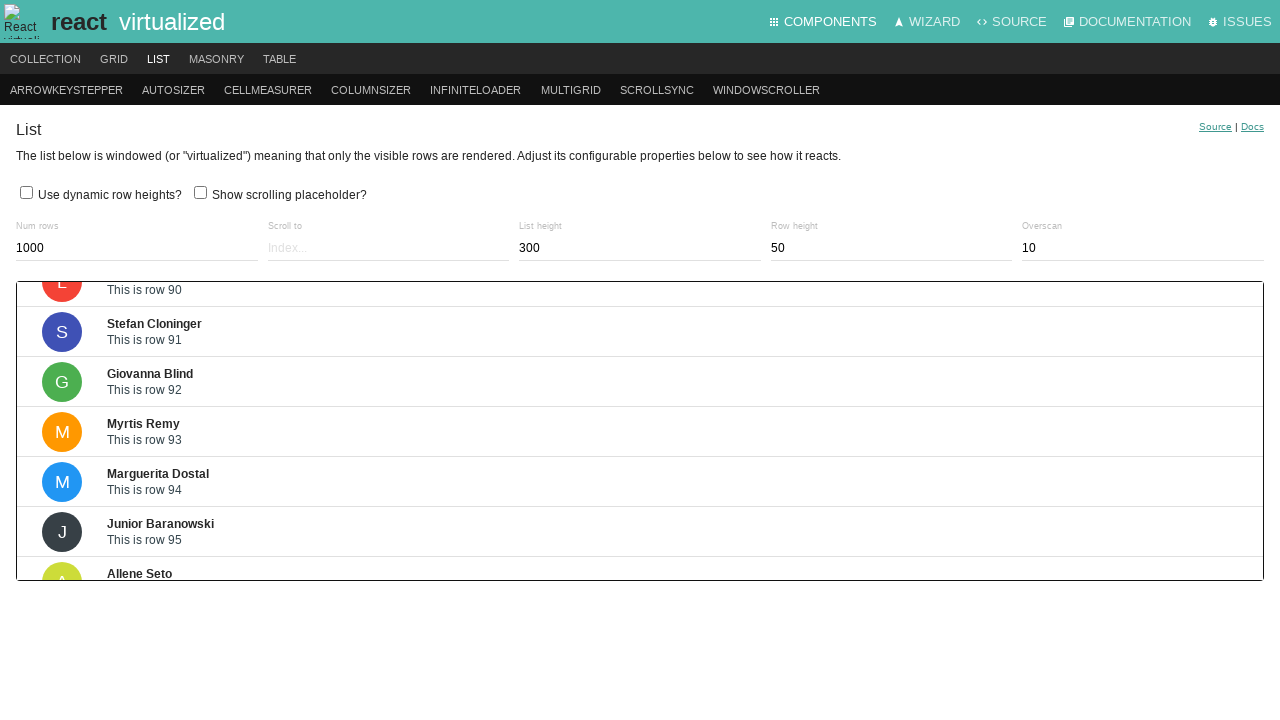

Waited 200ms for scroll animation
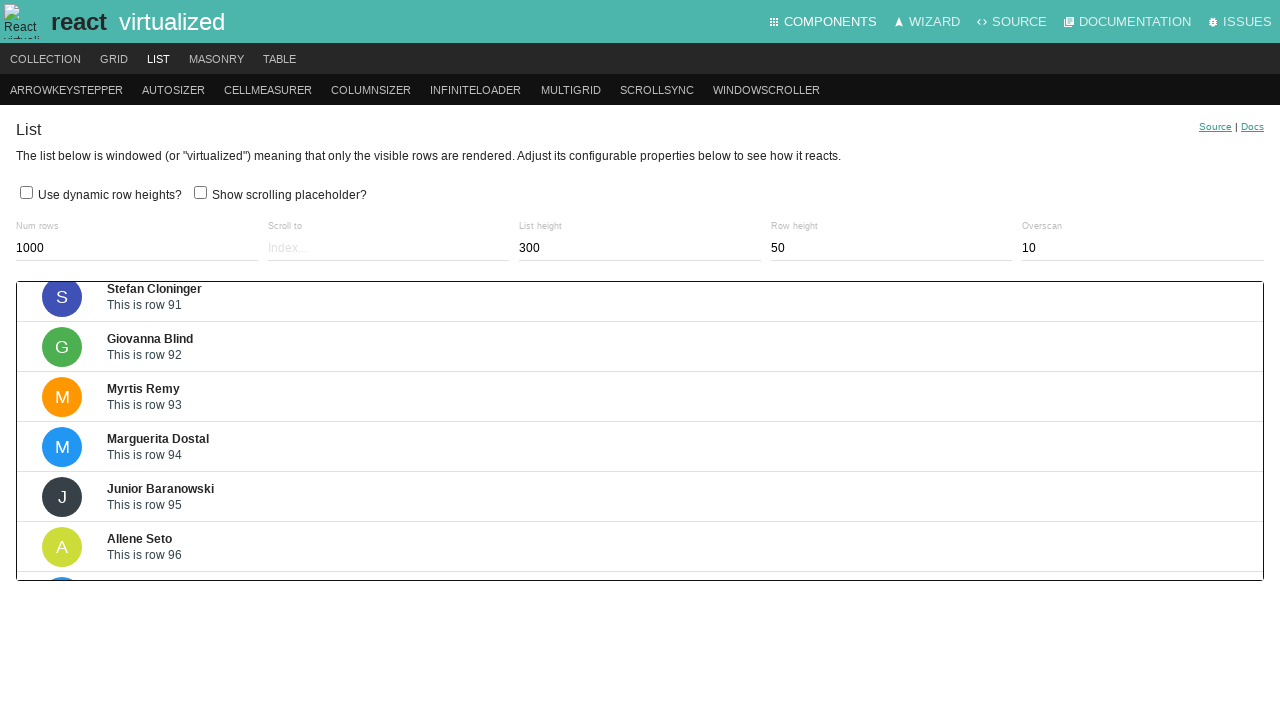

Pressed ArrowDown key to scroll virtualized list (iteration 115/200) on .ReactVirtualized__Grid__innerScrollContainer
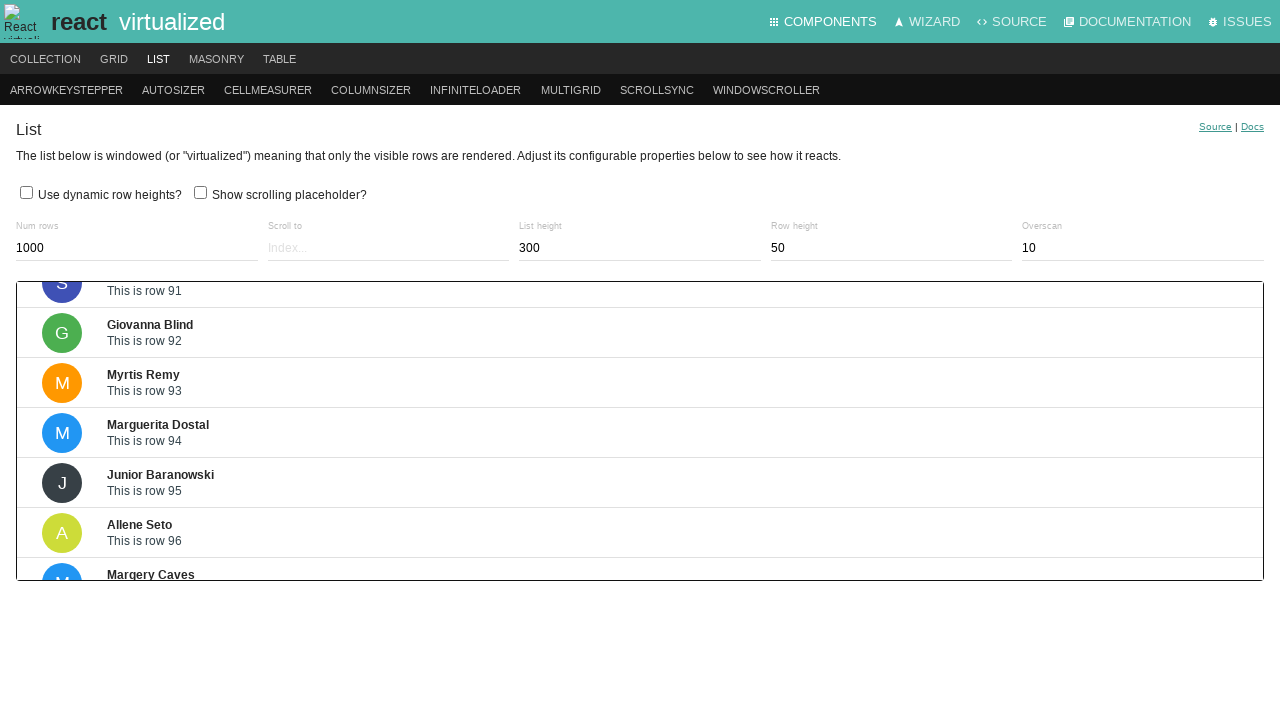

Waited 200ms for scroll animation
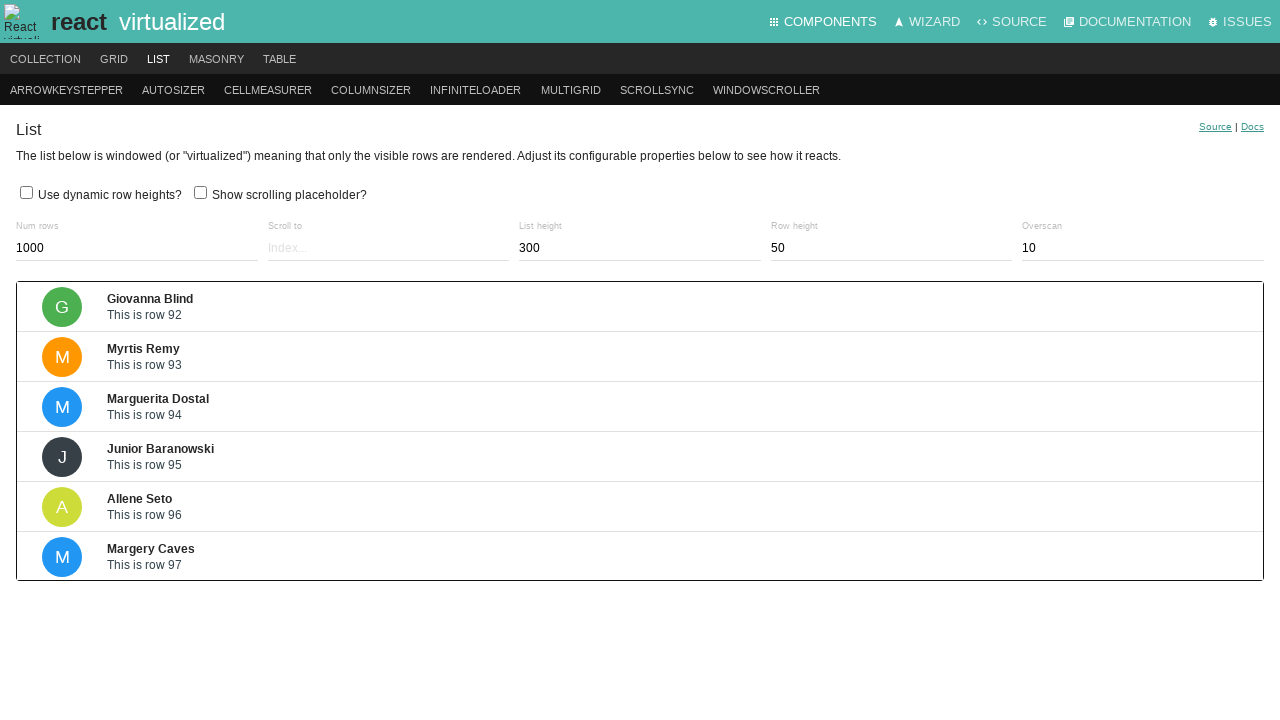

Pressed ArrowDown key to scroll virtualized list (iteration 116/200) on .ReactVirtualized__Grid__innerScrollContainer
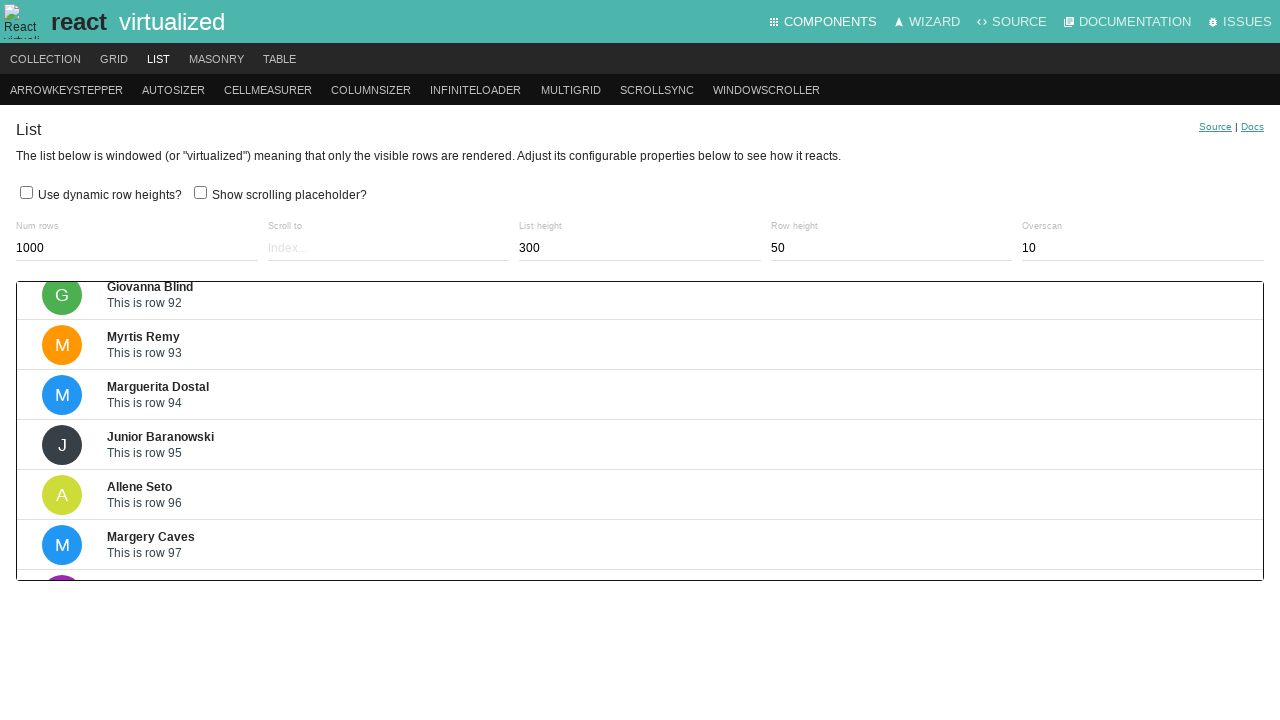

Waited 200ms for scroll animation
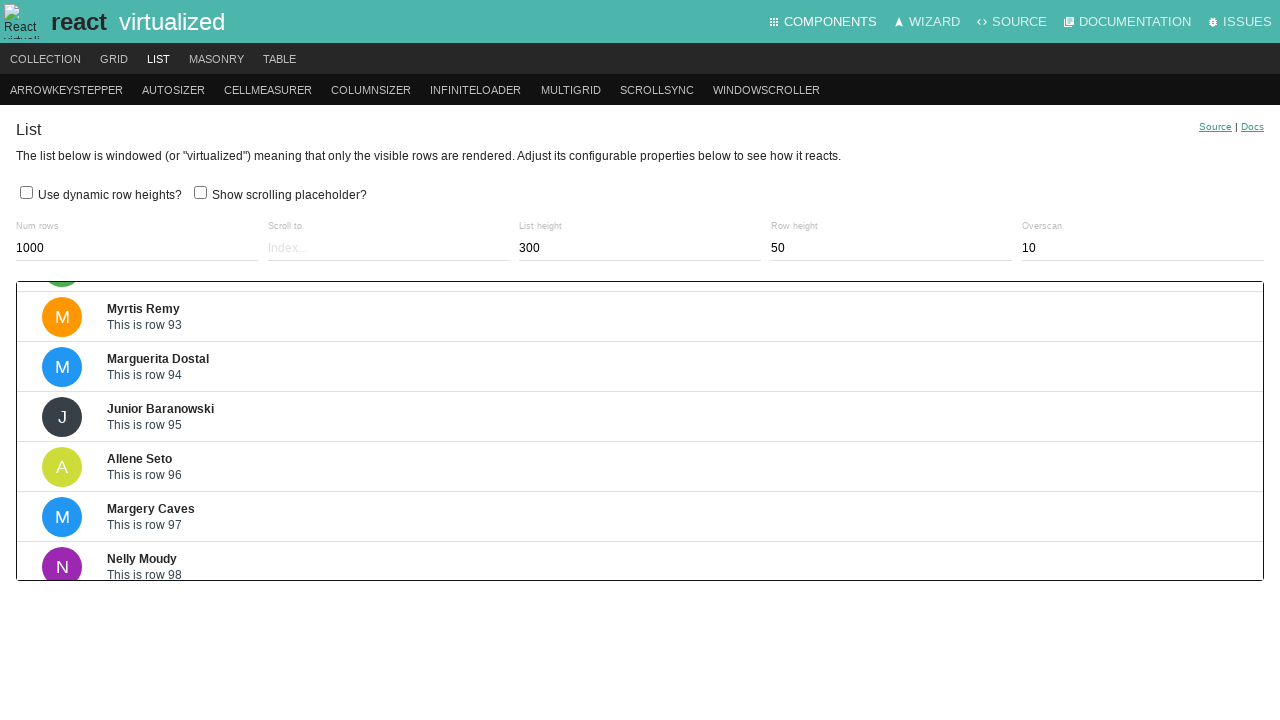

Pressed ArrowDown key to scroll virtualized list (iteration 117/200) on .ReactVirtualized__Grid__innerScrollContainer
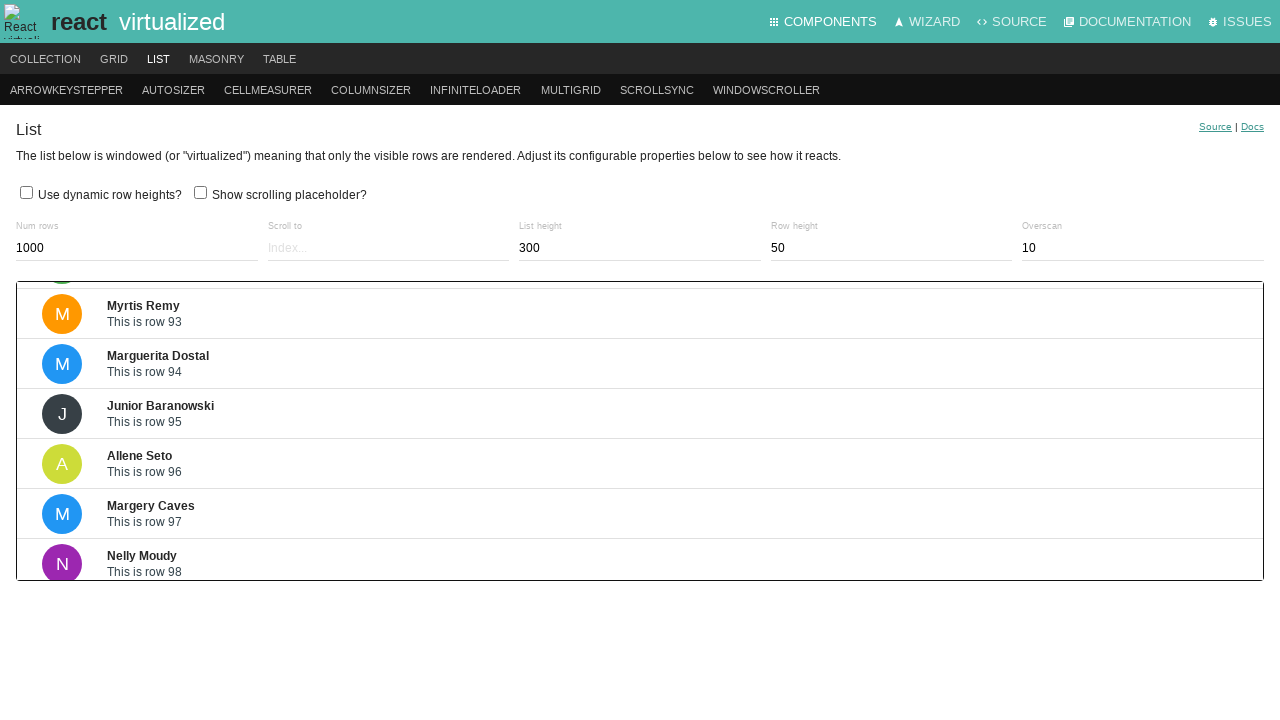

Waited 200ms for scroll animation
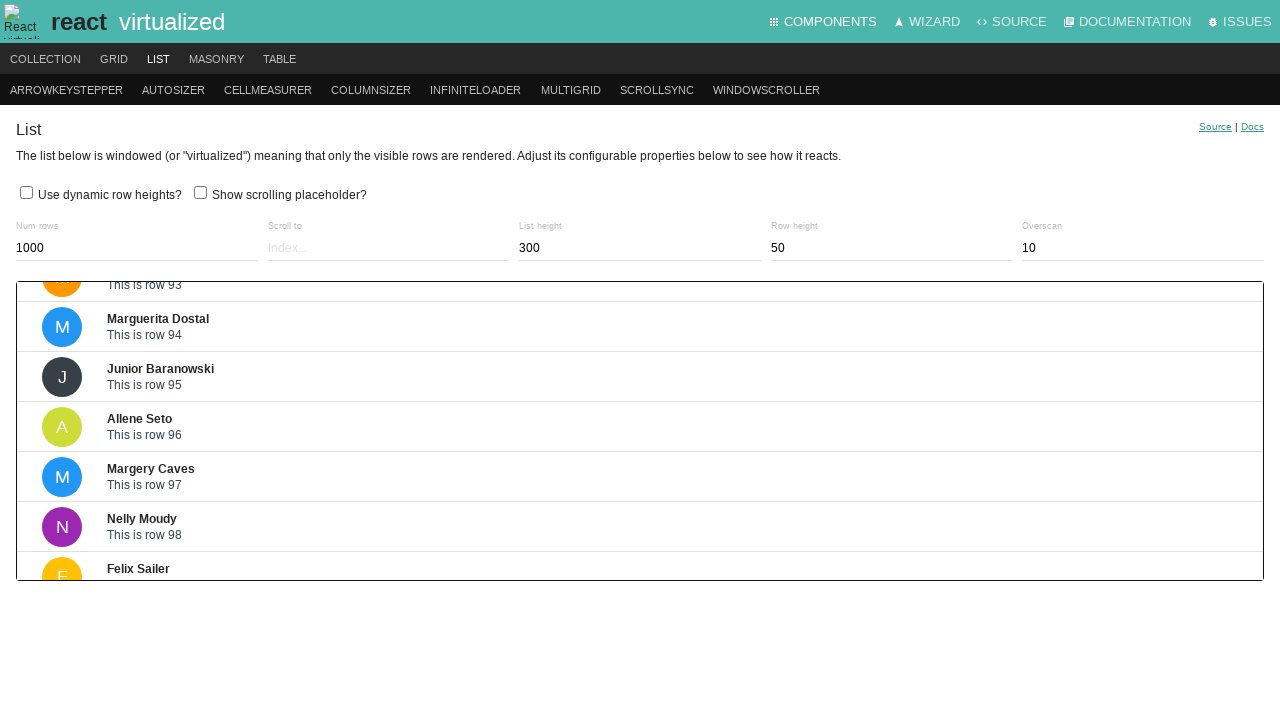

Pressed ArrowDown key to scroll virtualized list (iteration 118/200) on .ReactVirtualized__Grid__innerScrollContainer
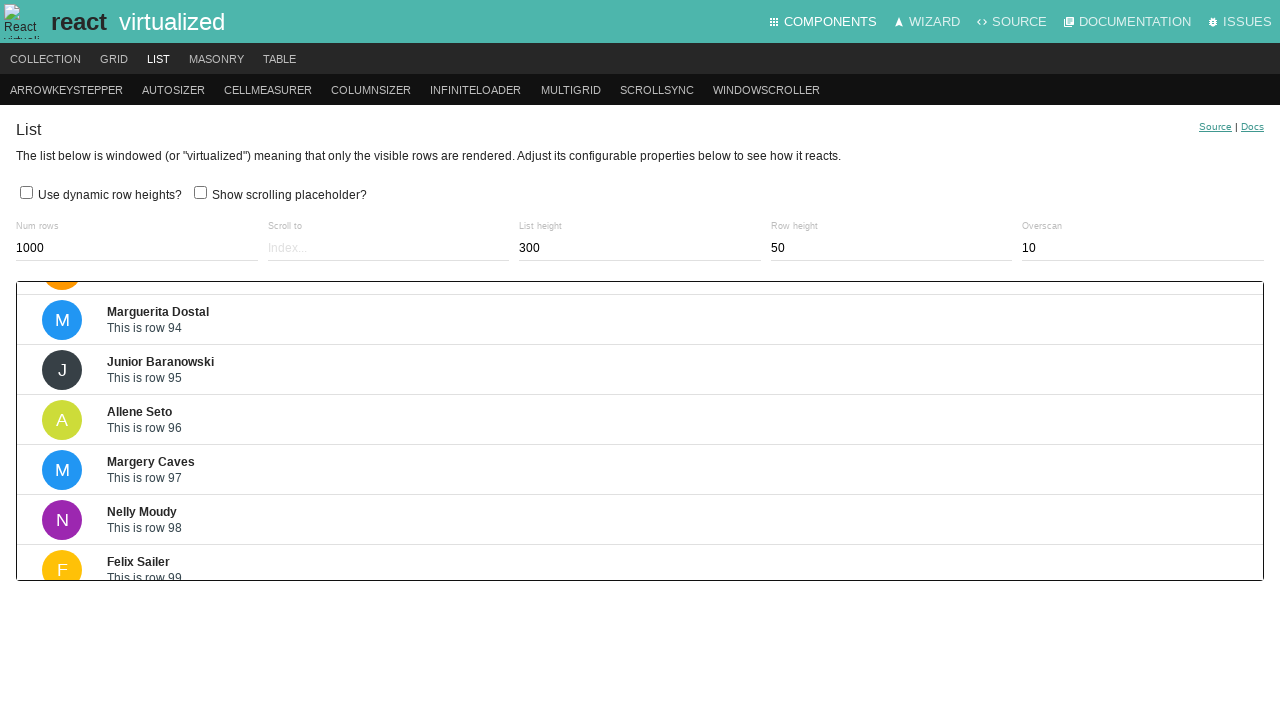

Waited 200ms for scroll animation
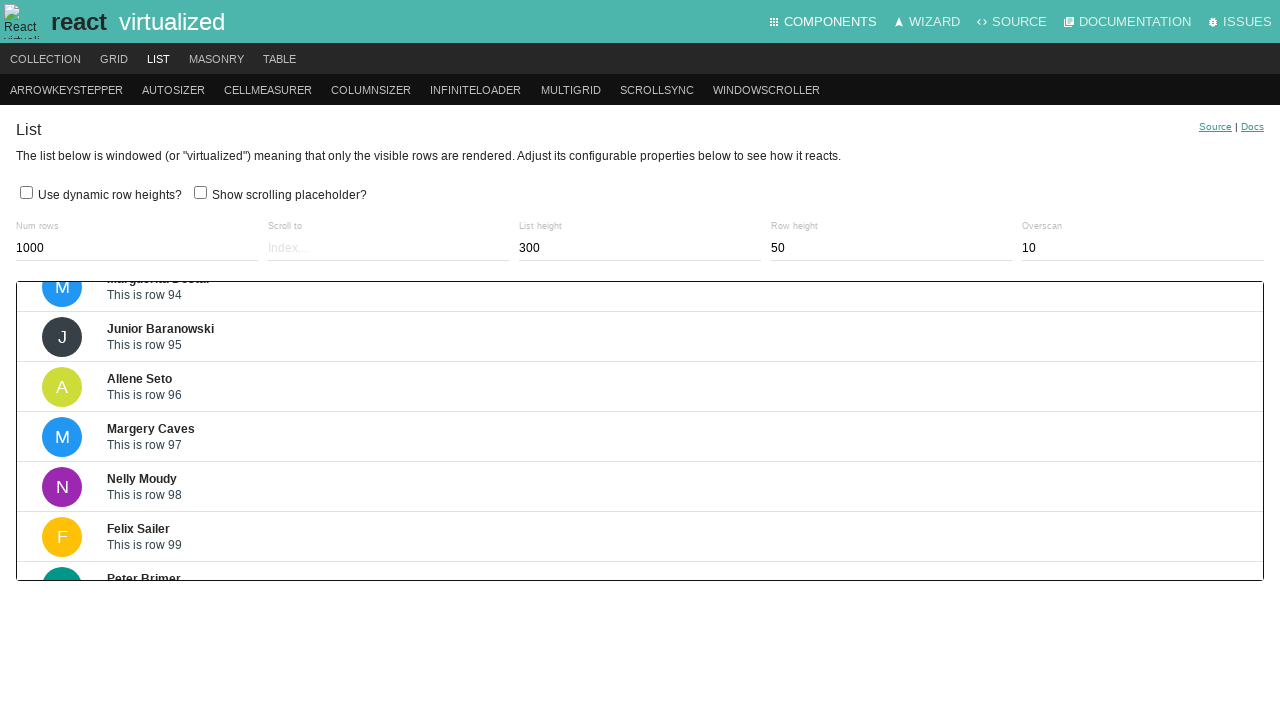

Pressed ArrowDown key to scroll virtualized list (iteration 119/200) on .ReactVirtualized__Grid__innerScrollContainer
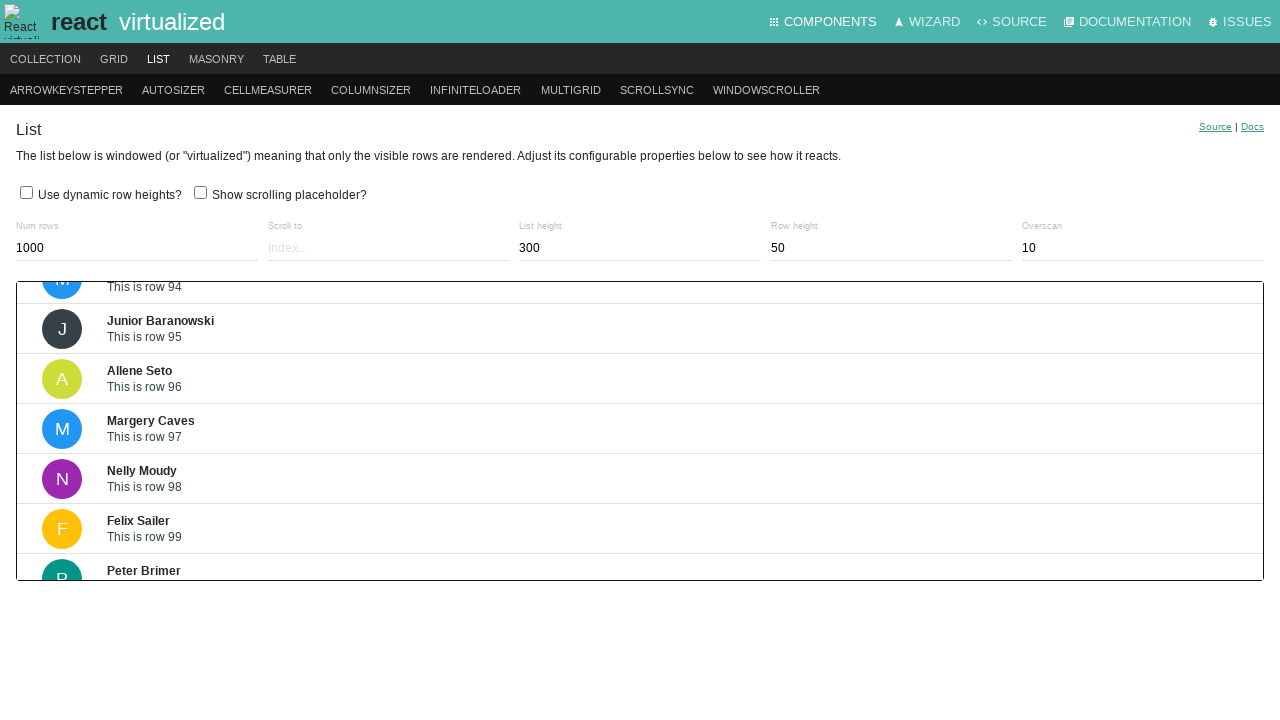

Waited 200ms for scroll animation
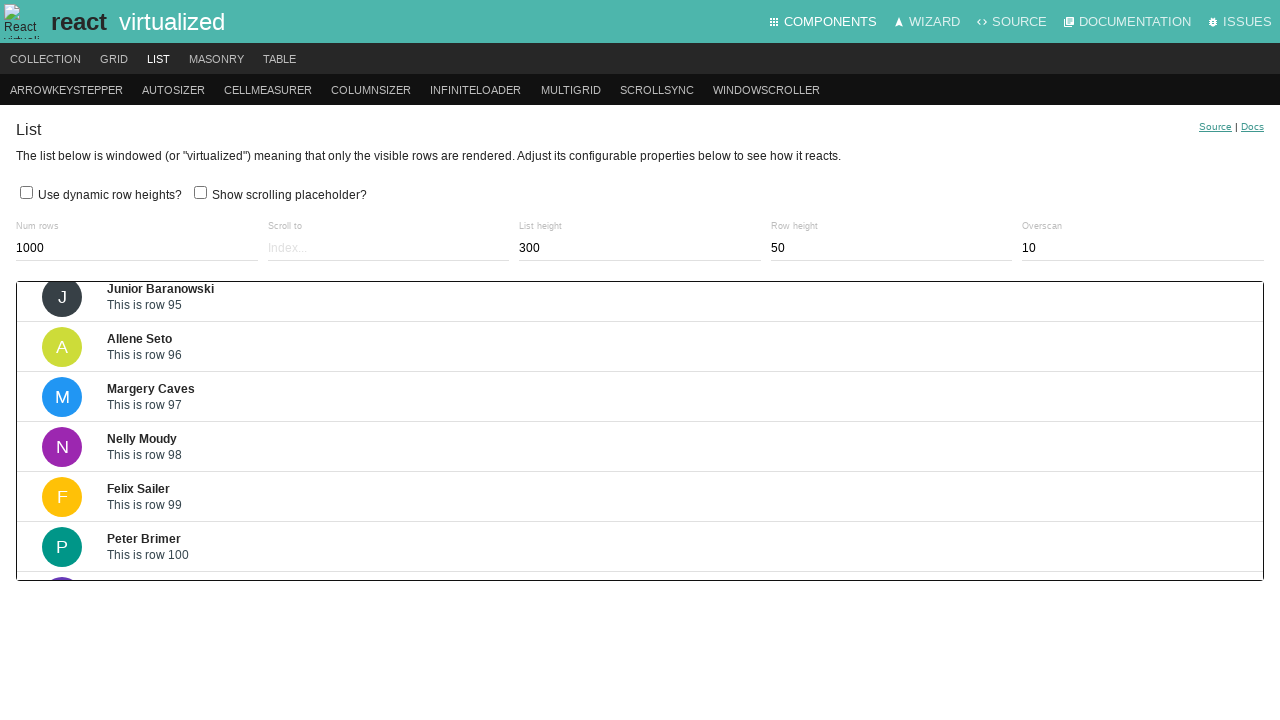

Pressed ArrowDown key to scroll virtualized list (iteration 120/200) on .ReactVirtualized__Grid__innerScrollContainer
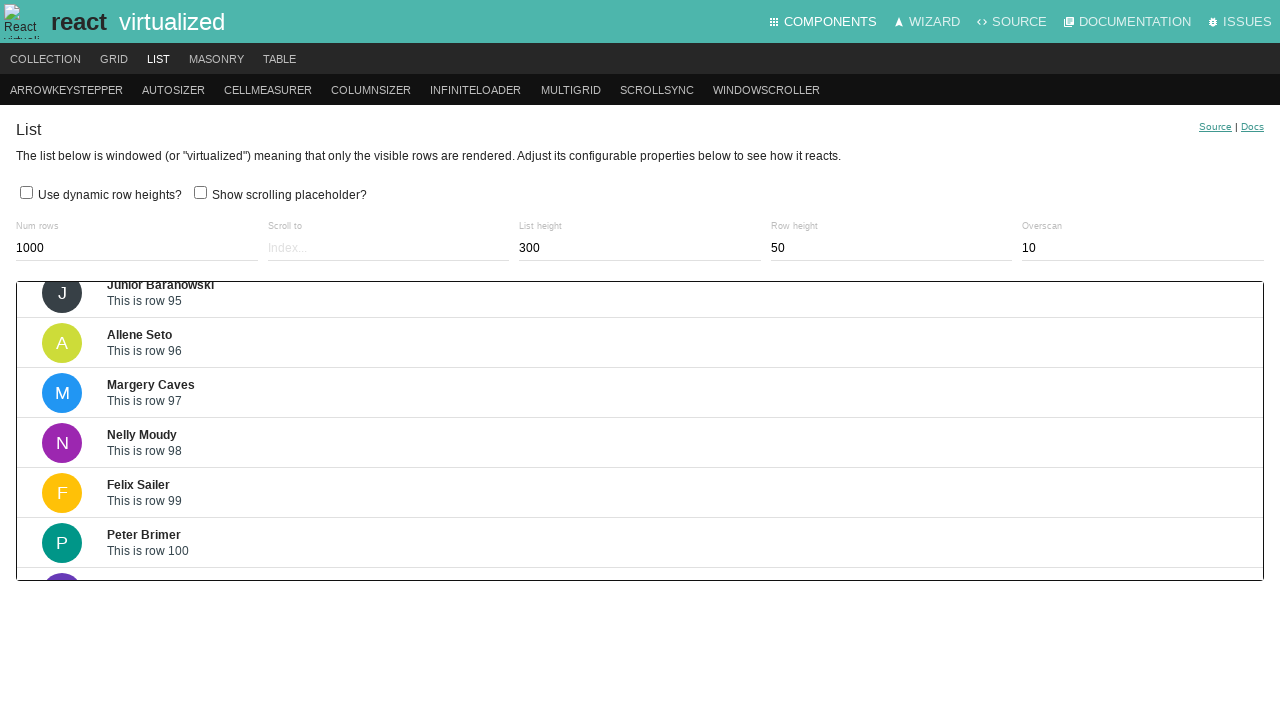

Waited 200ms for scroll animation
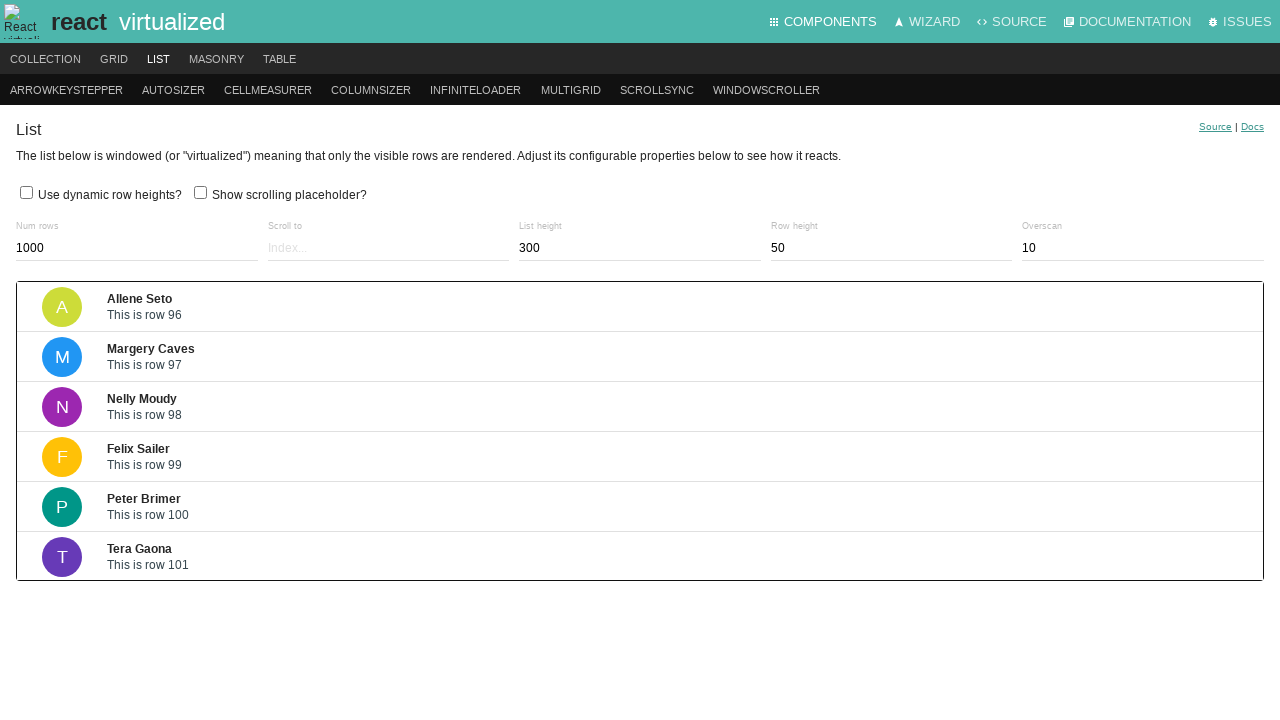

Pressed ArrowDown key to scroll virtualized list (iteration 121/200) on .ReactVirtualized__Grid__innerScrollContainer
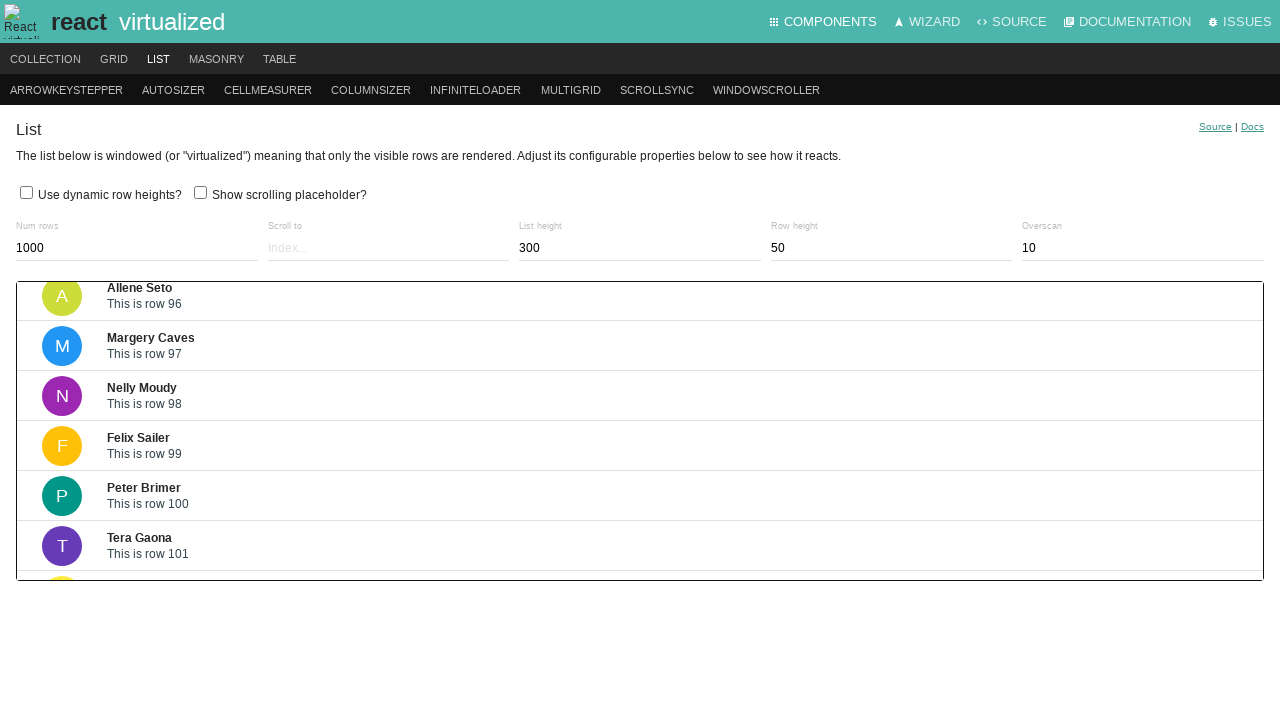

Waited 200ms for scroll animation
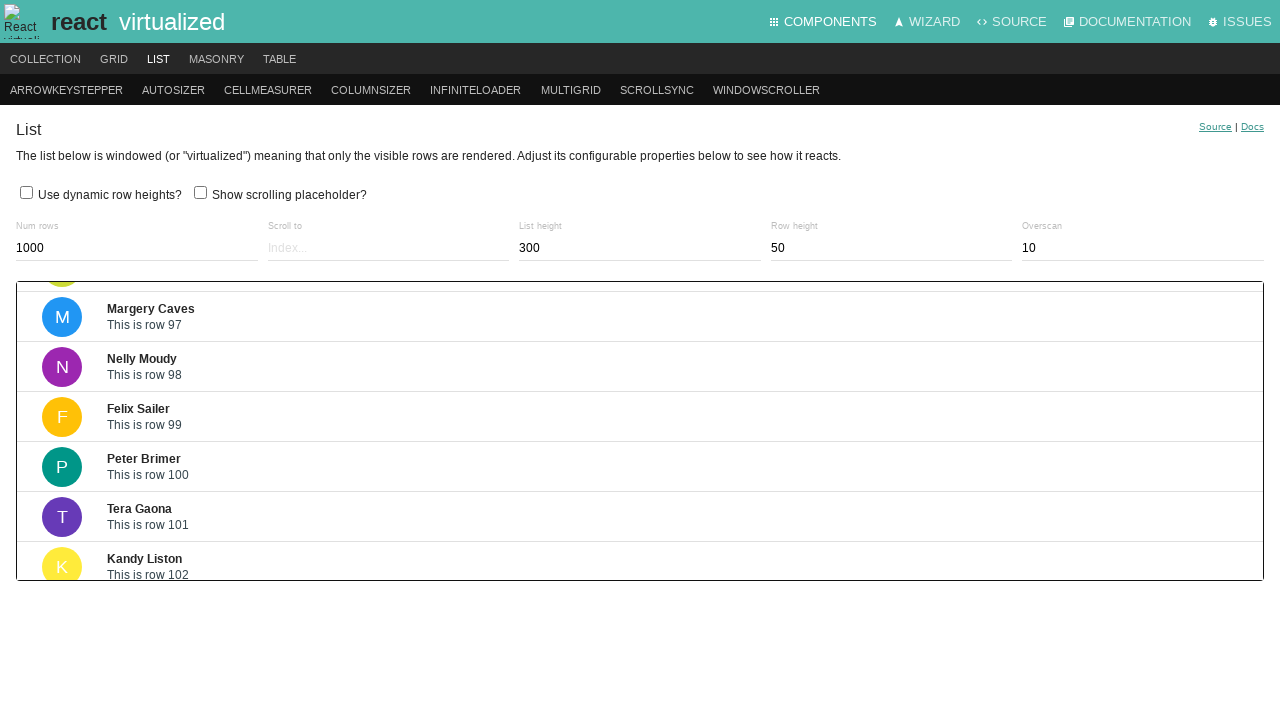

Pressed ArrowDown key to scroll virtualized list (iteration 122/200) on .ReactVirtualized__Grid__innerScrollContainer
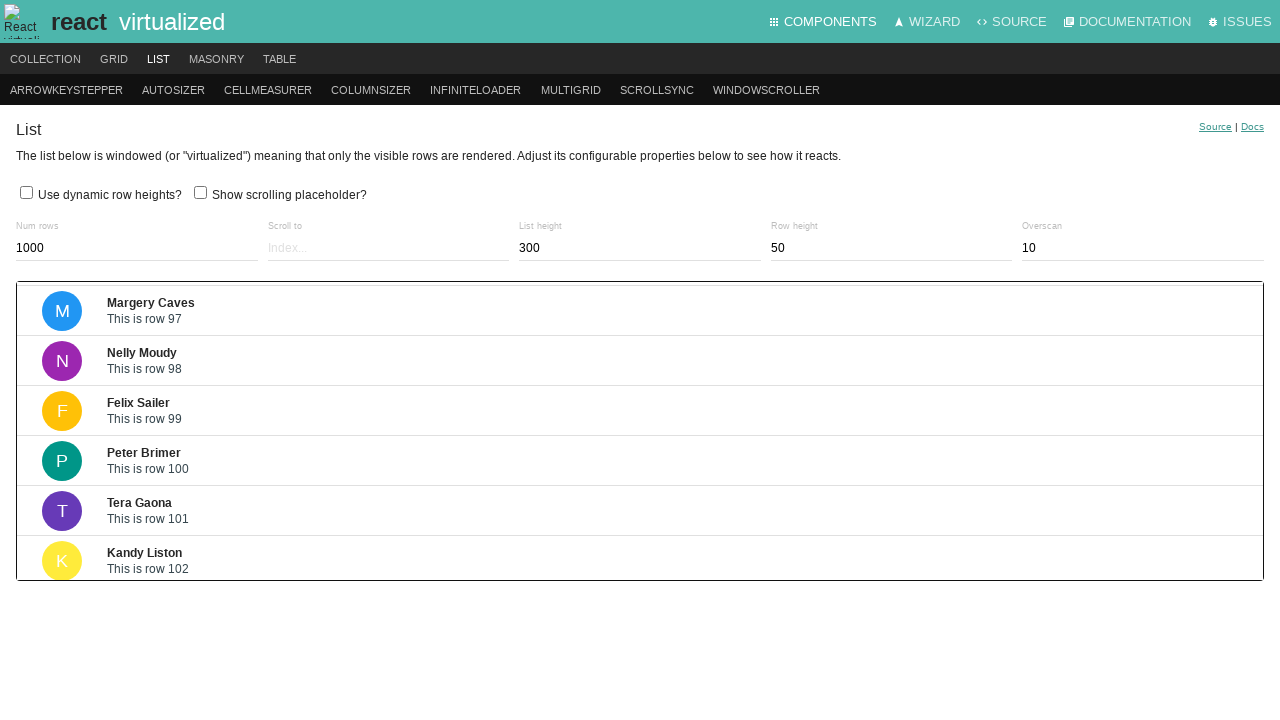

Waited 200ms for scroll animation
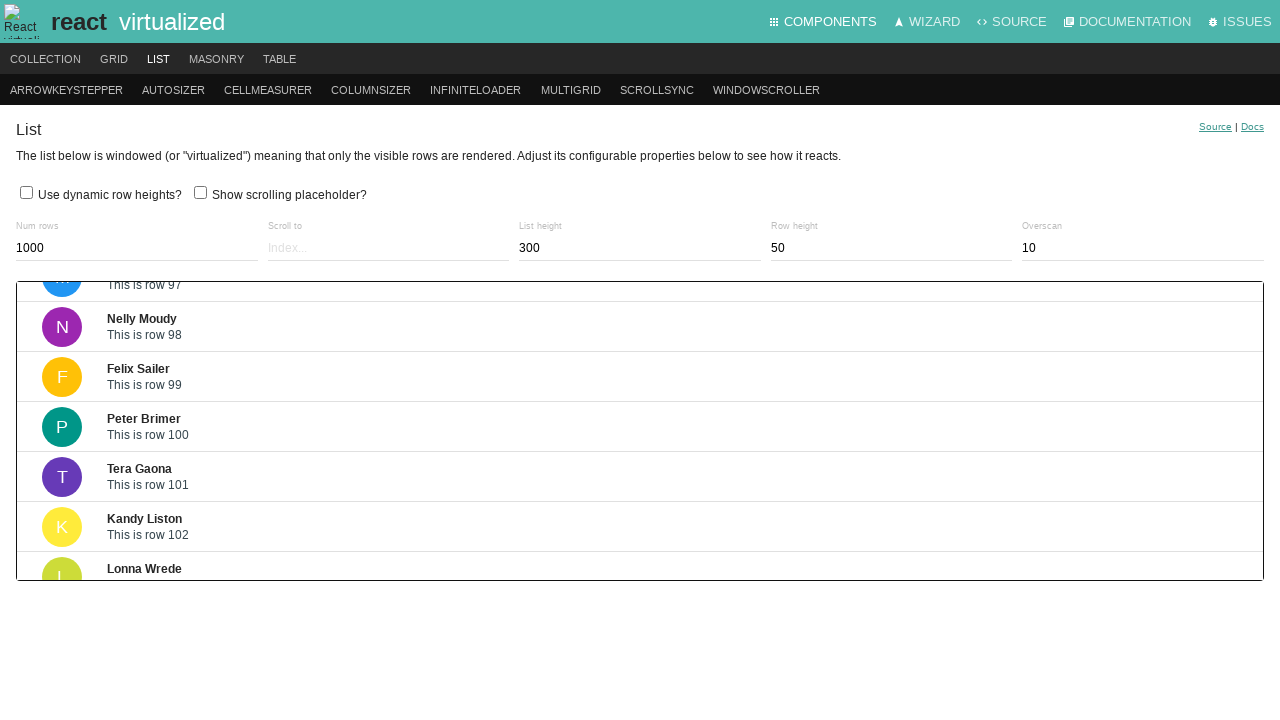

Pressed ArrowDown key to scroll virtualized list (iteration 123/200) on .ReactVirtualized__Grid__innerScrollContainer
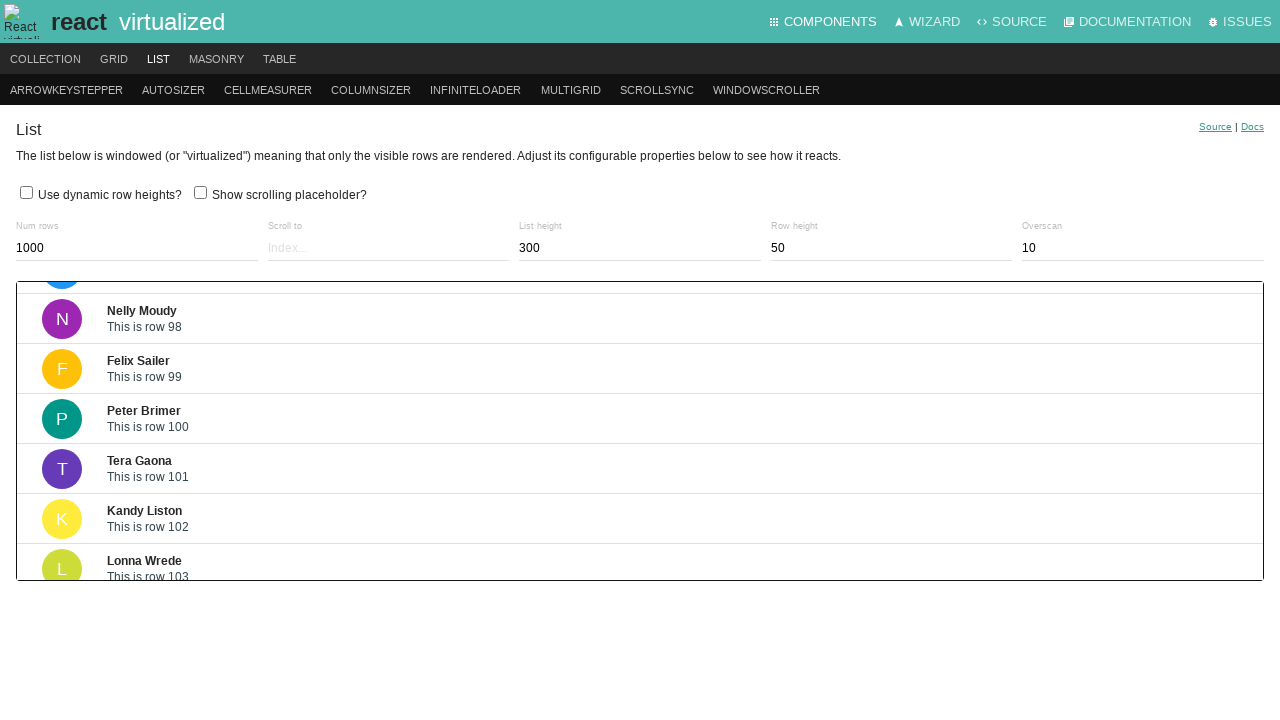

Waited 200ms for scroll animation
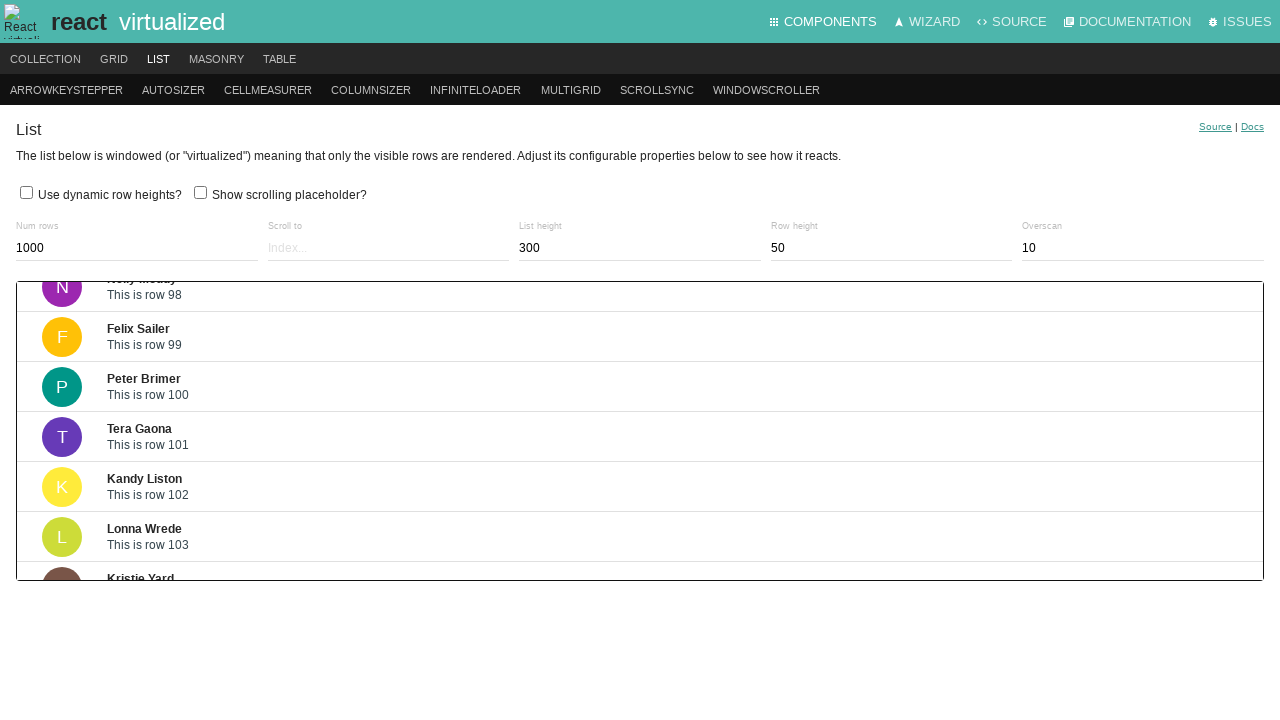

Pressed ArrowDown key to scroll virtualized list (iteration 124/200) on .ReactVirtualized__Grid__innerScrollContainer
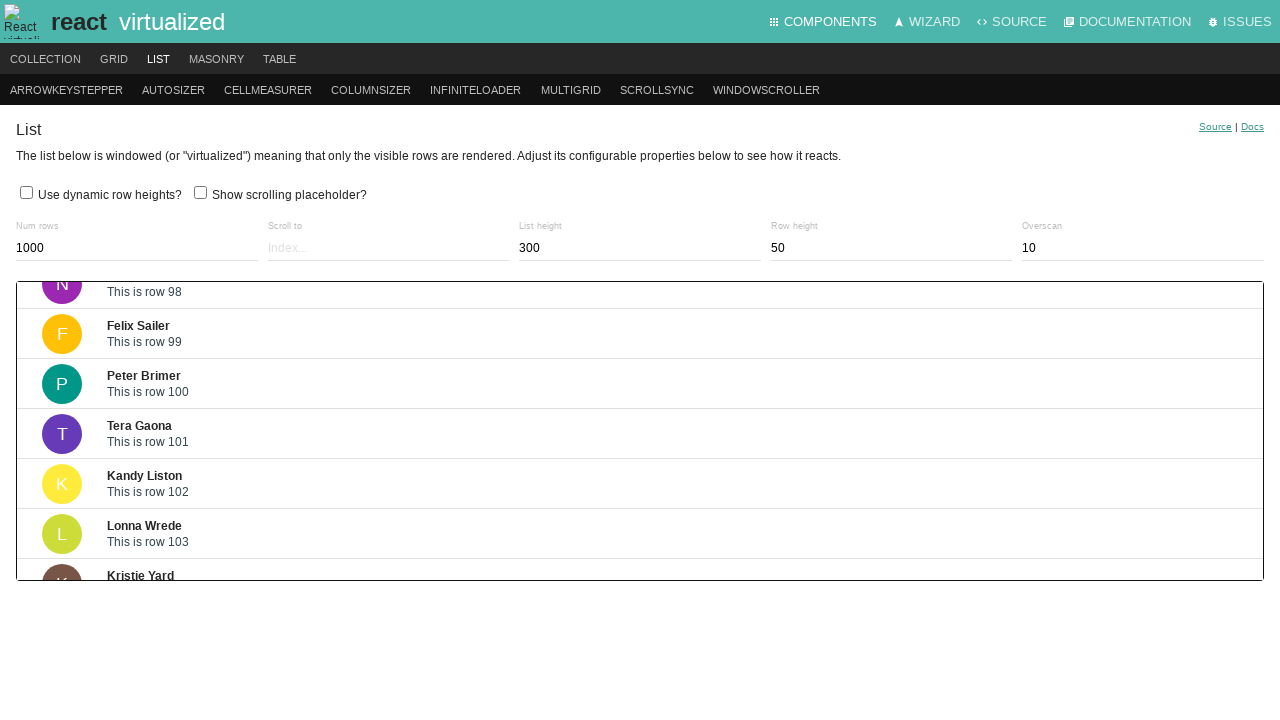

Waited 200ms for scroll animation
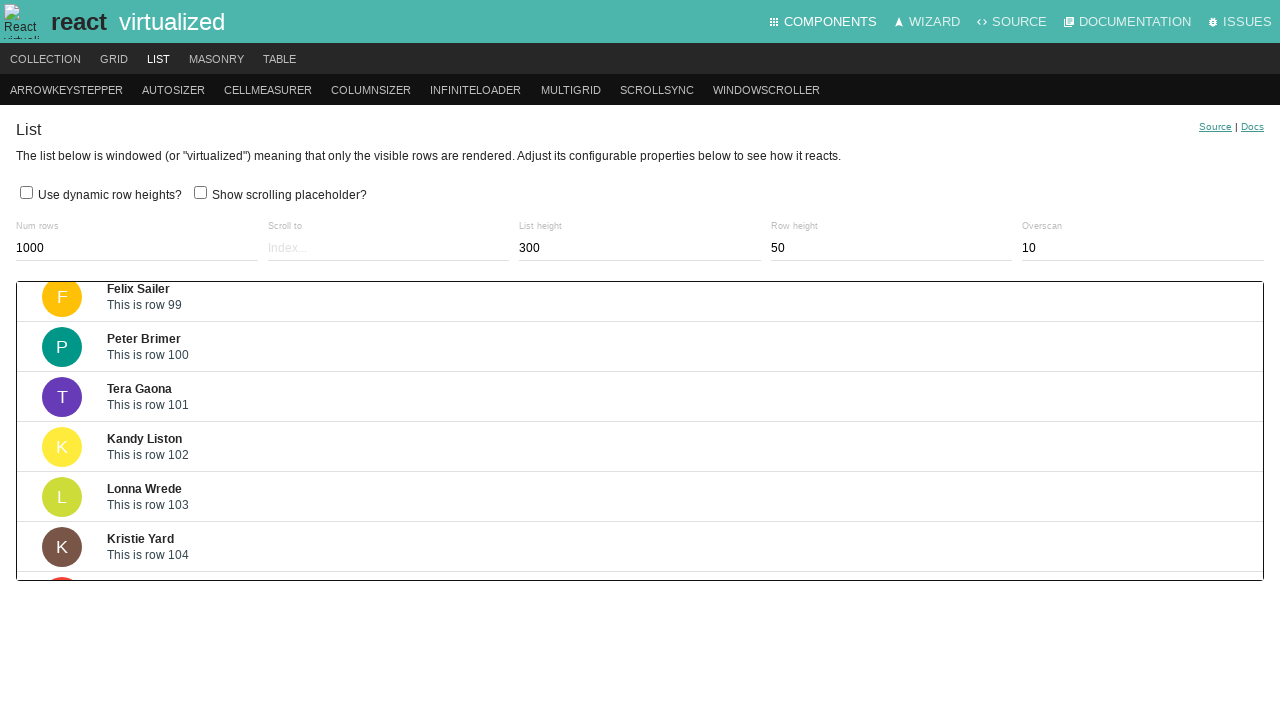

Pressed ArrowDown key to scroll virtualized list (iteration 125/200) on .ReactVirtualized__Grid__innerScrollContainer
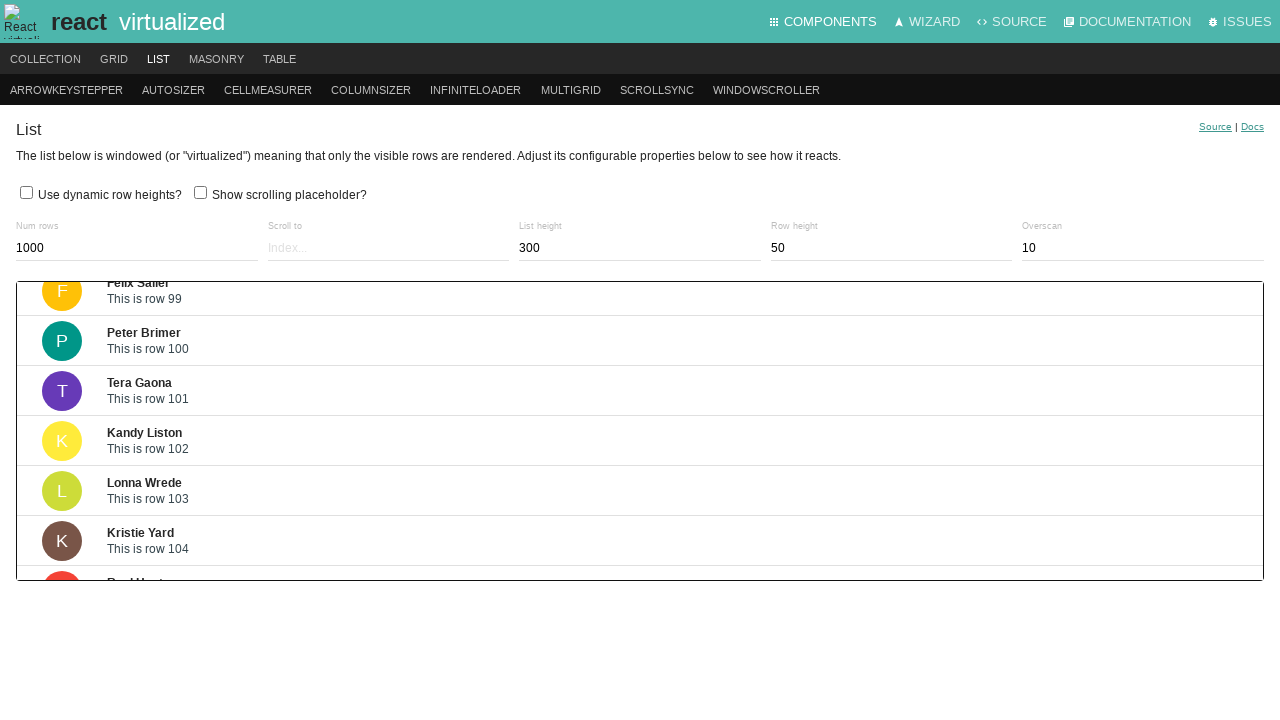

Waited 200ms for scroll animation
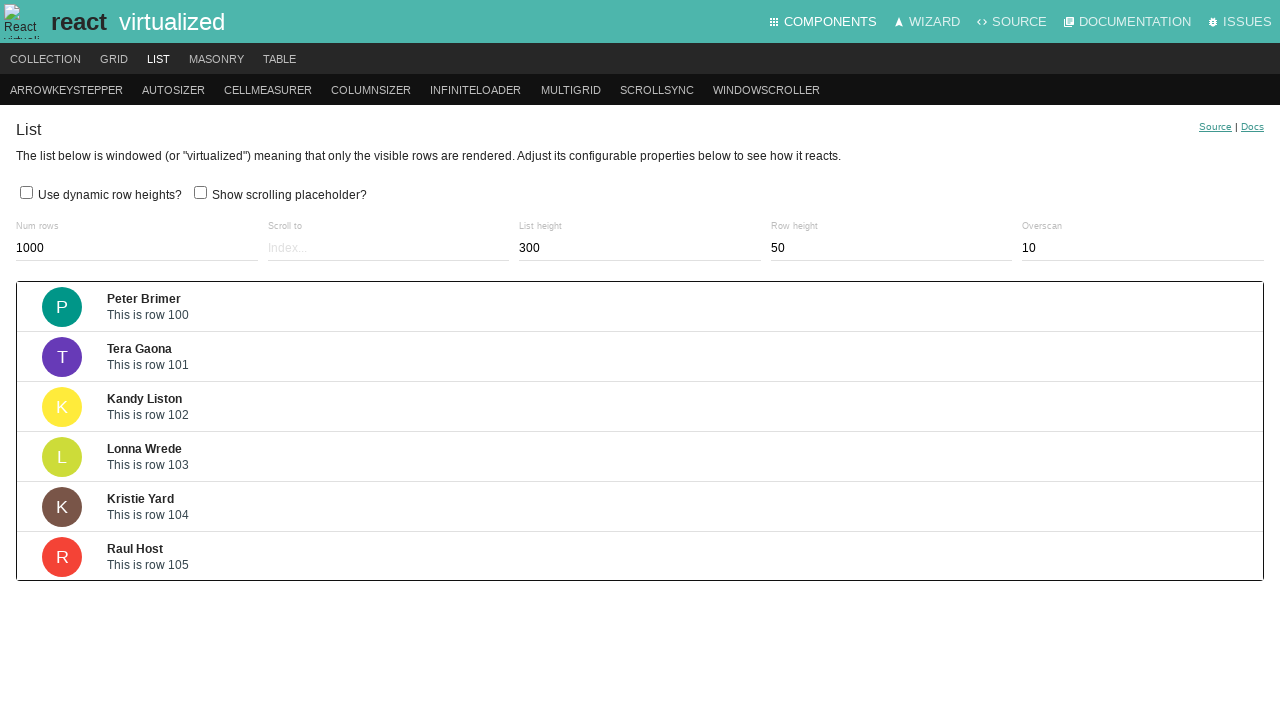

Pressed ArrowDown key to scroll virtualized list (iteration 126/200) on .ReactVirtualized__Grid__innerScrollContainer
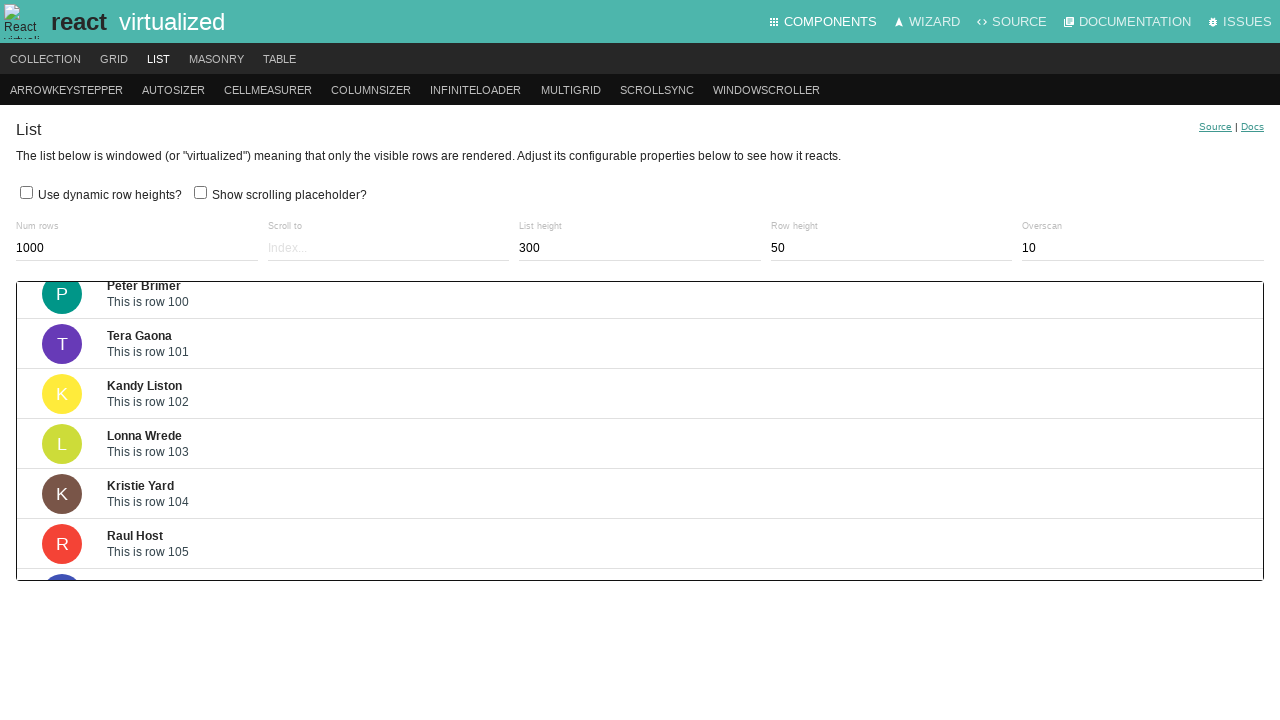

Waited 200ms for scroll animation
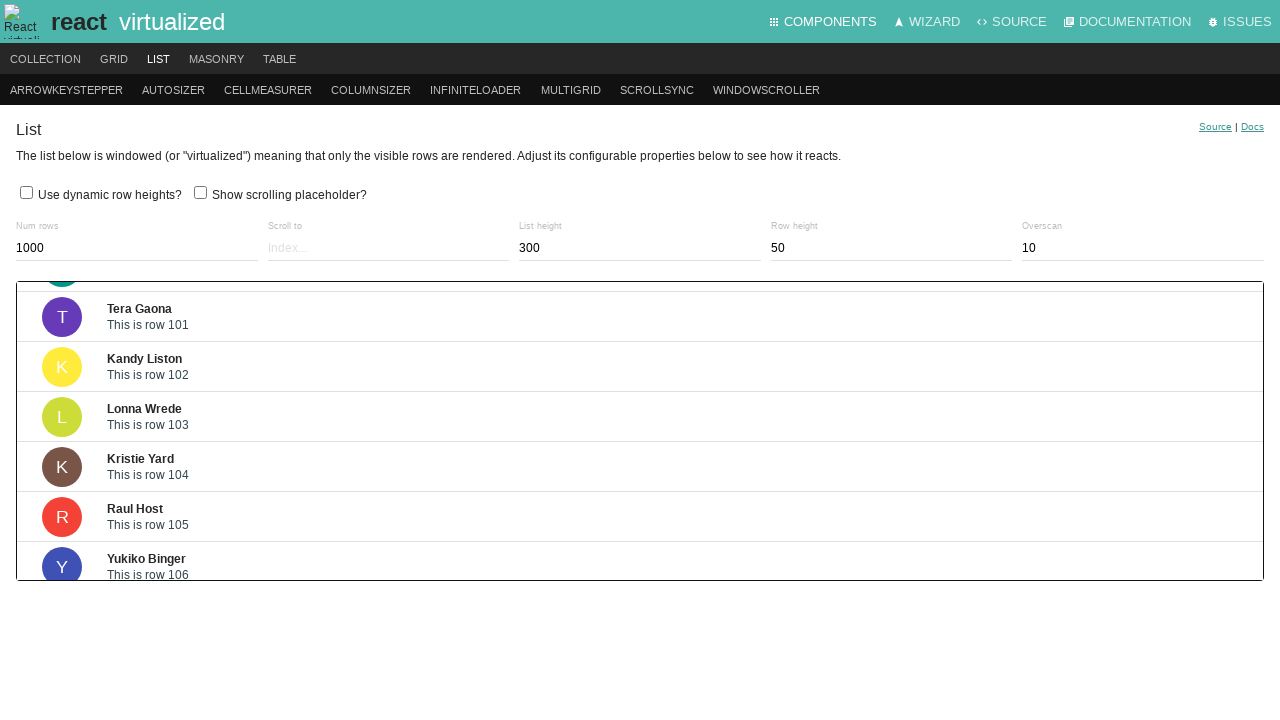

Pressed ArrowDown key to scroll virtualized list (iteration 127/200) on .ReactVirtualized__Grid__innerScrollContainer
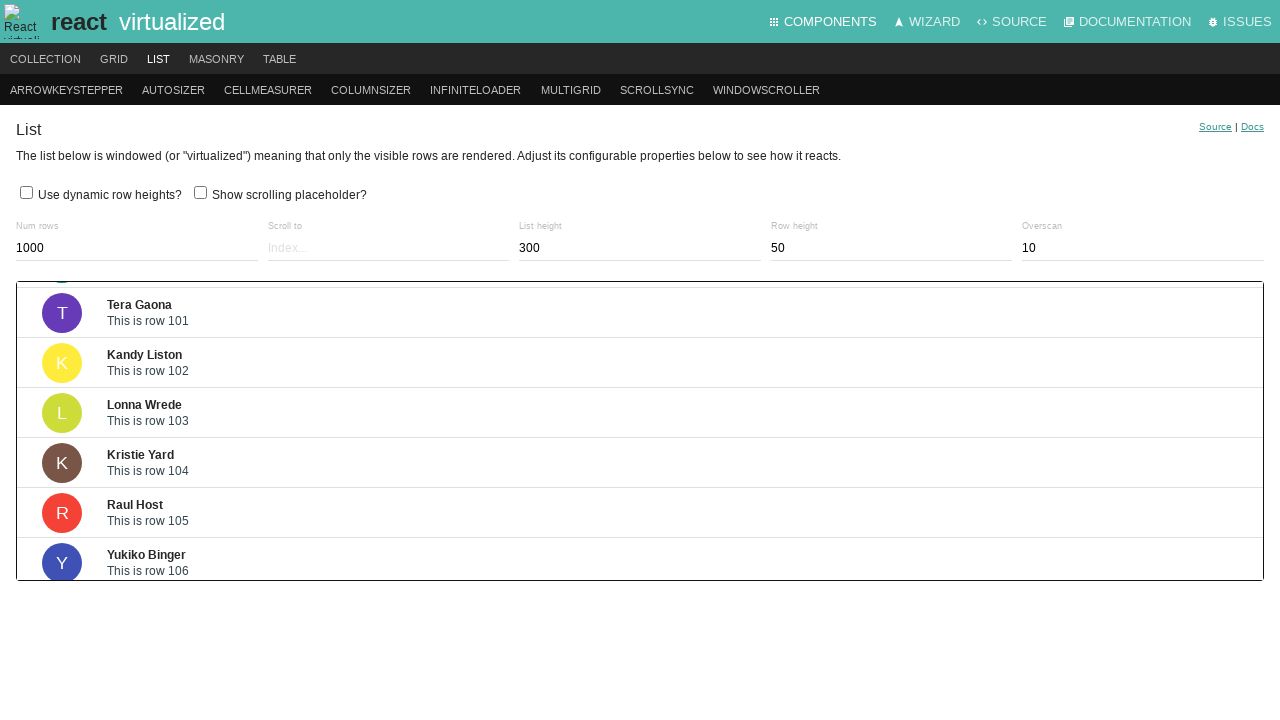

Waited 200ms for scroll animation
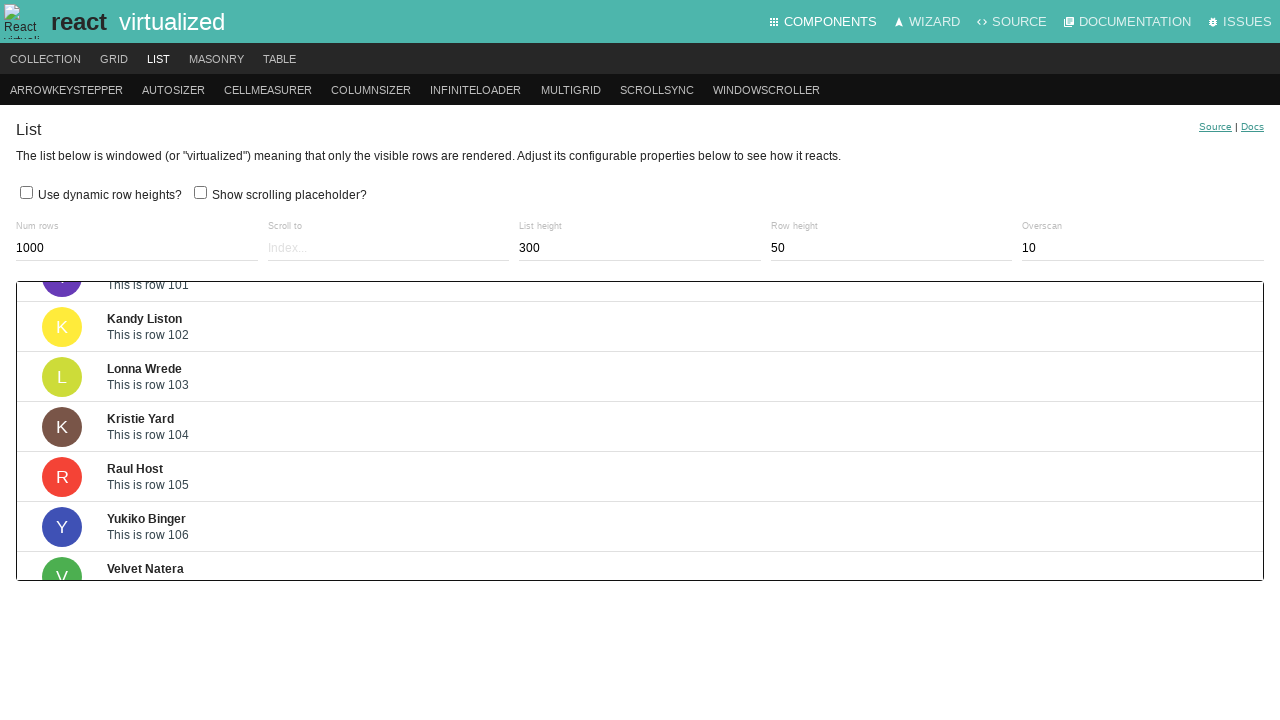

Pressed ArrowDown key to scroll virtualized list (iteration 128/200) on .ReactVirtualized__Grid__innerScrollContainer
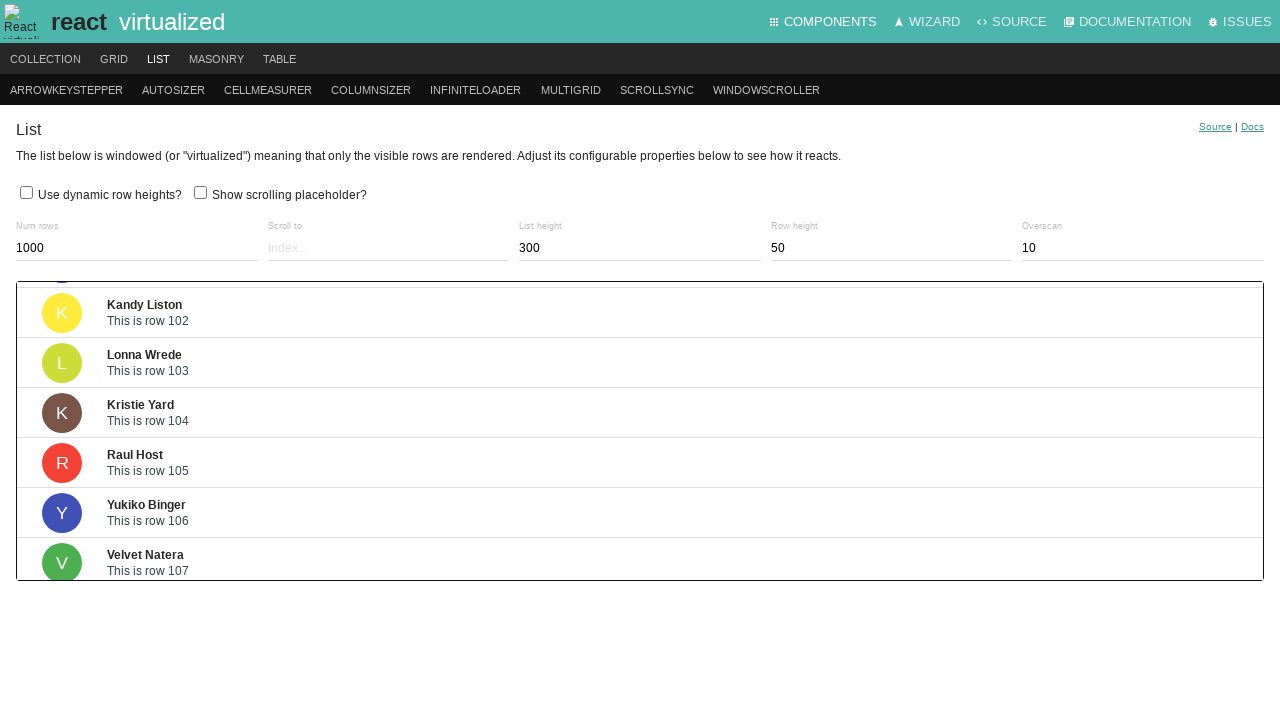

Waited 200ms for scroll animation
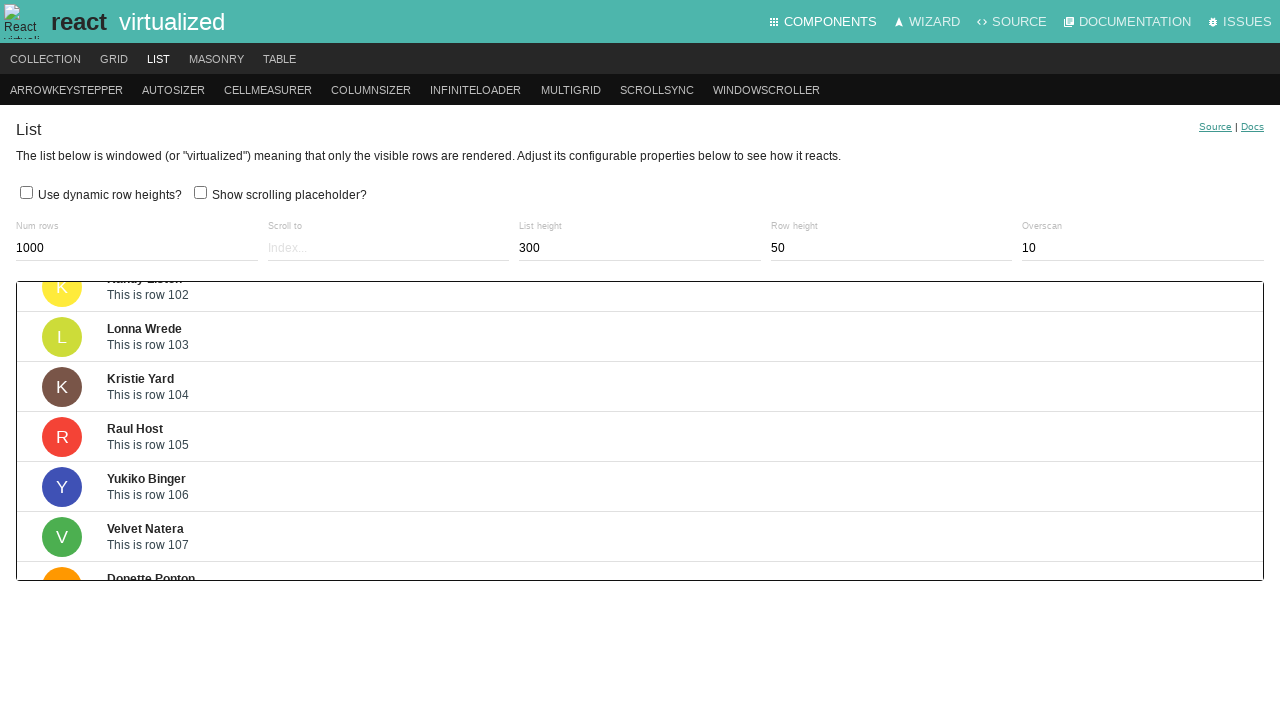

Pressed ArrowDown key to scroll virtualized list (iteration 129/200) on .ReactVirtualized__Grid__innerScrollContainer
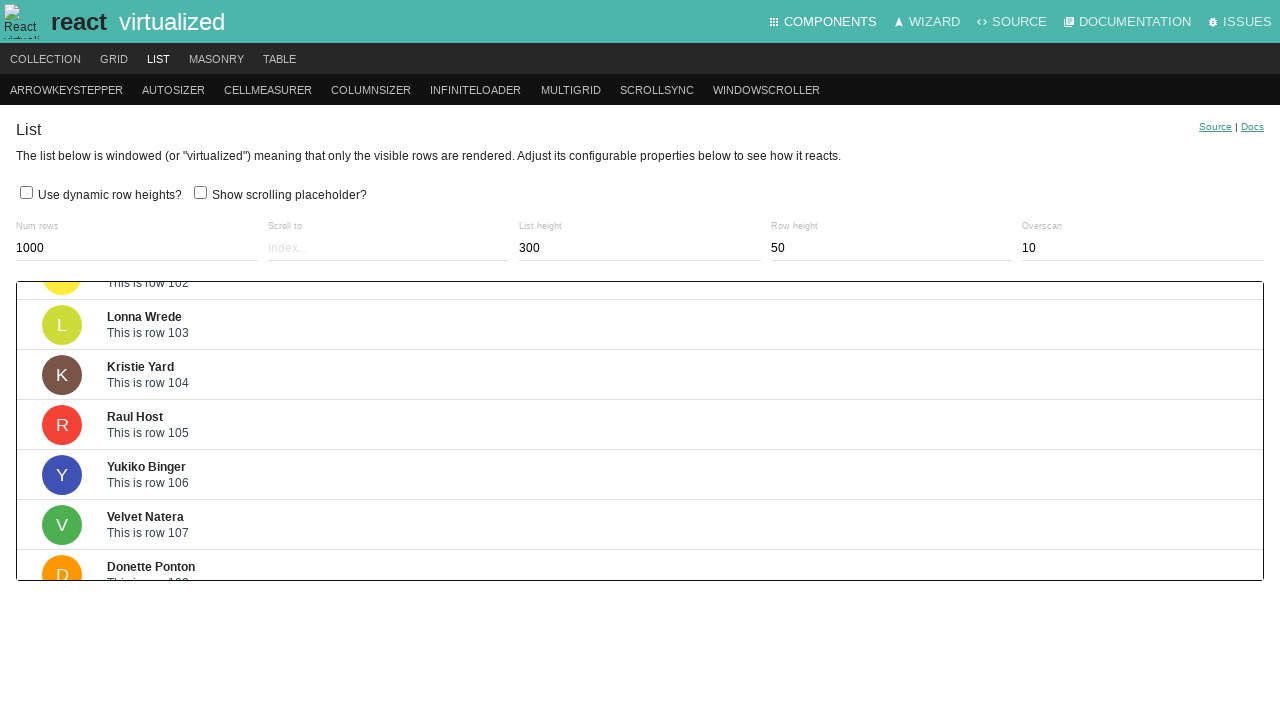

Waited 200ms for scroll animation
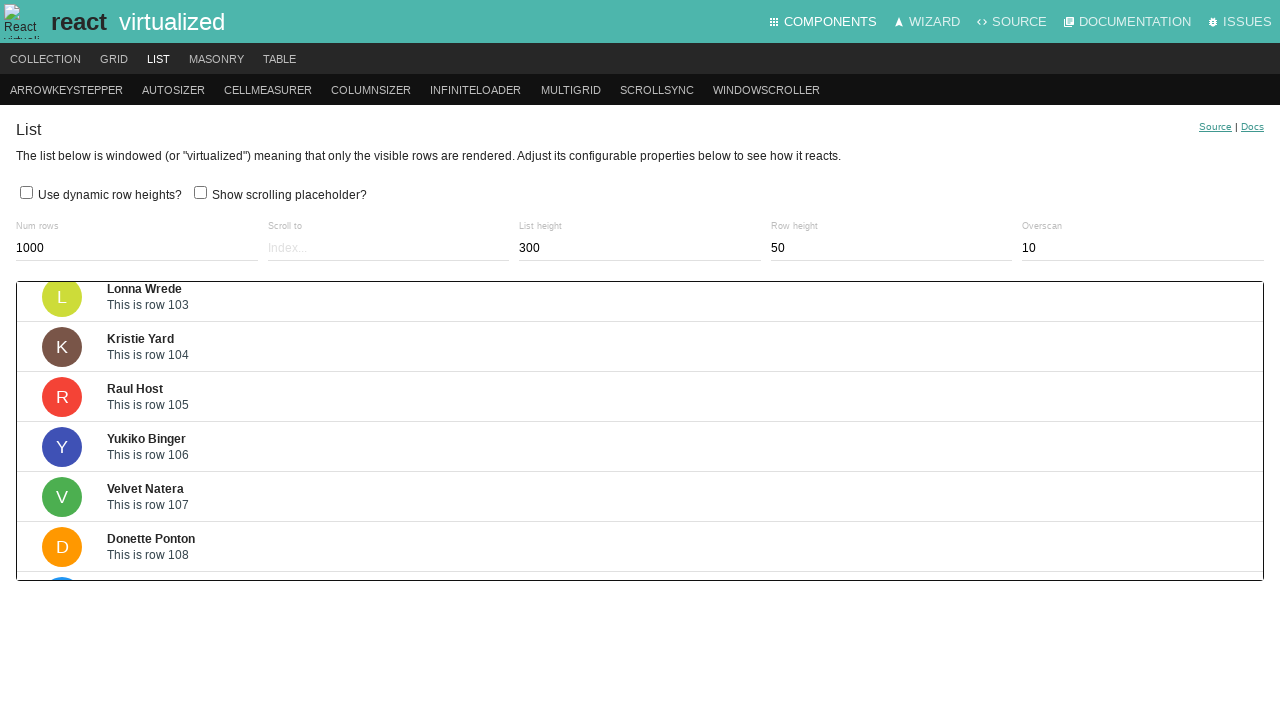

Pressed ArrowDown key to scroll virtualized list (iteration 130/200) on .ReactVirtualized__Grid__innerScrollContainer
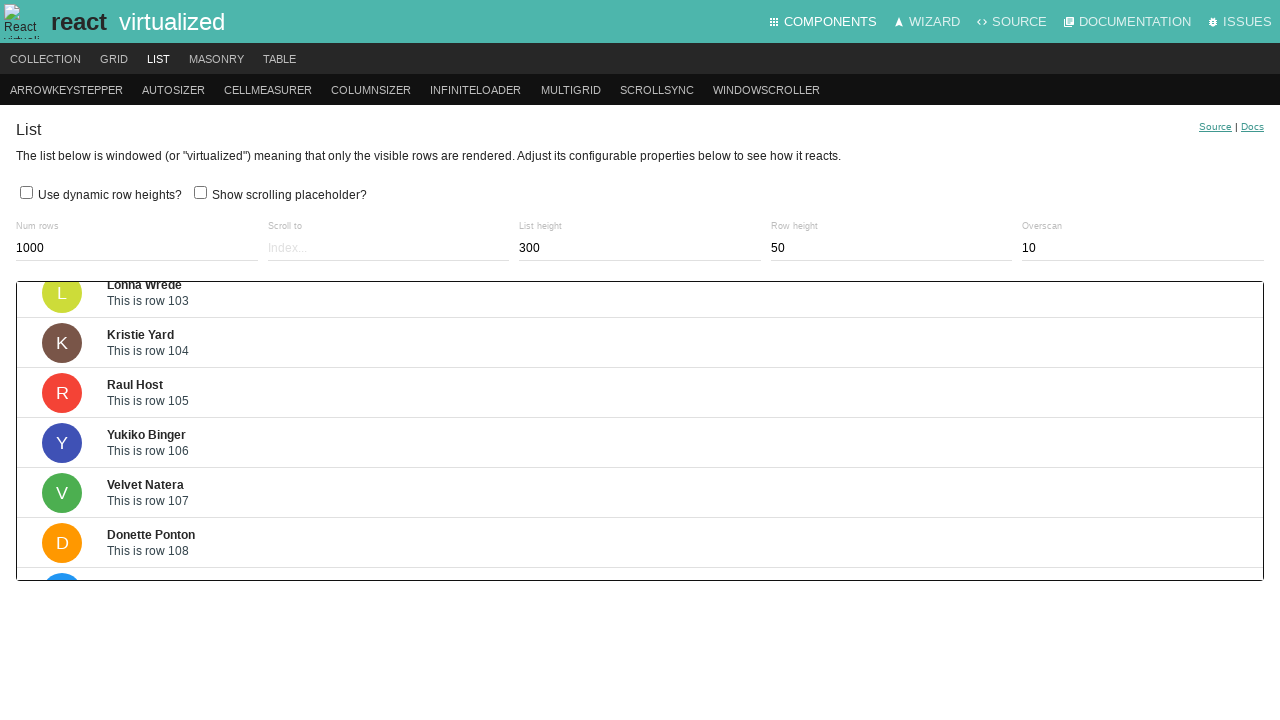

Waited 200ms for scroll animation
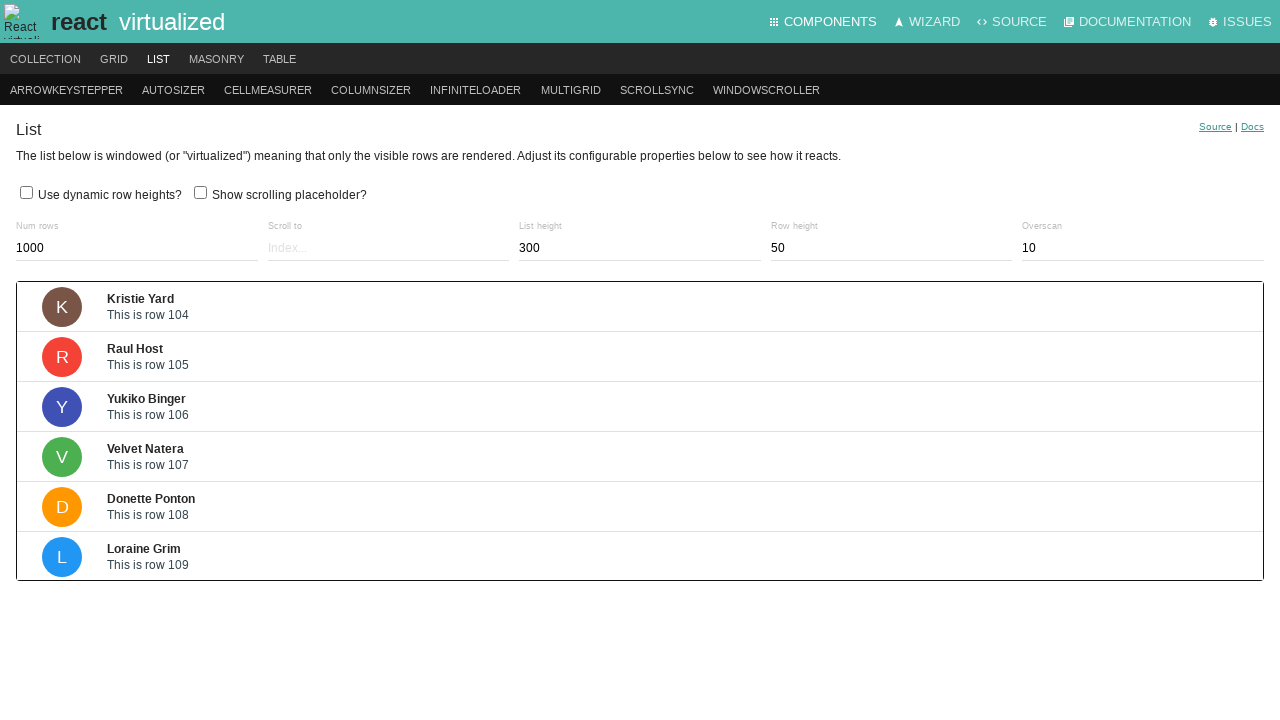

Pressed ArrowDown key to scroll virtualized list (iteration 131/200) on .ReactVirtualized__Grid__innerScrollContainer
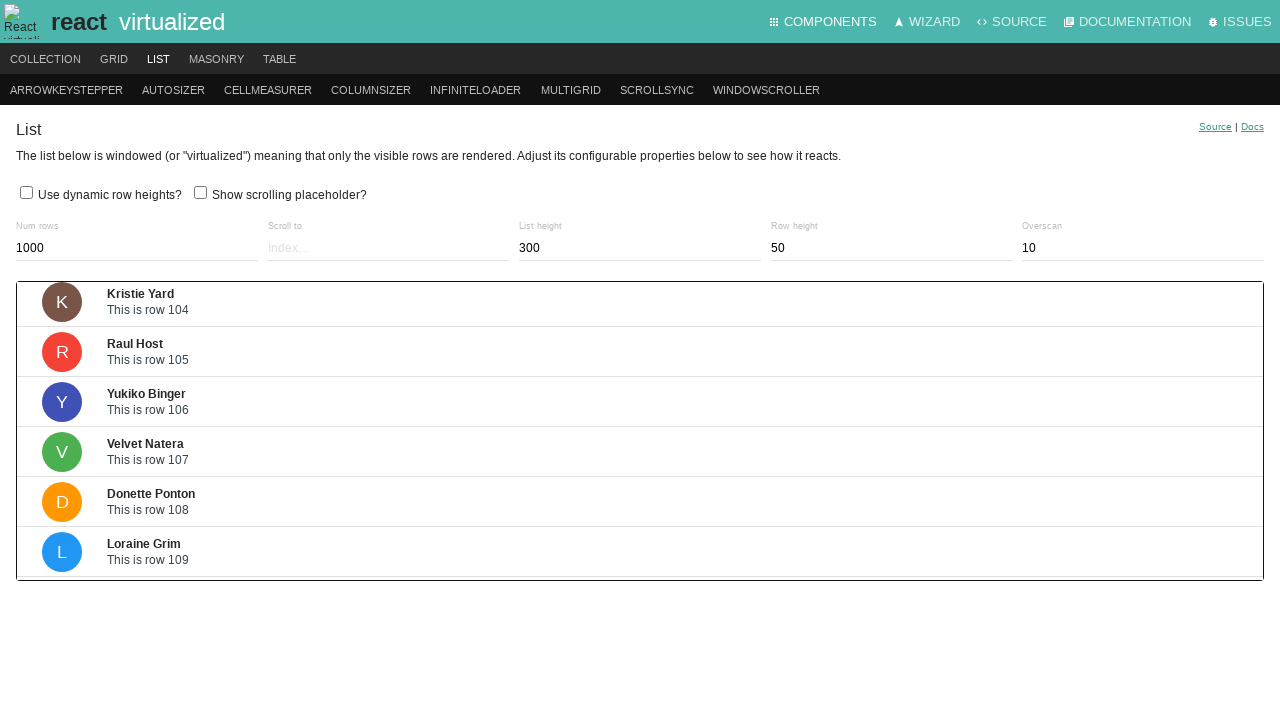

Waited 200ms for scroll animation
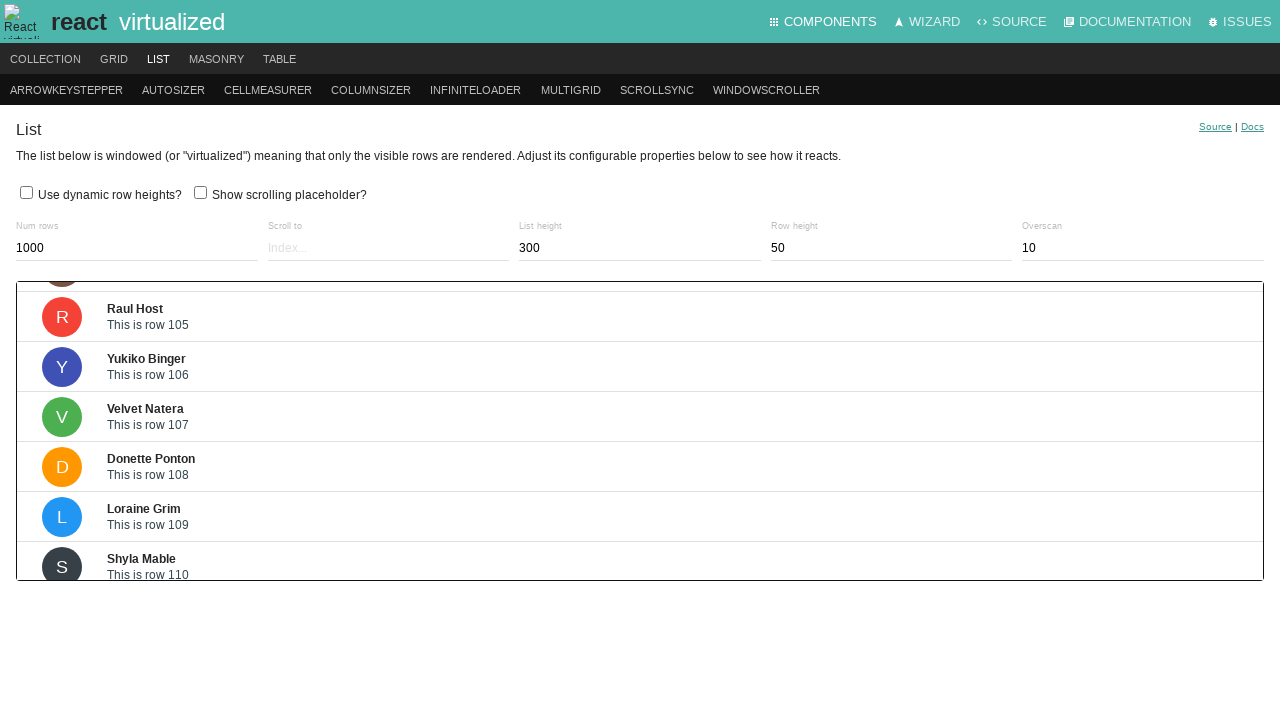

Pressed ArrowDown key to scroll virtualized list (iteration 132/200) on .ReactVirtualized__Grid__innerScrollContainer
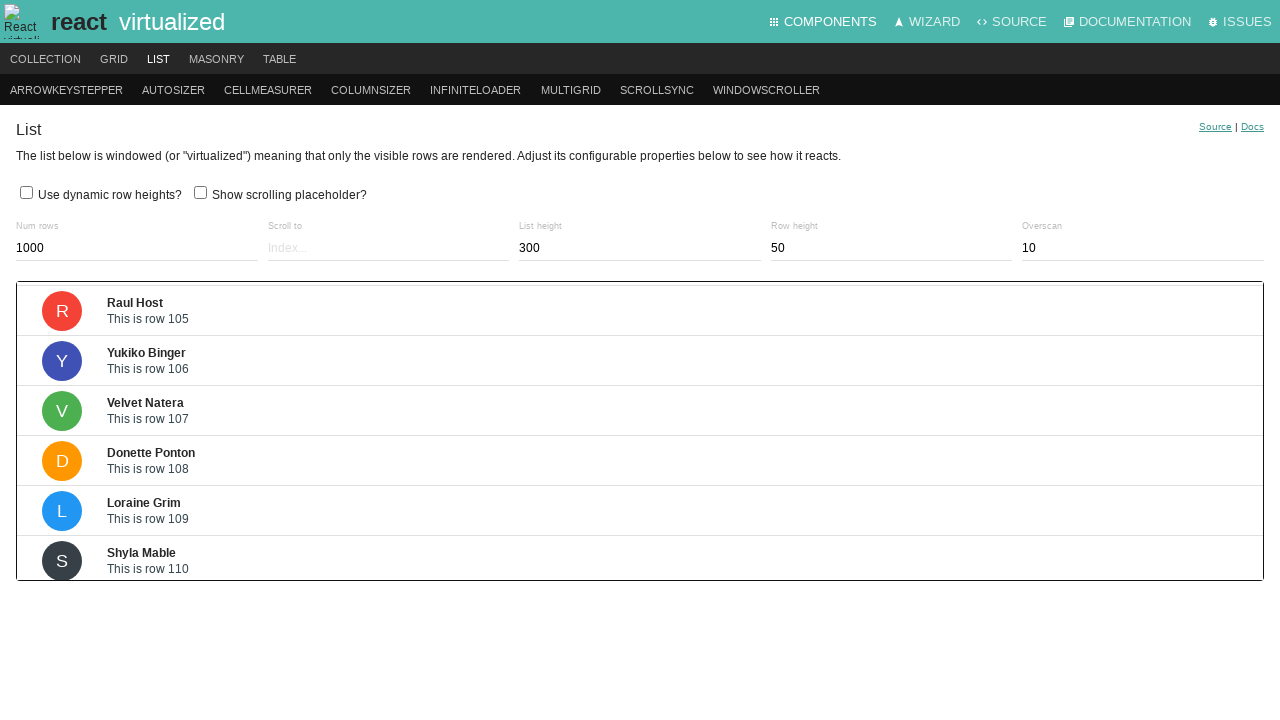

Waited 200ms for scroll animation
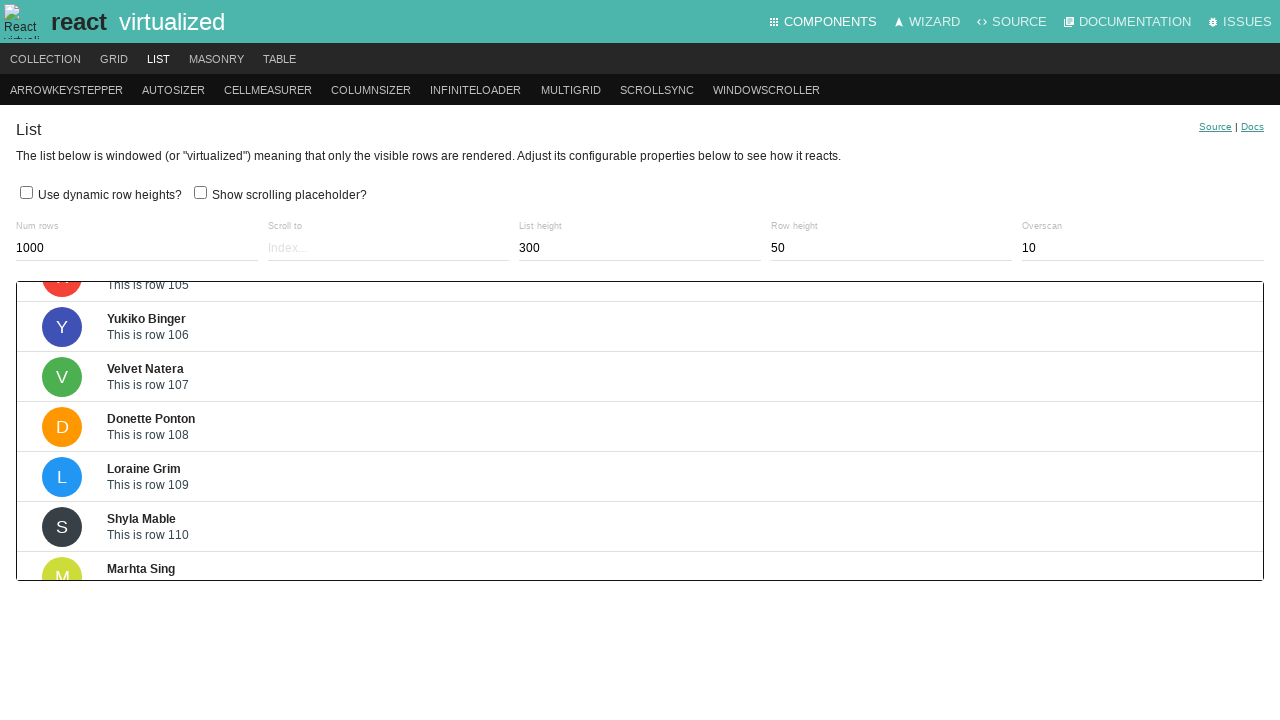

Pressed ArrowDown key to scroll virtualized list (iteration 133/200) on .ReactVirtualized__Grid__innerScrollContainer
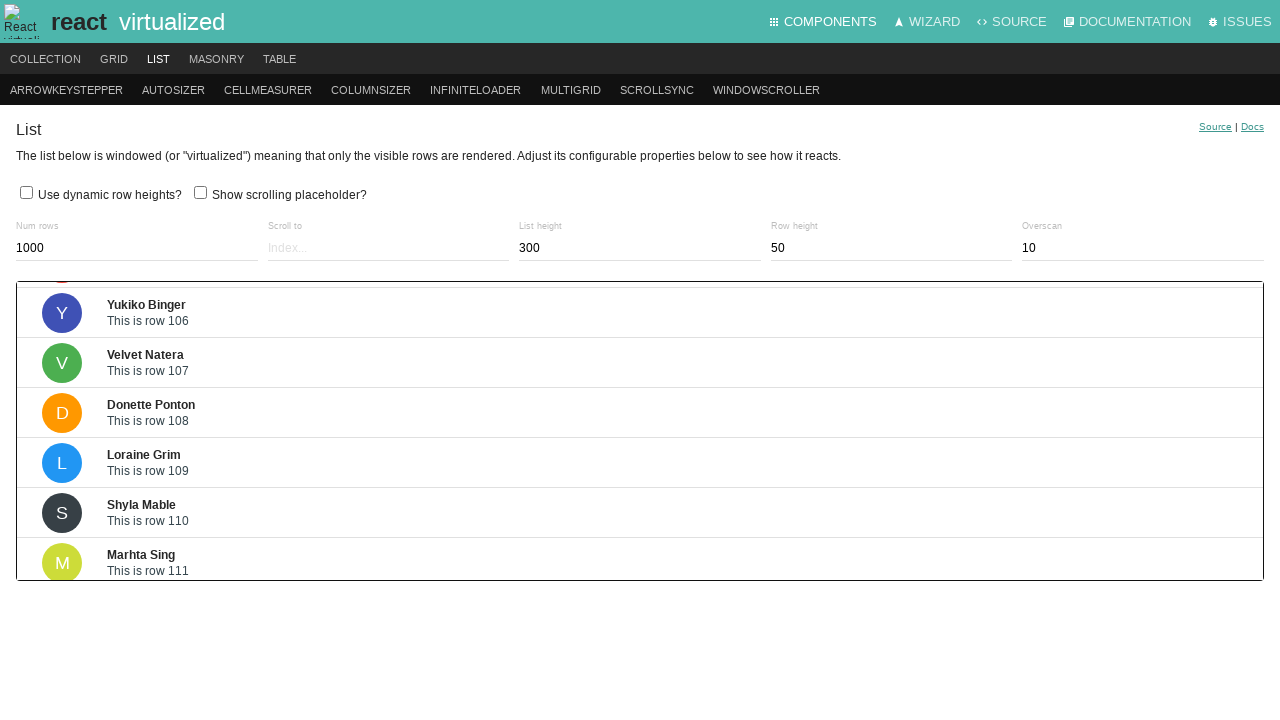

Waited 200ms for scroll animation
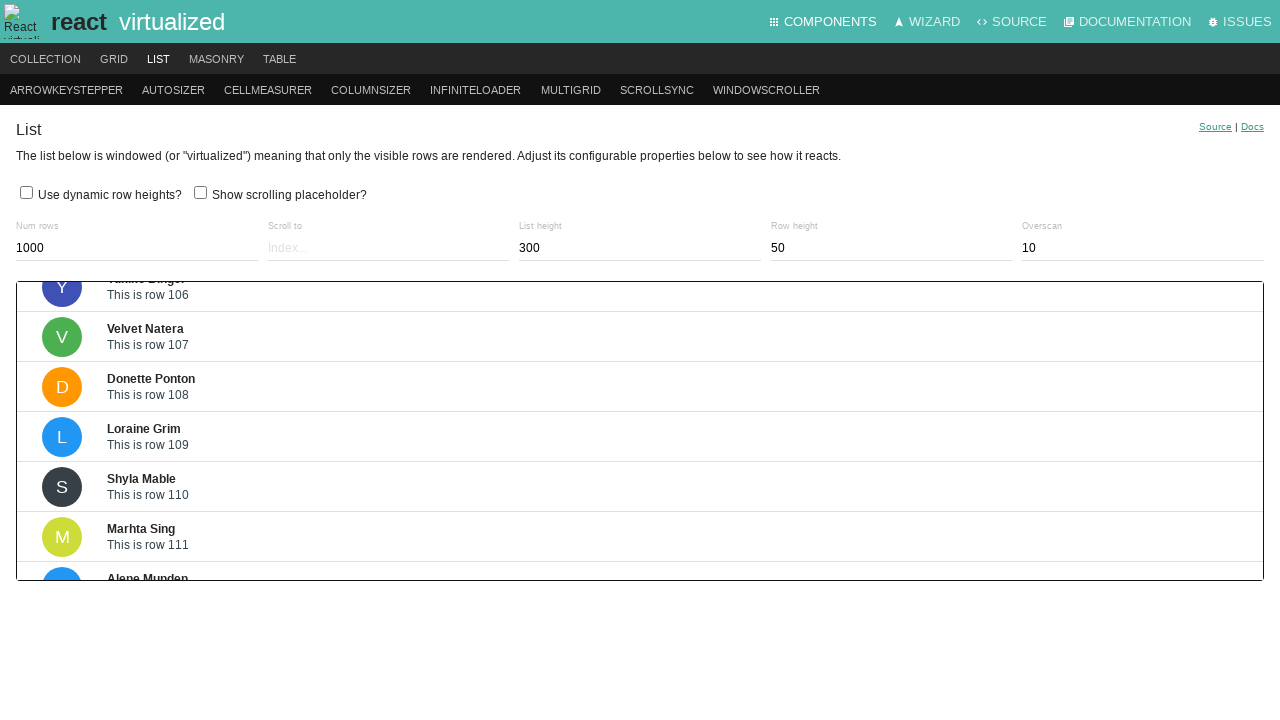

Pressed ArrowDown key to scroll virtualized list (iteration 134/200) on .ReactVirtualized__Grid__innerScrollContainer
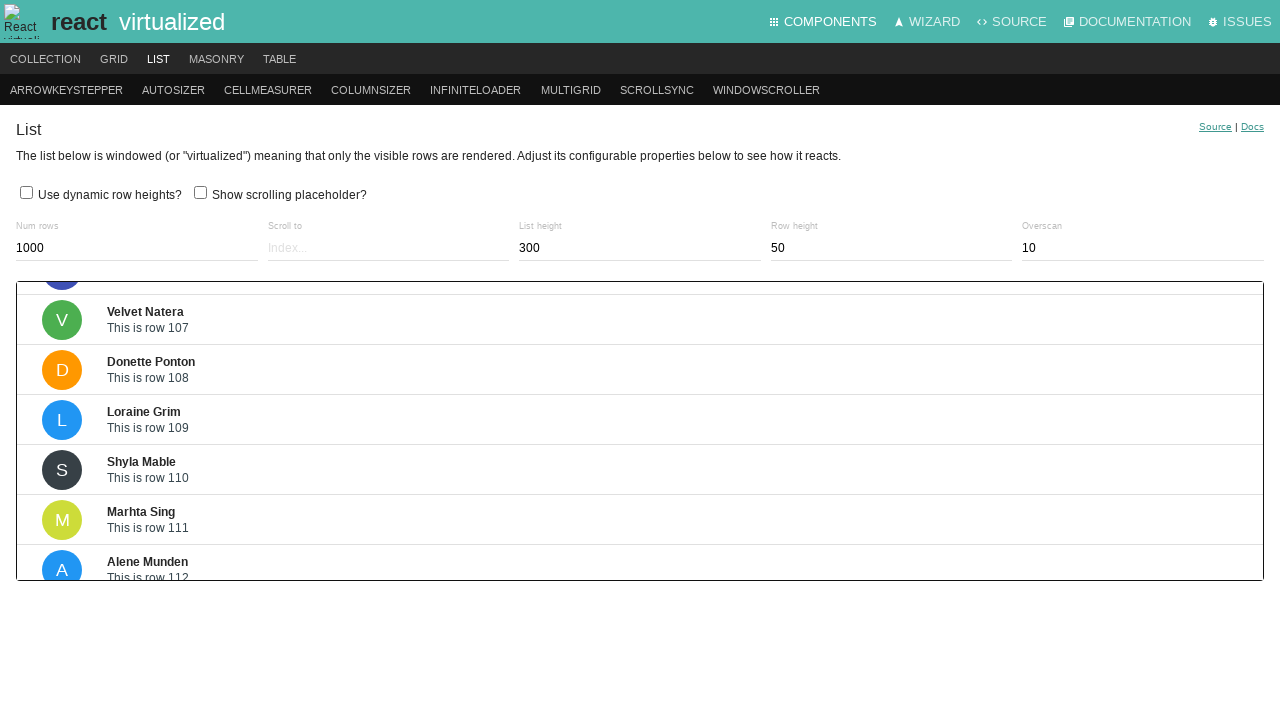

Waited 200ms for scroll animation
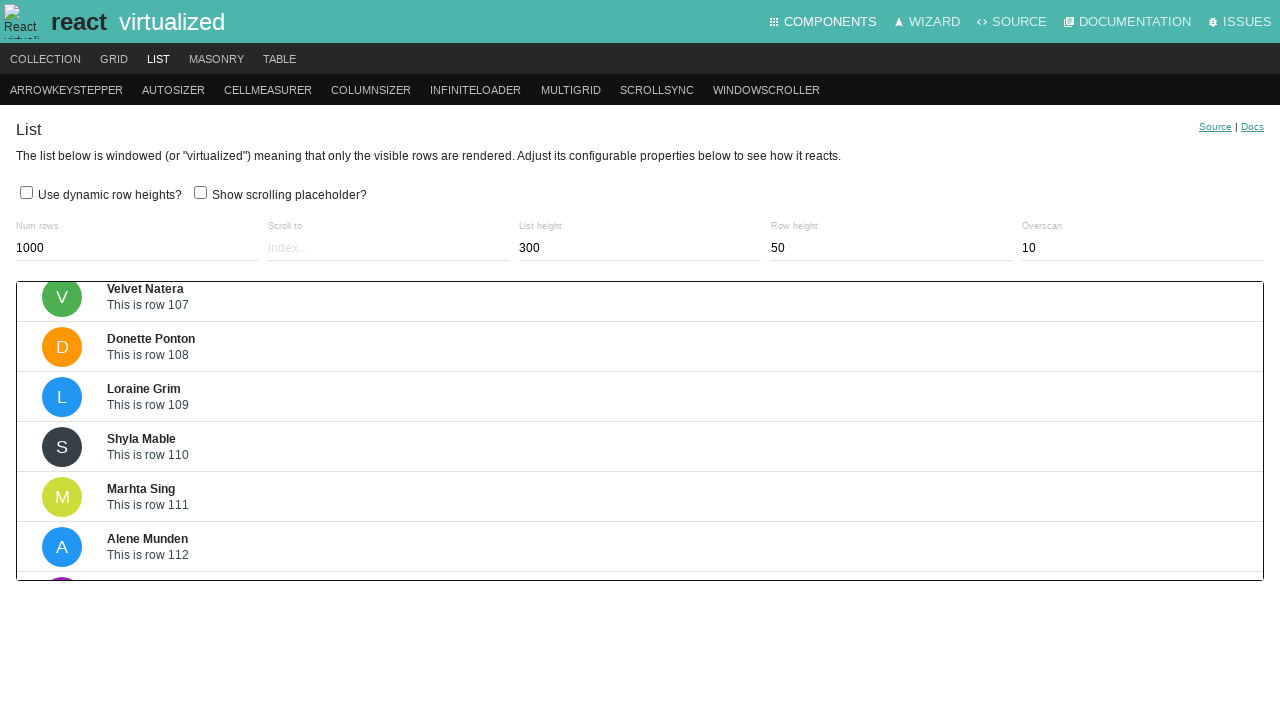

Pressed ArrowDown key to scroll virtualized list (iteration 135/200) on .ReactVirtualized__Grid__innerScrollContainer
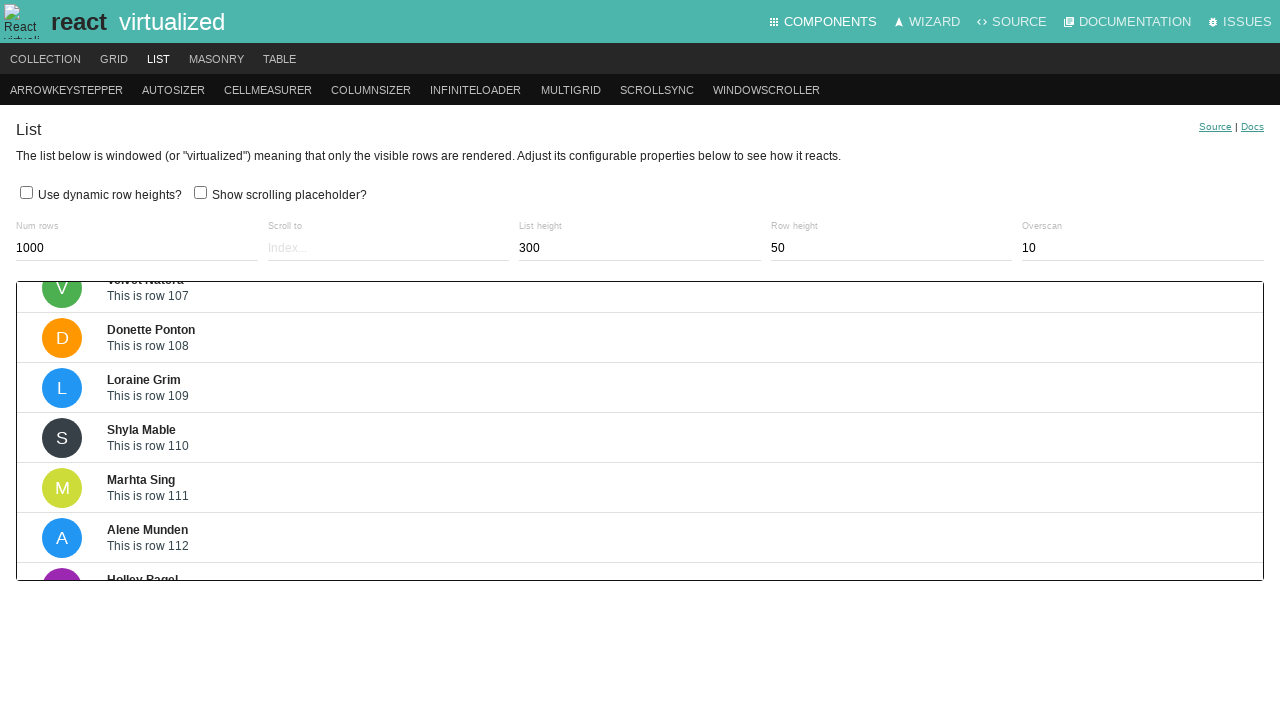

Waited 200ms for scroll animation
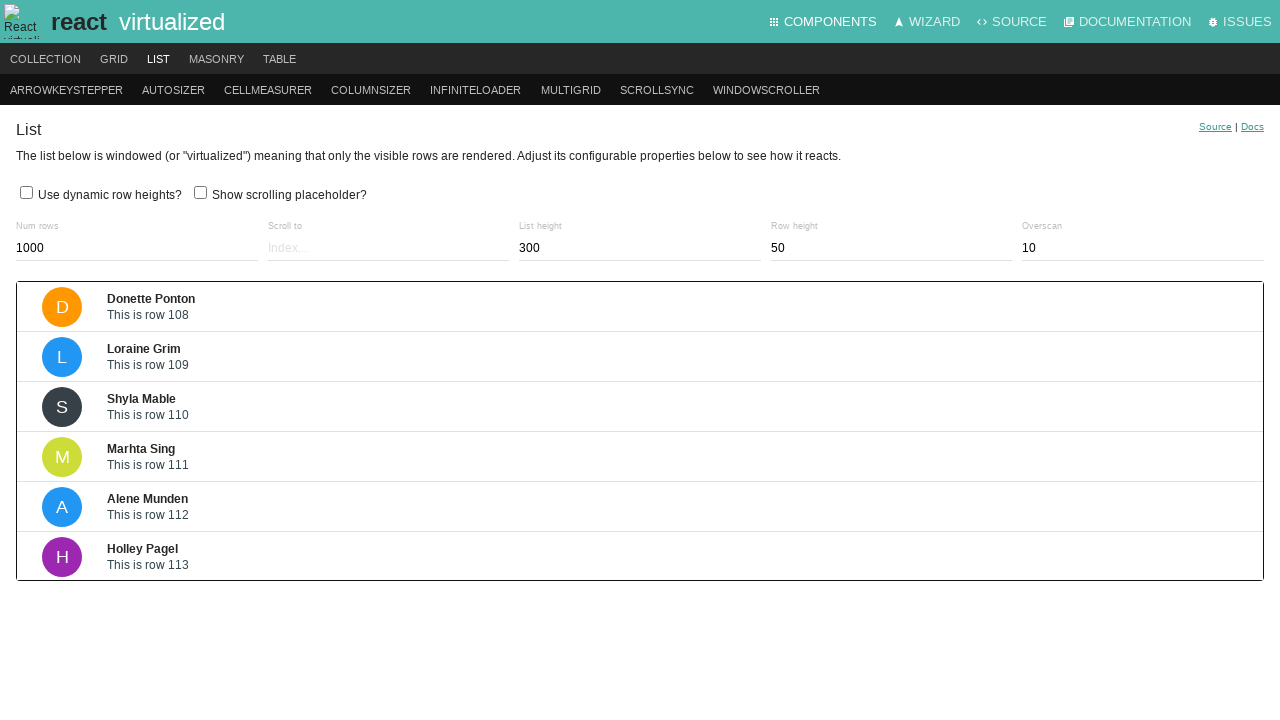

Pressed ArrowDown key to scroll virtualized list (iteration 136/200) on .ReactVirtualized__Grid__innerScrollContainer
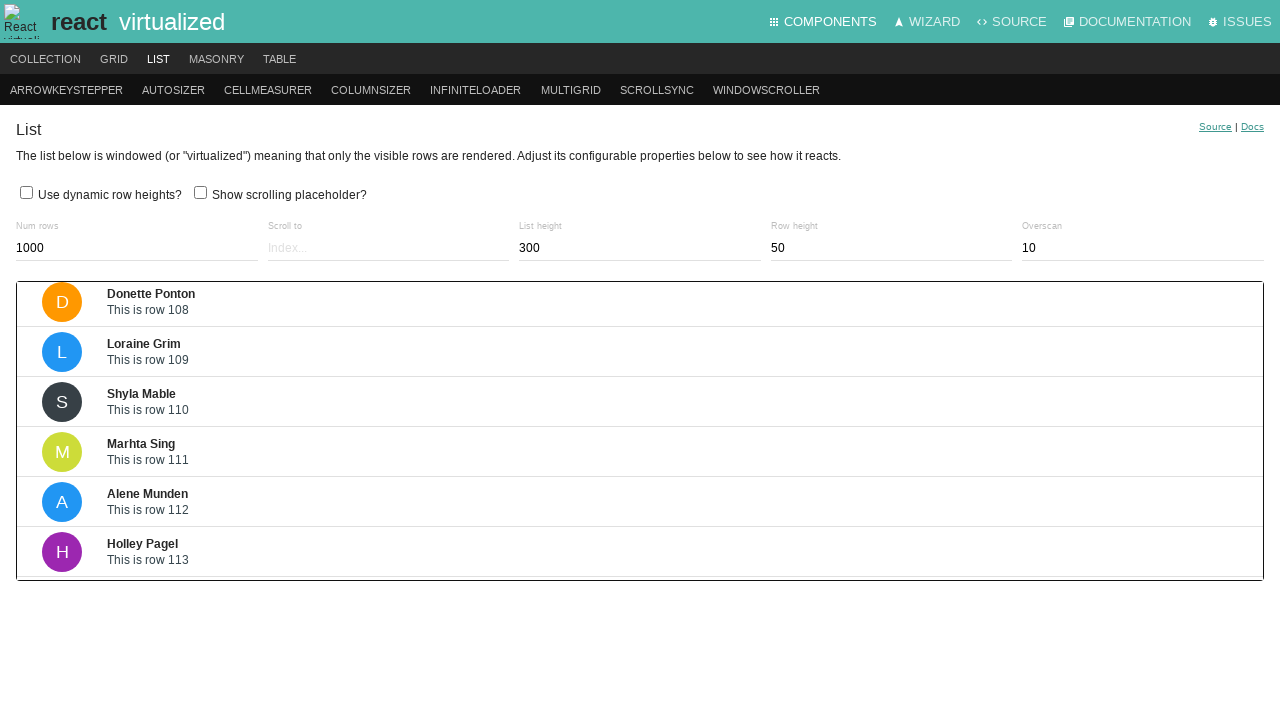

Waited 200ms for scroll animation
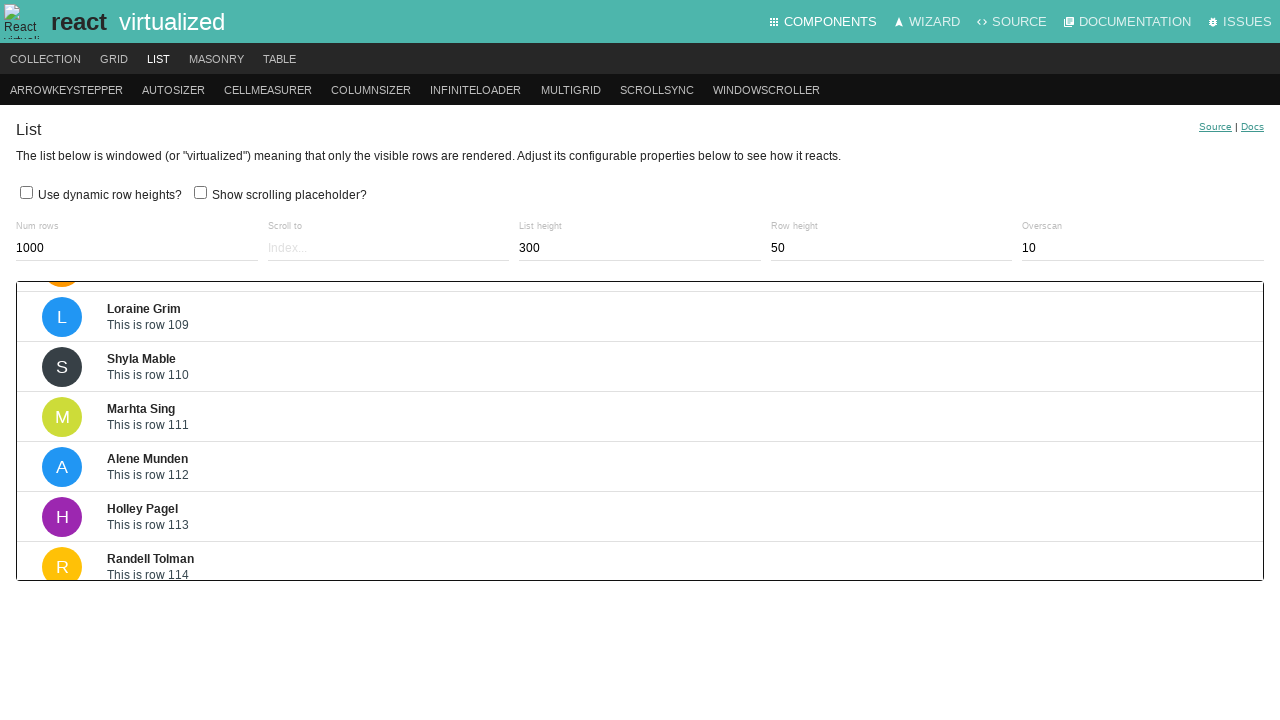

Pressed ArrowDown key to scroll virtualized list (iteration 137/200) on .ReactVirtualized__Grid__innerScrollContainer
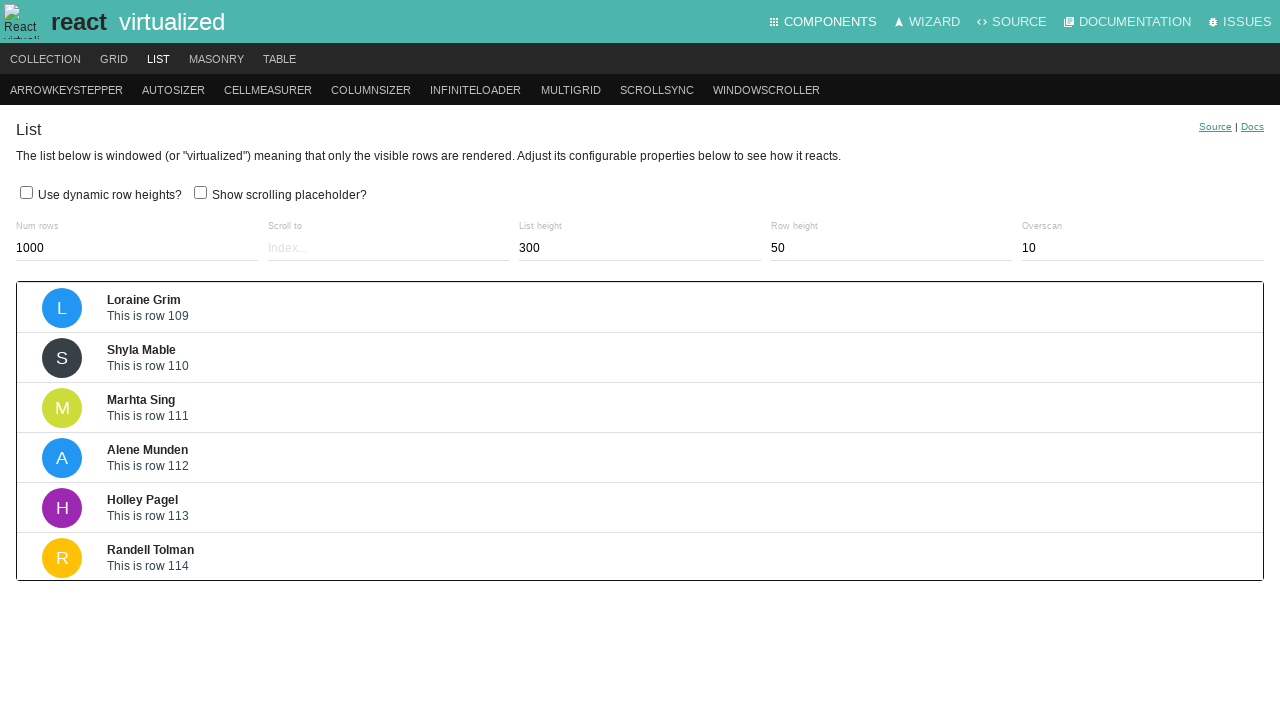

Waited 200ms for scroll animation
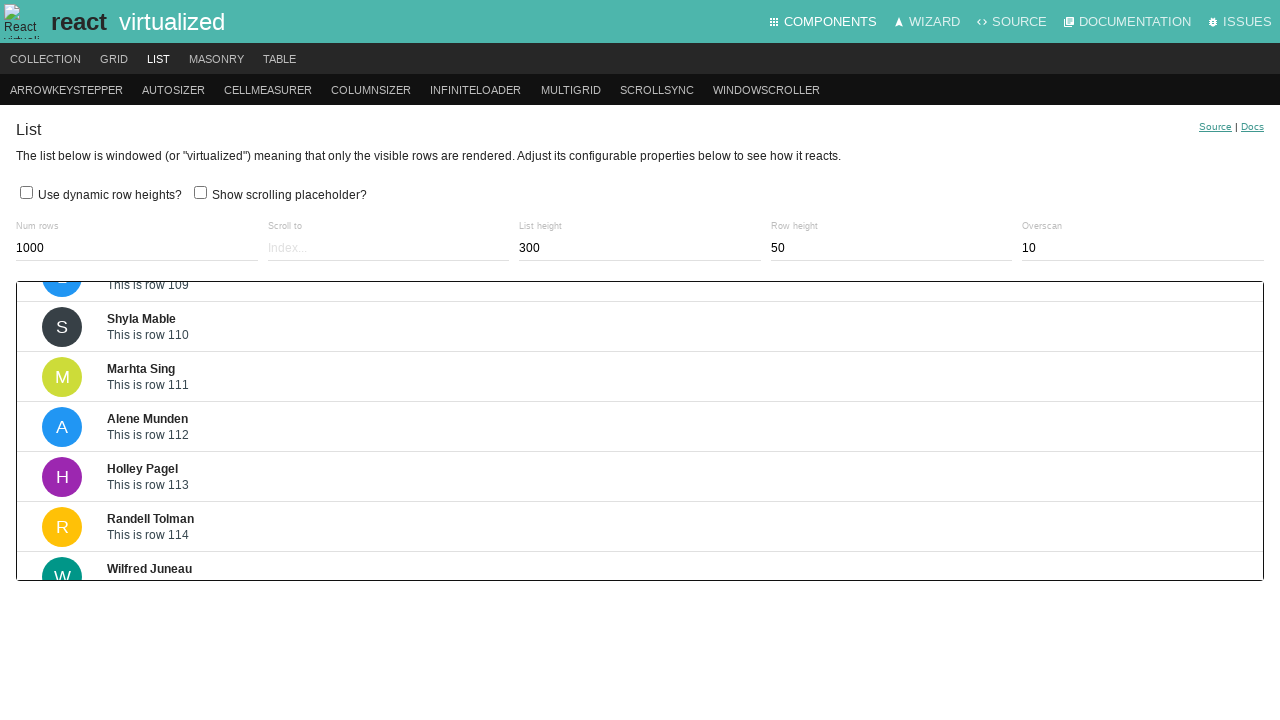

Pressed ArrowDown key to scroll virtualized list (iteration 138/200) on .ReactVirtualized__Grid__innerScrollContainer
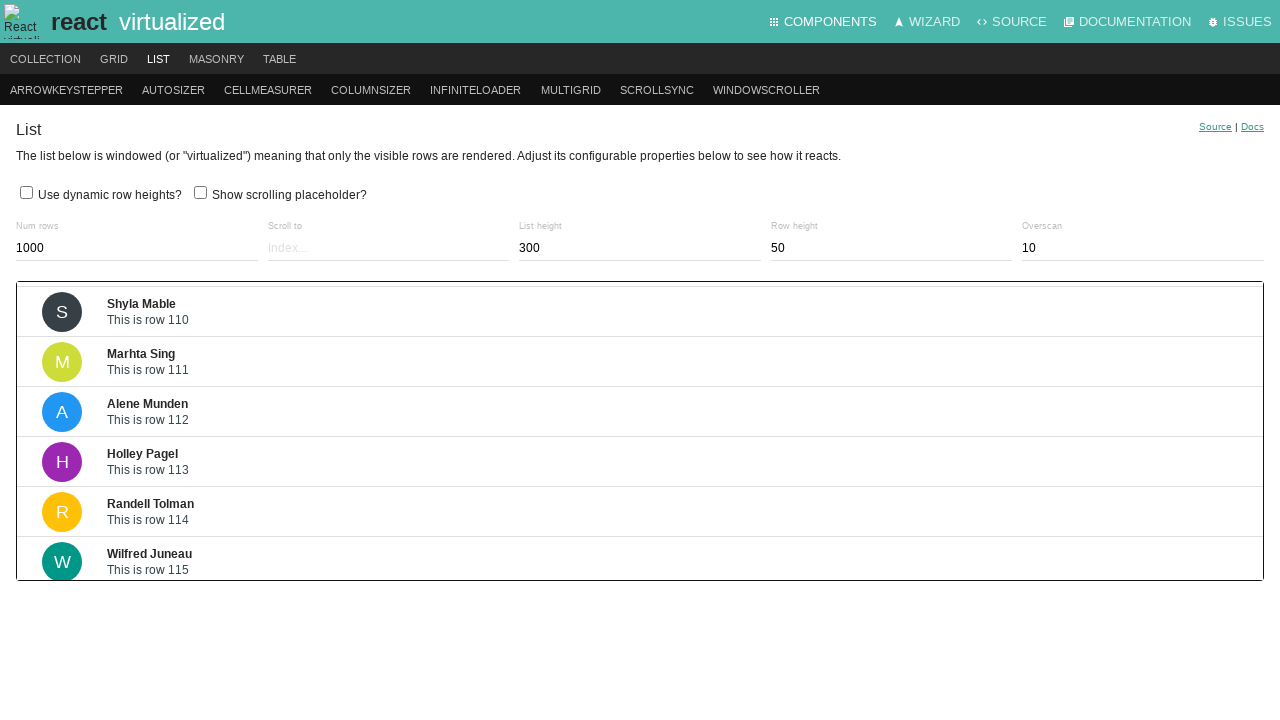

Waited 200ms for scroll animation
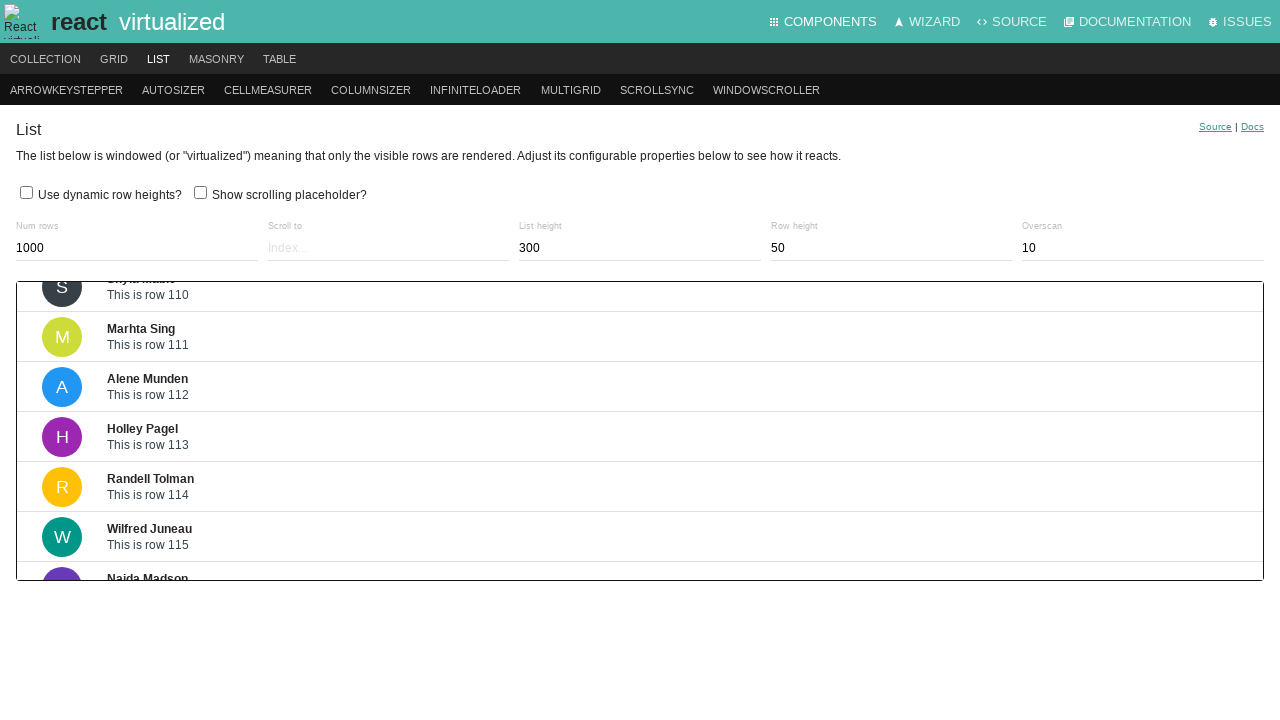

Pressed ArrowDown key to scroll virtualized list (iteration 139/200) on .ReactVirtualized__Grid__innerScrollContainer
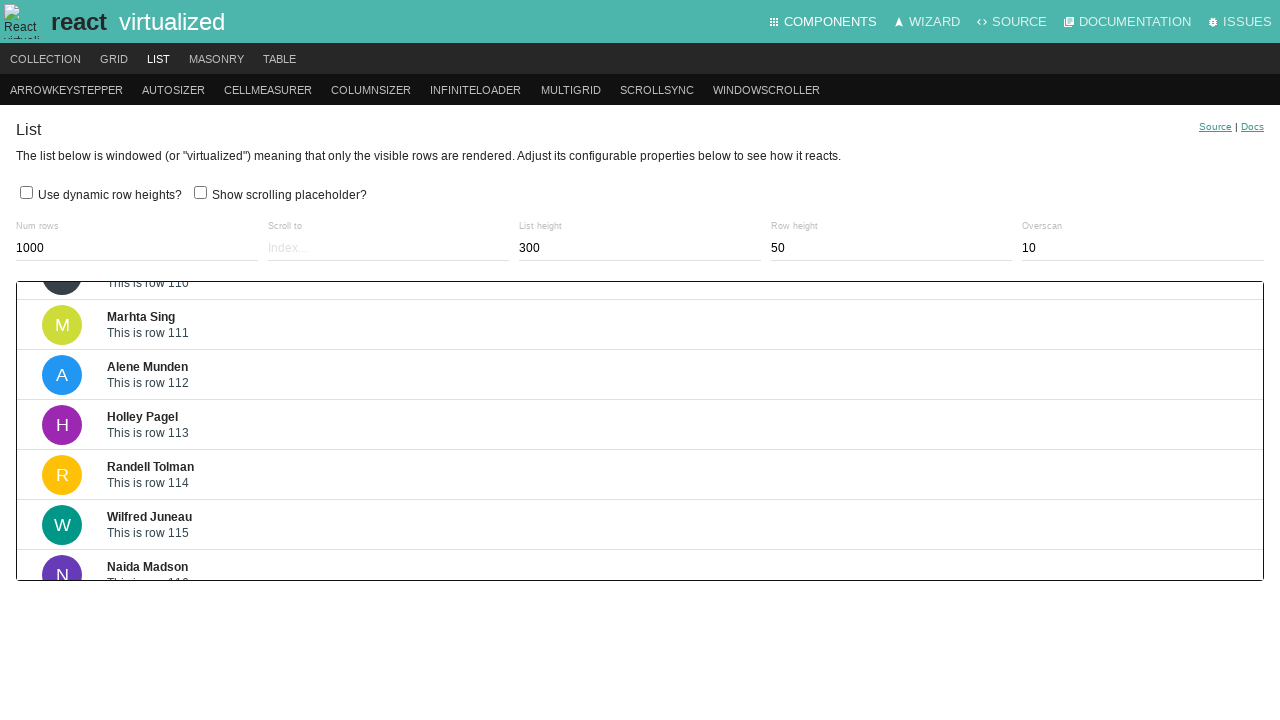

Waited 200ms for scroll animation
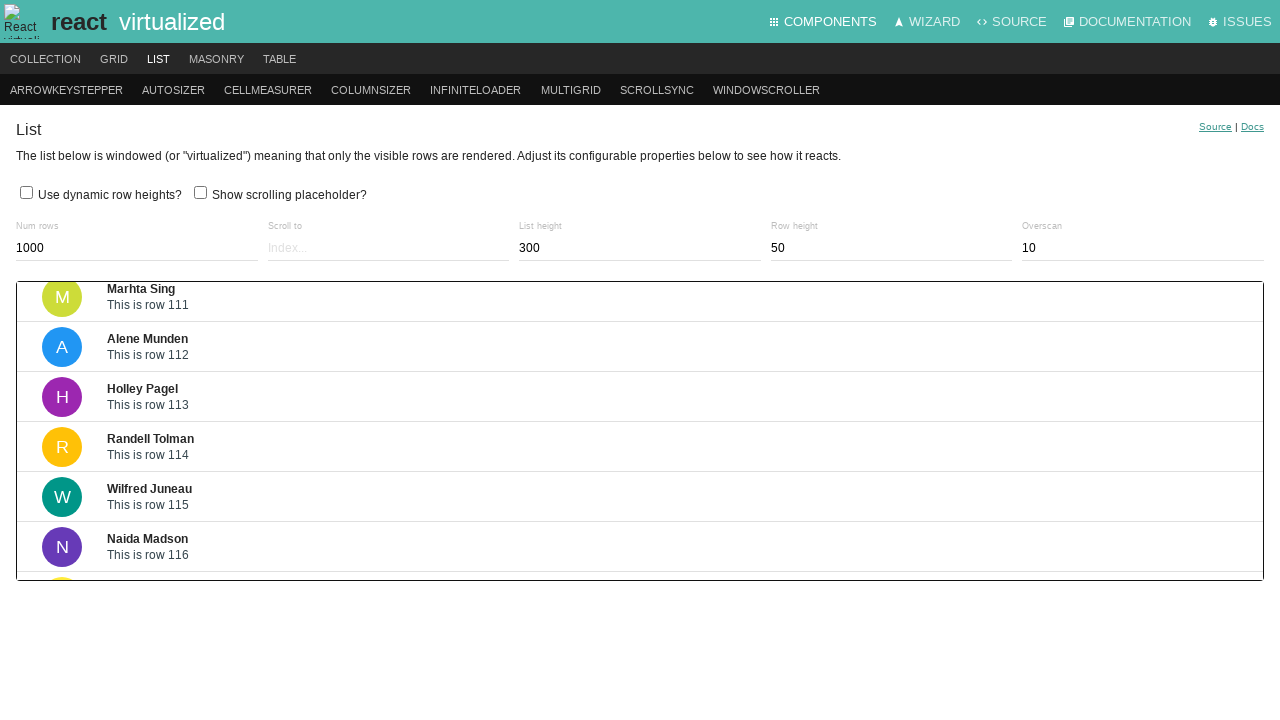

Pressed ArrowDown key to scroll virtualized list (iteration 140/200) on .ReactVirtualized__Grid__innerScrollContainer
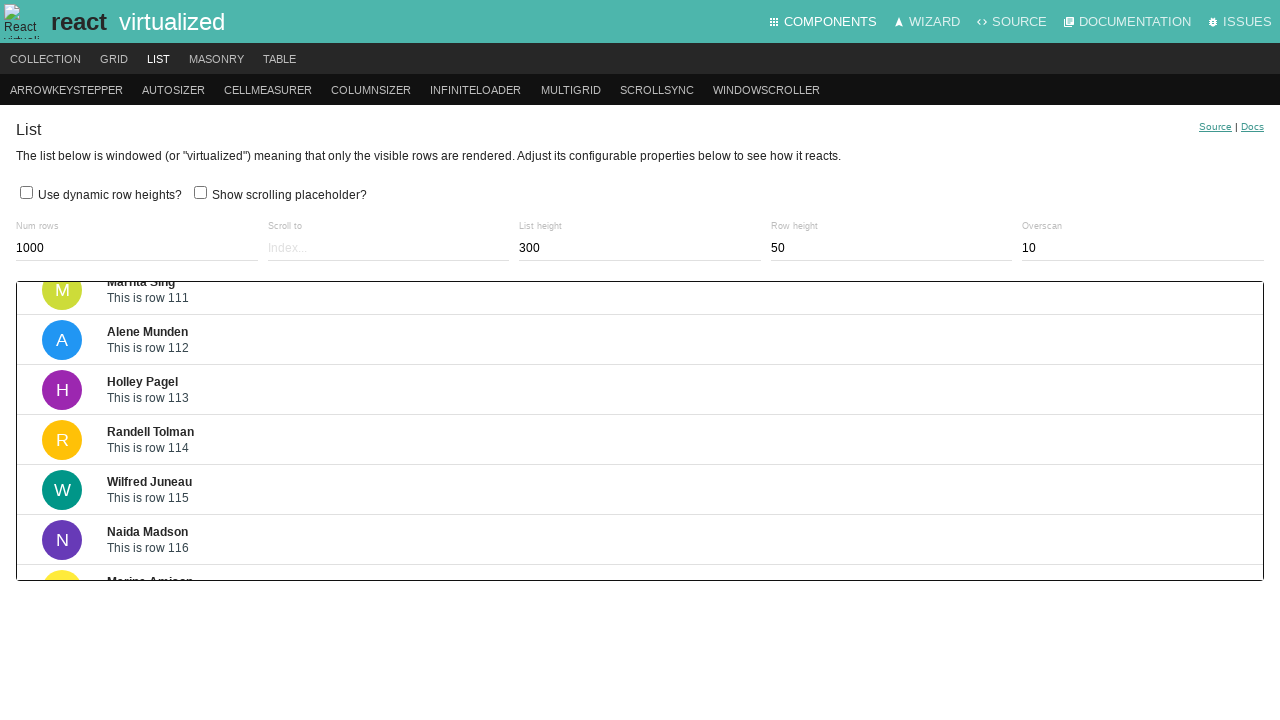

Waited 200ms for scroll animation
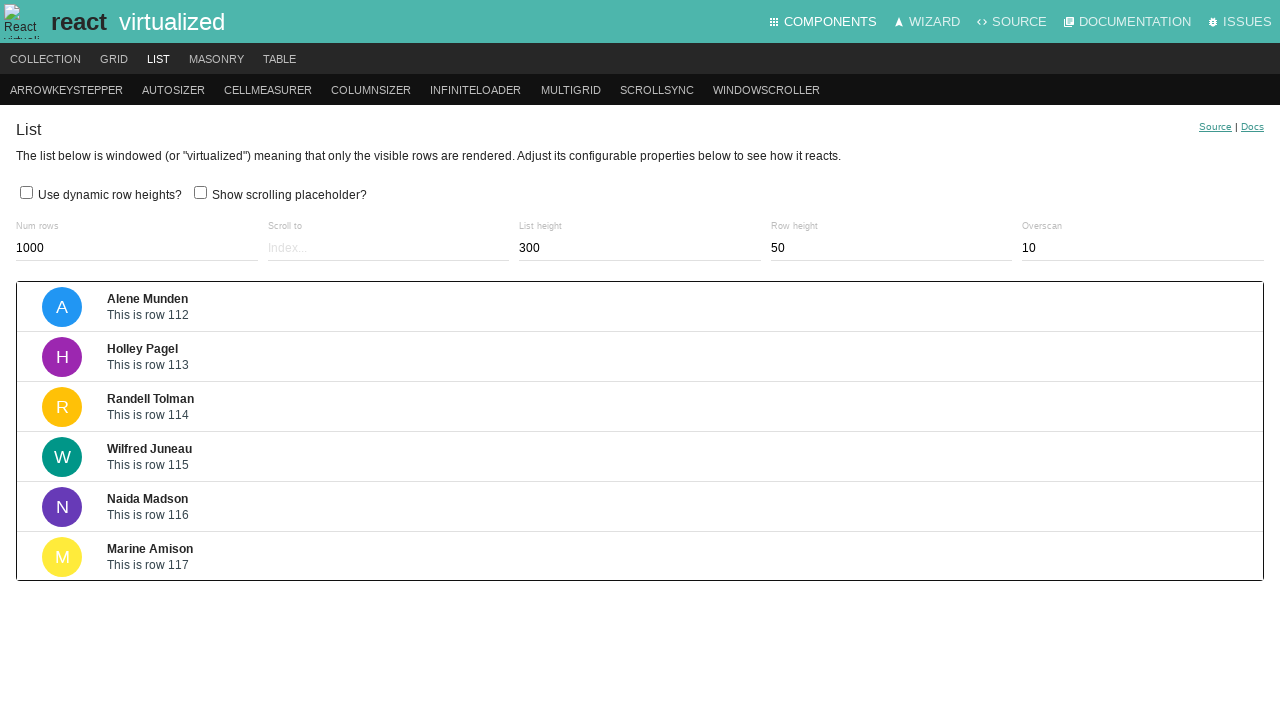

Pressed ArrowDown key to scroll virtualized list (iteration 141/200) on .ReactVirtualized__Grid__innerScrollContainer
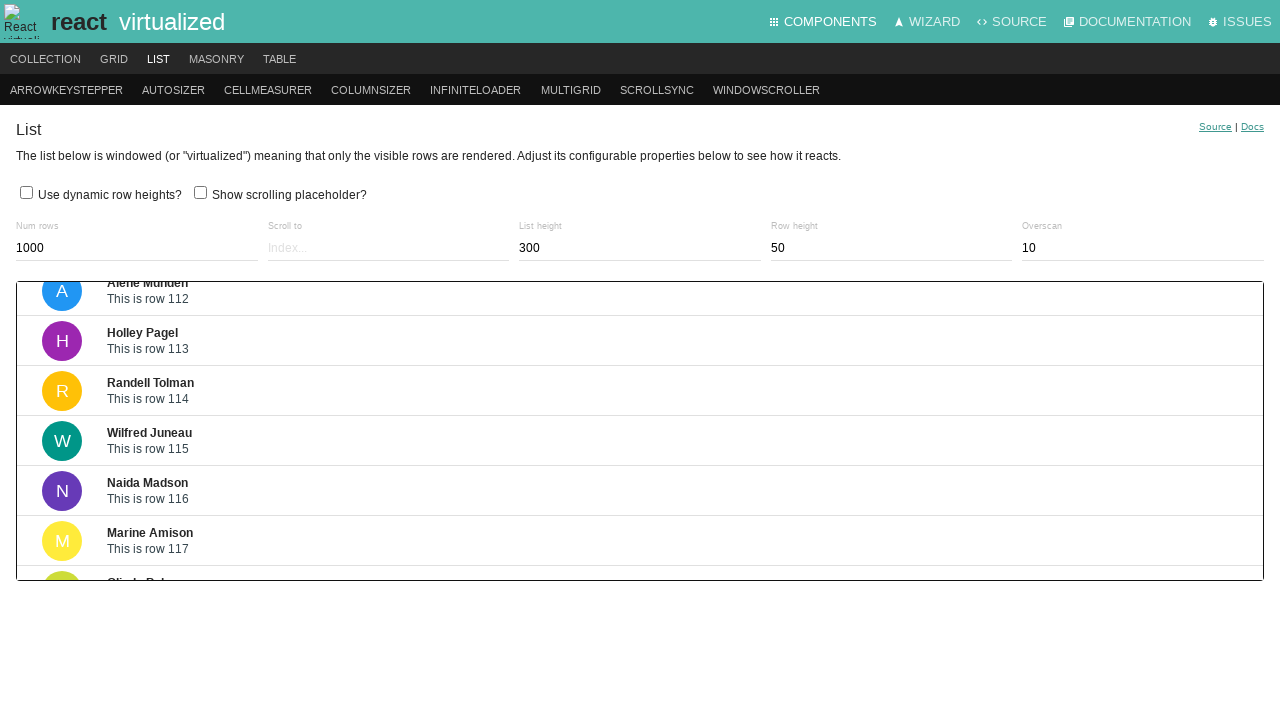

Waited 200ms for scroll animation
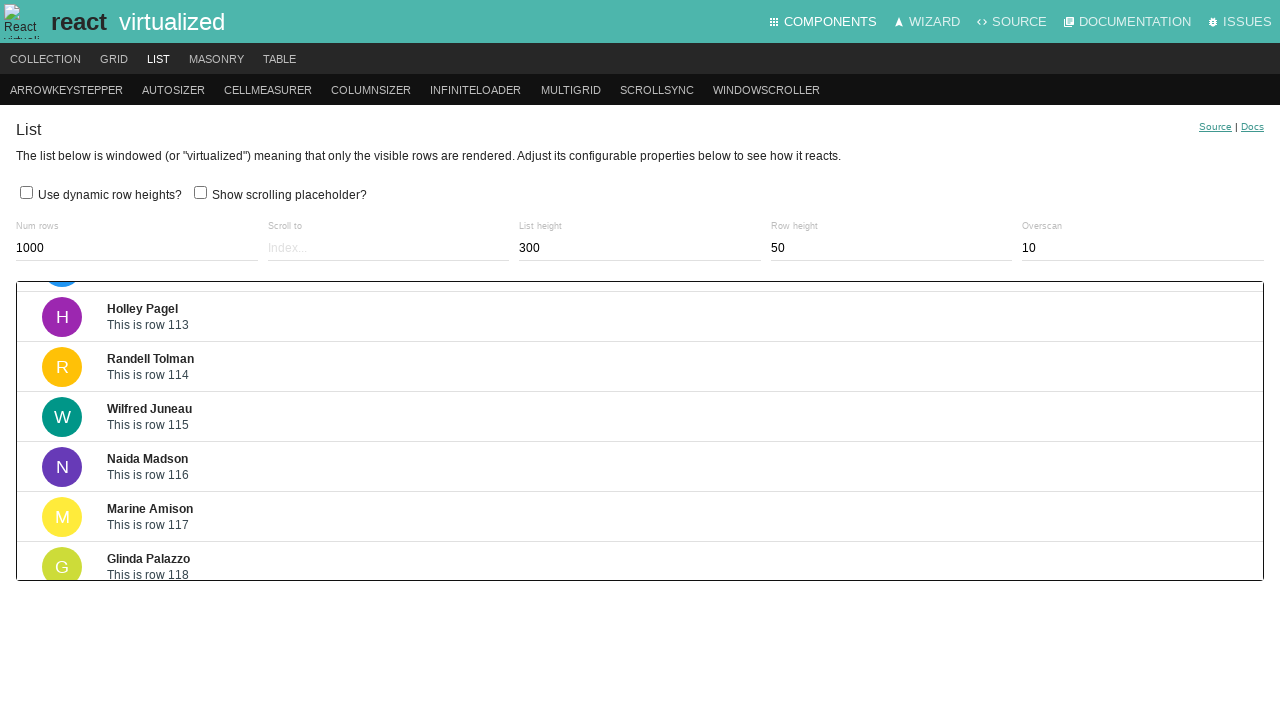

Pressed ArrowDown key to scroll virtualized list (iteration 142/200) on .ReactVirtualized__Grid__innerScrollContainer
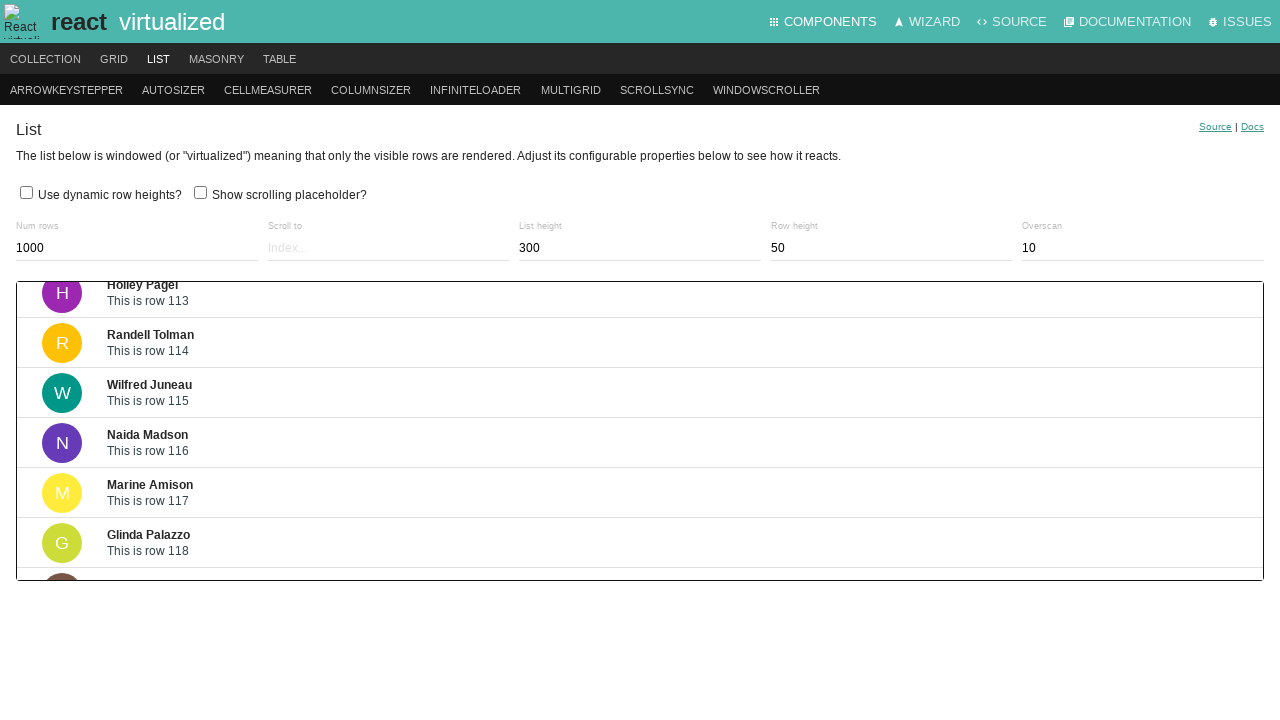

Waited 200ms for scroll animation
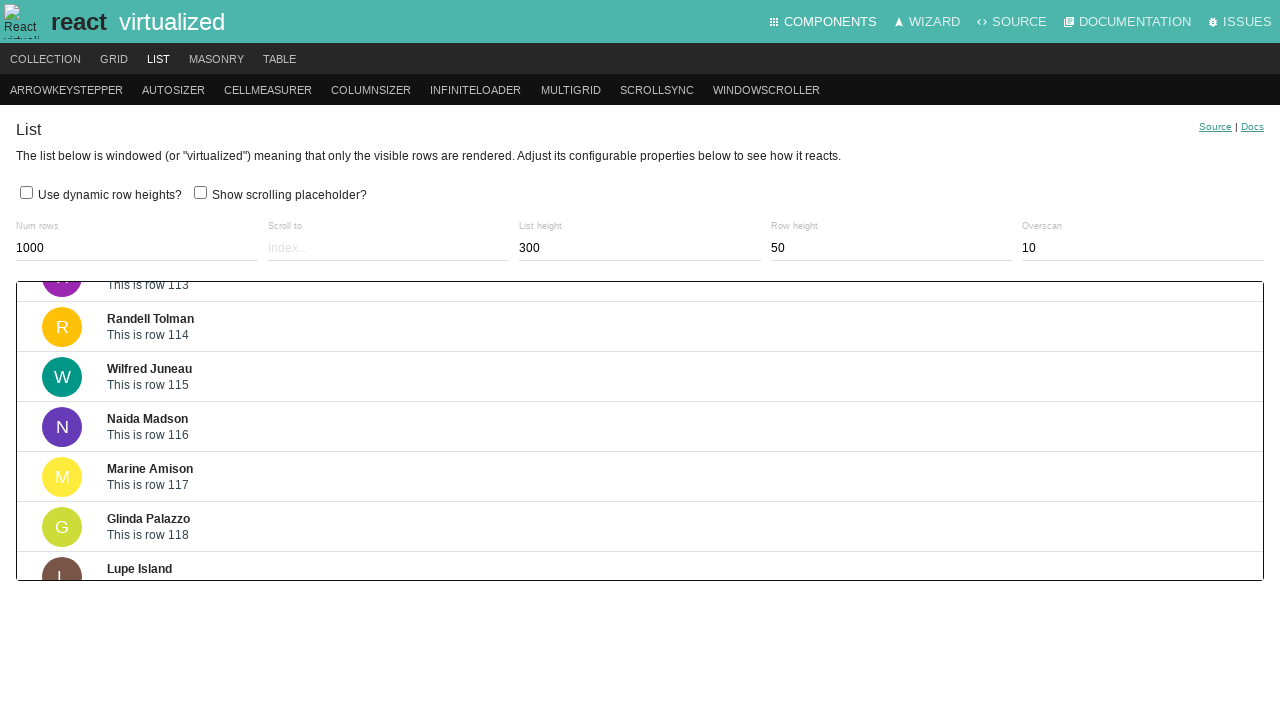

Pressed ArrowDown key to scroll virtualized list (iteration 143/200) on .ReactVirtualized__Grid__innerScrollContainer
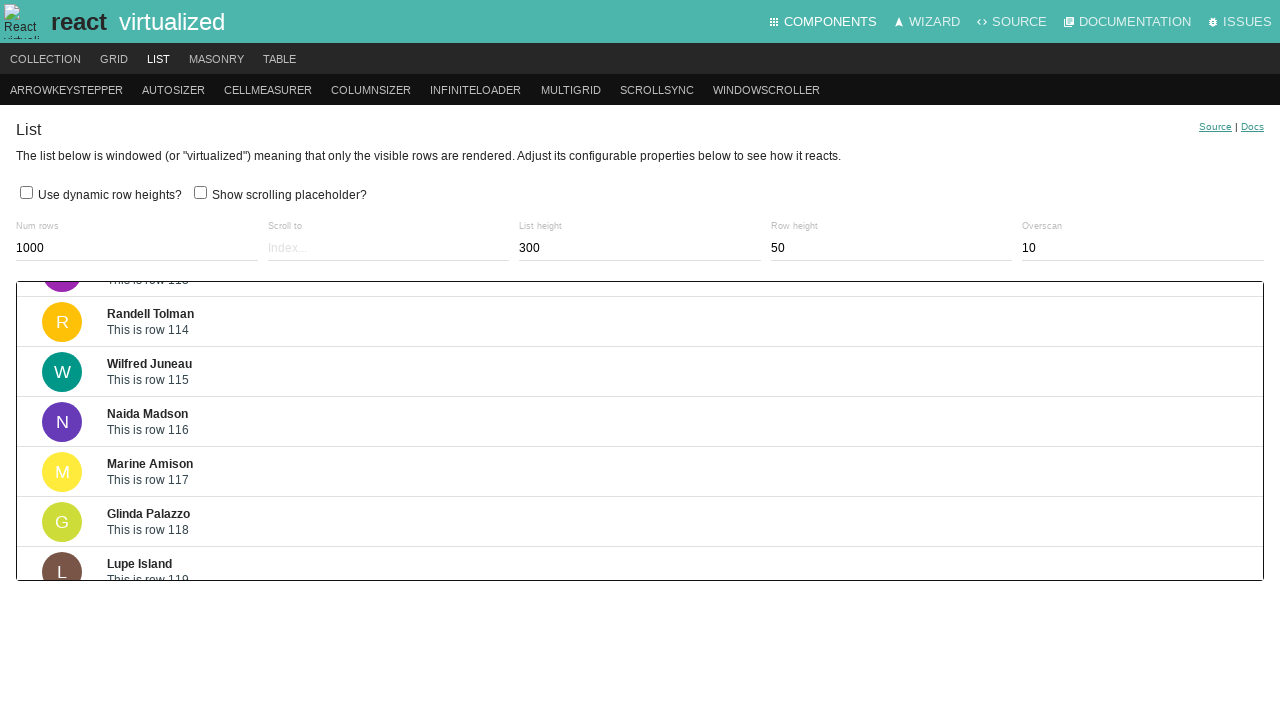

Waited 200ms for scroll animation
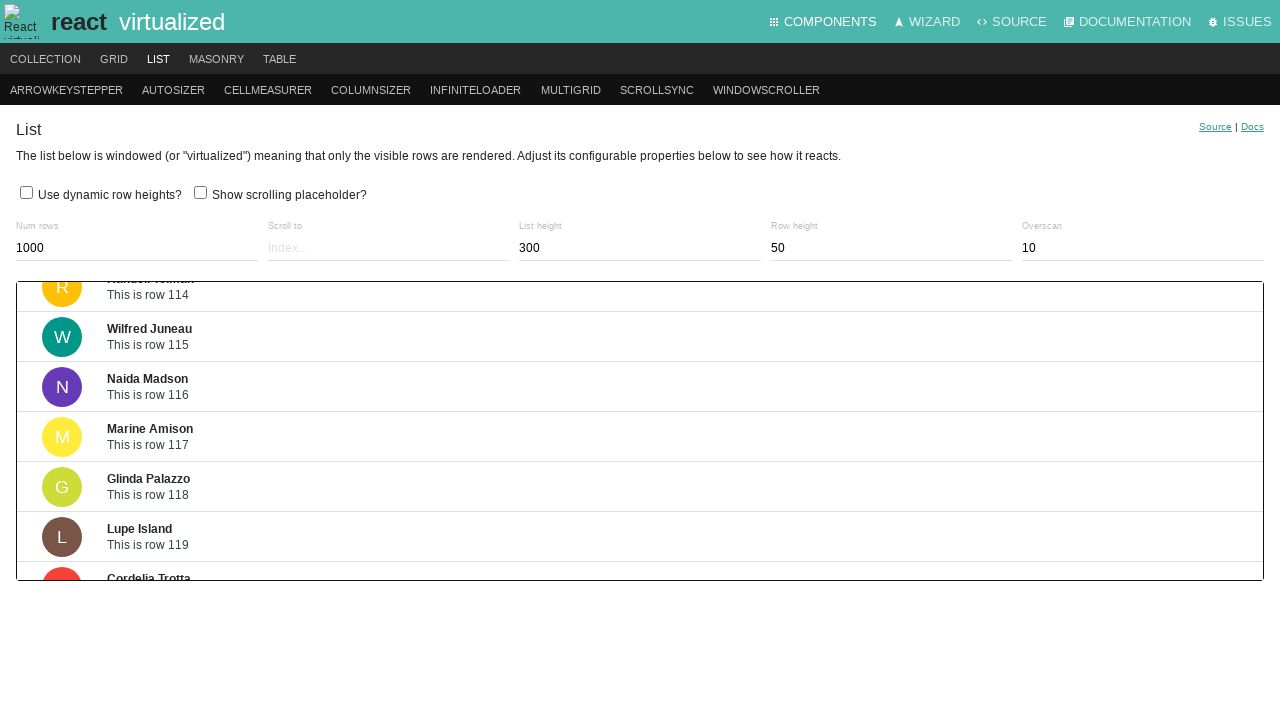

Pressed ArrowDown key to scroll virtualized list (iteration 144/200) on .ReactVirtualized__Grid__innerScrollContainer
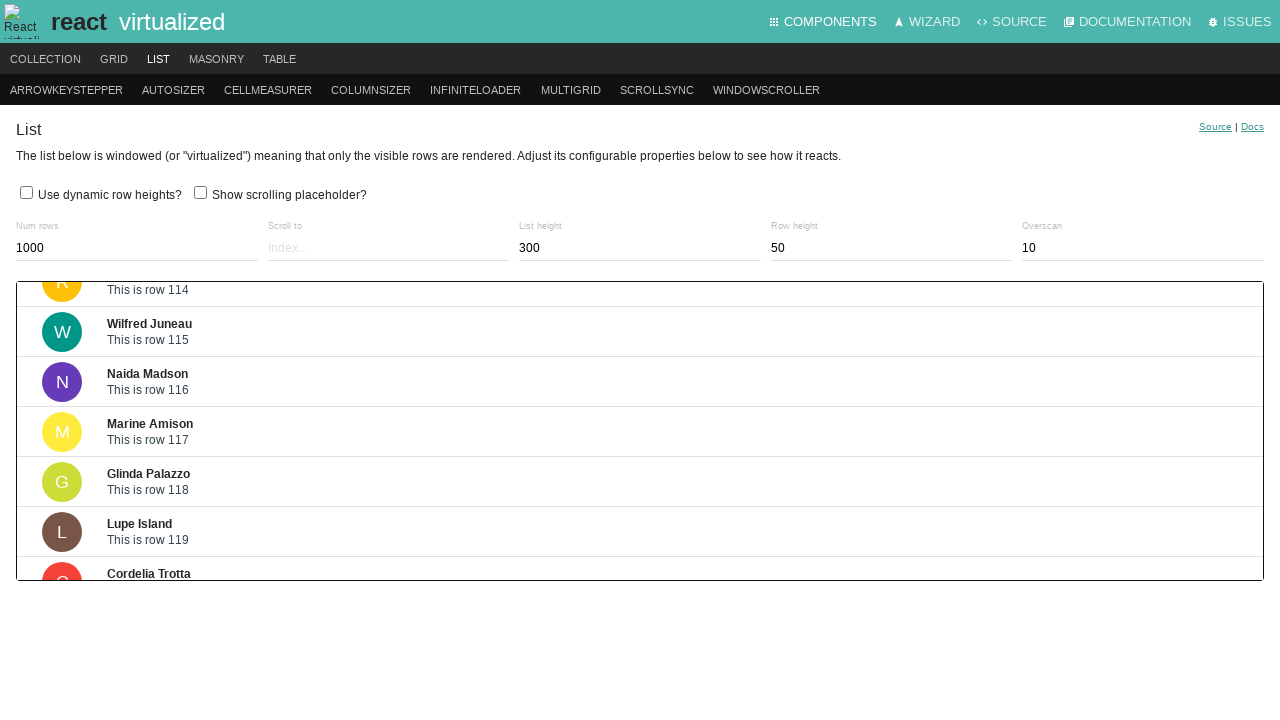

Waited 200ms for scroll animation
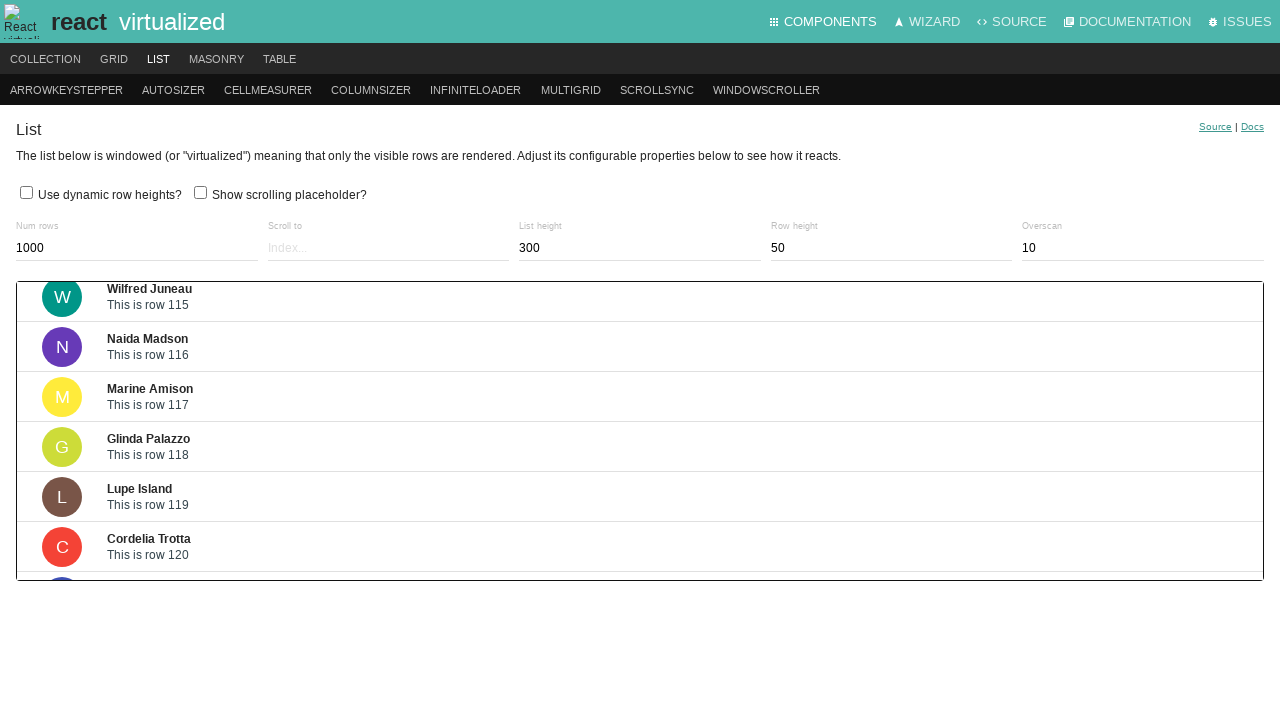

Pressed ArrowDown key to scroll virtualized list (iteration 145/200) on .ReactVirtualized__Grid__innerScrollContainer
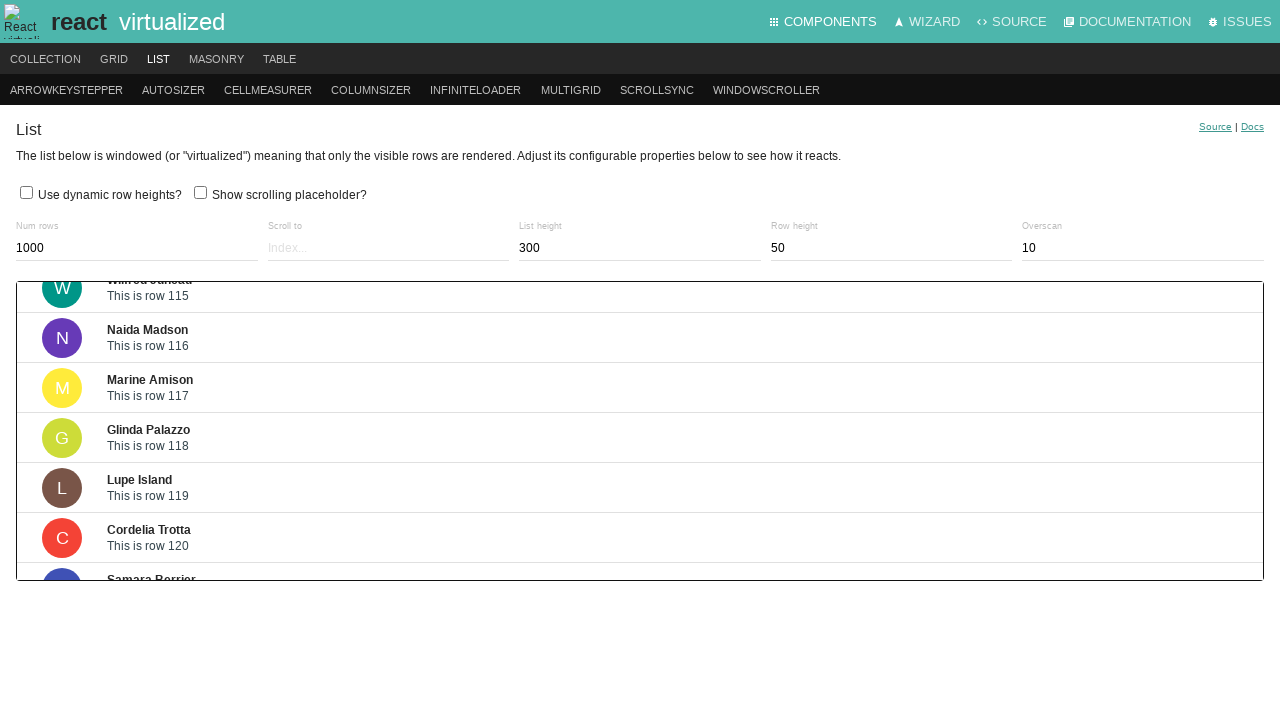

Waited 200ms for scroll animation
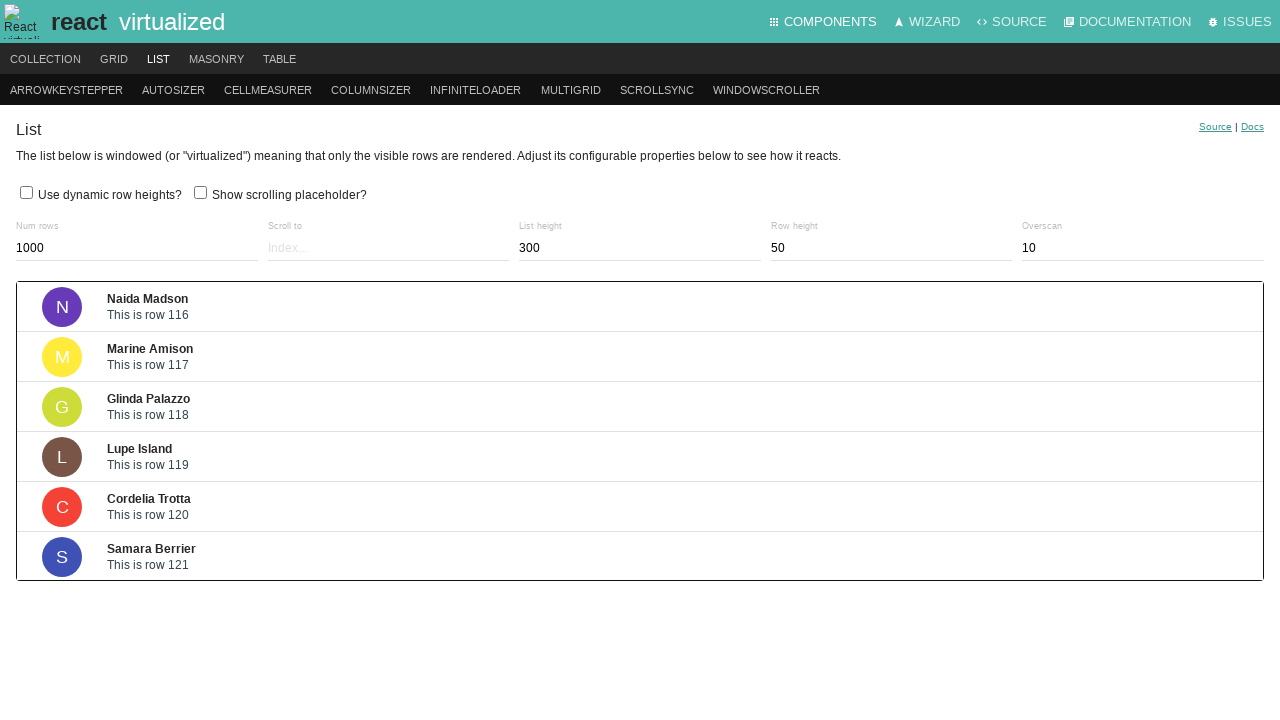

Pressed ArrowDown key to scroll virtualized list (iteration 146/200) on .ReactVirtualized__Grid__innerScrollContainer
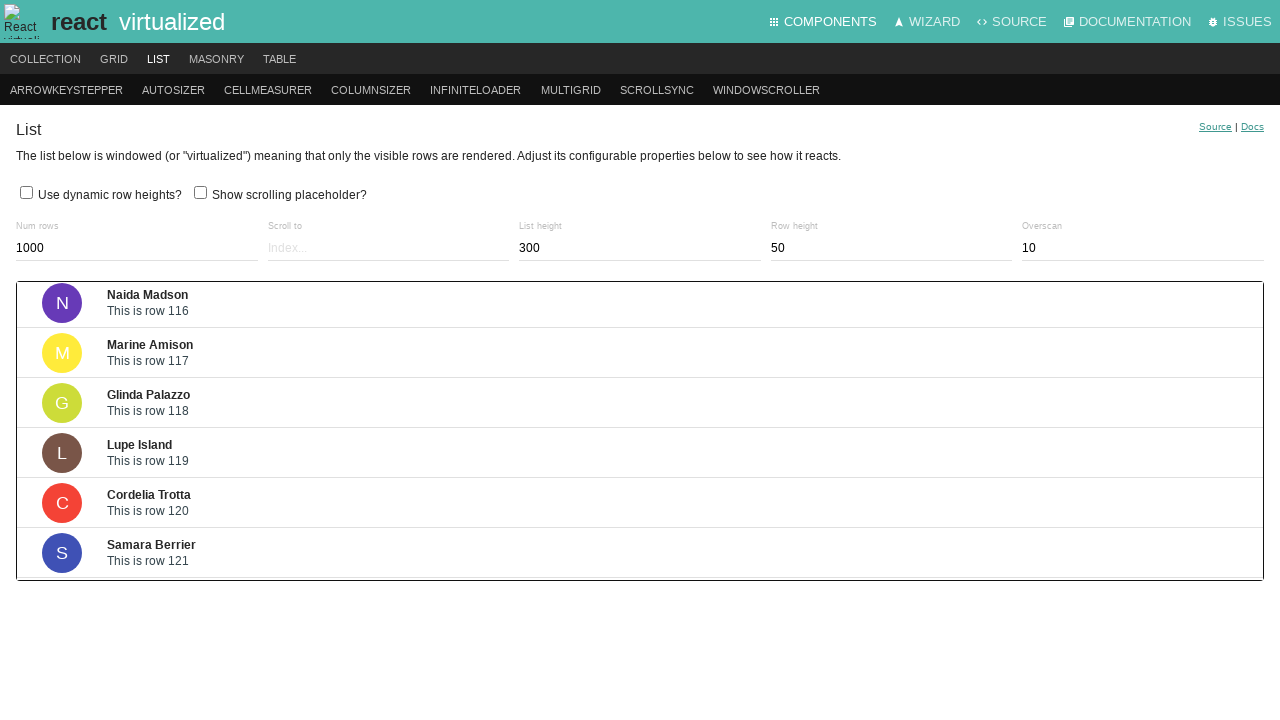

Waited 200ms for scroll animation
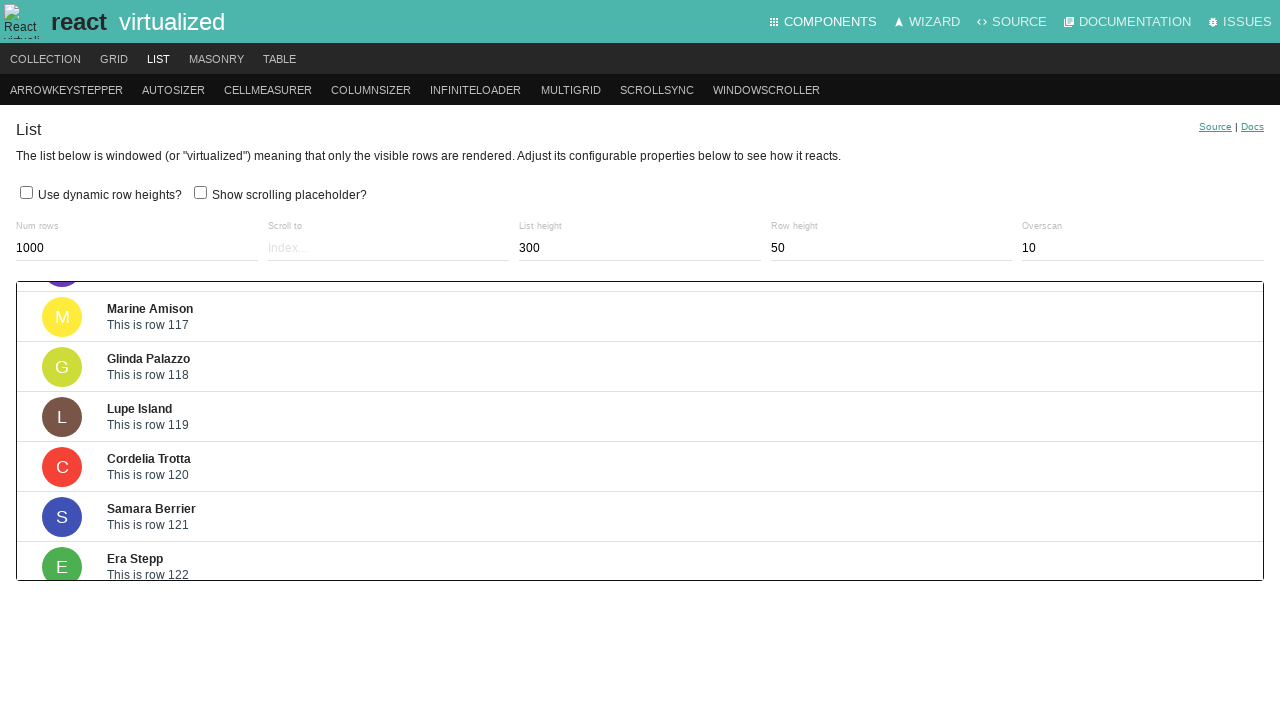

Pressed ArrowDown key to scroll virtualized list (iteration 147/200) on .ReactVirtualized__Grid__innerScrollContainer
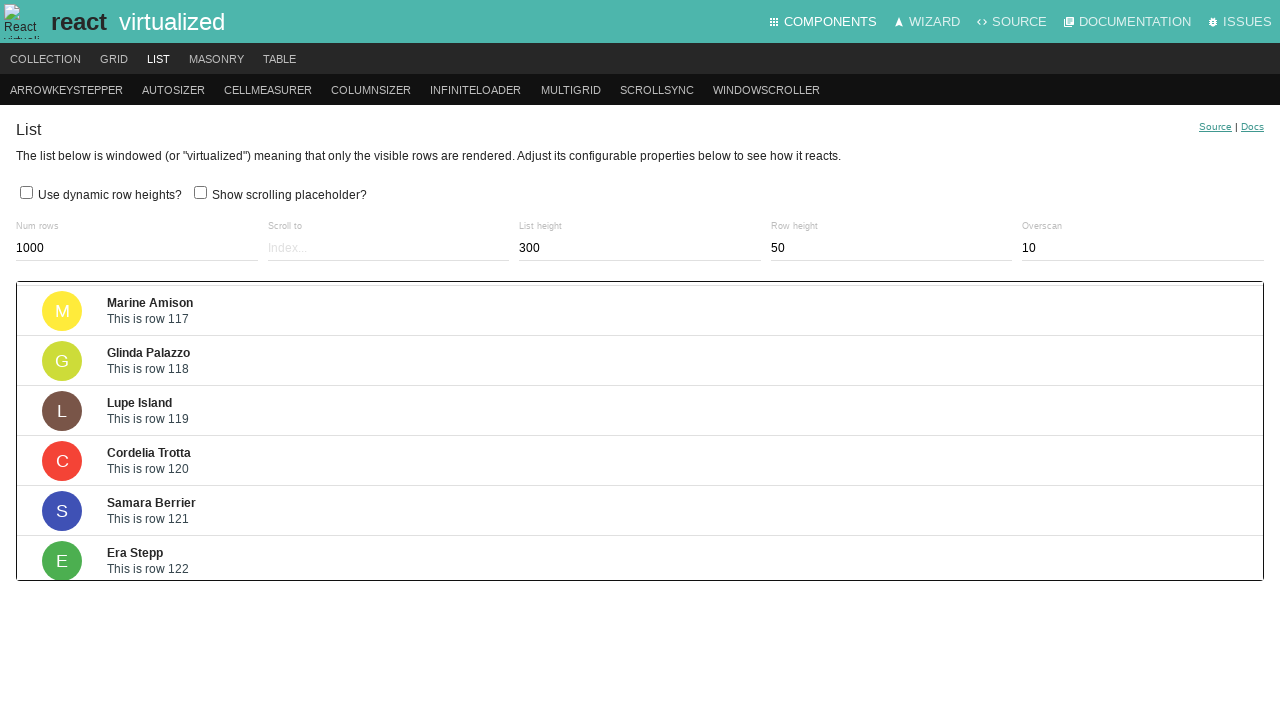

Waited 200ms for scroll animation
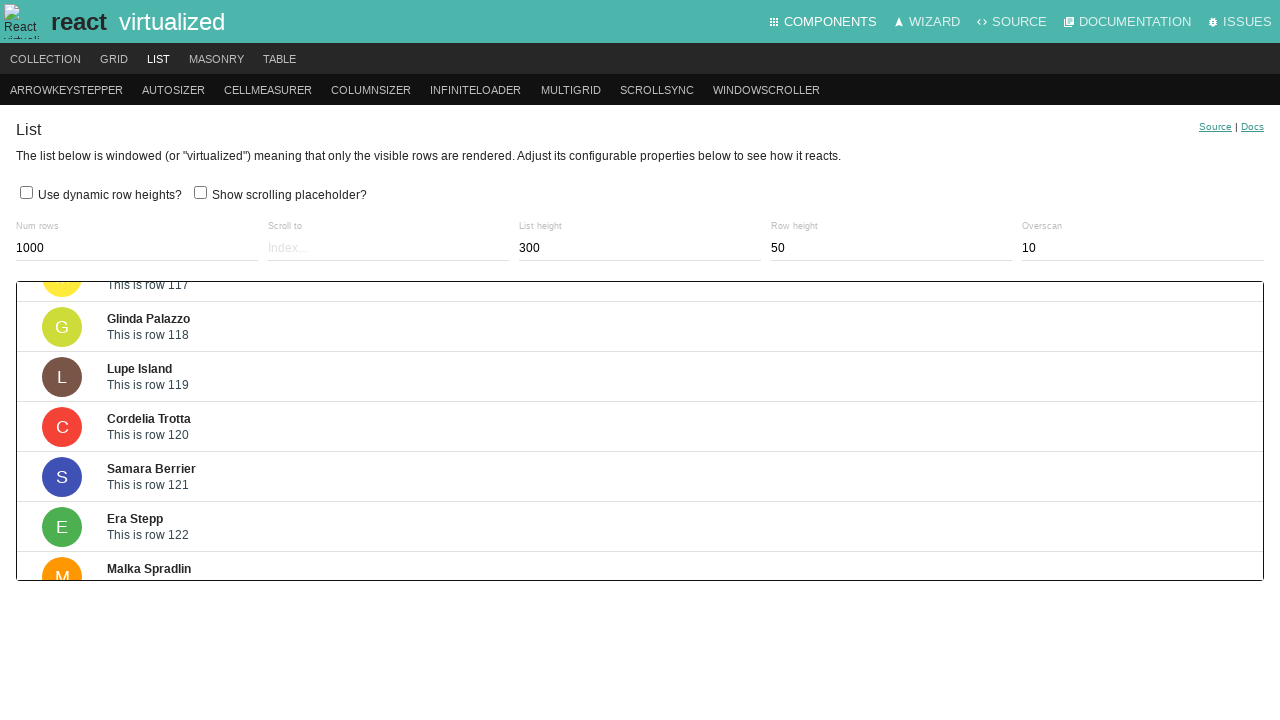

Pressed ArrowDown key to scroll virtualized list (iteration 148/200) on .ReactVirtualized__Grid__innerScrollContainer
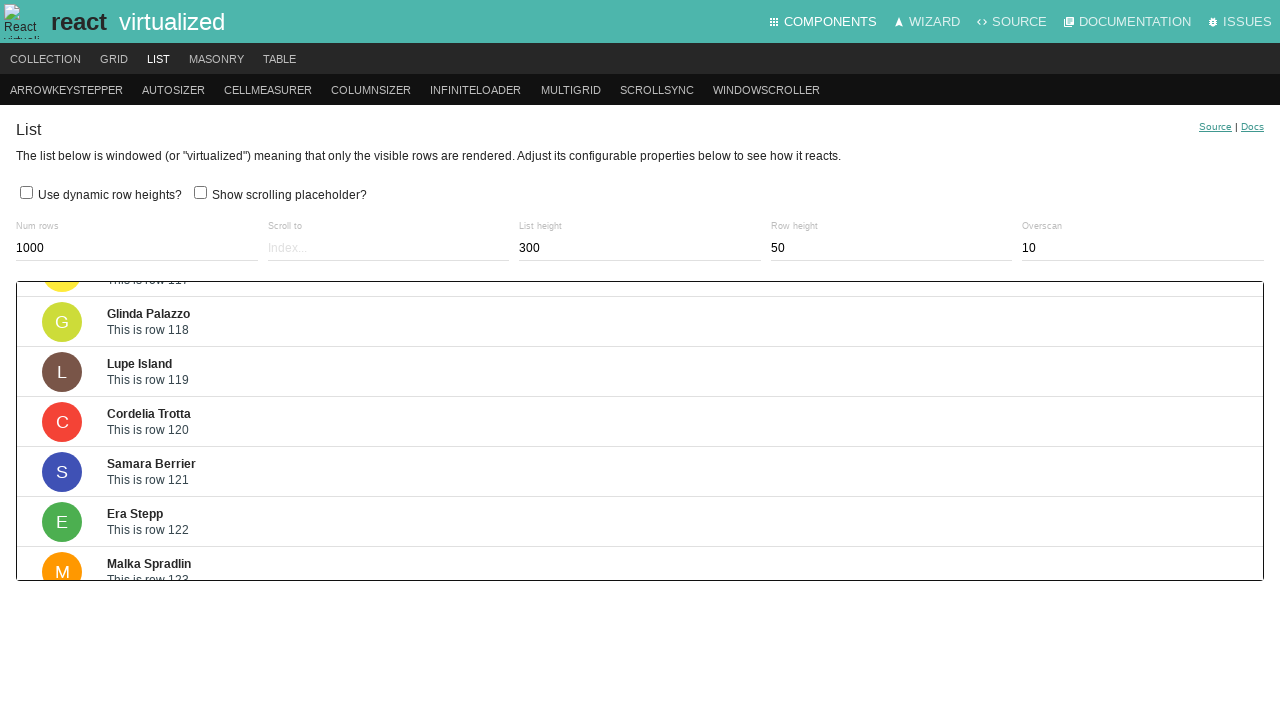

Waited 200ms for scroll animation
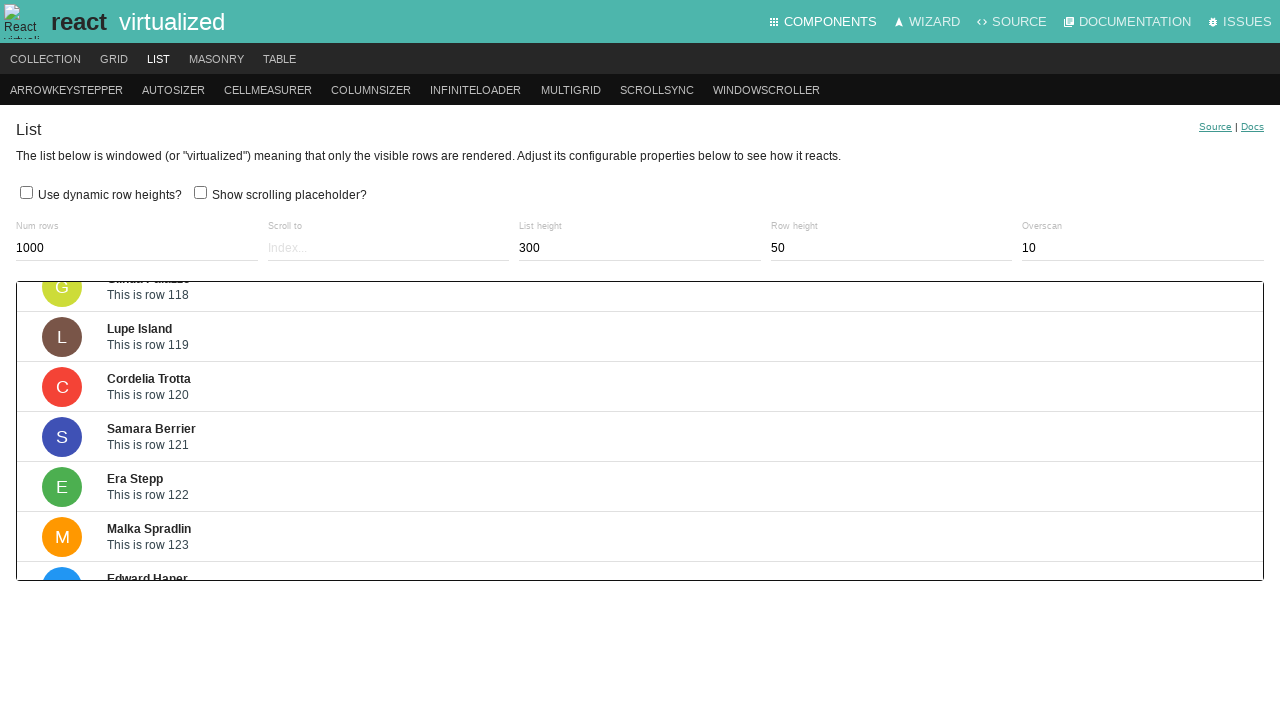

Pressed ArrowDown key to scroll virtualized list (iteration 149/200) on .ReactVirtualized__Grid__innerScrollContainer
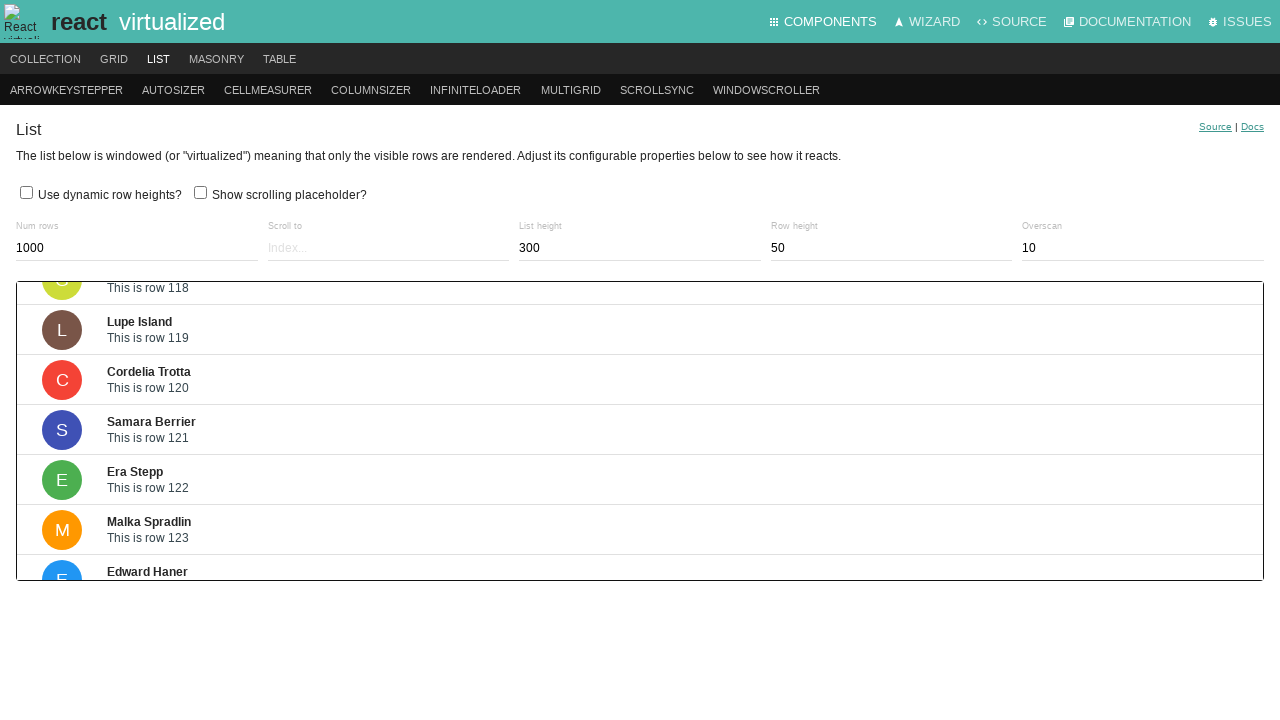

Waited 200ms for scroll animation
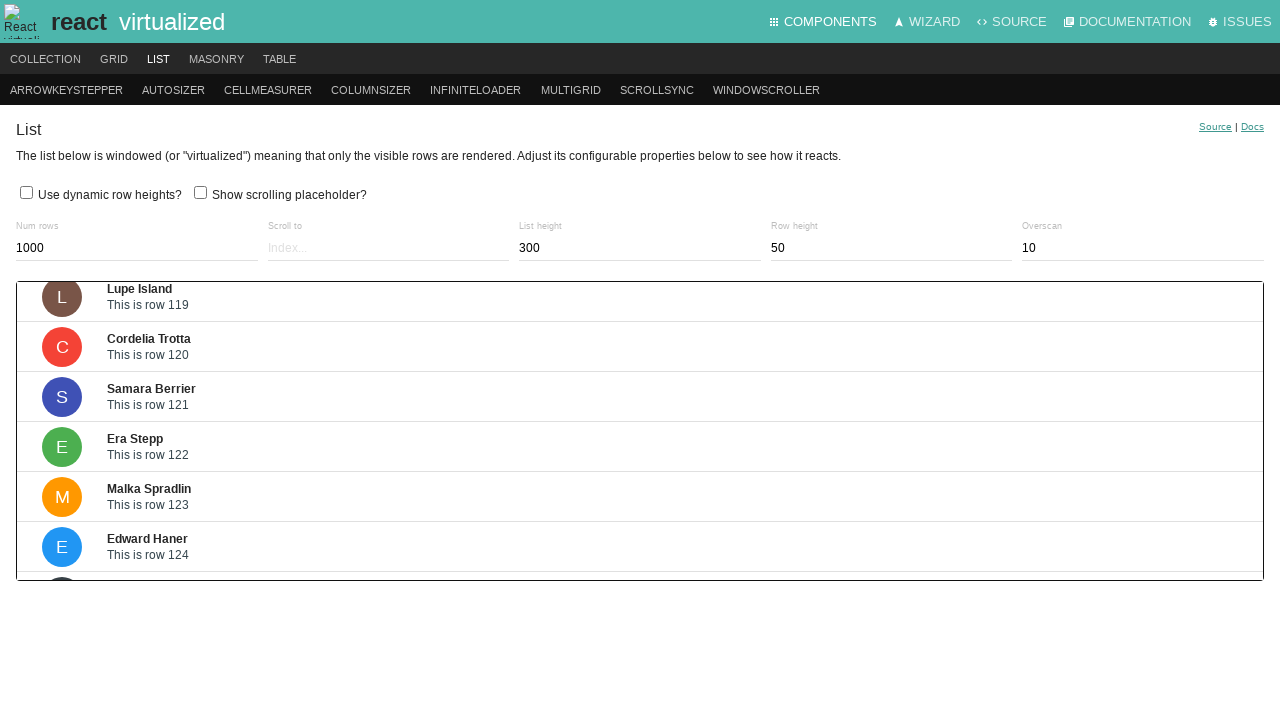

Pressed ArrowDown key to scroll virtualized list (iteration 150/200) on .ReactVirtualized__Grid__innerScrollContainer
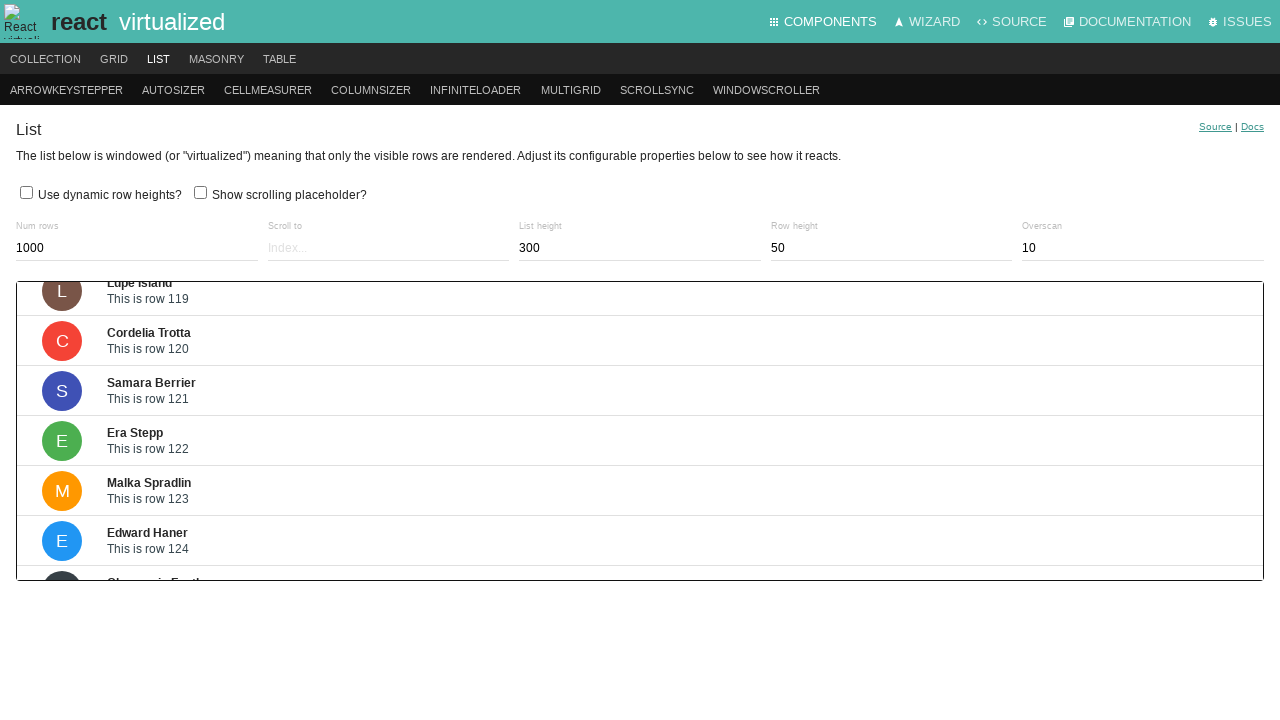

Waited 200ms for scroll animation
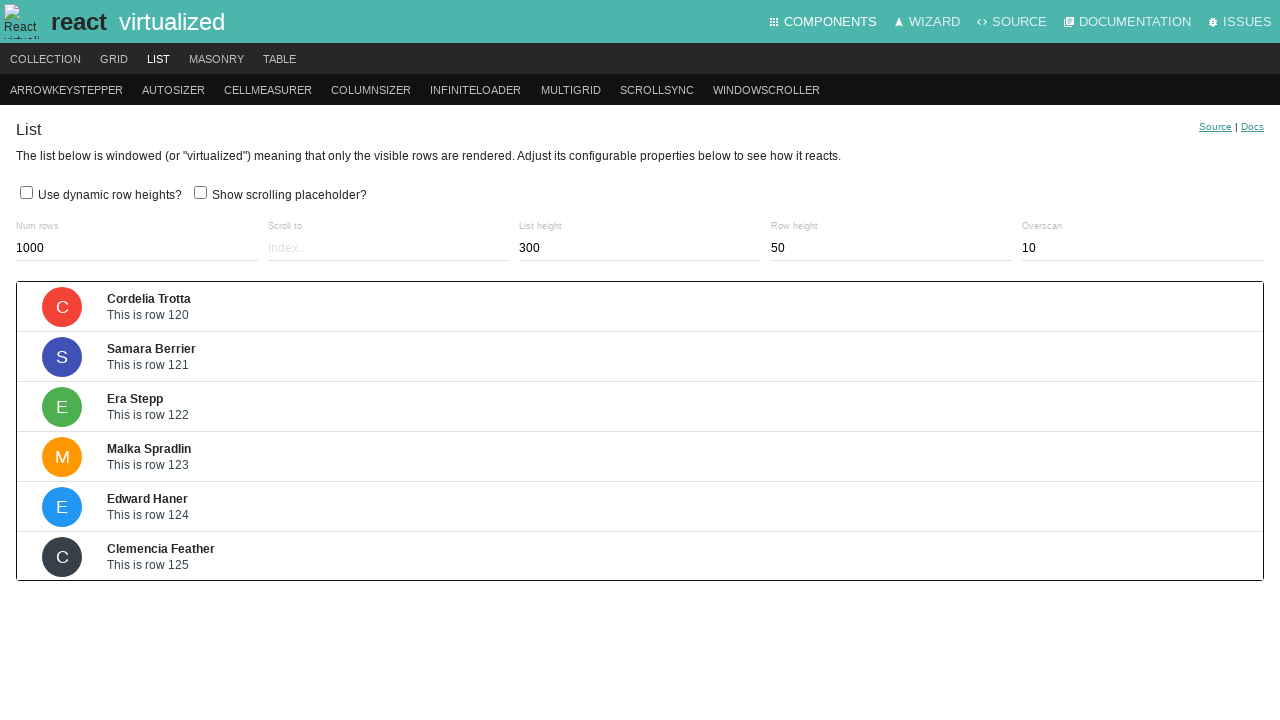

Pressed ArrowDown key to scroll virtualized list (iteration 151/200) on .ReactVirtualized__Grid__innerScrollContainer
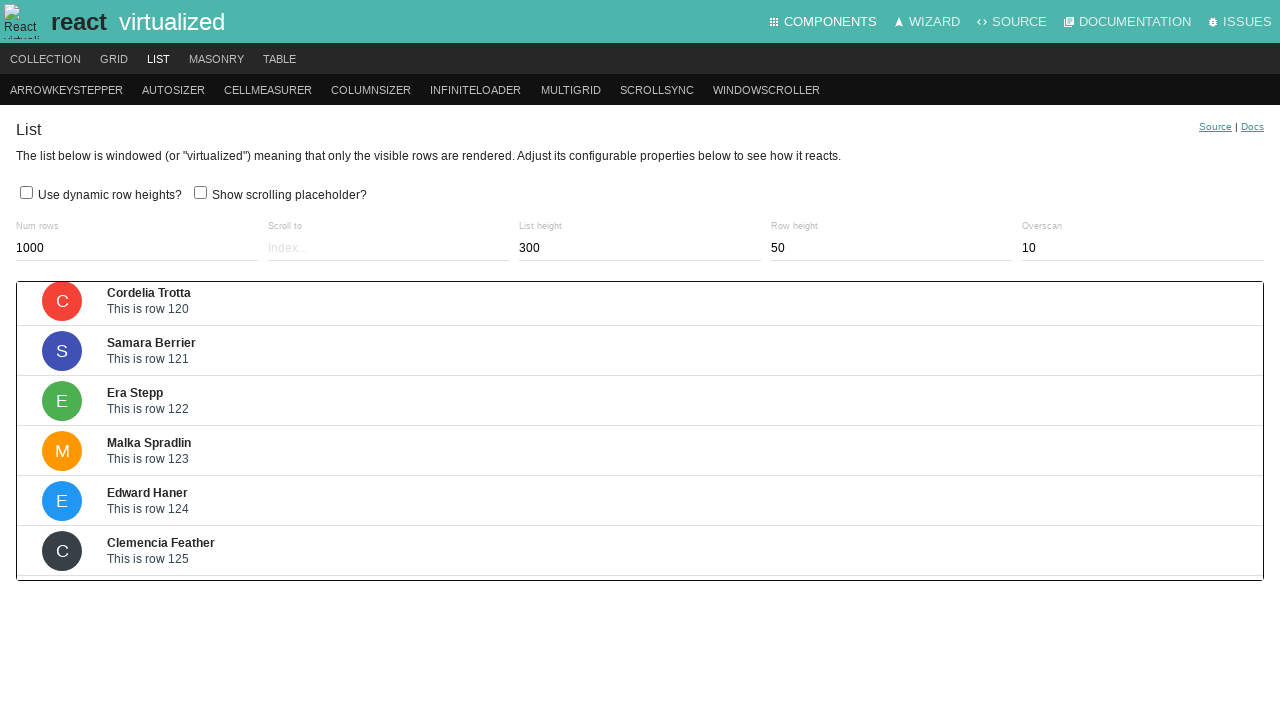

Waited 200ms for scroll animation
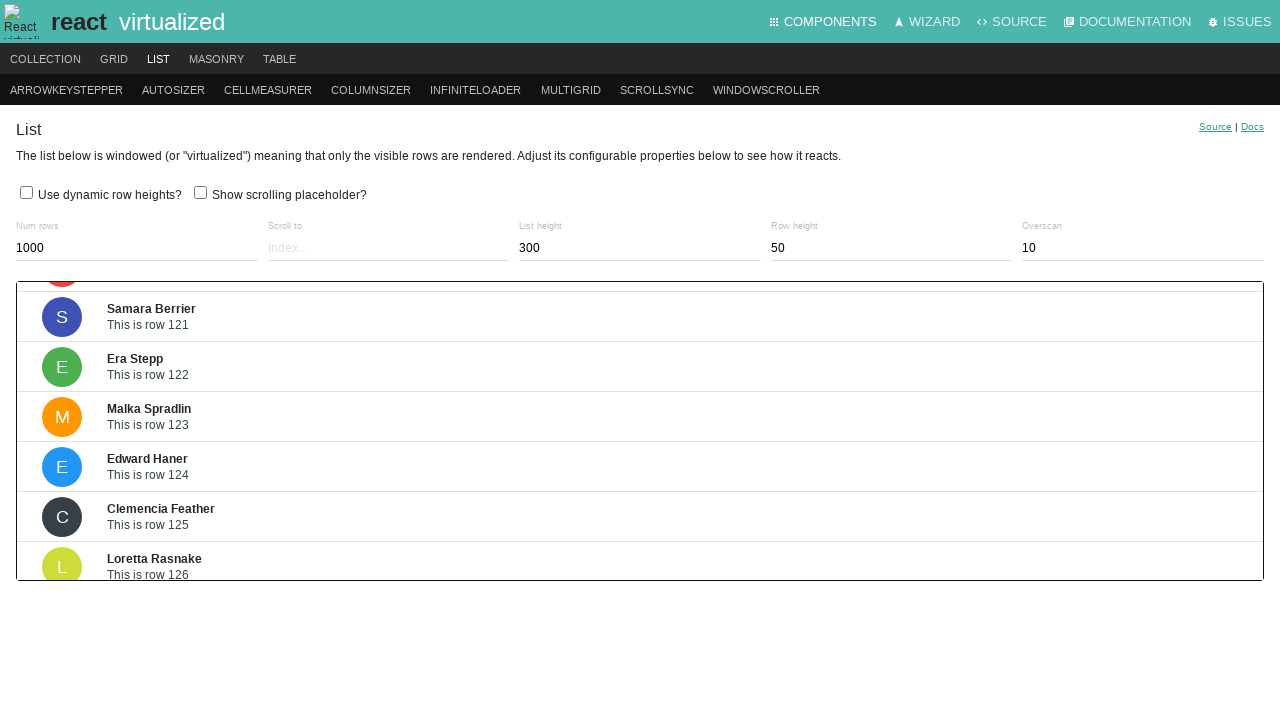

Pressed ArrowDown key to scroll virtualized list (iteration 152/200) on .ReactVirtualized__Grid__innerScrollContainer
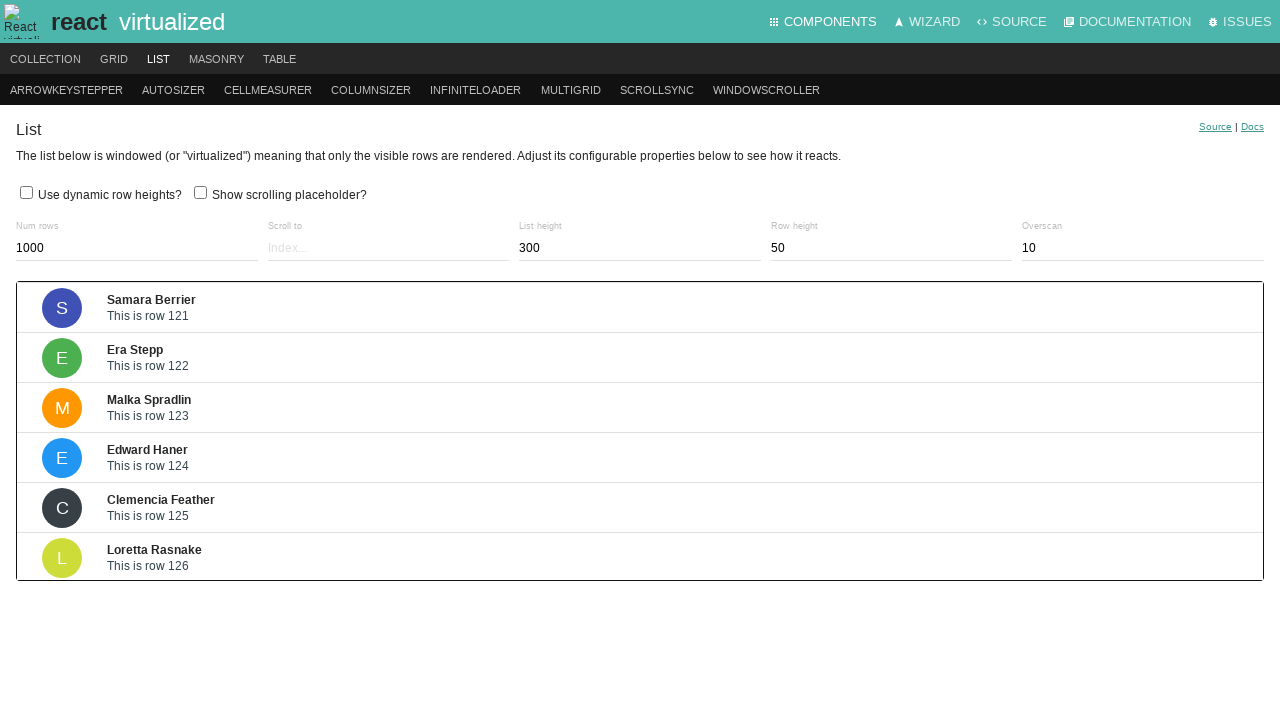

Waited 200ms for scroll animation
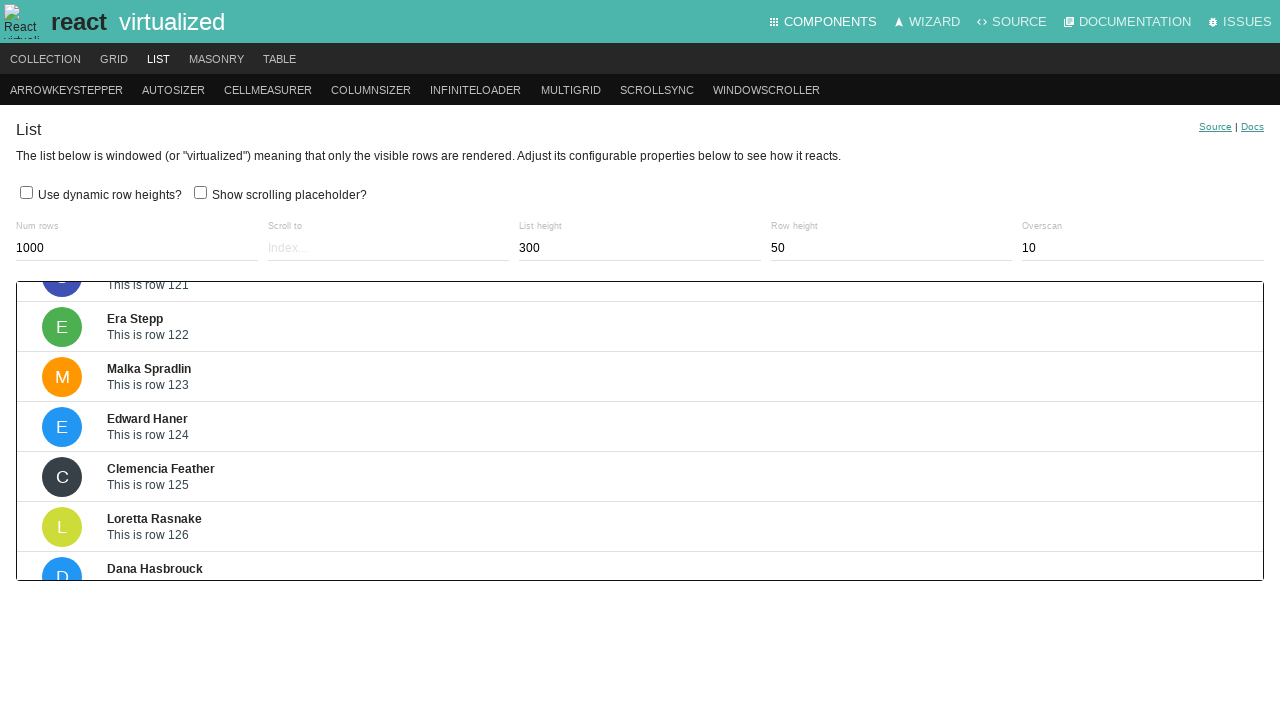

Pressed ArrowDown key to scroll virtualized list (iteration 153/200) on .ReactVirtualized__Grid__innerScrollContainer
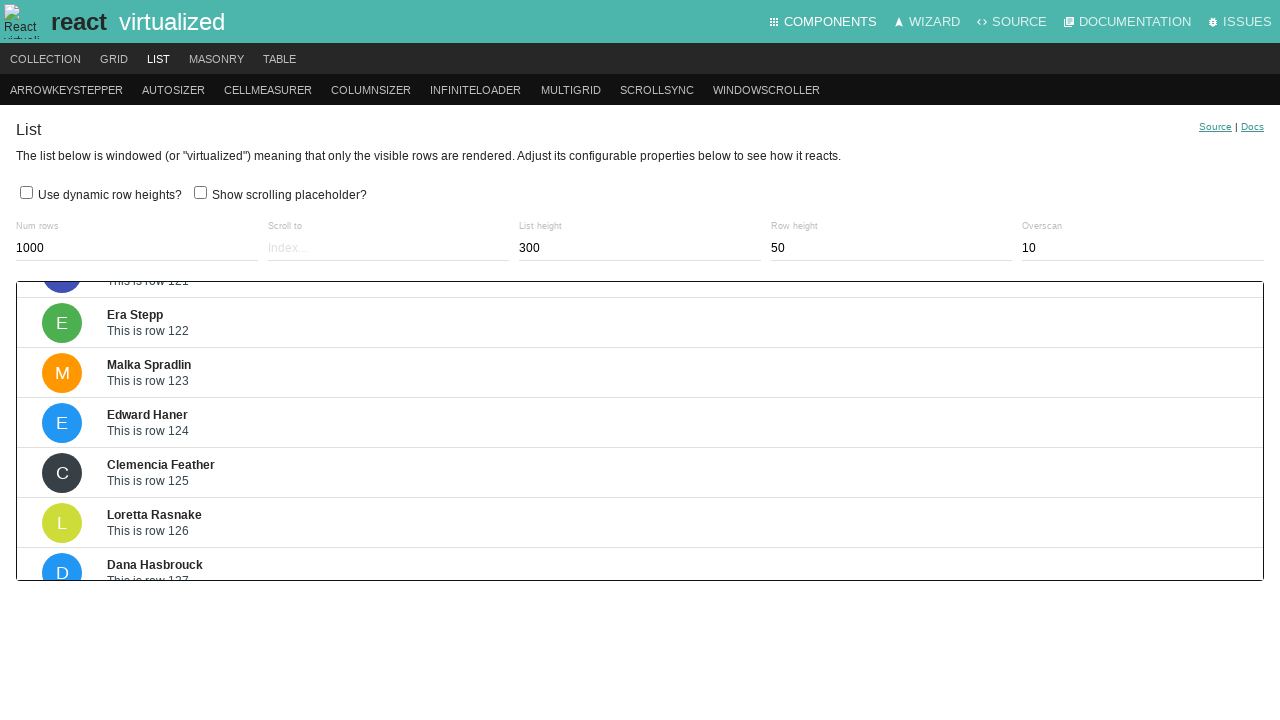

Waited 200ms for scroll animation
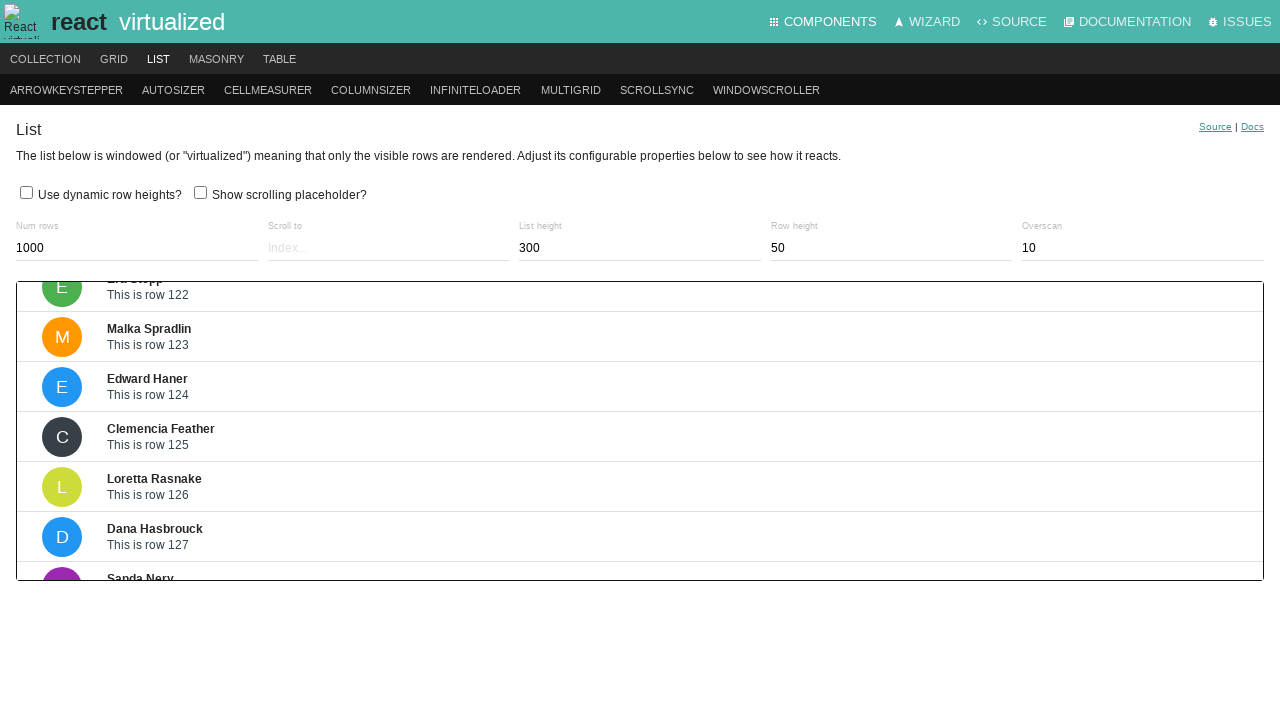

Pressed ArrowDown key to scroll virtualized list (iteration 154/200) on .ReactVirtualized__Grid__innerScrollContainer
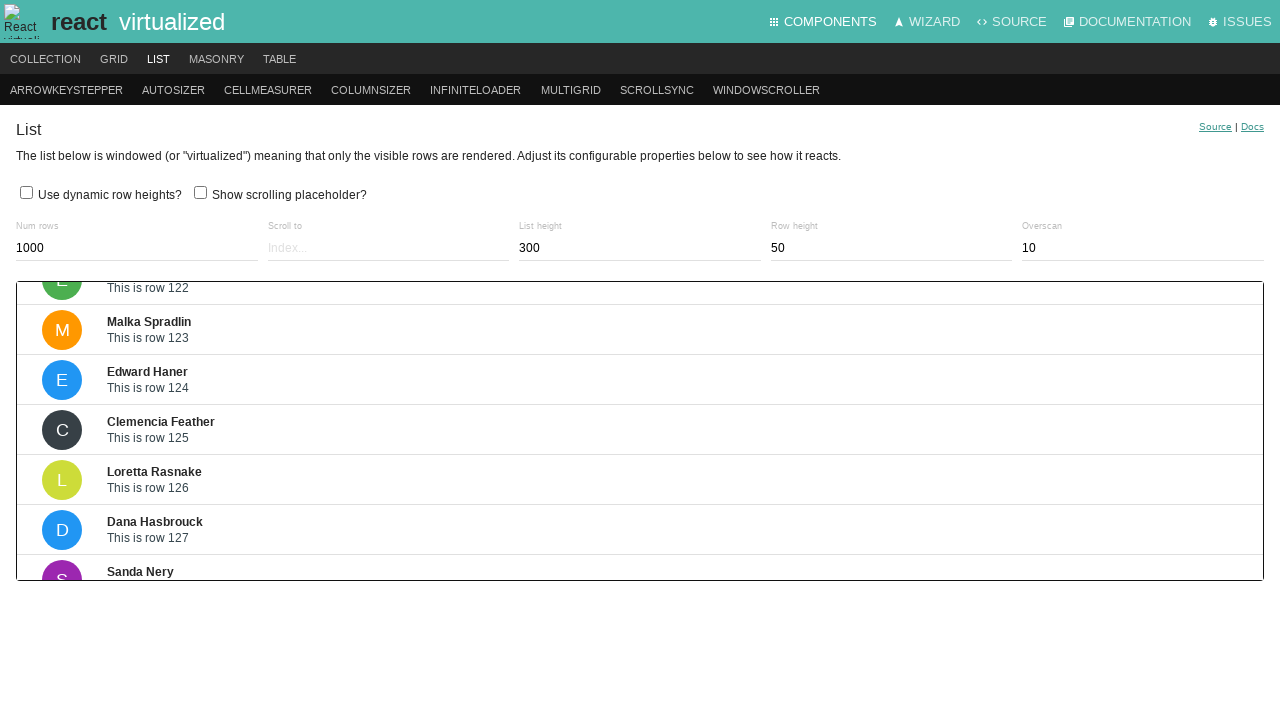

Waited 200ms for scroll animation
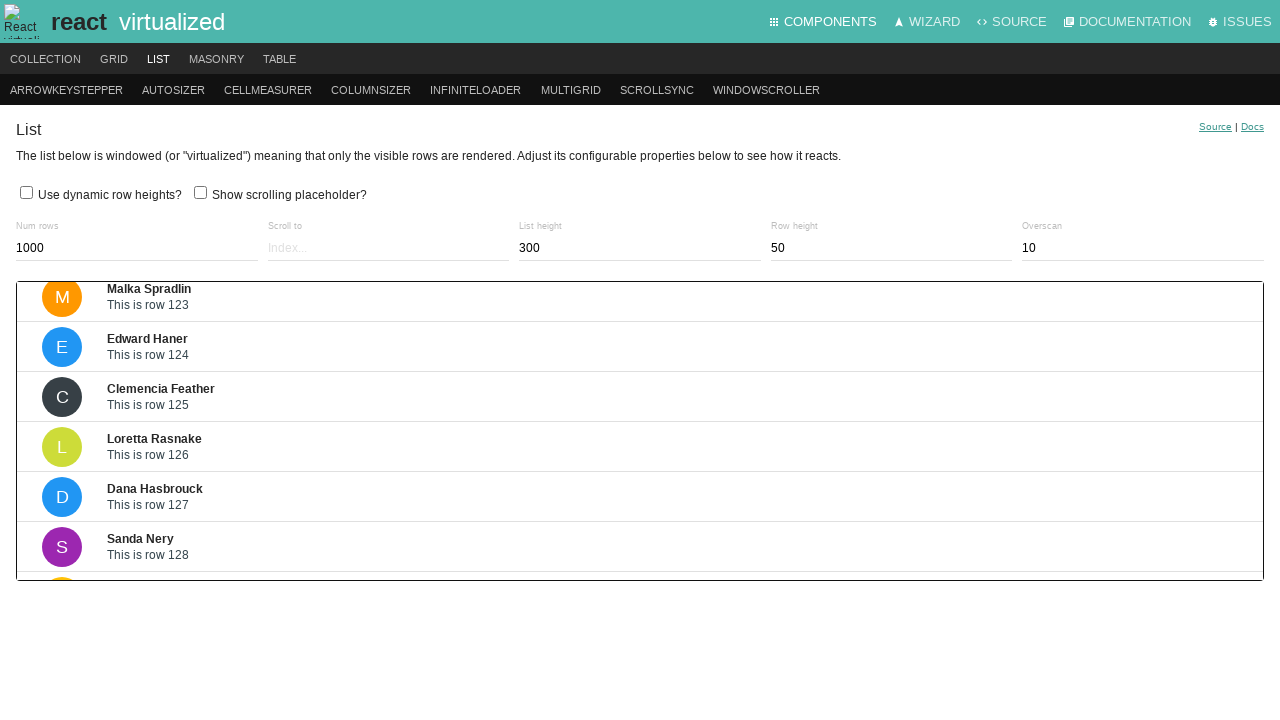

Pressed ArrowDown key to scroll virtualized list (iteration 155/200) on .ReactVirtualized__Grid__innerScrollContainer
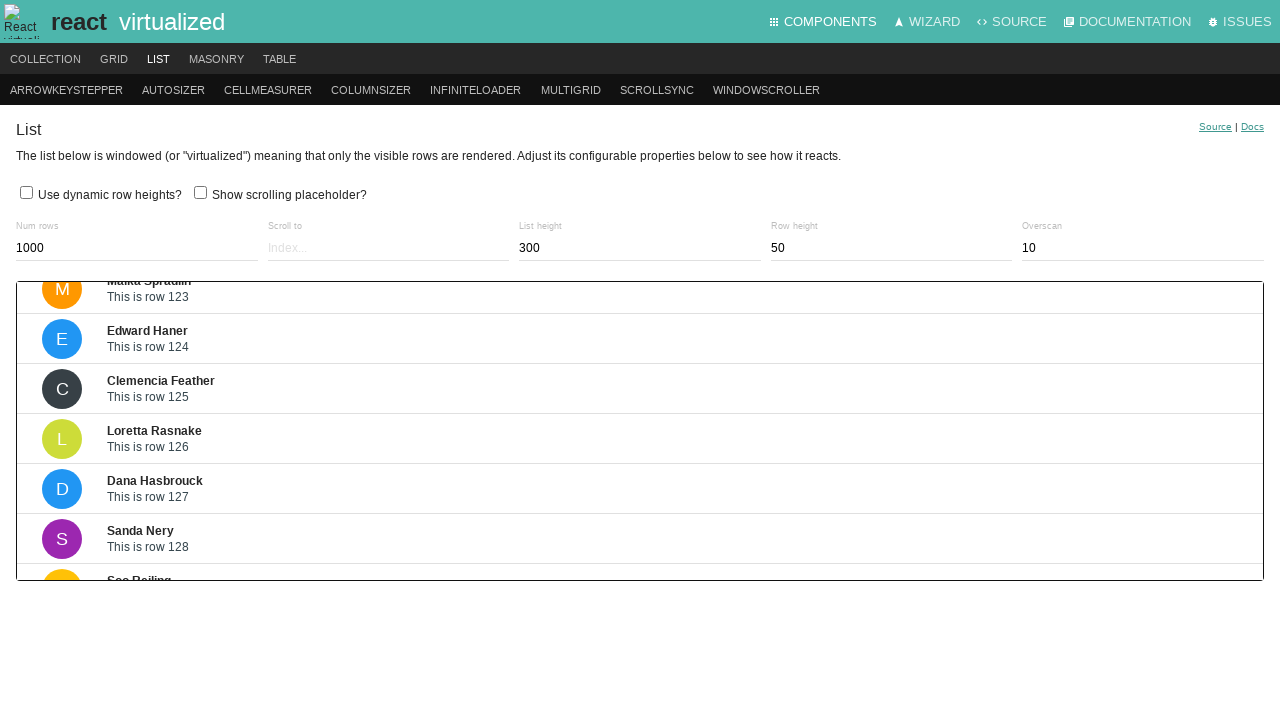

Waited 200ms for scroll animation
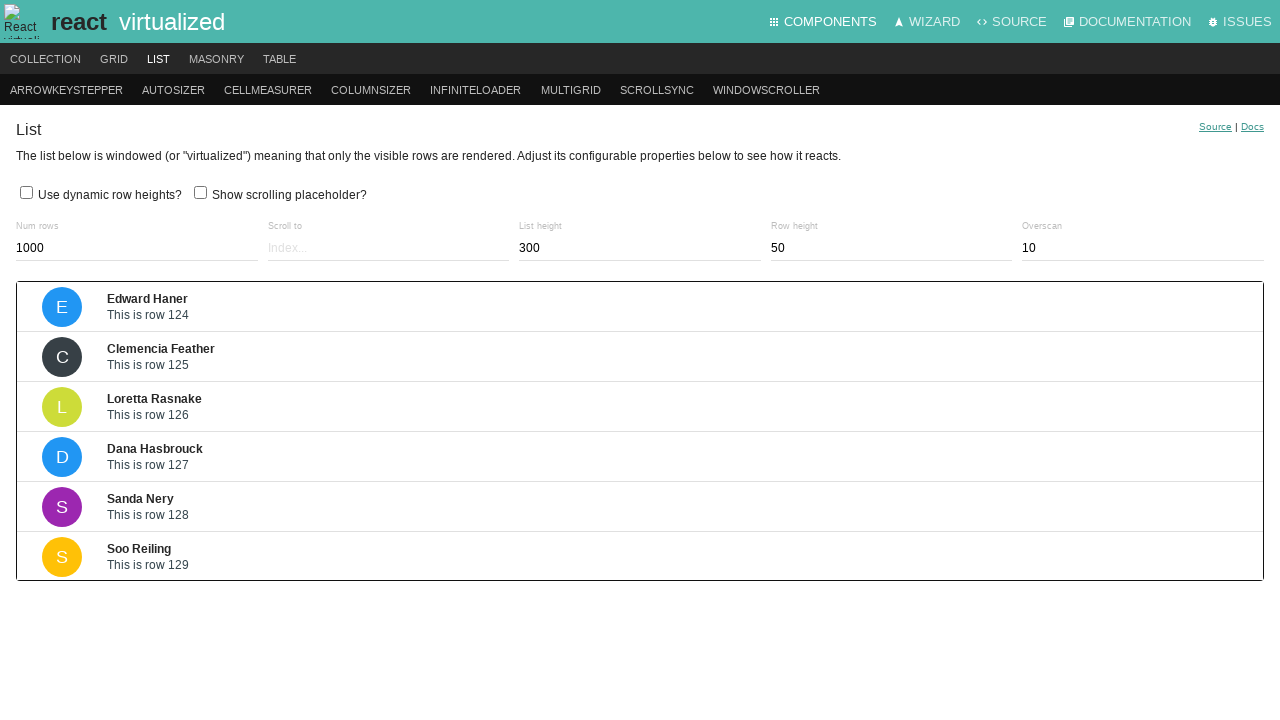

Pressed ArrowDown key to scroll virtualized list (iteration 156/200) on .ReactVirtualized__Grid__innerScrollContainer
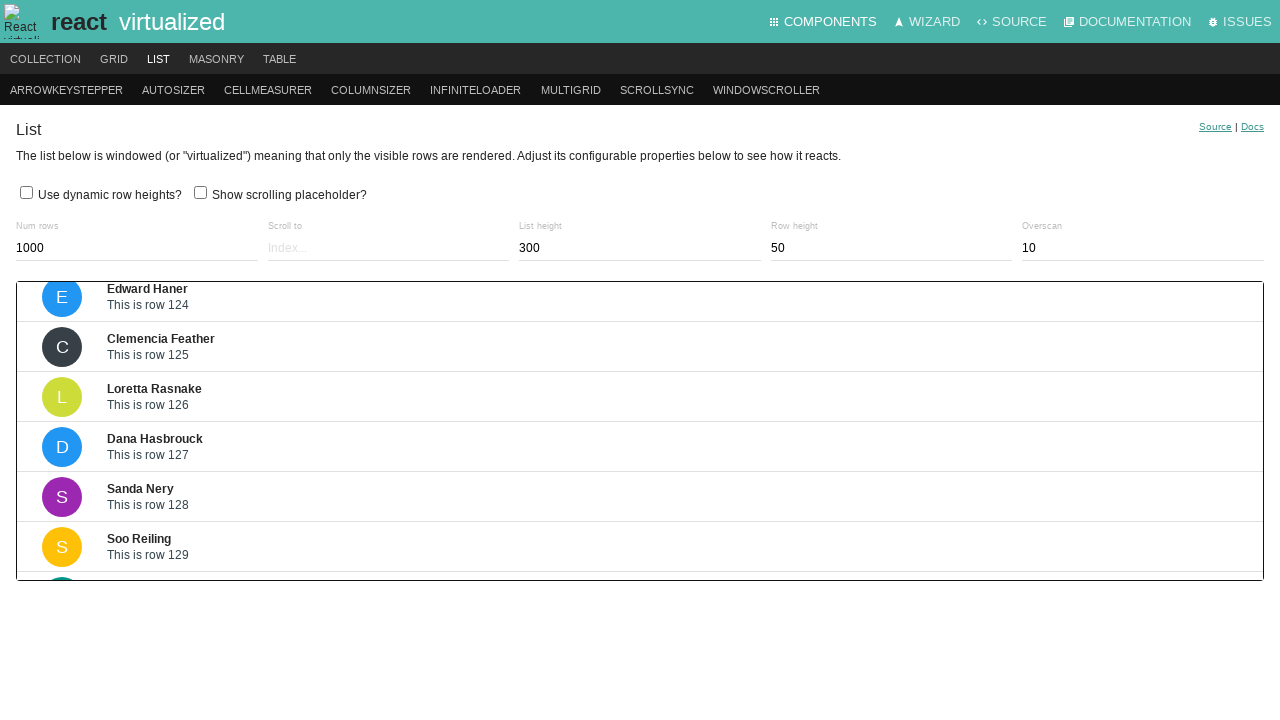

Waited 200ms for scroll animation
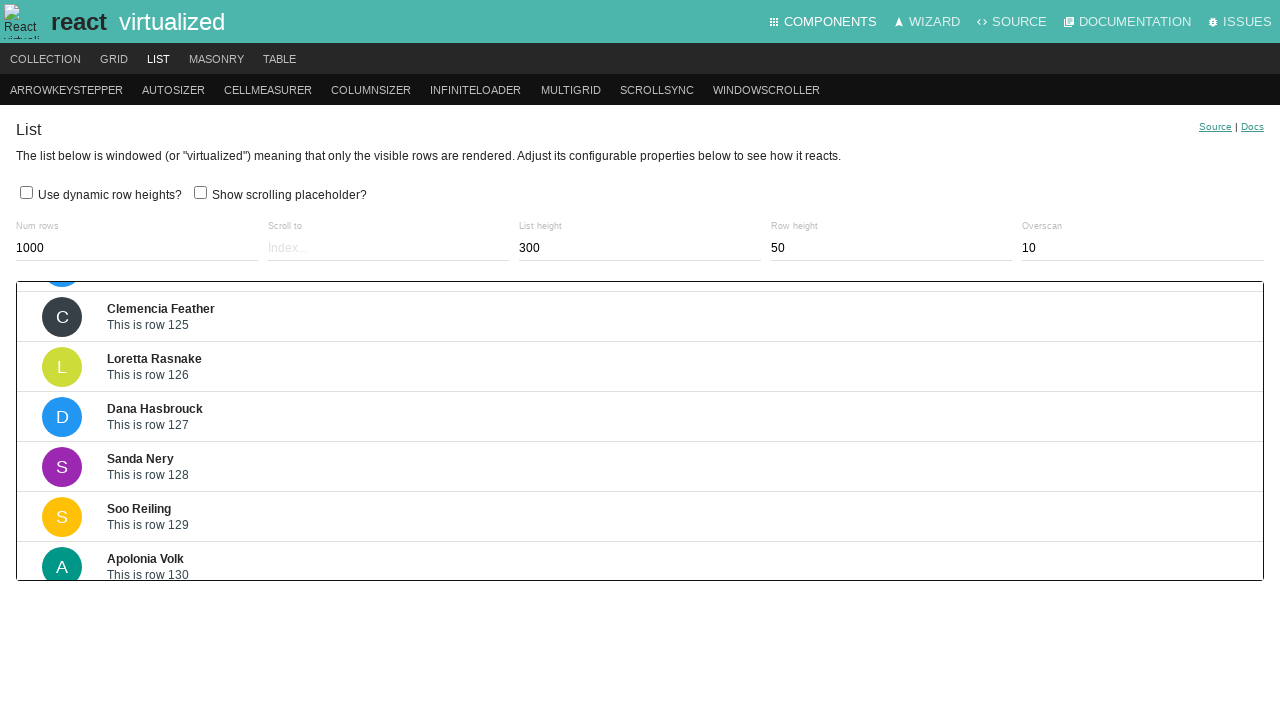

Pressed ArrowDown key to scroll virtualized list (iteration 157/200) on .ReactVirtualized__Grid__innerScrollContainer
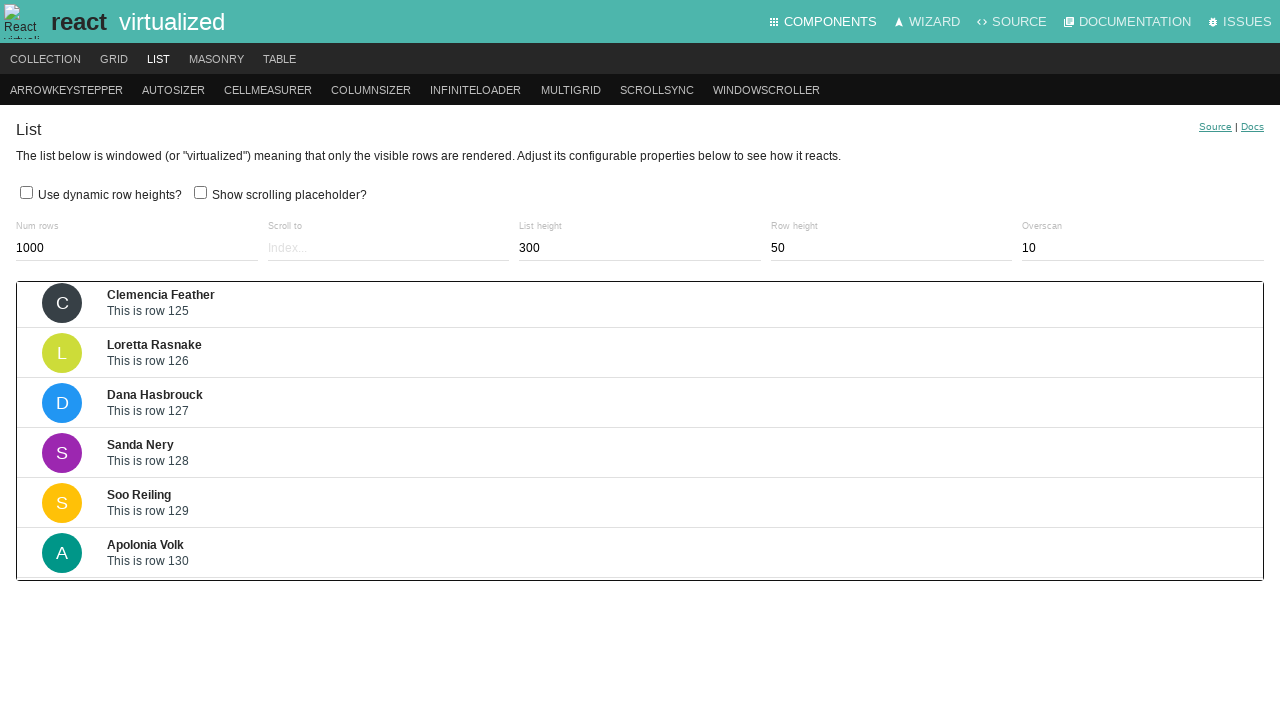

Waited 200ms for scroll animation
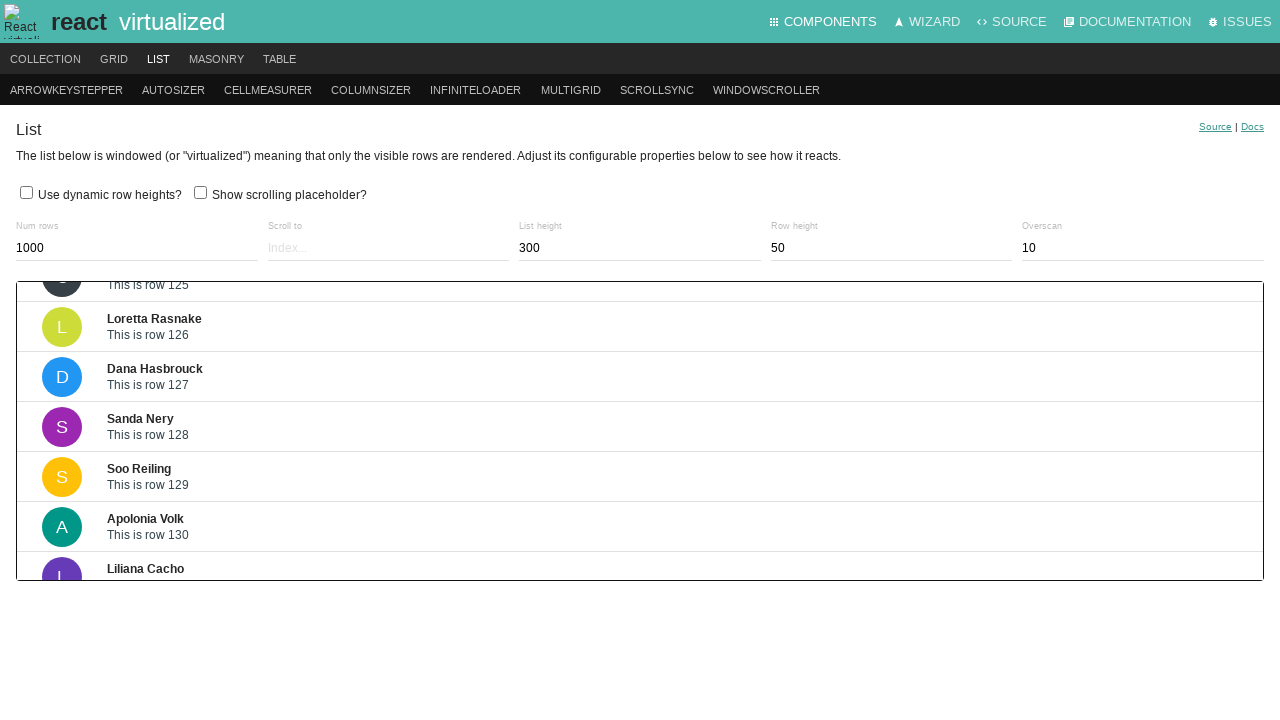

Pressed ArrowDown key to scroll virtualized list (iteration 158/200) on .ReactVirtualized__Grid__innerScrollContainer
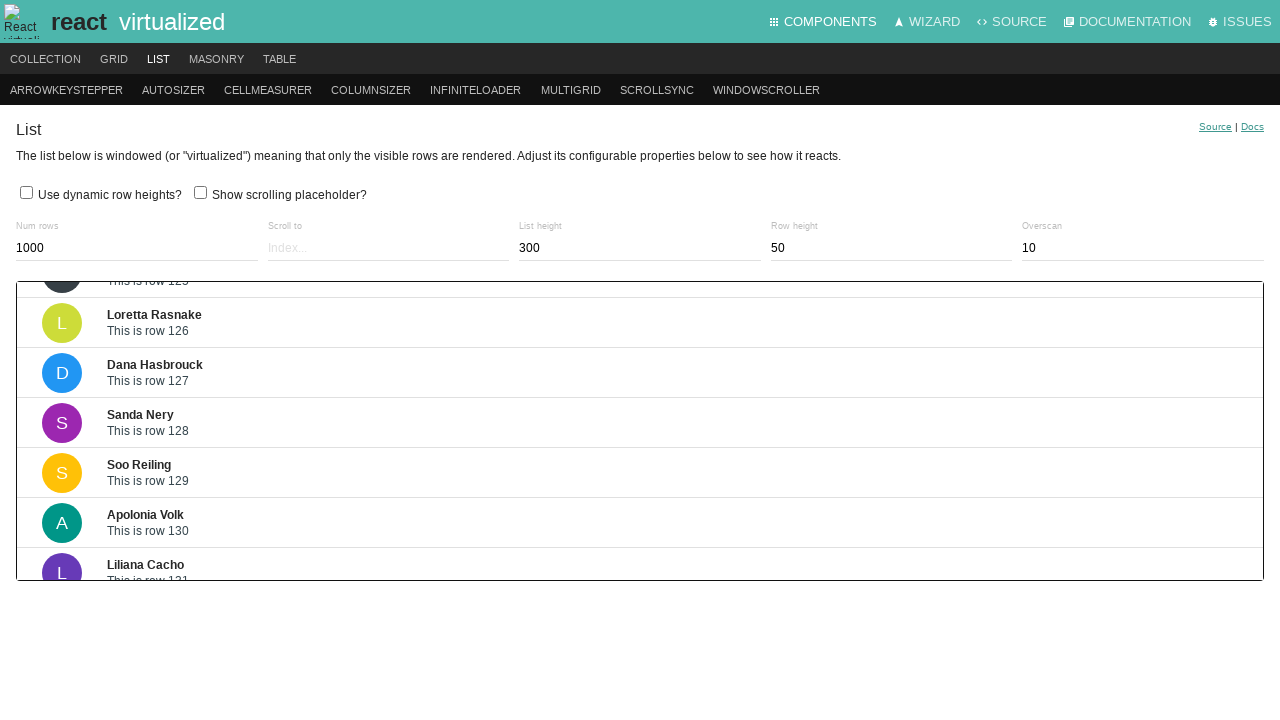

Waited 200ms for scroll animation
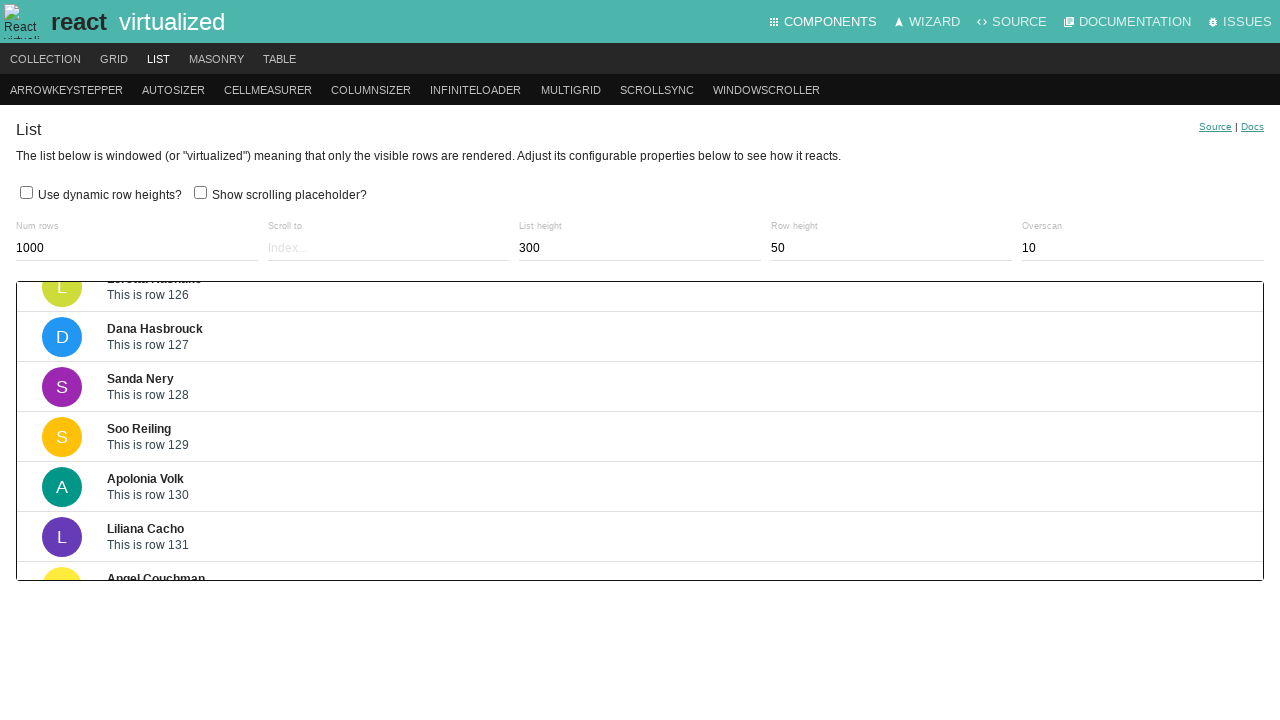

Pressed ArrowDown key to scroll virtualized list (iteration 159/200) on .ReactVirtualized__Grid__innerScrollContainer
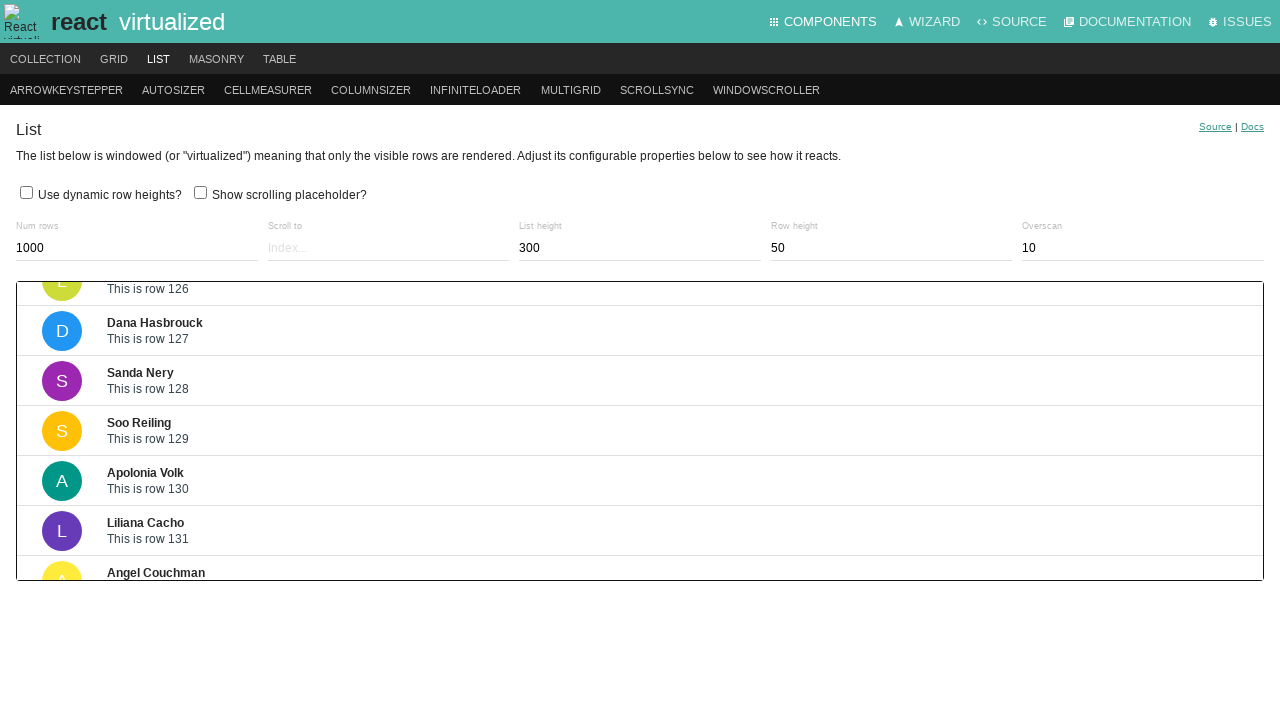

Waited 200ms for scroll animation
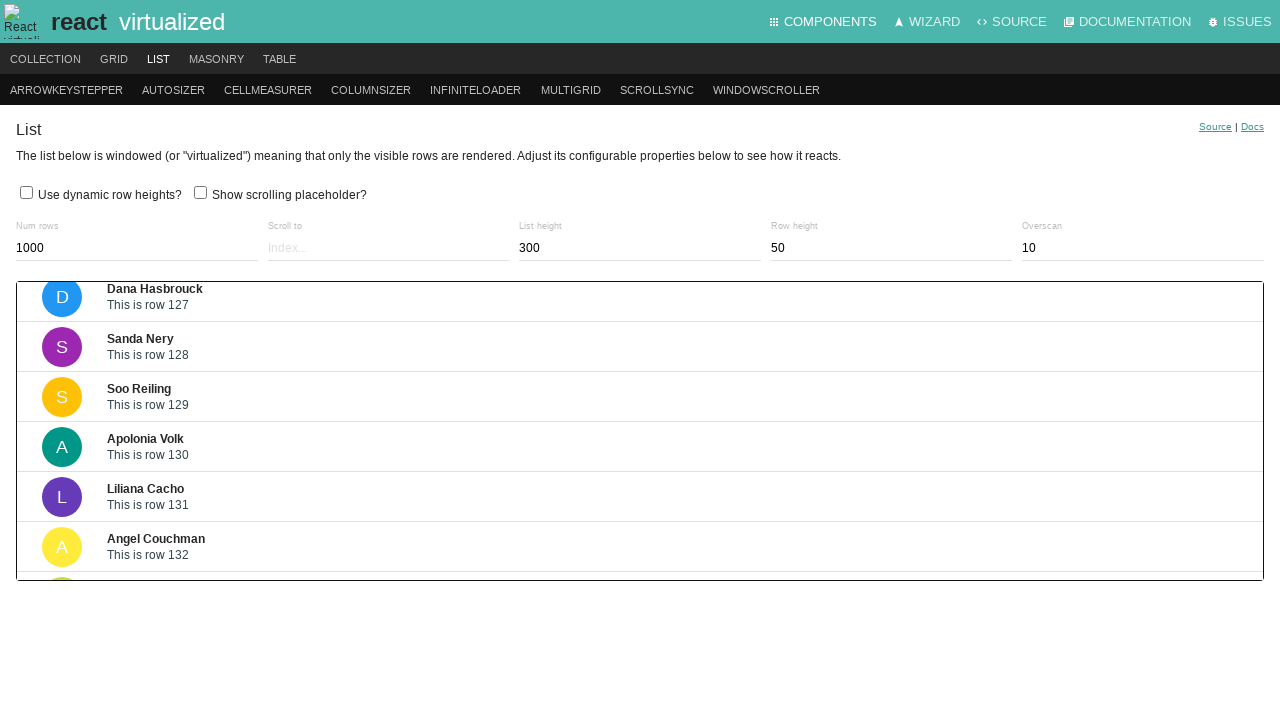

Pressed ArrowDown key to scroll virtualized list (iteration 160/200) on .ReactVirtualized__Grid__innerScrollContainer
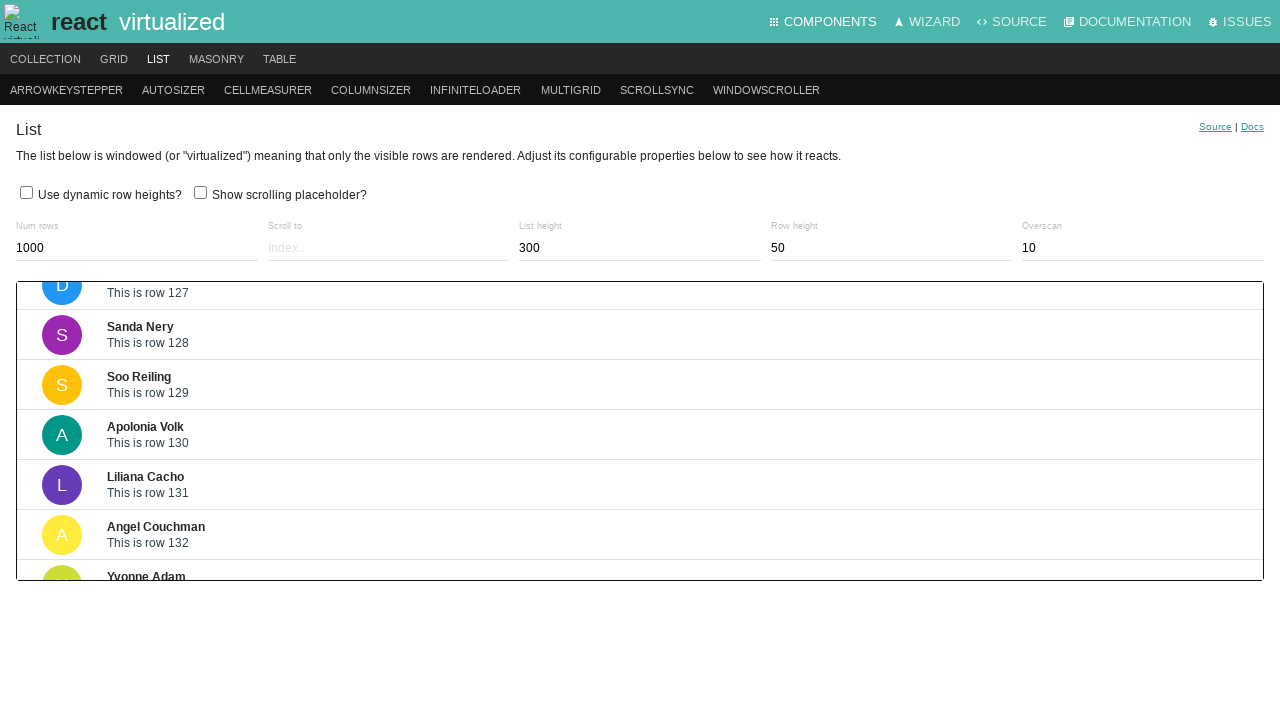

Waited 200ms for scroll animation
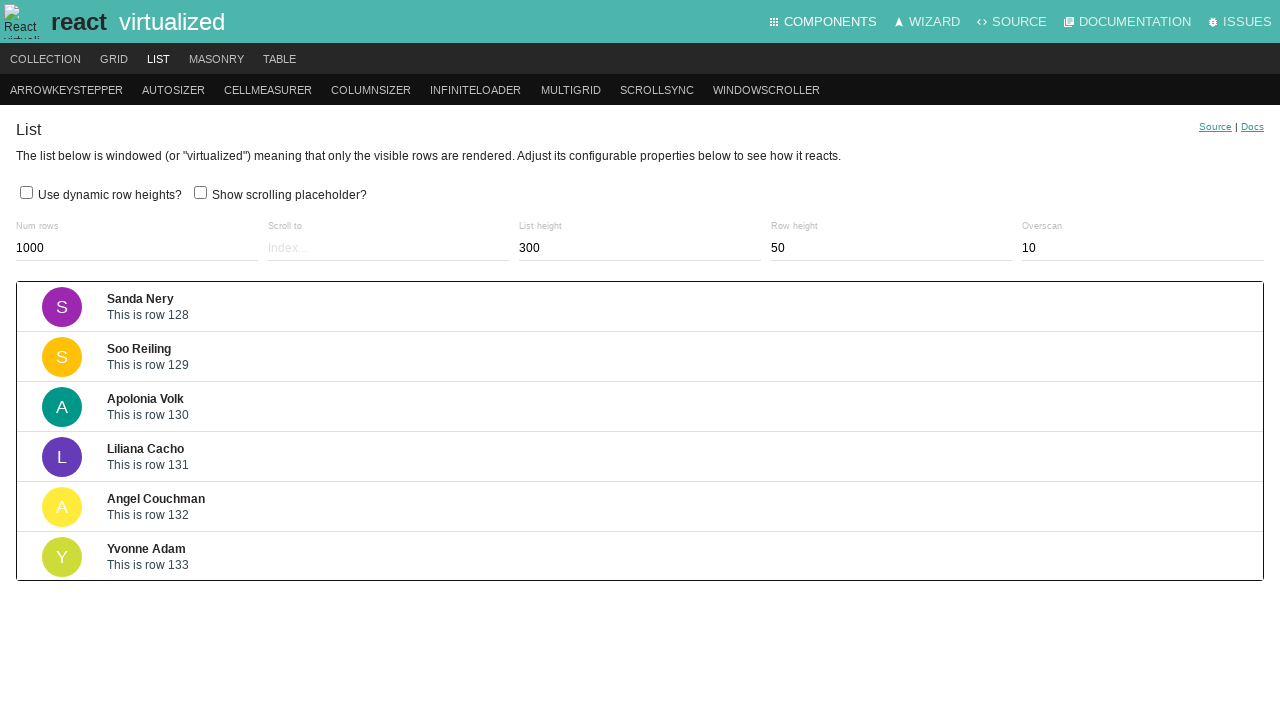

Pressed ArrowDown key to scroll virtualized list (iteration 161/200) on .ReactVirtualized__Grid__innerScrollContainer
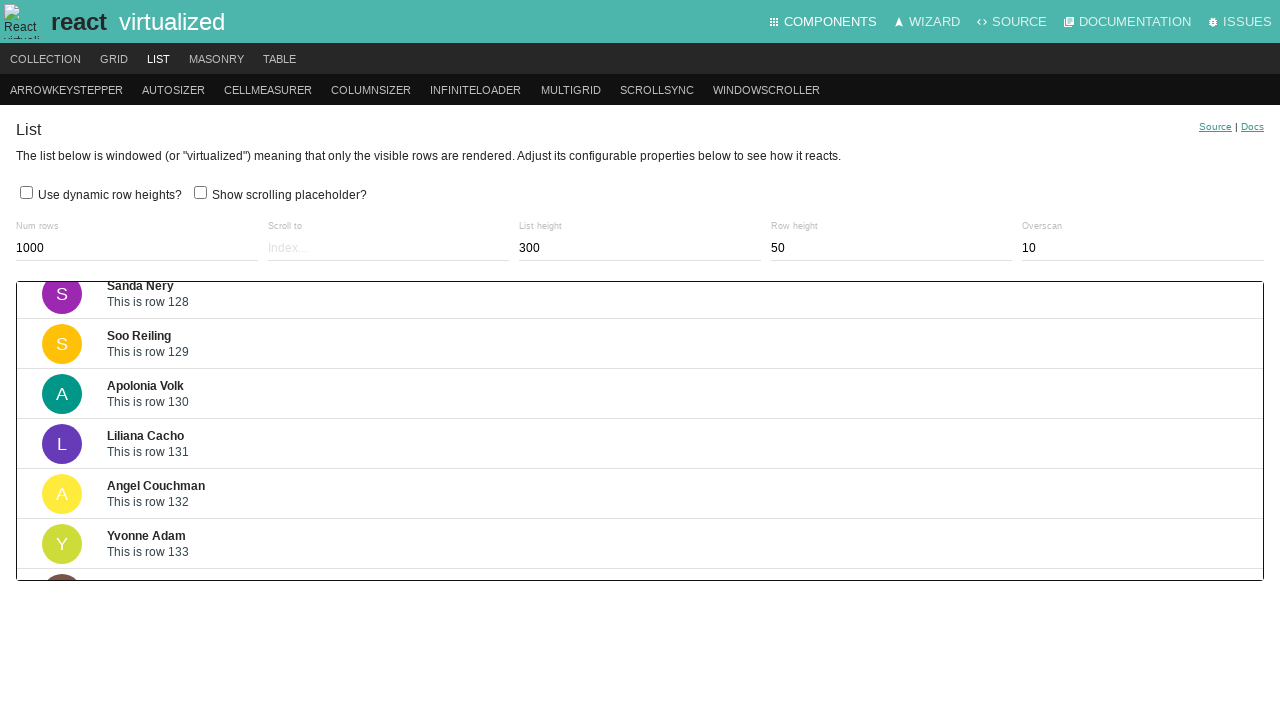

Waited 200ms for scroll animation
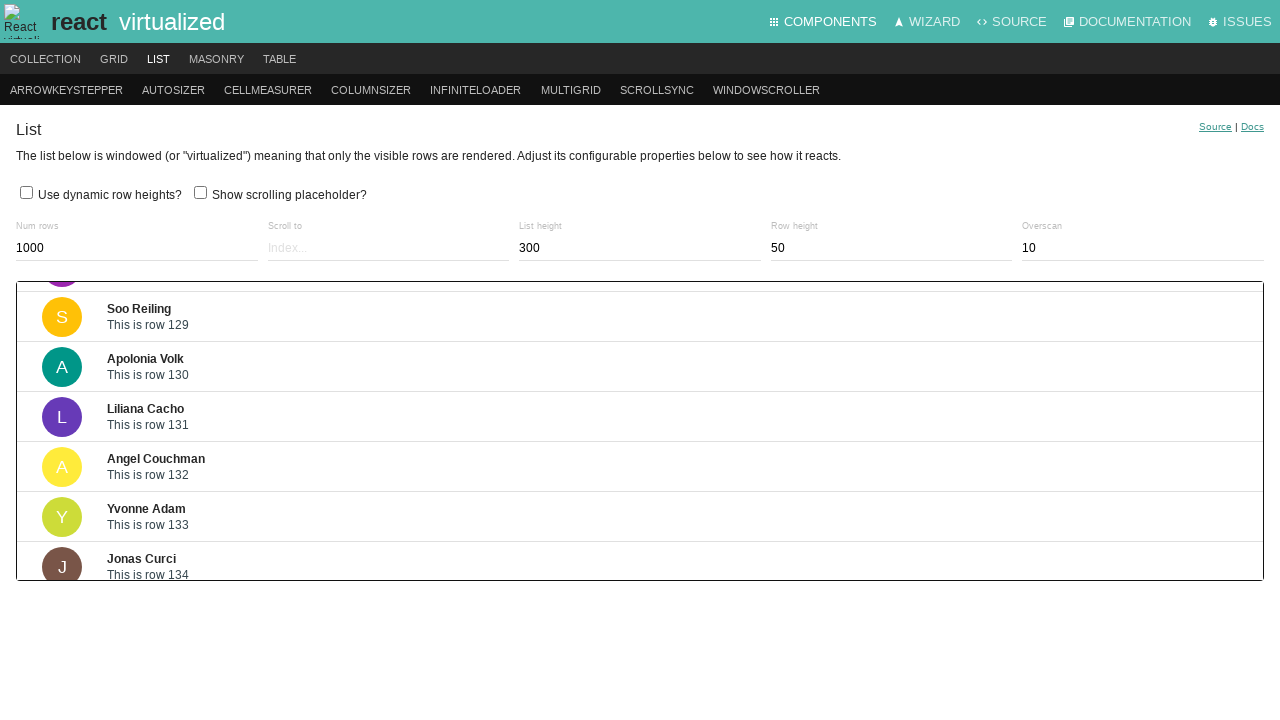

Pressed ArrowDown key to scroll virtualized list (iteration 162/200) on .ReactVirtualized__Grid__innerScrollContainer
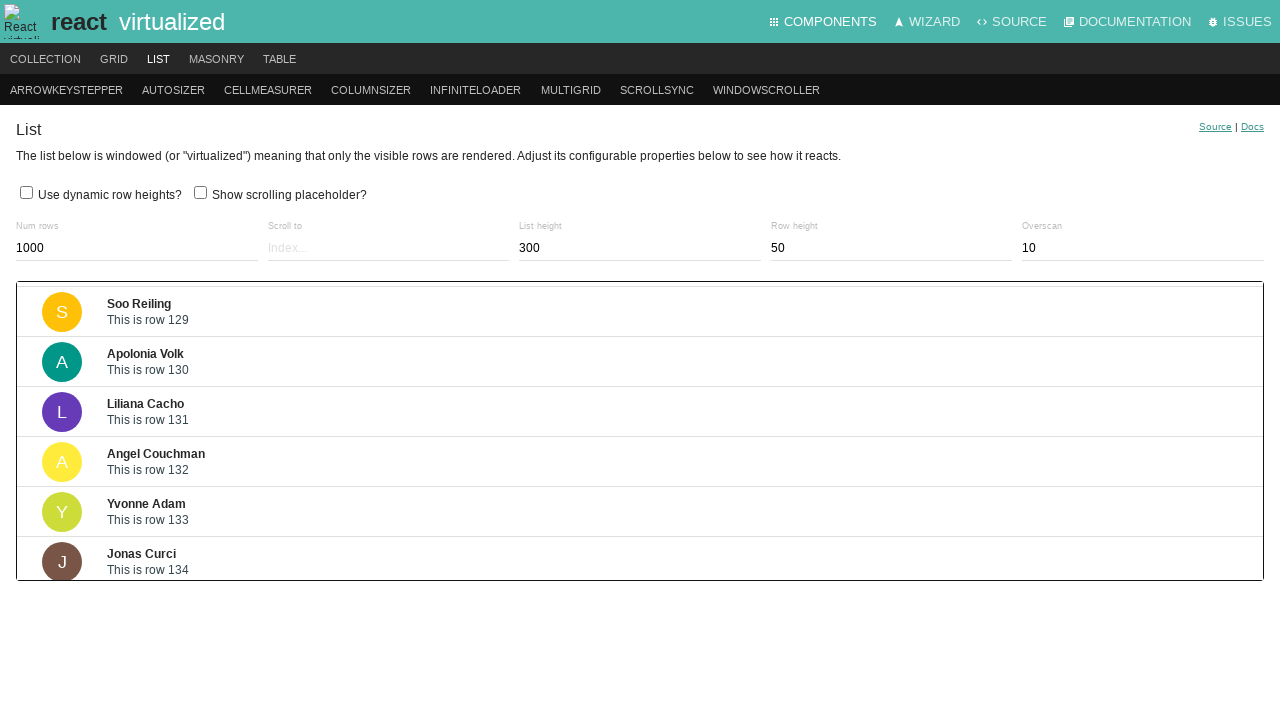

Waited 200ms for scroll animation
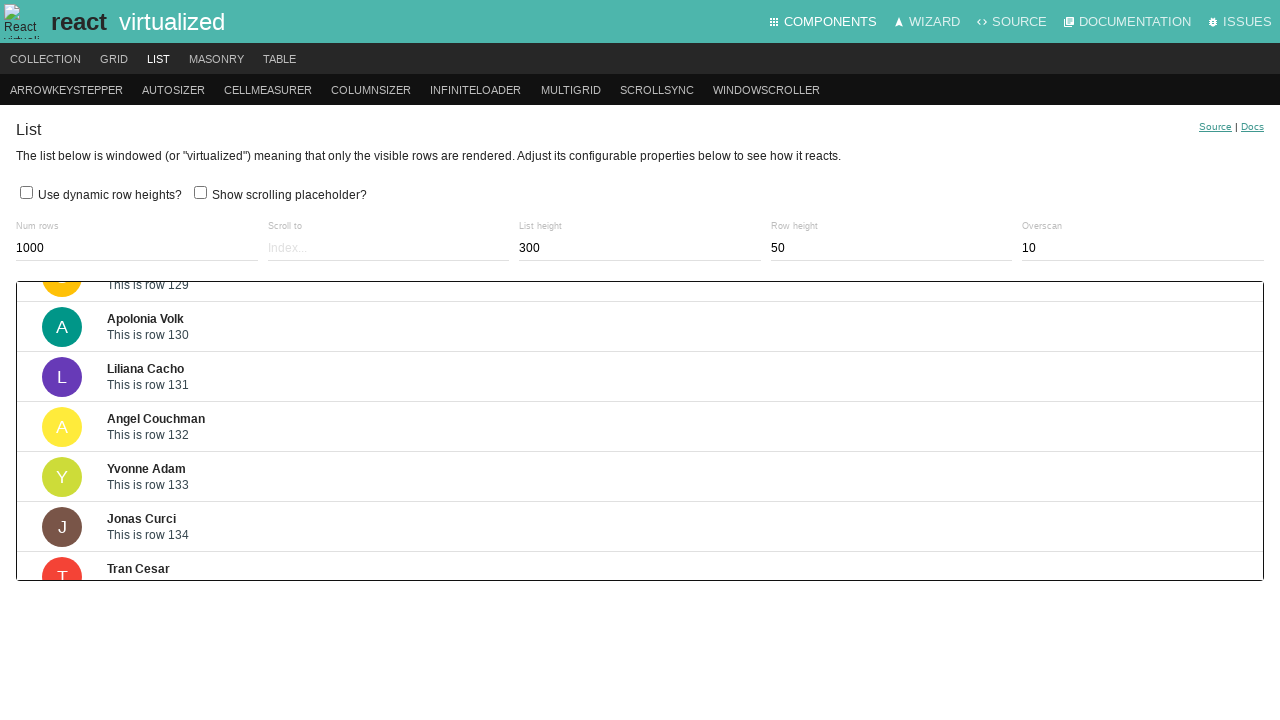

Pressed ArrowDown key to scroll virtualized list (iteration 163/200) on .ReactVirtualized__Grid__innerScrollContainer
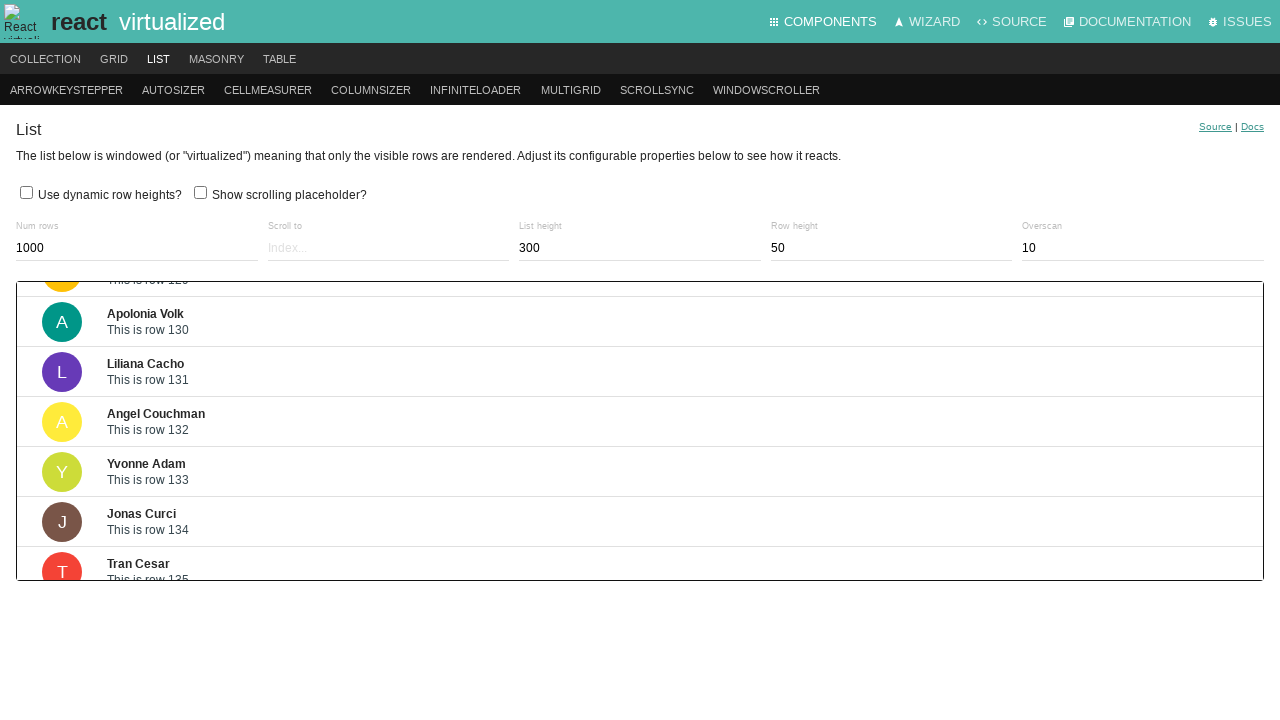

Waited 200ms for scroll animation
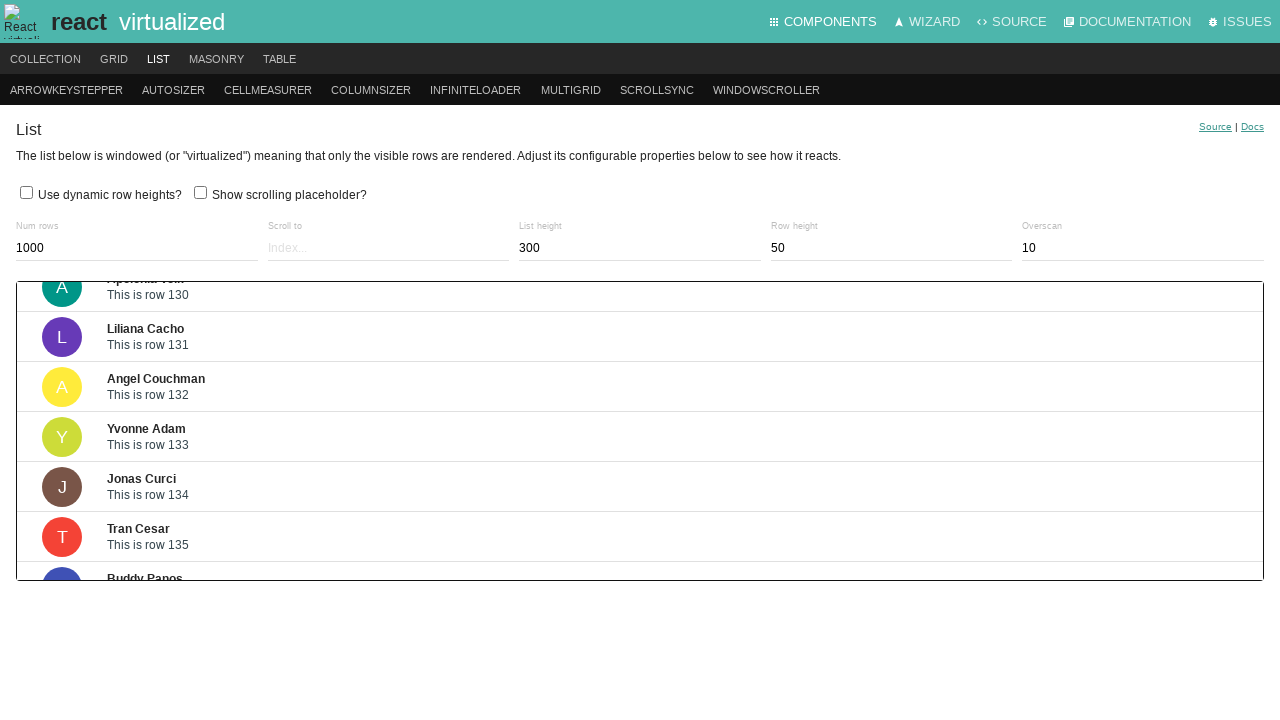

Pressed ArrowDown key to scroll virtualized list (iteration 164/200) on .ReactVirtualized__Grid__innerScrollContainer
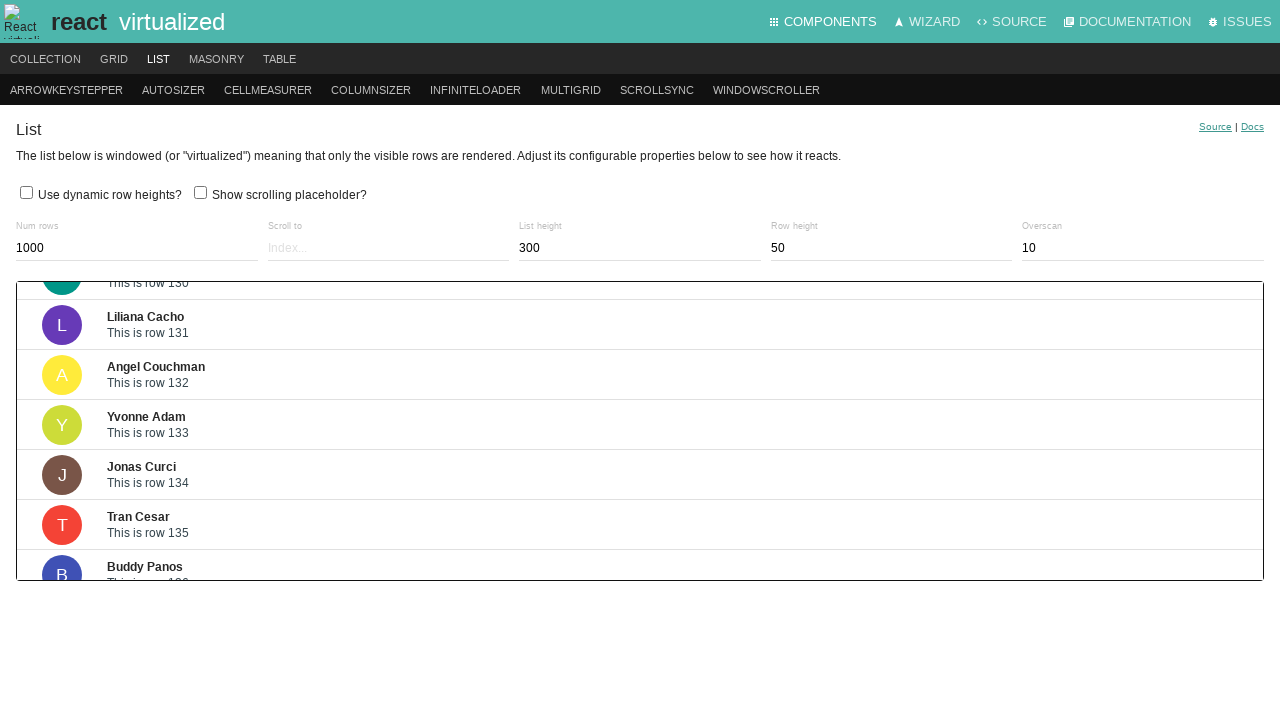

Waited 200ms for scroll animation
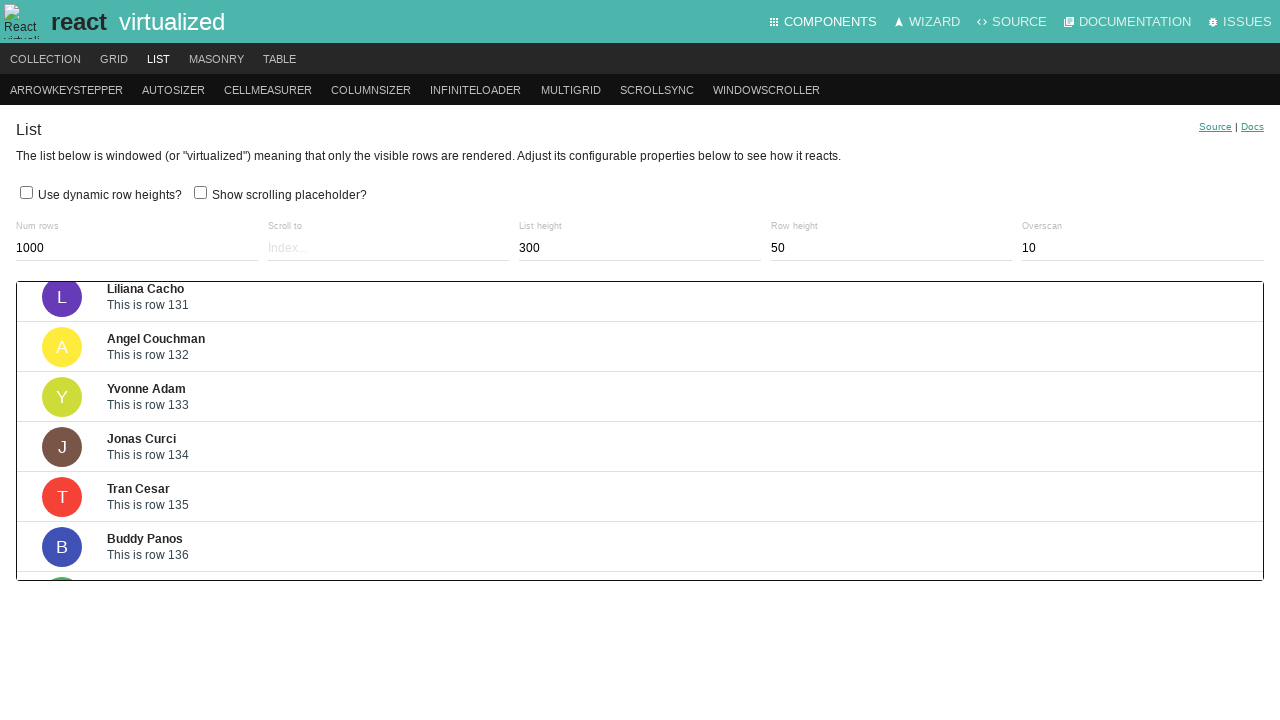

Pressed ArrowDown key to scroll virtualized list (iteration 165/200) on .ReactVirtualized__Grid__innerScrollContainer
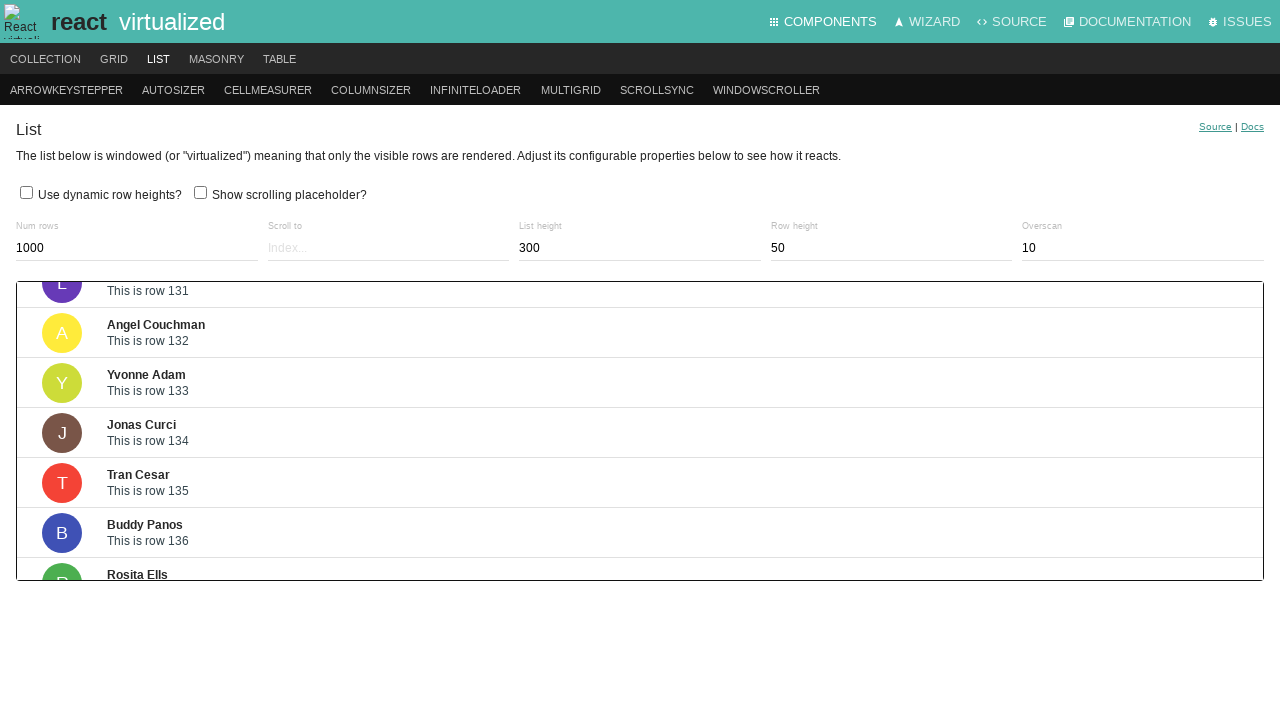

Waited 200ms for scroll animation
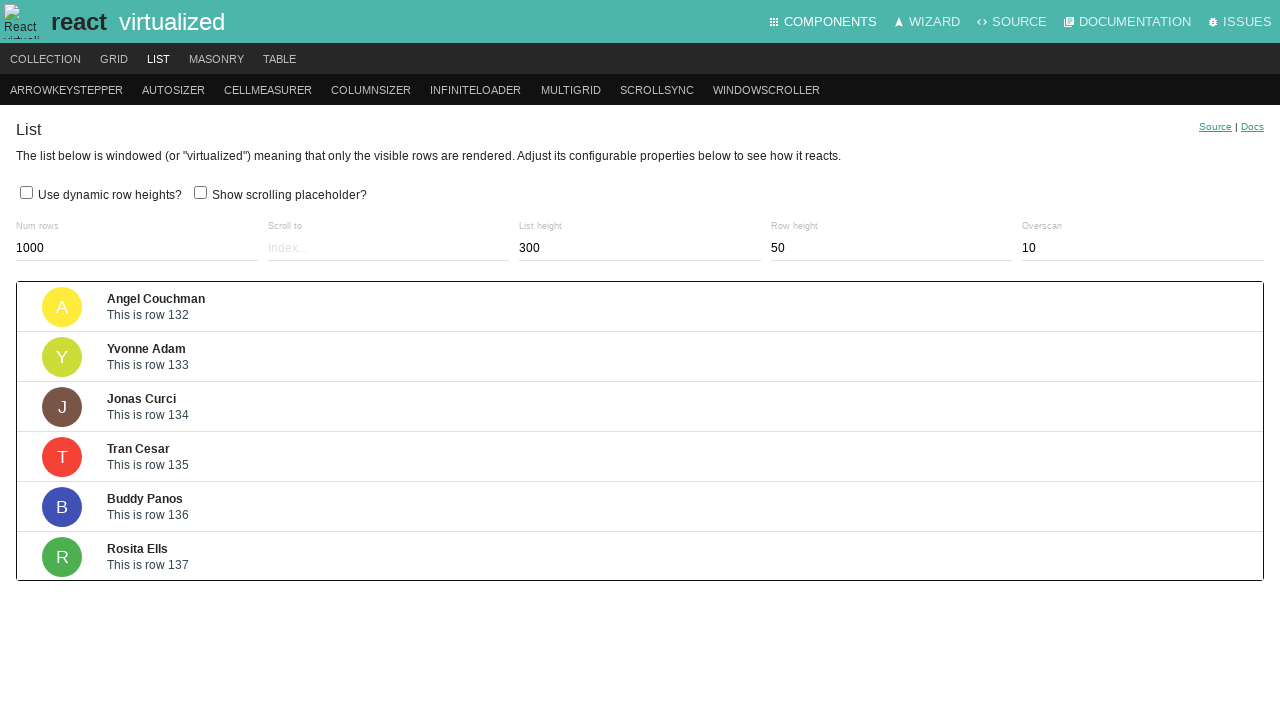

Pressed ArrowDown key to scroll virtualized list (iteration 166/200) on .ReactVirtualized__Grid__innerScrollContainer
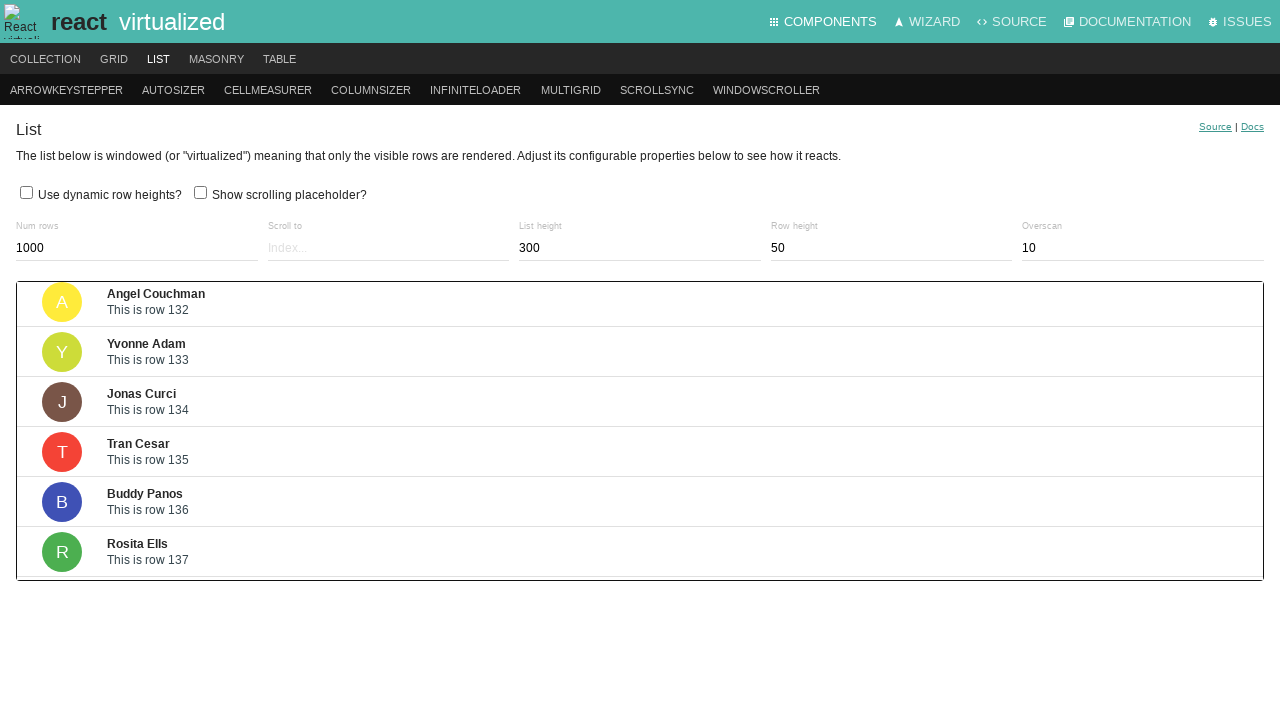

Waited 200ms for scroll animation
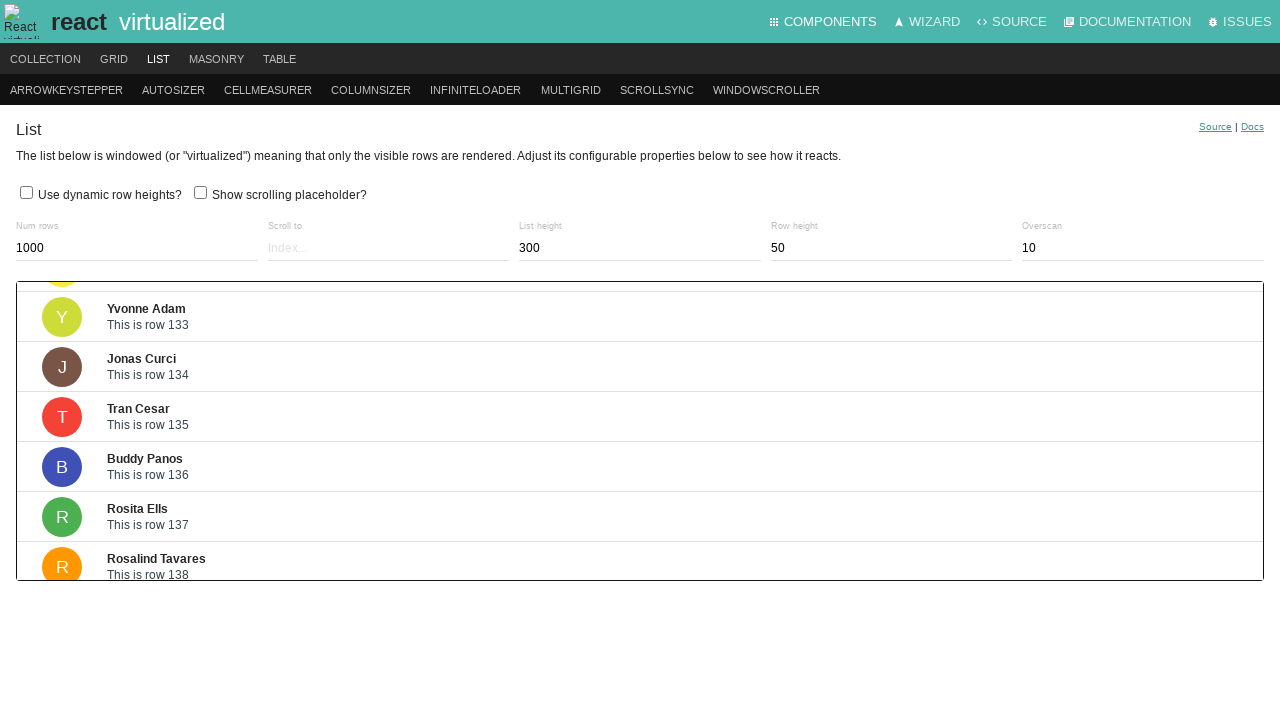

Pressed ArrowDown key to scroll virtualized list (iteration 167/200) on .ReactVirtualized__Grid__innerScrollContainer
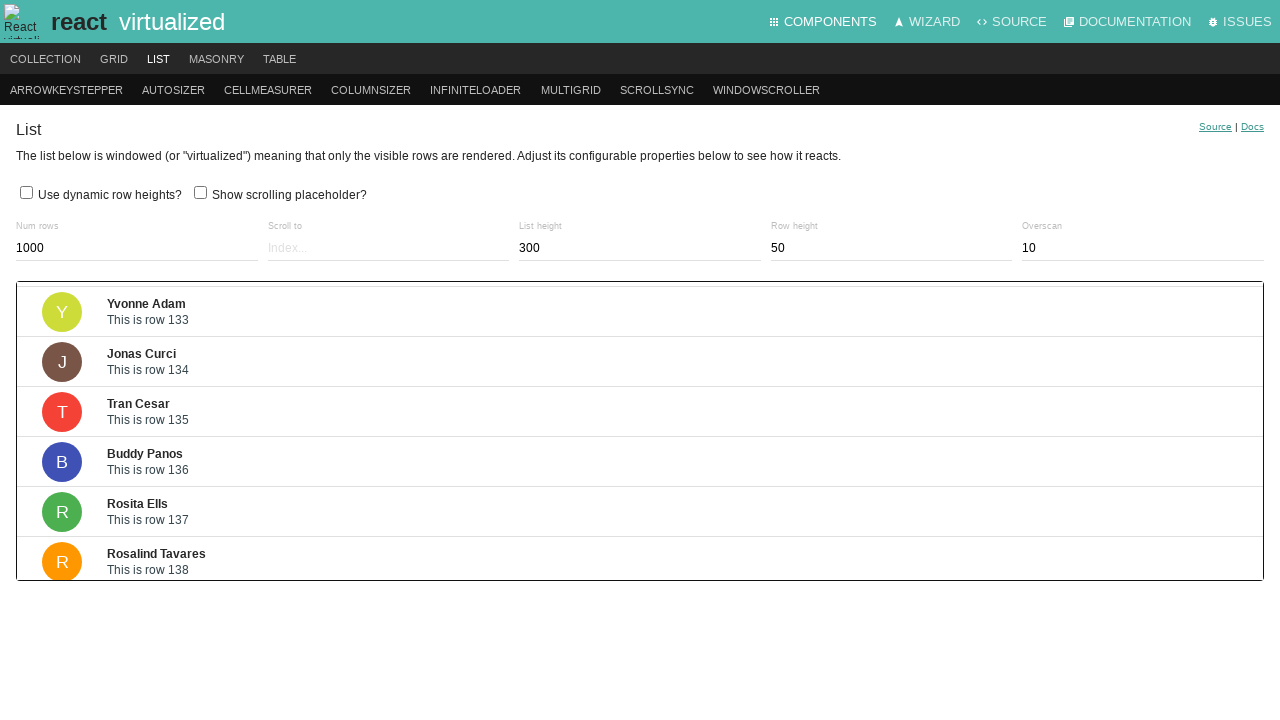

Waited 200ms for scroll animation
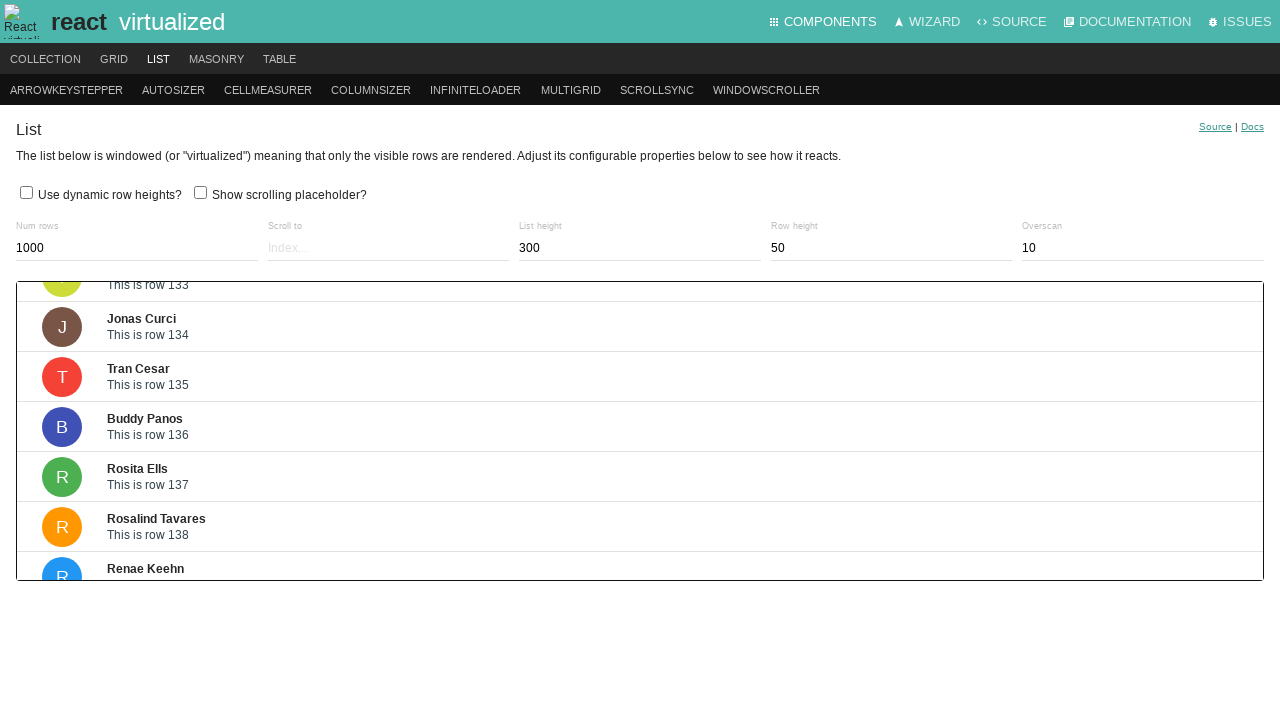

Pressed ArrowDown key to scroll virtualized list (iteration 168/200) on .ReactVirtualized__Grid__innerScrollContainer
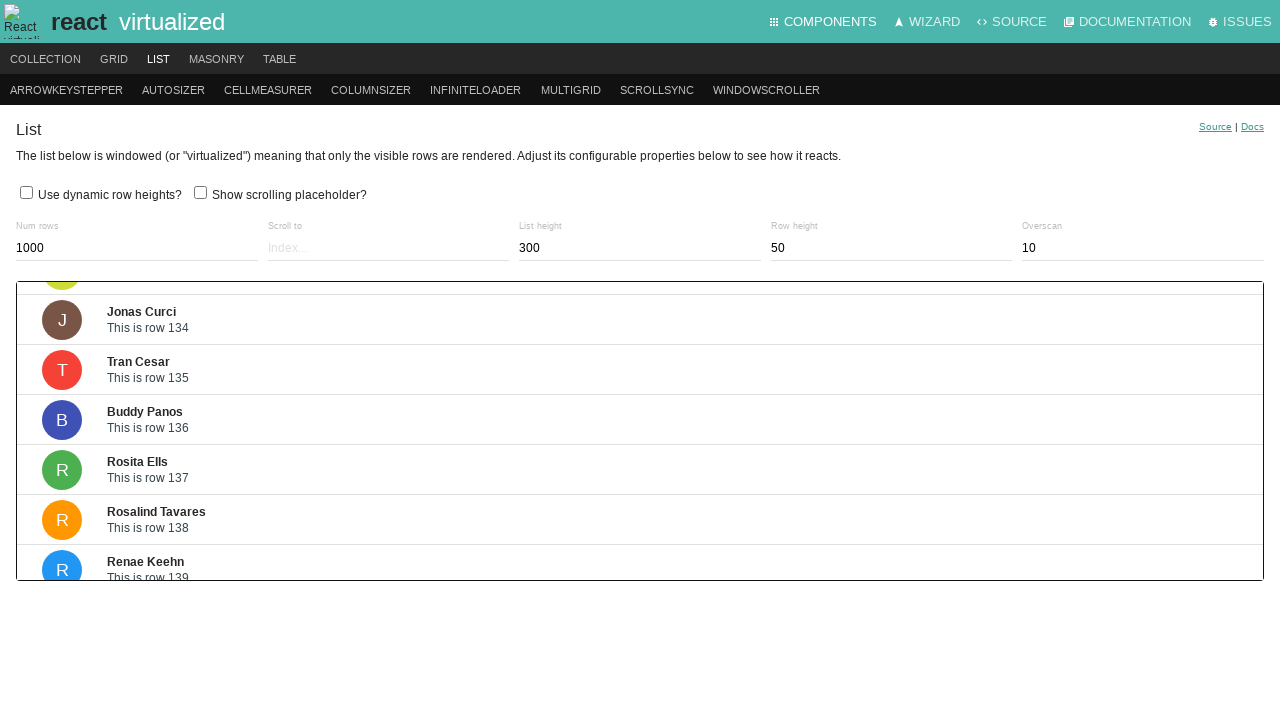

Waited 200ms for scroll animation
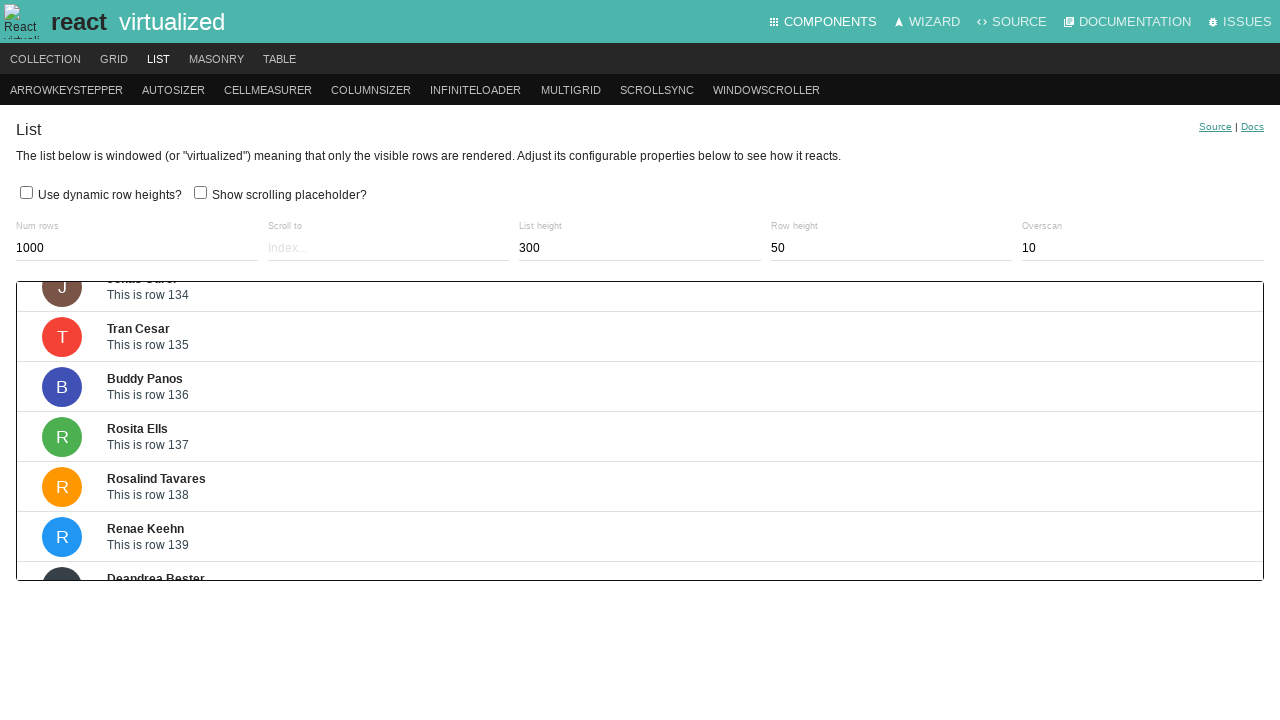

Pressed ArrowDown key to scroll virtualized list (iteration 169/200) on .ReactVirtualized__Grid__innerScrollContainer
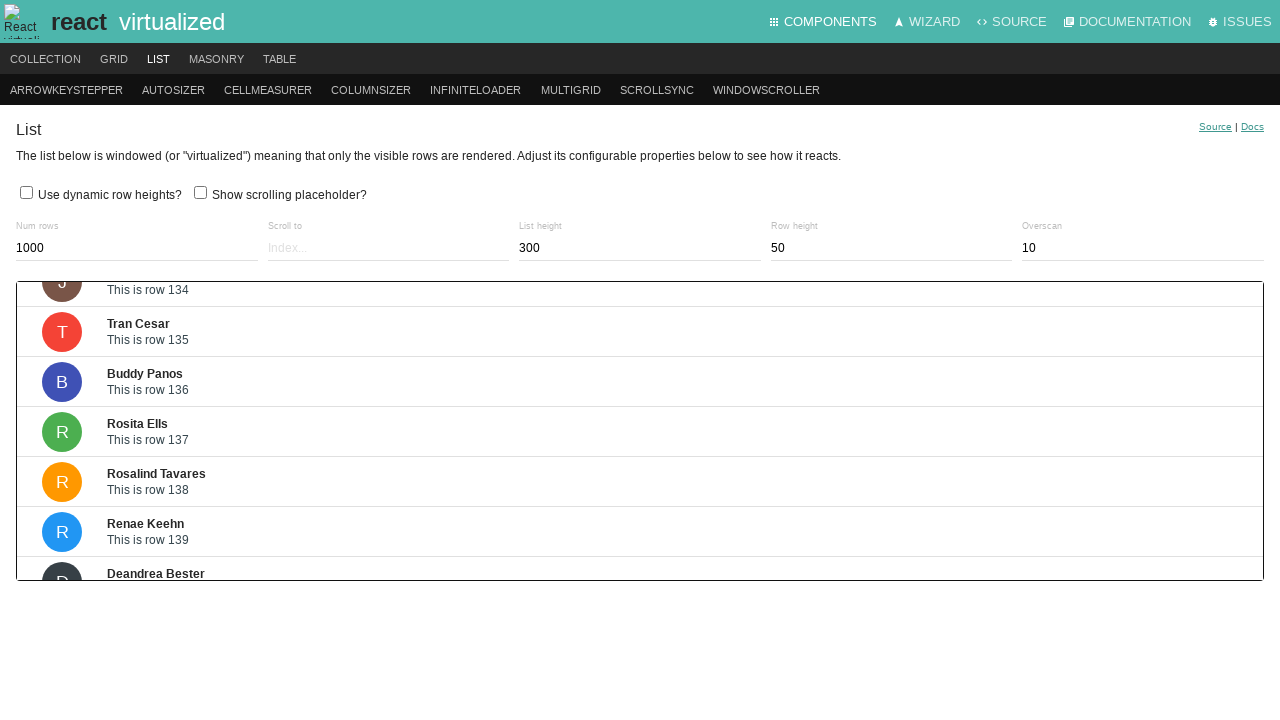

Waited 200ms for scroll animation
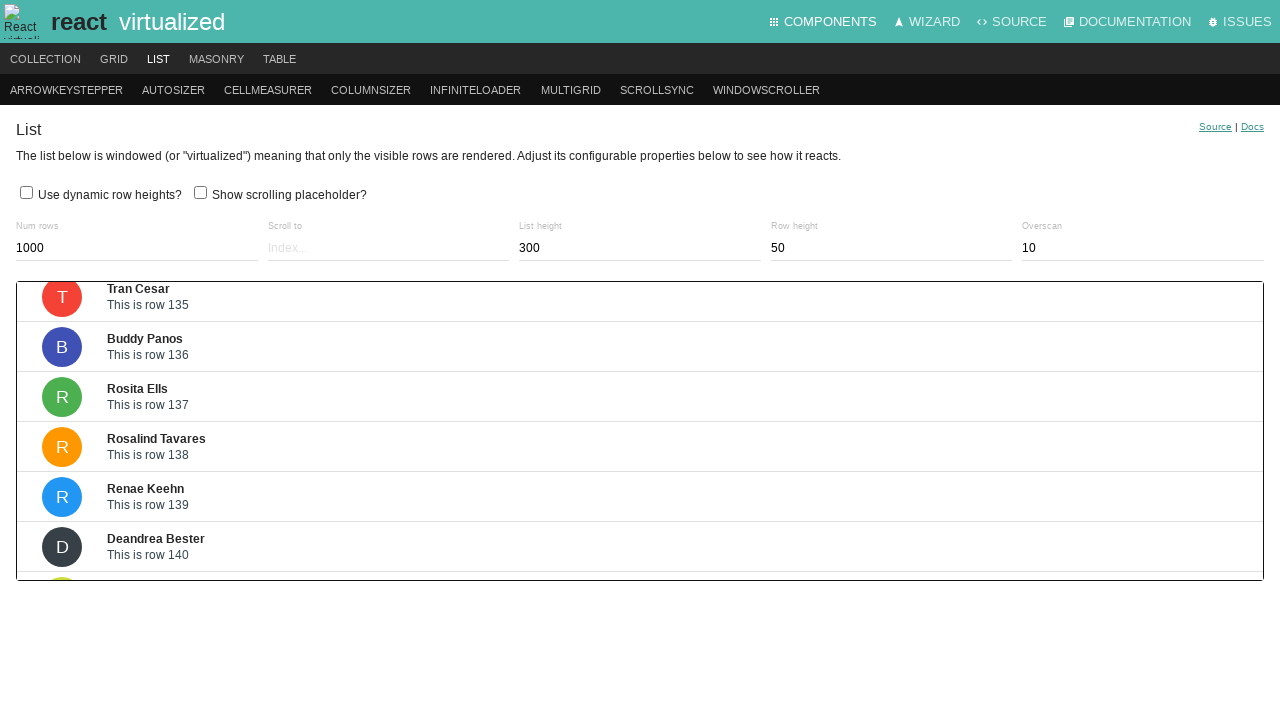

Pressed ArrowDown key to scroll virtualized list (iteration 170/200) on .ReactVirtualized__Grid__innerScrollContainer
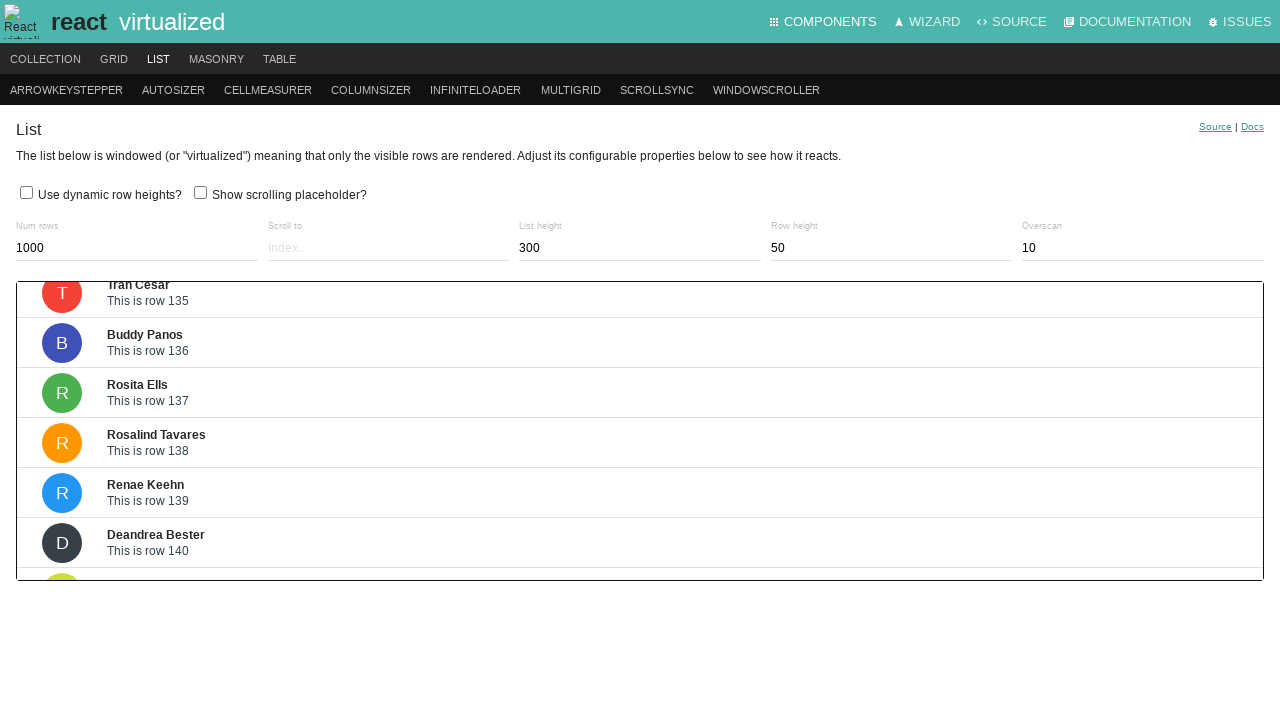

Waited 200ms for scroll animation
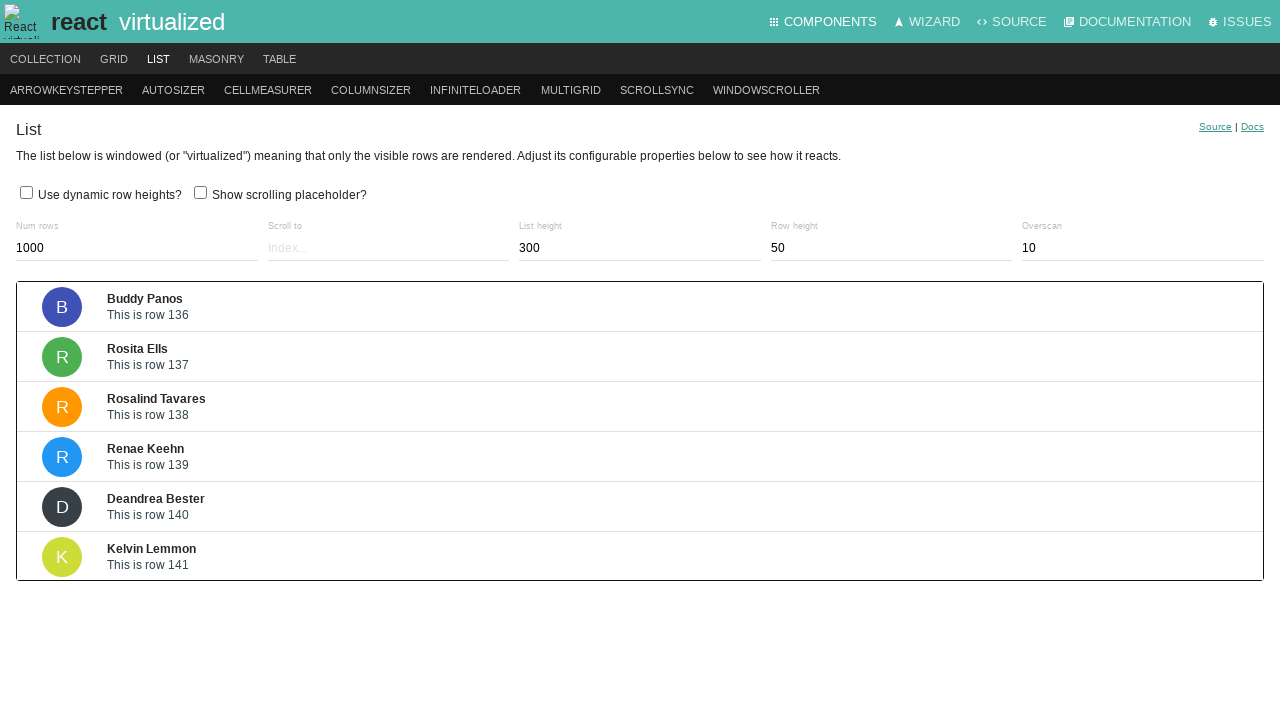

Pressed ArrowDown key to scroll virtualized list (iteration 171/200) on .ReactVirtualized__Grid__innerScrollContainer
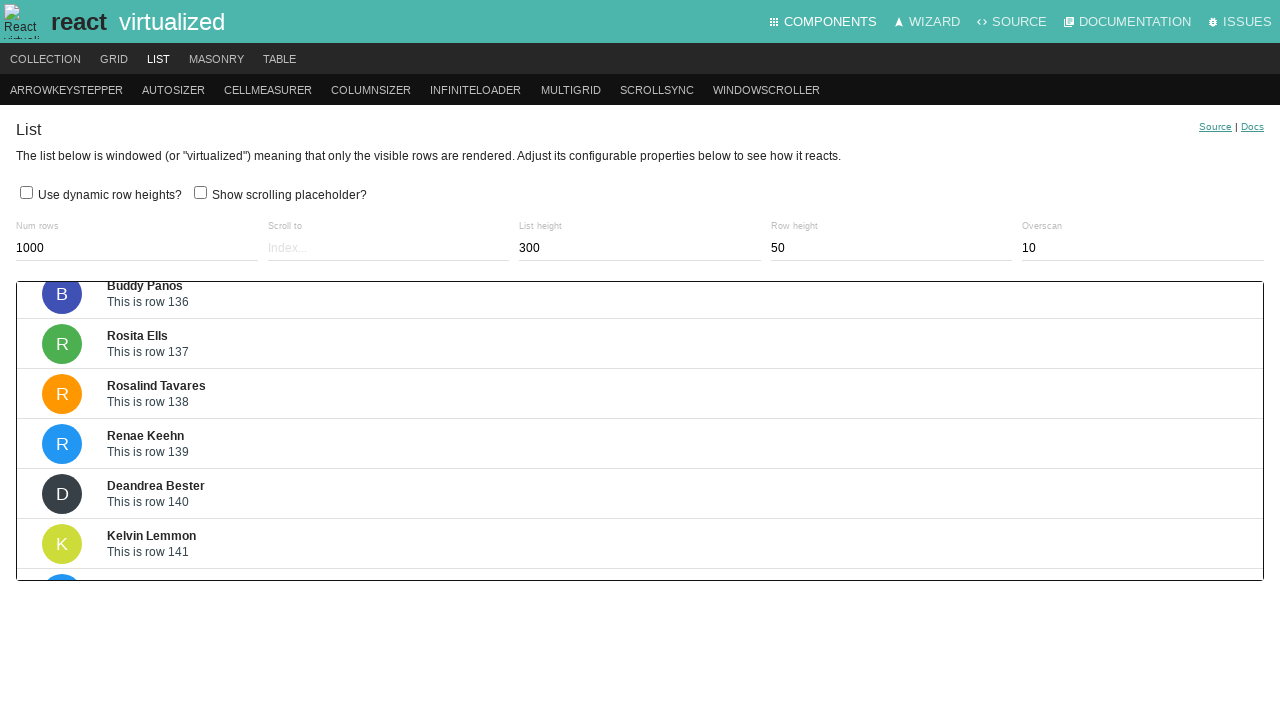

Waited 200ms for scroll animation
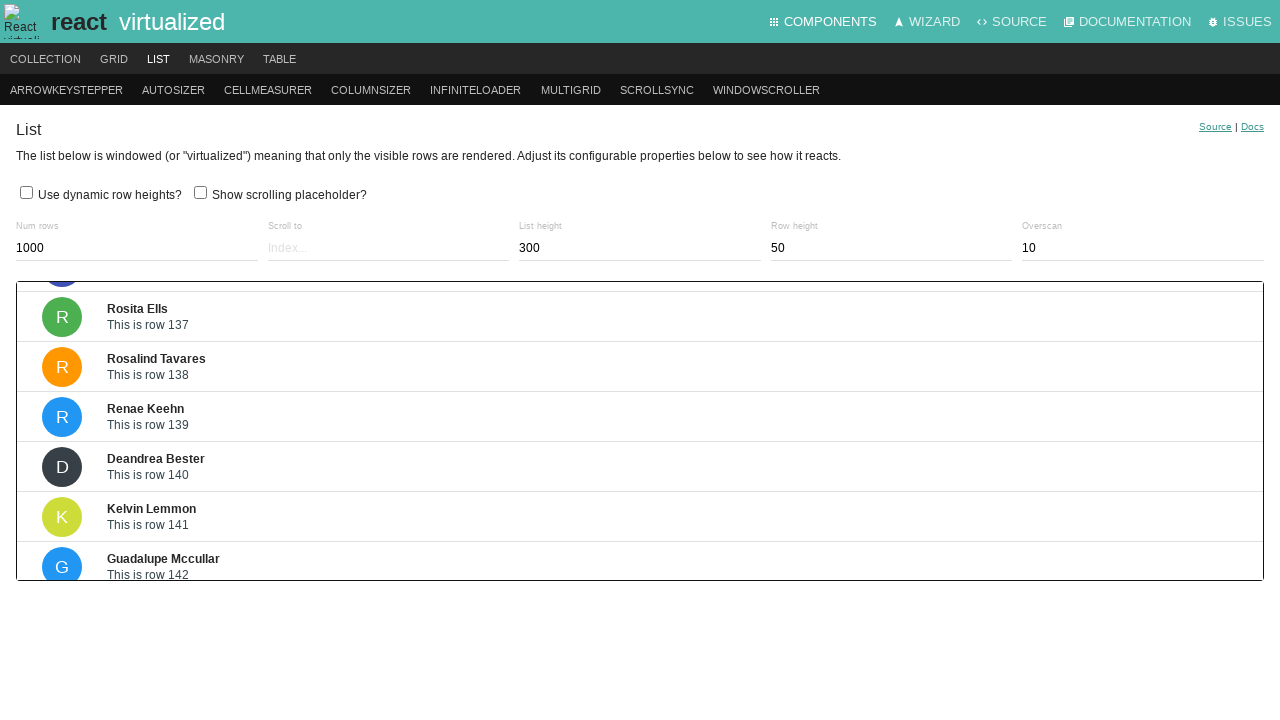

Pressed ArrowDown key to scroll virtualized list (iteration 172/200) on .ReactVirtualized__Grid__innerScrollContainer
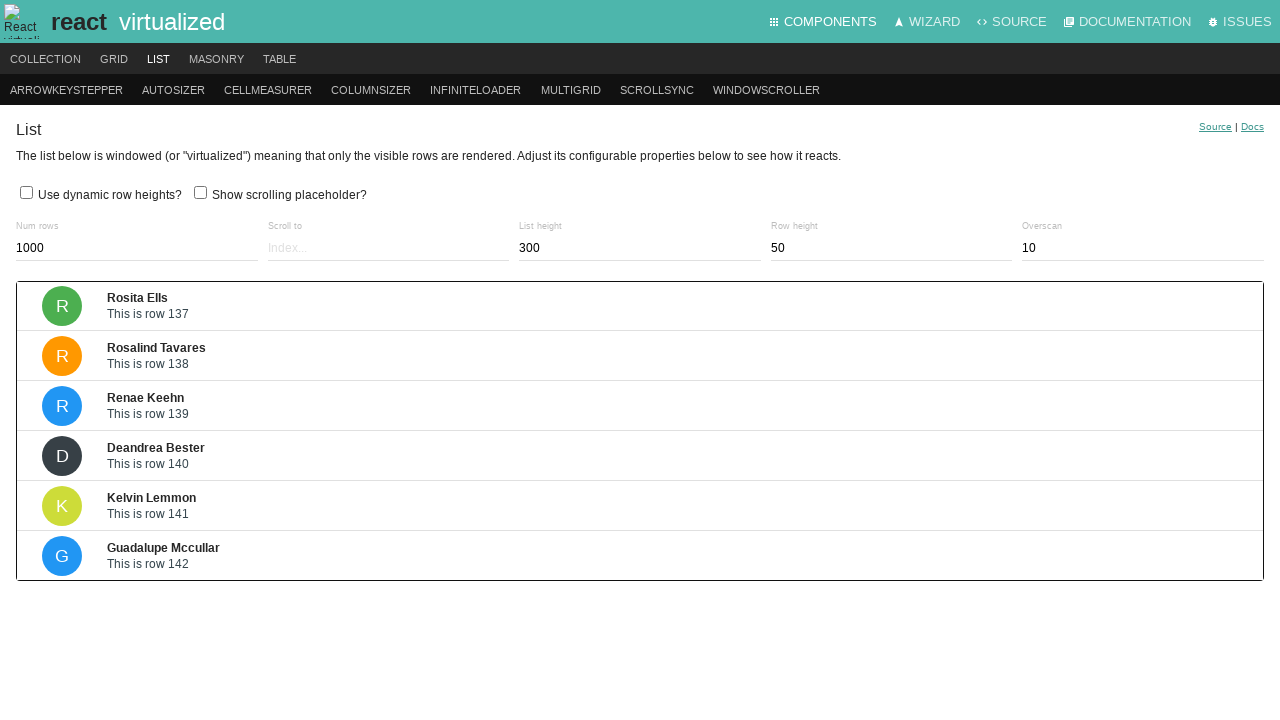

Waited 200ms for scroll animation
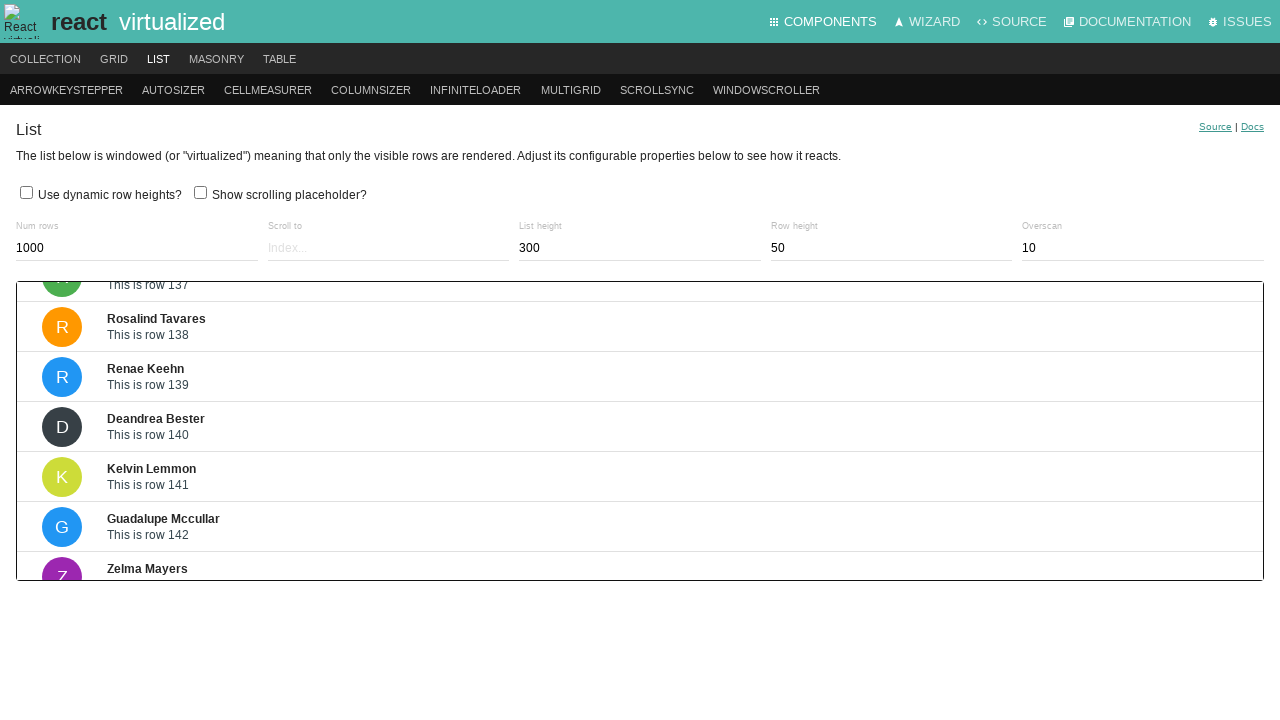

Pressed ArrowDown key to scroll virtualized list (iteration 173/200) on .ReactVirtualized__Grid__innerScrollContainer
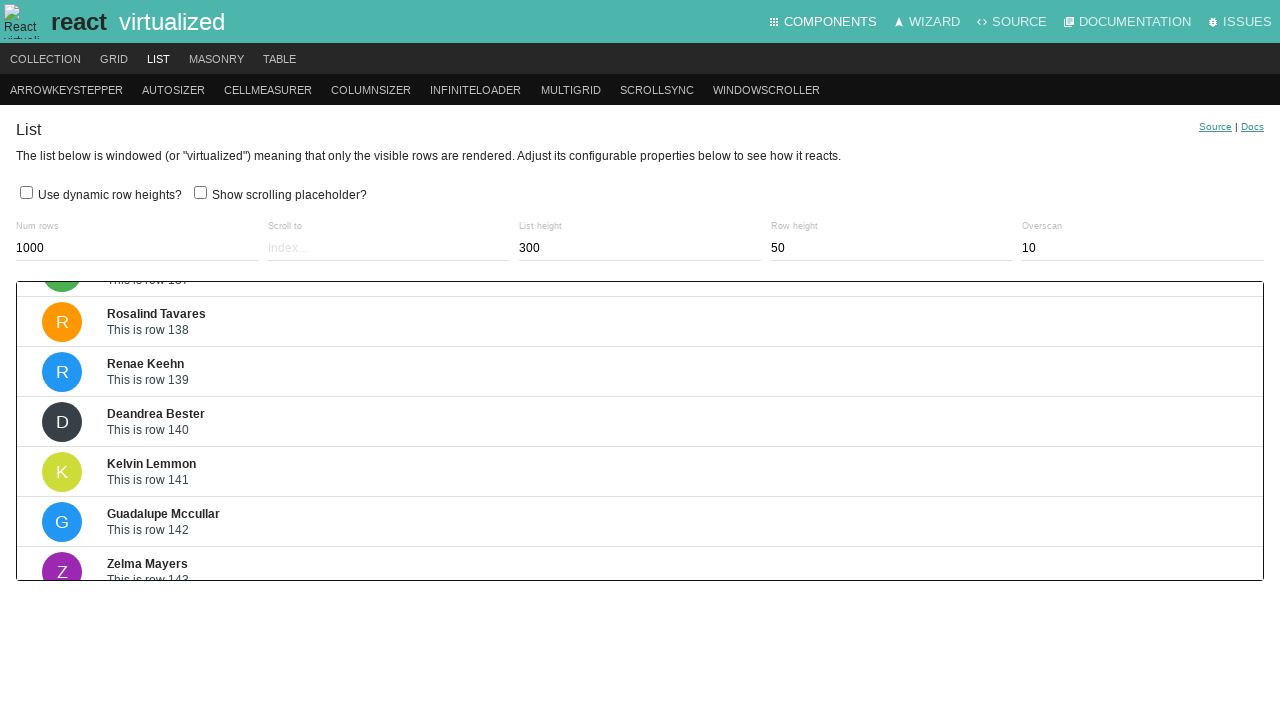

Waited 200ms for scroll animation
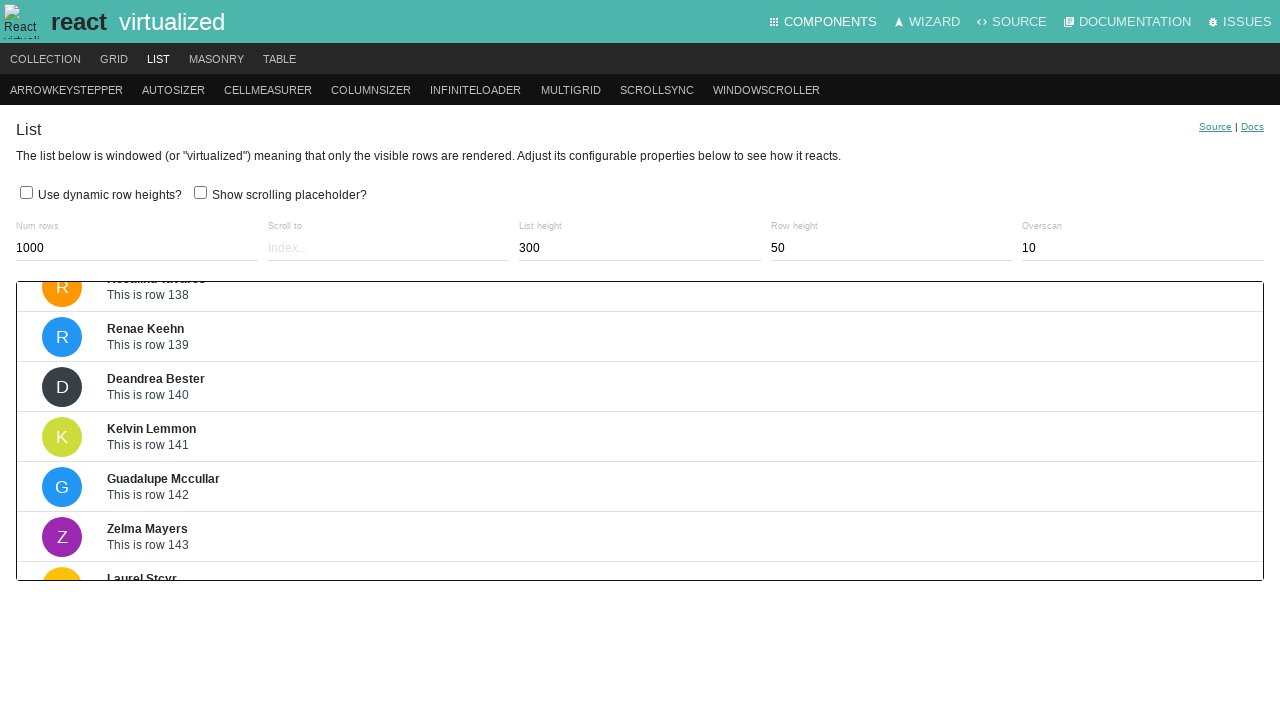

Pressed ArrowDown key to scroll virtualized list (iteration 174/200) on .ReactVirtualized__Grid__innerScrollContainer
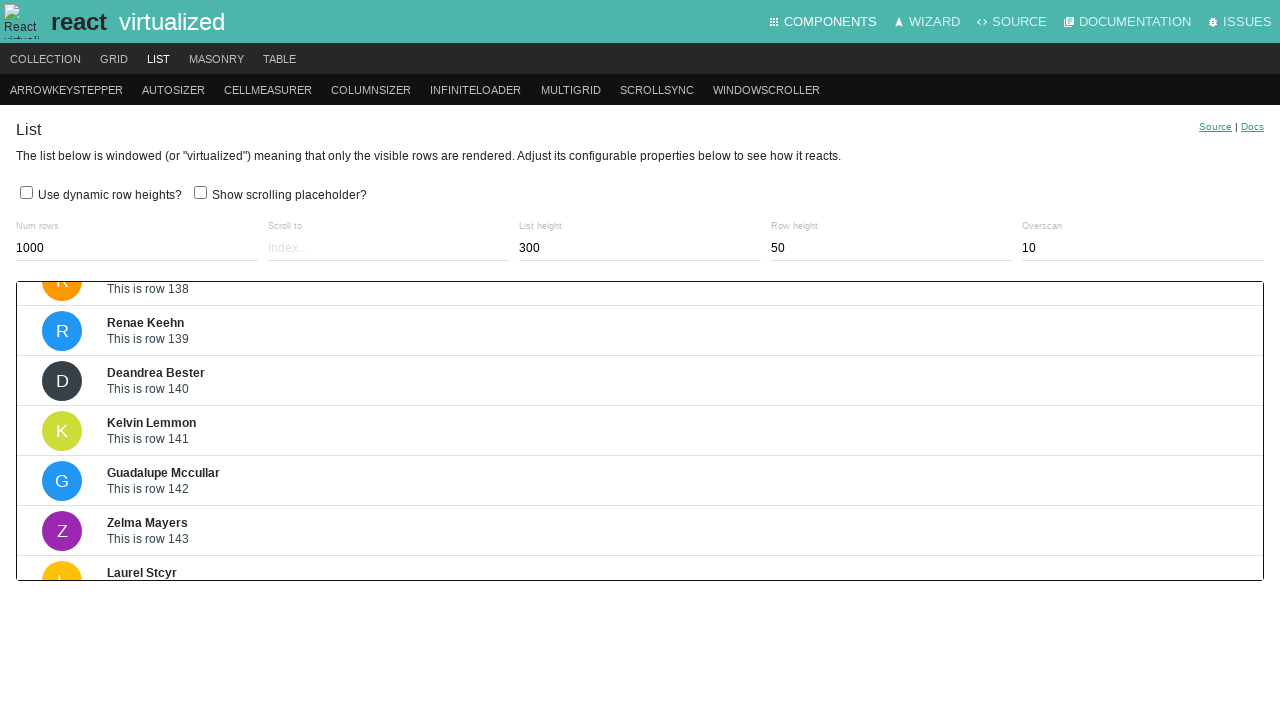

Waited 200ms for scroll animation
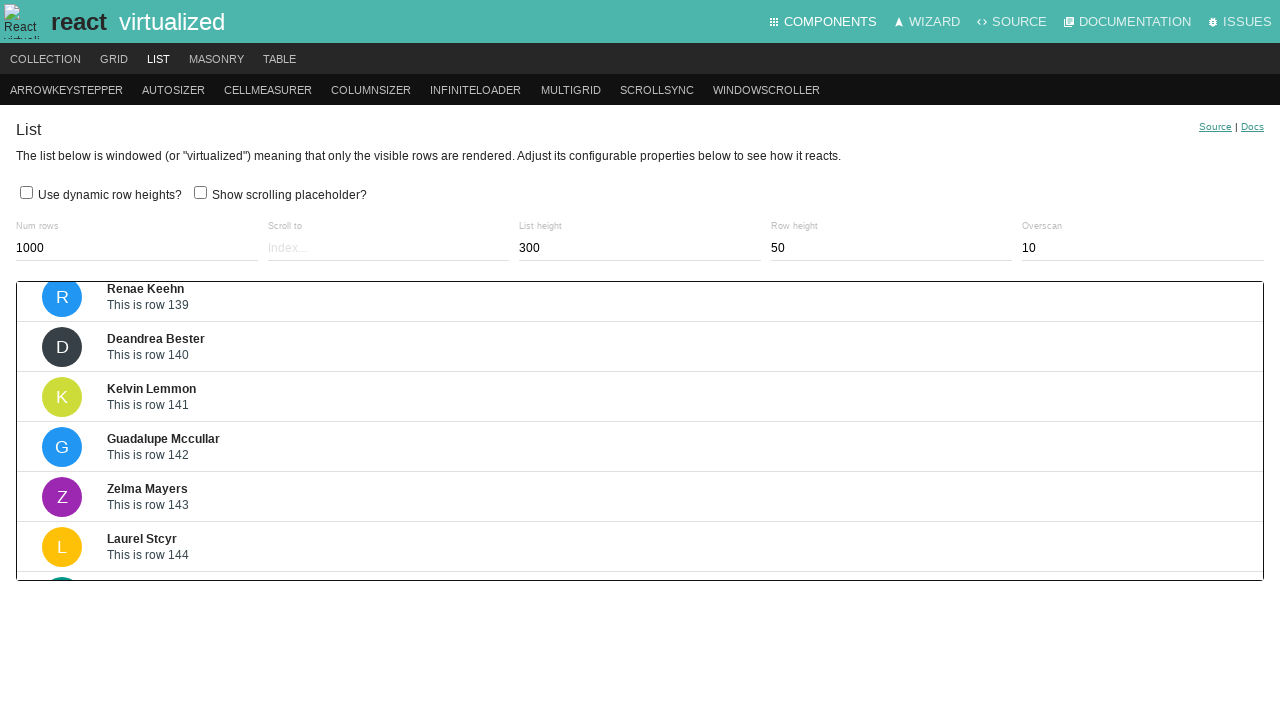

Pressed ArrowDown key to scroll virtualized list (iteration 175/200) on .ReactVirtualized__Grid__innerScrollContainer
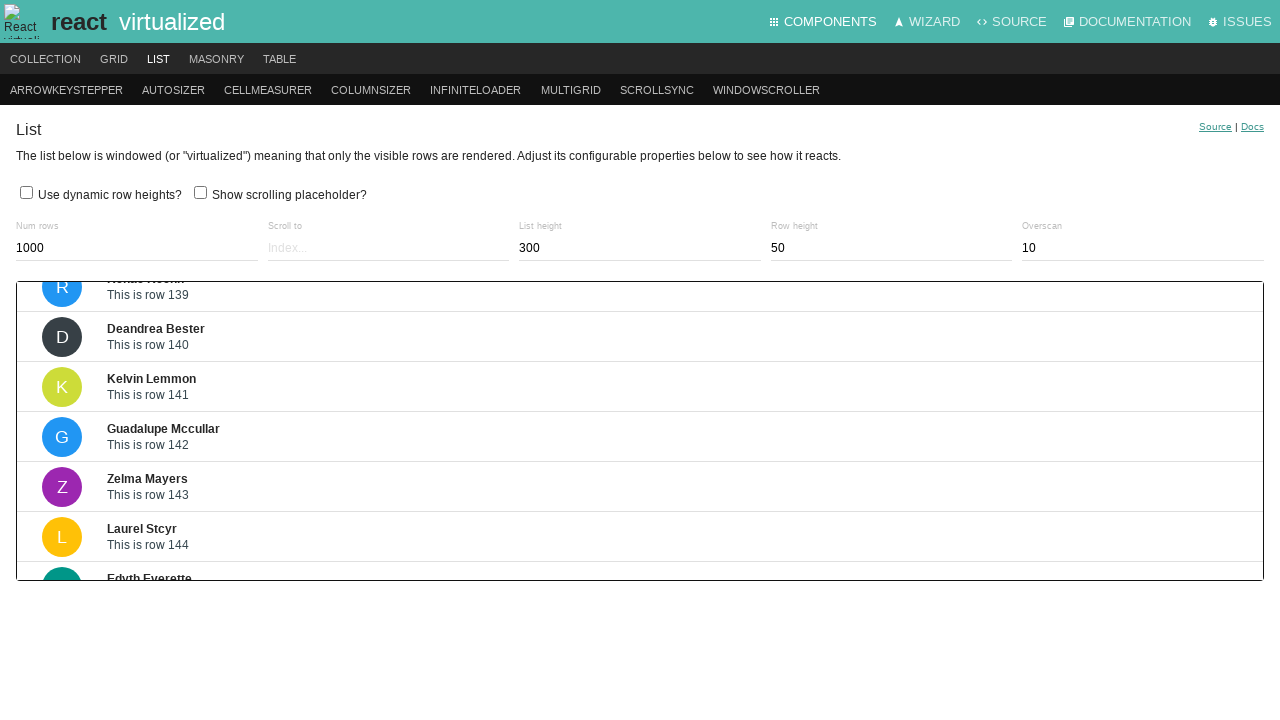

Waited 200ms for scroll animation
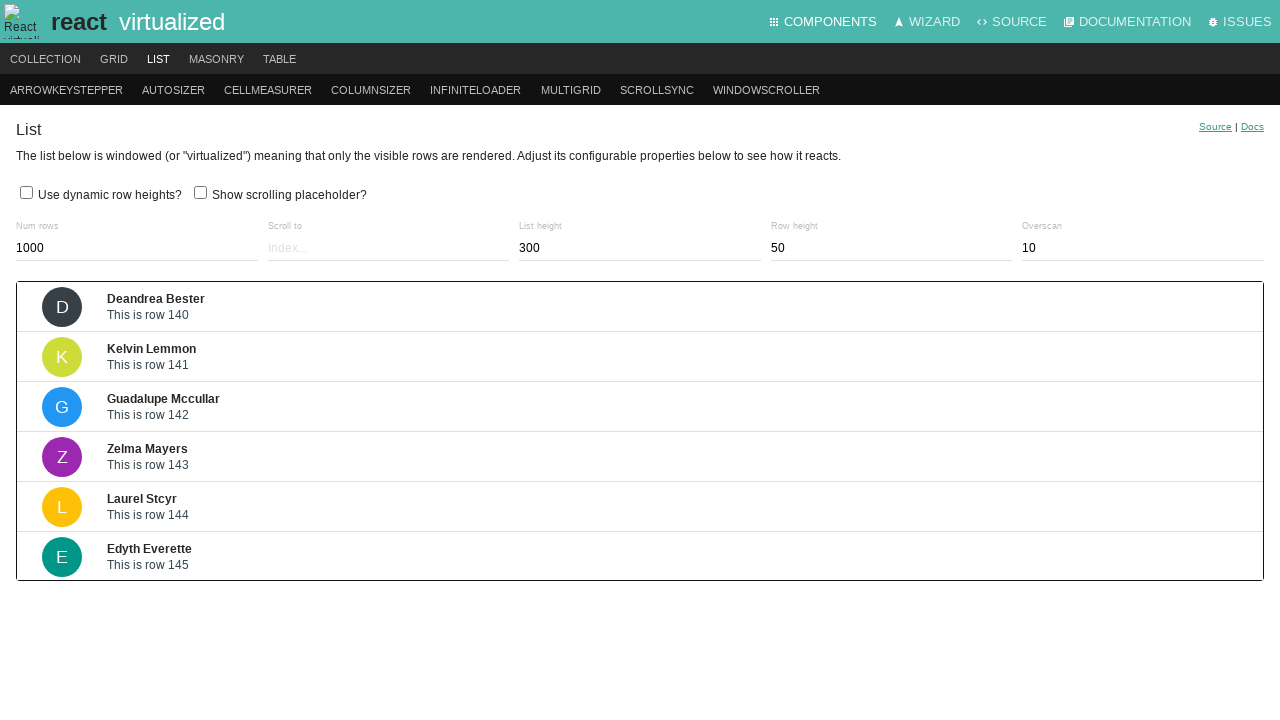

Pressed ArrowDown key to scroll virtualized list (iteration 176/200) on .ReactVirtualized__Grid__innerScrollContainer
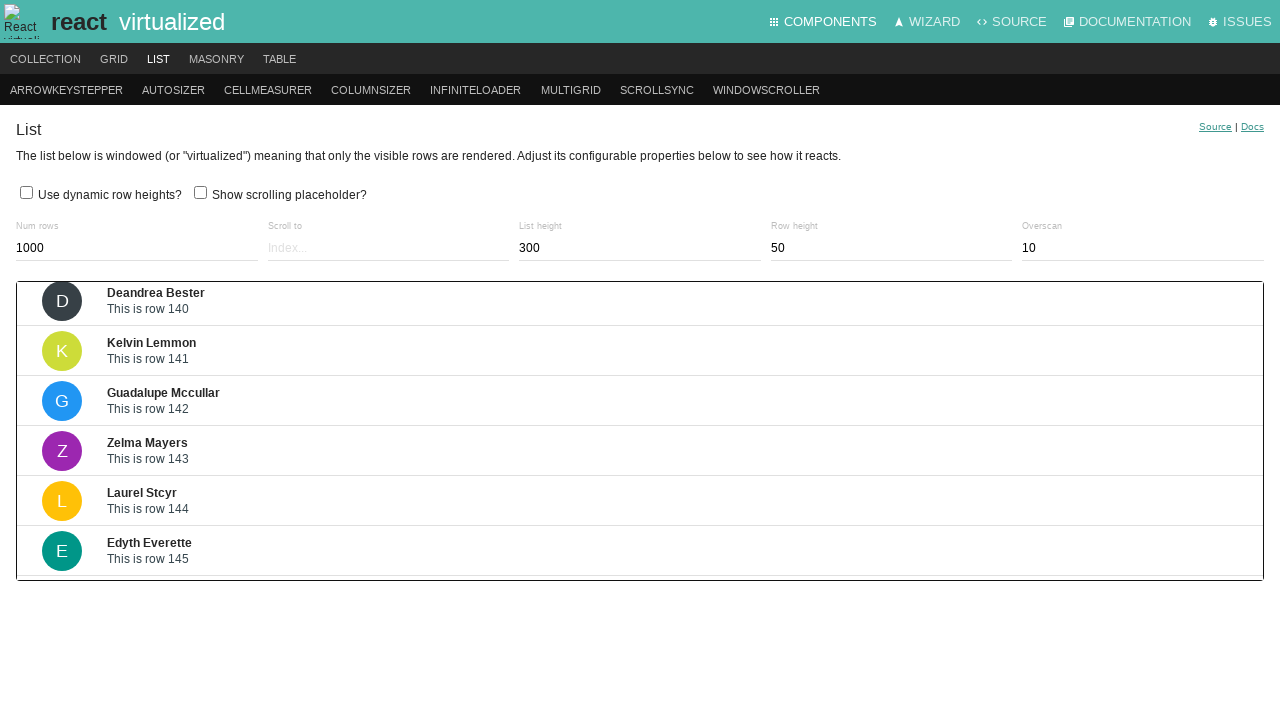

Waited 200ms for scroll animation
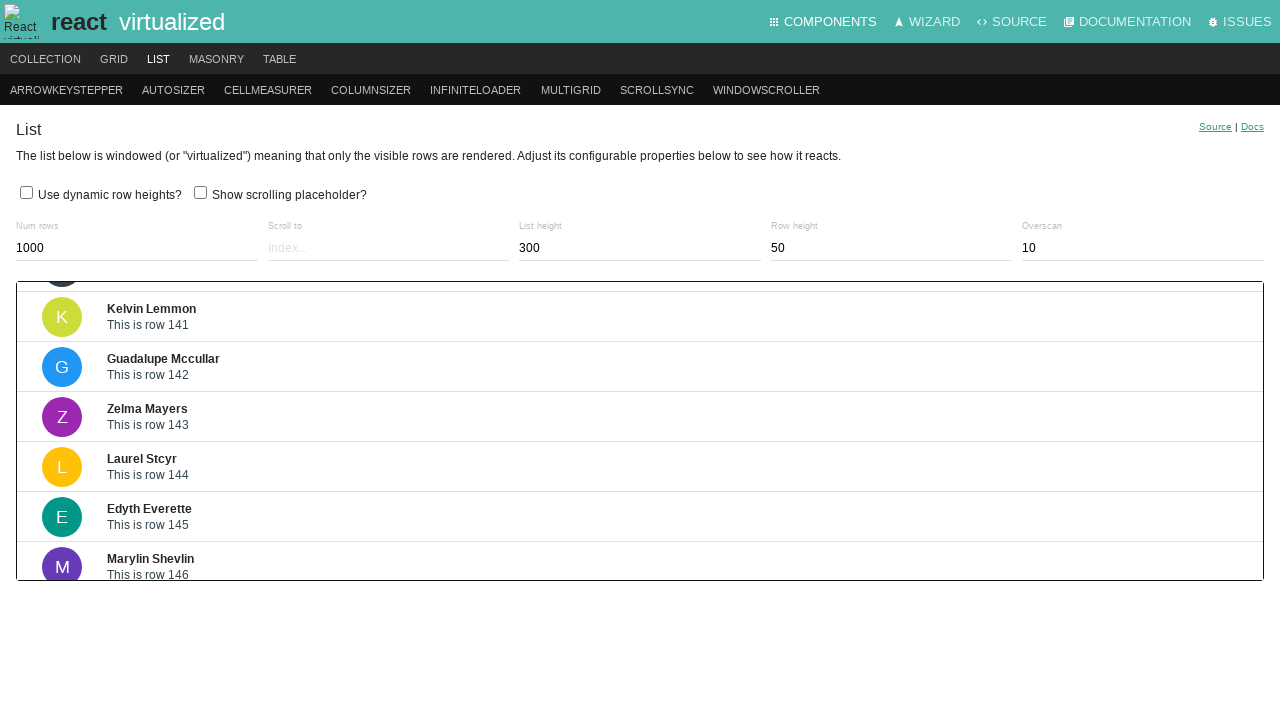

Pressed ArrowDown key to scroll virtualized list (iteration 177/200) on .ReactVirtualized__Grid__innerScrollContainer
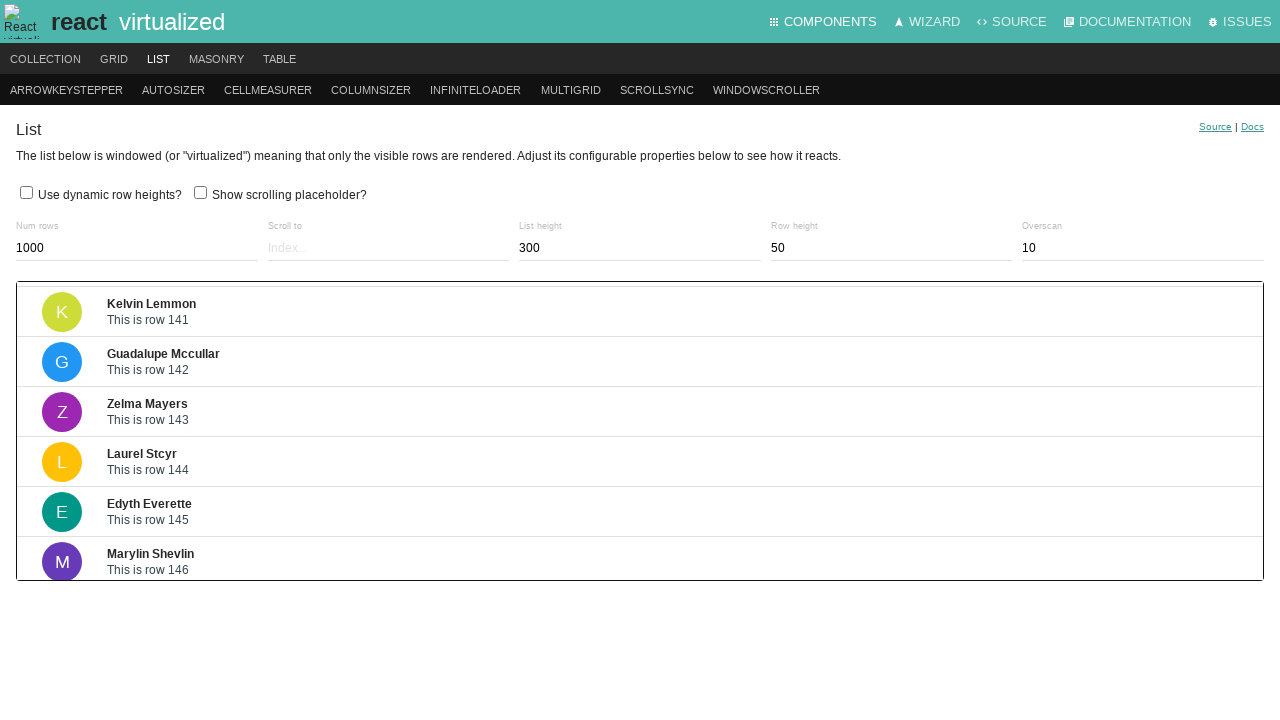

Waited 200ms for scroll animation
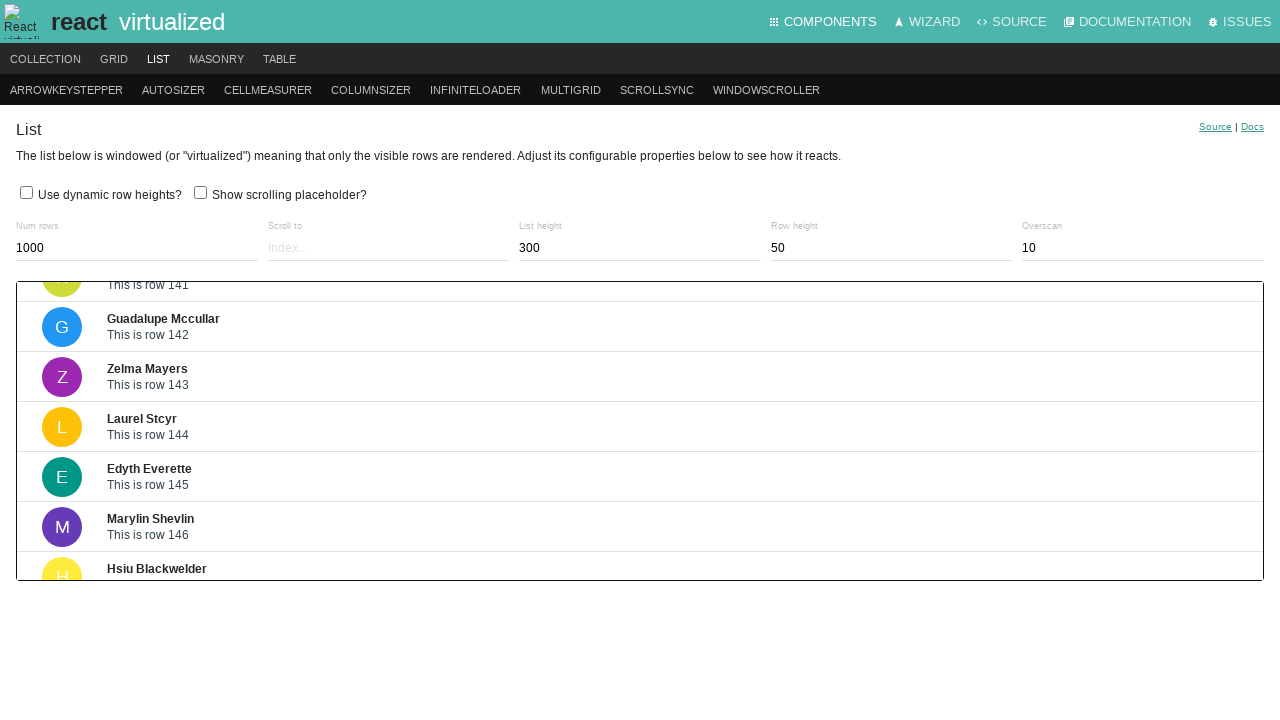

Pressed ArrowDown key to scroll virtualized list (iteration 178/200) on .ReactVirtualized__Grid__innerScrollContainer
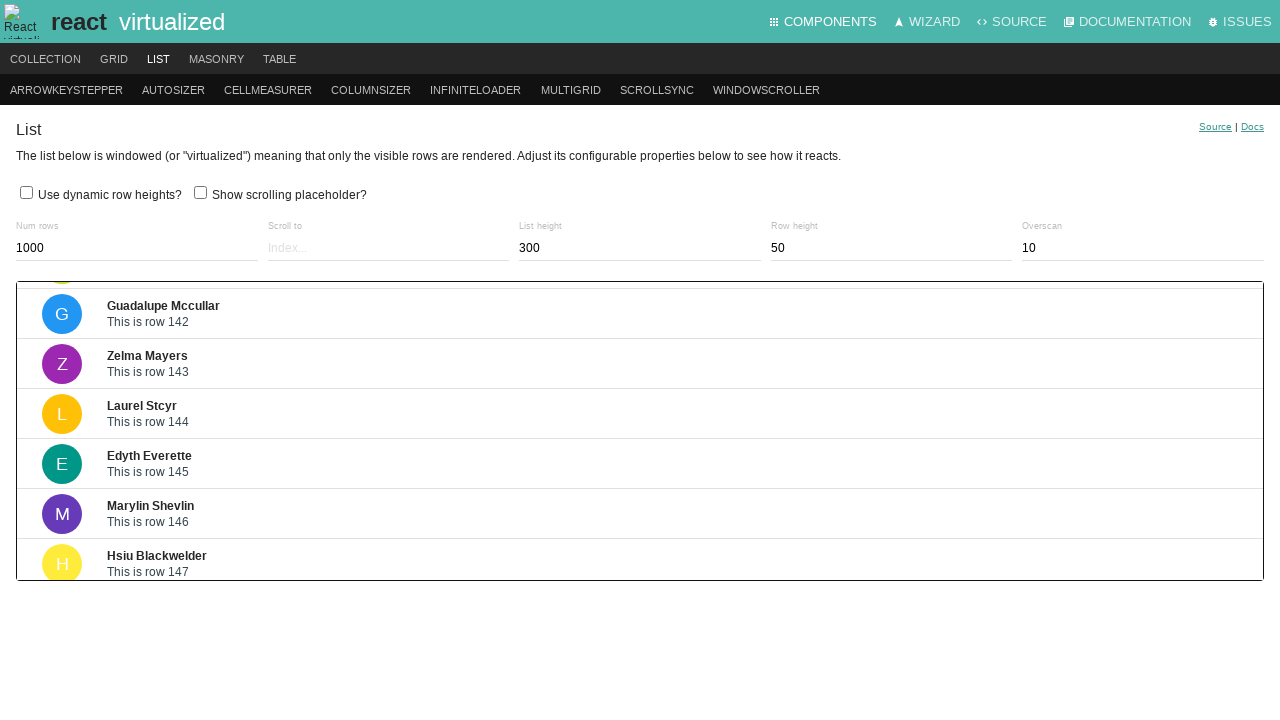

Waited 200ms for scroll animation
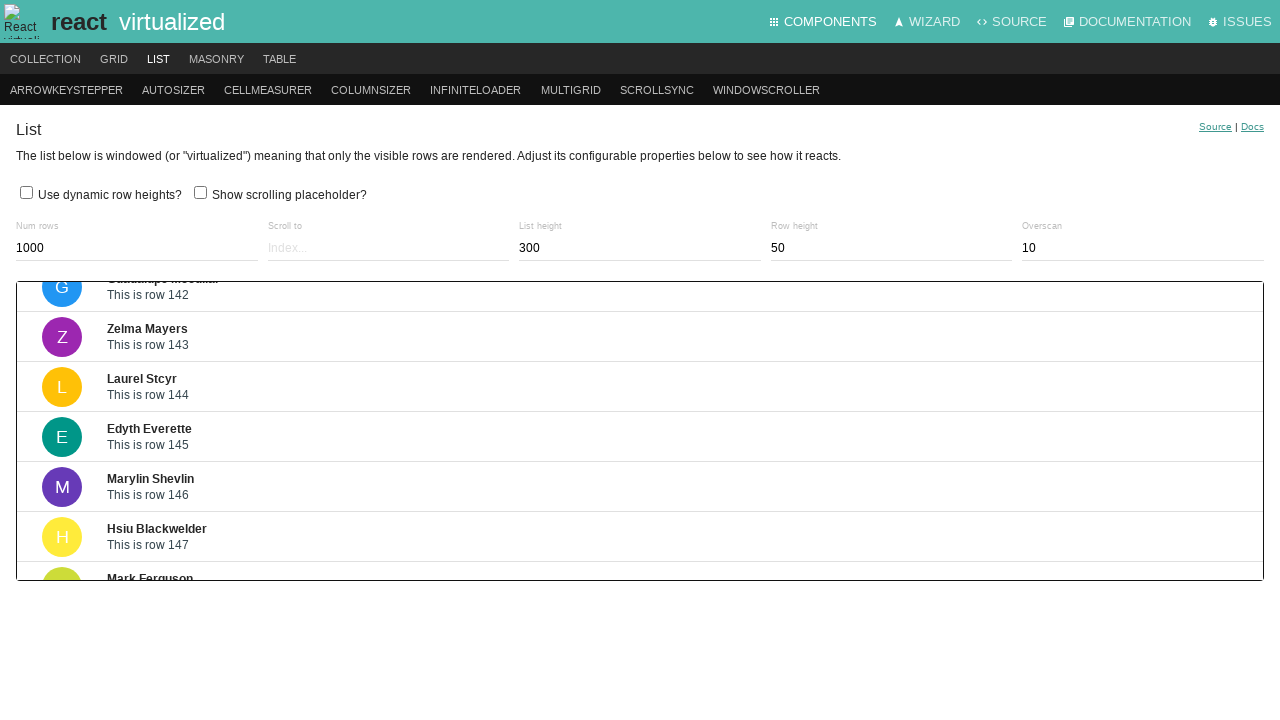

Pressed ArrowDown key to scroll virtualized list (iteration 179/200) on .ReactVirtualized__Grid__innerScrollContainer
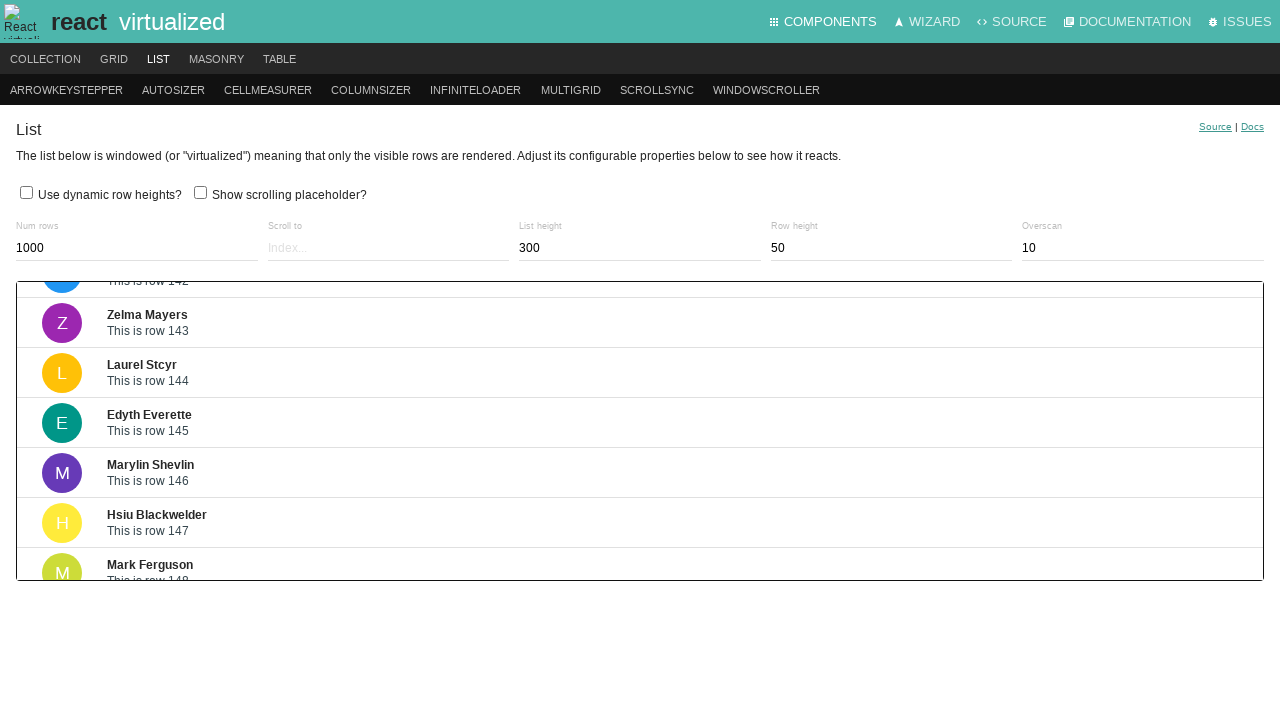

Waited 200ms for scroll animation
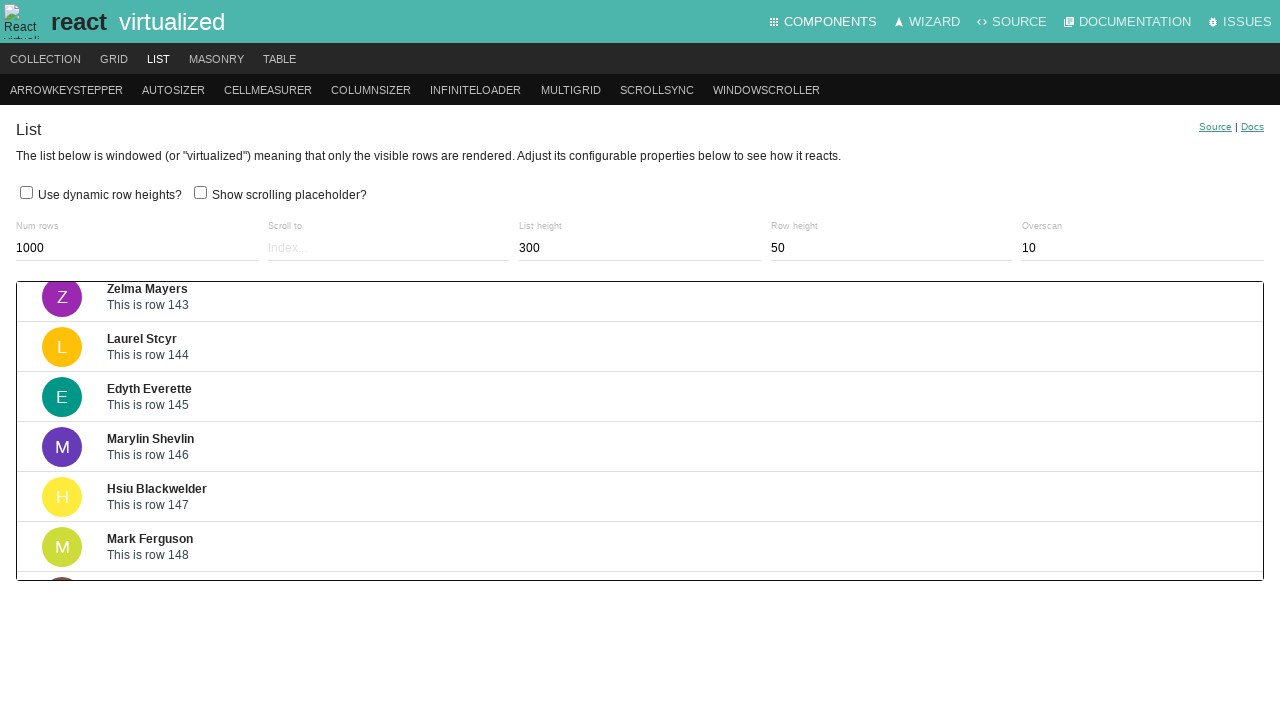

Pressed ArrowDown key to scroll virtualized list (iteration 180/200) on .ReactVirtualized__Grid__innerScrollContainer
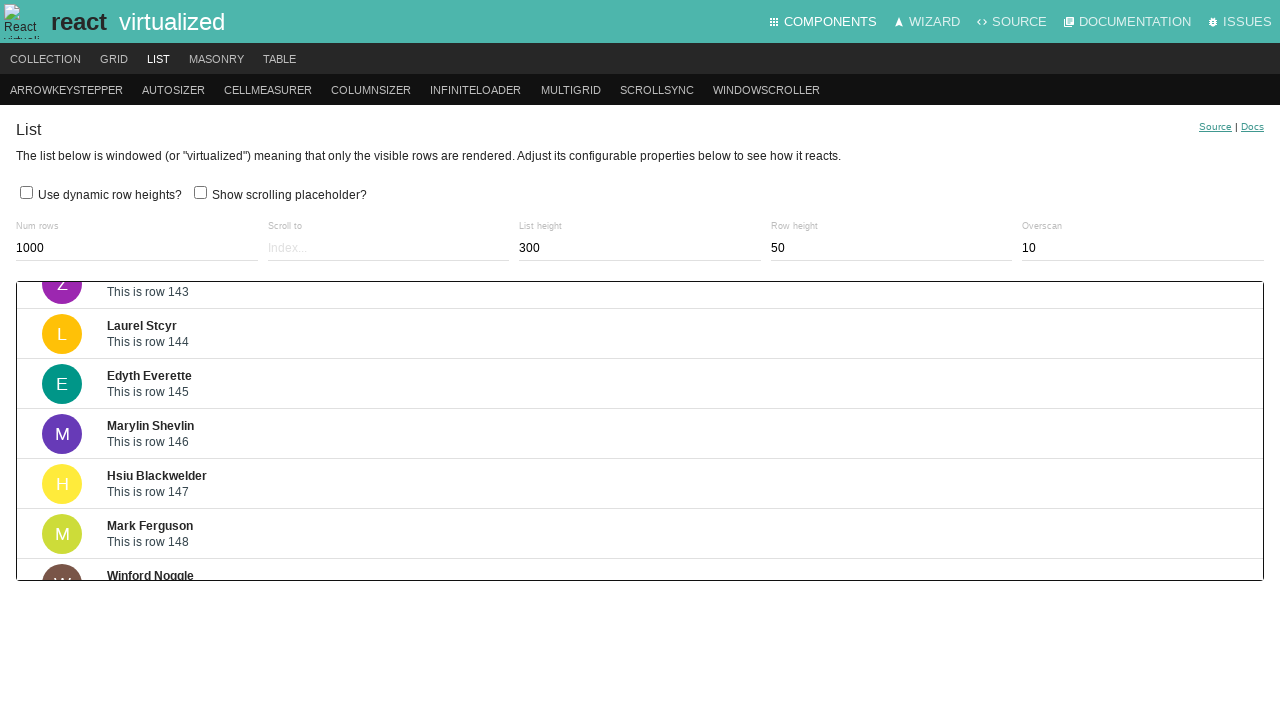

Waited 200ms for scroll animation
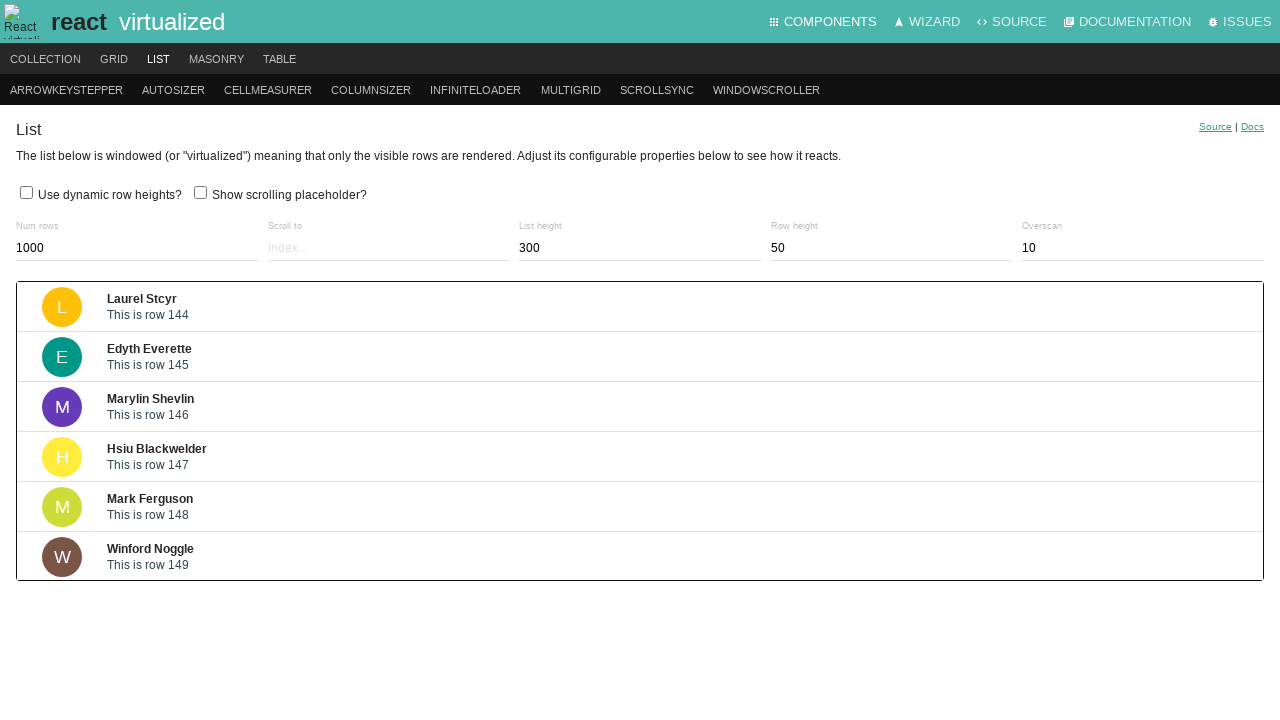

Pressed ArrowDown key to scroll virtualized list (iteration 181/200) on .ReactVirtualized__Grid__innerScrollContainer
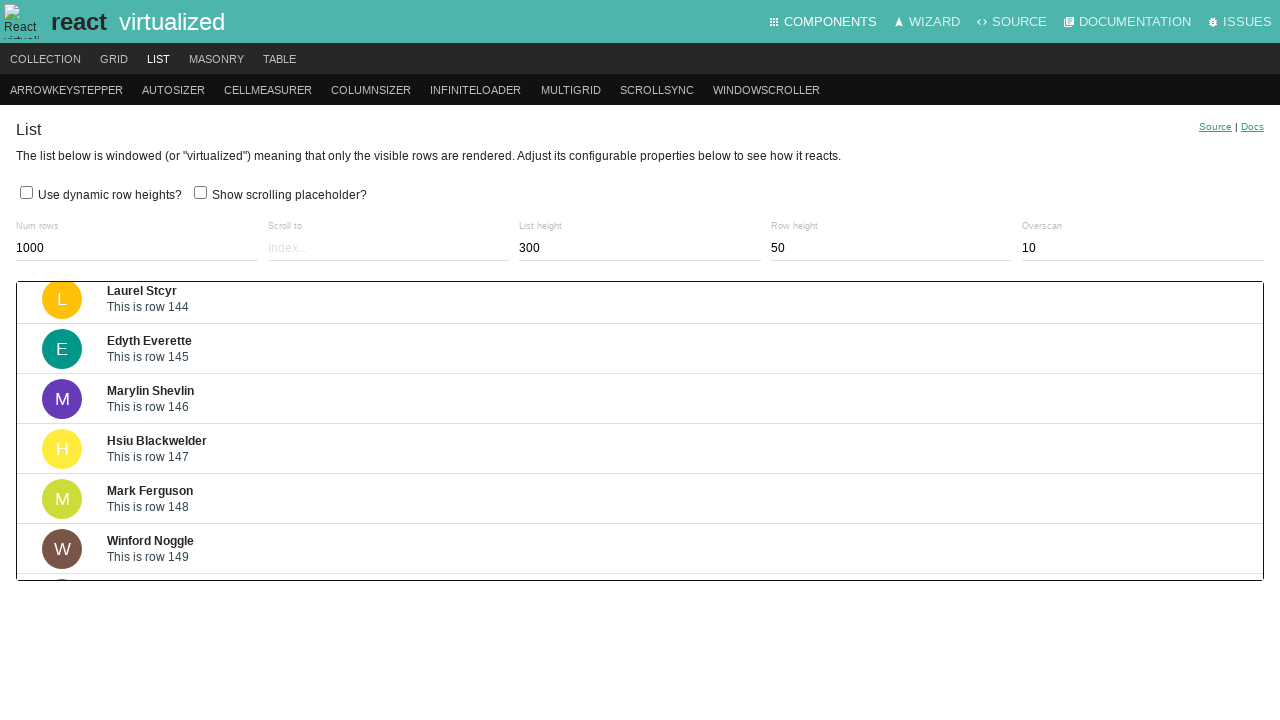

Waited 200ms for scroll animation
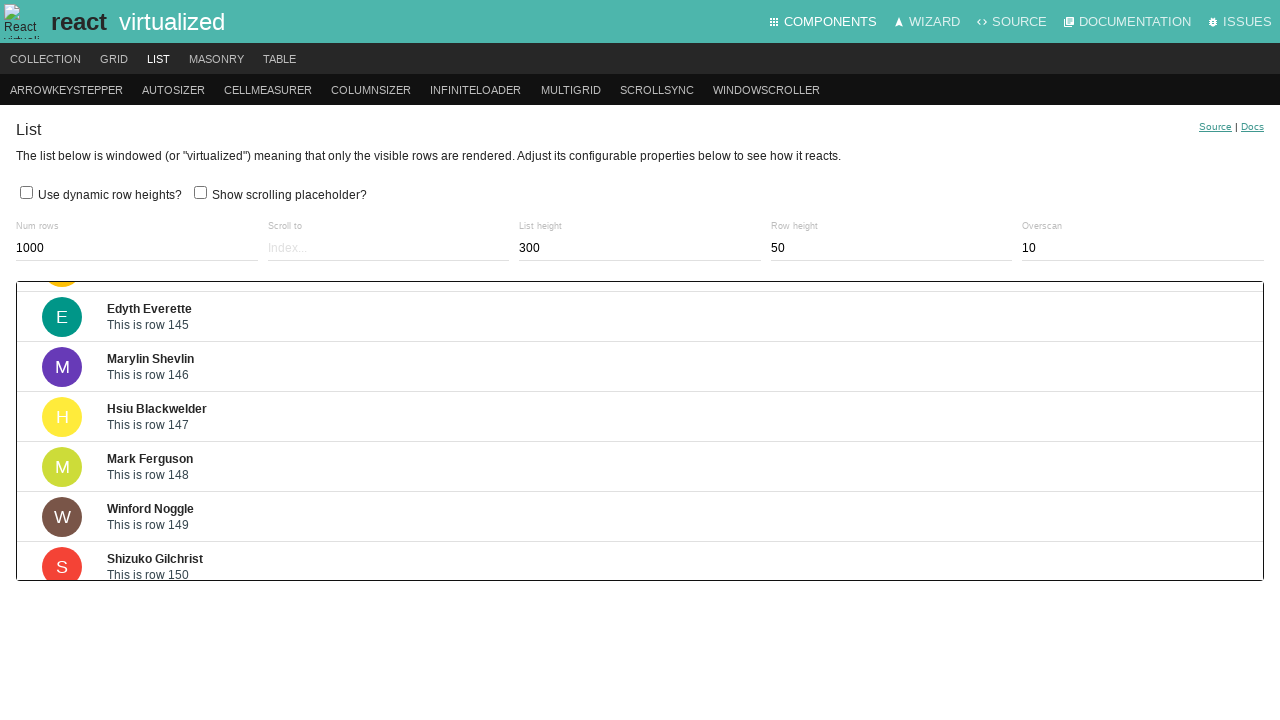

Pressed ArrowDown key to scroll virtualized list (iteration 182/200) on .ReactVirtualized__Grid__innerScrollContainer
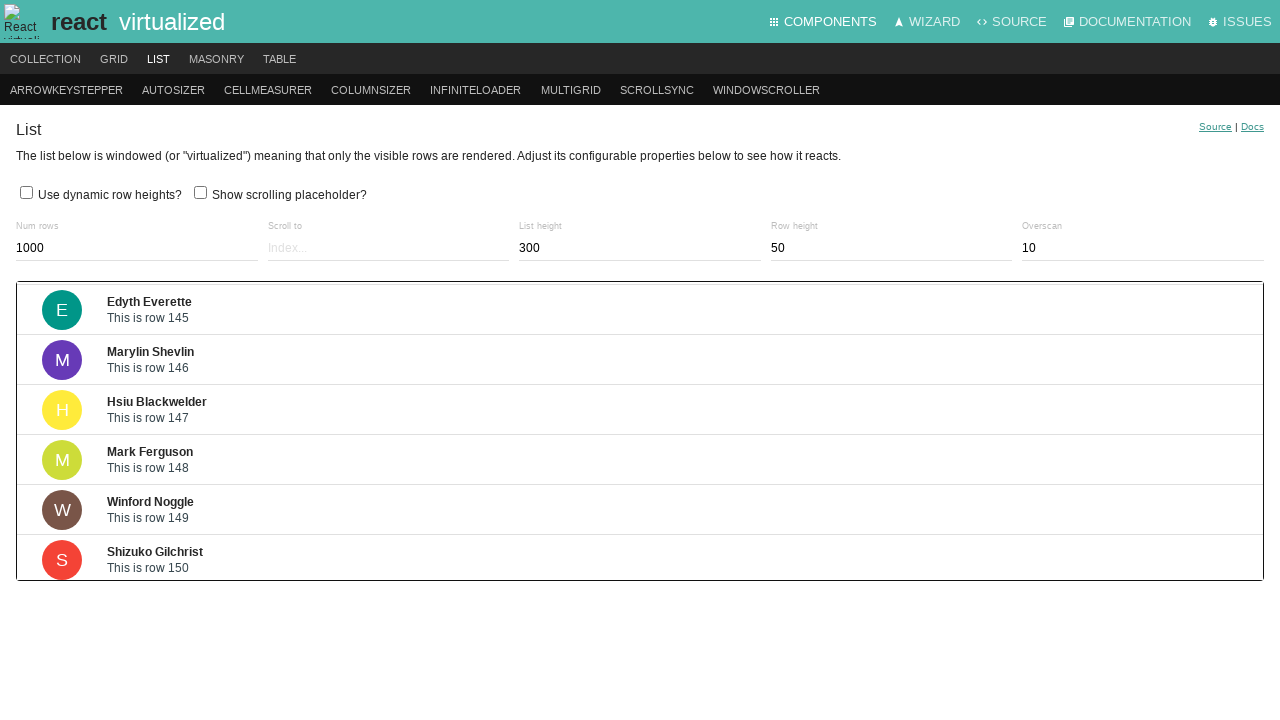

Waited 200ms for scroll animation
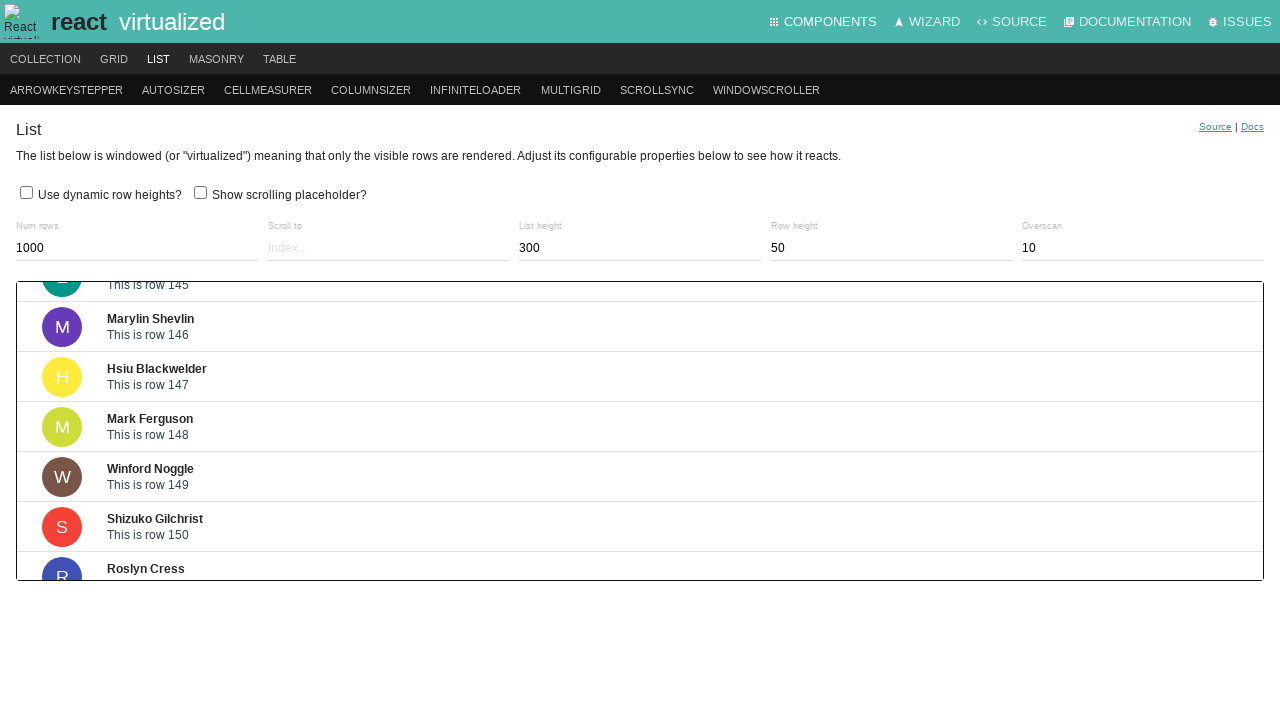

Pressed ArrowDown key to scroll virtualized list (iteration 183/200) on .ReactVirtualized__Grid__innerScrollContainer
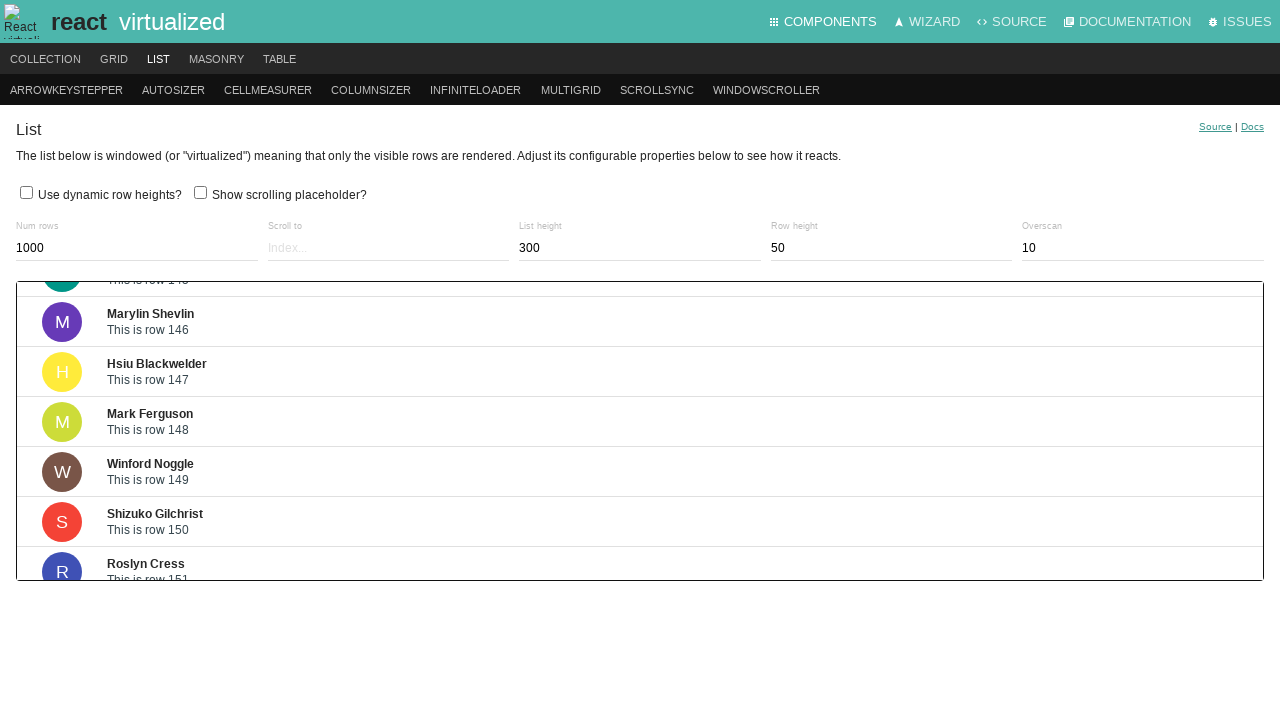

Waited 200ms for scroll animation
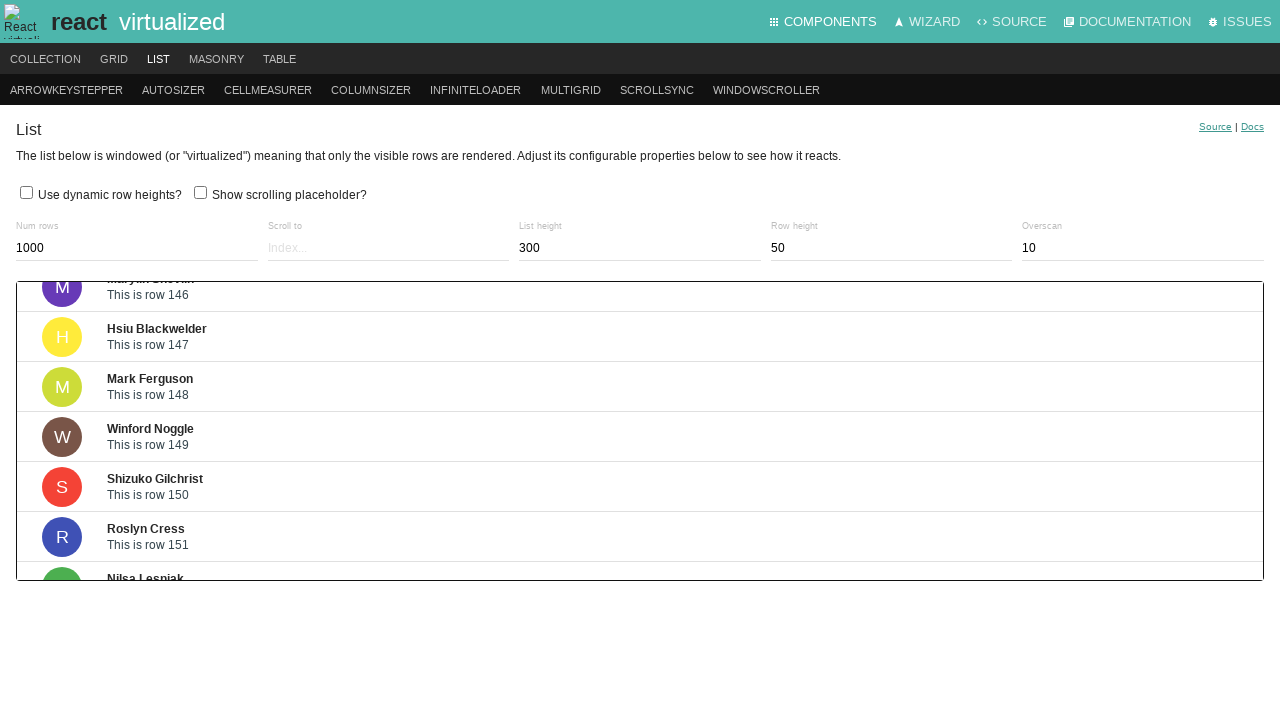

Pressed ArrowDown key to scroll virtualized list (iteration 184/200) on .ReactVirtualized__Grid__innerScrollContainer
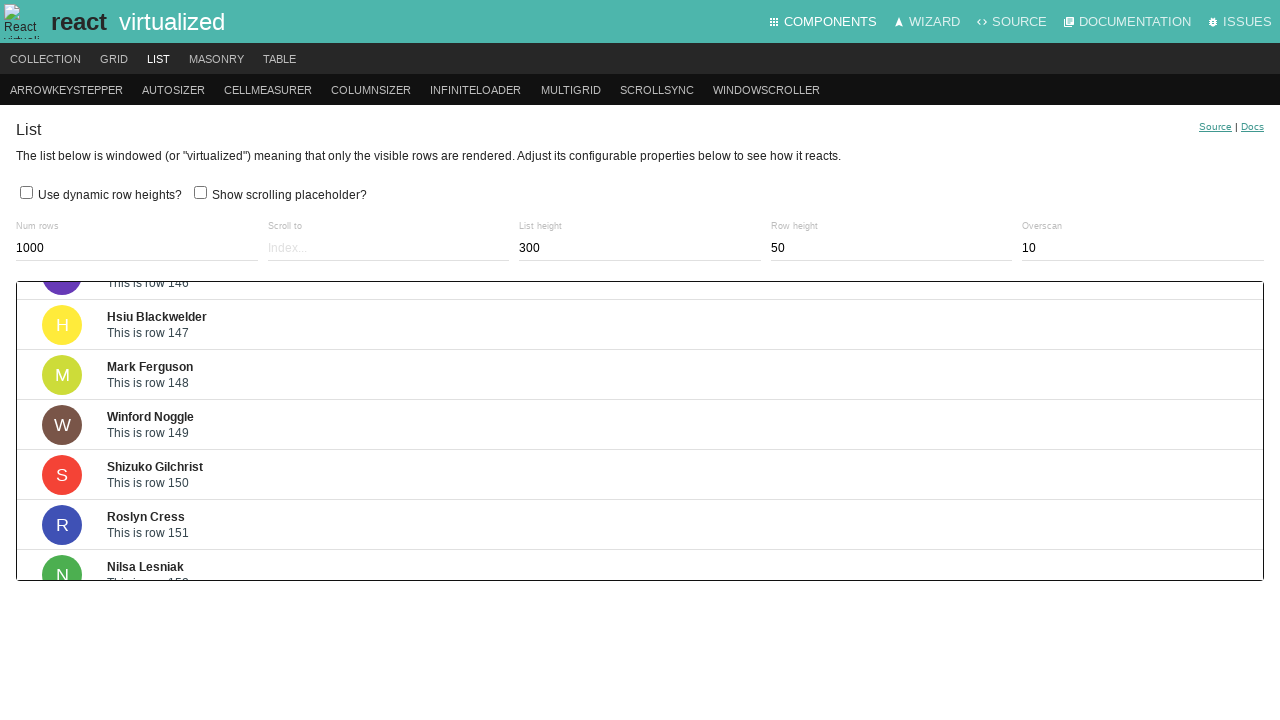

Waited 200ms for scroll animation
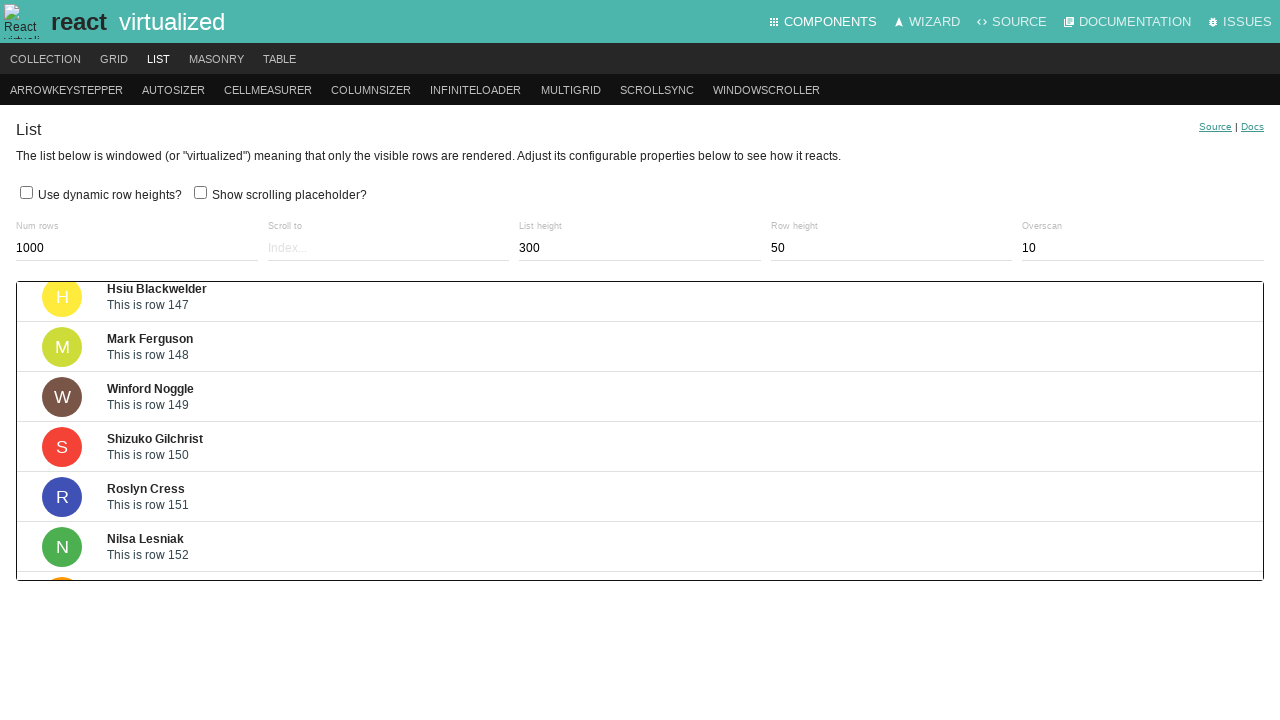

Pressed ArrowDown key to scroll virtualized list (iteration 185/200) on .ReactVirtualized__Grid__innerScrollContainer
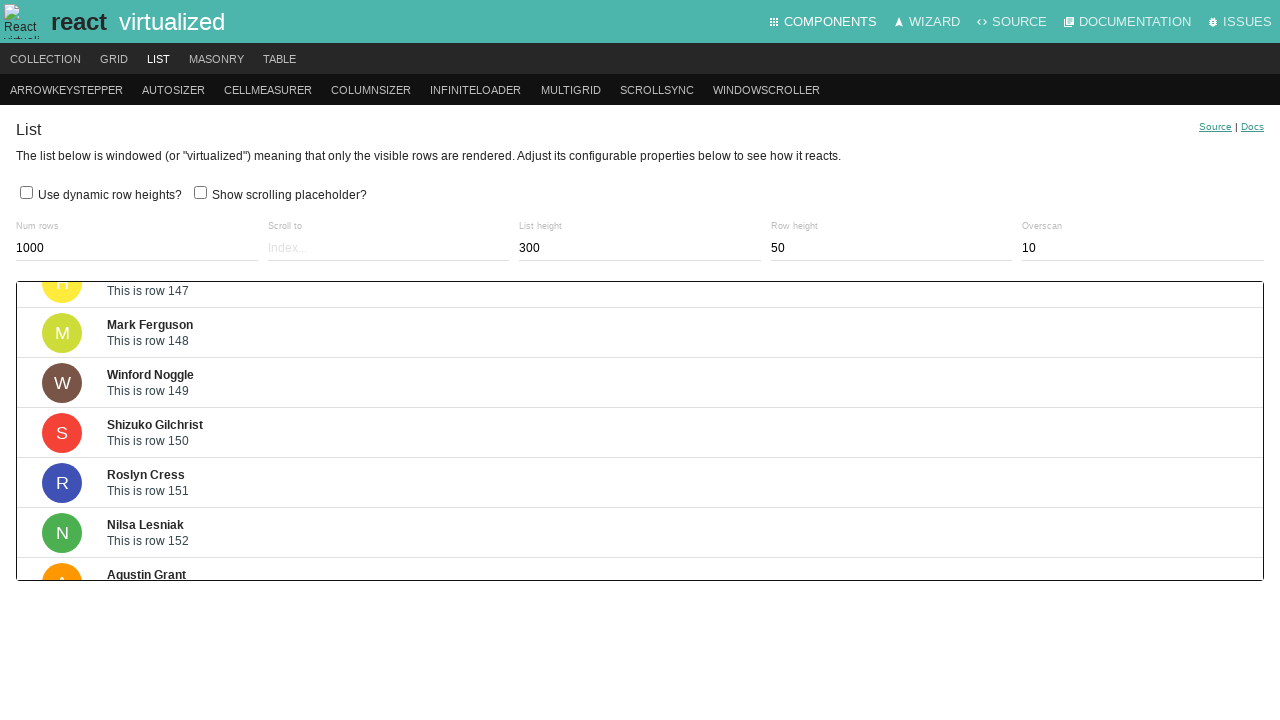

Waited 200ms for scroll animation
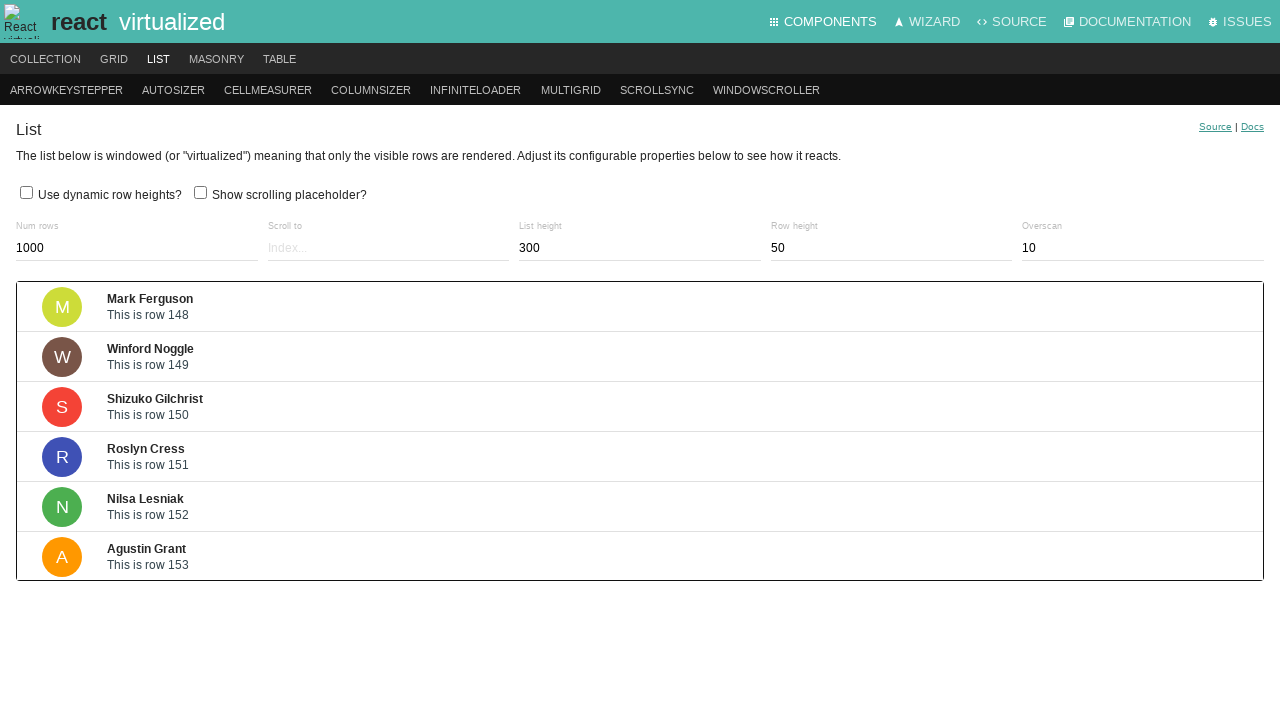

Pressed ArrowDown key to scroll virtualized list (iteration 186/200) on .ReactVirtualized__Grid__innerScrollContainer
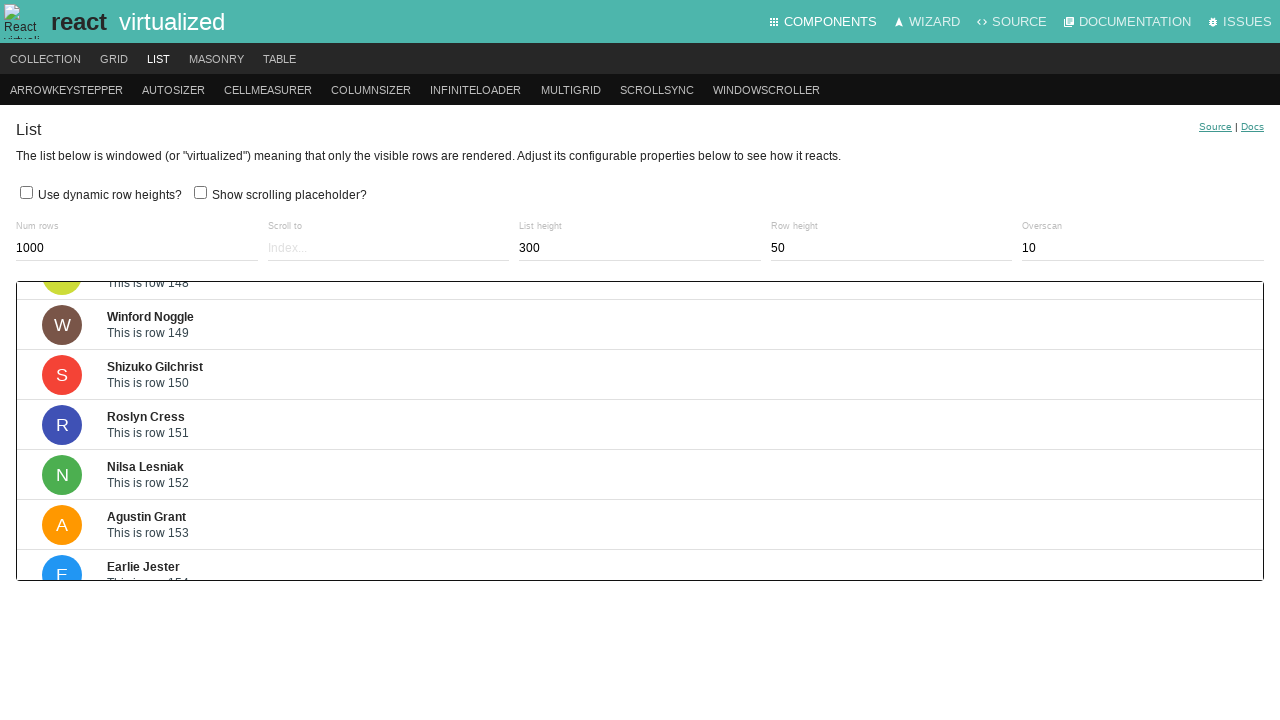

Waited 200ms for scroll animation
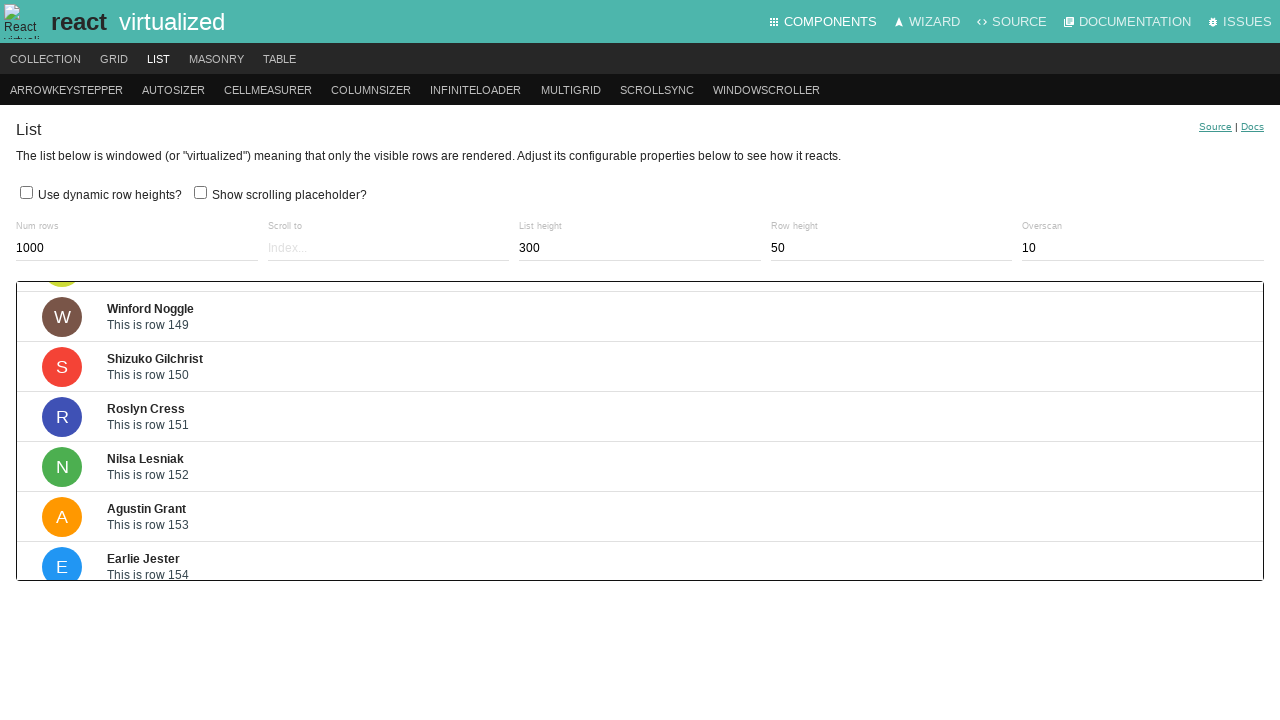

Pressed ArrowDown key to scroll virtualized list (iteration 187/200) on .ReactVirtualized__Grid__innerScrollContainer
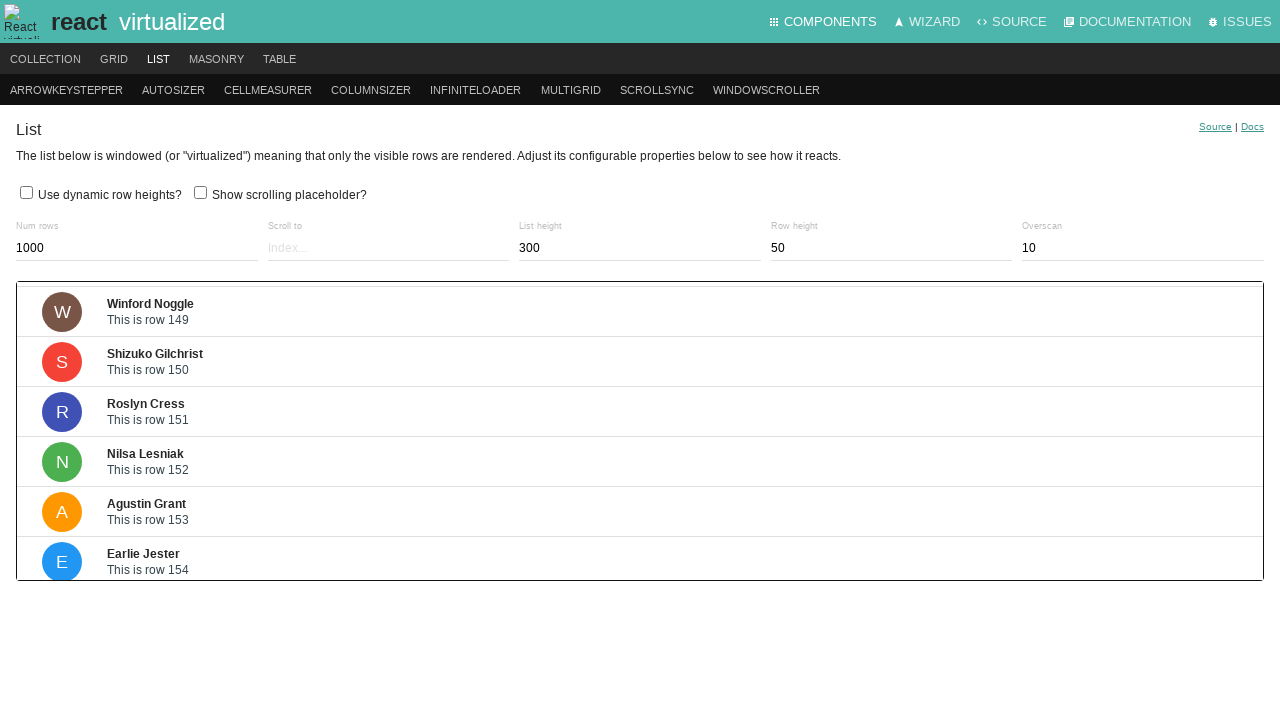

Waited 200ms for scroll animation
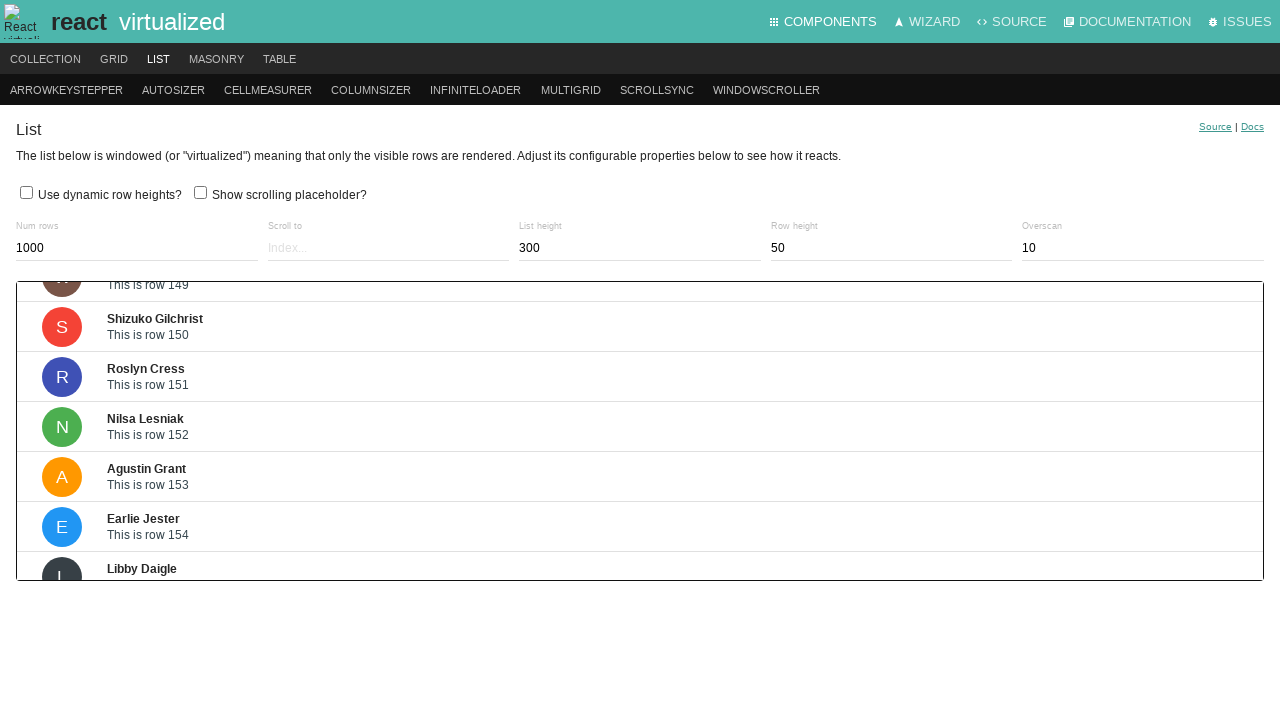

Pressed ArrowDown key to scroll virtualized list (iteration 188/200) on .ReactVirtualized__Grid__innerScrollContainer
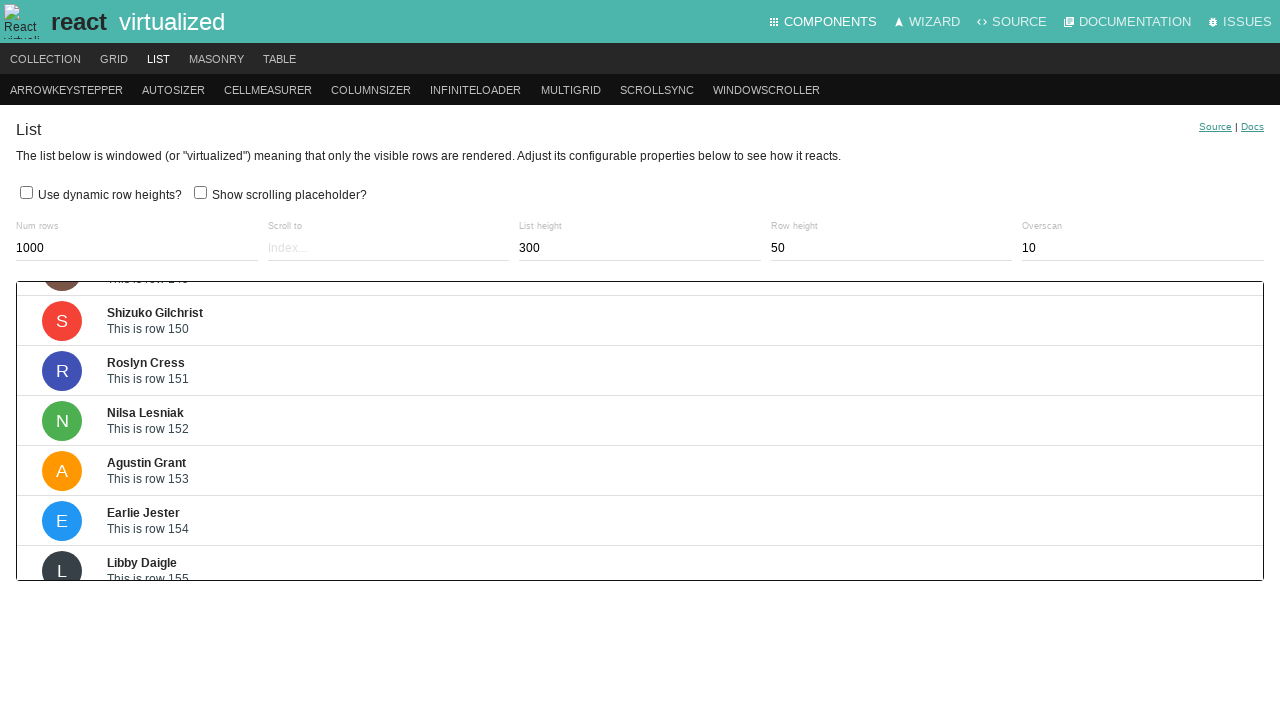

Waited 200ms for scroll animation
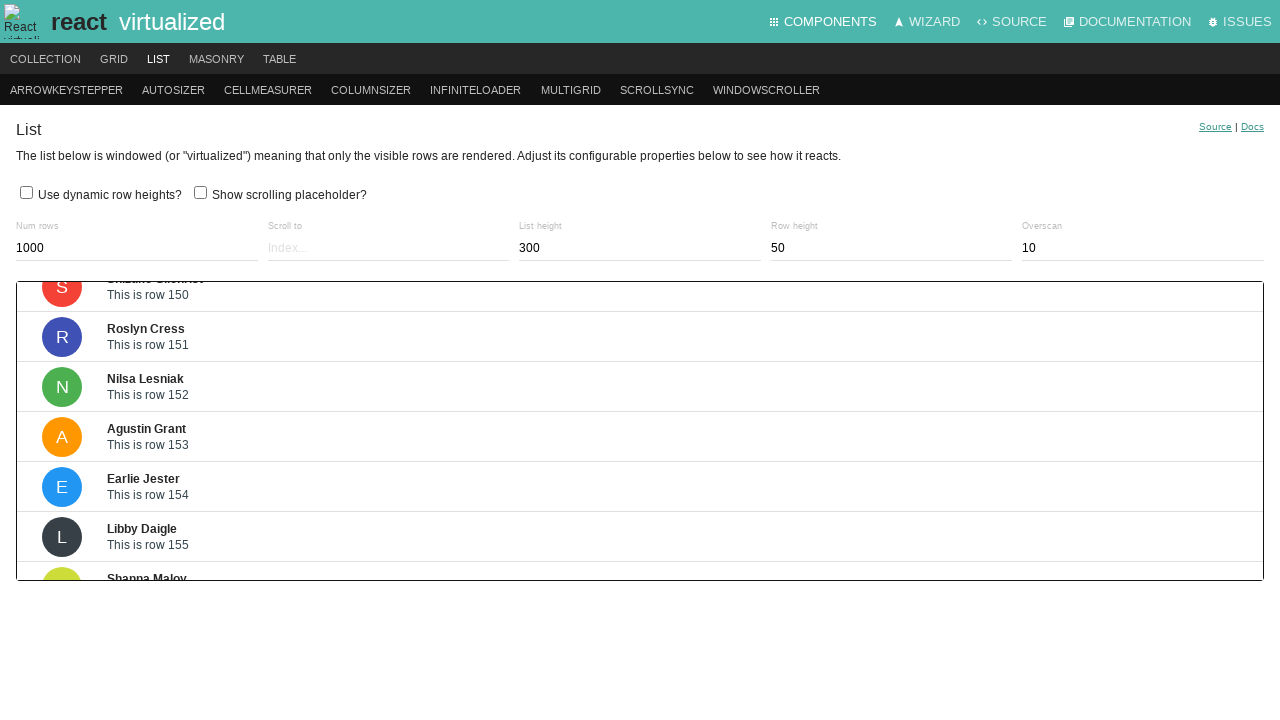

Pressed ArrowDown key to scroll virtualized list (iteration 189/200) on .ReactVirtualized__Grid__innerScrollContainer
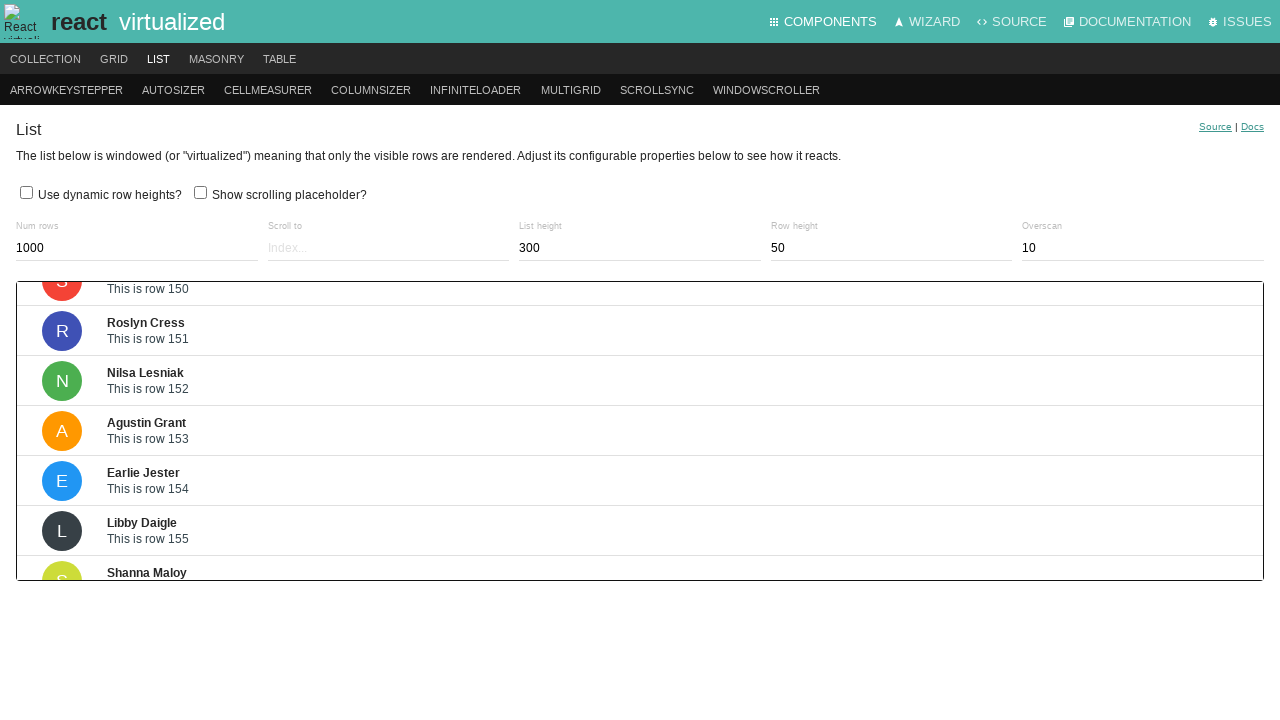

Waited 200ms for scroll animation
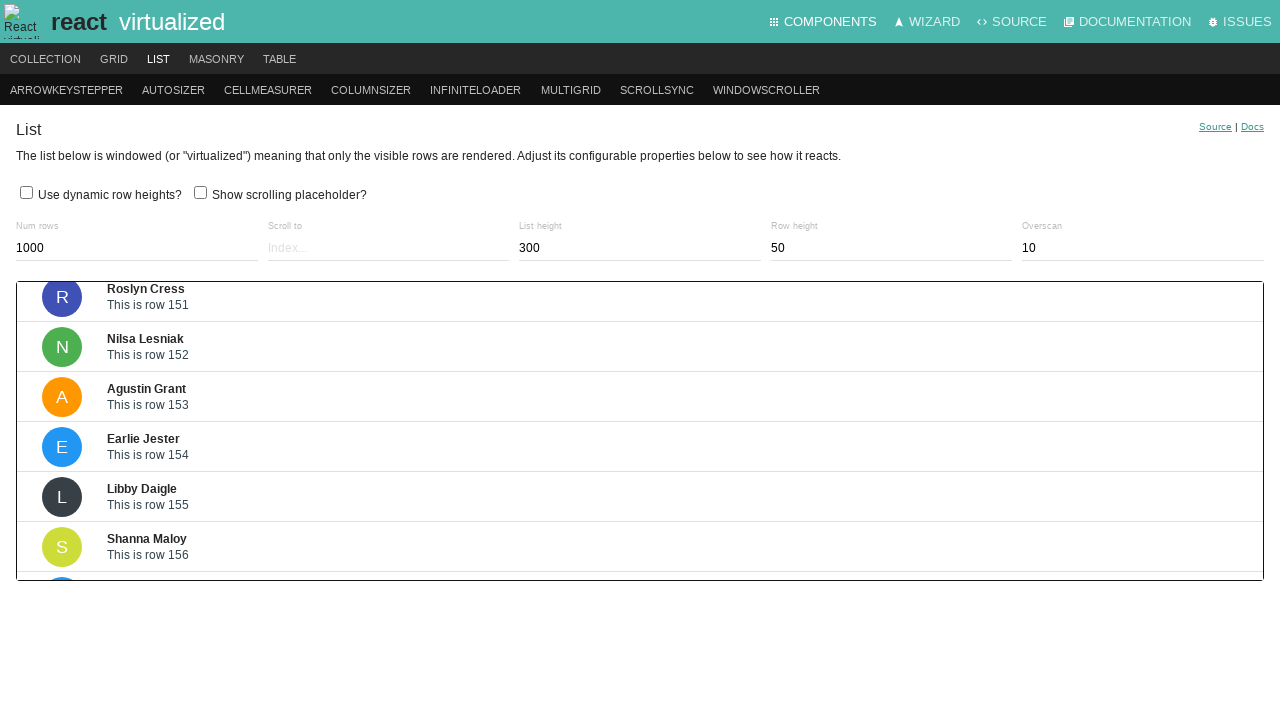

Pressed ArrowDown key to scroll virtualized list (iteration 190/200) on .ReactVirtualized__Grid__innerScrollContainer
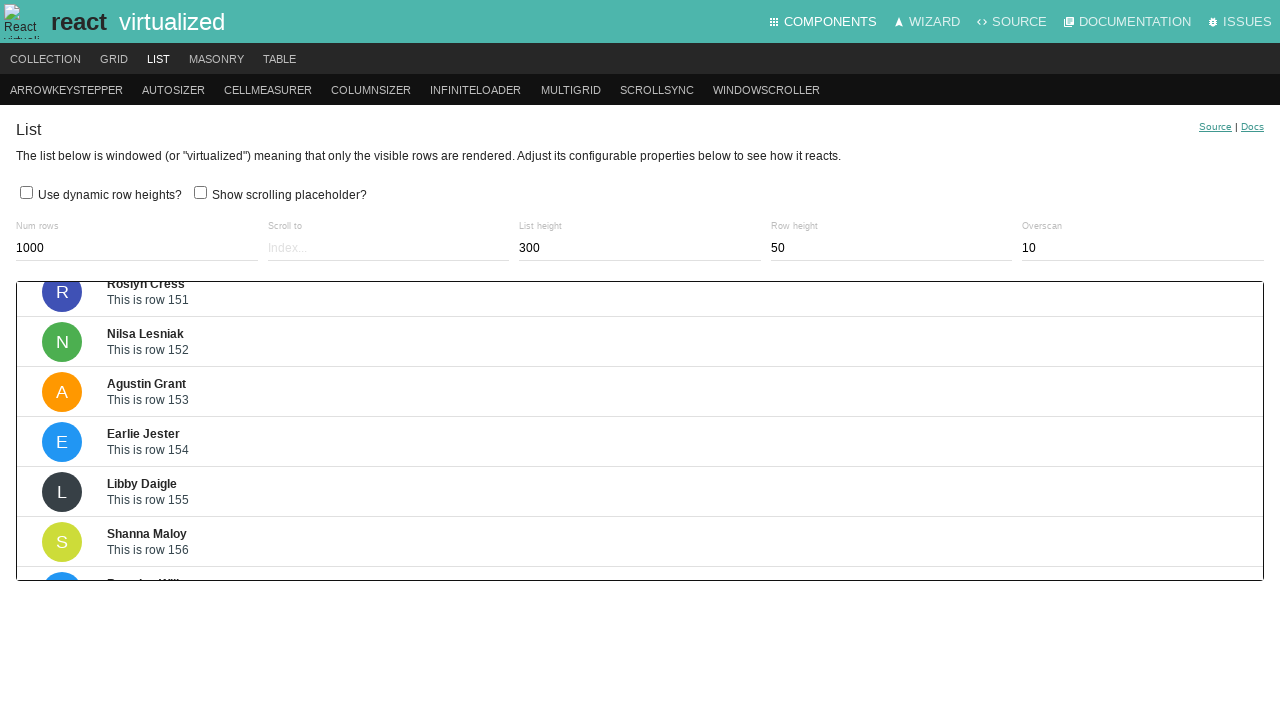

Waited 200ms for scroll animation
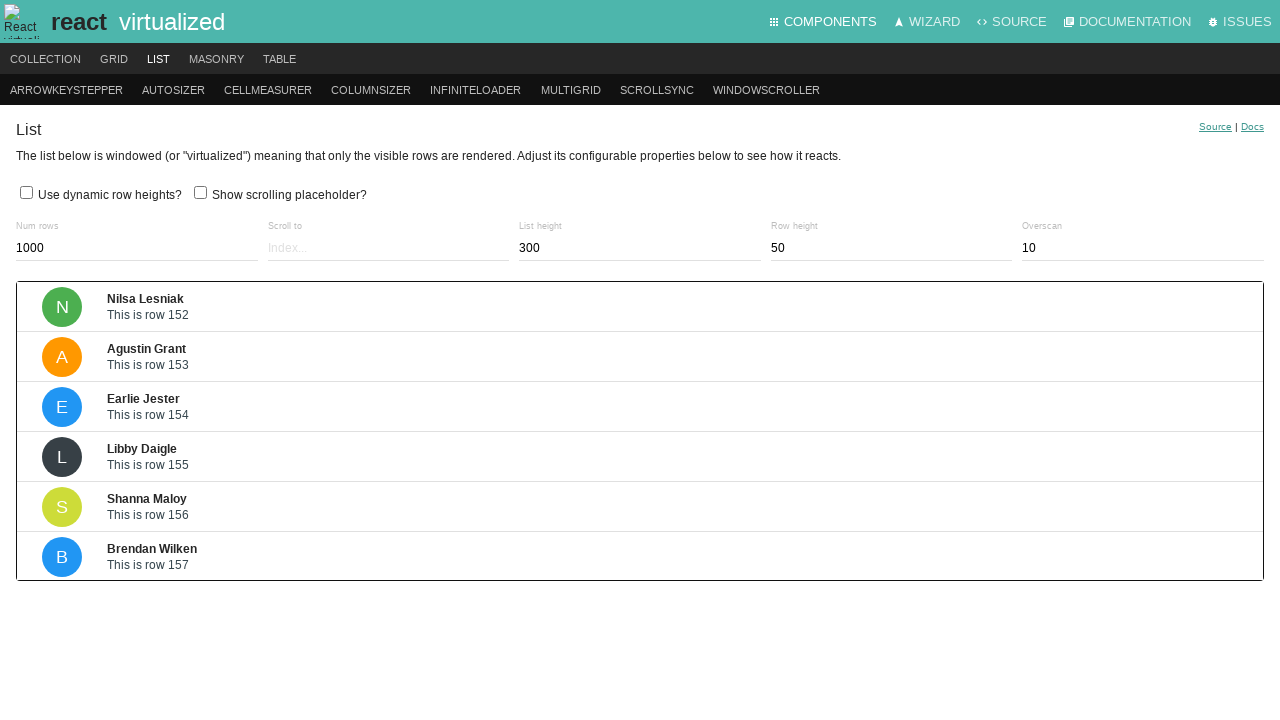

Pressed ArrowDown key to scroll virtualized list (iteration 191/200) on .ReactVirtualized__Grid__innerScrollContainer
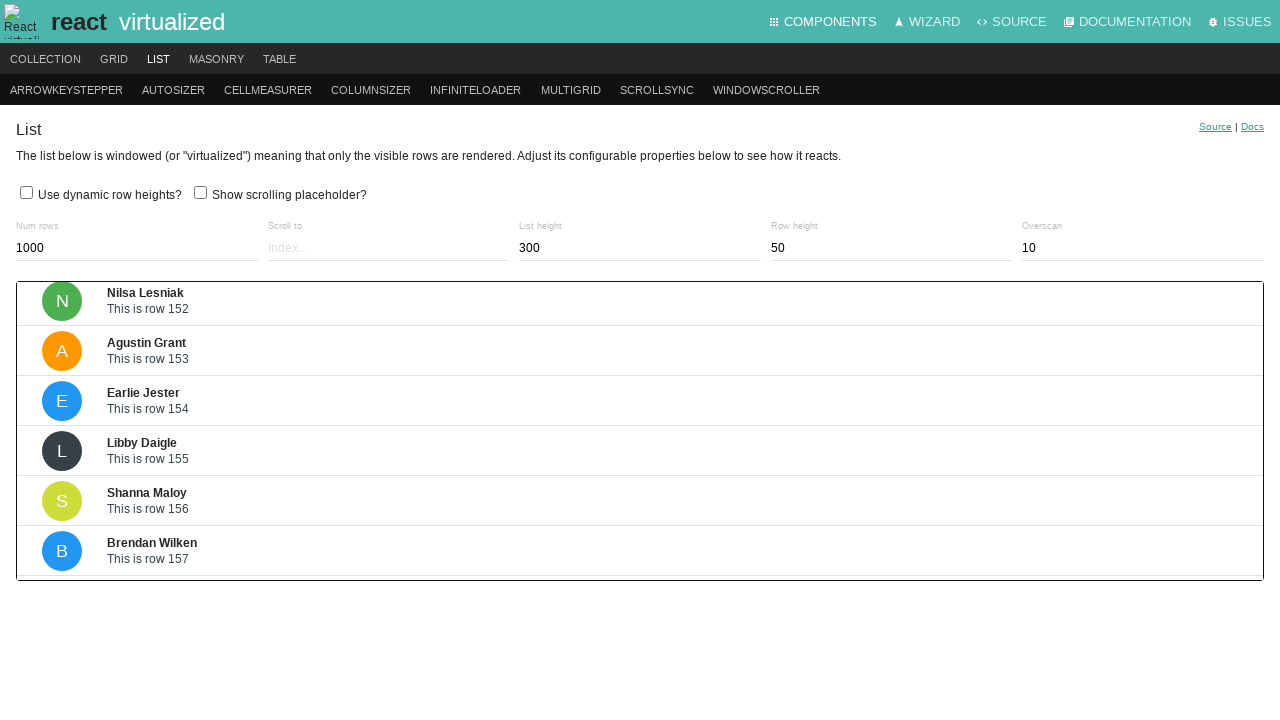

Waited 200ms for scroll animation
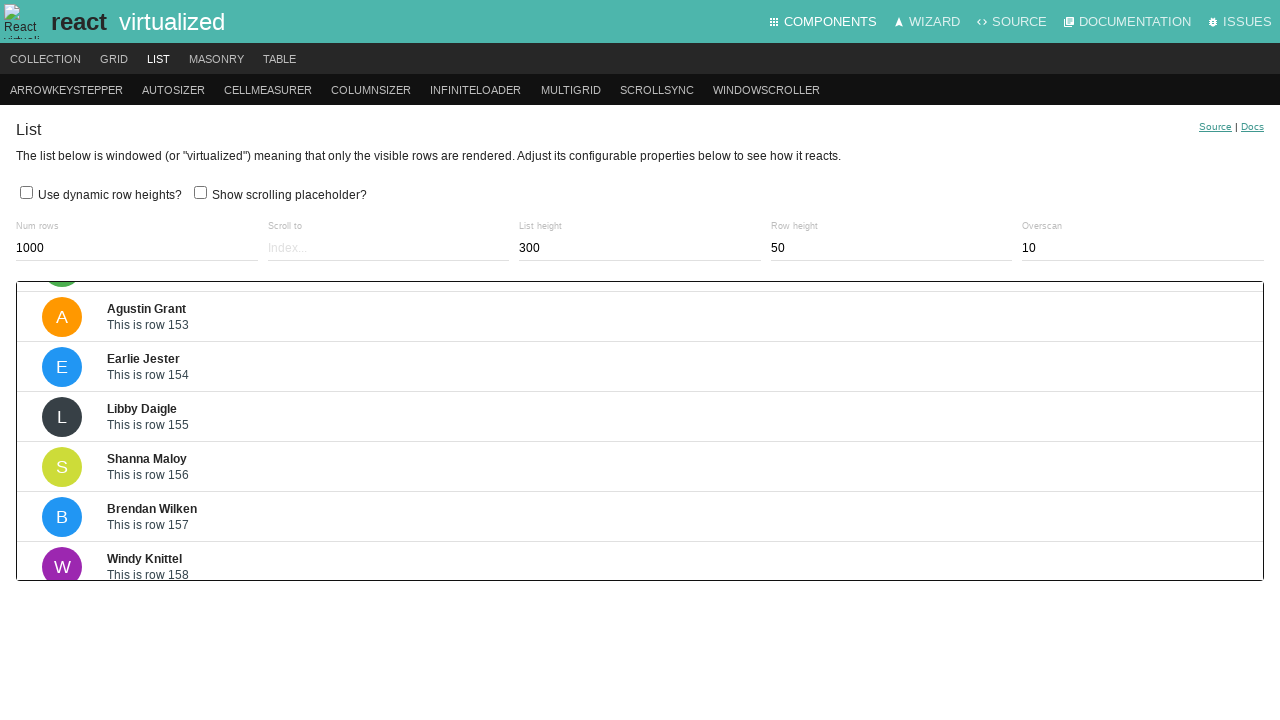

Pressed ArrowDown key to scroll virtualized list (iteration 192/200) on .ReactVirtualized__Grid__innerScrollContainer
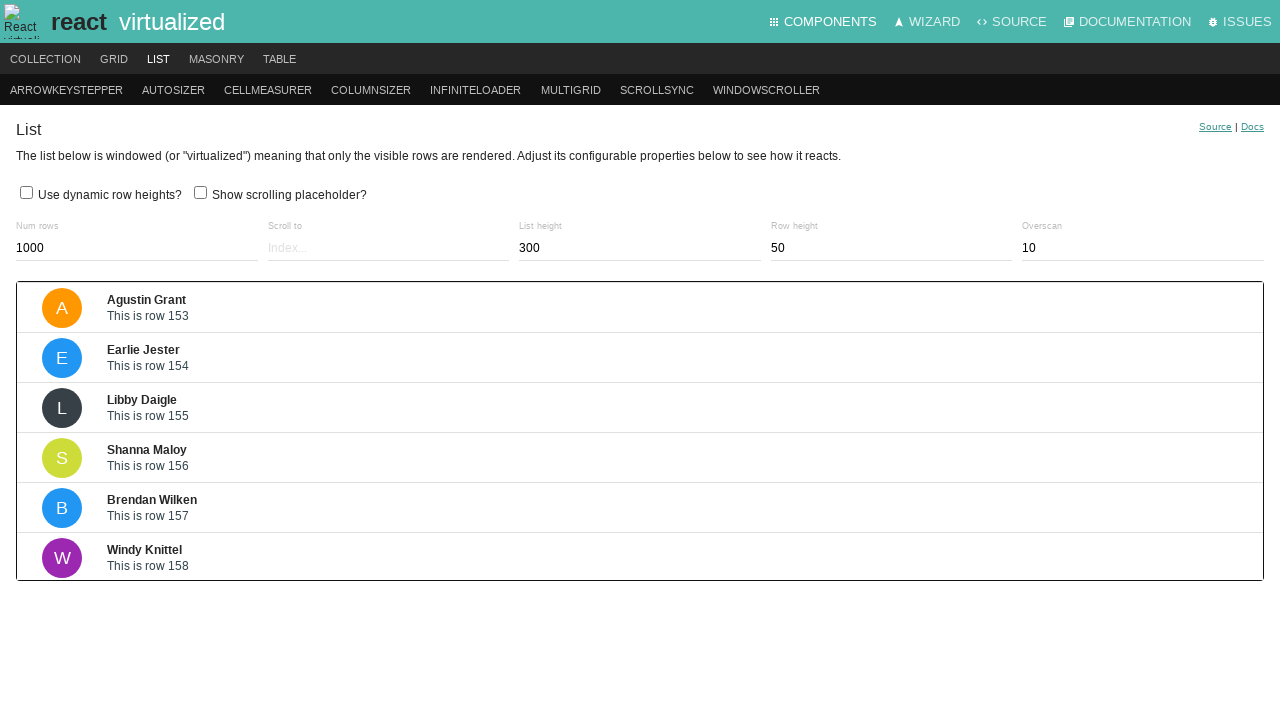

Waited 200ms for scroll animation
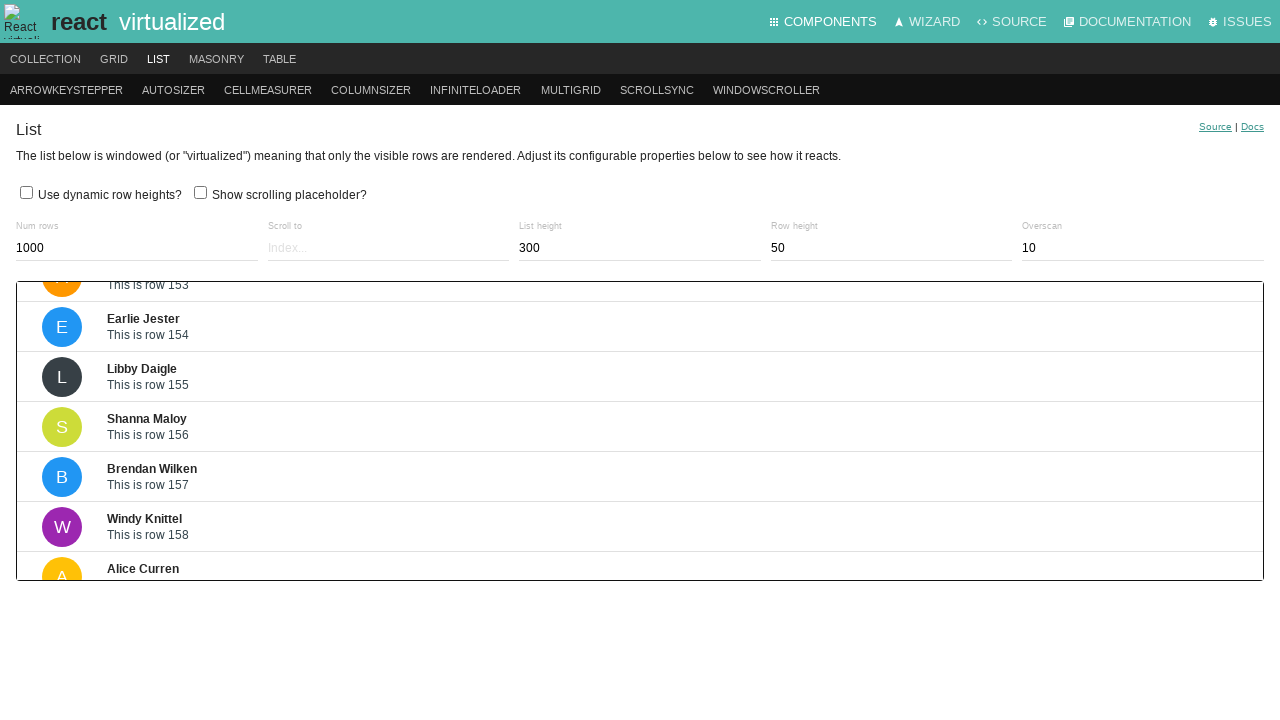

Pressed ArrowDown key to scroll virtualized list (iteration 193/200) on .ReactVirtualized__Grid__innerScrollContainer
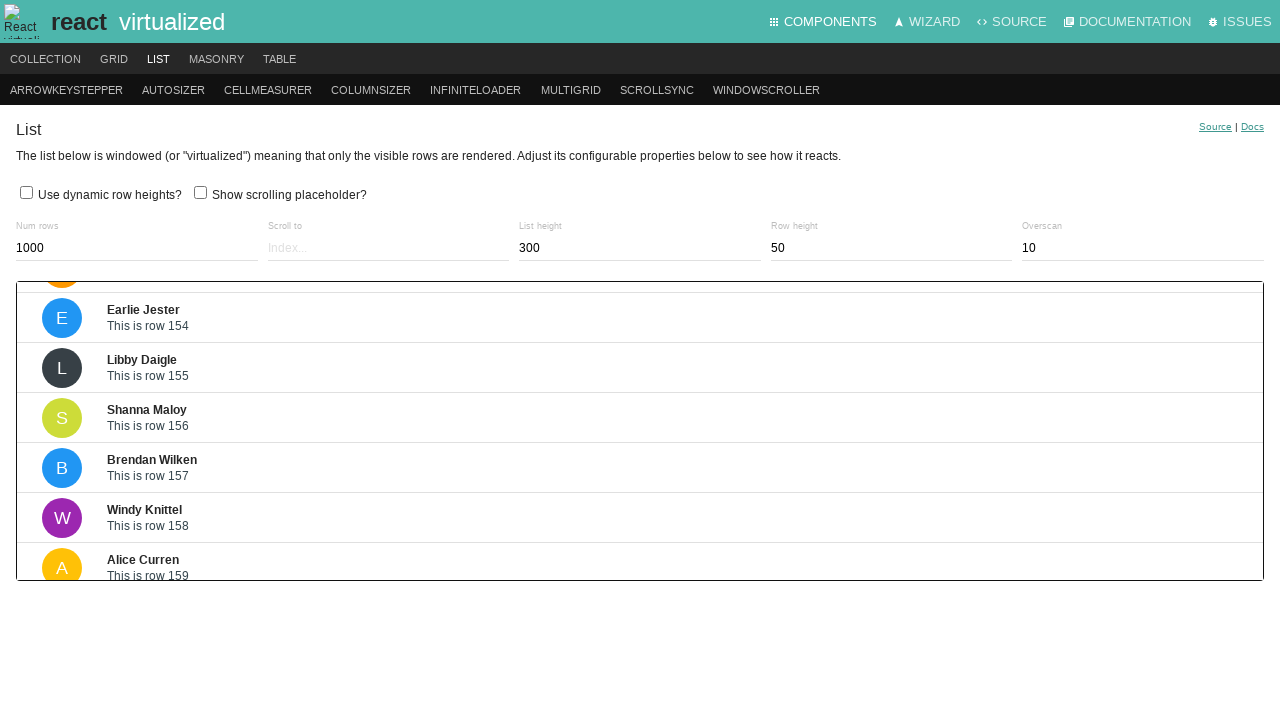

Waited 200ms for scroll animation
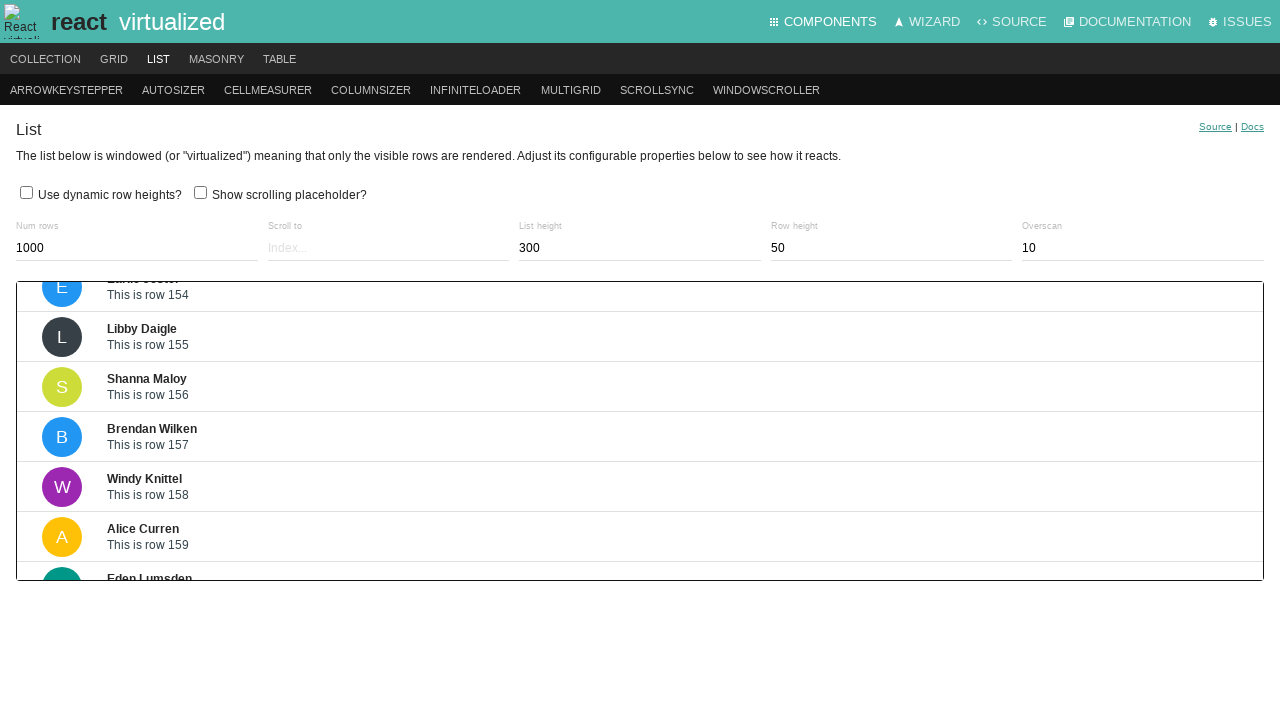

Pressed ArrowDown key to scroll virtualized list (iteration 194/200) on .ReactVirtualized__Grid__innerScrollContainer
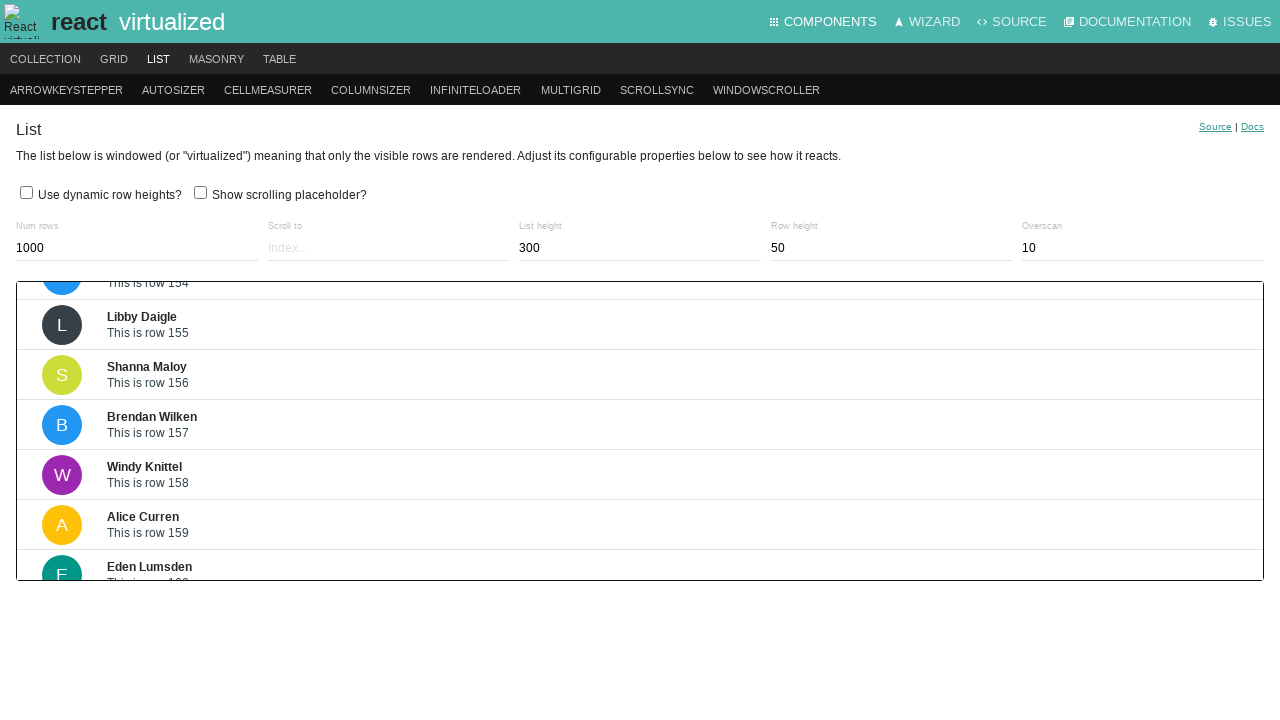

Waited 200ms for scroll animation
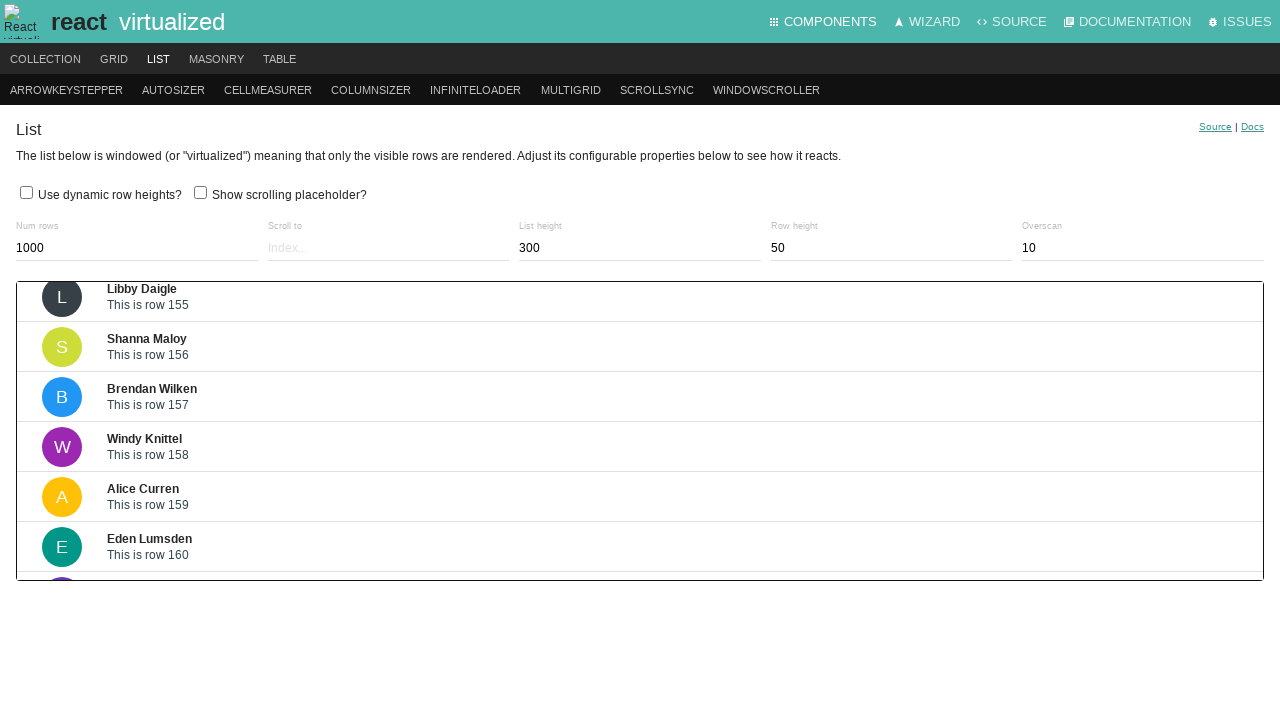

Pressed ArrowDown key to scroll virtualized list (iteration 195/200) on .ReactVirtualized__Grid__innerScrollContainer
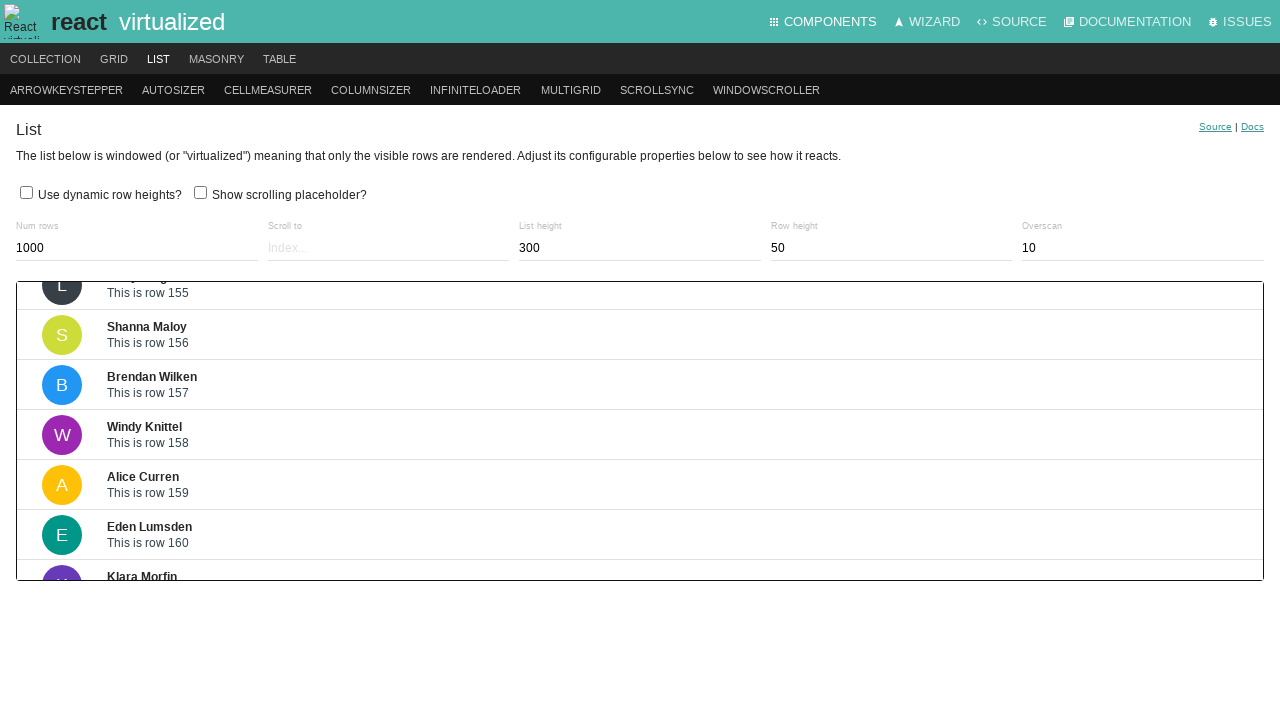

Waited 200ms for scroll animation
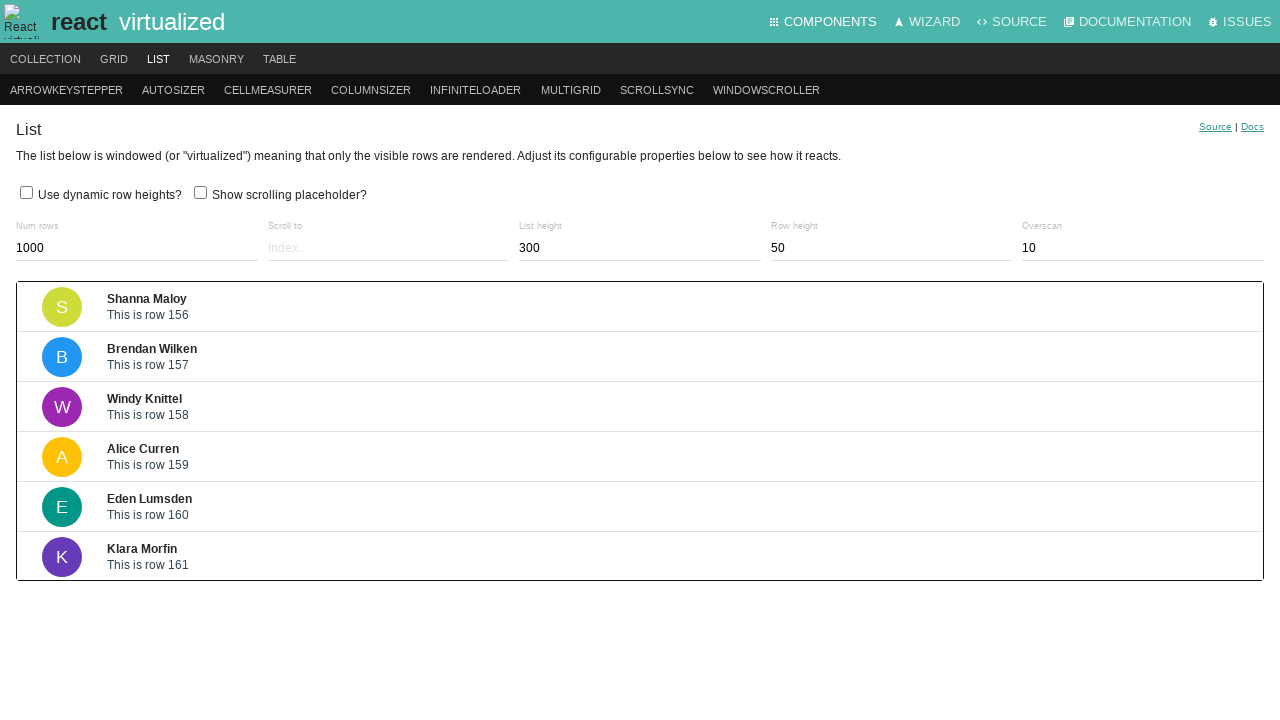

Pressed ArrowDown key to scroll virtualized list (iteration 196/200) on .ReactVirtualized__Grid__innerScrollContainer
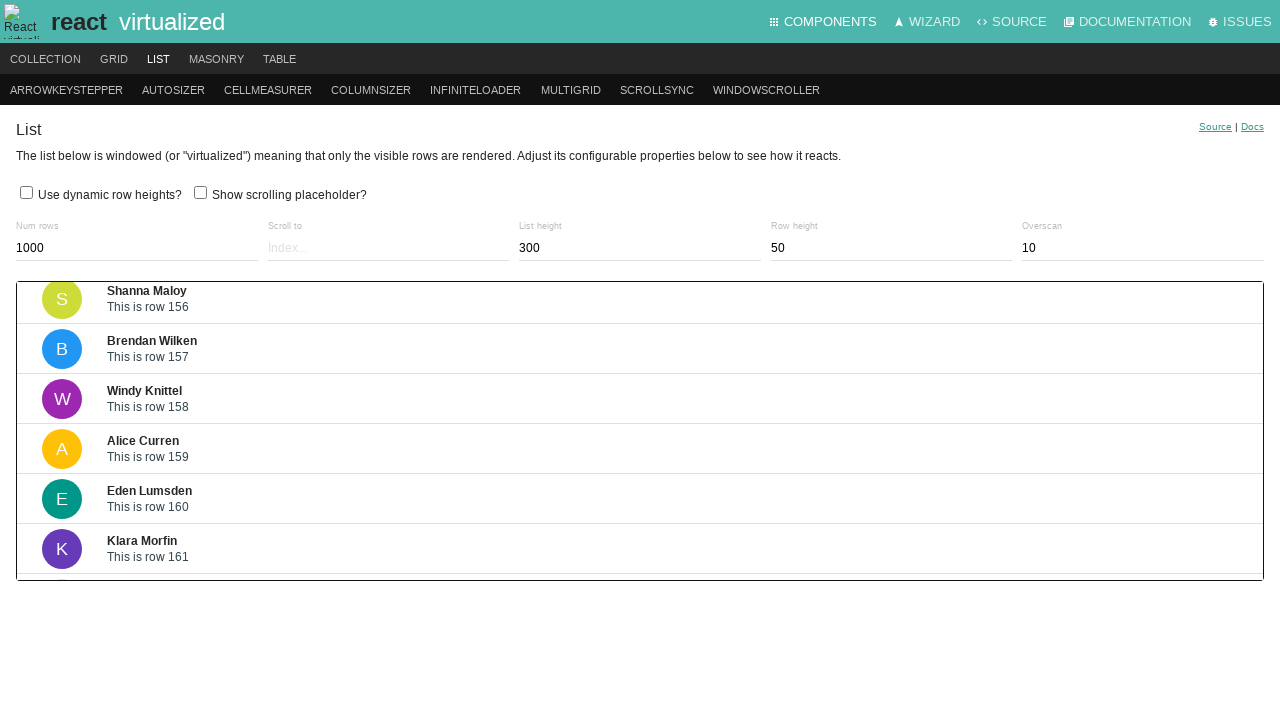

Waited 200ms for scroll animation
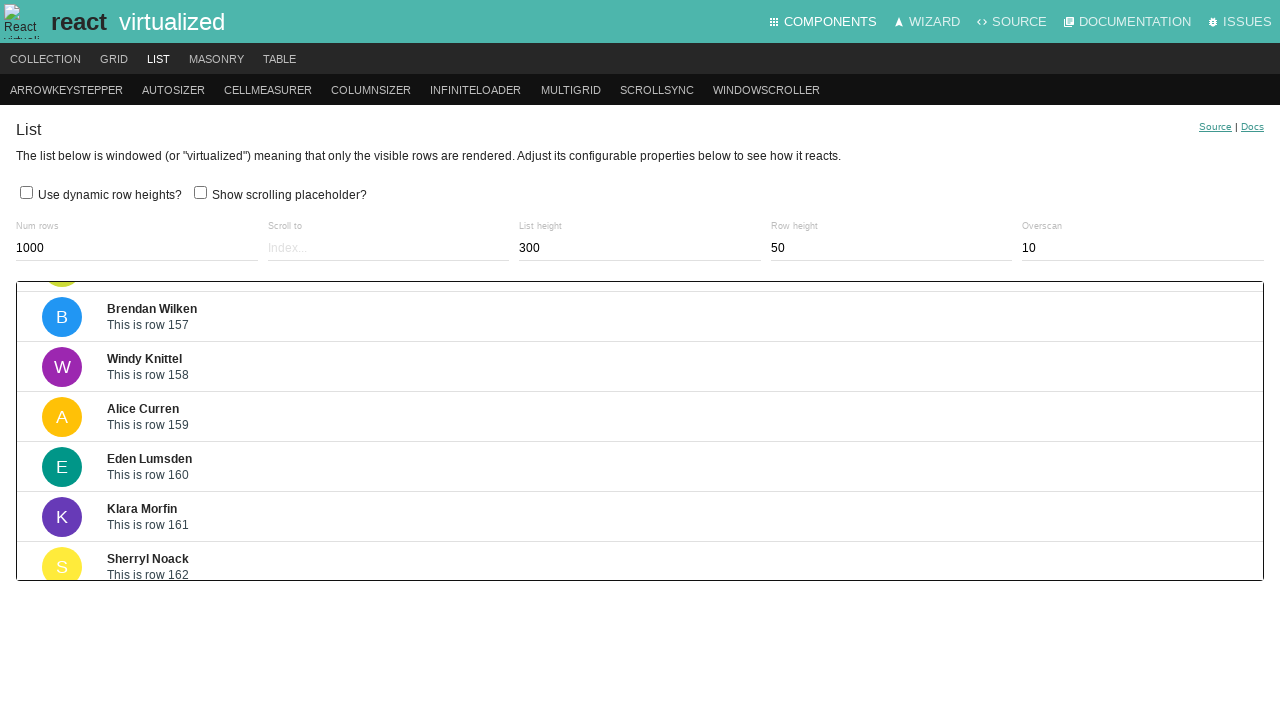

Pressed ArrowDown key to scroll virtualized list (iteration 197/200) on .ReactVirtualized__Grid__innerScrollContainer
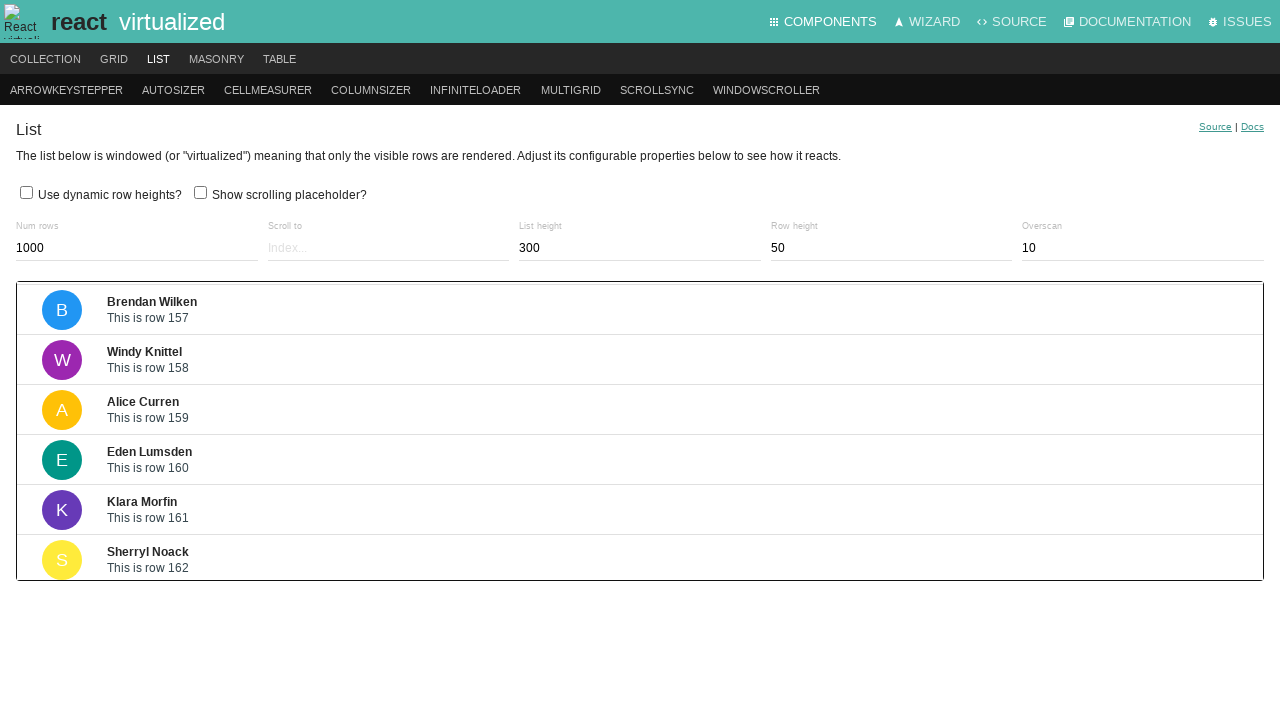

Waited 200ms for scroll animation
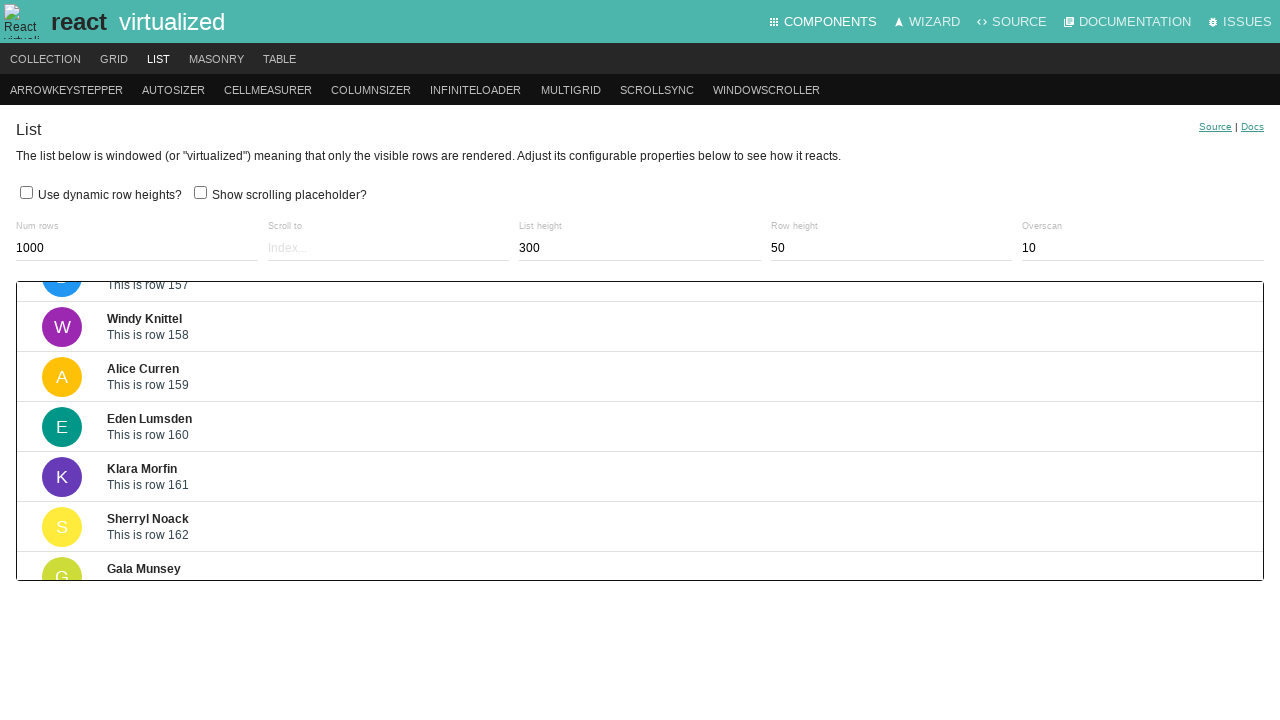

Pressed ArrowDown key to scroll virtualized list (iteration 198/200) on .ReactVirtualized__Grid__innerScrollContainer
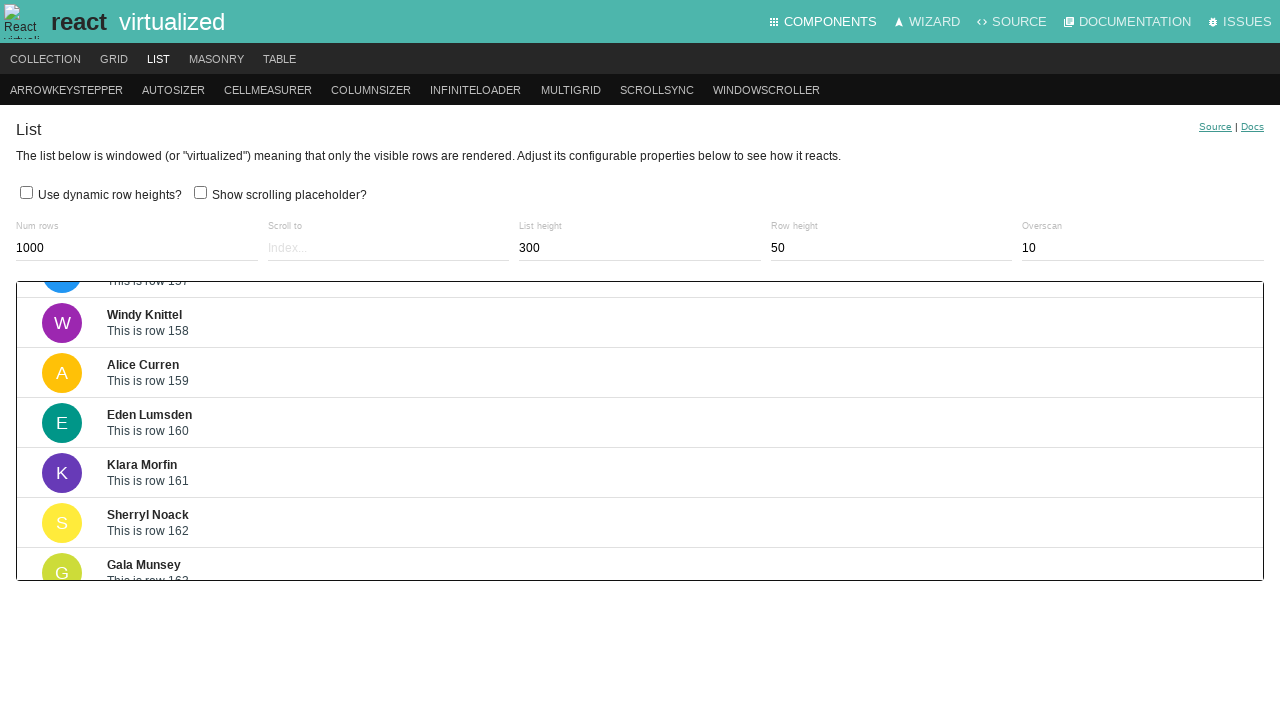

Waited 200ms for scroll animation
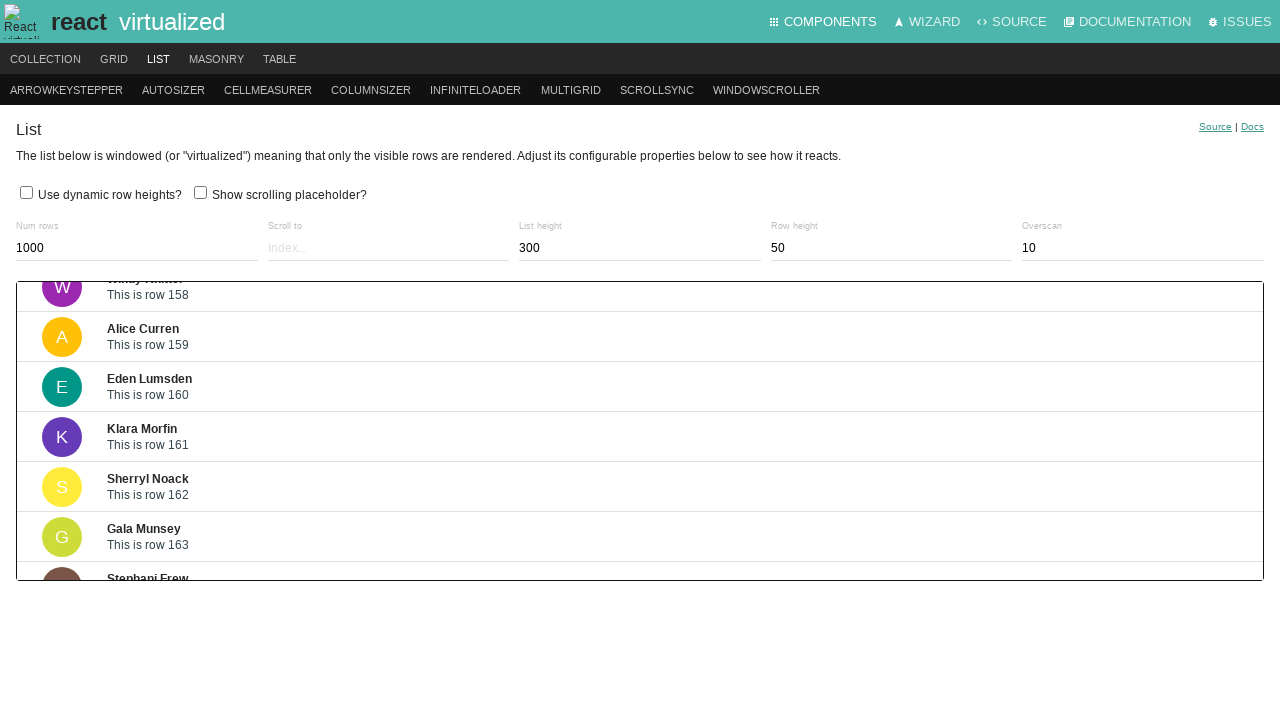

Pressed ArrowDown key to scroll virtualized list (iteration 199/200) on .ReactVirtualized__Grid__innerScrollContainer
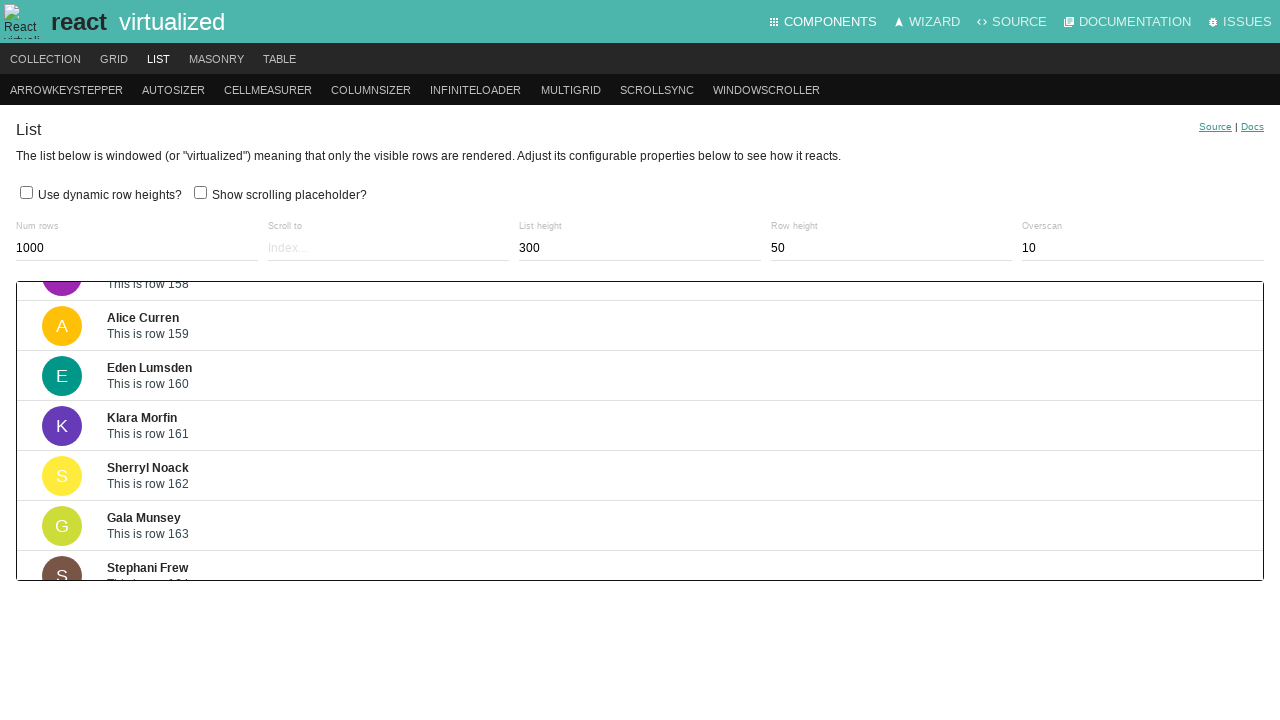

Waited 200ms for scroll animation
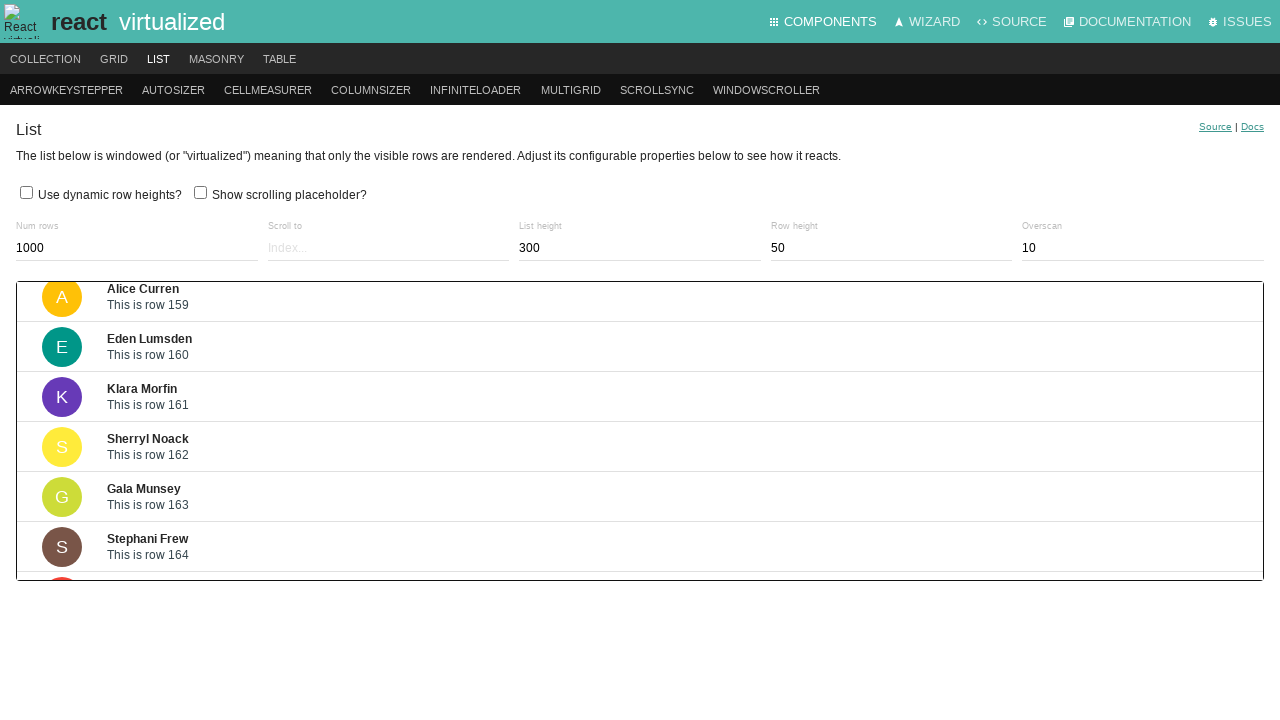

Pressed ArrowDown key to scroll virtualized list (iteration 200/200) on .ReactVirtualized__Grid__innerScrollContainer
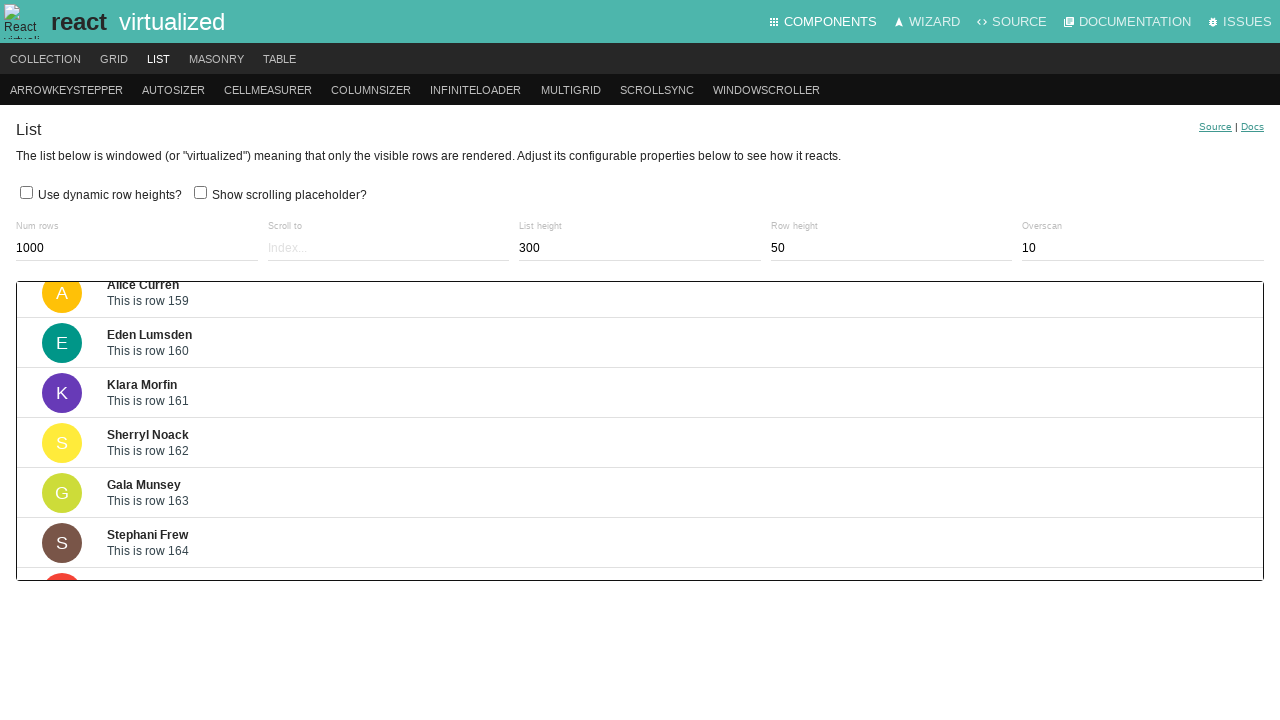

Waited 200ms for scroll animation
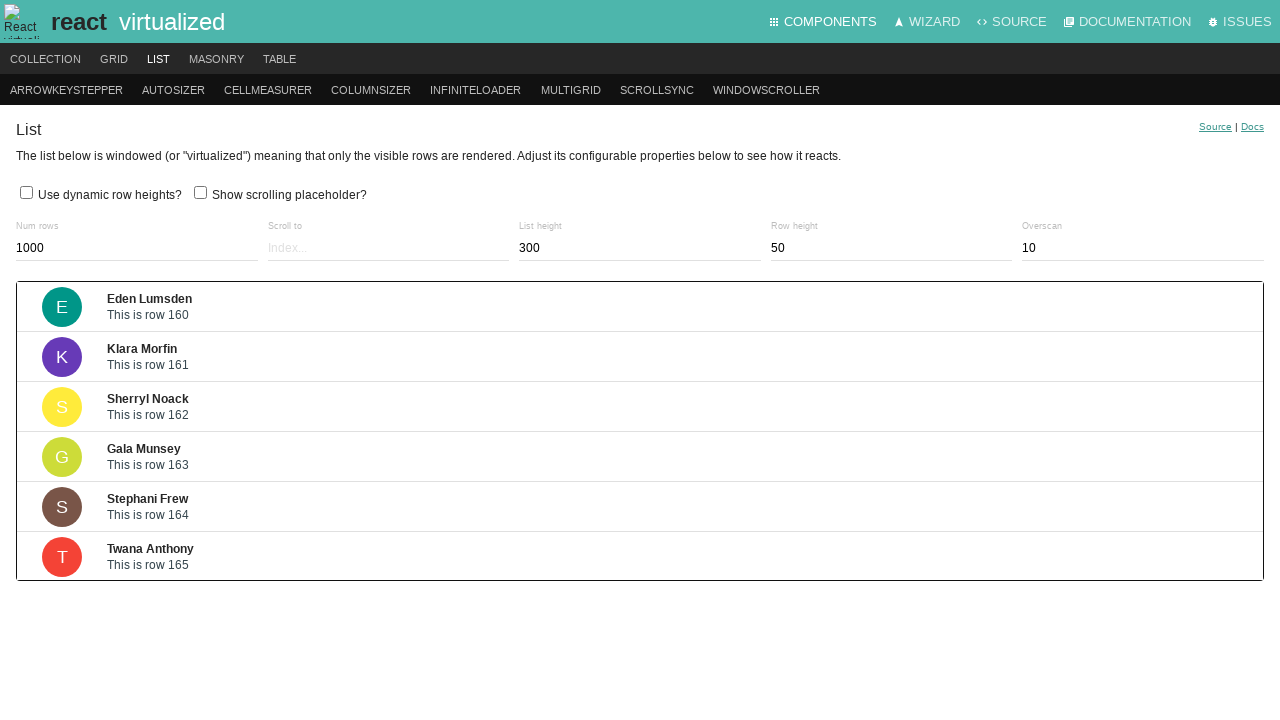

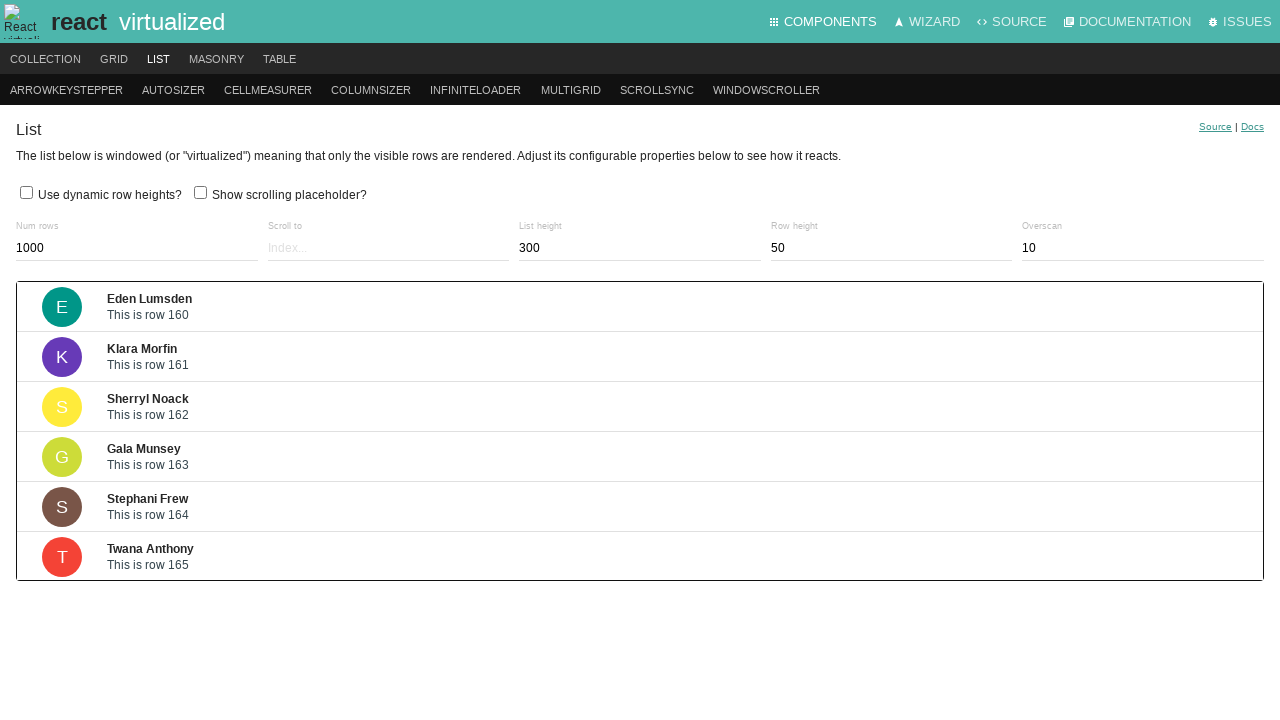